Tests jQuery UI datepicker by navigating to October 2013 and selecting the 2nd day of the month

Starting URL: http://jqueryui.com/resources/demos/datepicker/default.html

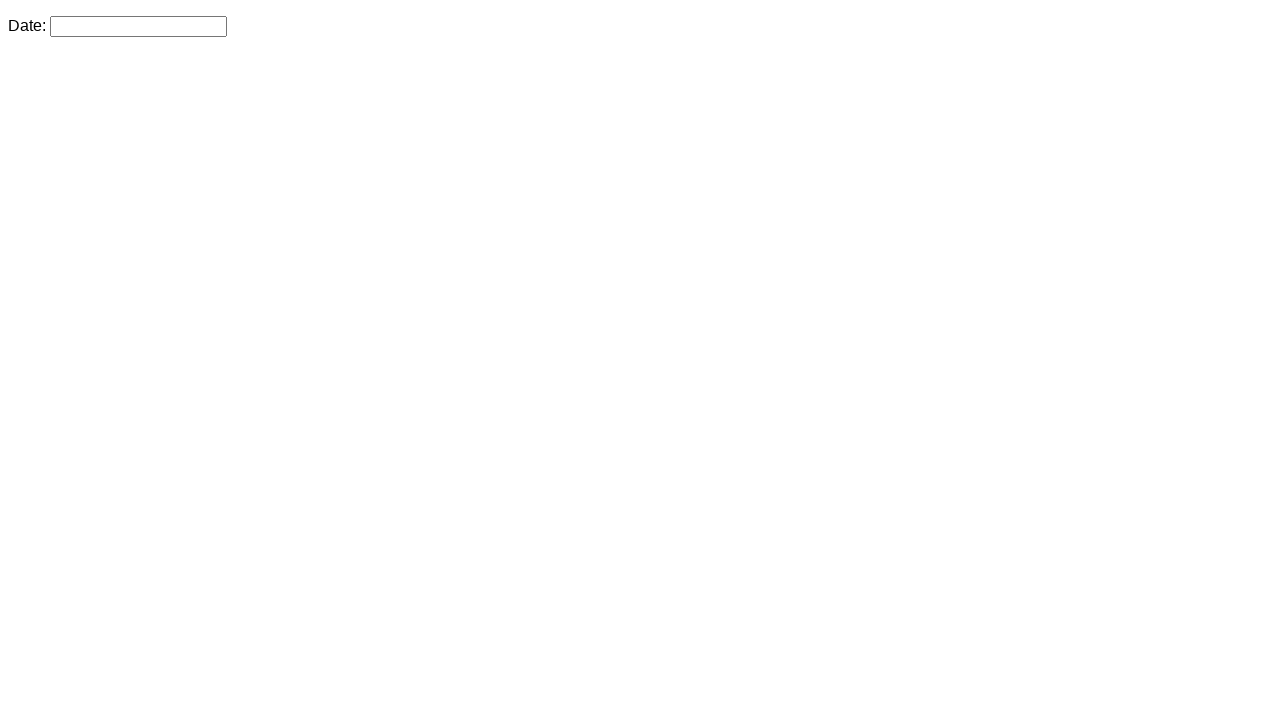

Clicked datepicker input to open calendar at (138, 26) on #datepicker
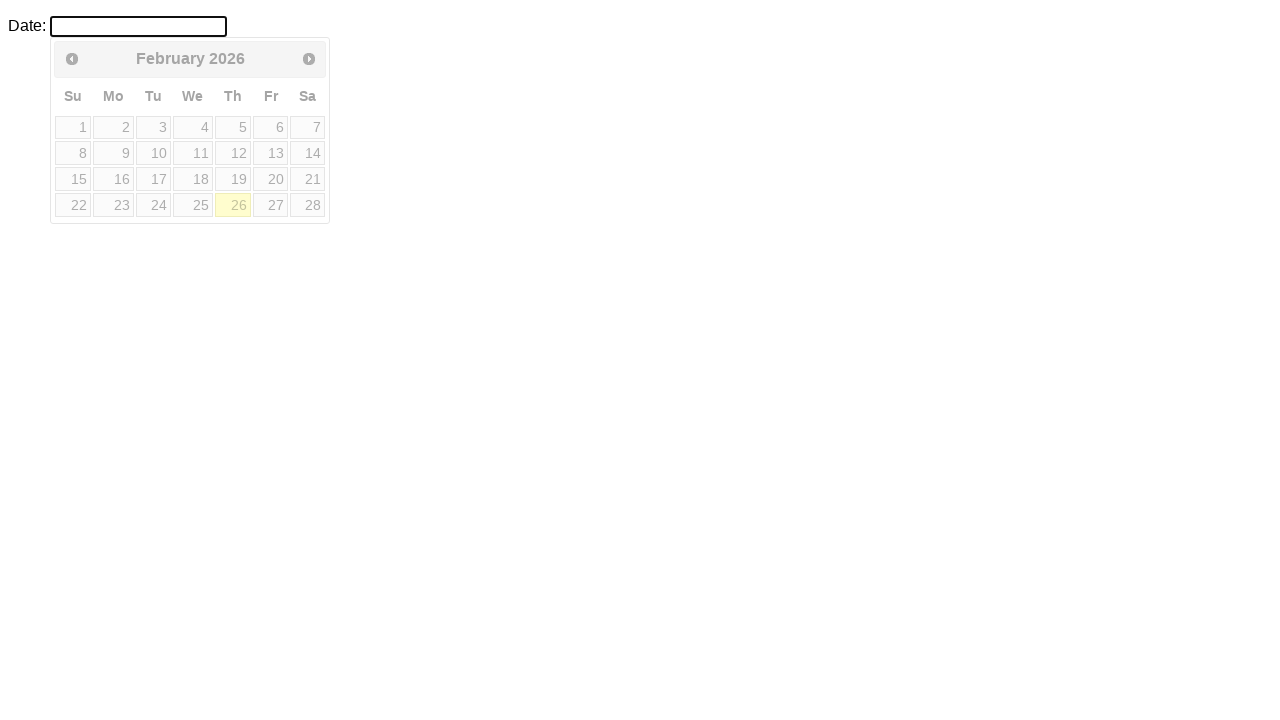

Retrieved current month from datepicker
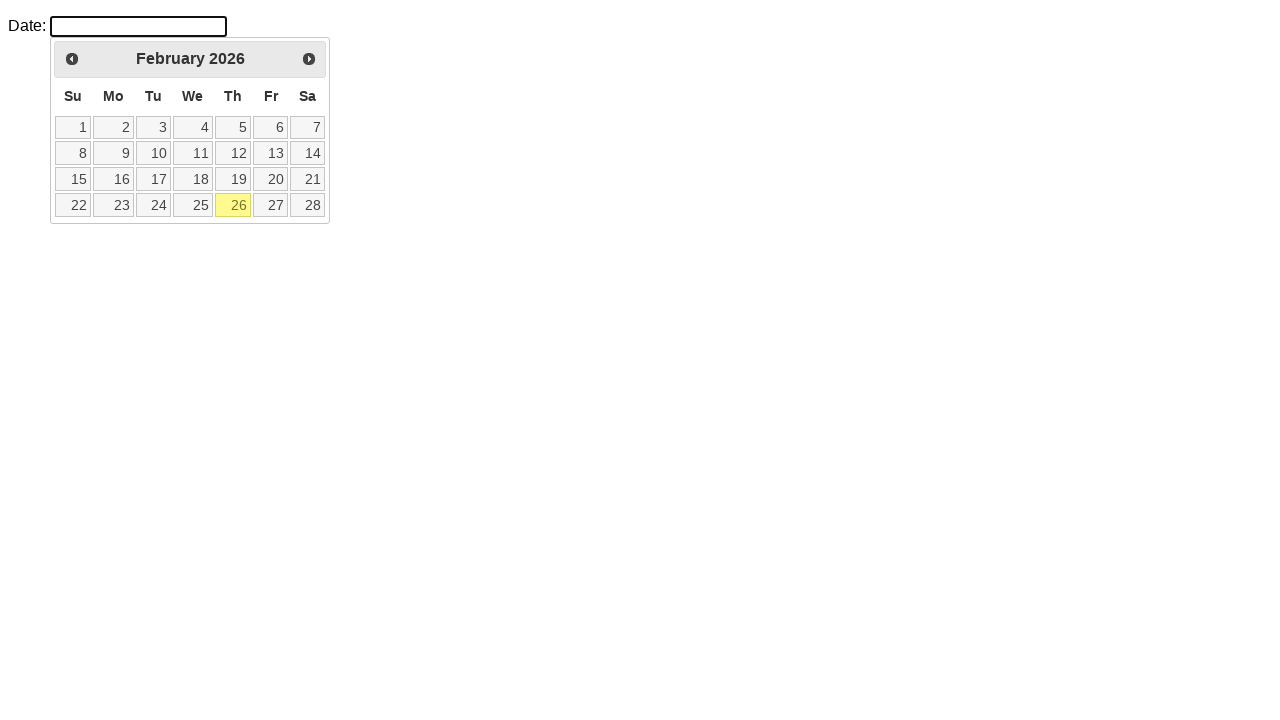

Retrieved current year from datepicker
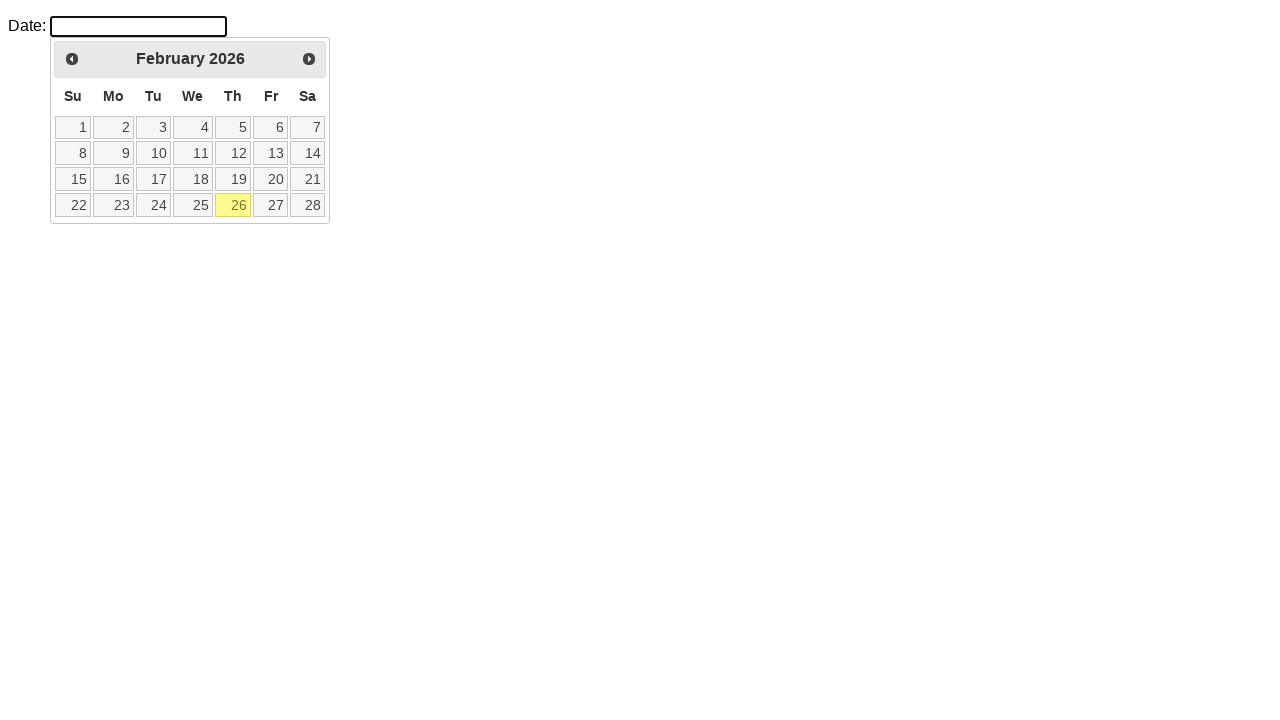

Clicked previous month button (currently at February 2026) at (72, 59) on .ui-datepicker-prev
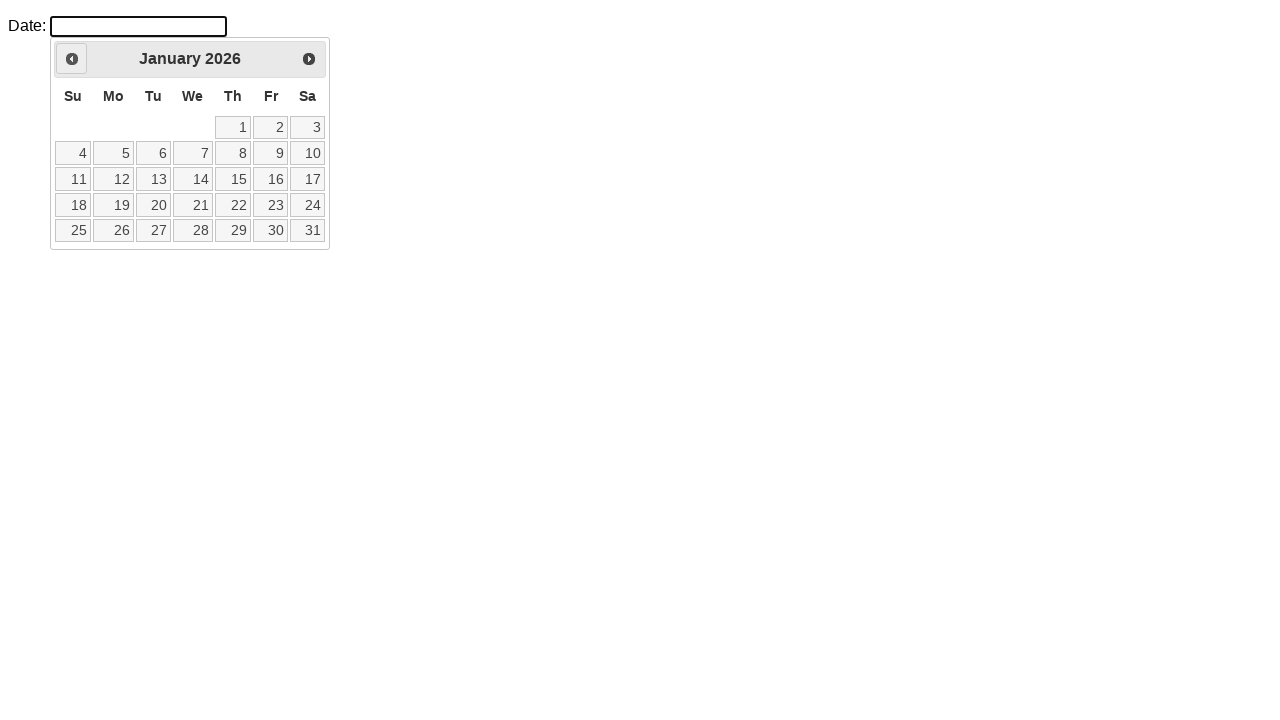

Retrieved updated month from datepicker
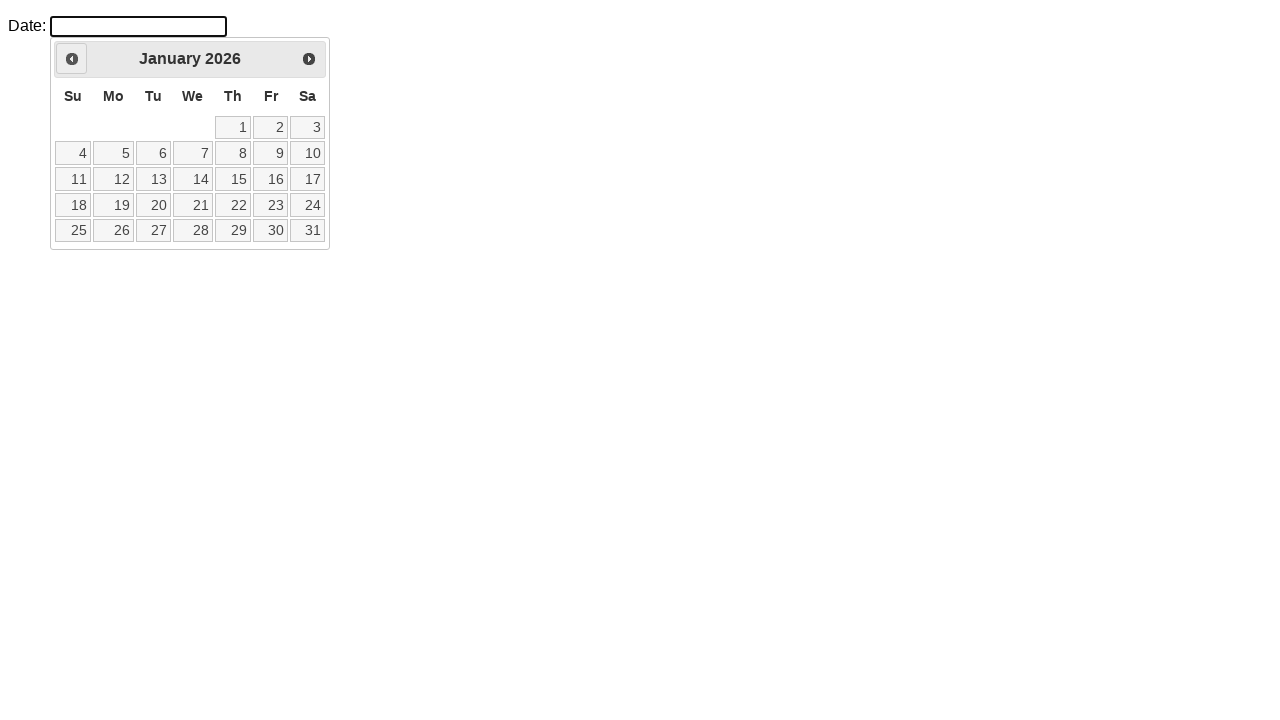

Retrieved updated year from datepicker
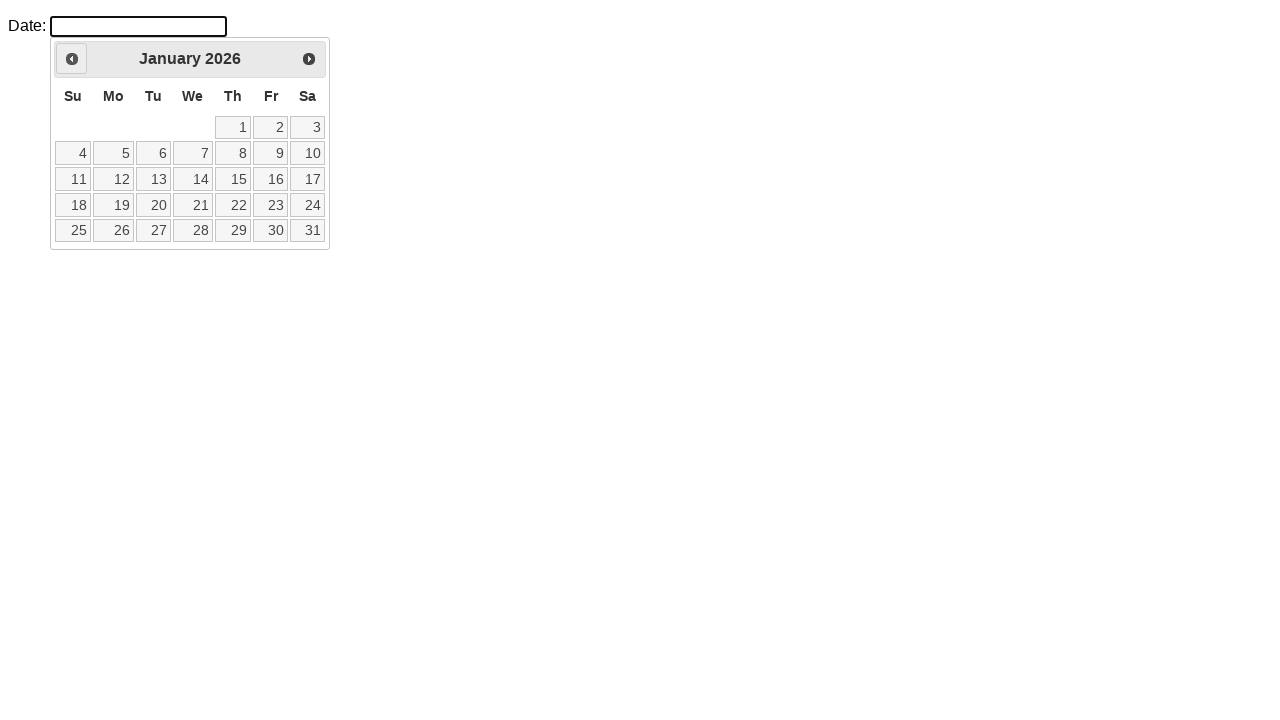

Clicked previous month button (currently at January 2026) at (72, 59) on .ui-datepicker-prev
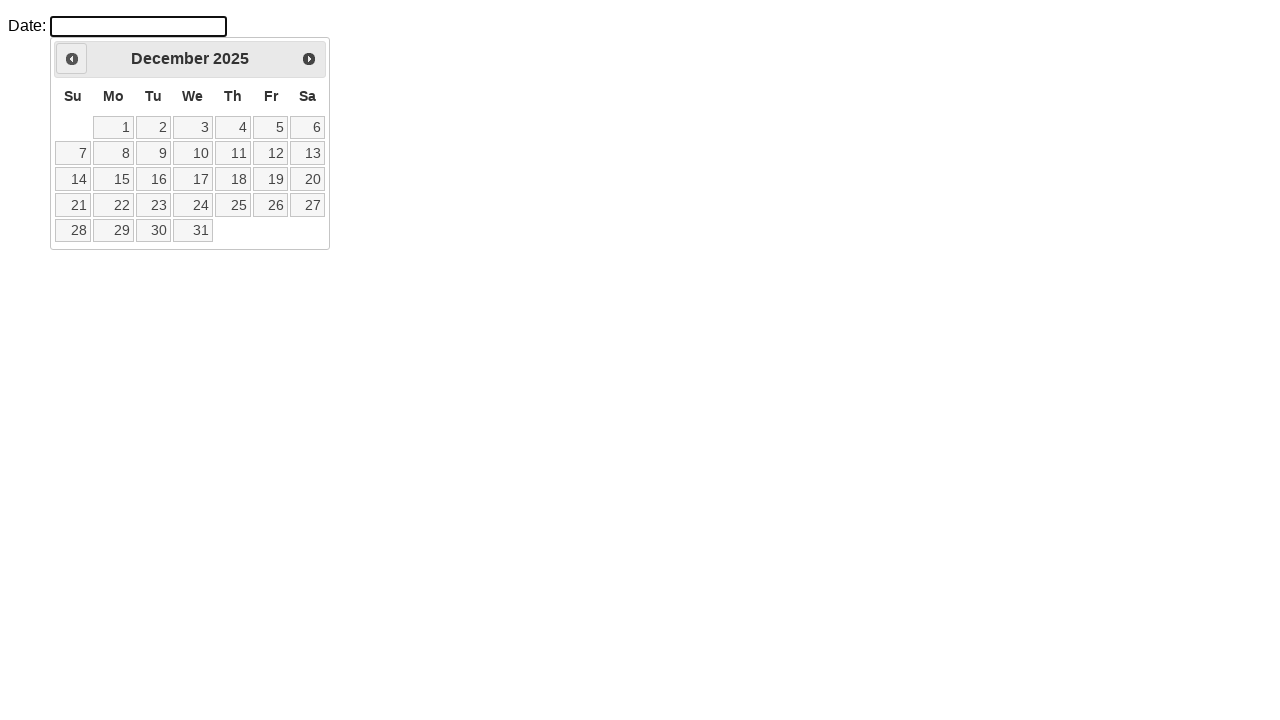

Retrieved updated month from datepicker
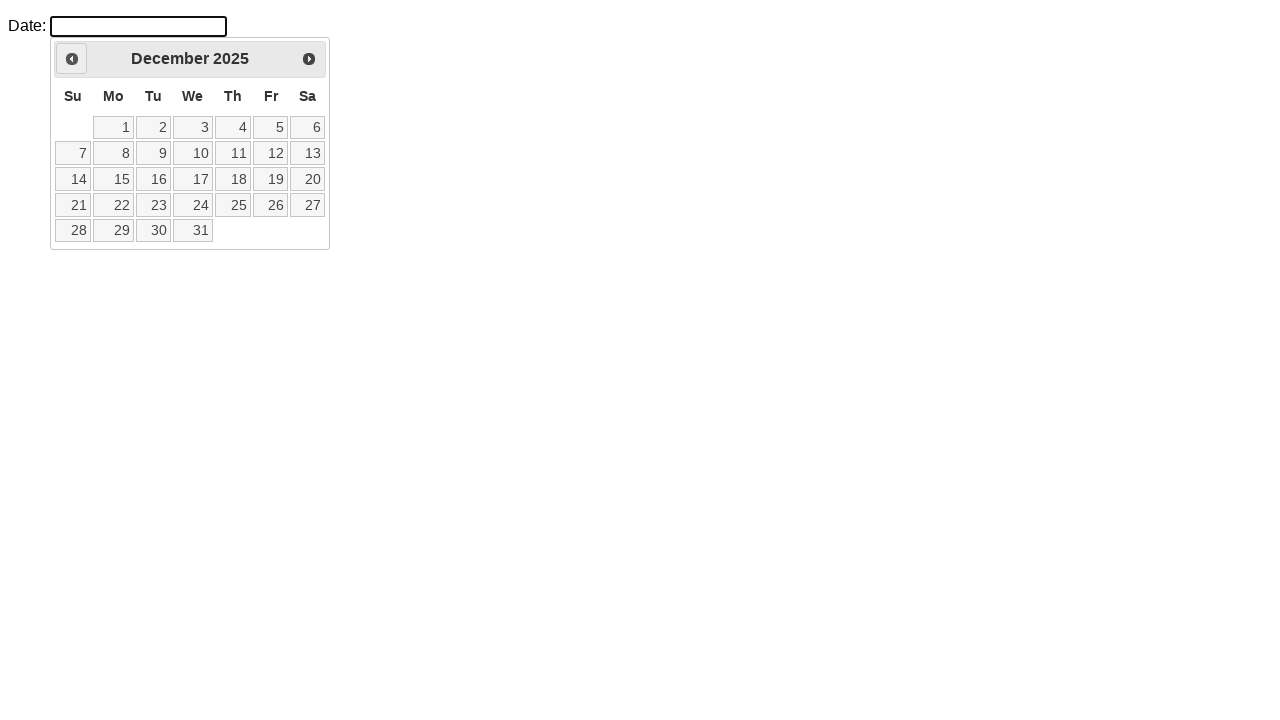

Retrieved updated year from datepicker
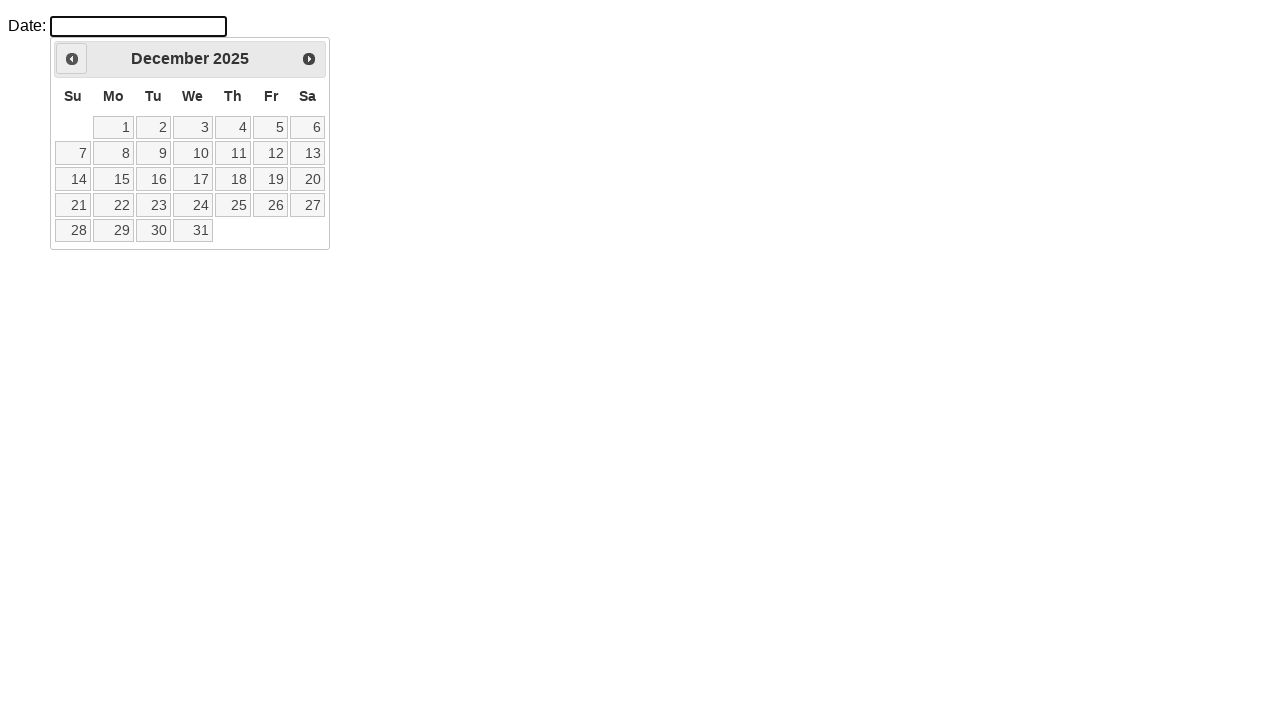

Clicked previous month button (currently at December 2025) at (72, 59) on .ui-datepicker-prev
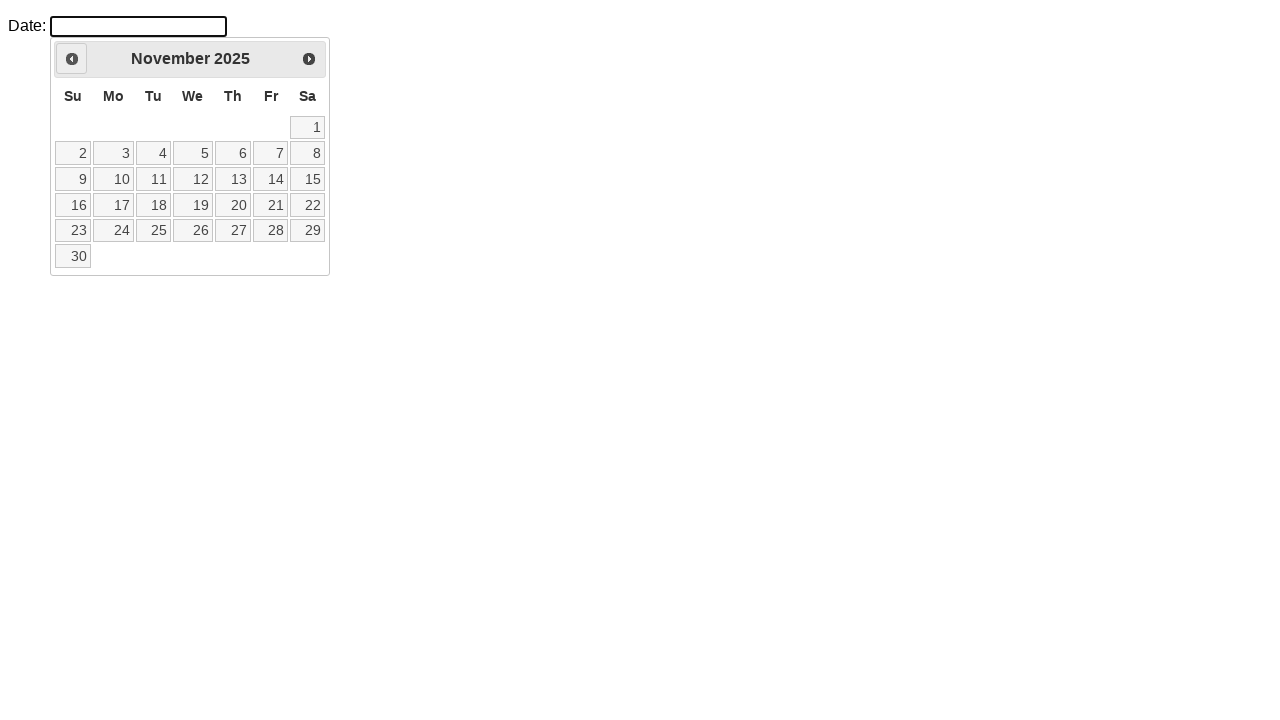

Retrieved updated month from datepicker
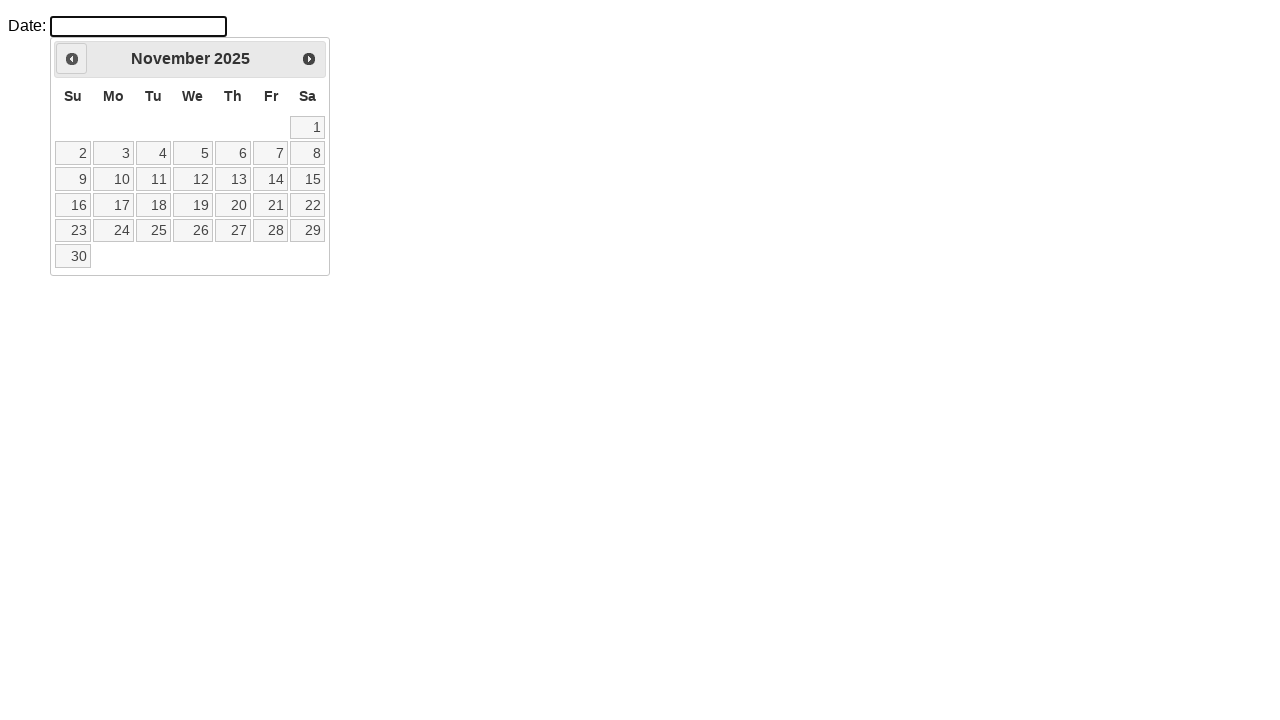

Retrieved updated year from datepicker
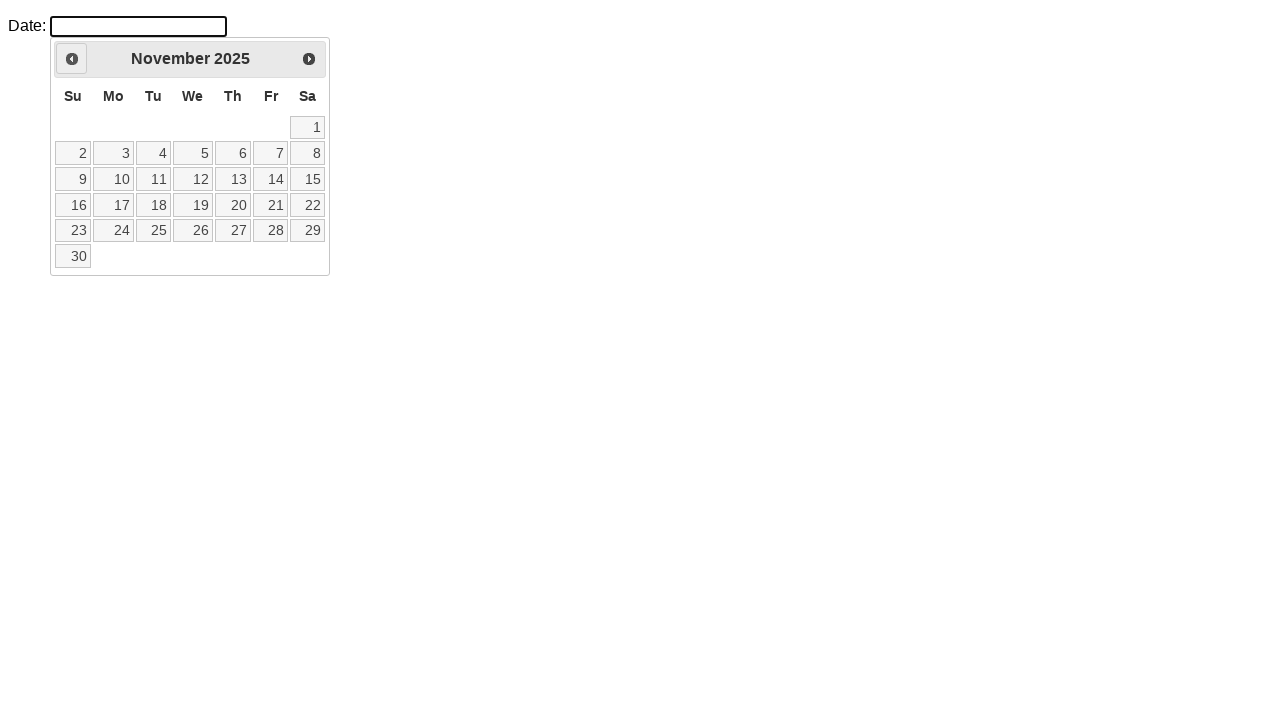

Clicked previous month button (currently at November 2025) at (72, 59) on .ui-datepicker-prev
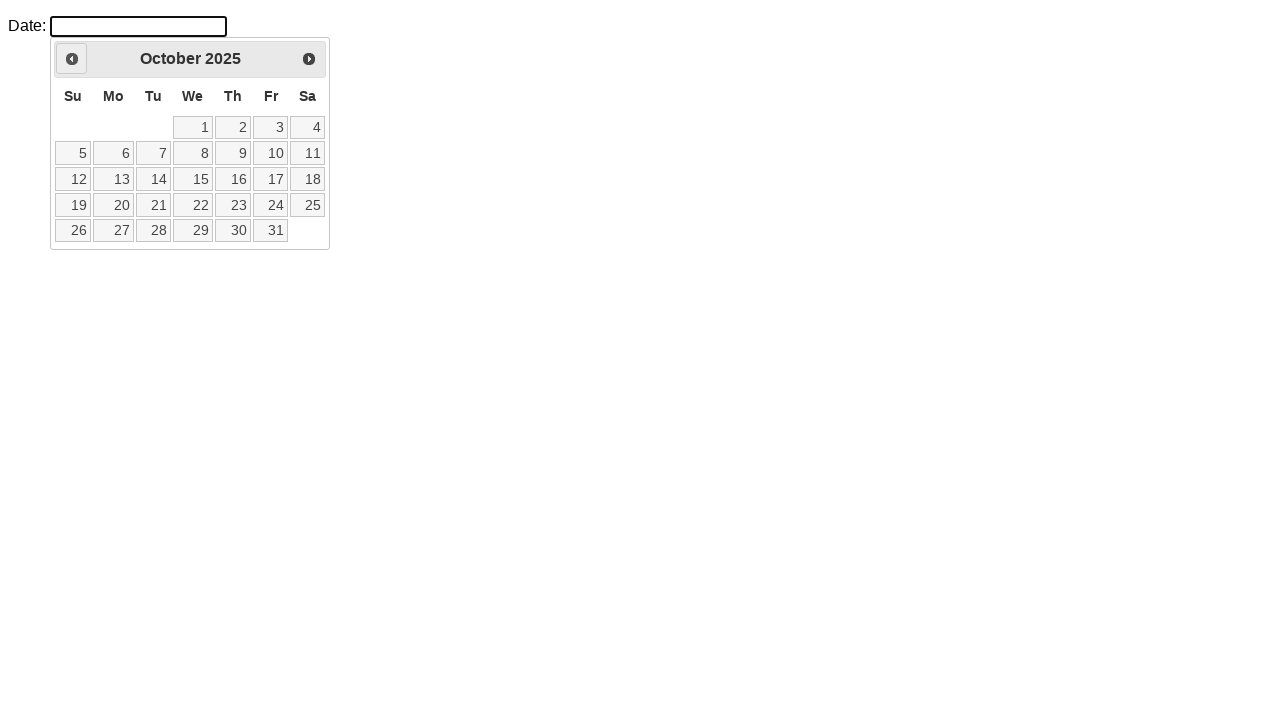

Retrieved updated month from datepicker
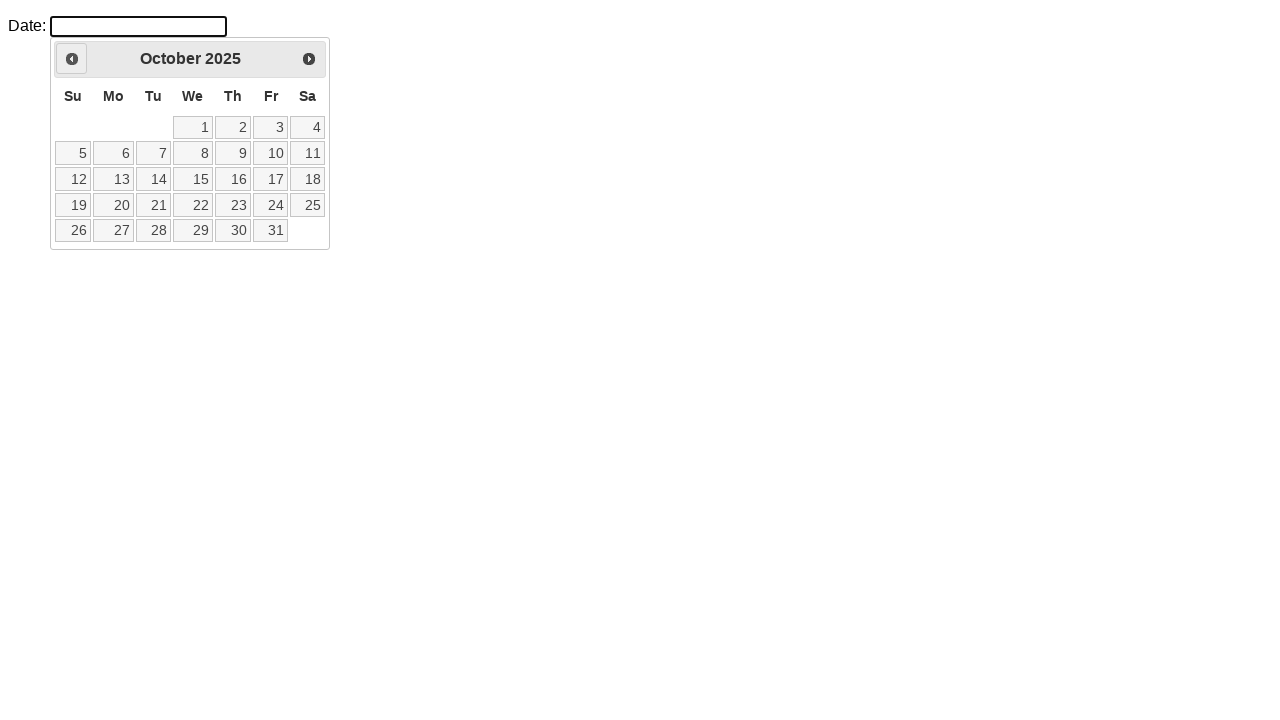

Retrieved updated year from datepicker
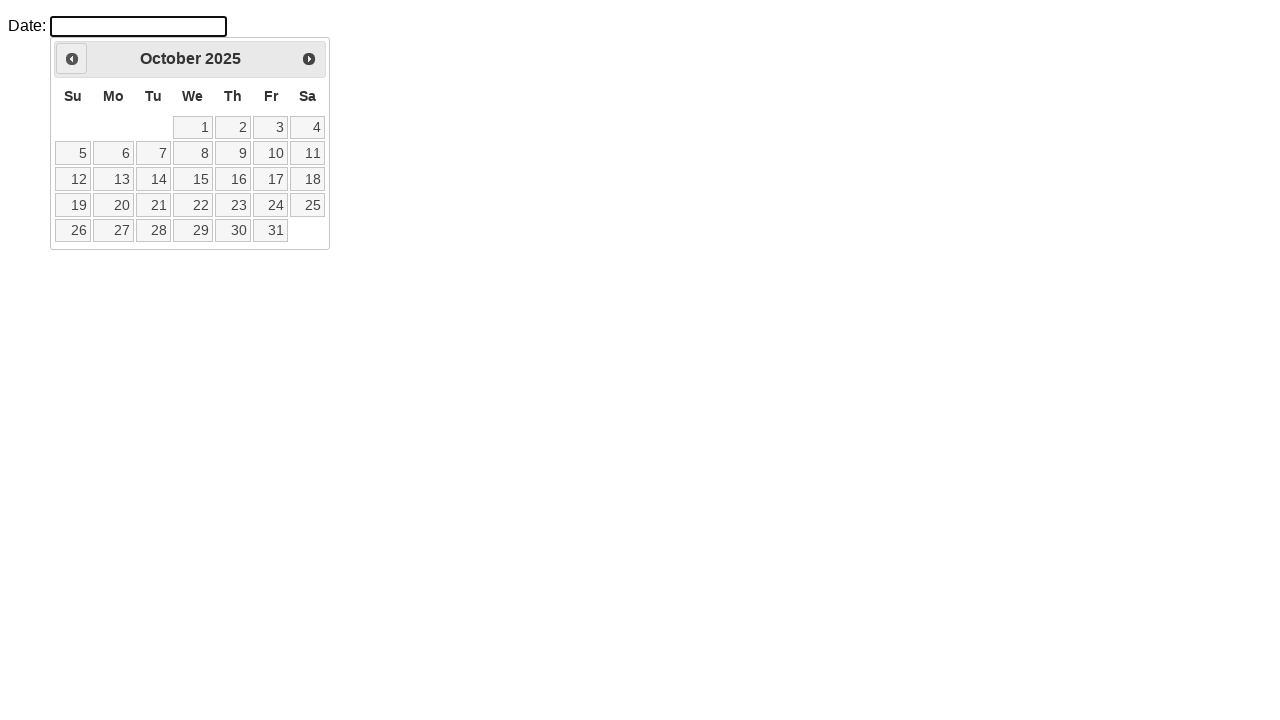

Clicked previous month button (currently at October 2025) at (72, 59) on .ui-datepicker-prev
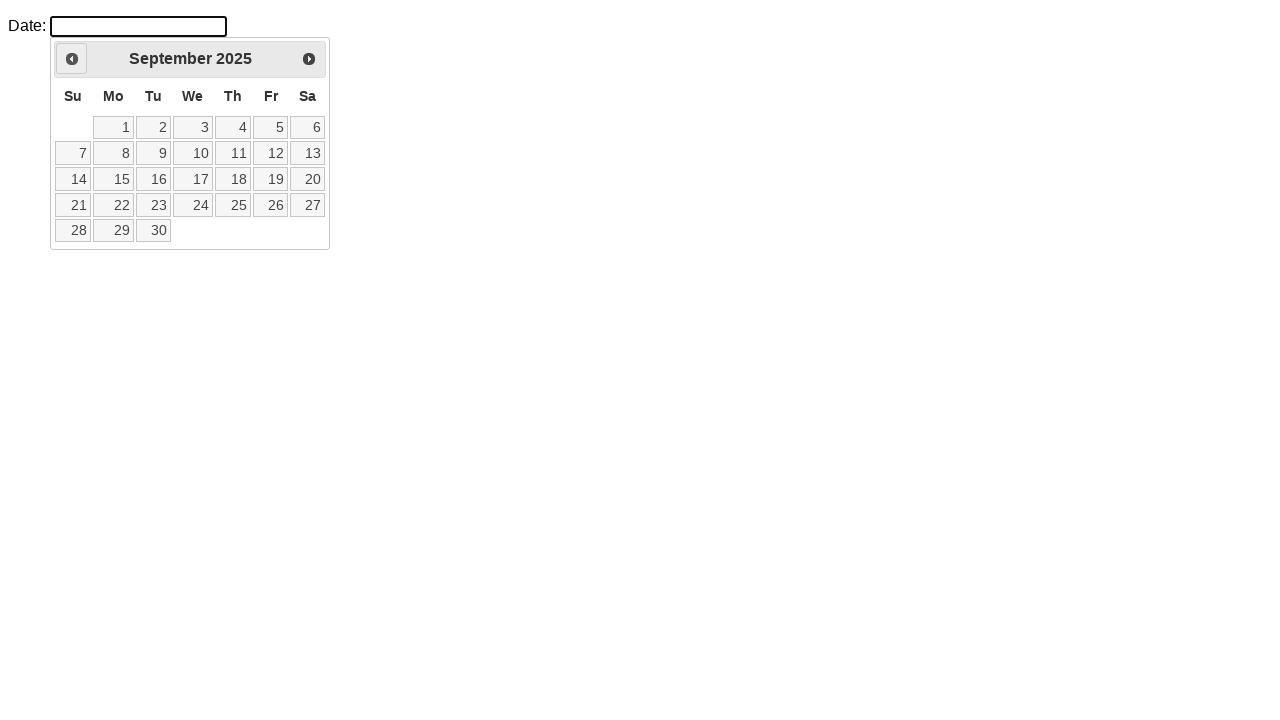

Retrieved updated month from datepicker
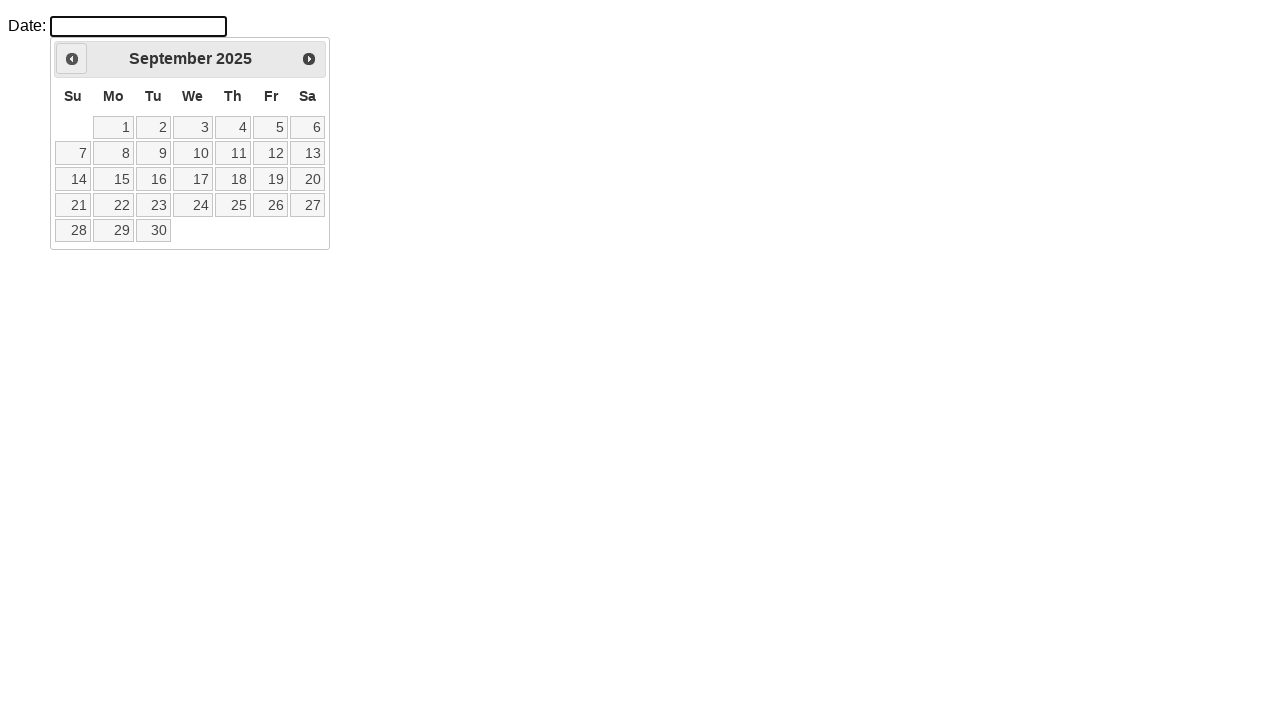

Retrieved updated year from datepicker
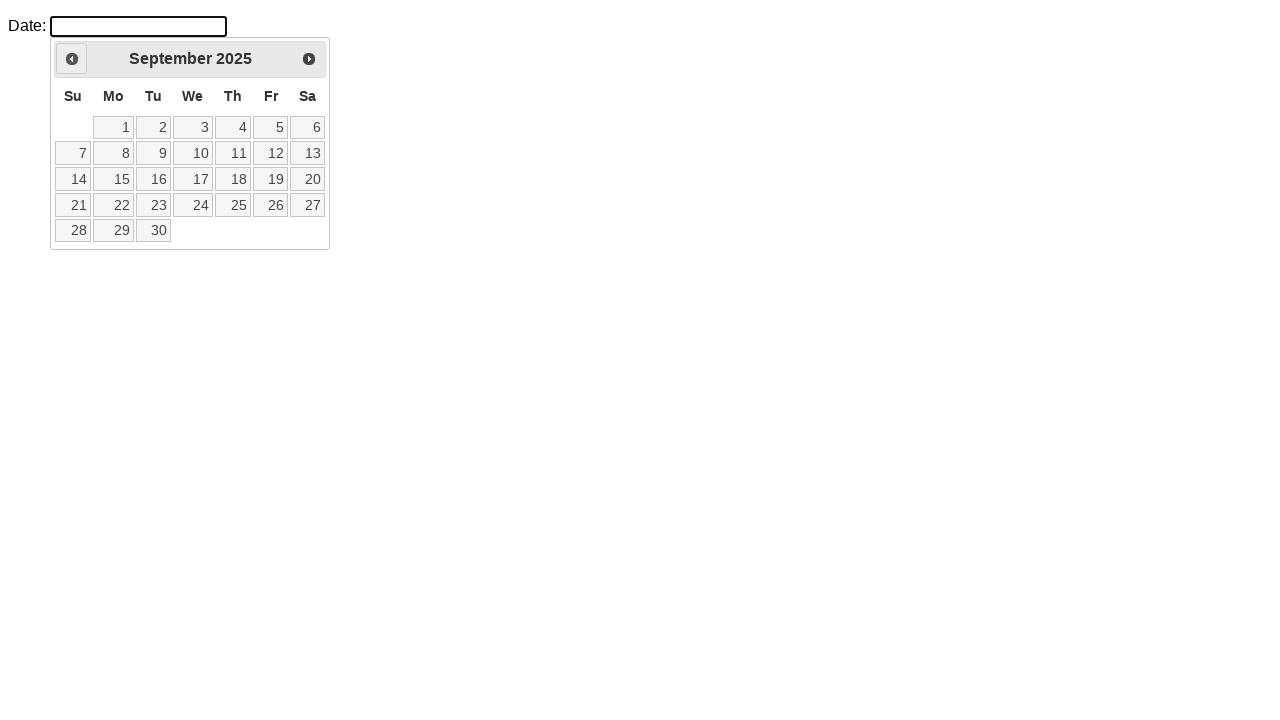

Clicked previous month button (currently at September 2025) at (72, 59) on .ui-datepicker-prev
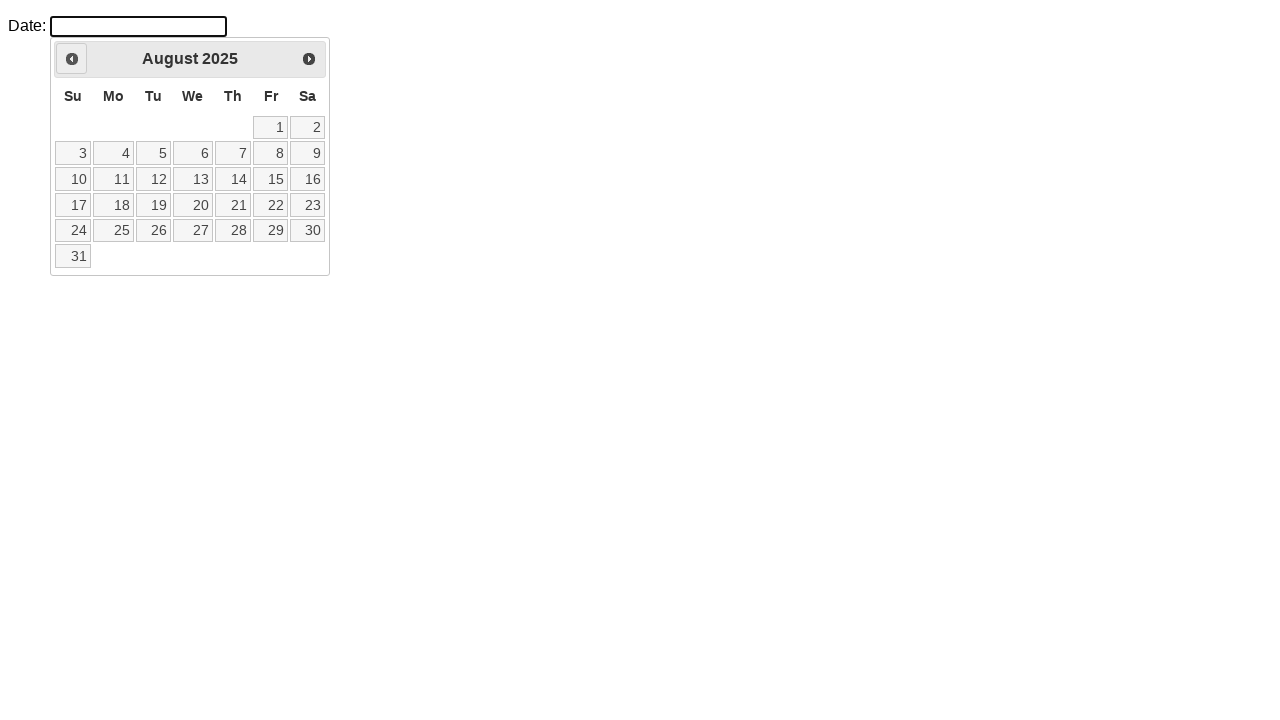

Retrieved updated month from datepicker
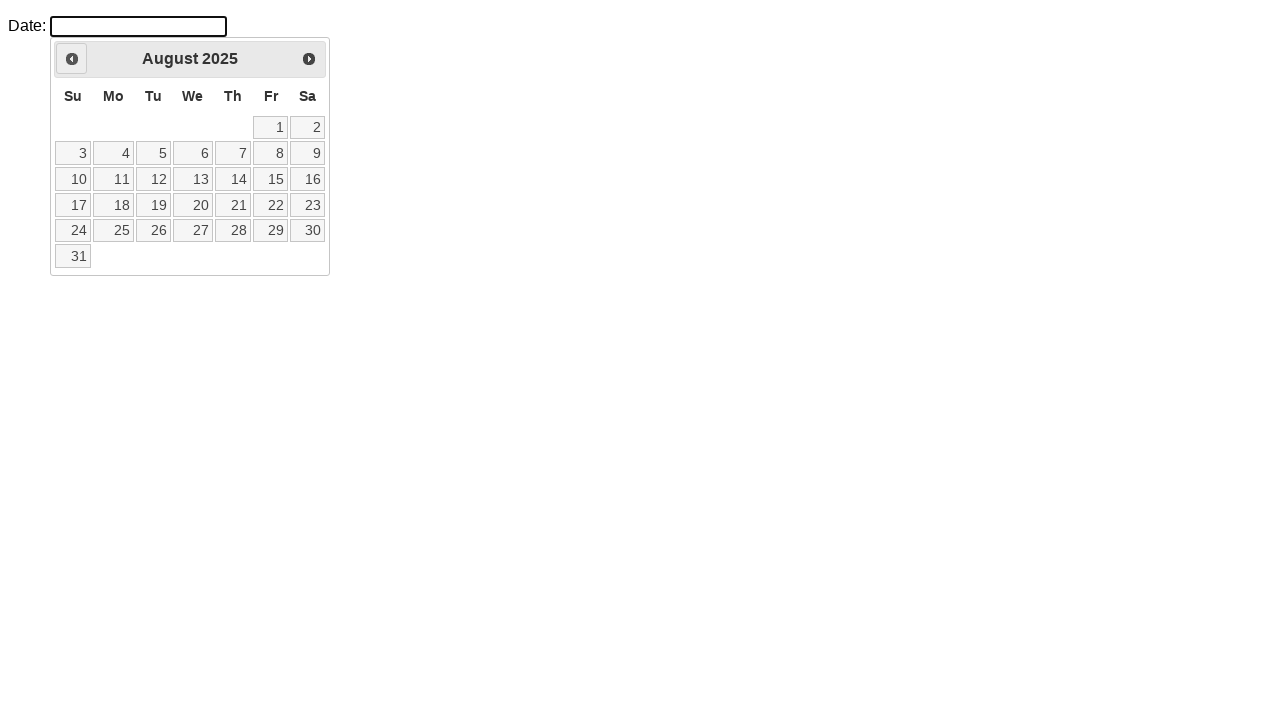

Retrieved updated year from datepicker
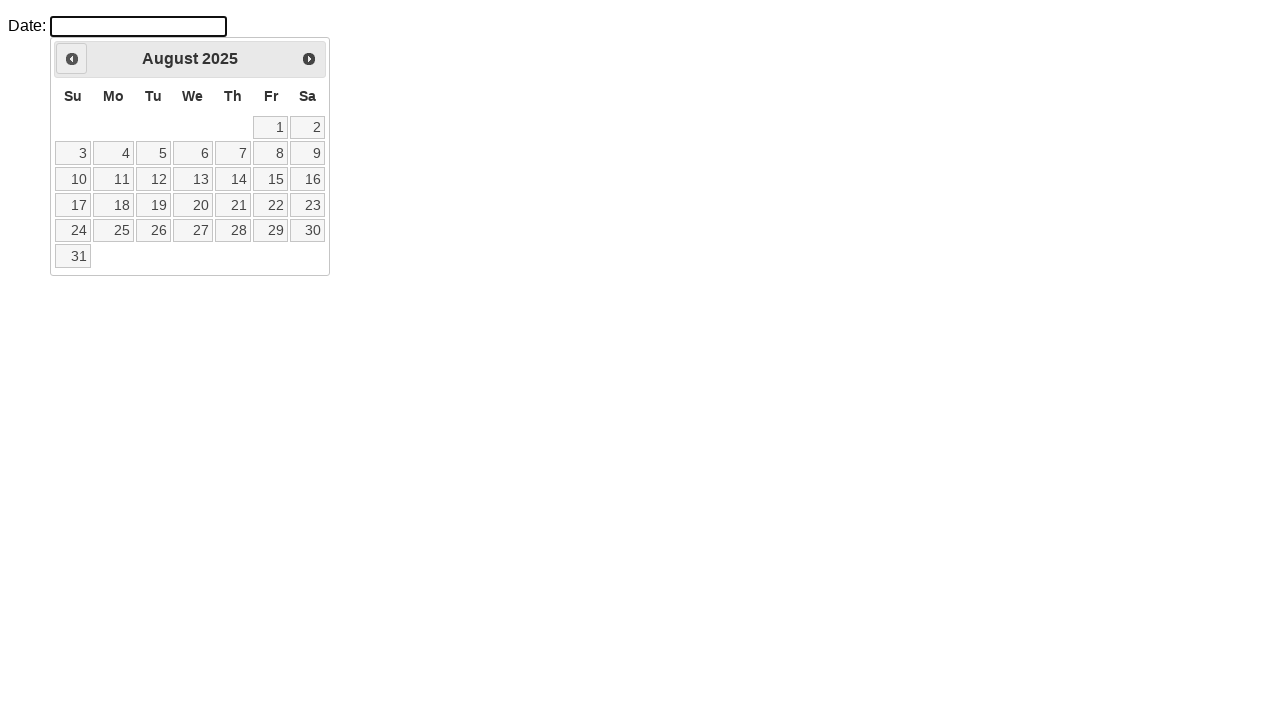

Clicked previous month button (currently at August 2025) at (72, 59) on .ui-datepicker-prev
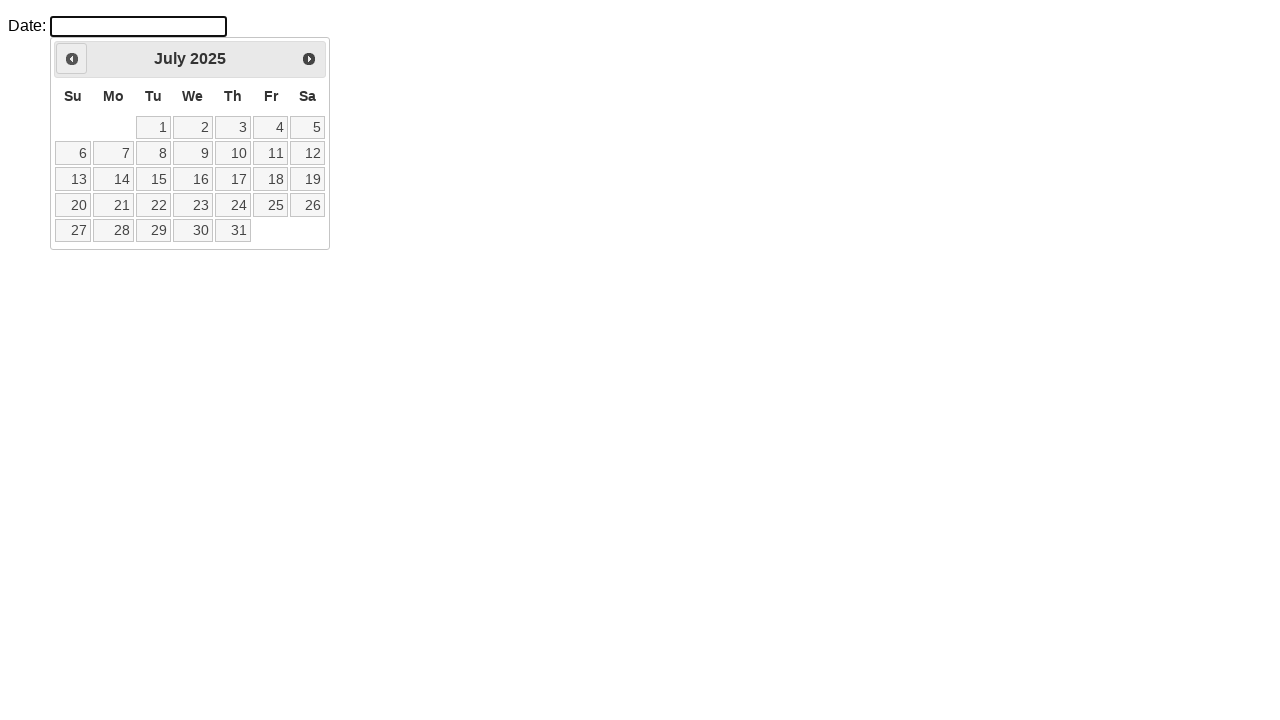

Retrieved updated month from datepicker
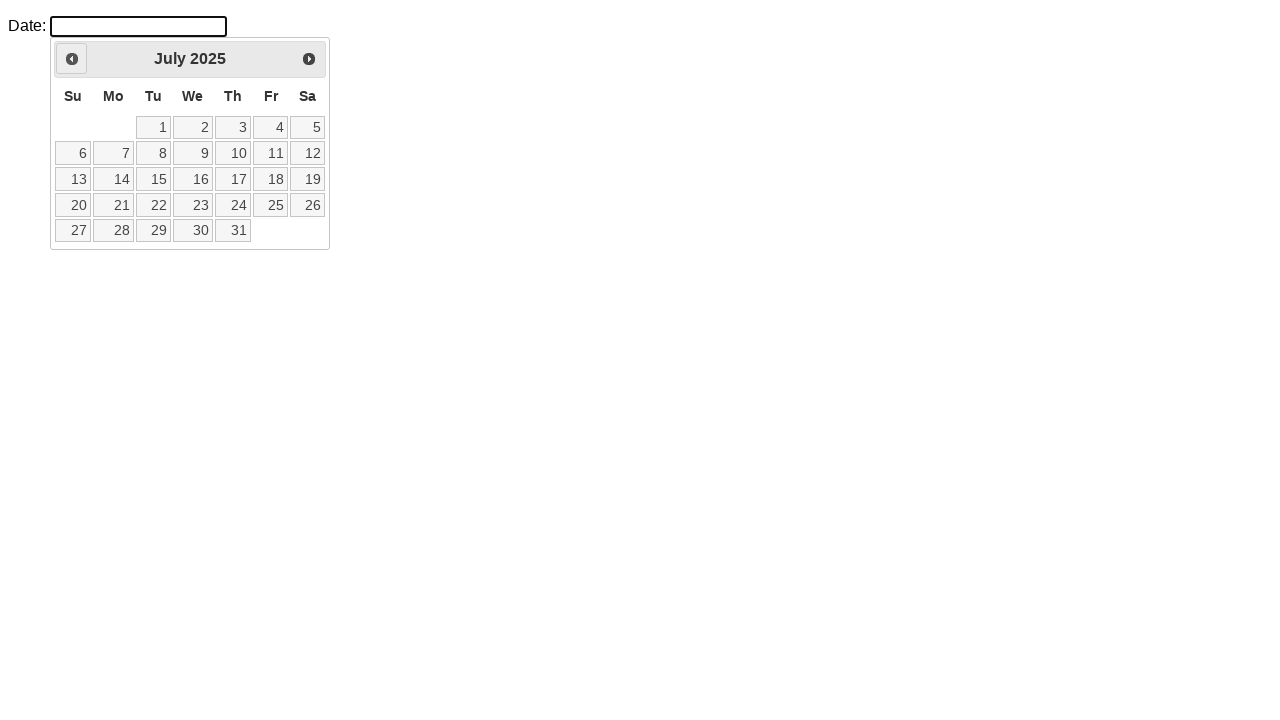

Retrieved updated year from datepicker
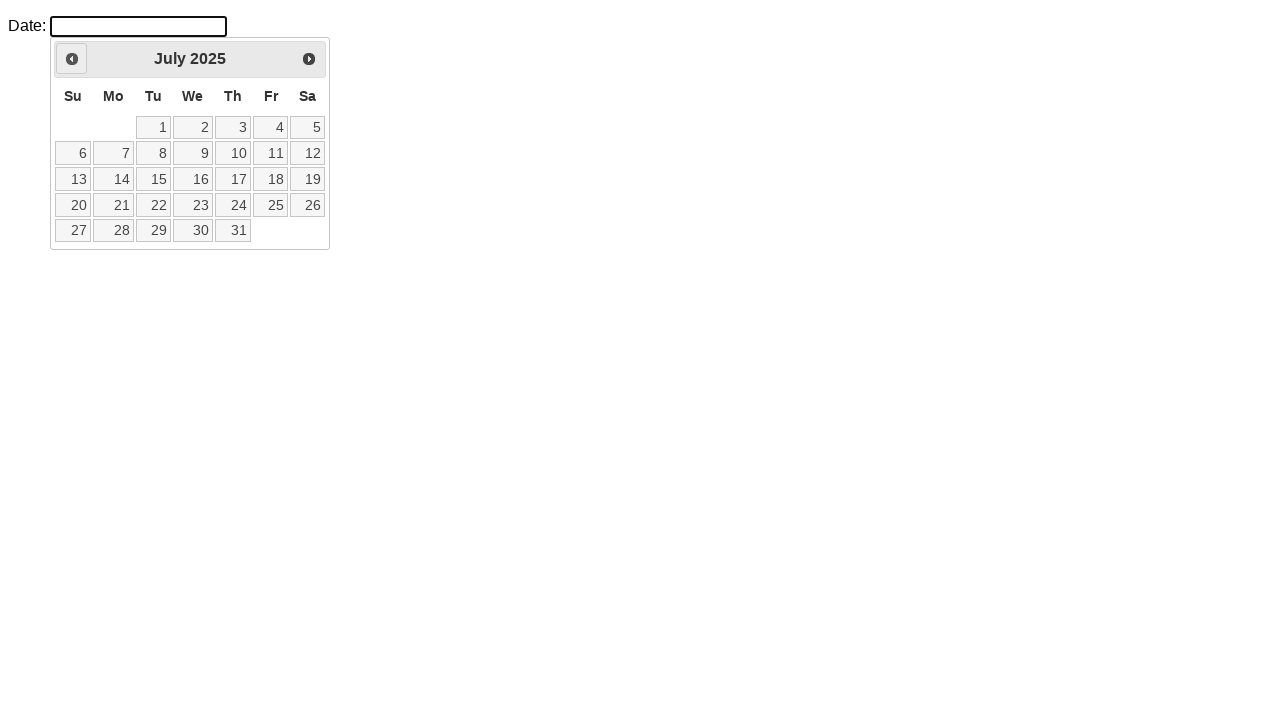

Clicked previous month button (currently at July 2025) at (72, 59) on .ui-datepicker-prev
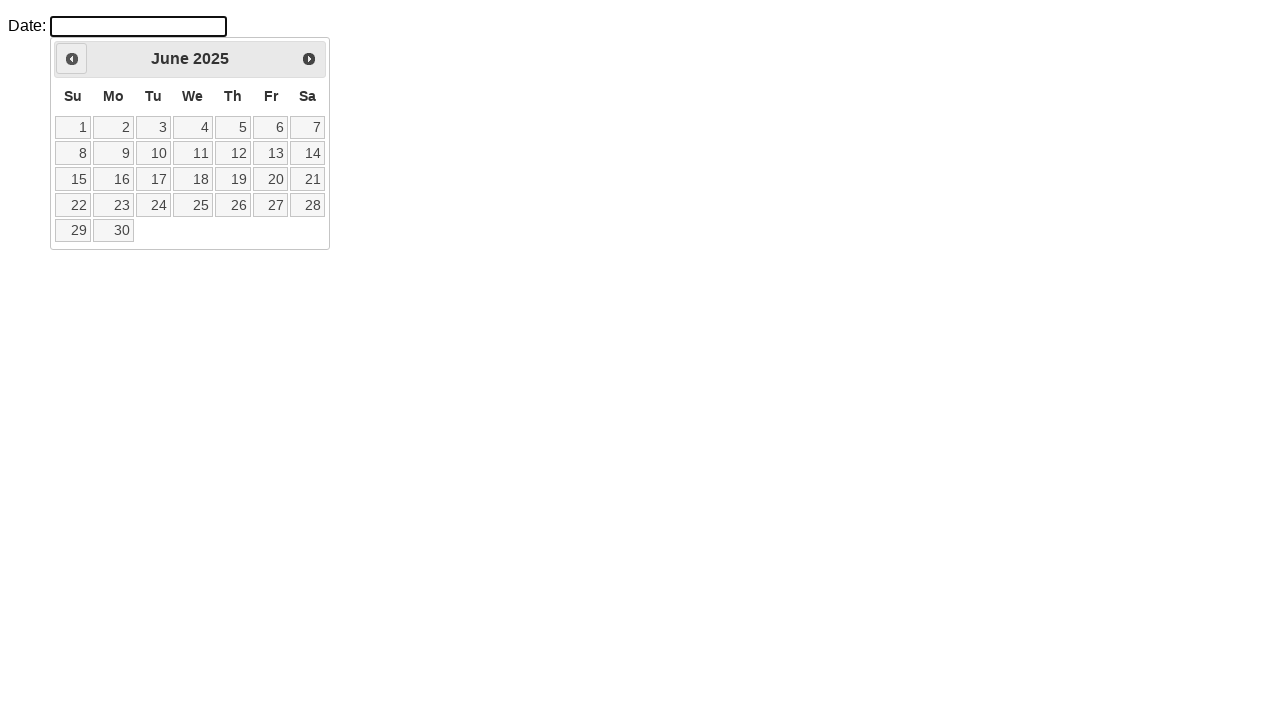

Retrieved updated month from datepicker
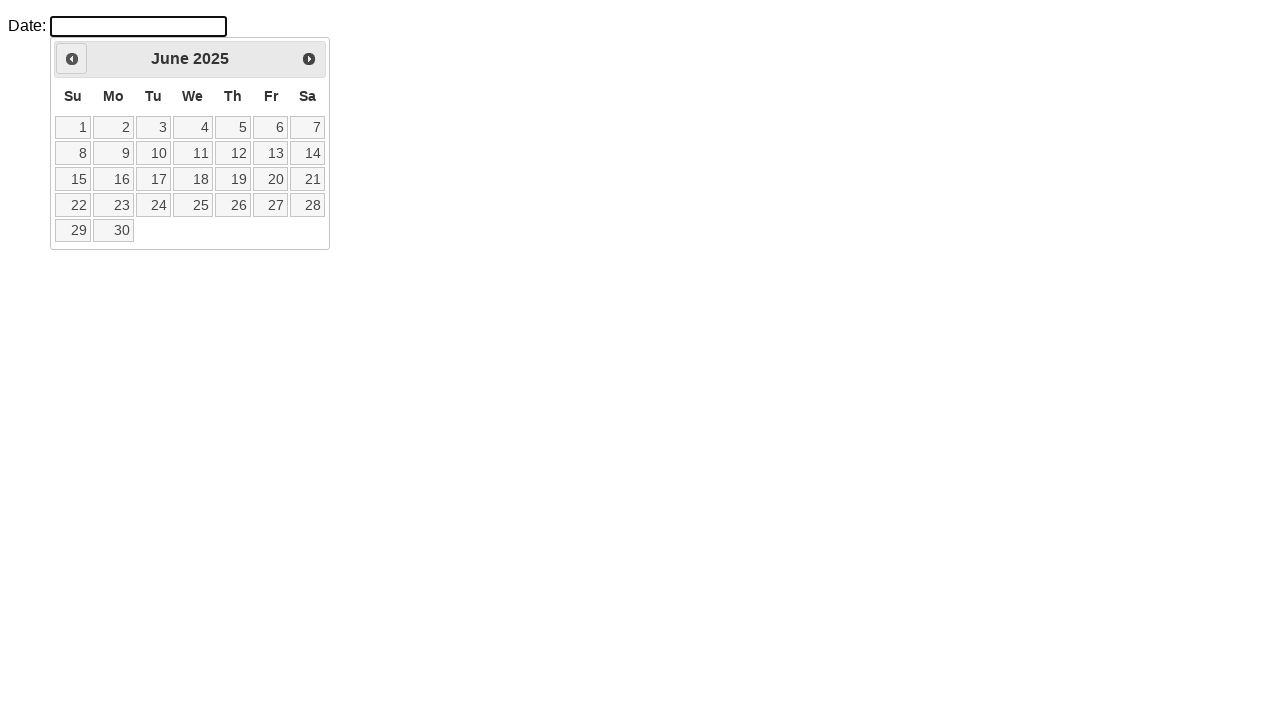

Retrieved updated year from datepicker
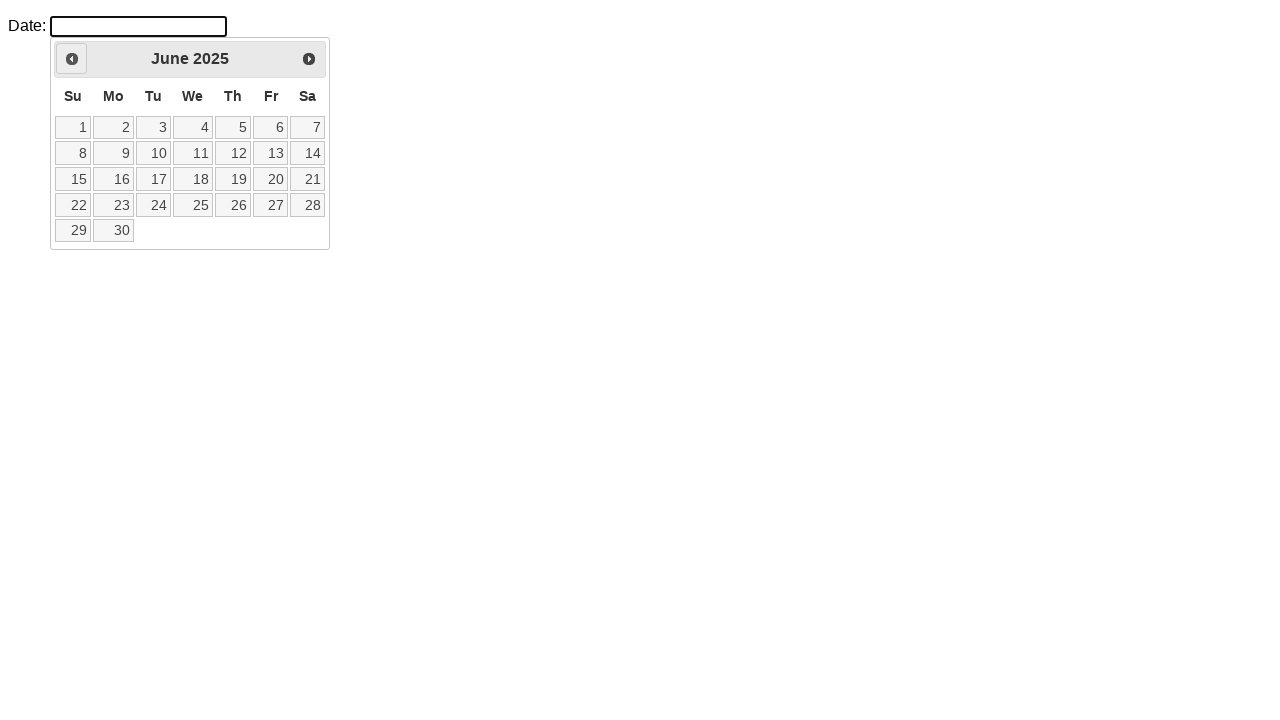

Clicked previous month button (currently at June 2025) at (72, 59) on .ui-datepicker-prev
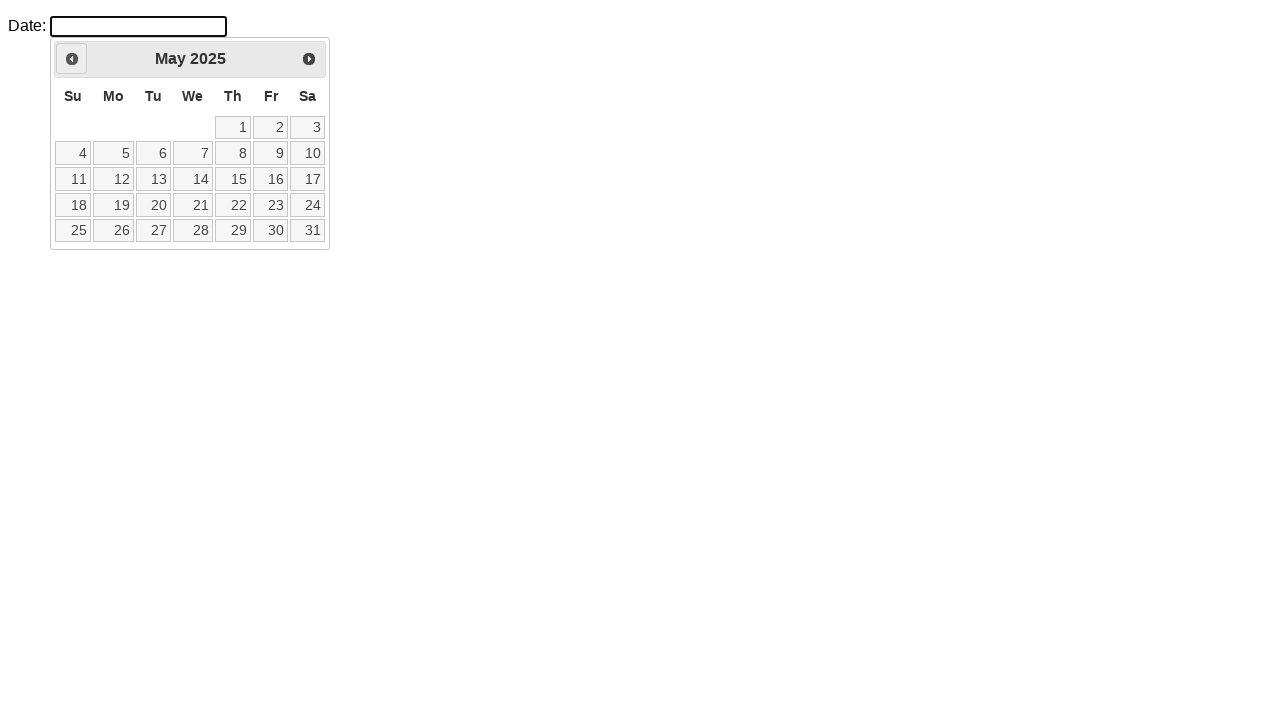

Retrieved updated month from datepicker
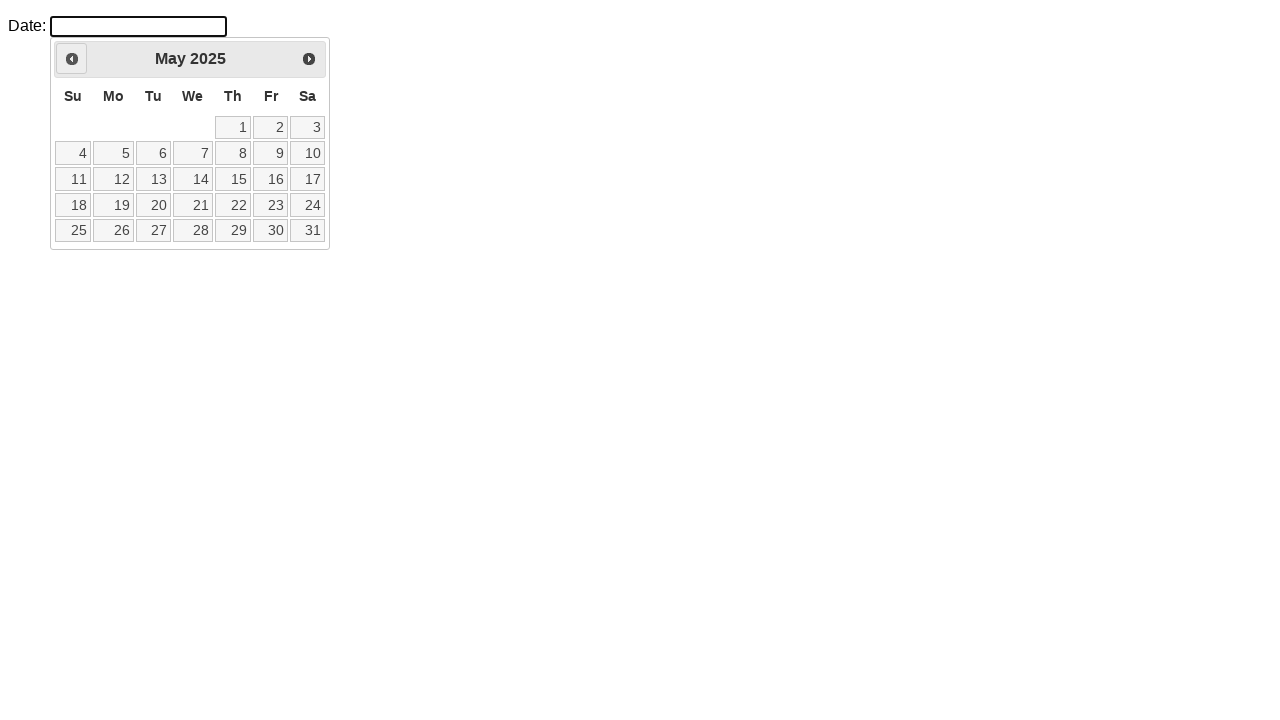

Retrieved updated year from datepicker
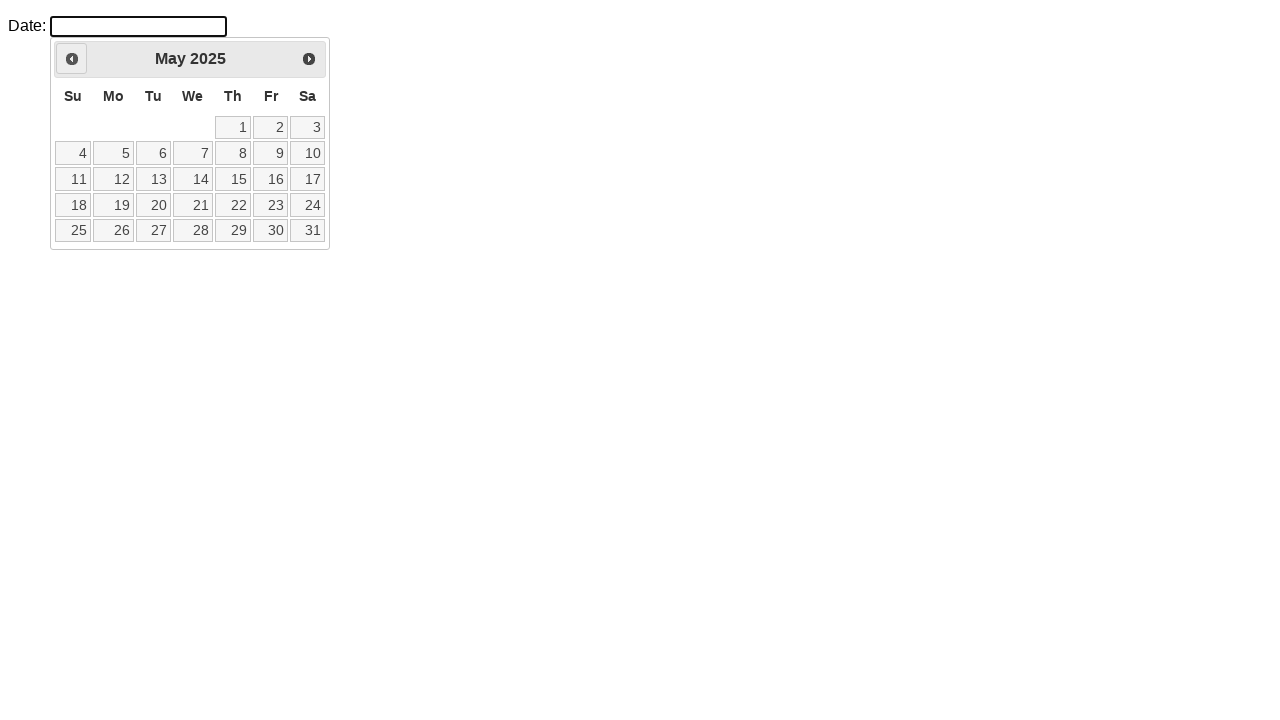

Clicked previous month button (currently at May 2025) at (72, 59) on .ui-datepicker-prev
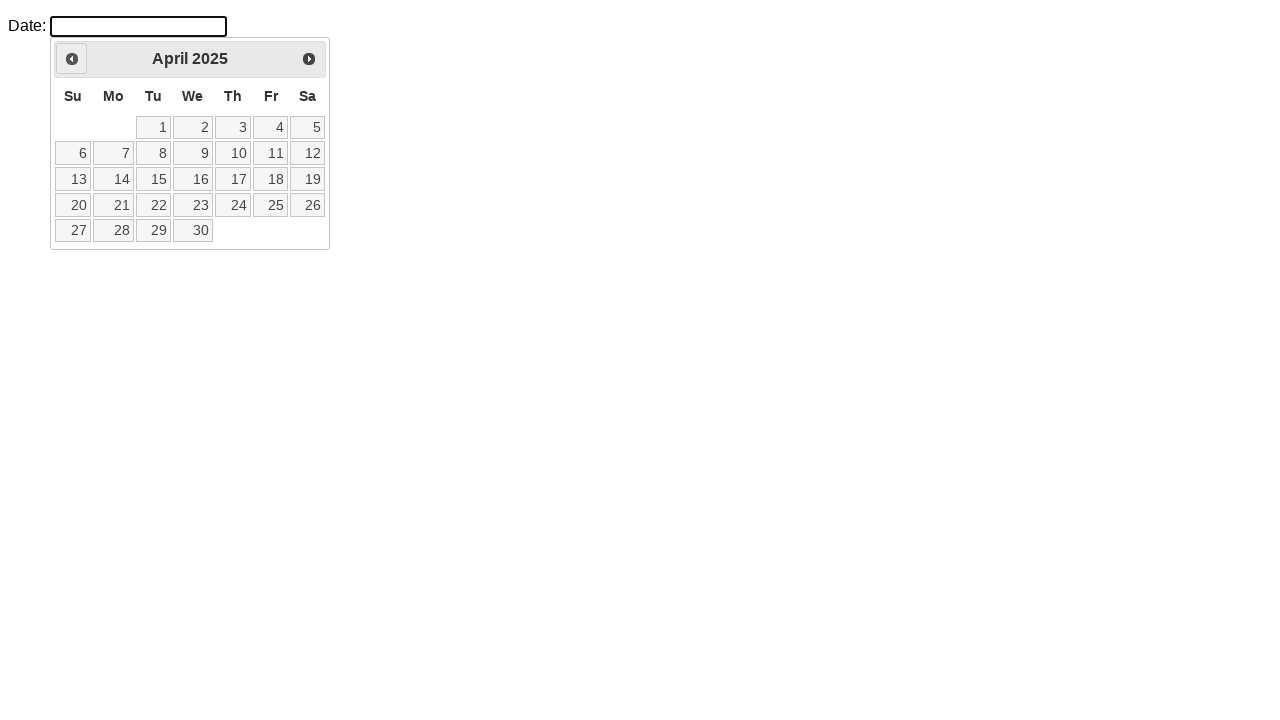

Retrieved updated month from datepicker
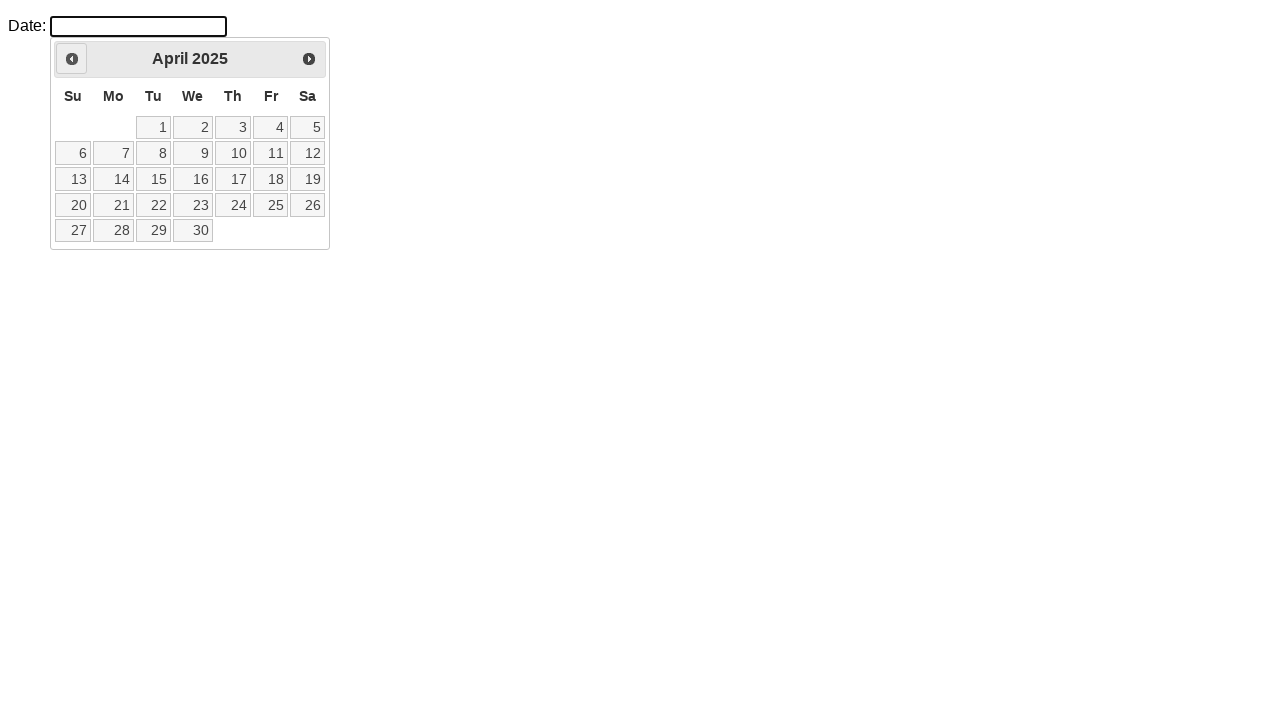

Retrieved updated year from datepicker
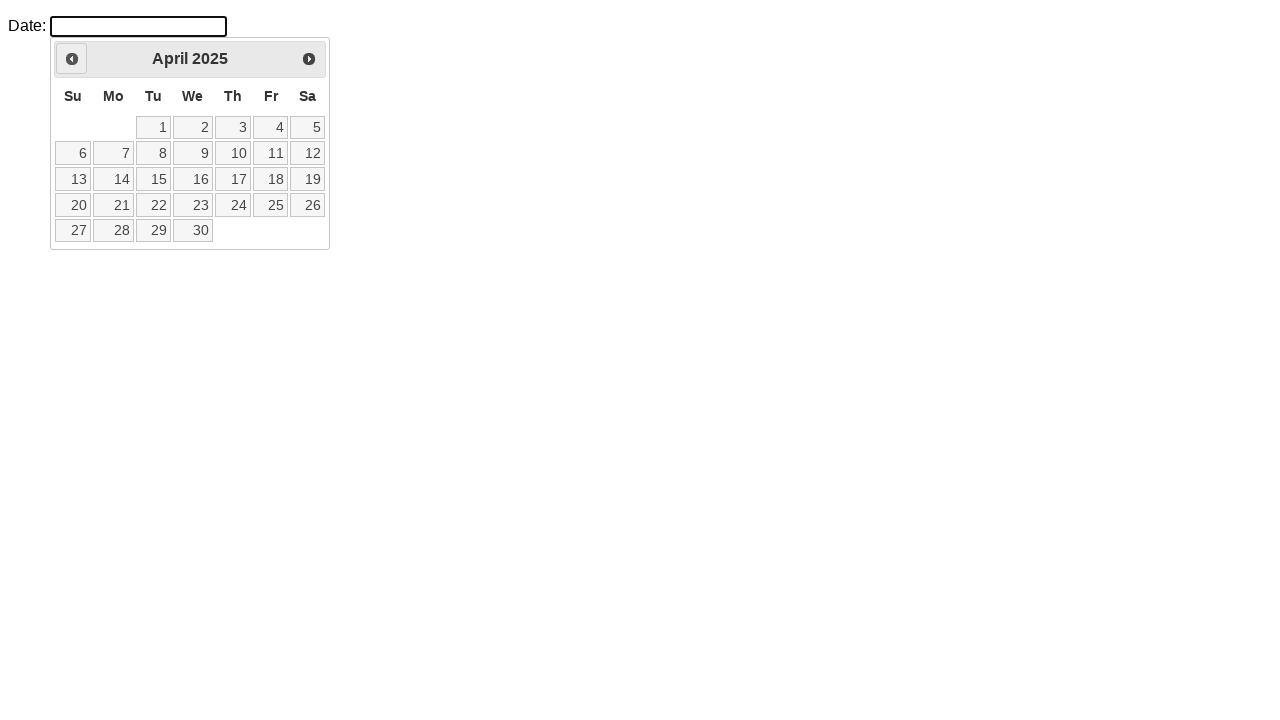

Clicked previous month button (currently at April 2025) at (72, 59) on .ui-datepicker-prev
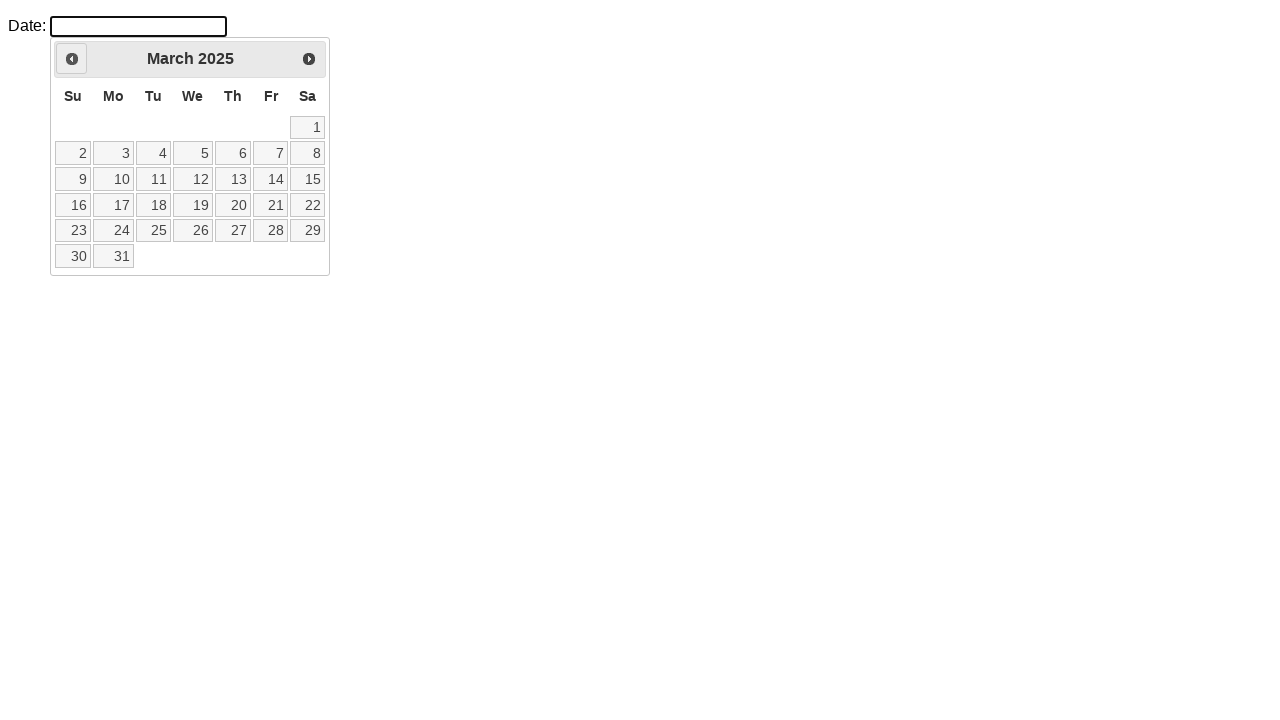

Retrieved updated month from datepicker
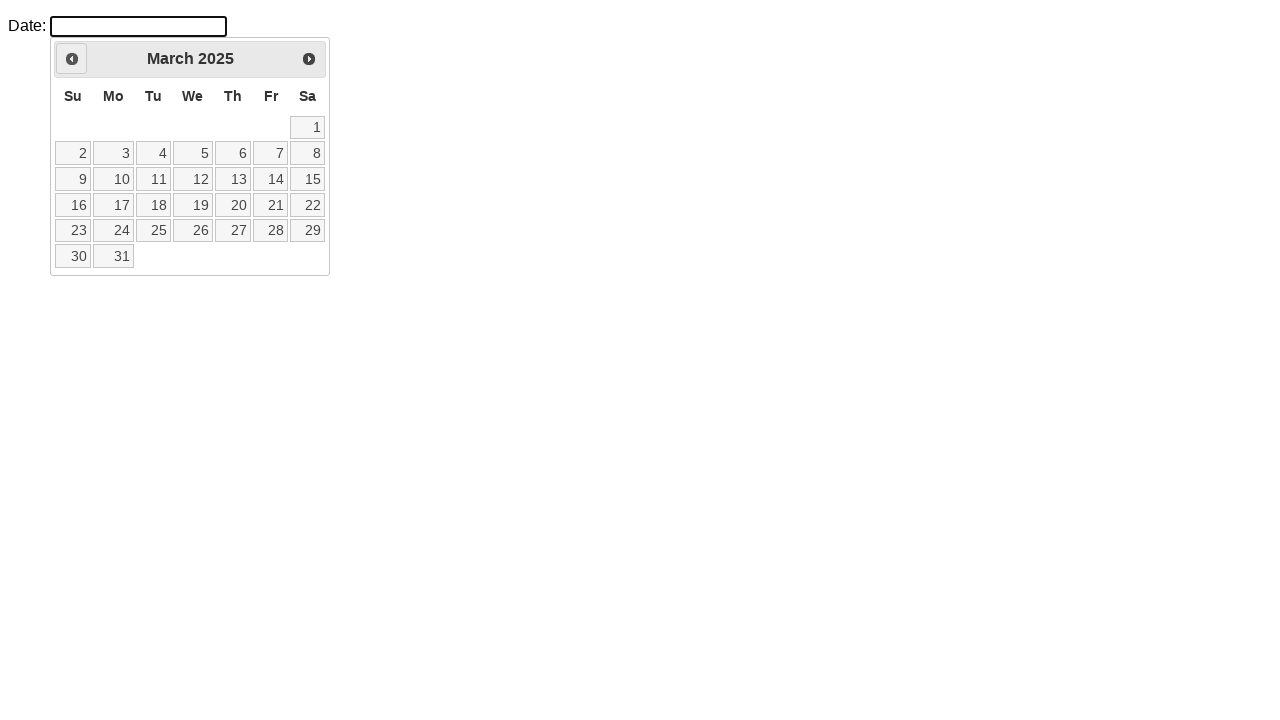

Retrieved updated year from datepicker
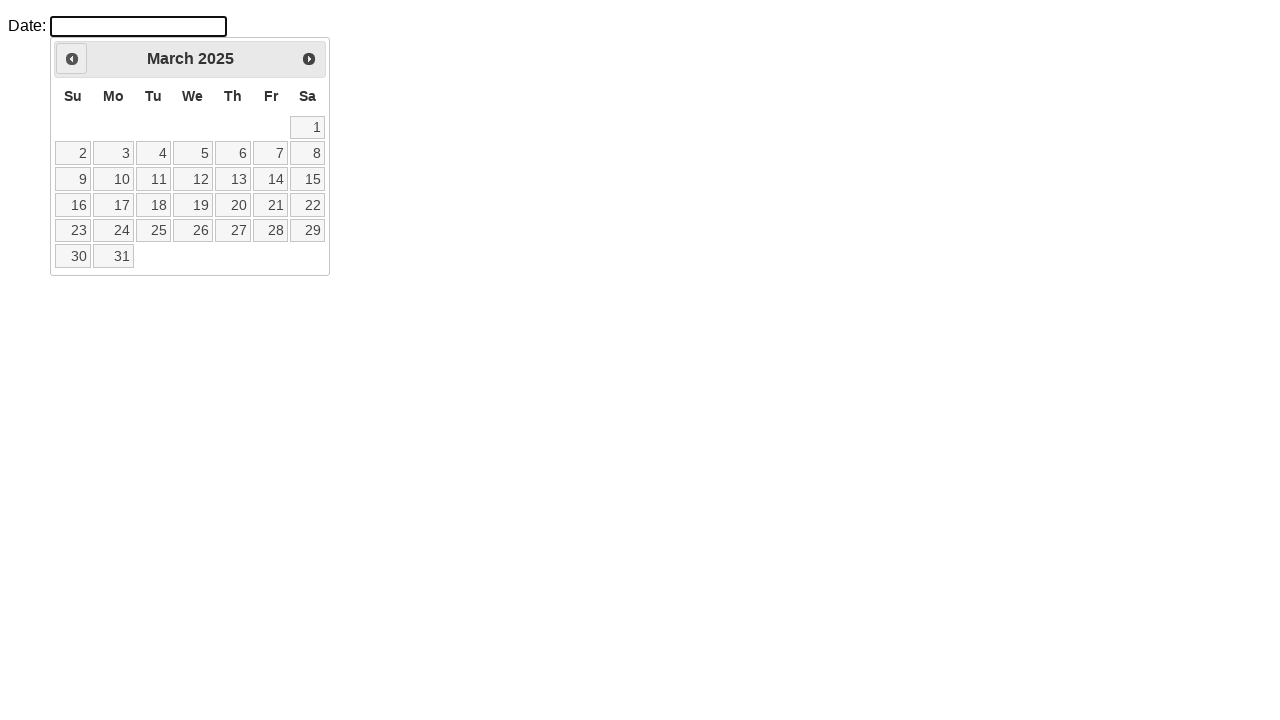

Clicked previous month button (currently at March 2025) at (72, 59) on .ui-datepicker-prev
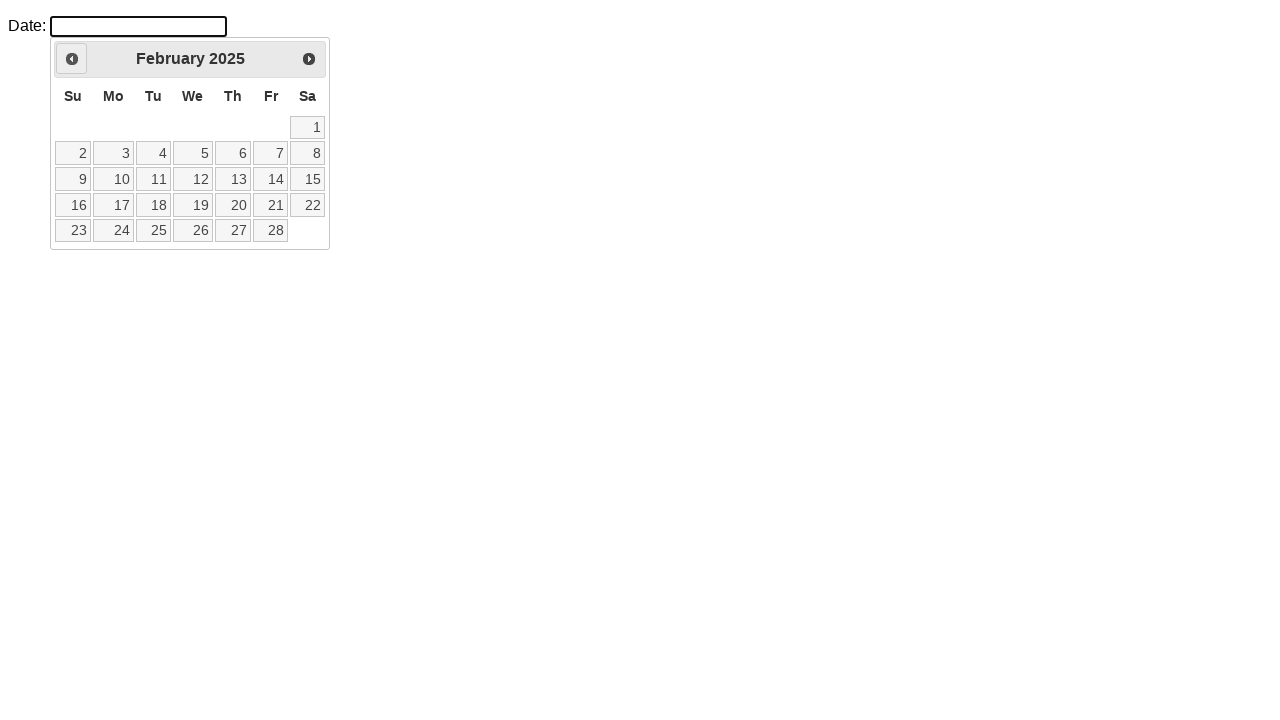

Retrieved updated month from datepicker
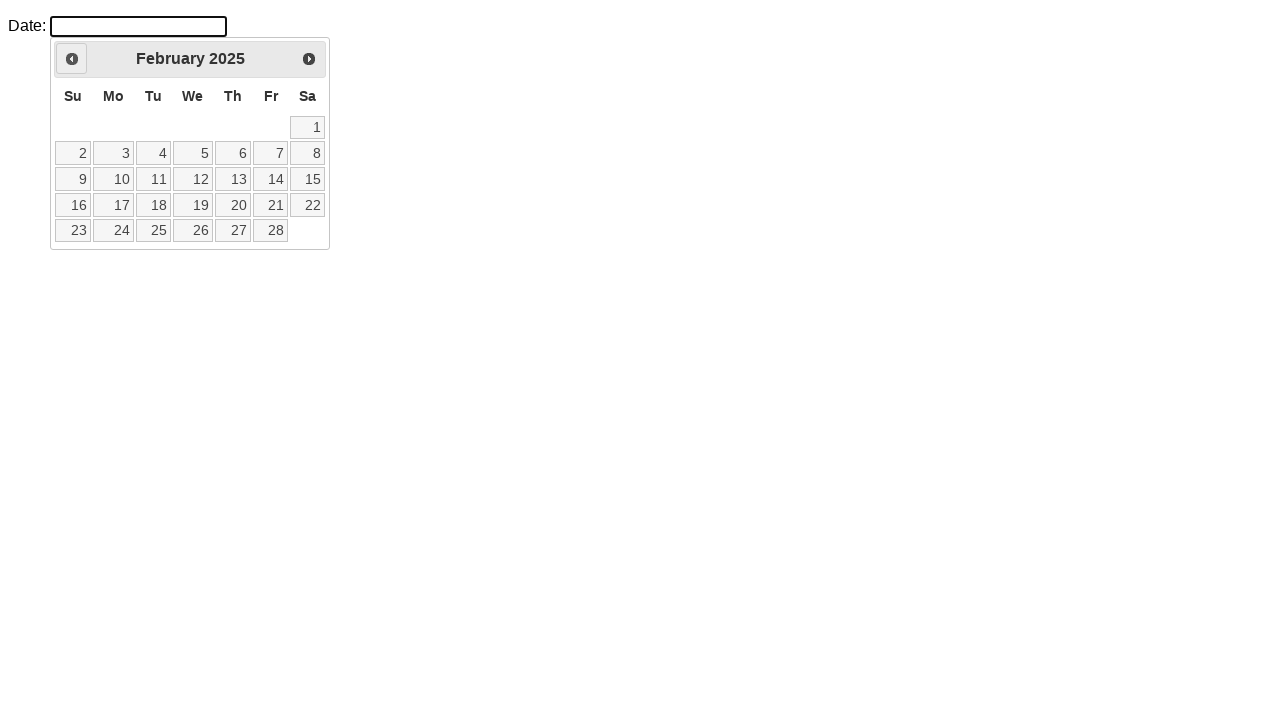

Retrieved updated year from datepicker
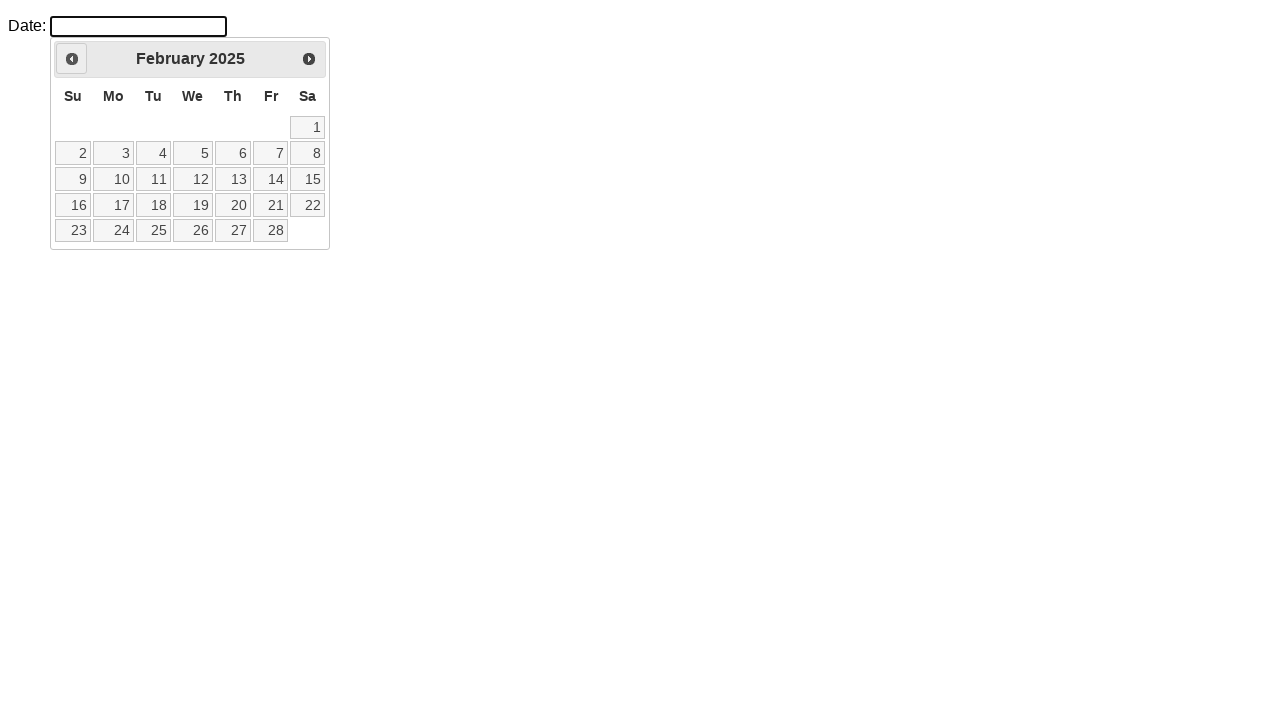

Clicked previous month button (currently at February 2025) at (72, 59) on .ui-datepicker-prev
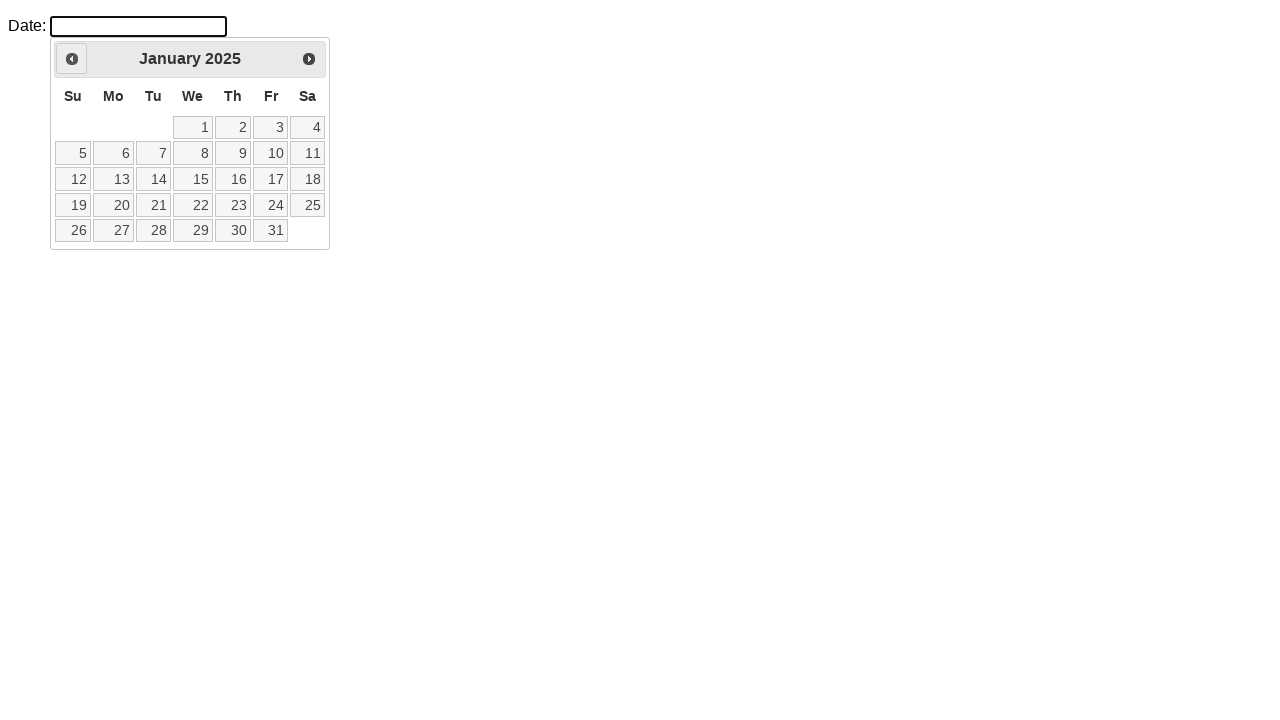

Retrieved updated month from datepicker
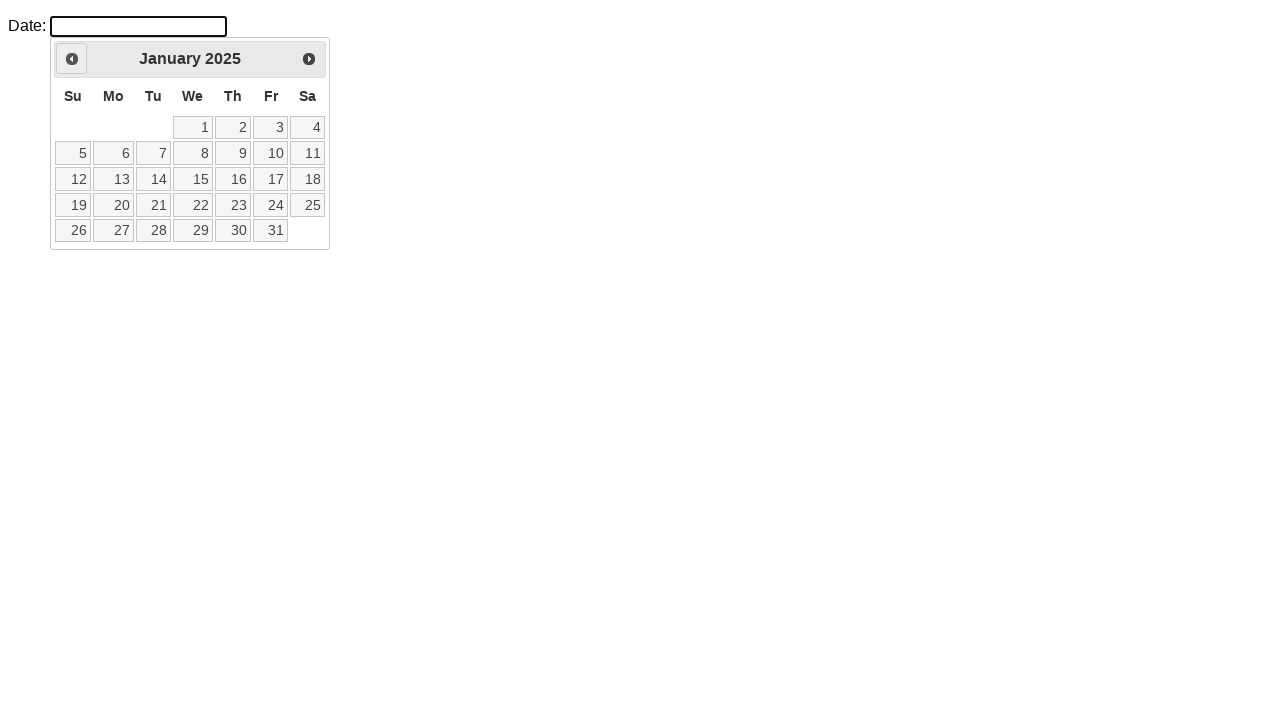

Retrieved updated year from datepicker
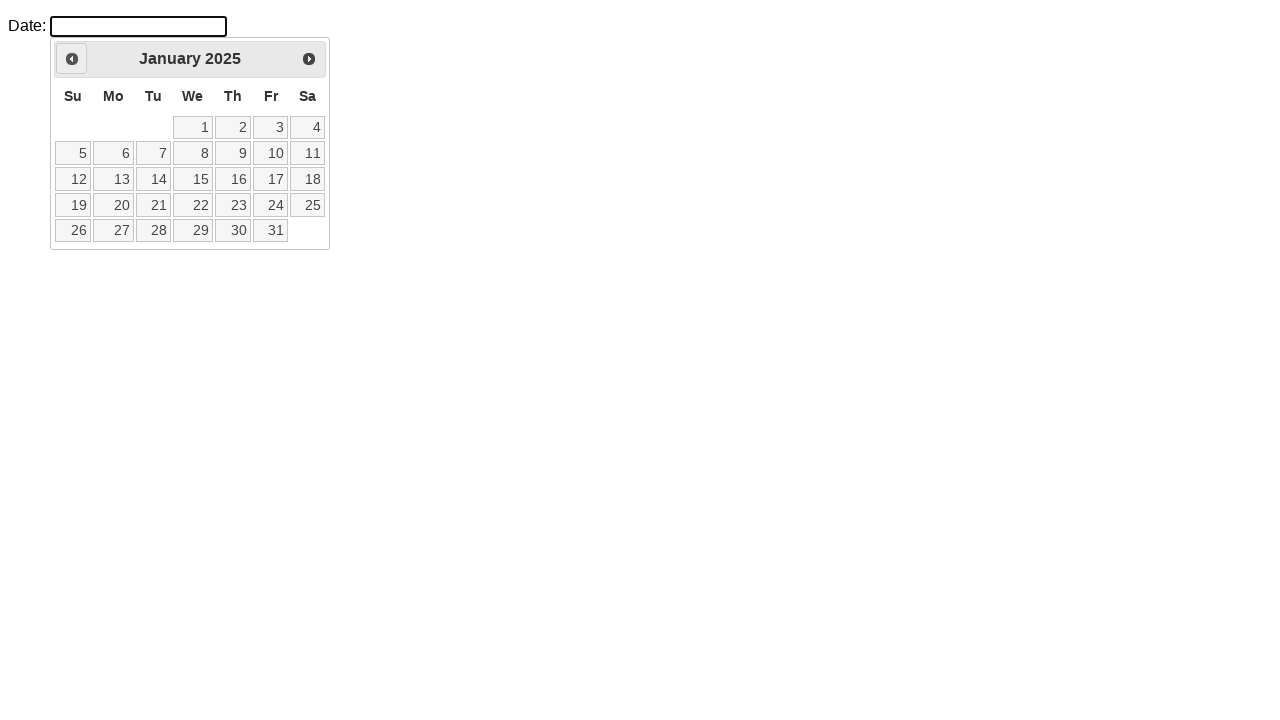

Clicked previous month button (currently at January 2025) at (72, 59) on .ui-datepicker-prev
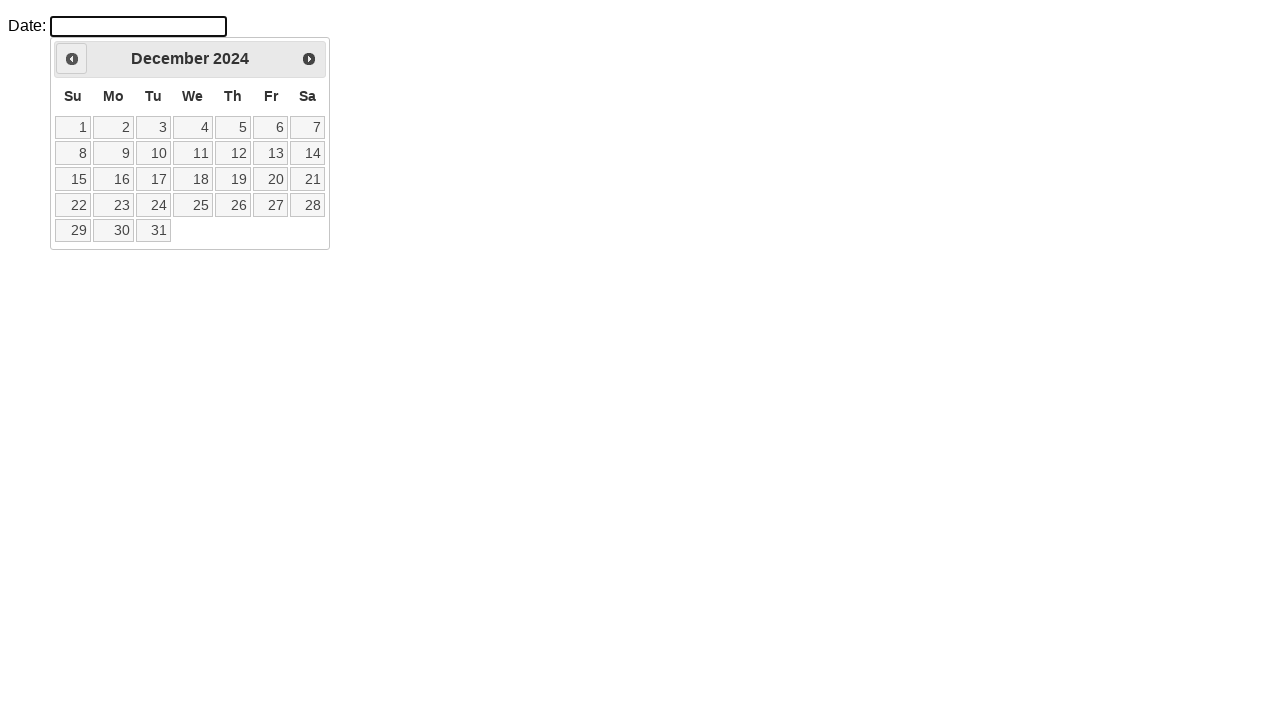

Retrieved updated month from datepicker
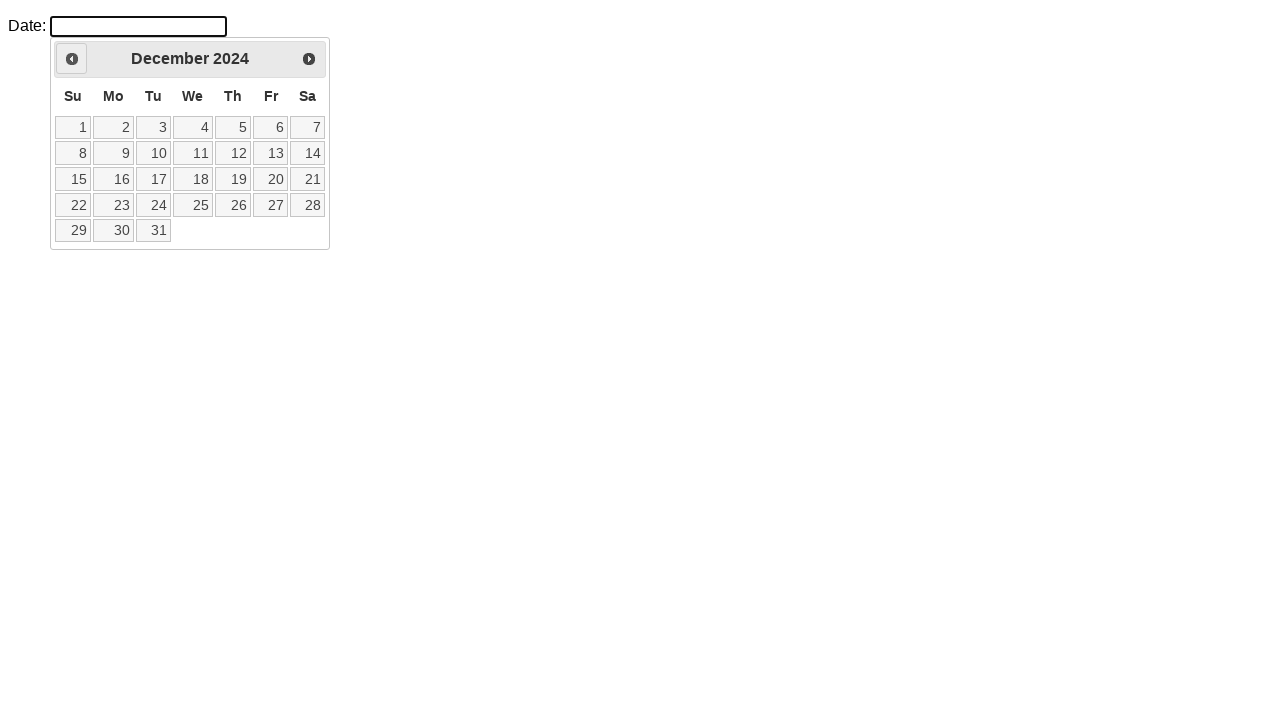

Retrieved updated year from datepicker
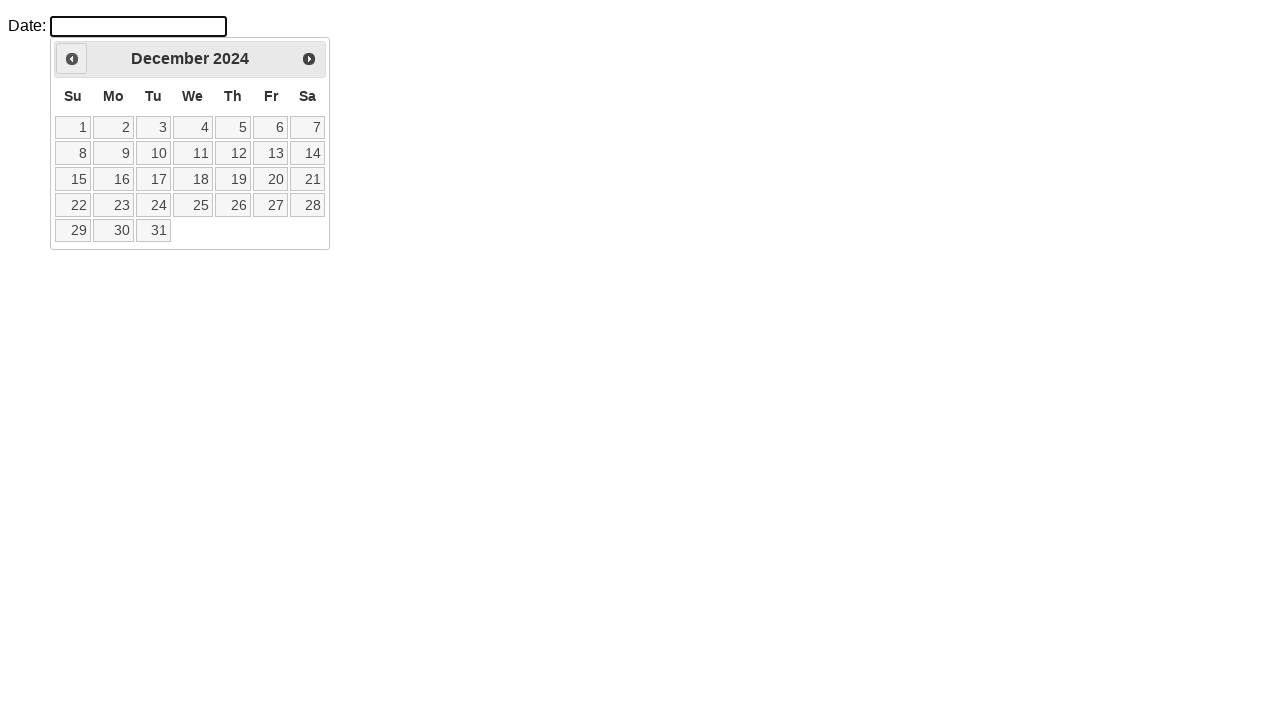

Clicked previous month button (currently at December 2024) at (72, 59) on .ui-datepicker-prev
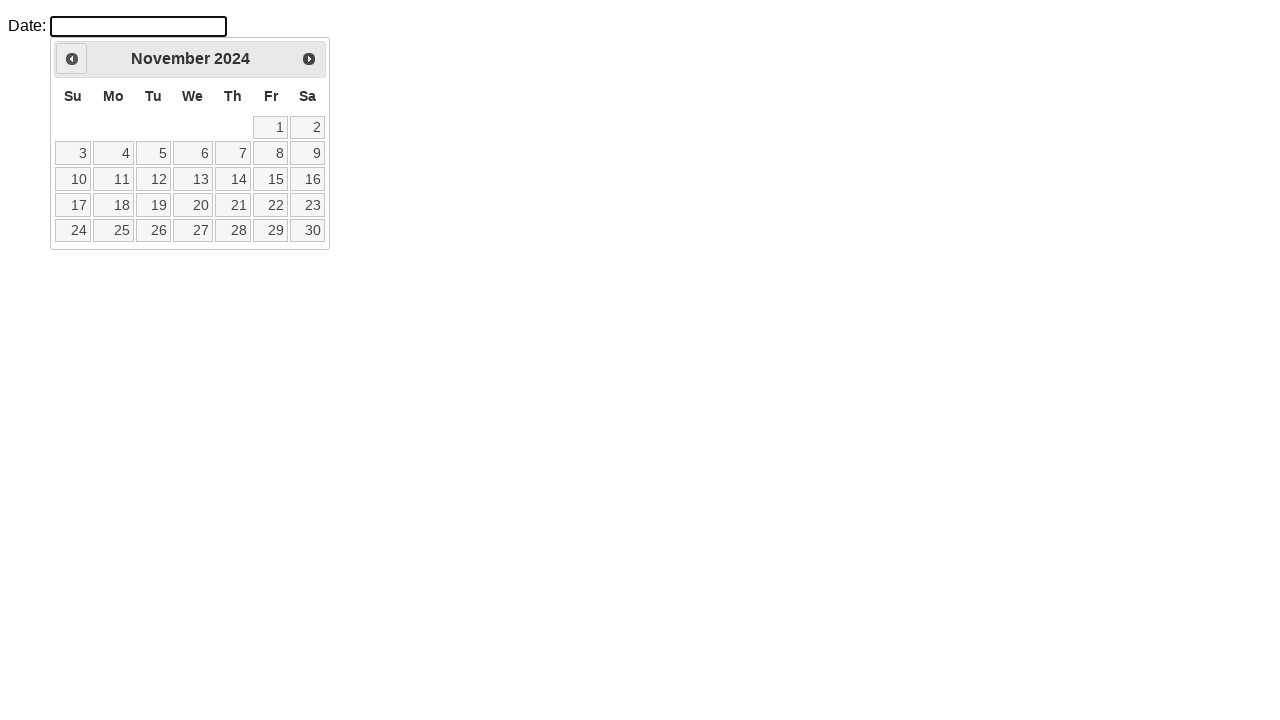

Retrieved updated month from datepicker
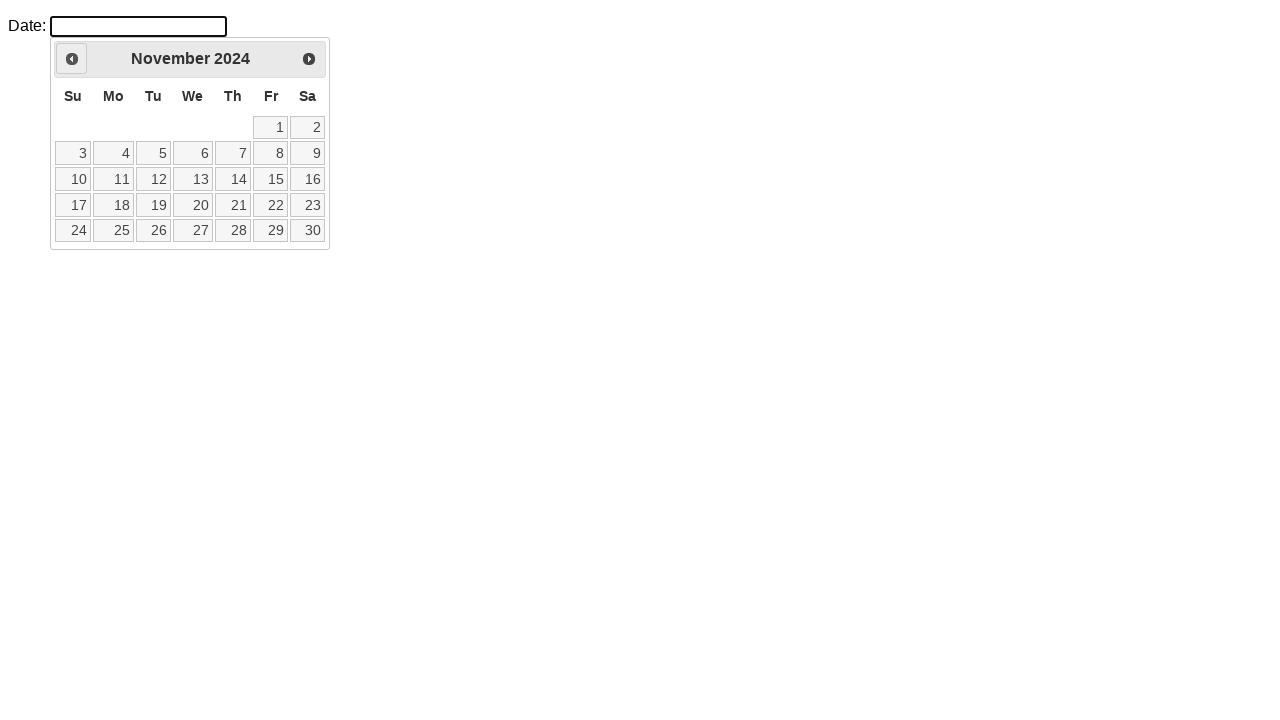

Retrieved updated year from datepicker
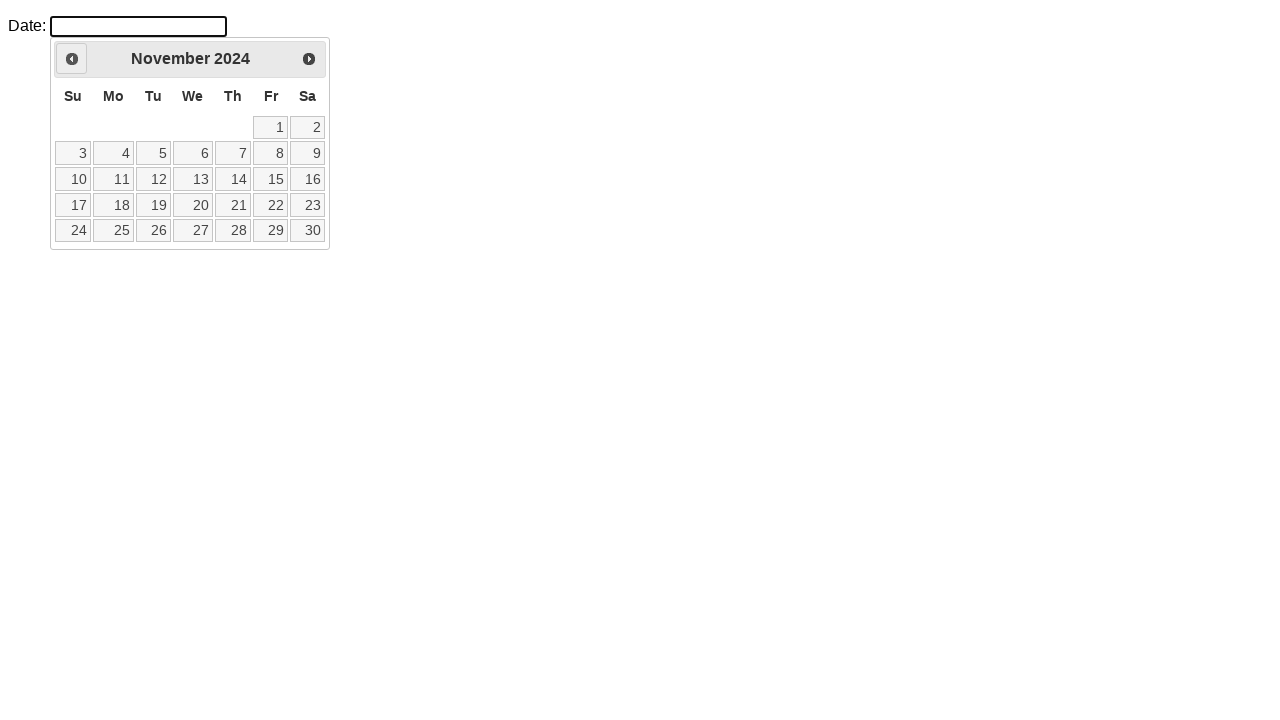

Clicked previous month button (currently at November 2024) at (72, 59) on .ui-datepicker-prev
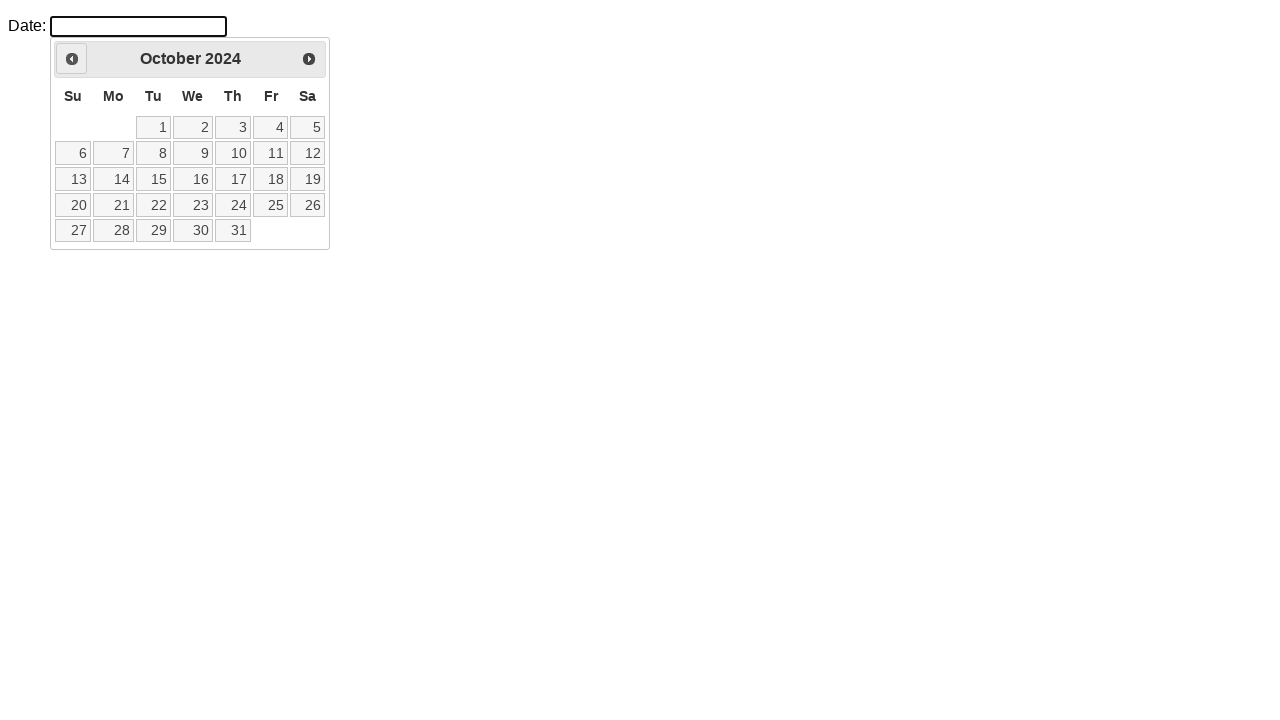

Retrieved updated month from datepicker
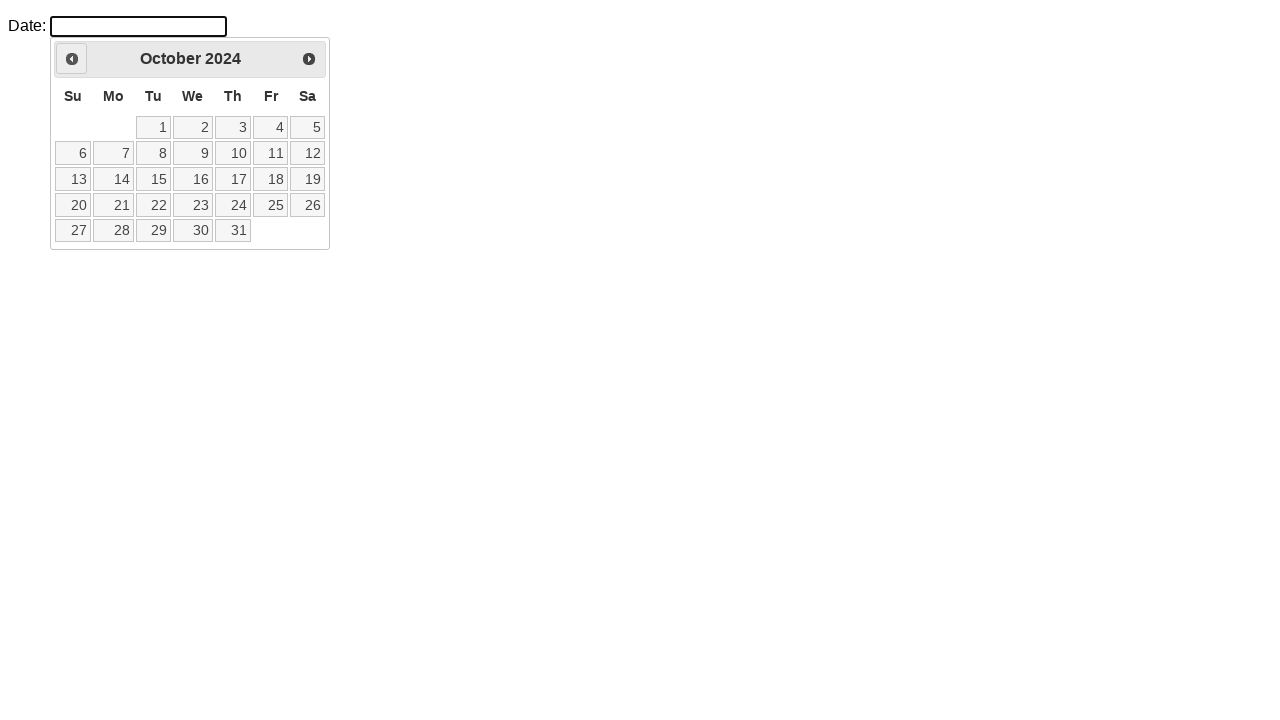

Retrieved updated year from datepicker
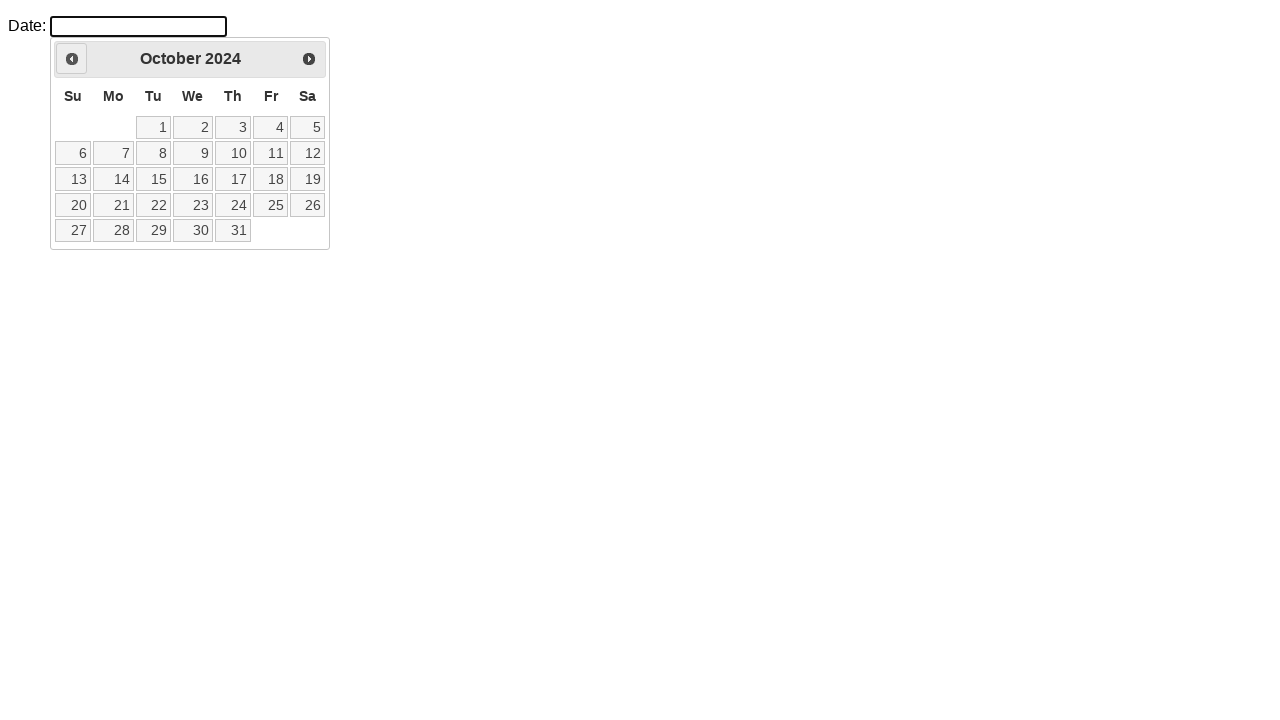

Clicked previous month button (currently at October 2024) at (72, 59) on .ui-datepicker-prev
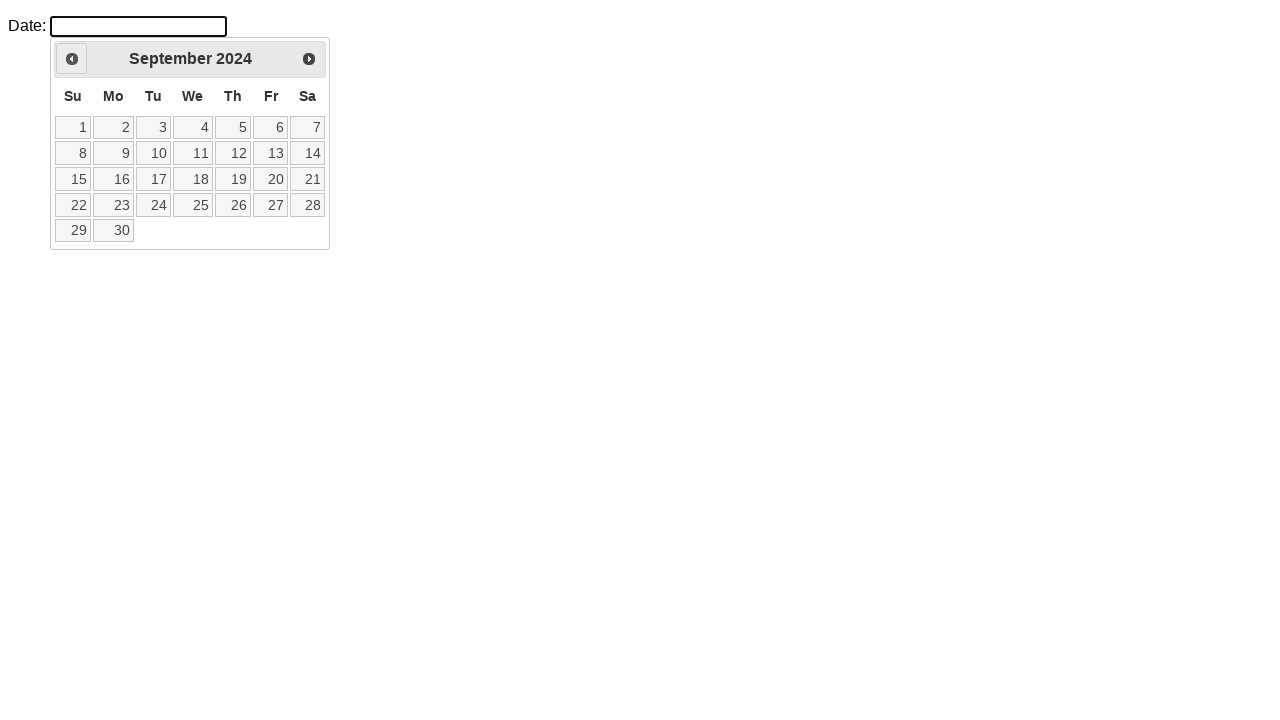

Retrieved updated month from datepicker
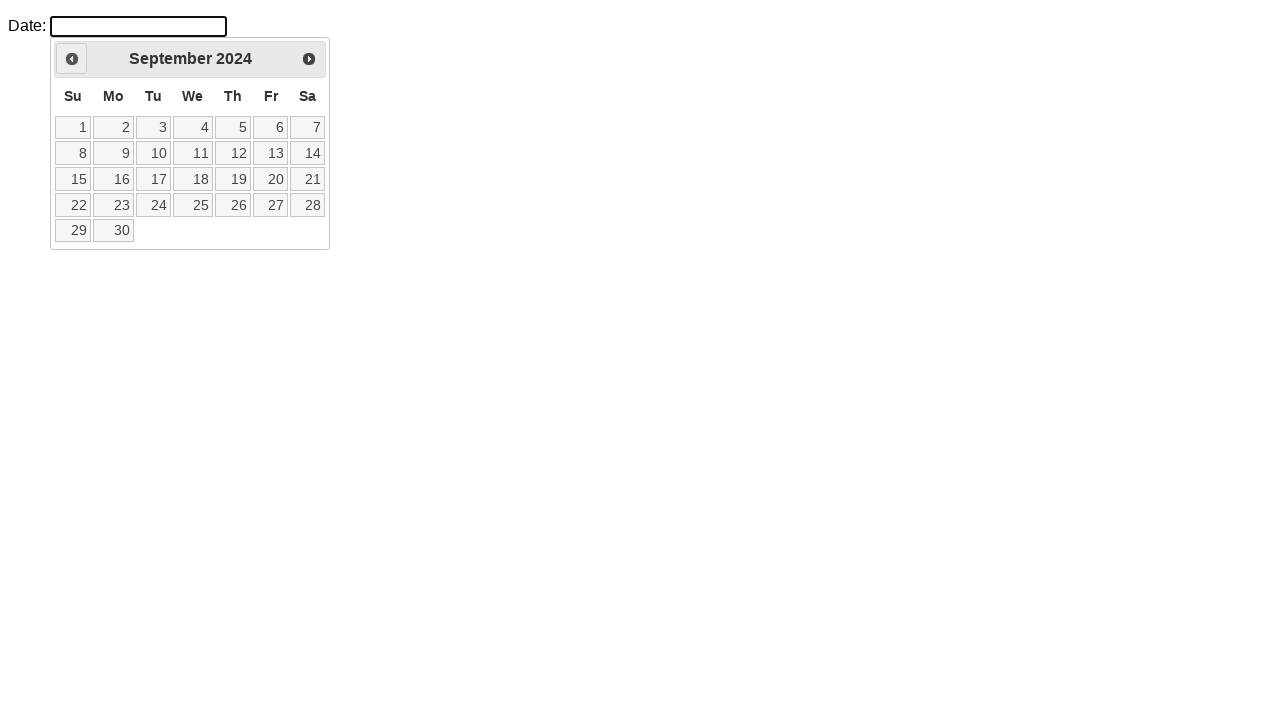

Retrieved updated year from datepicker
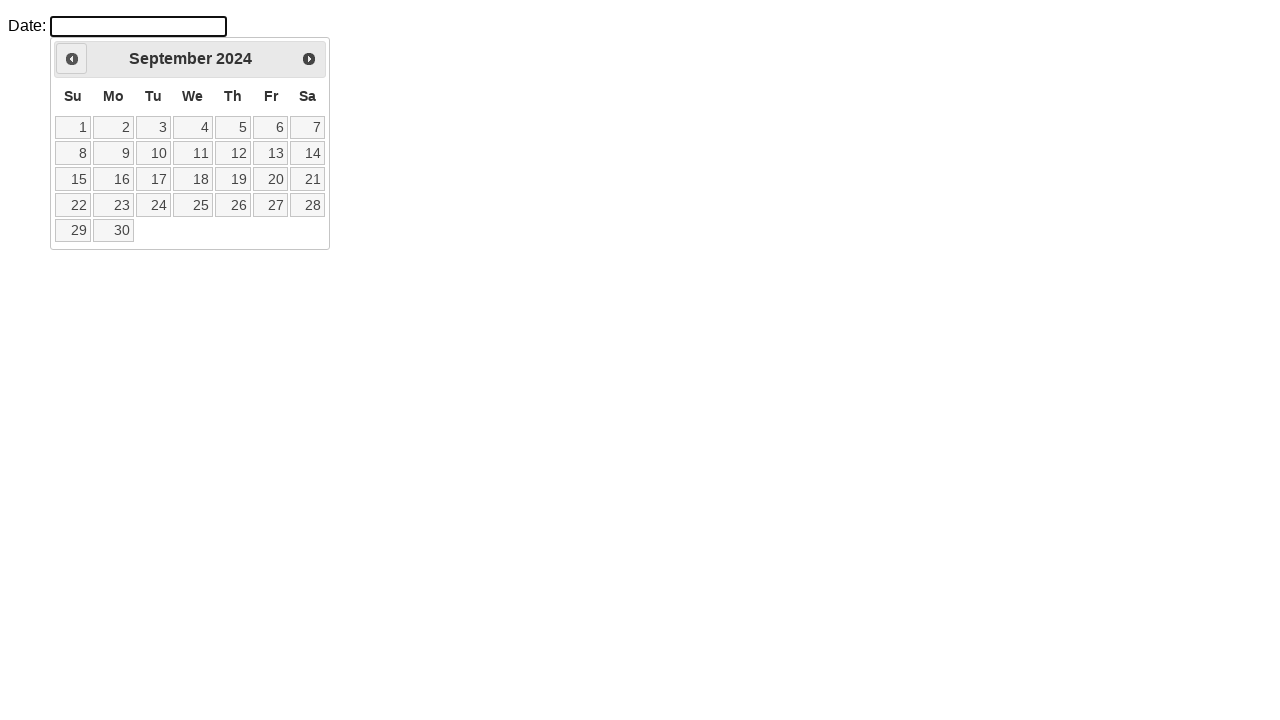

Clicked previous month button (currently at September 2024) at (72, 59) on .ui-datepicker-prev
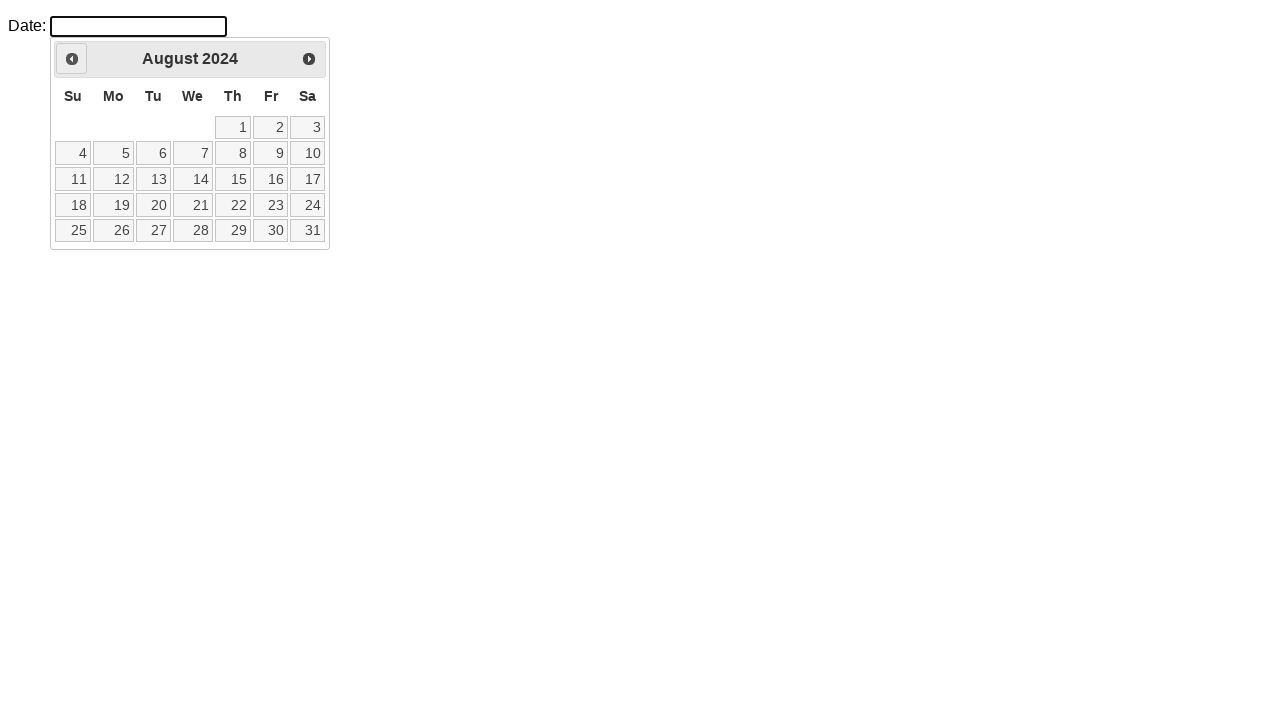

Retrieved updated month from datepicker
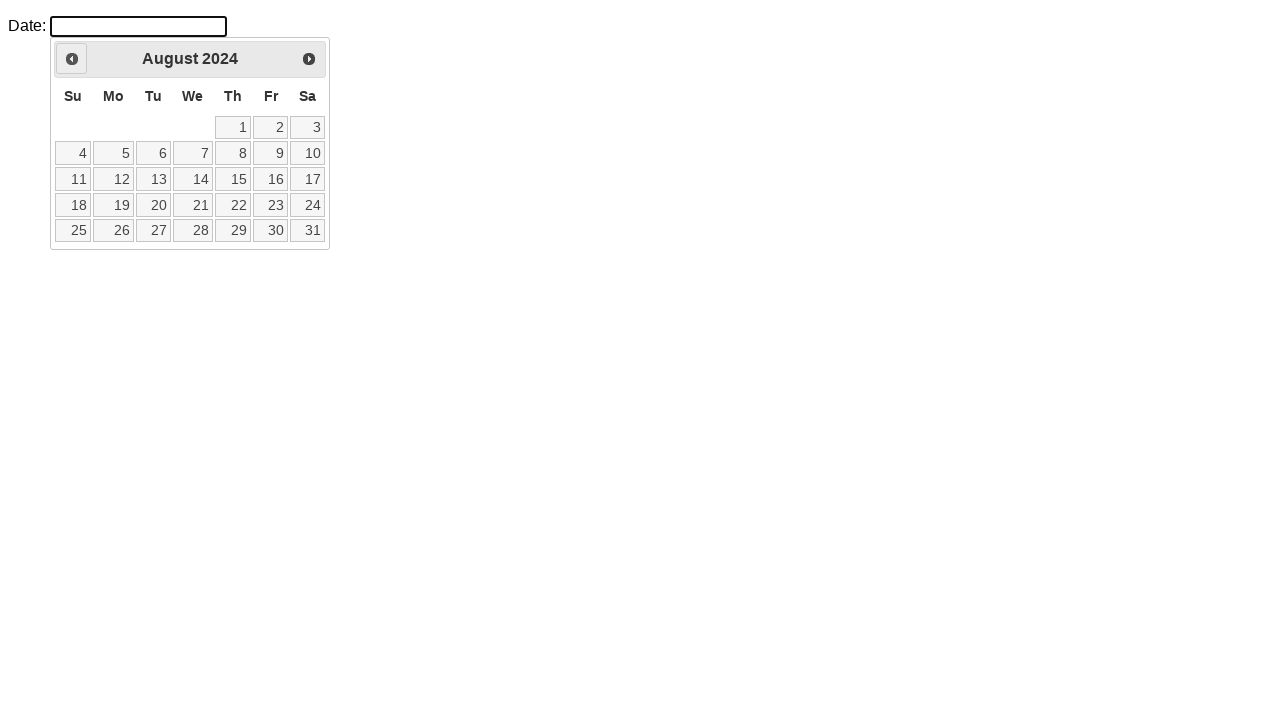

Retrieved updated year from datepicker
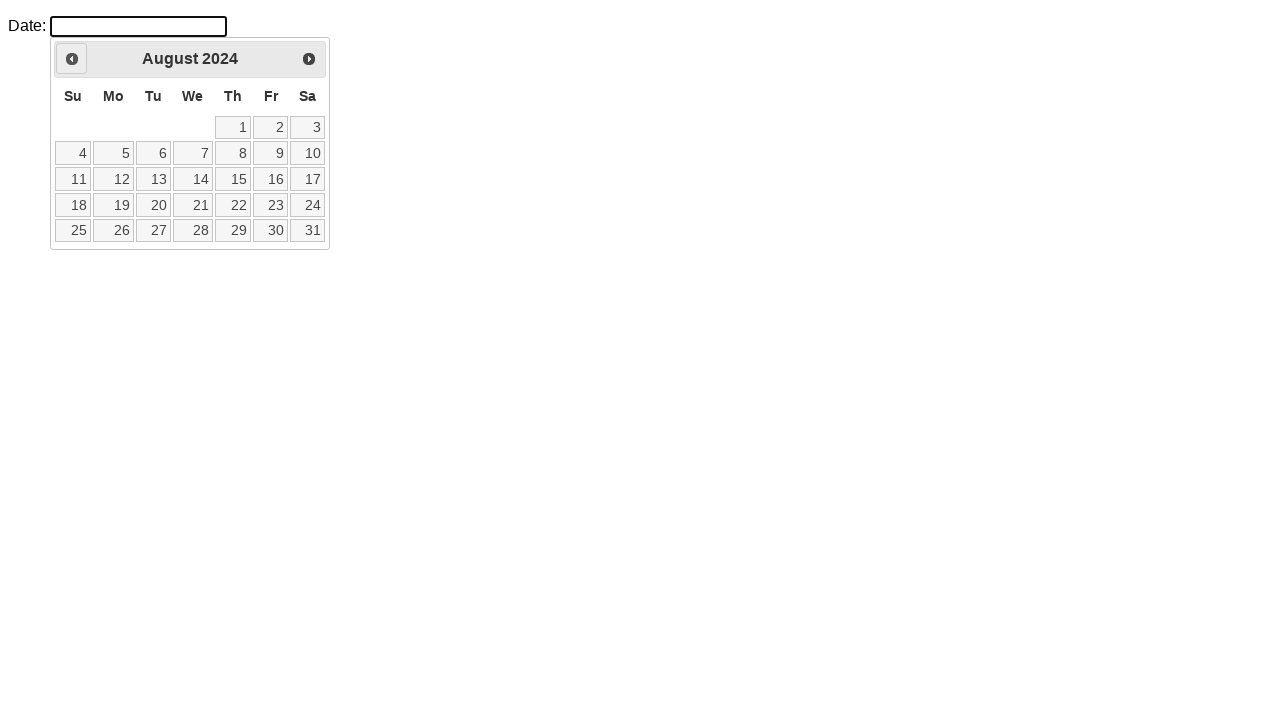

Clicked previous month button (currently at August 2024) at (72, 59) on .ui-datepicker-prev
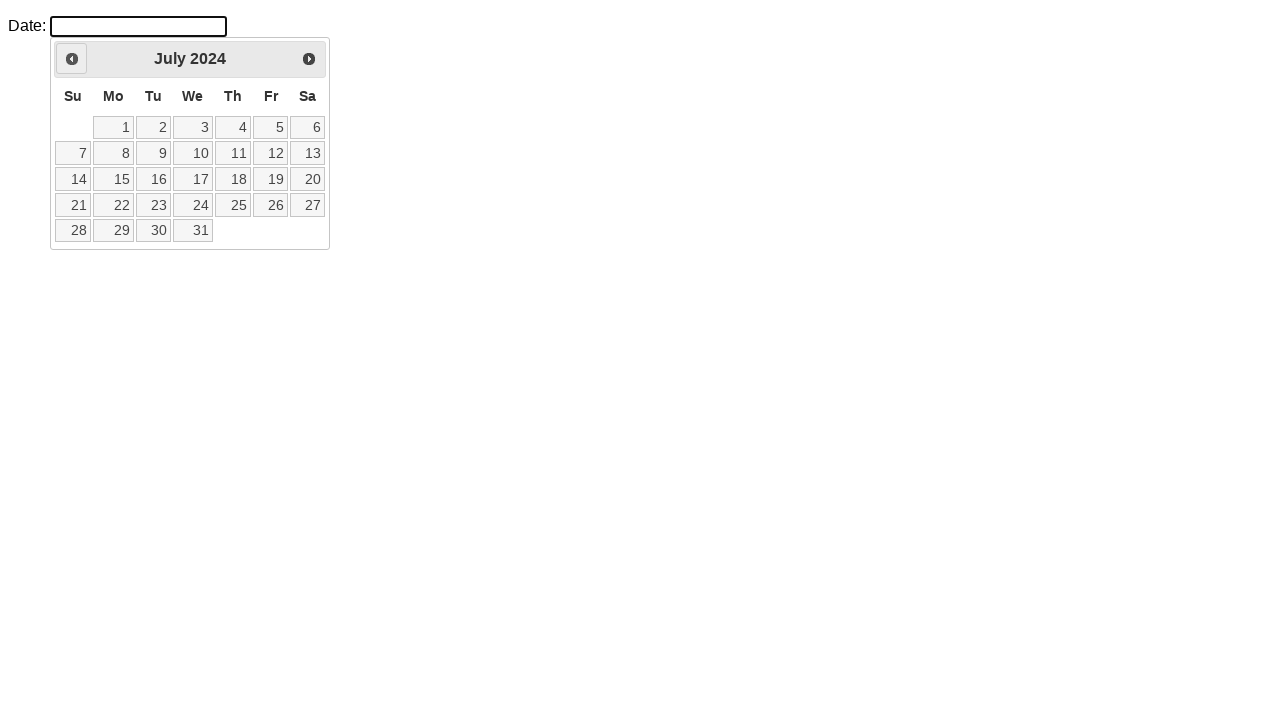

Retrieved updated month from datepicker
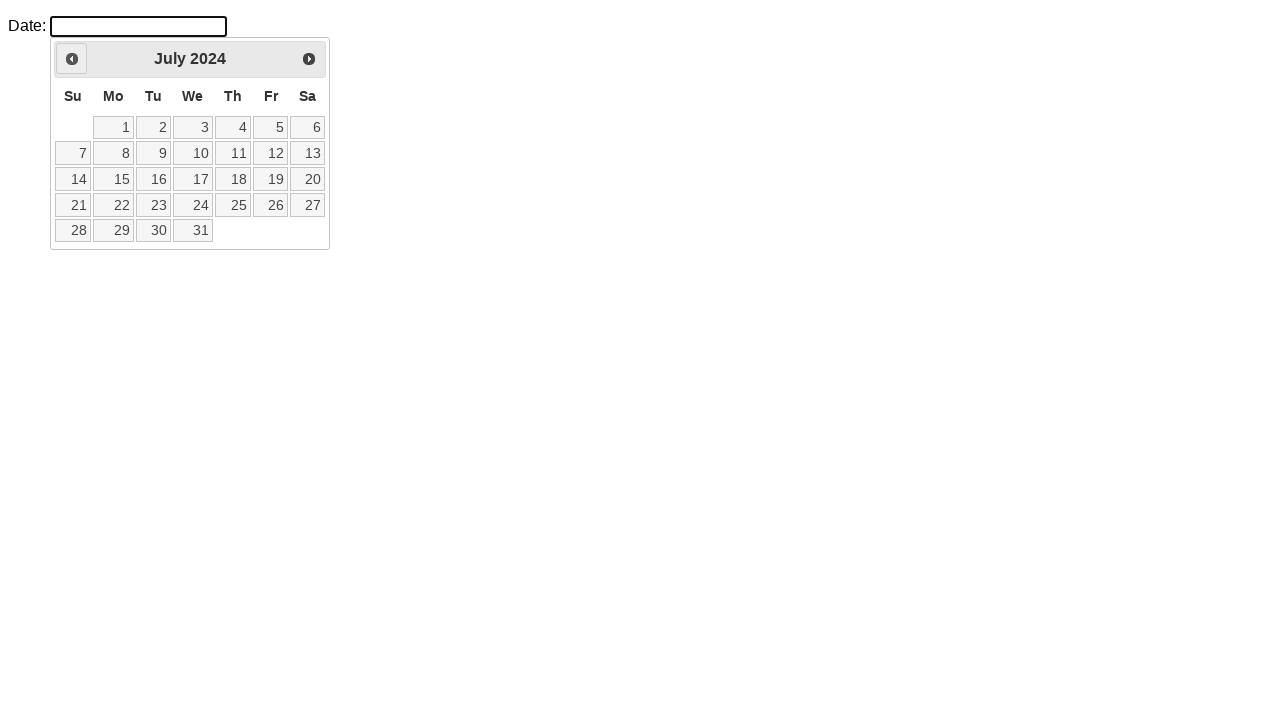

Retrieved updated year from datepicker
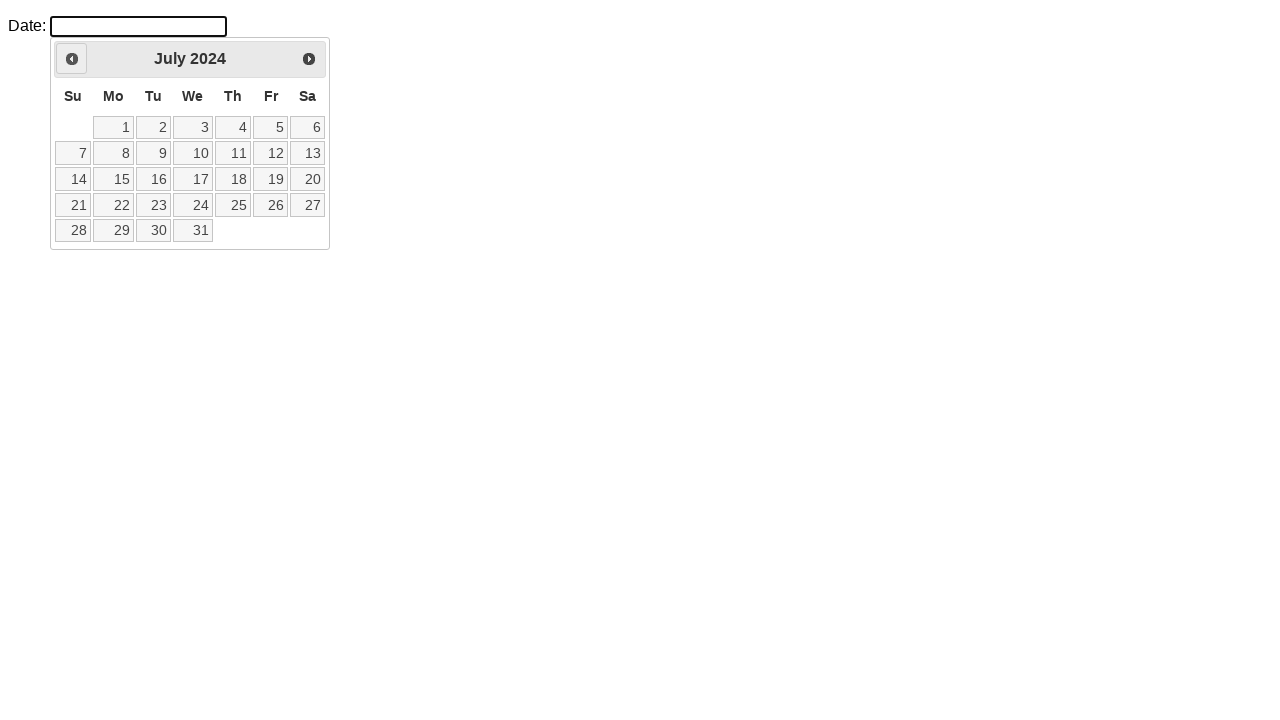

Clicked previous month button (currently at July 2024) at (72, 59) on .ui-datepicker-prev
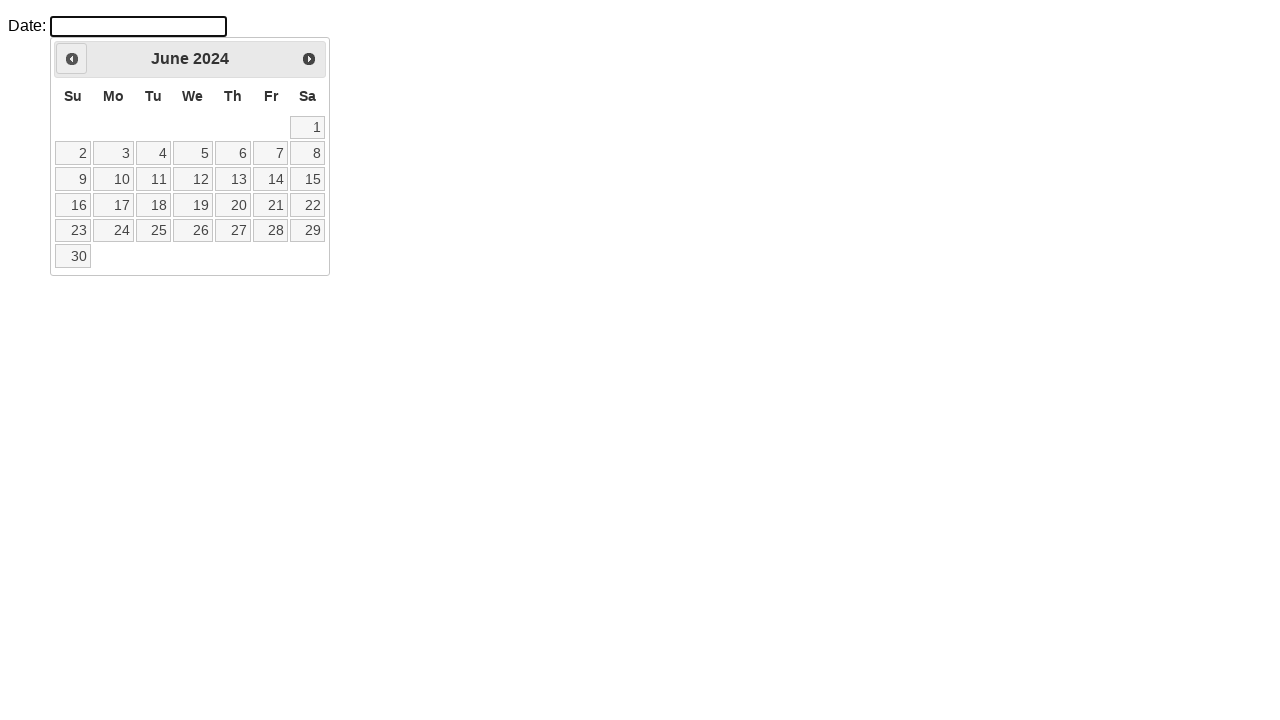

Retrieved updated month from datepicker
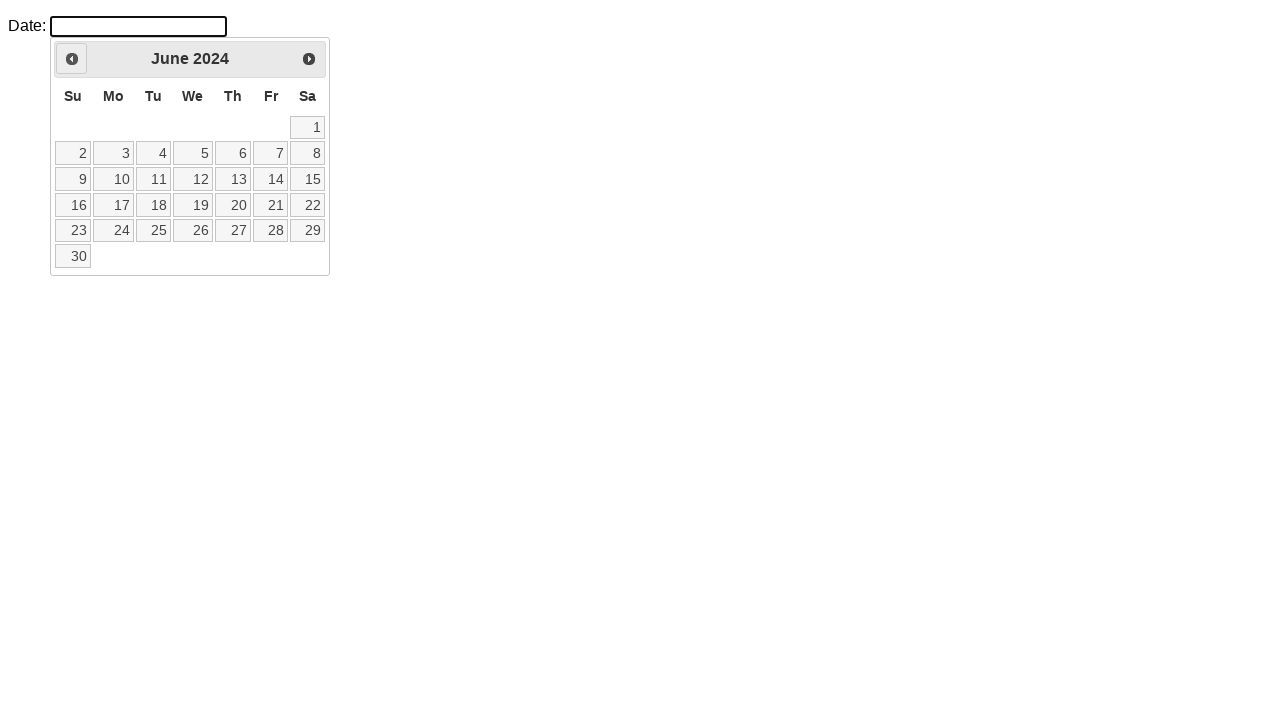

Retrieved updated year from datepicker
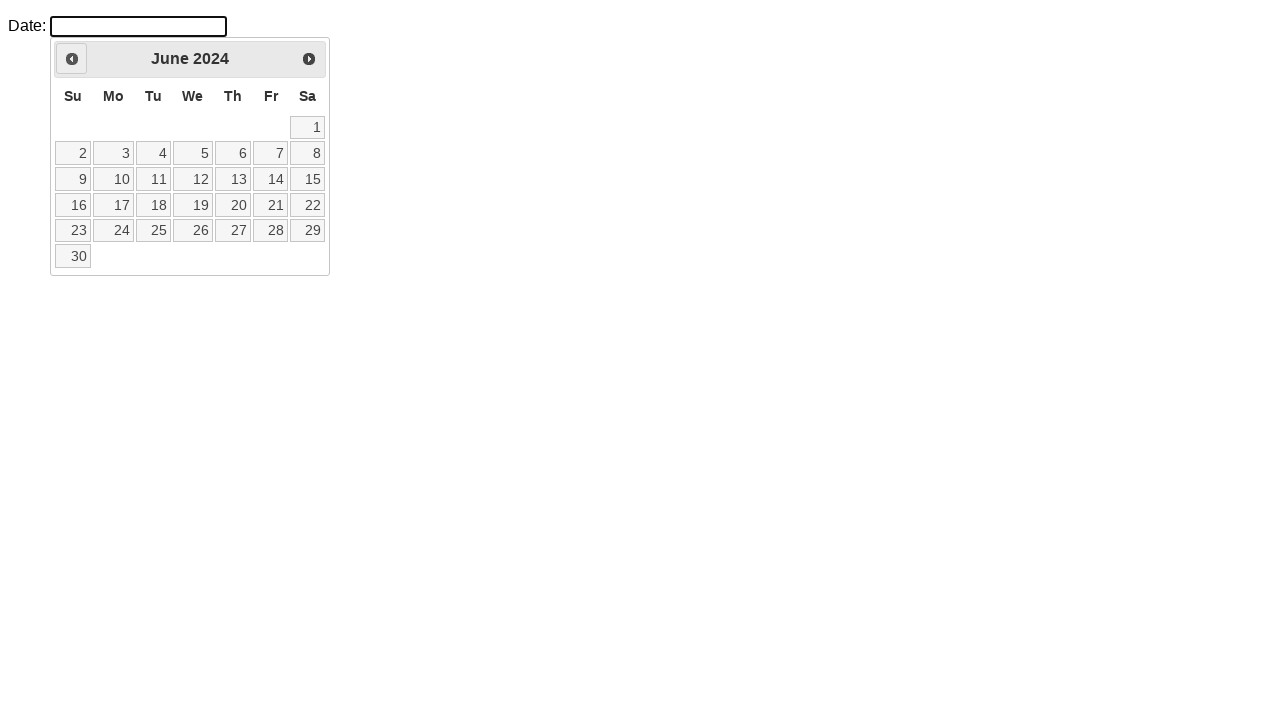

Clicked previous month button (currently at June 2024) at (72, 59) on .ui-datepicker-prev
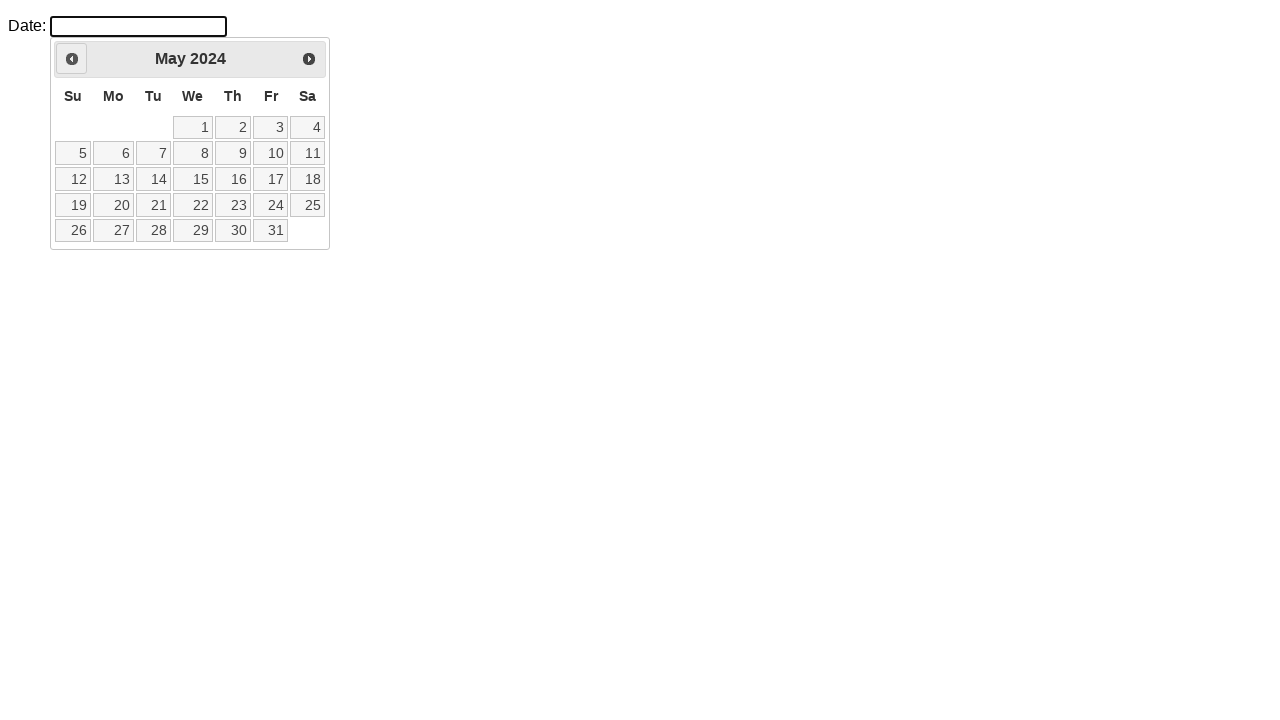

Retrieved updated month from datepicker
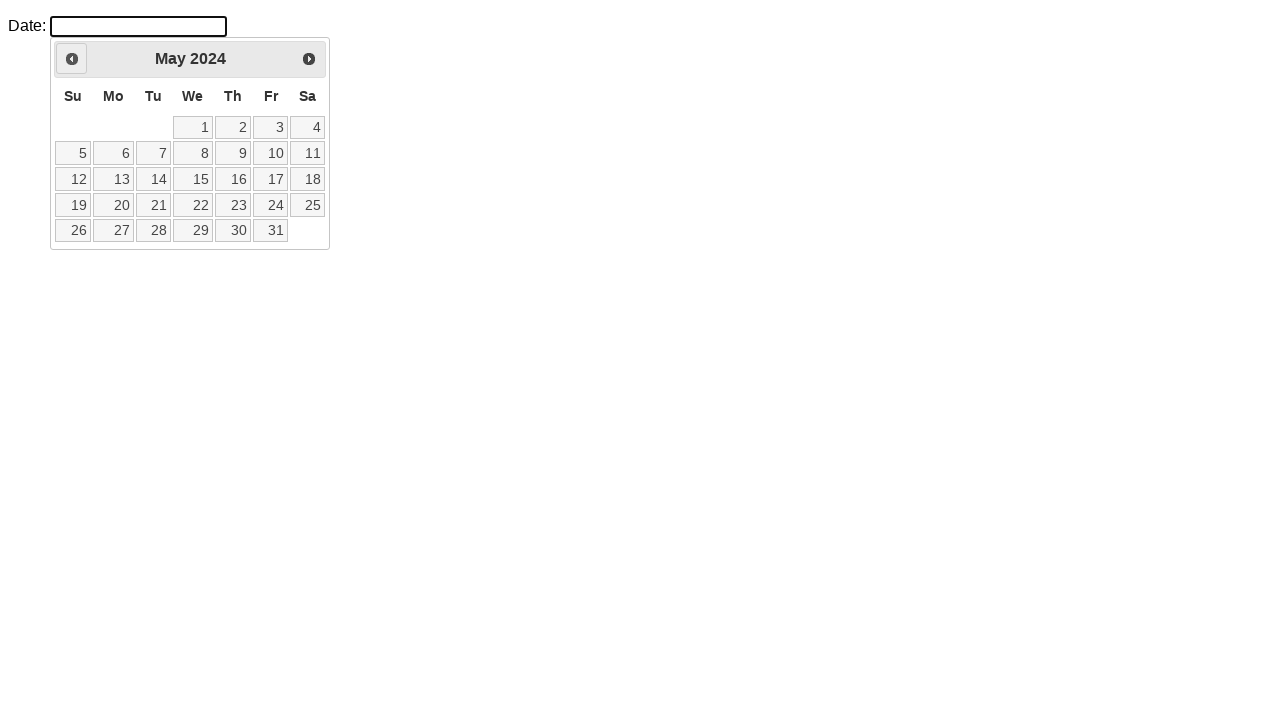

Retrieved updated year from datepicker
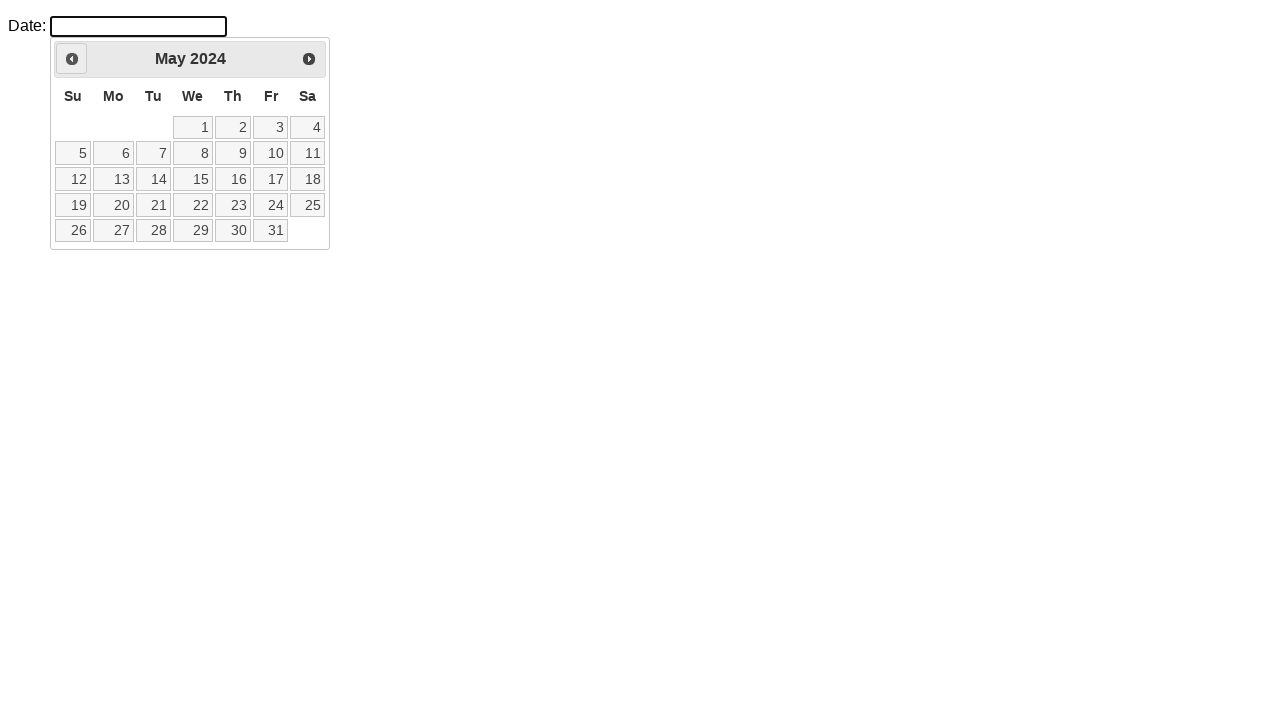

Clicked previous month button (currently at May 2024) at (72, 59) on .ui-datepicker-prev
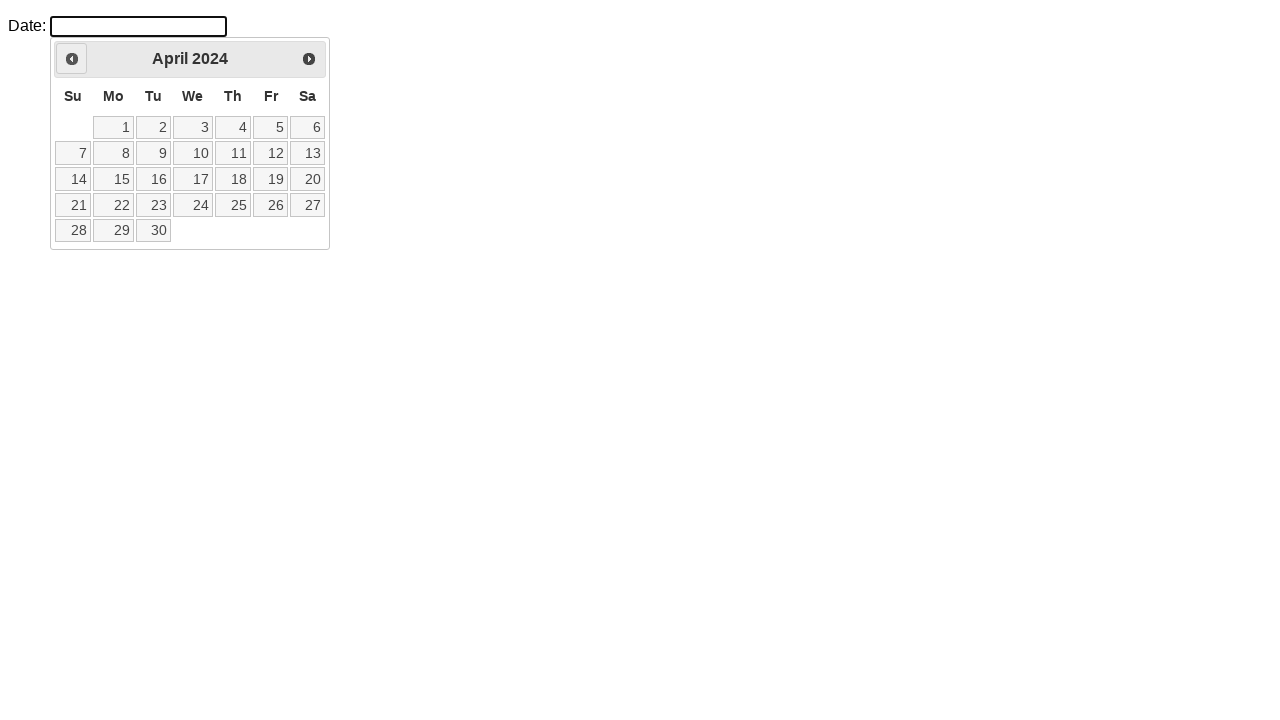

Retrieved updated month from datepicker
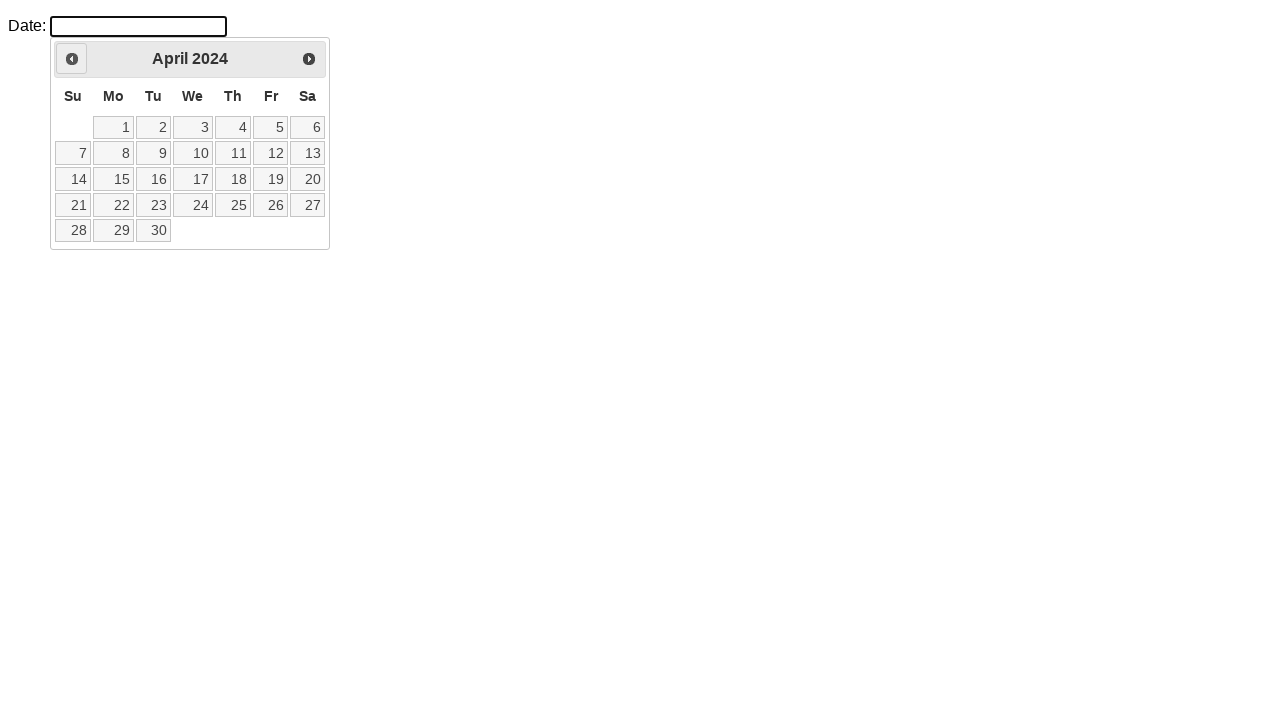

Retrieved updated year from datepicker
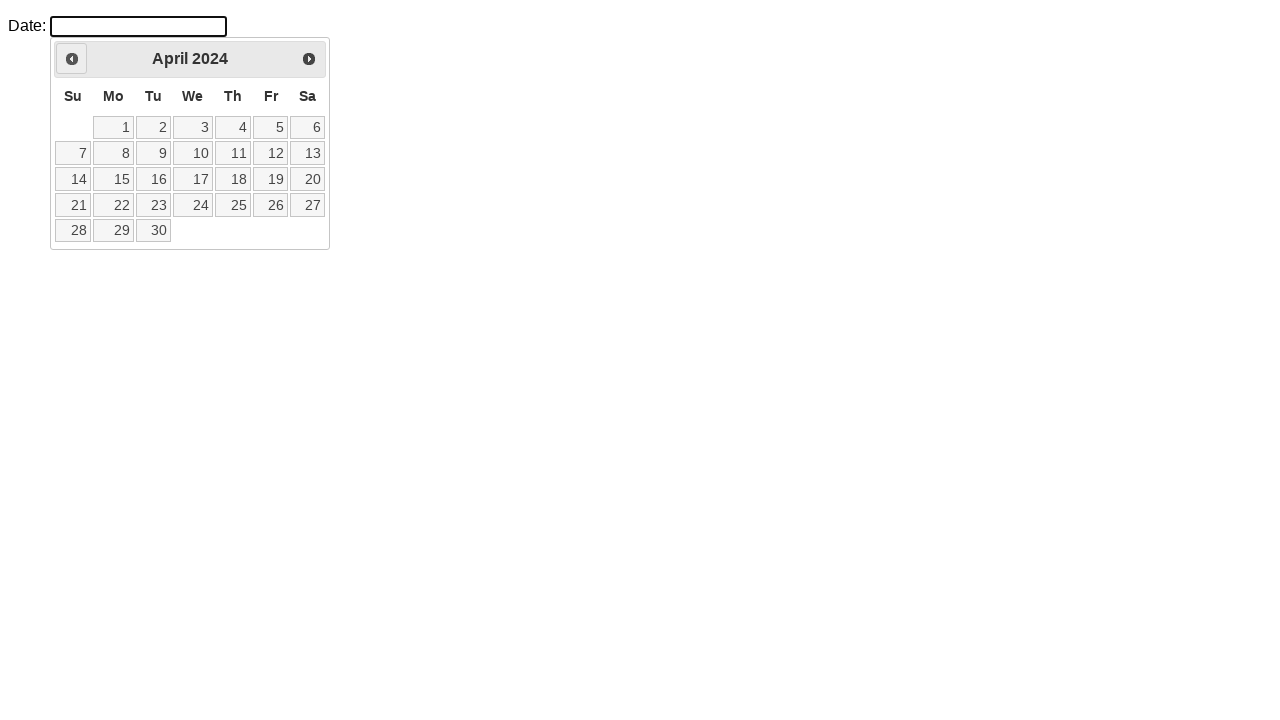

Clicked previous month button (currently at April 2024) at (72, 59) on .ui-datepicker-prev
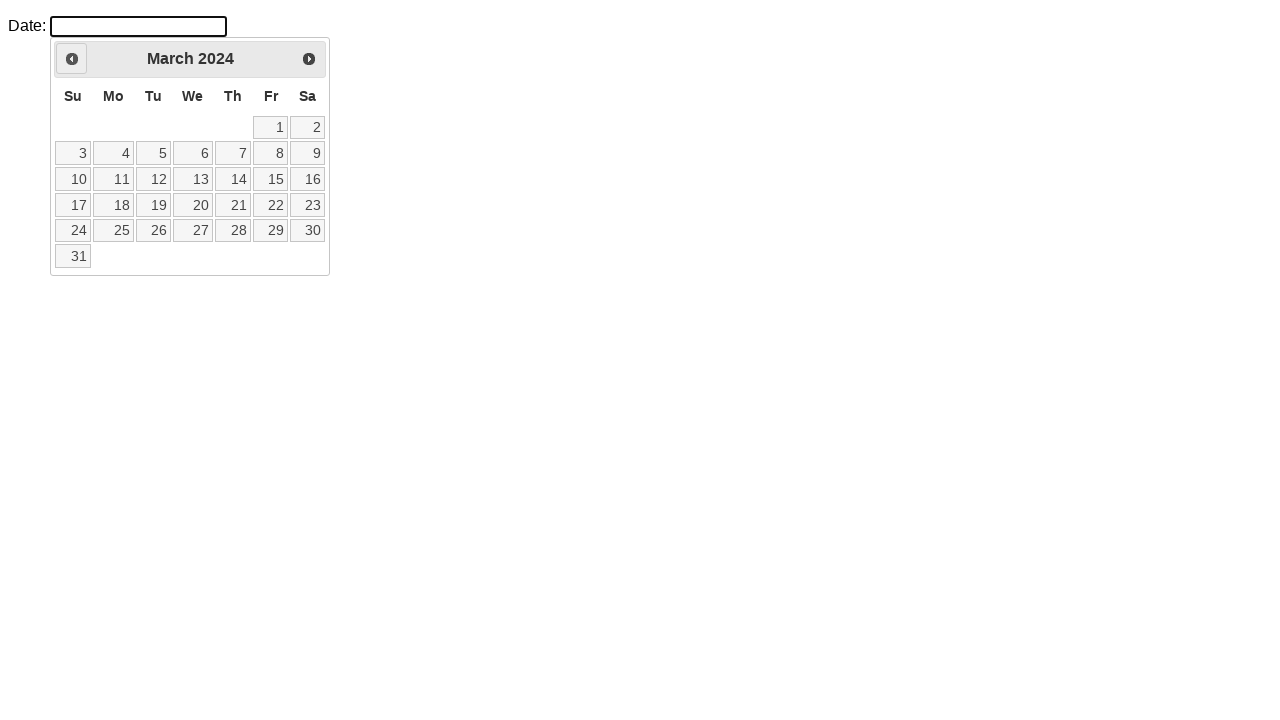

Retrieved updated month from datepicker
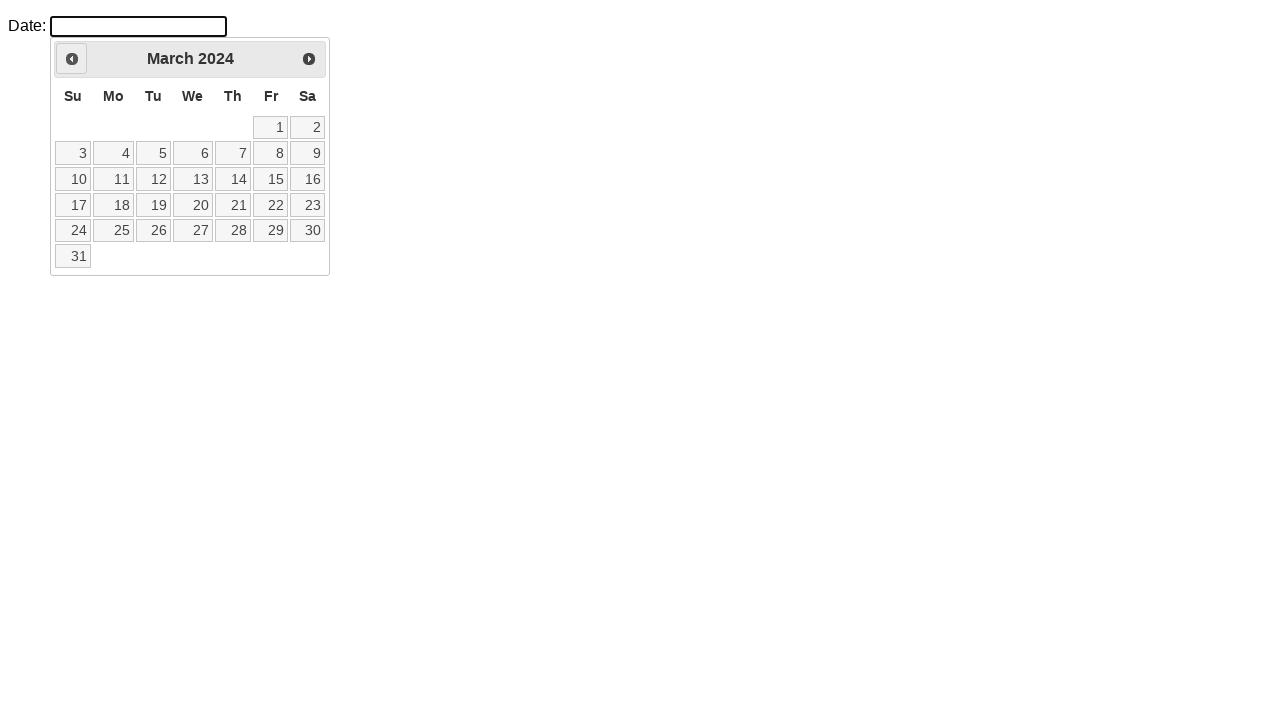

Retrieved updated year from datepicker
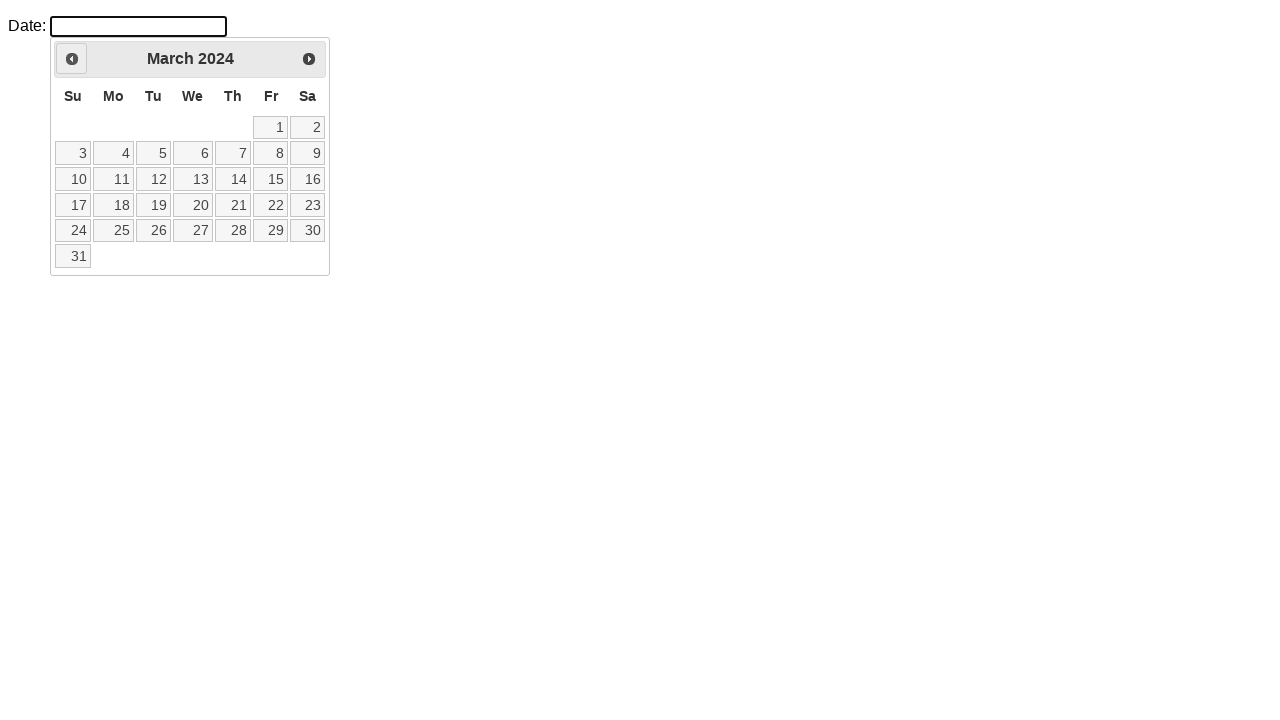

Clicked previous month button (currently at March 2024) at (72, 59) on .ui-datepicker-prev
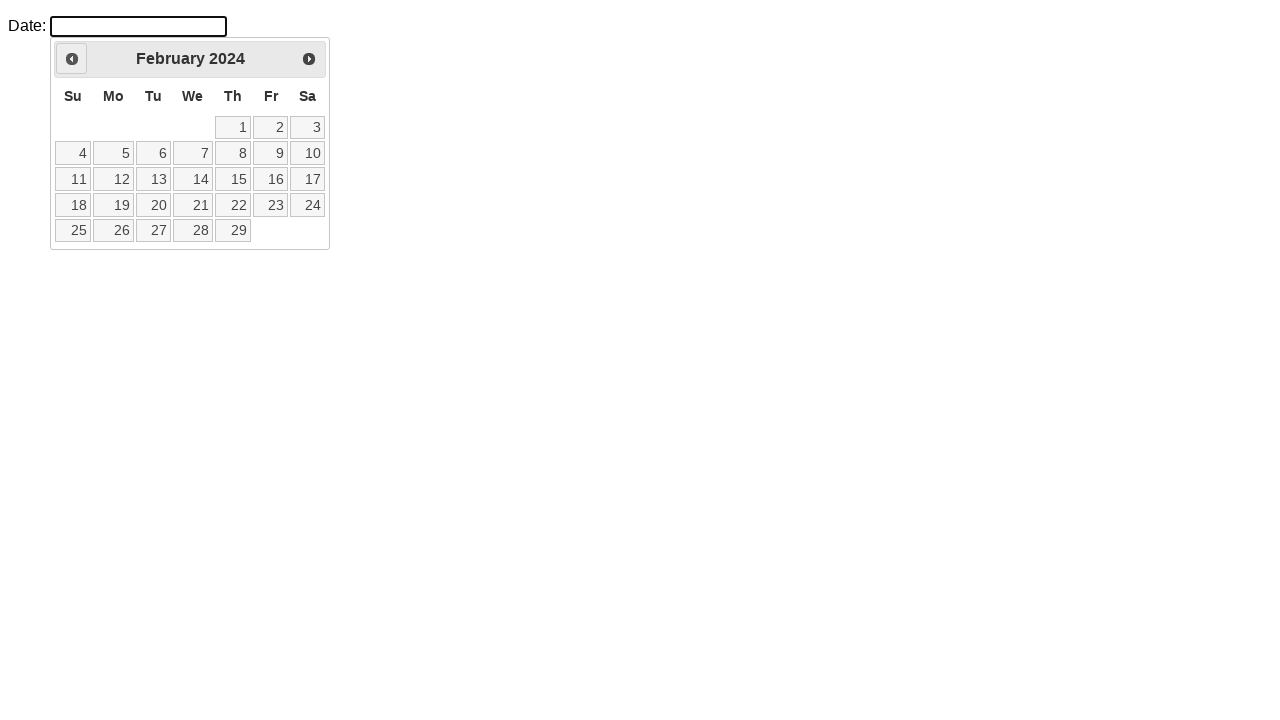

Retrieved updated month from datepicker
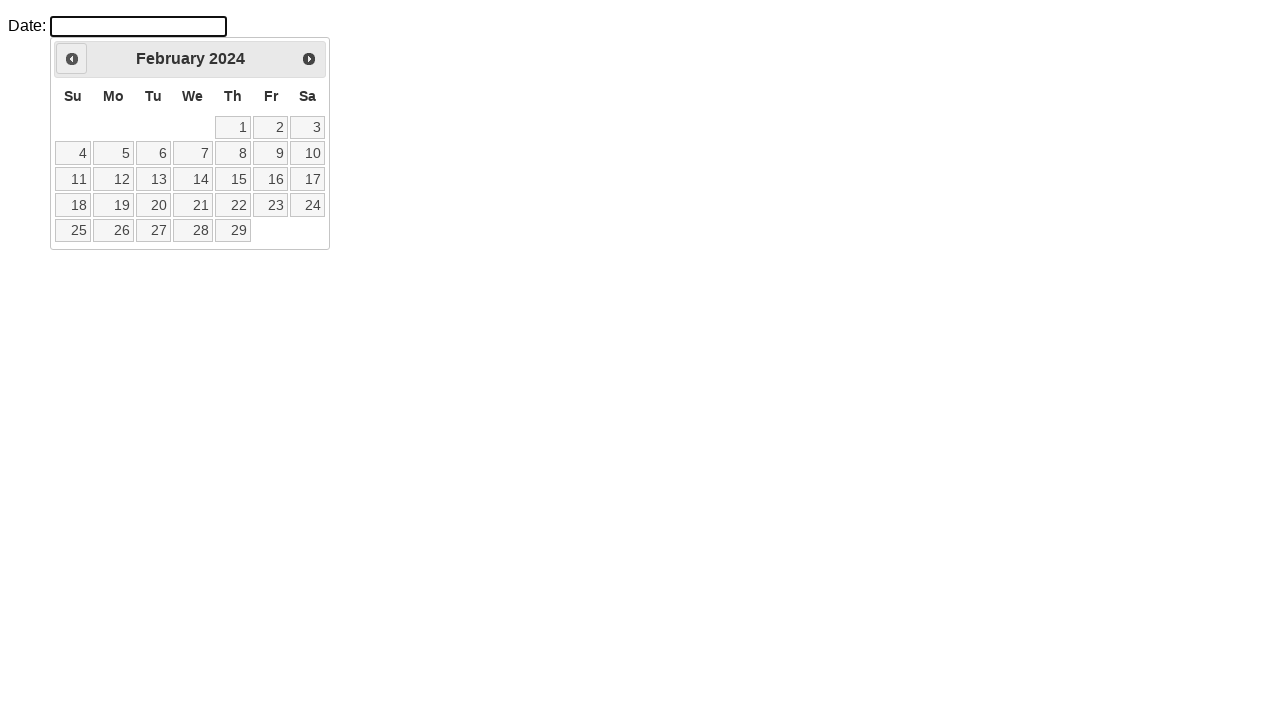

Retrieved updated year from datepicker
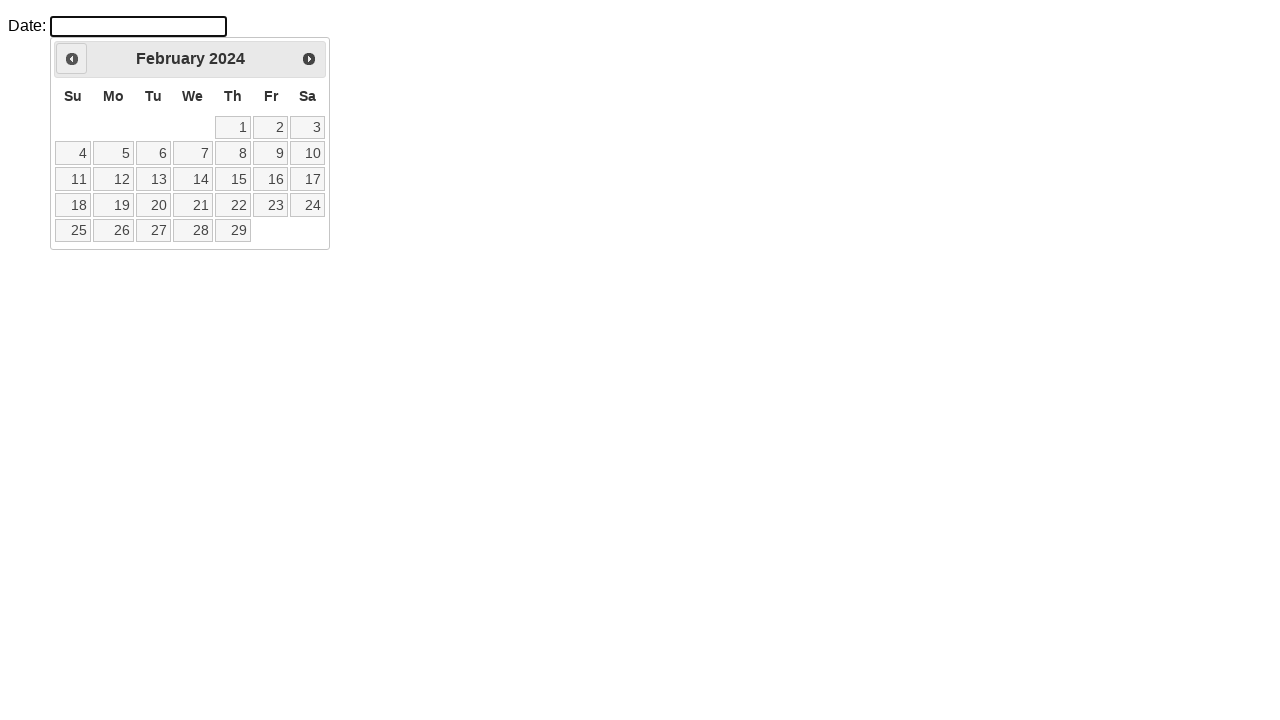

Clicked previous month button (currently at February 2024) at (72, 59) on .ui-datepicker-prev
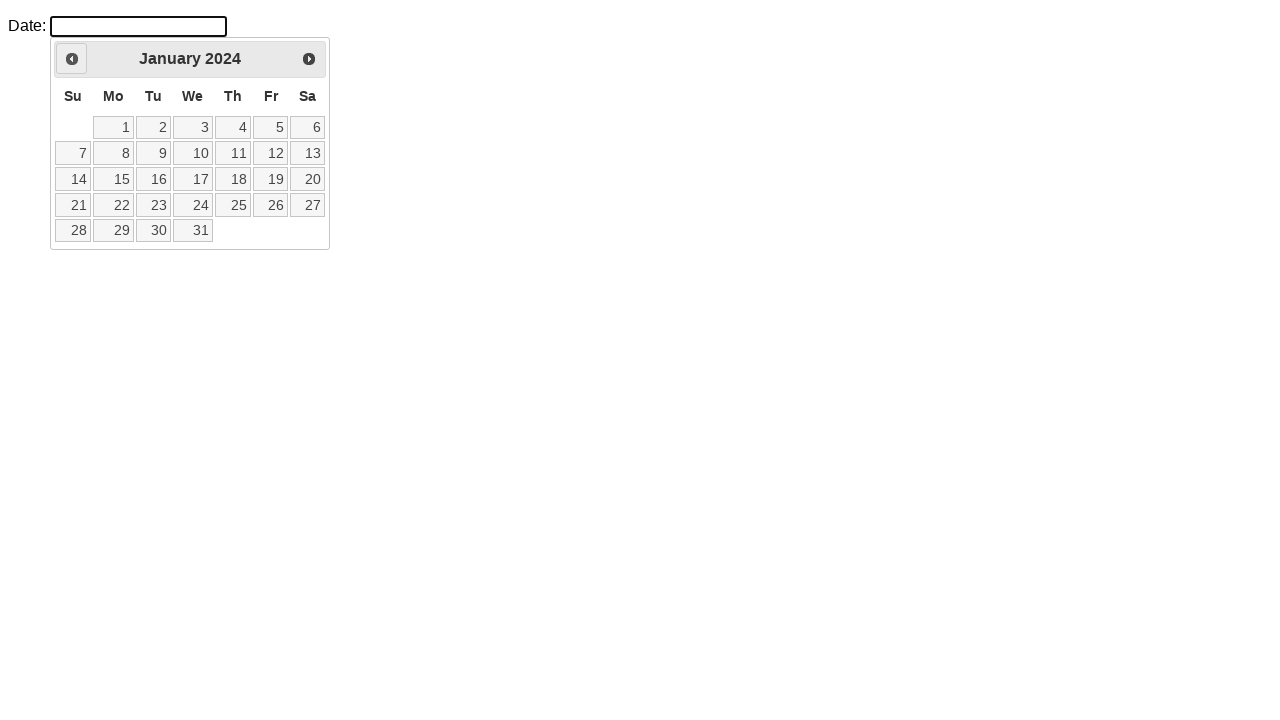

Retrieved updated month from datepicker
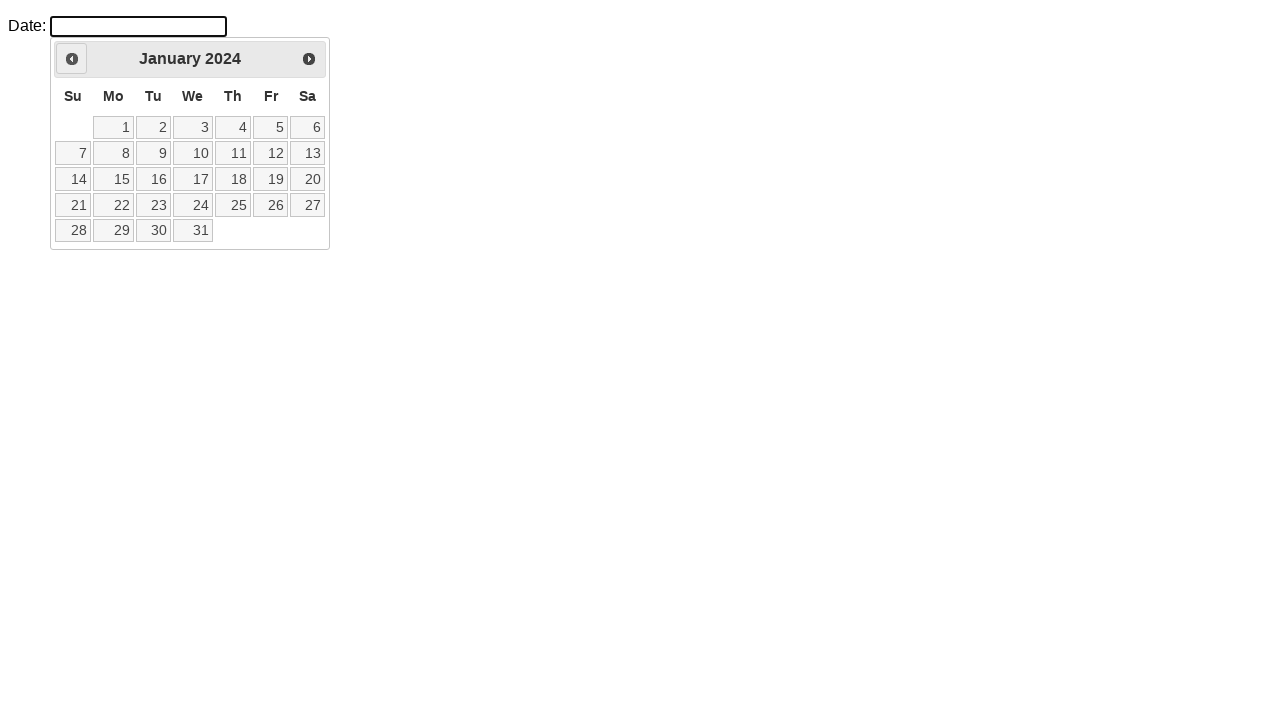

Retrieved updated year from datepicker
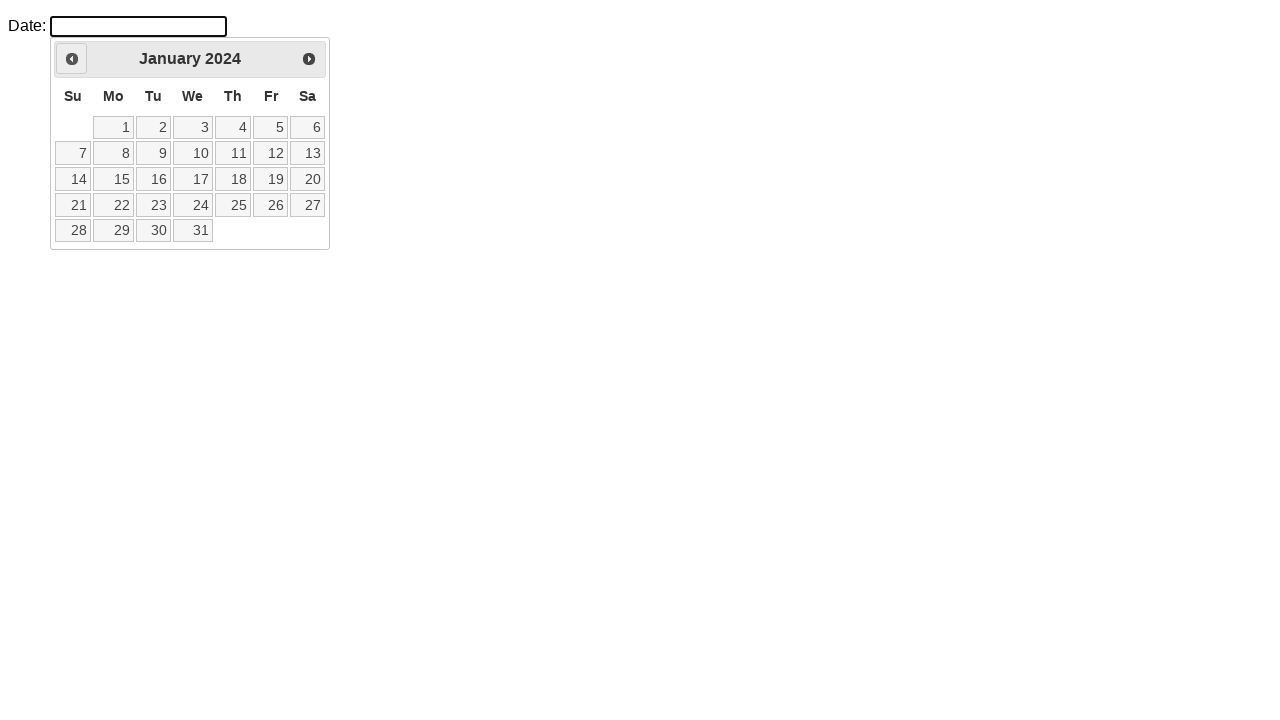

Clicked previous month button (currently at January 2024) at (72, 59) on .ui-datepicker-prev
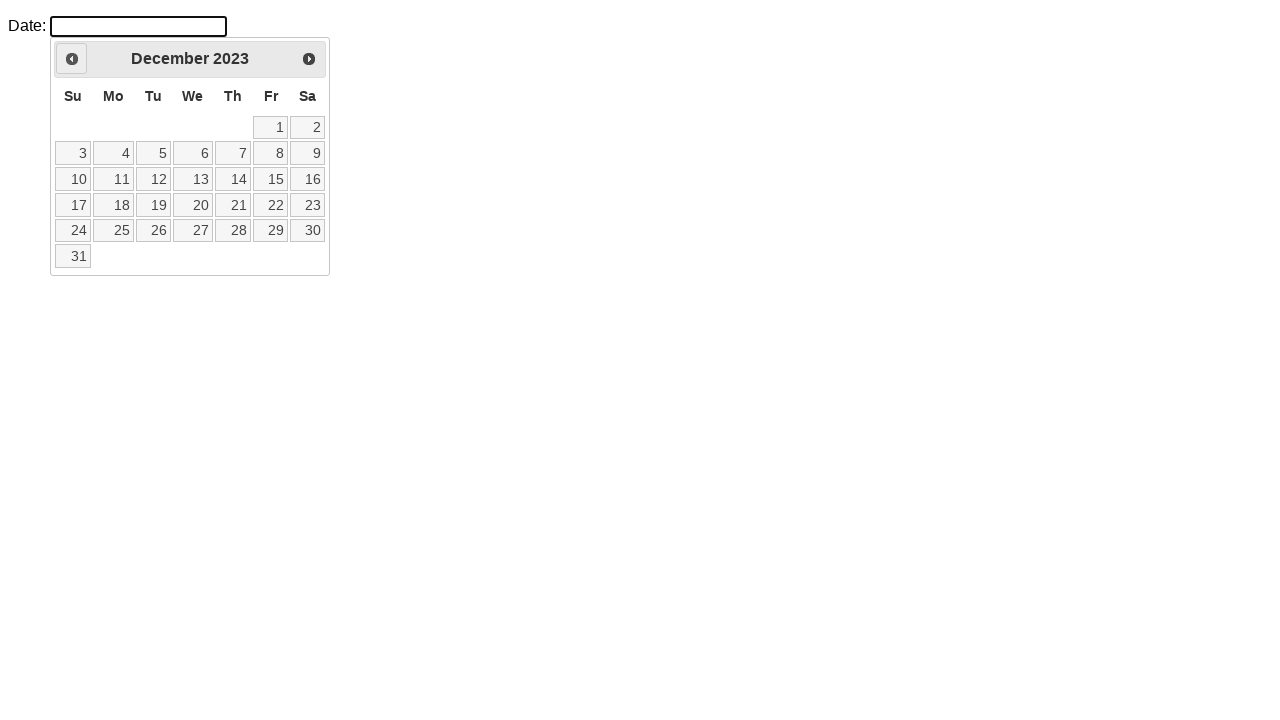

Retrieved updated month from datepicker
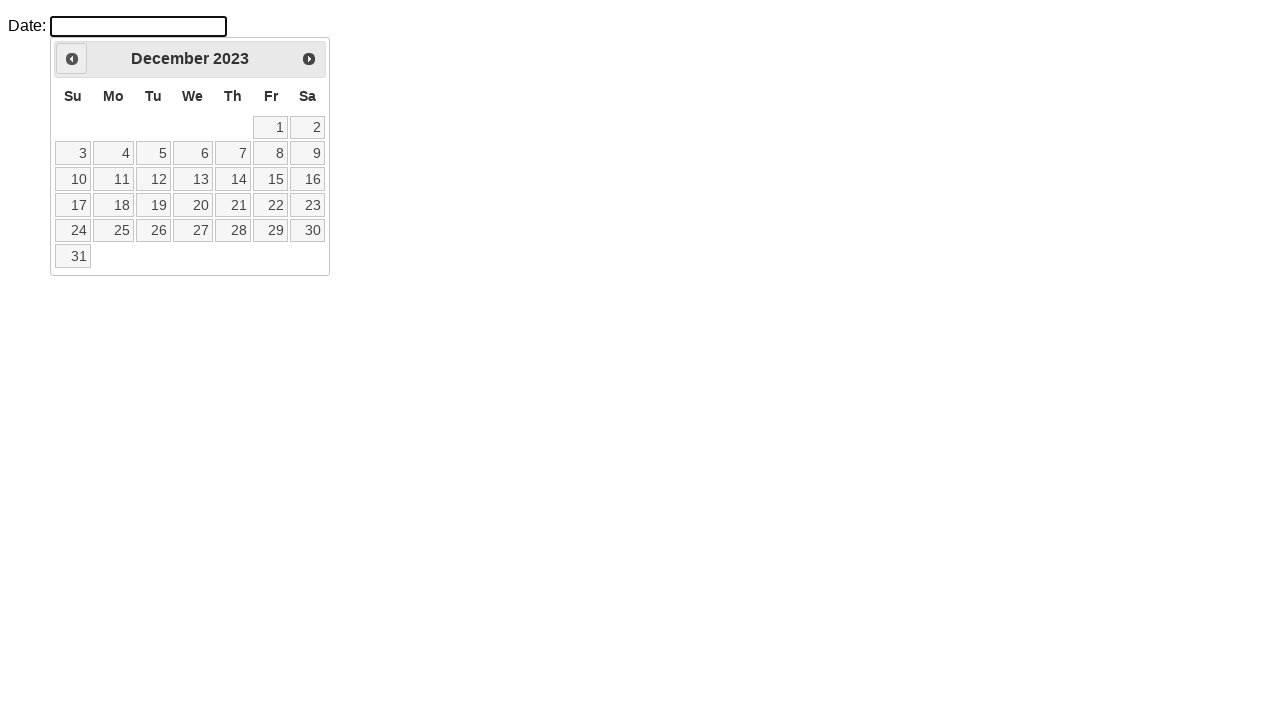

Retrieved updated year from datepicker
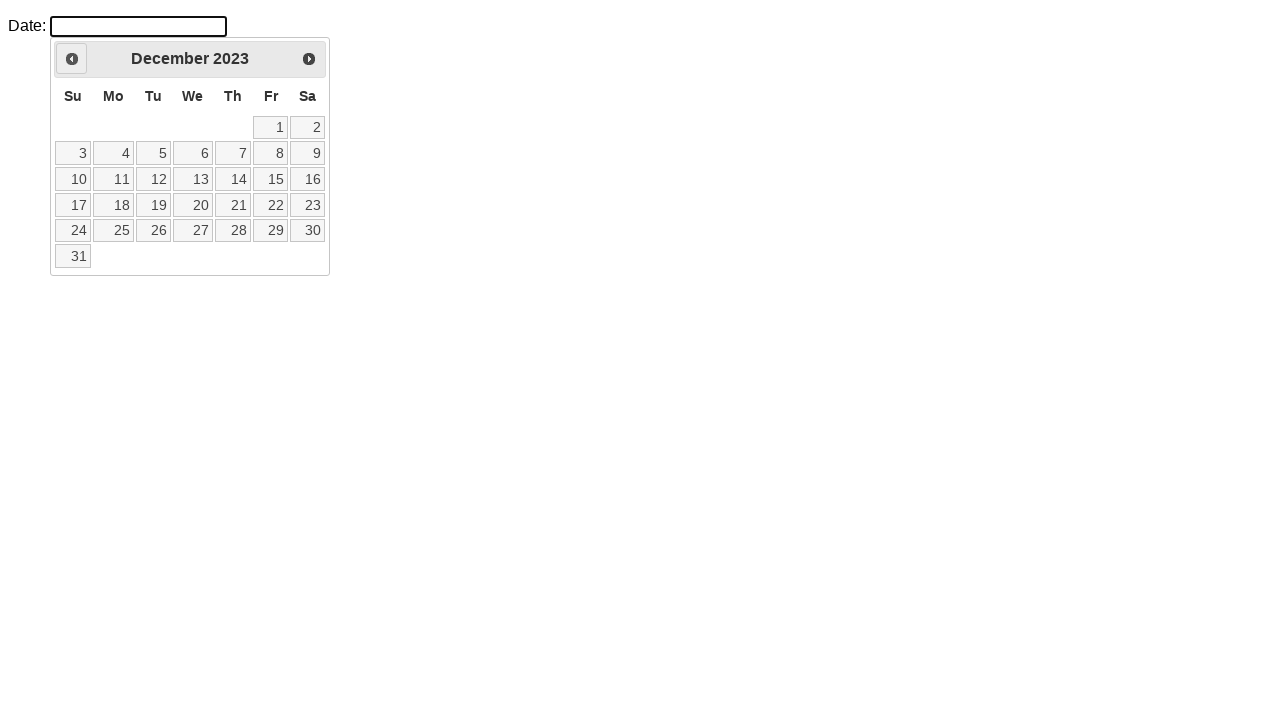

Clicked previous month button (currently at December 2023) at (72, 59) on .ui-datepicker-prev
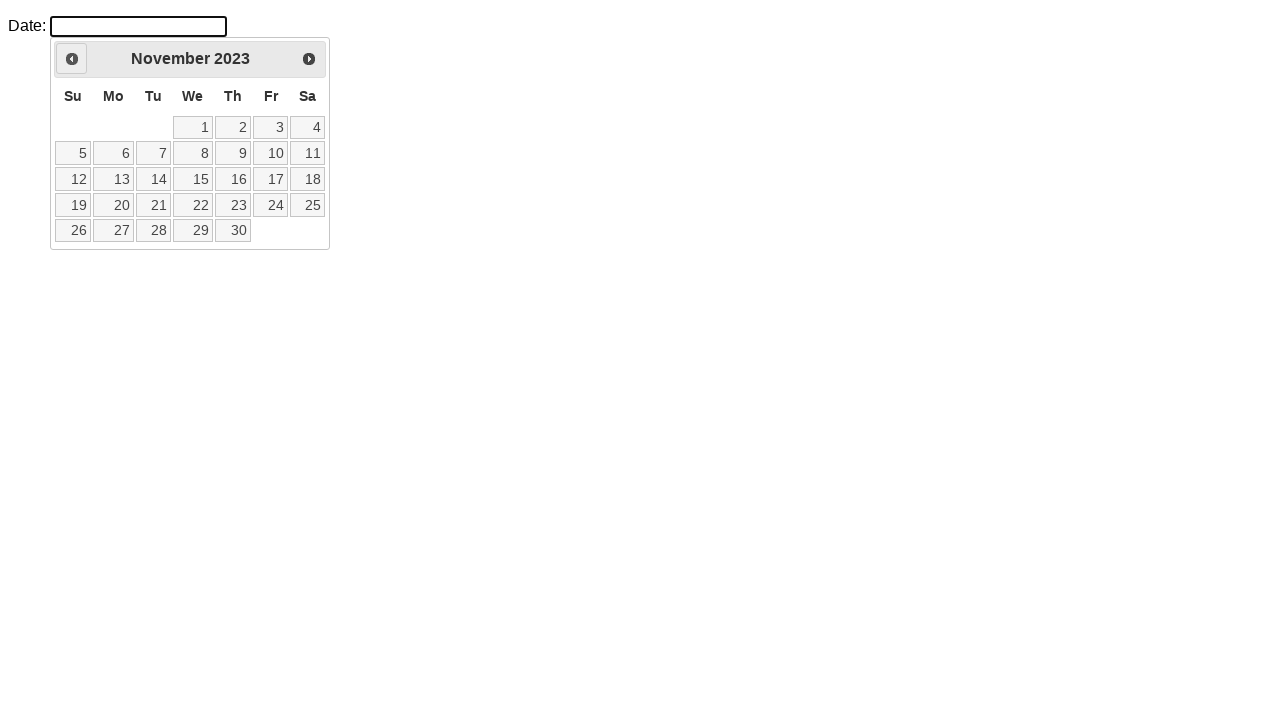

Retrieved updated month from datepicker
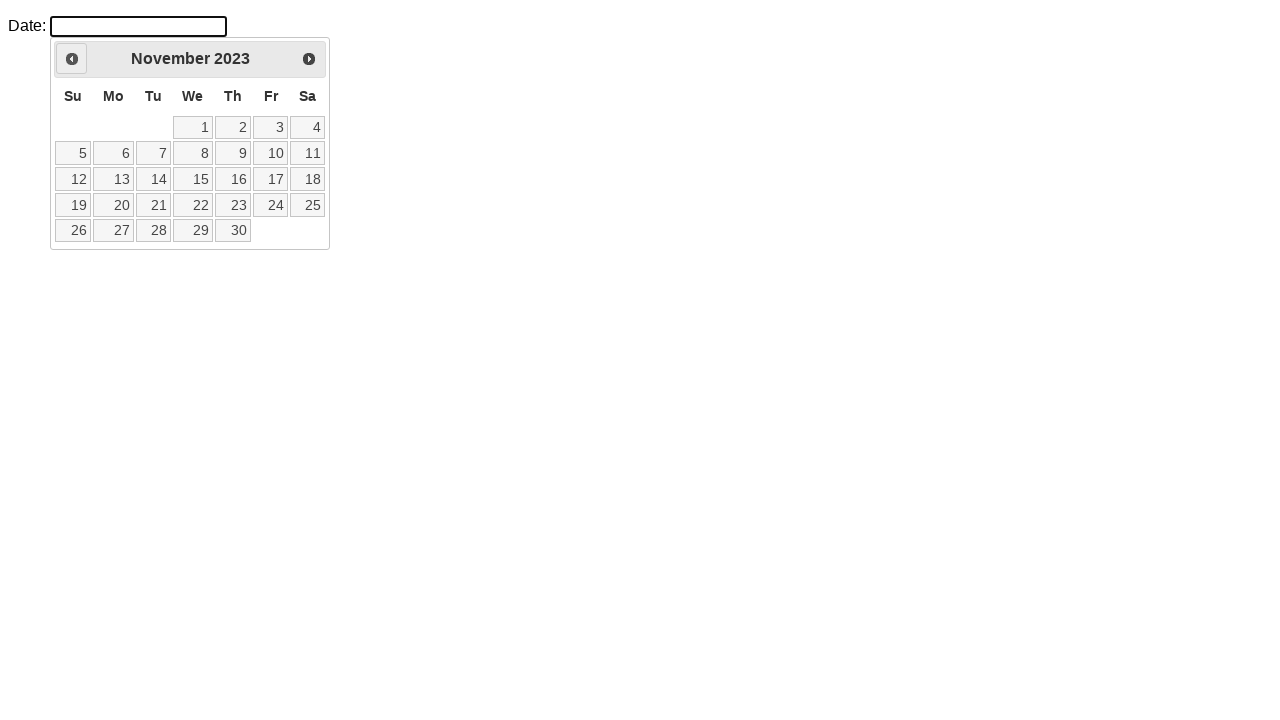

Retrieved updated year from datepicker
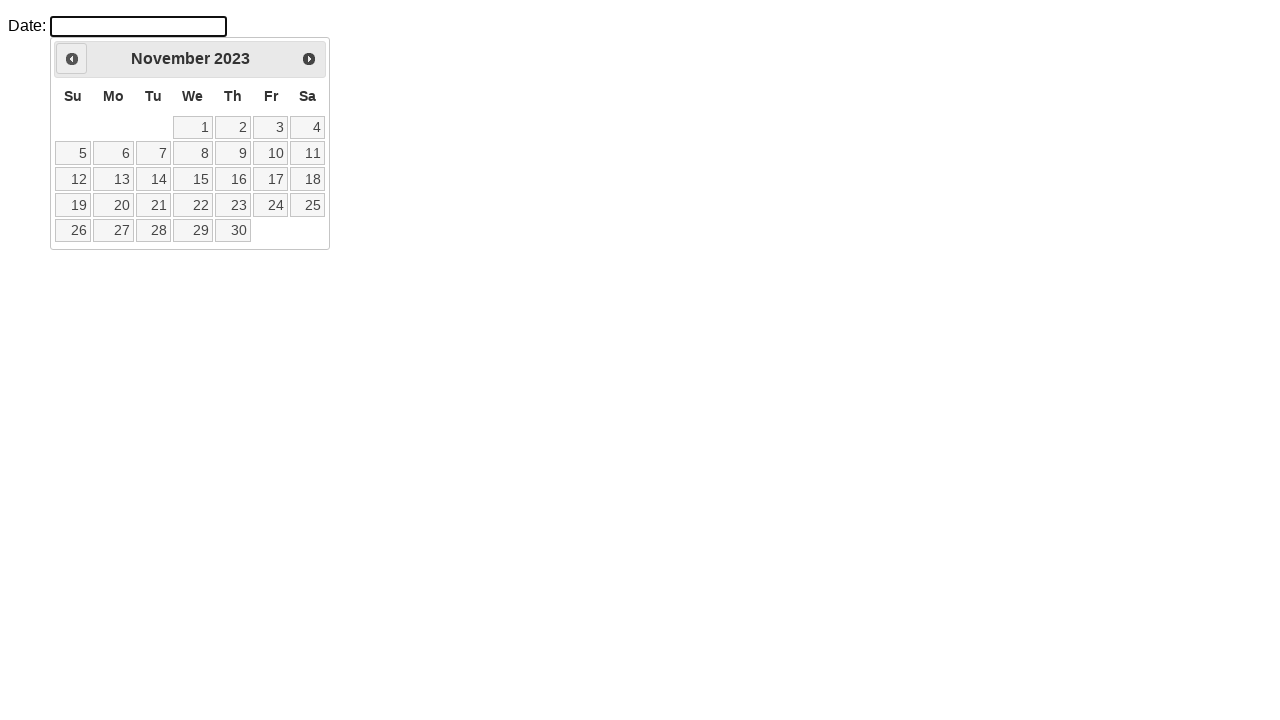

Clicked previous month button (currently at November 2023) at (72, 59) on .ui-datepicker-prev
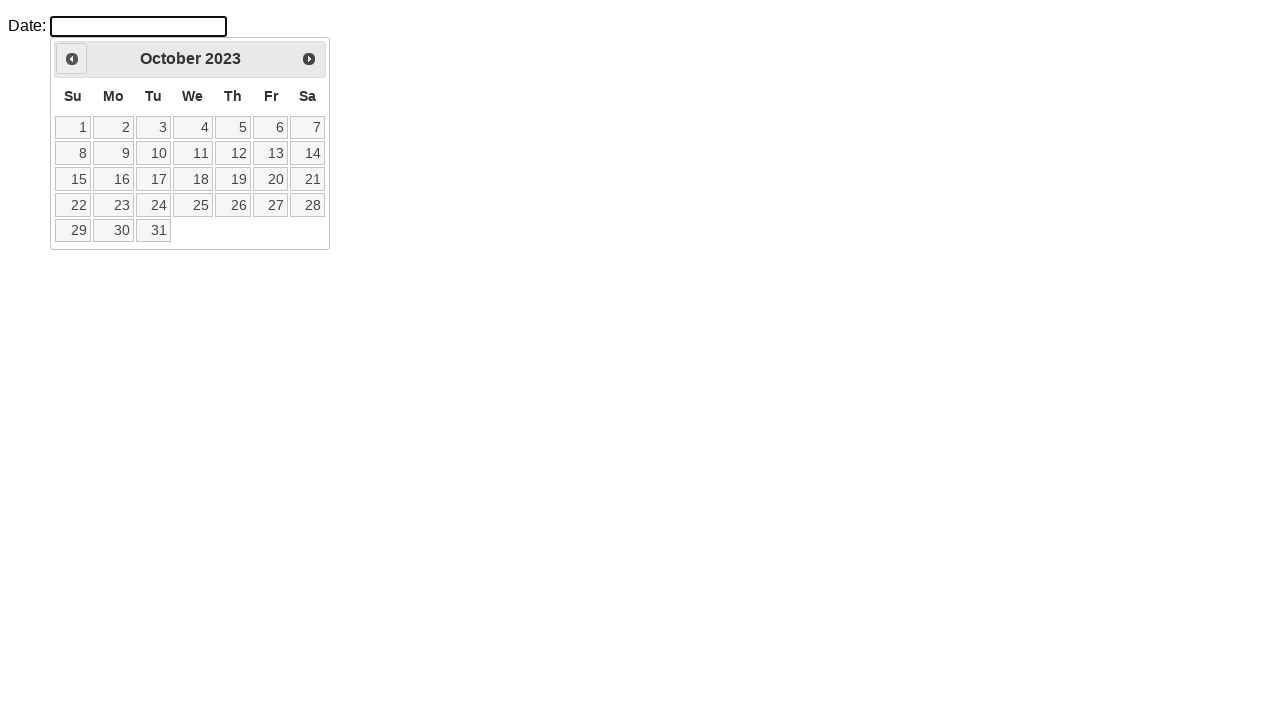

Retrieved updated month from datepicker
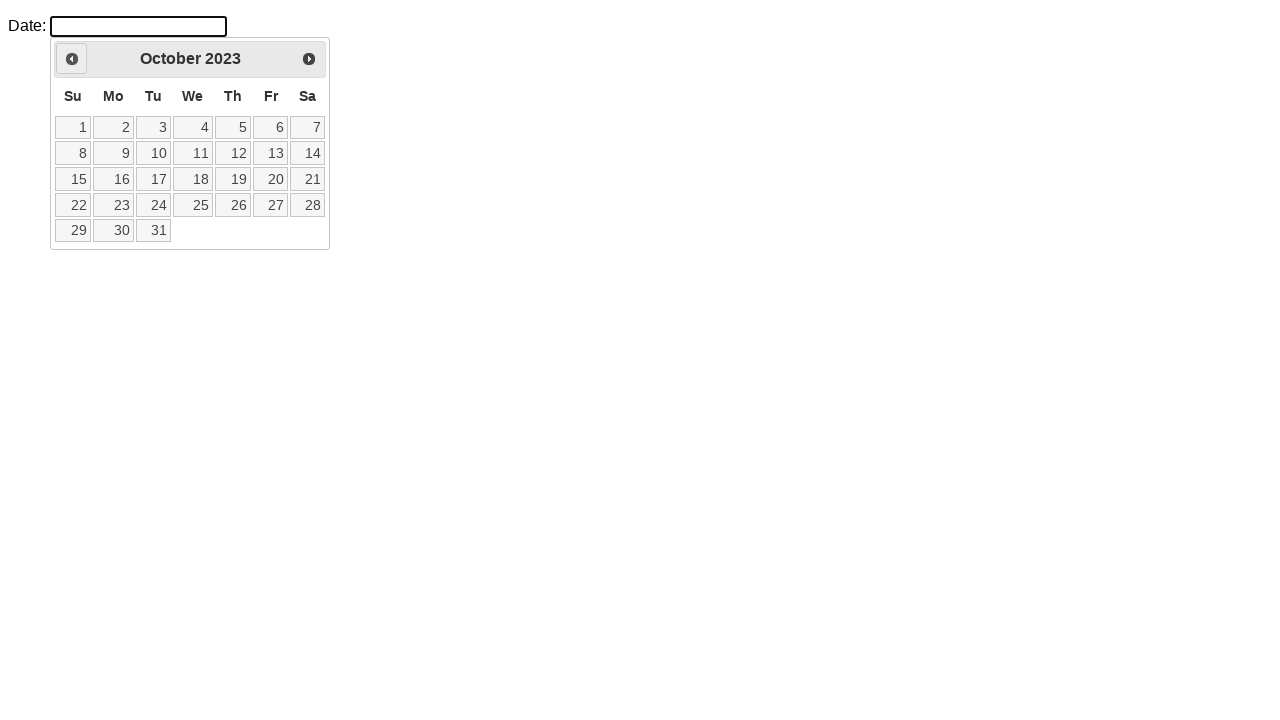

Retrieved updated year from datepicker
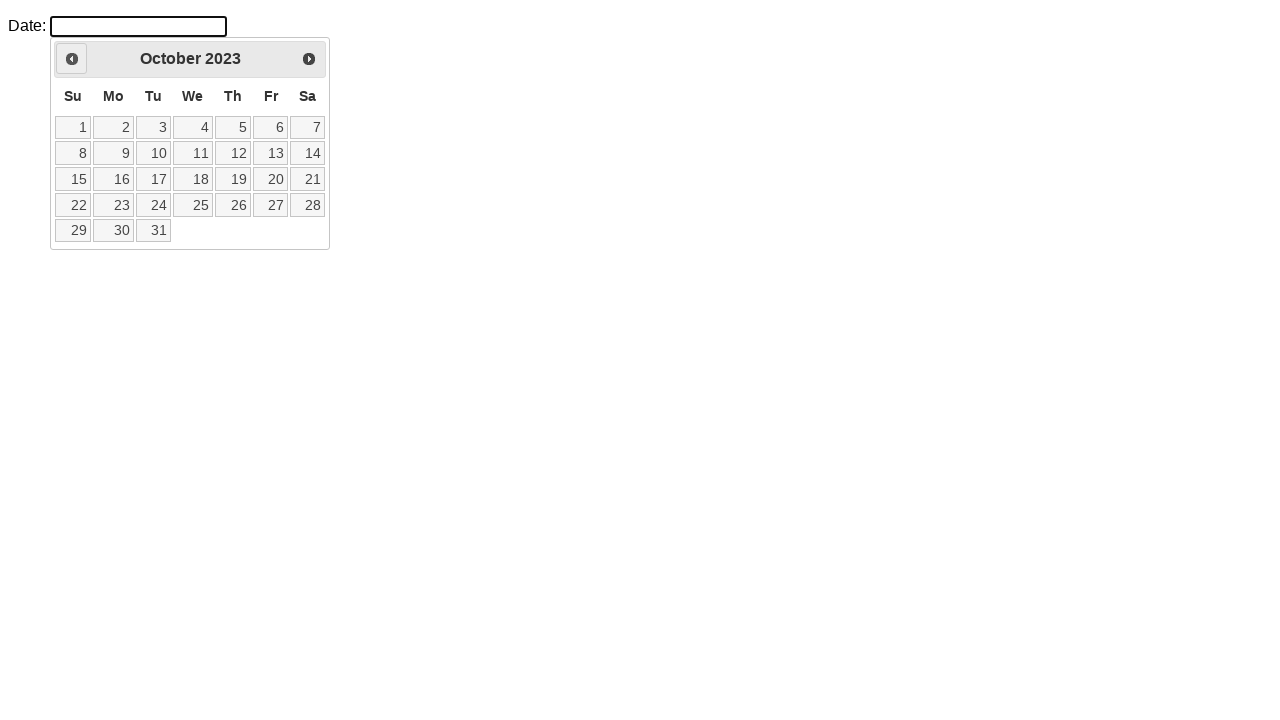

Clicked previous month button (currently at October 2023) at (72, 59) on .ui-datepicker-prev
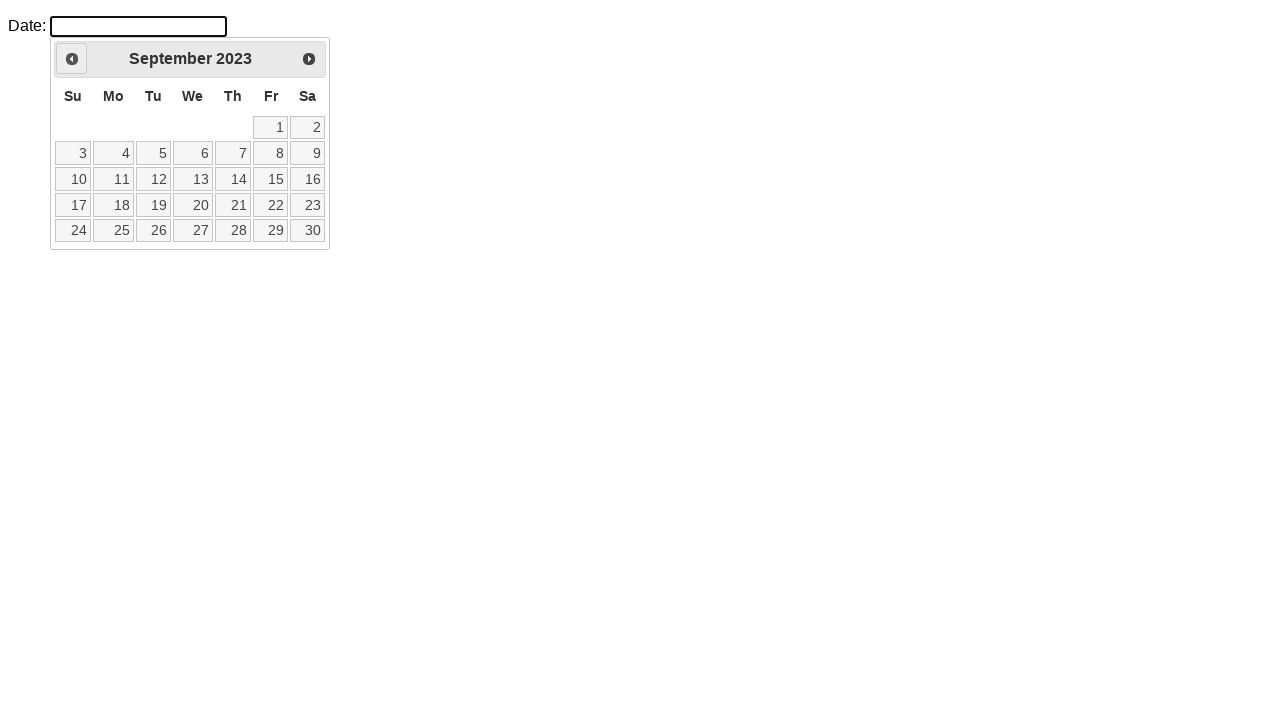

Retrieved updated month from datepicker
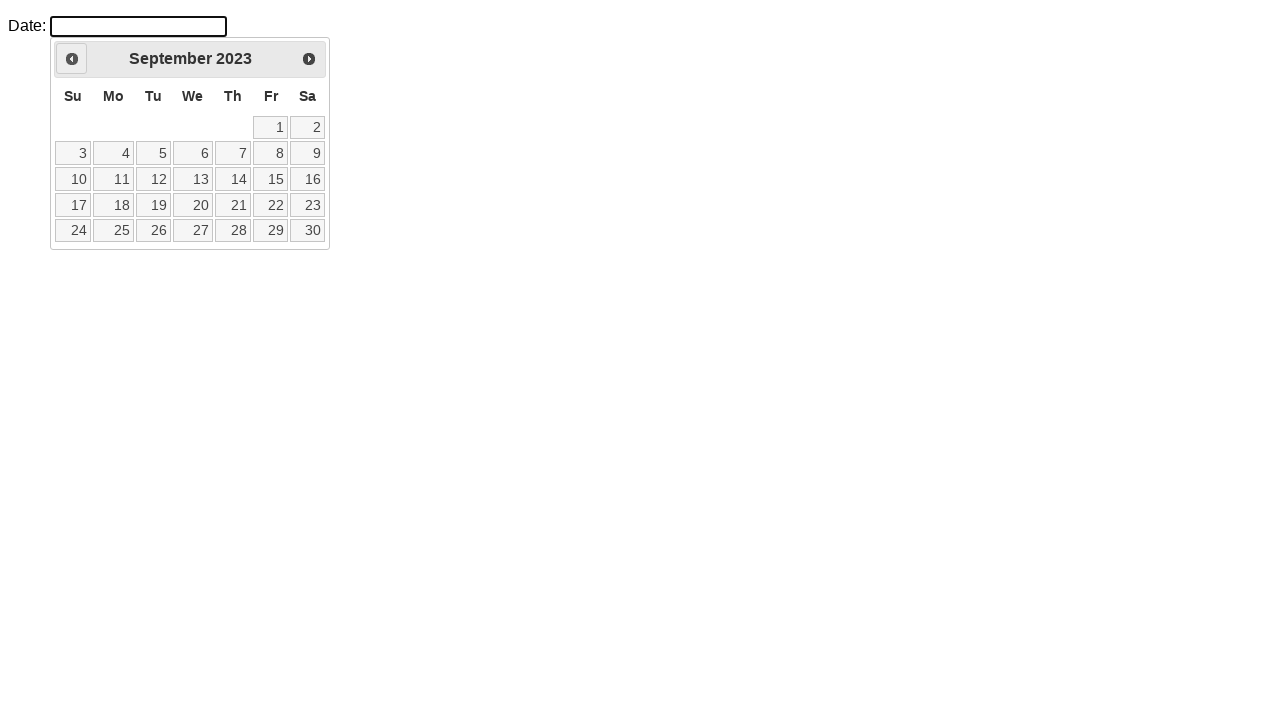

Retrieved updated year from datepicker
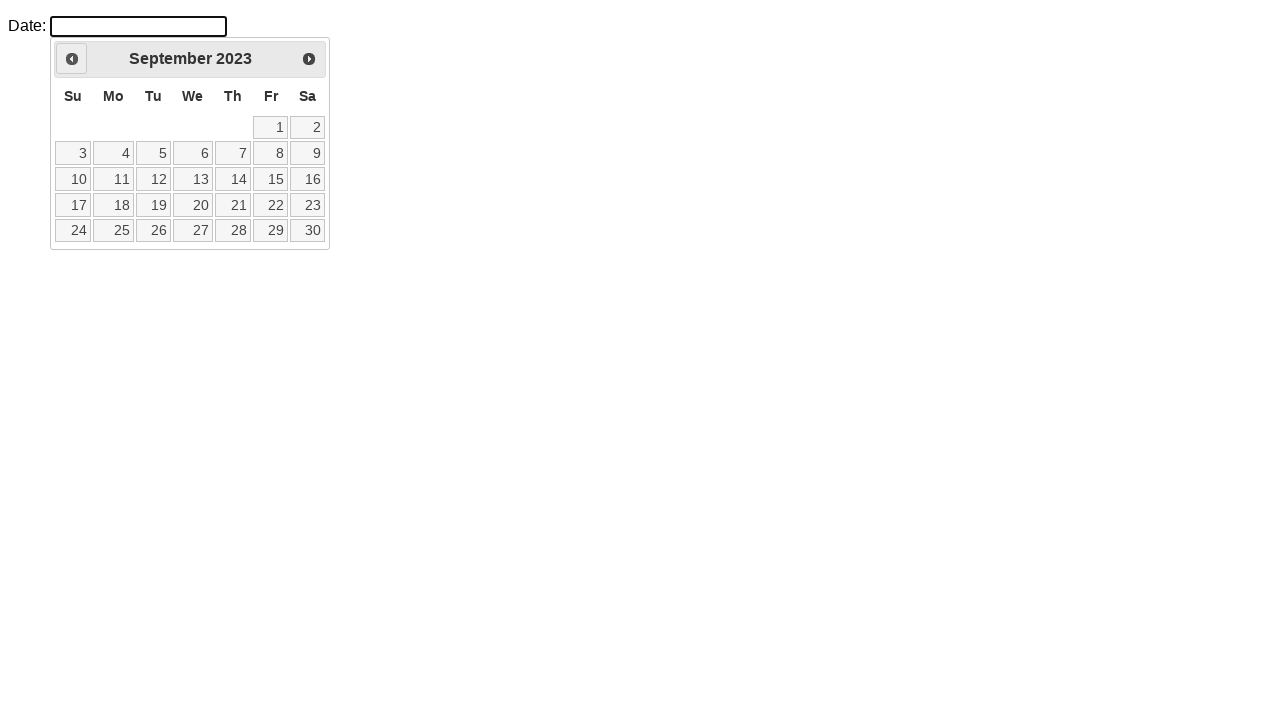

Clicked previous month button (currently at September 2023) at (72, 59) on .ui-datepicker-prev
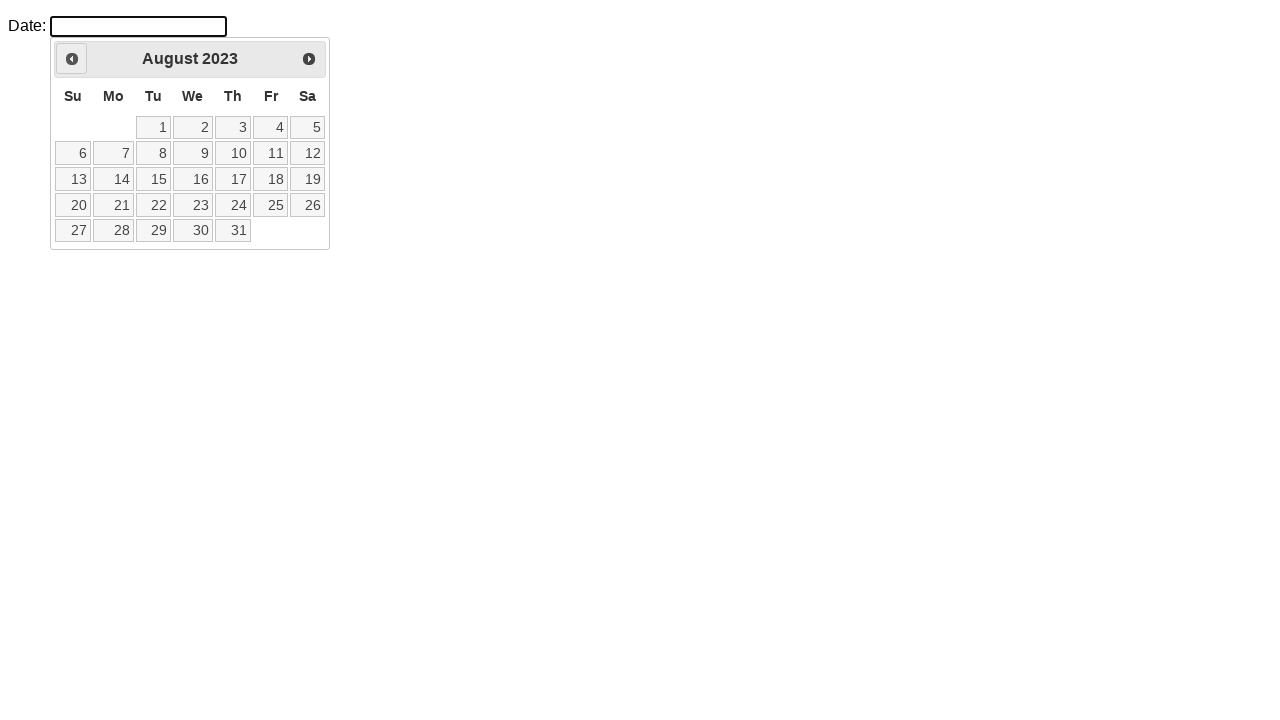

Retrieved updated month from datepicker
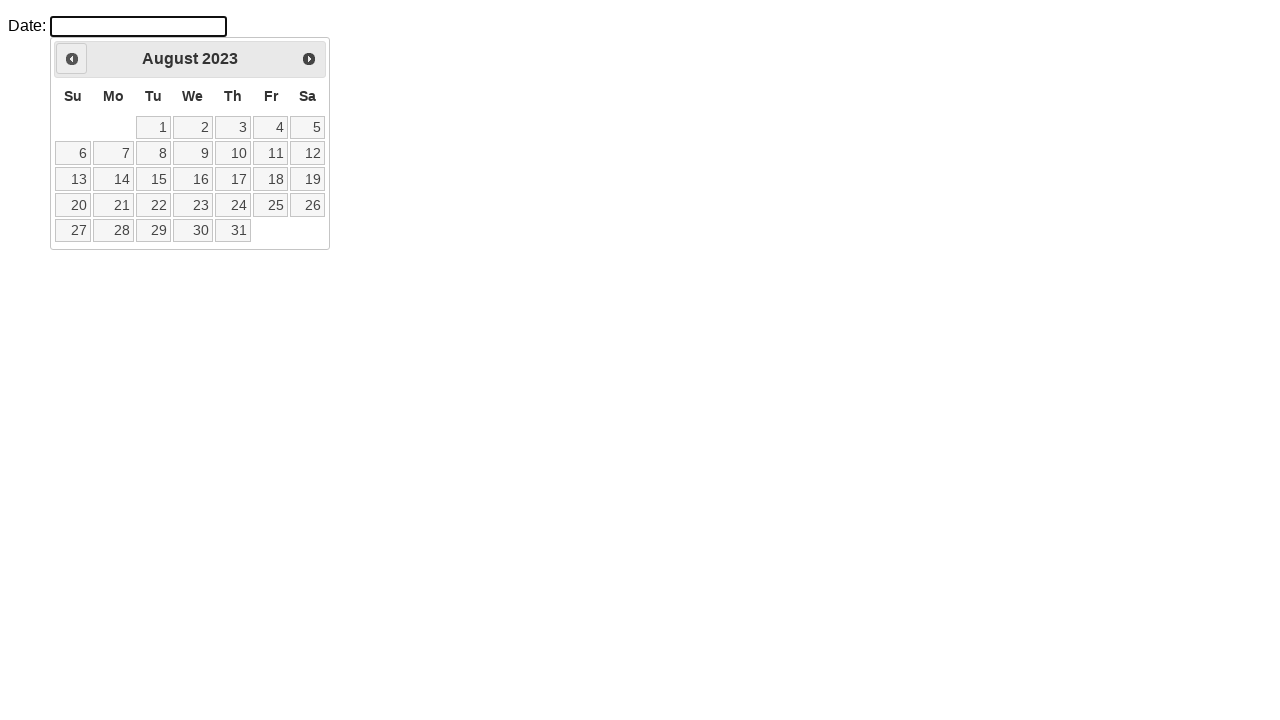

Retrieved updated year from datepicker
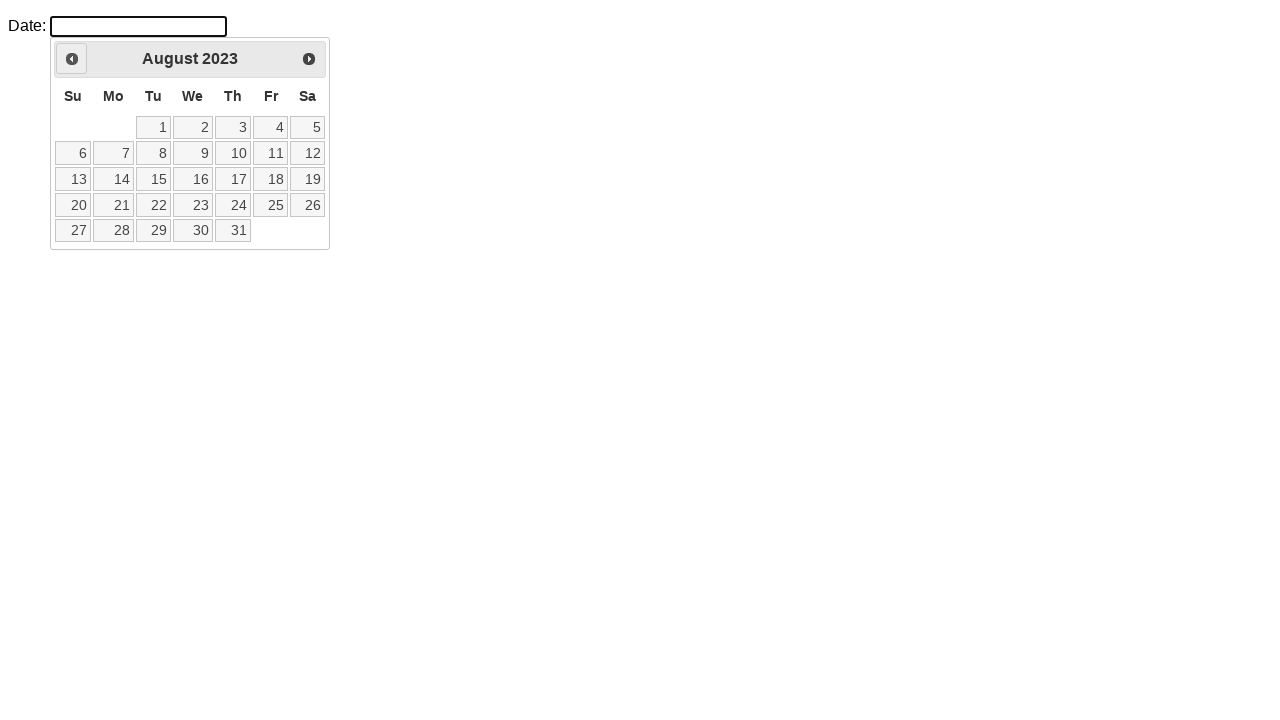

Clicked previous month button (currently at August 2023) at (72, 59) on .ui-datepicker-prev
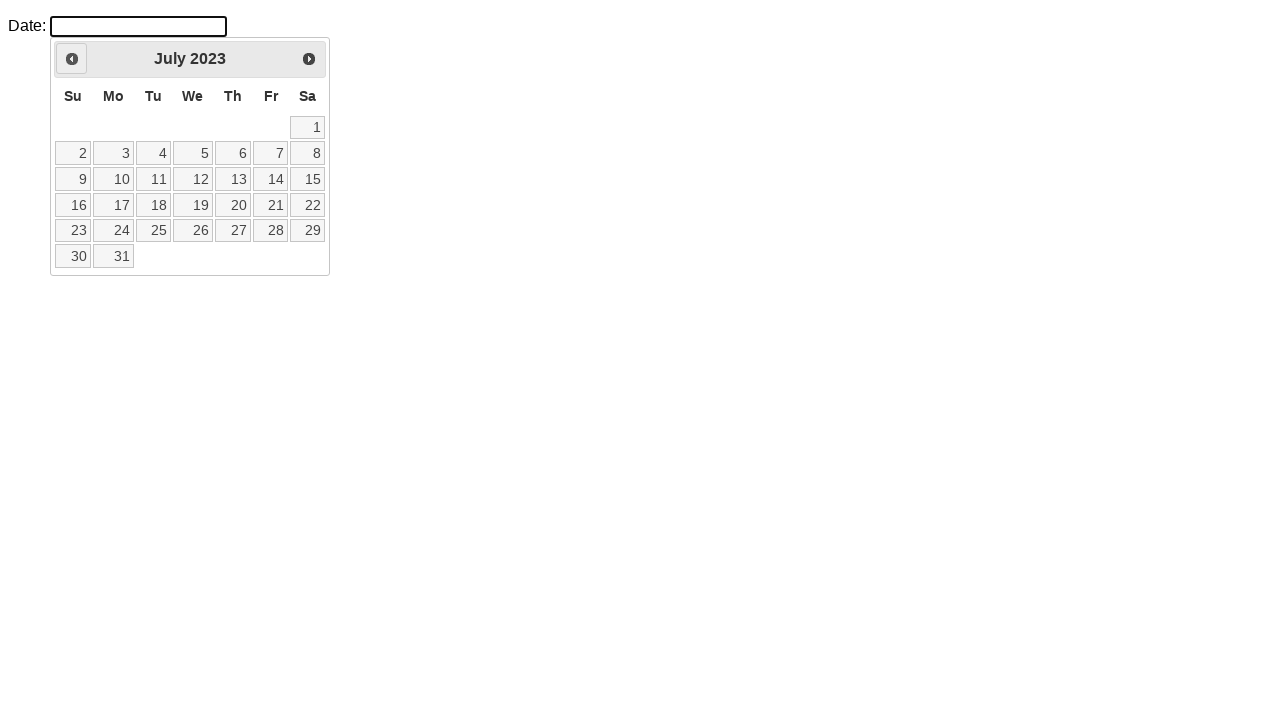

Retrieved updated month from datepicker
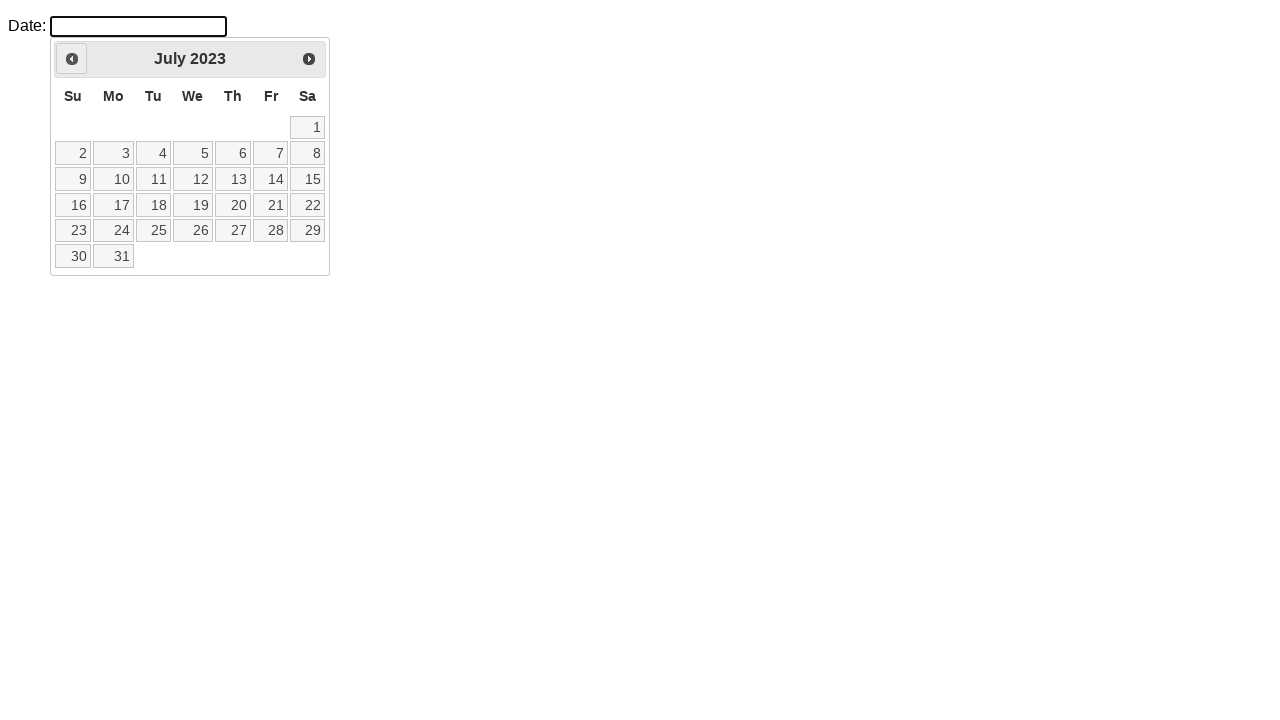

Retrieved updated year from datepicker
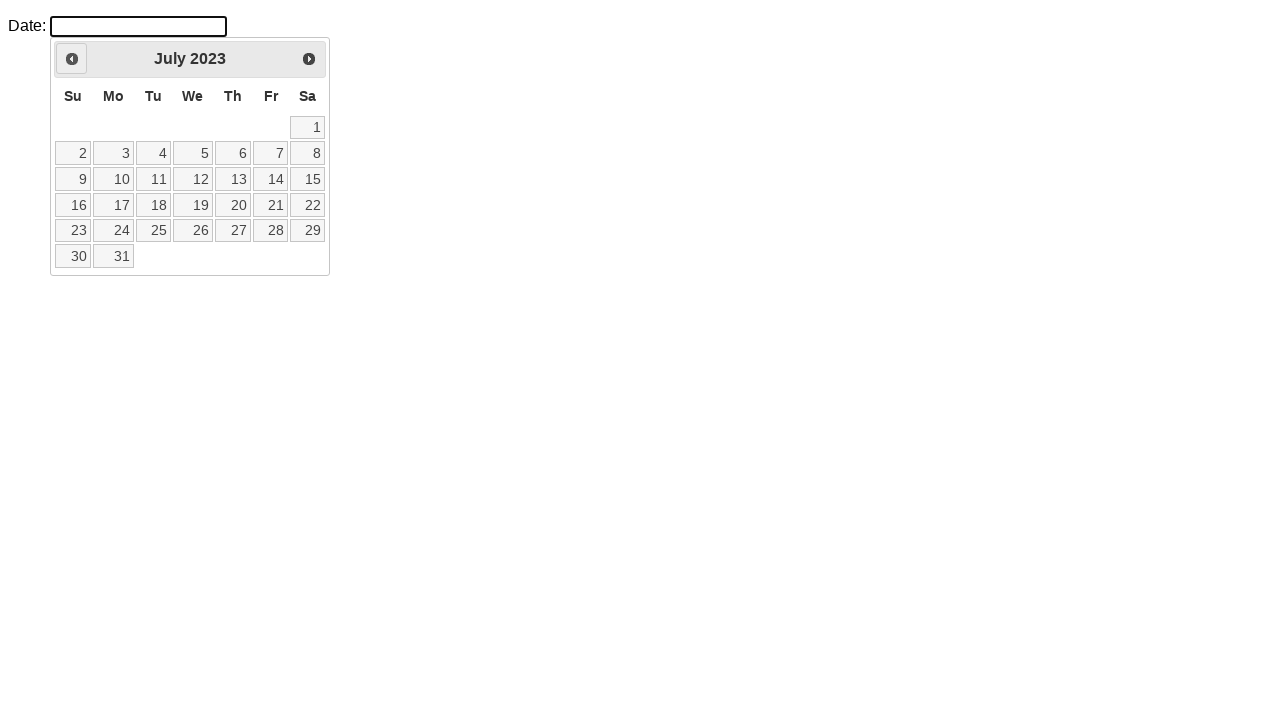

Clicked previous month button (currently at July 2023) at (72, 59) on .ui-datepicker-prev
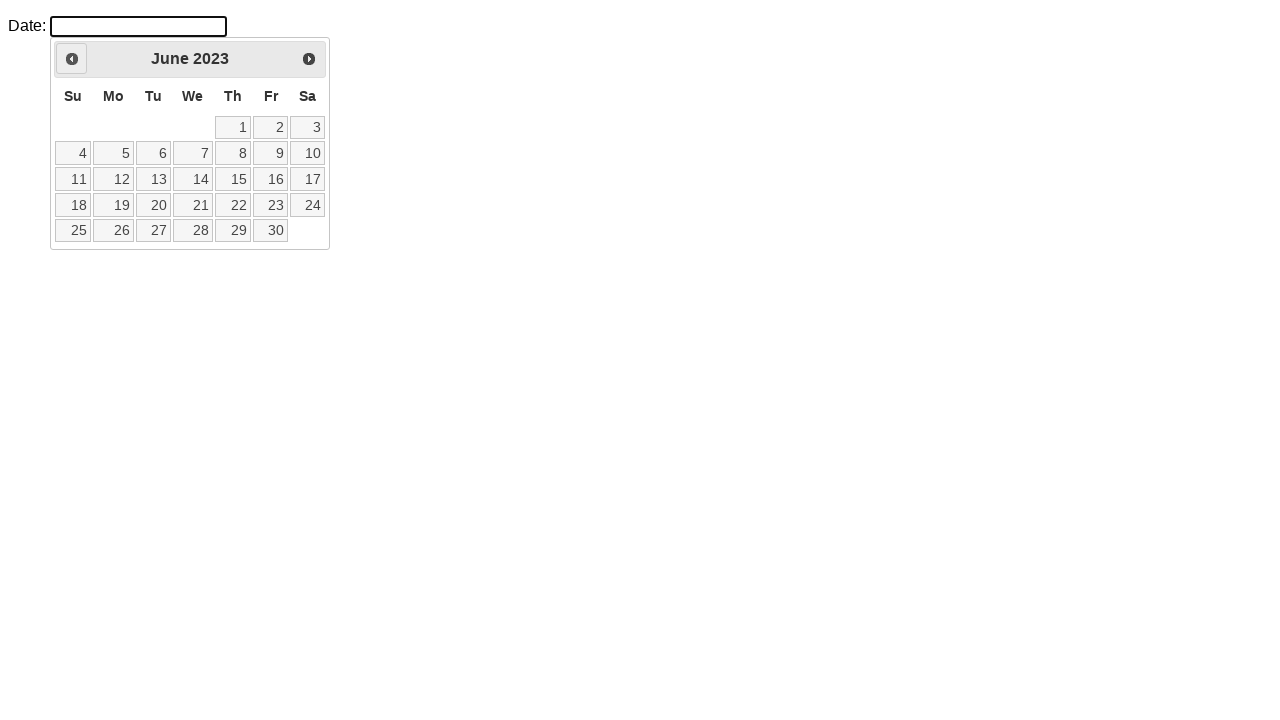

Retrieved updated month from datepicker
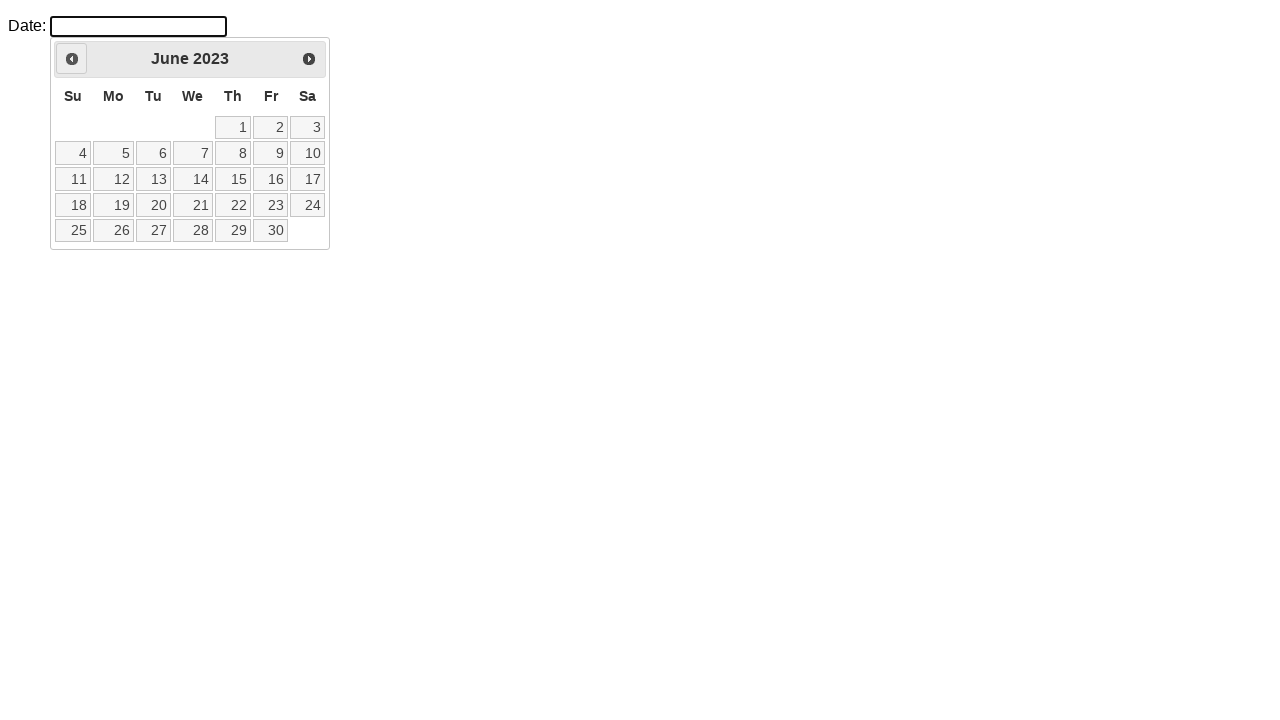

Retrieved updated year from datepicker
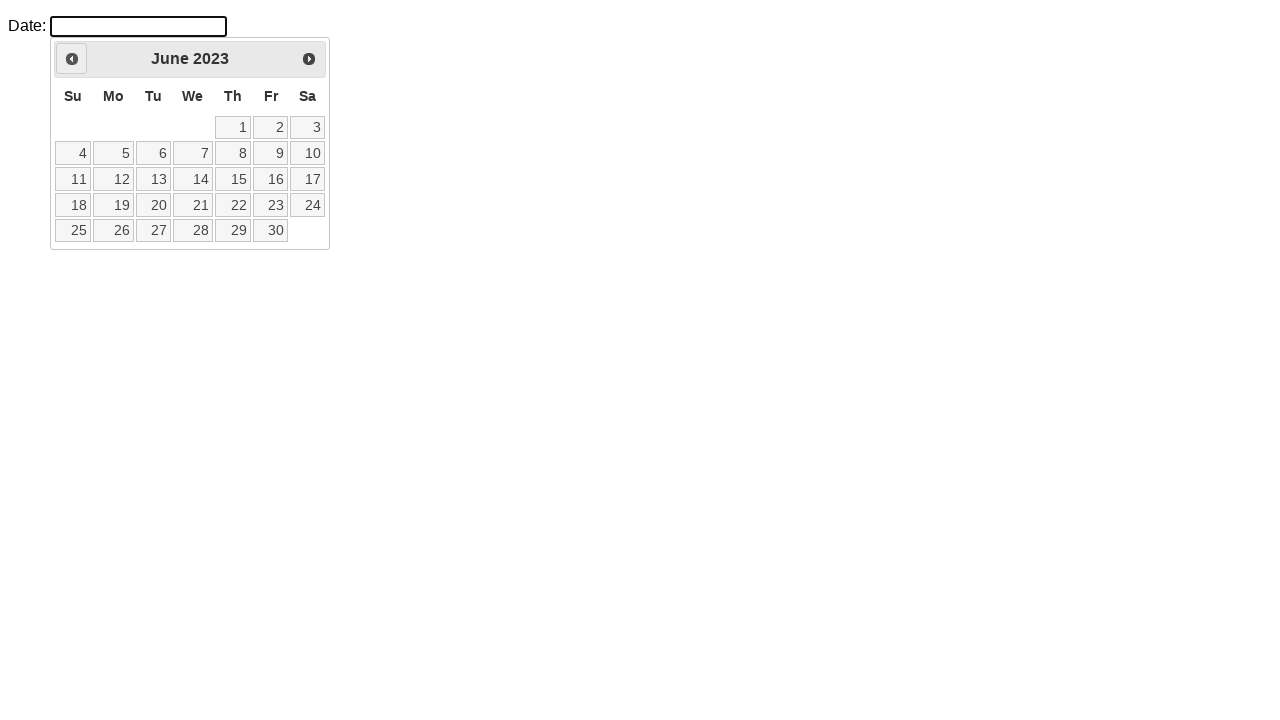

Clicked previous month button (currently at June 2023) at (72, 59) on .ui-datepicker-prev
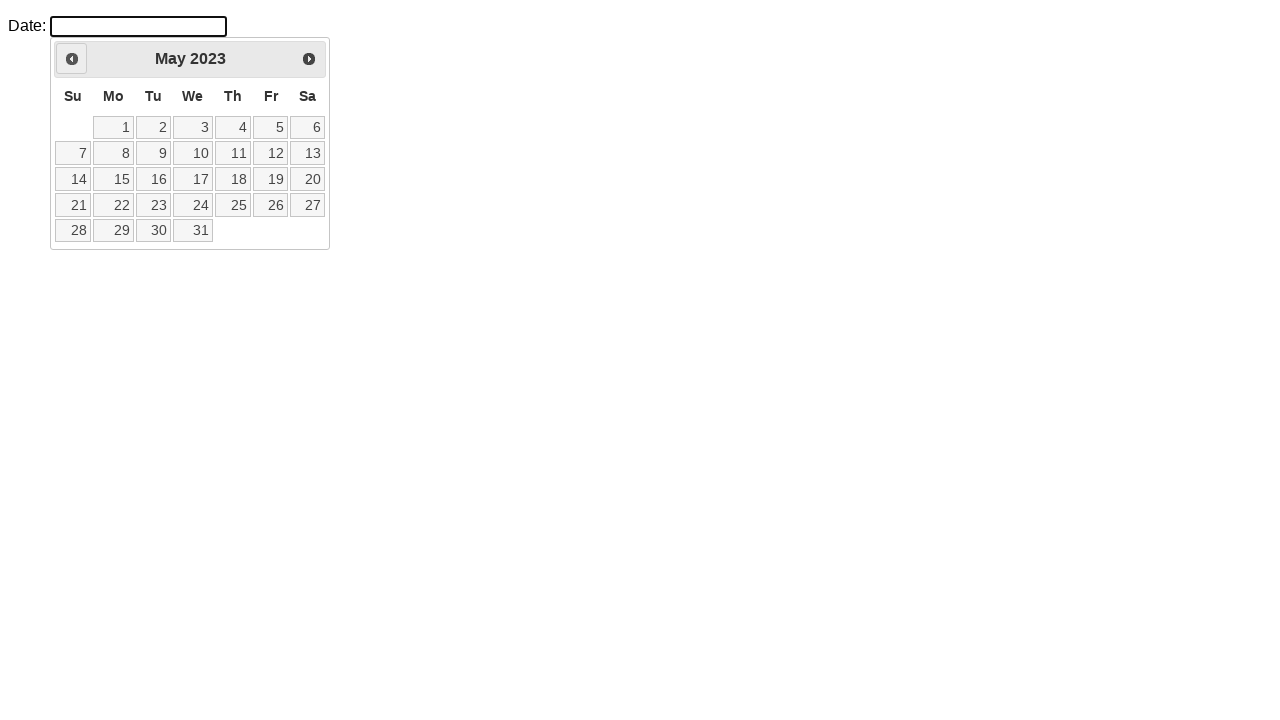

Retrieved updated month from datepicker
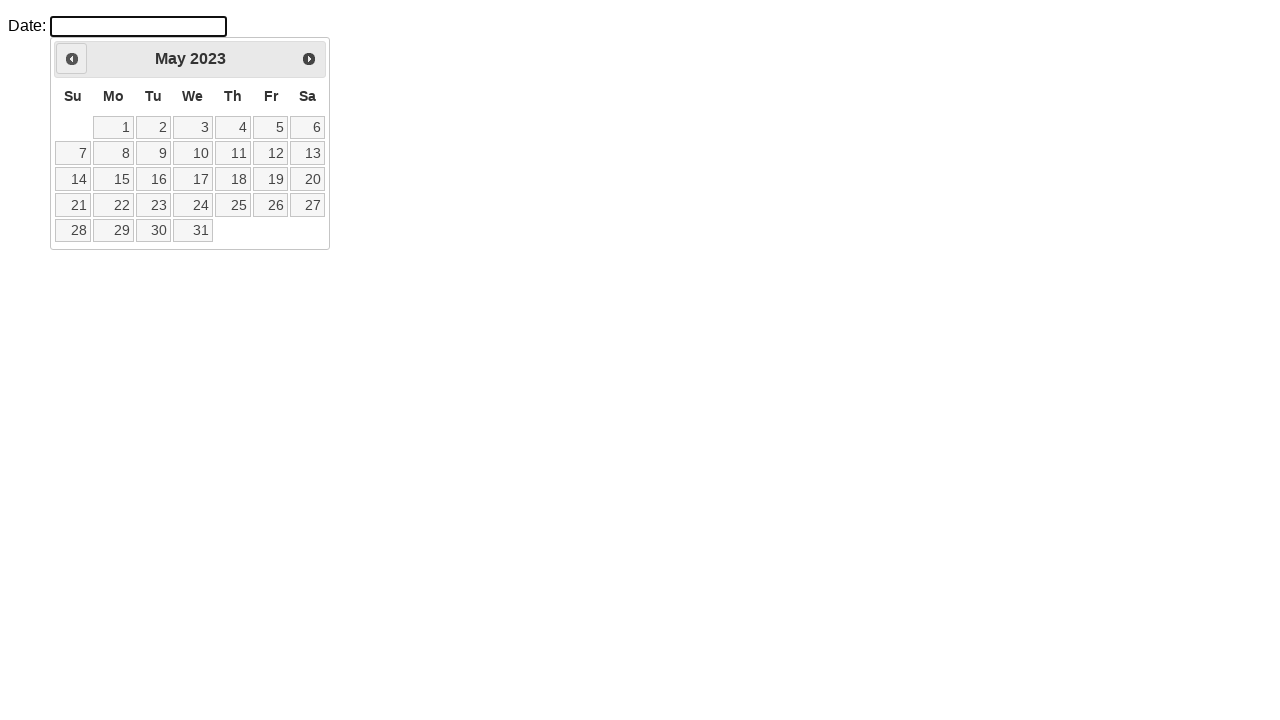

Retrieved updated year from datepicker
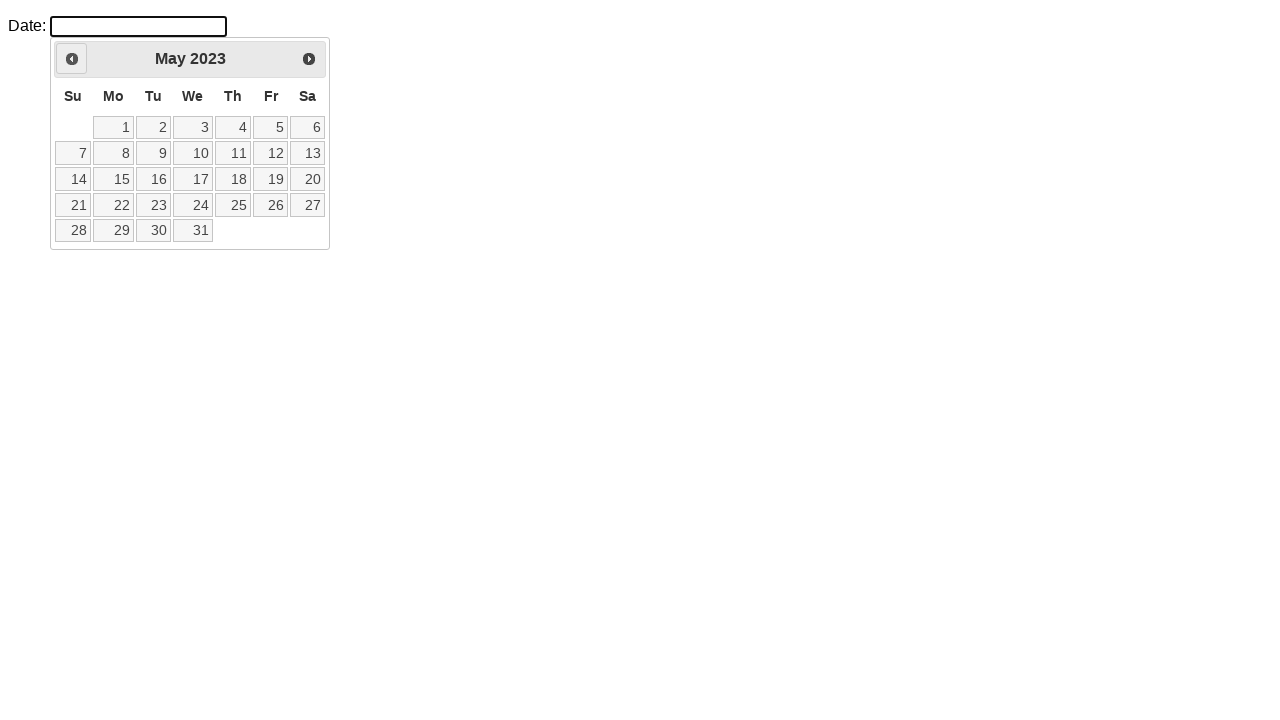

Clicked previous month button (currently at May 2023) at (72, 59) on .ui-datepicker-prev
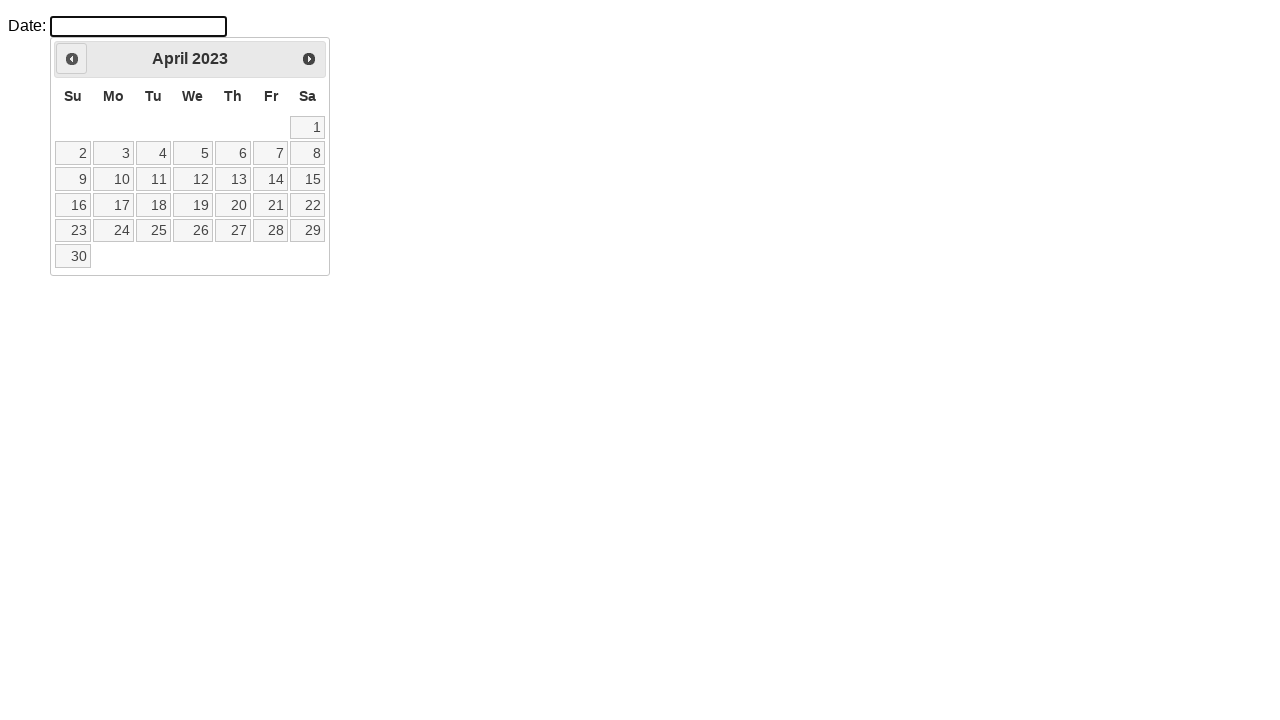

Retrieved updated month from datepicker
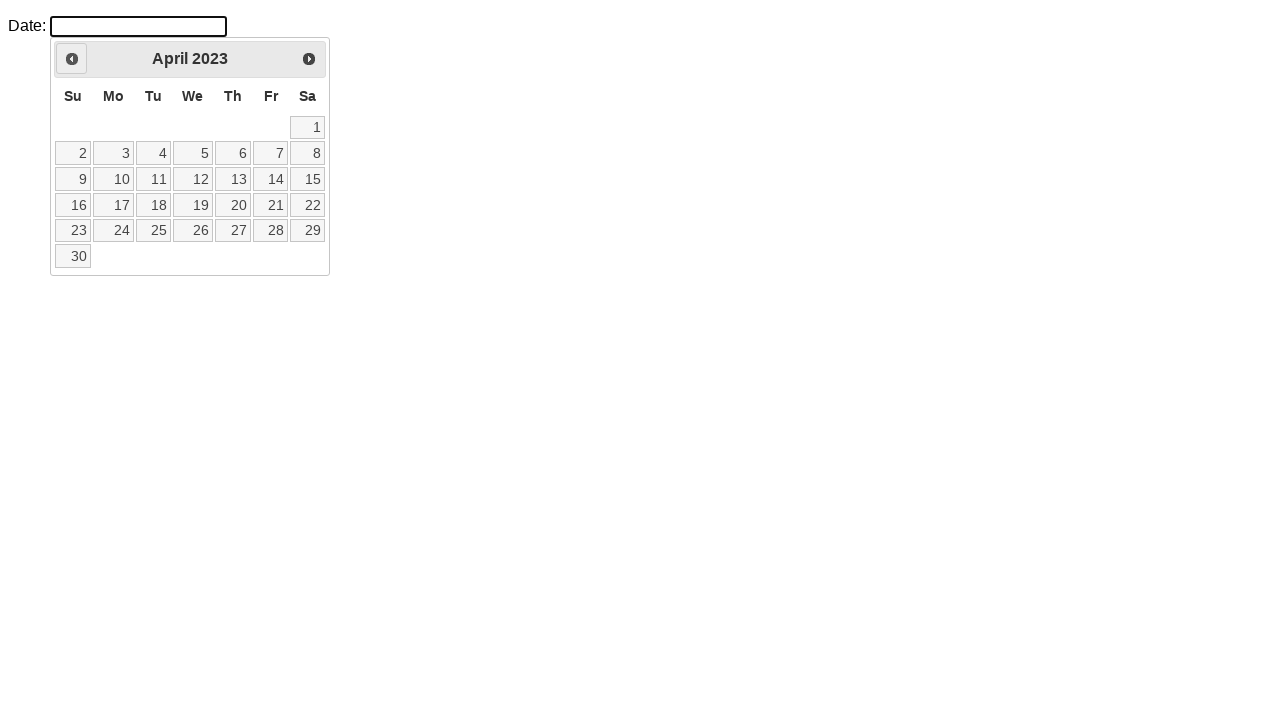

Retrieved updated year from datepicker
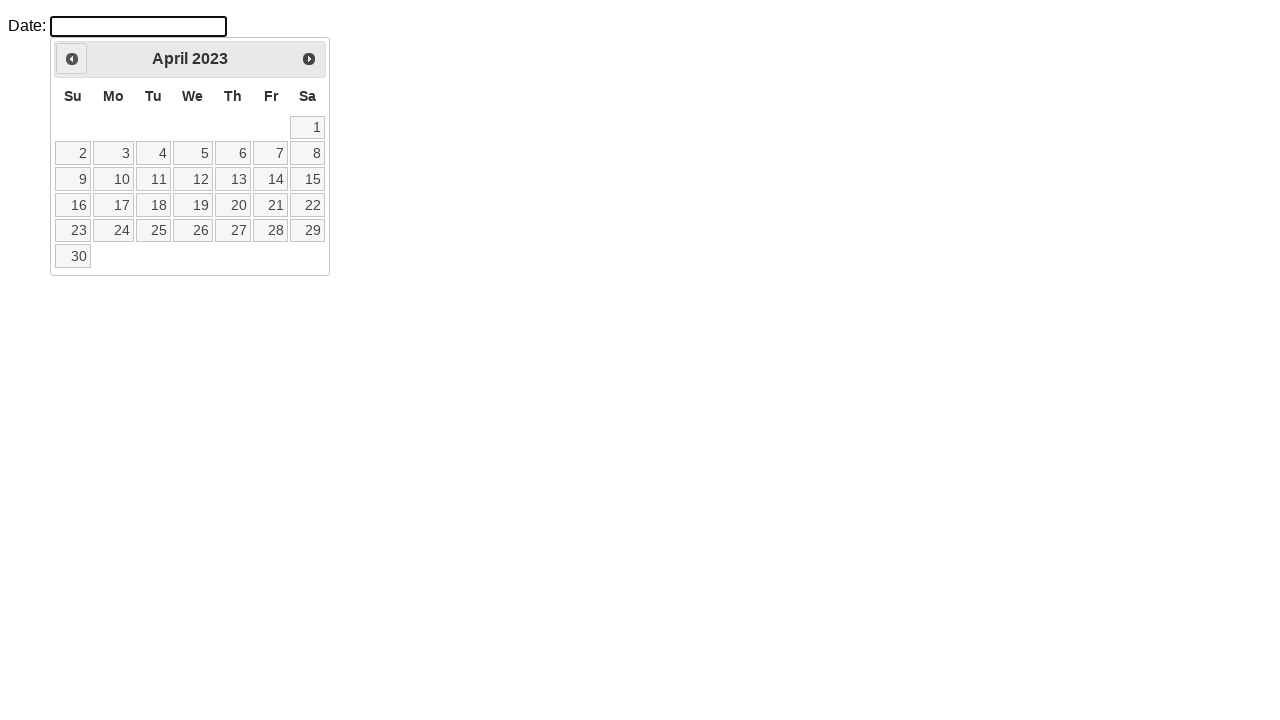

Clicked previous month button (currently at April 2023) at (72, 59) on .ui-datepicker-prev
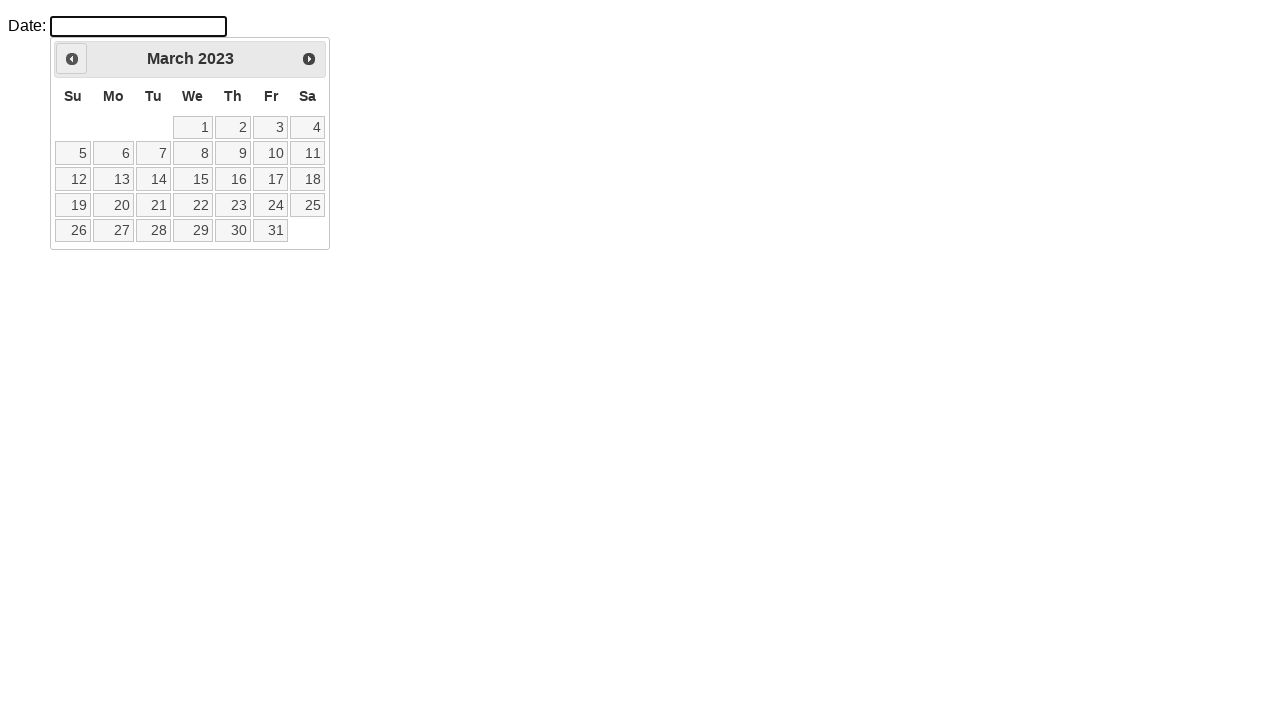

Retrieved updated month from datepicker
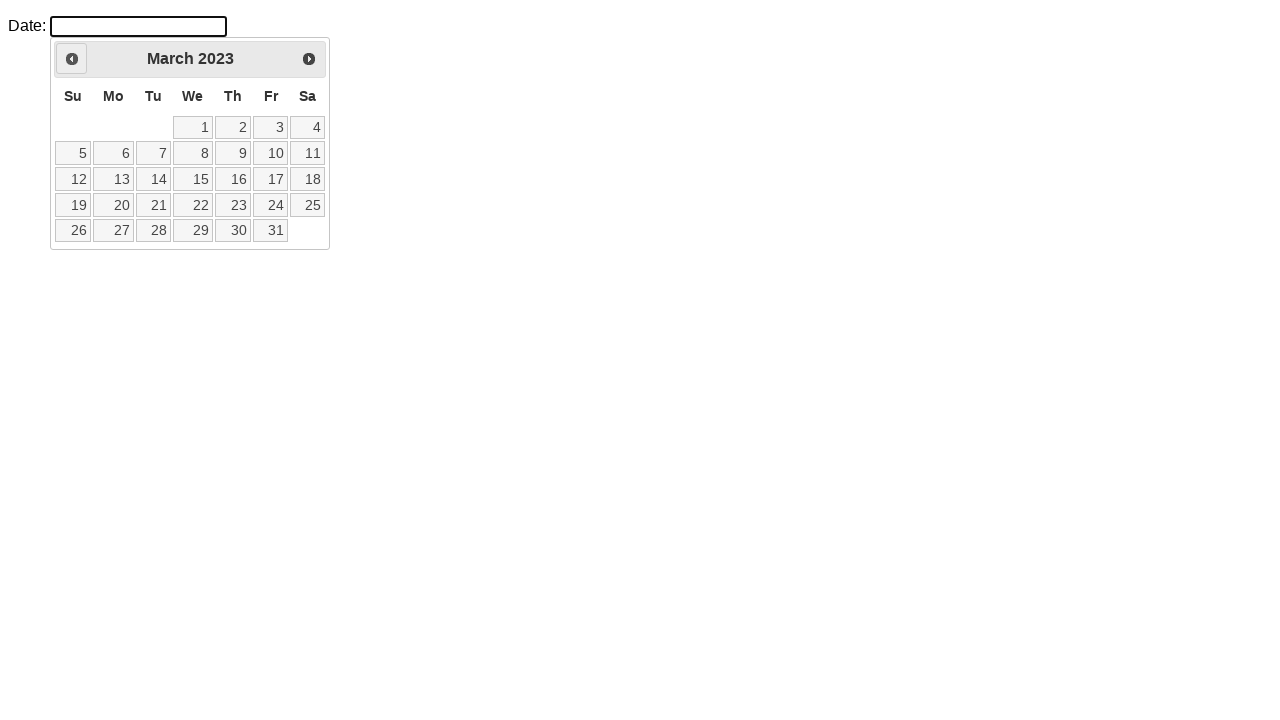

Retrieved updated year from datepicker
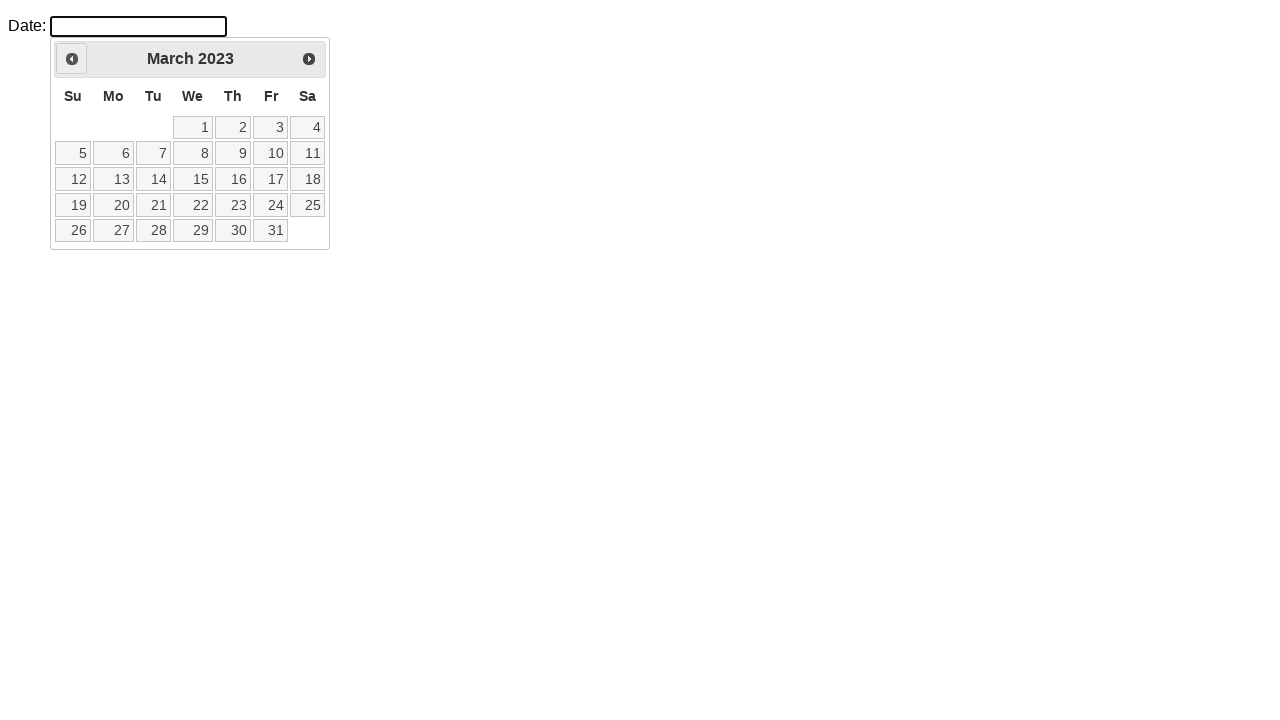

Clicked previous month button (currently at March 2023) at (72, 59) on .ui-datepicker-prev
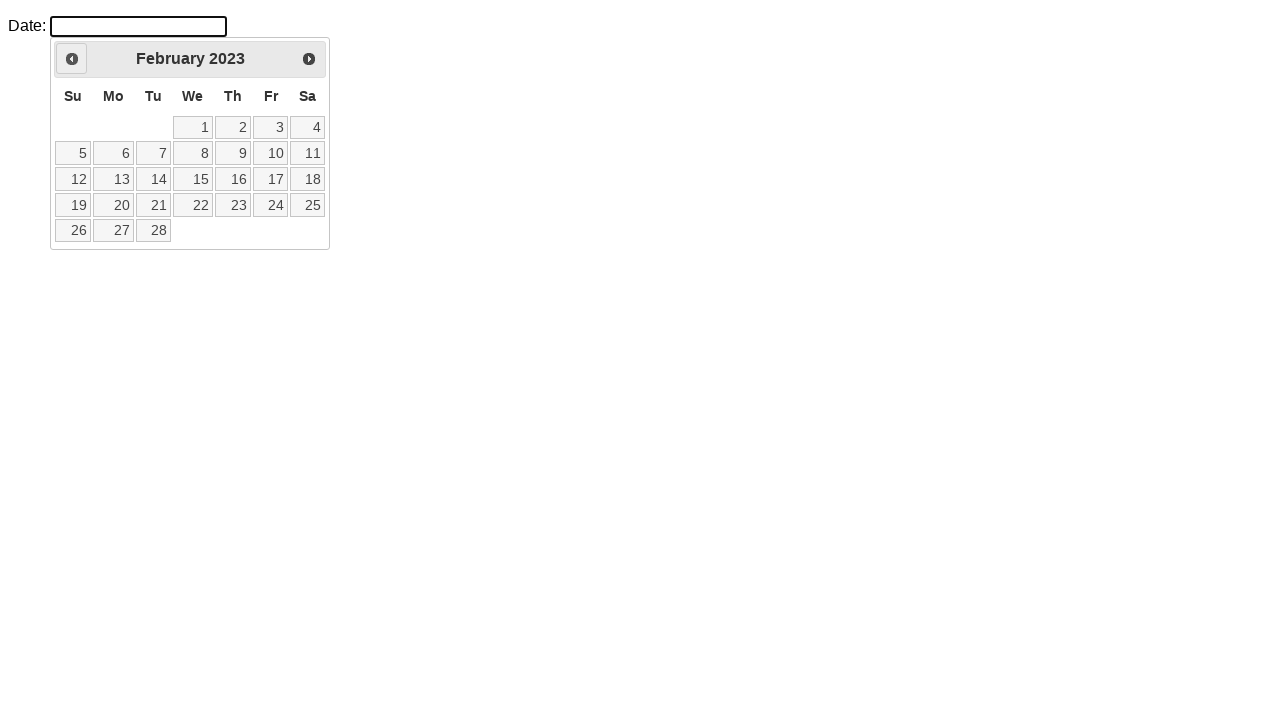

Retrieved updated month from datepicker
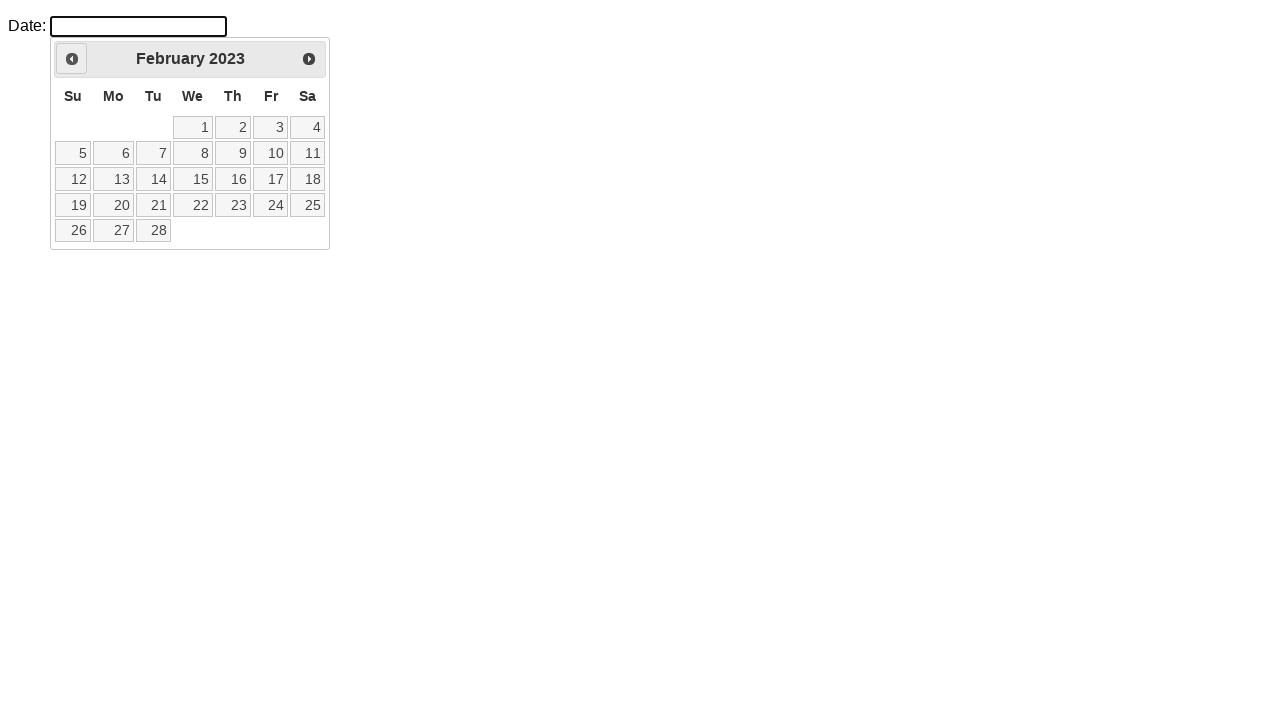

Retrieved updated year from datepicker
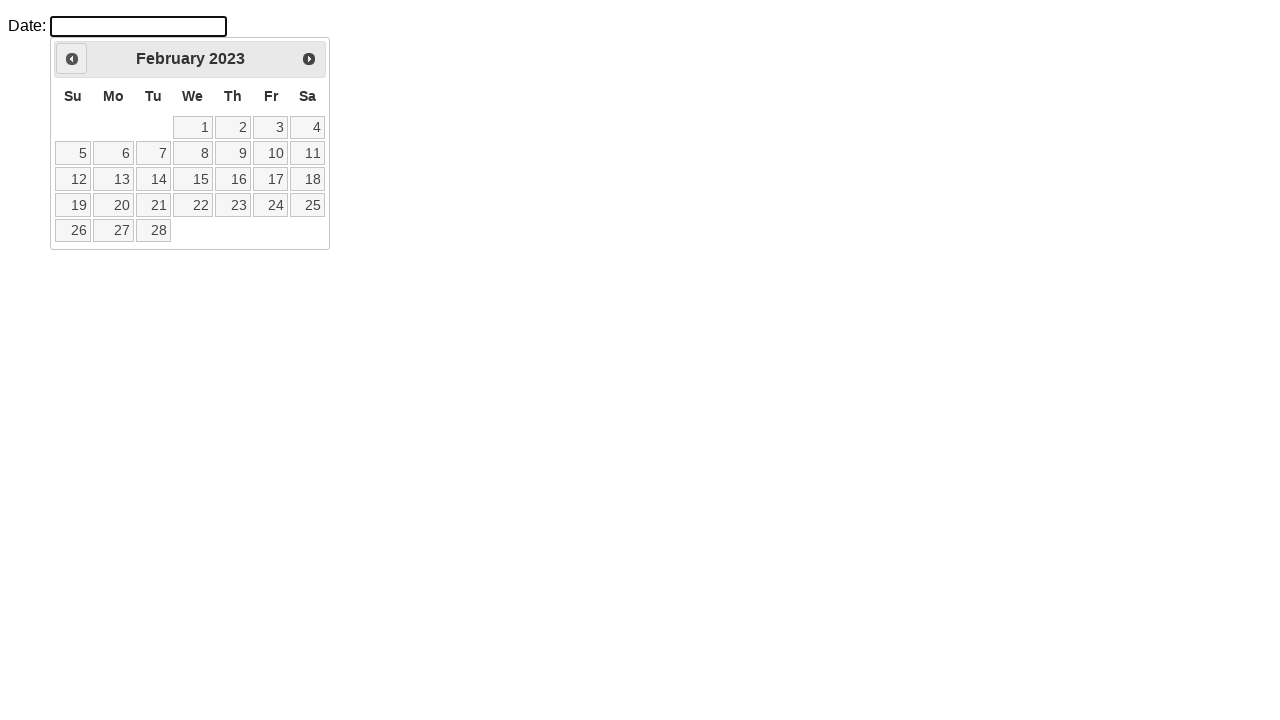

Clicked previous month button (currently at February 2023) at (72, 59) on .ui-datepicker-prev
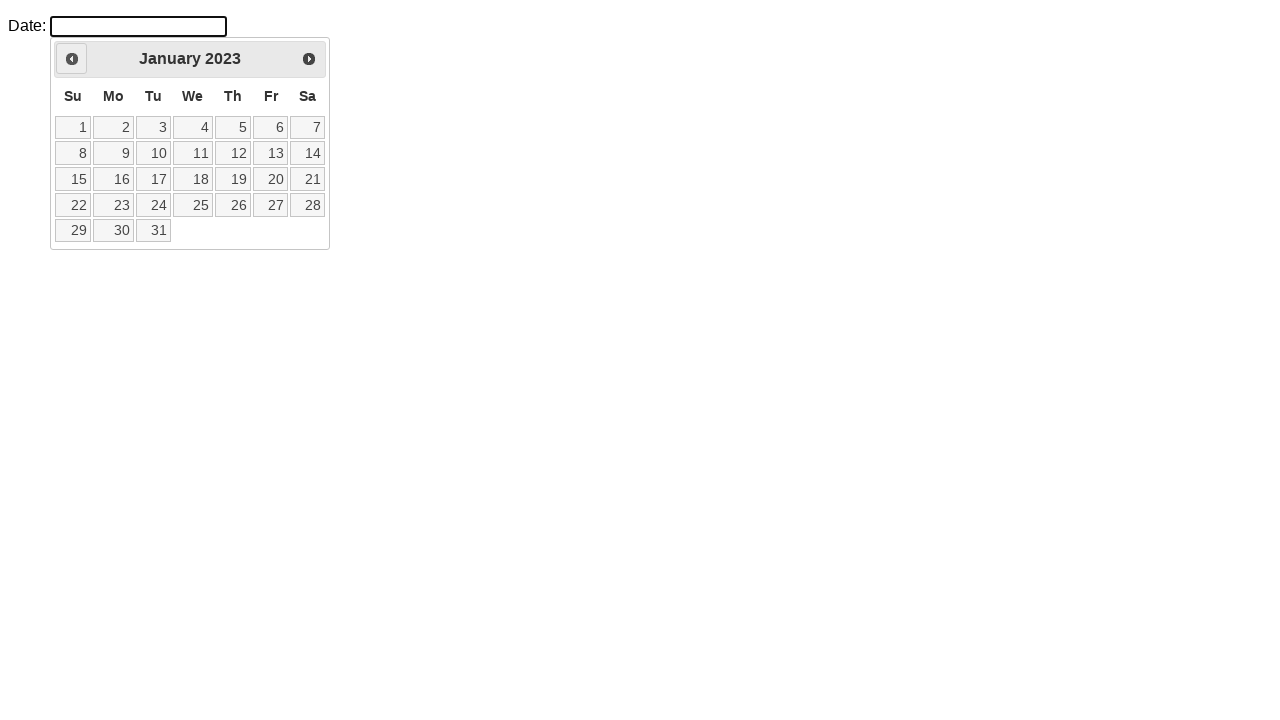

Retrieved updated month from datepicker
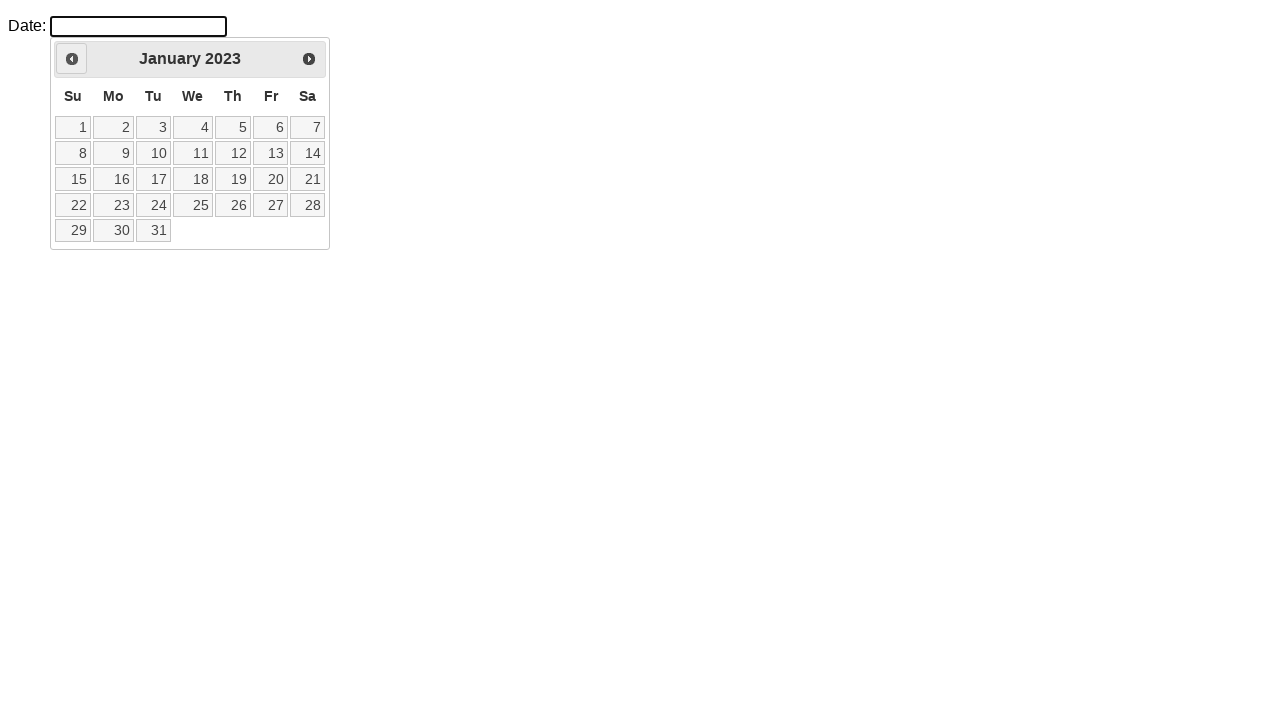

Retrieved updated year from datepicker
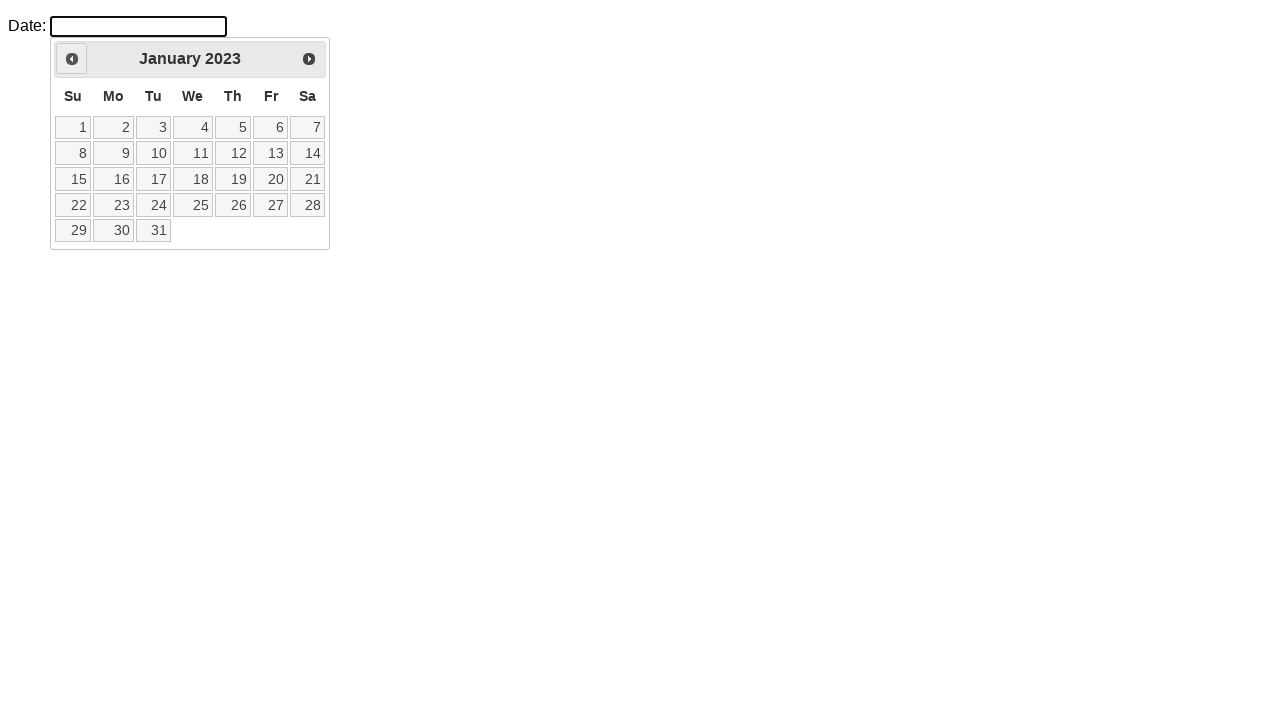

Clicked previous month button (currently at January 2023) at (72, 59) on .ui-datepicker-prev
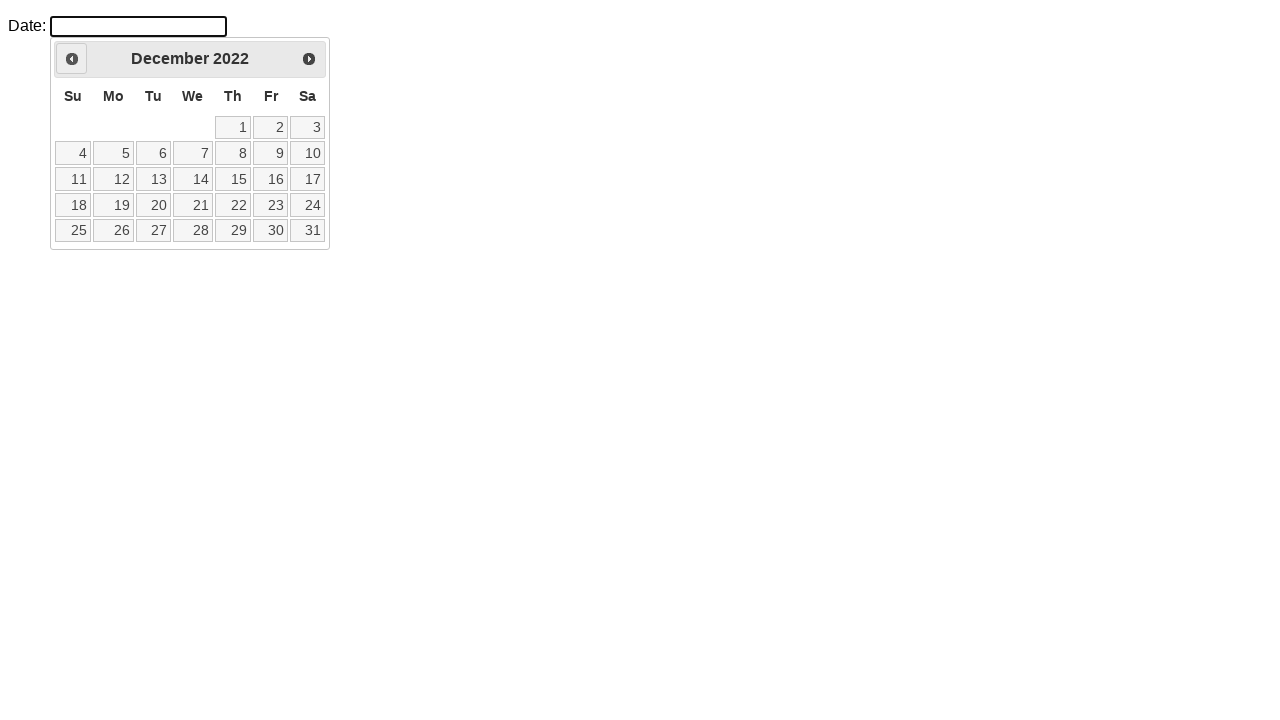

Retrieved updated month from datepicker
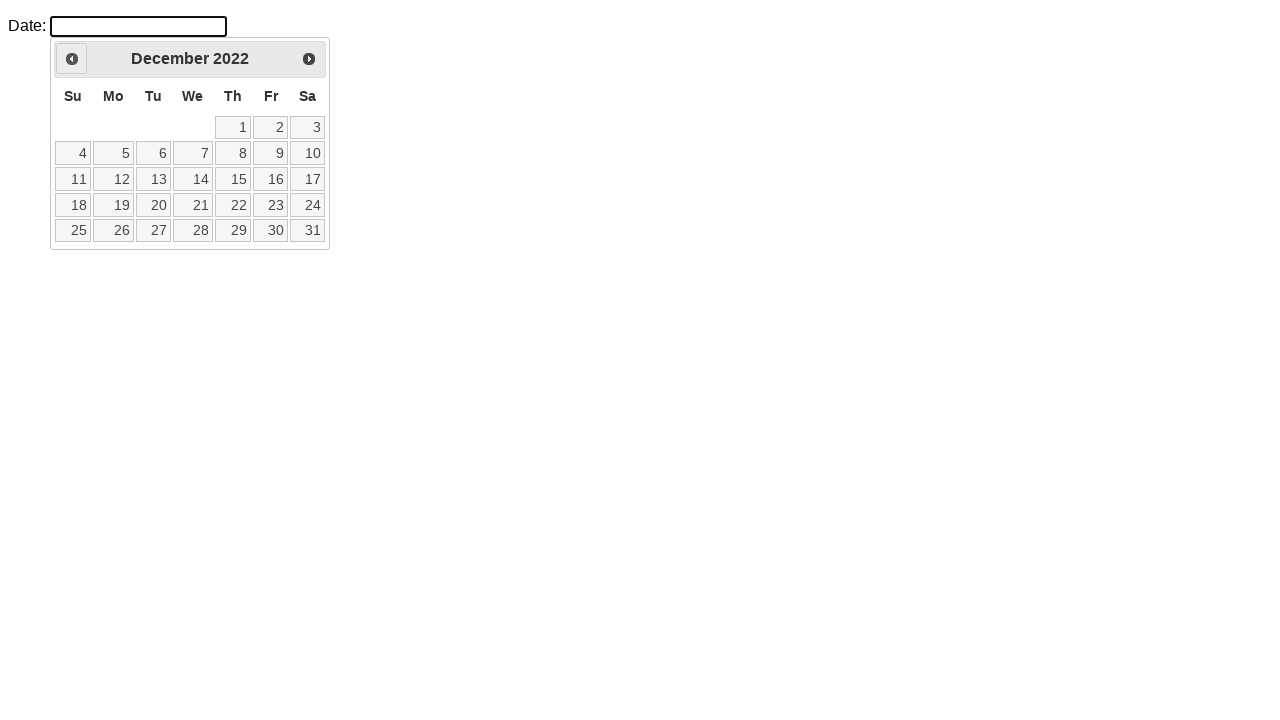

Retrieved updated year from datepicker
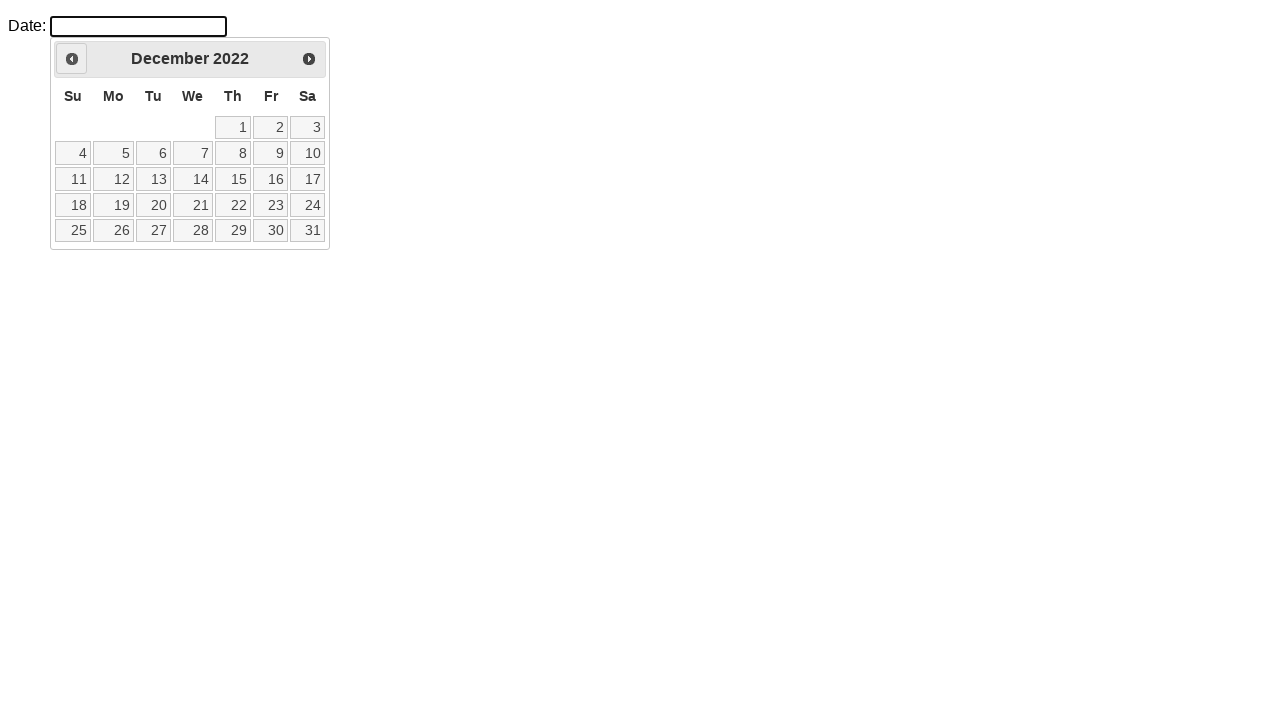

Clicked previous month button (currently at December 2022) at (72, 59) on .ui-datepicker-prev
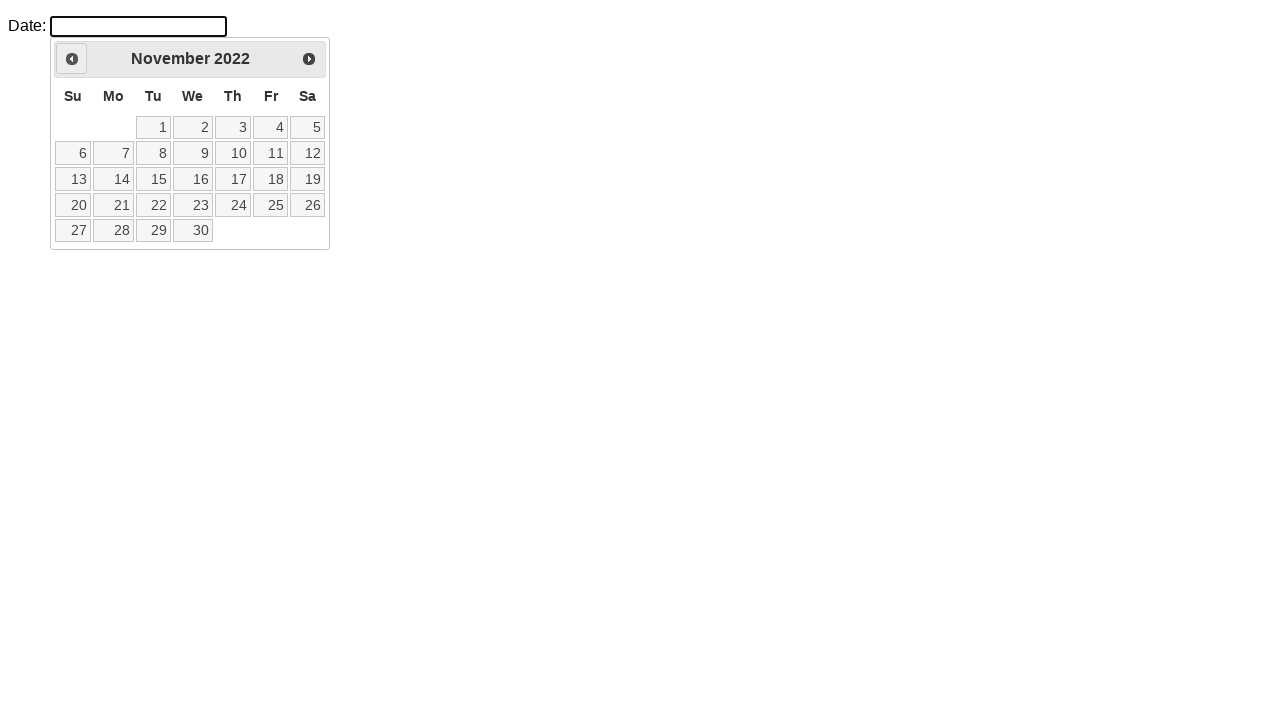

Retrieved updated month from datepicker
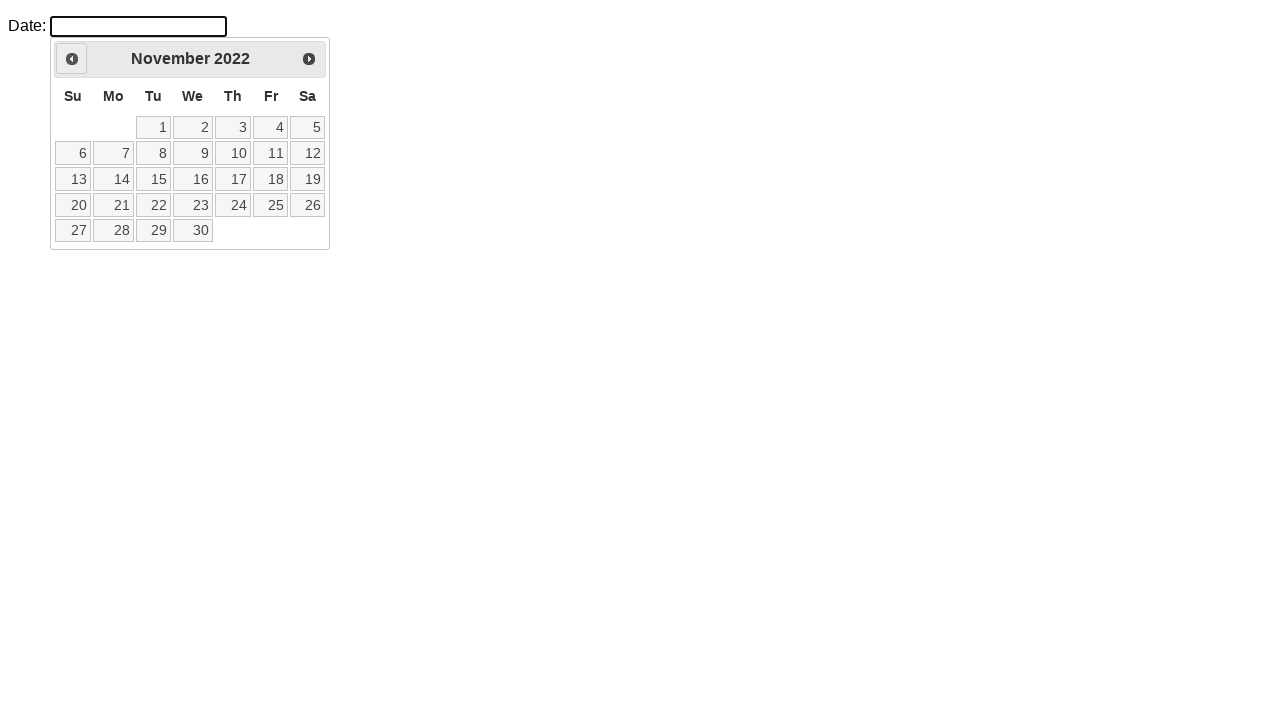

Retrieved updated year from datepicker
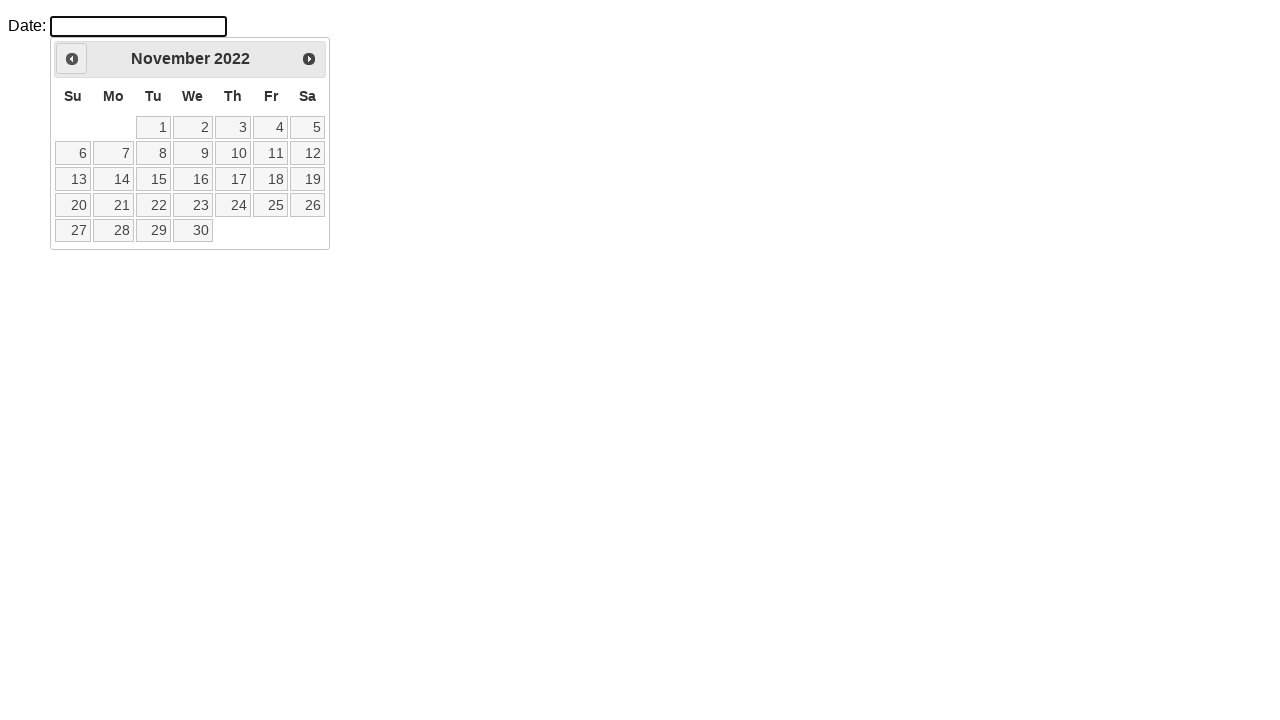

Clicked previous month button (currently at November 2022) at (72, 59) on .ui-datepicker-prev
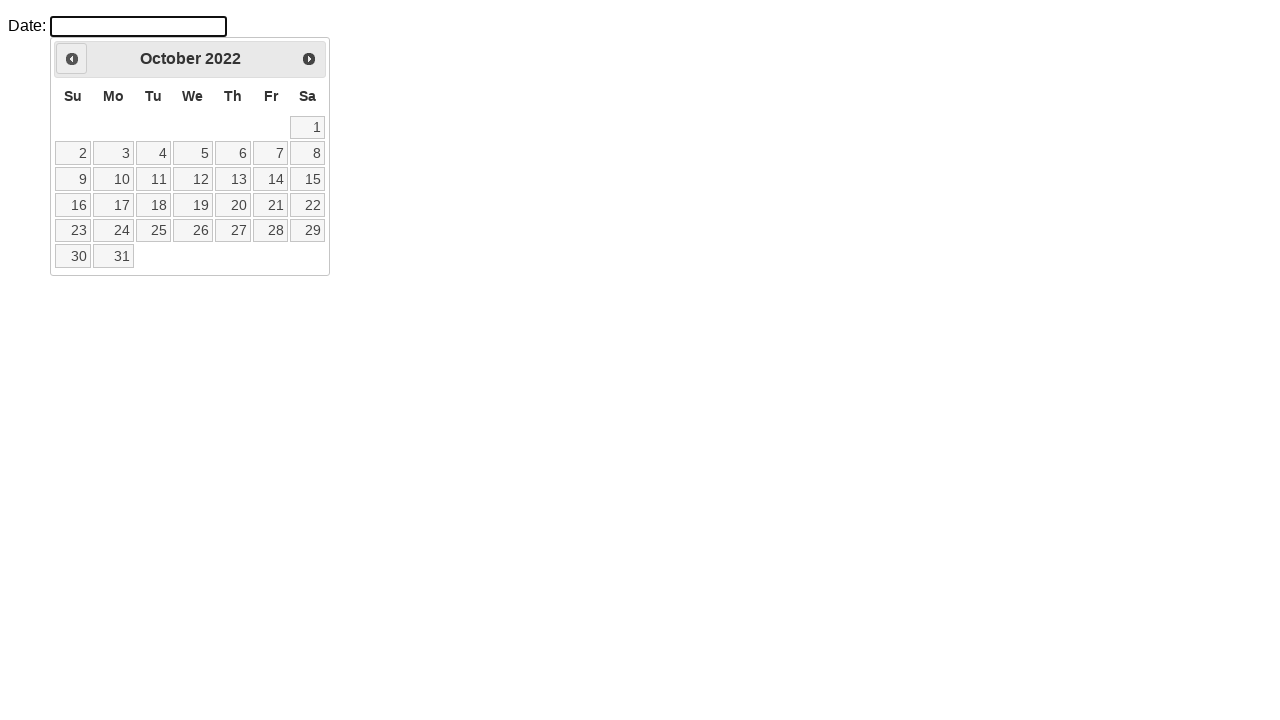

Retrieved updated month from datepicker
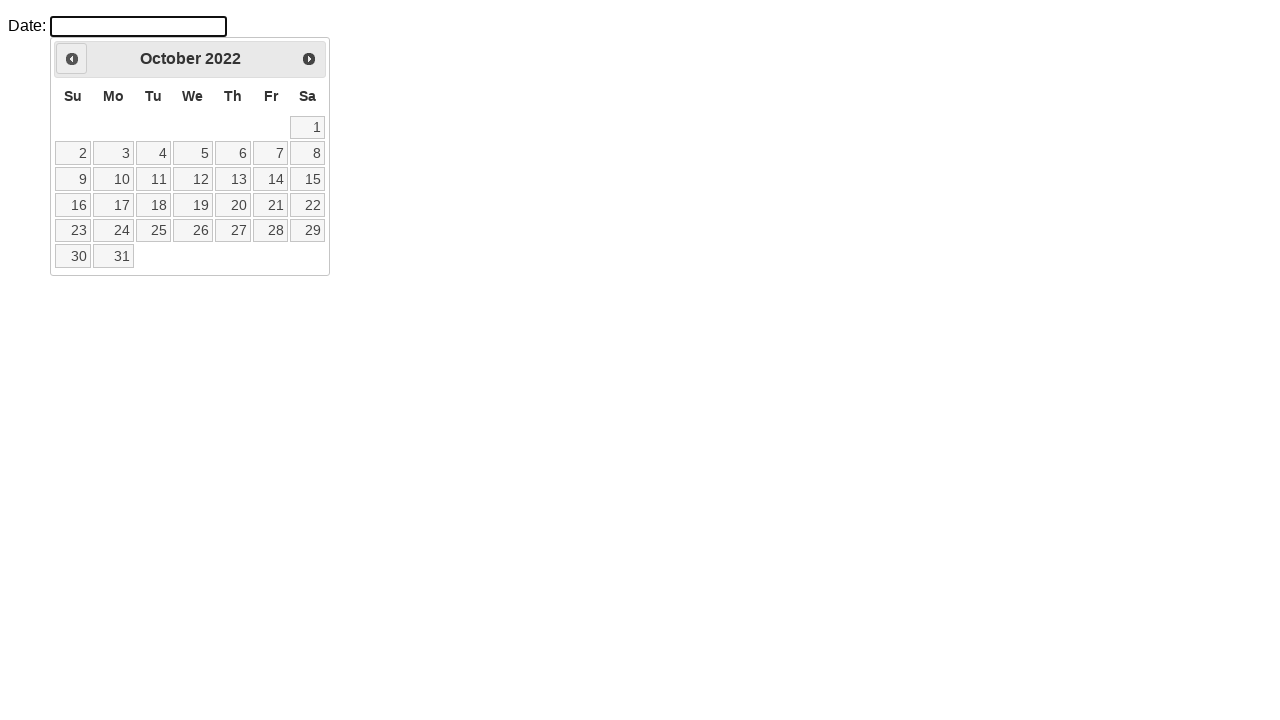

Retrieved updated year from datepicker
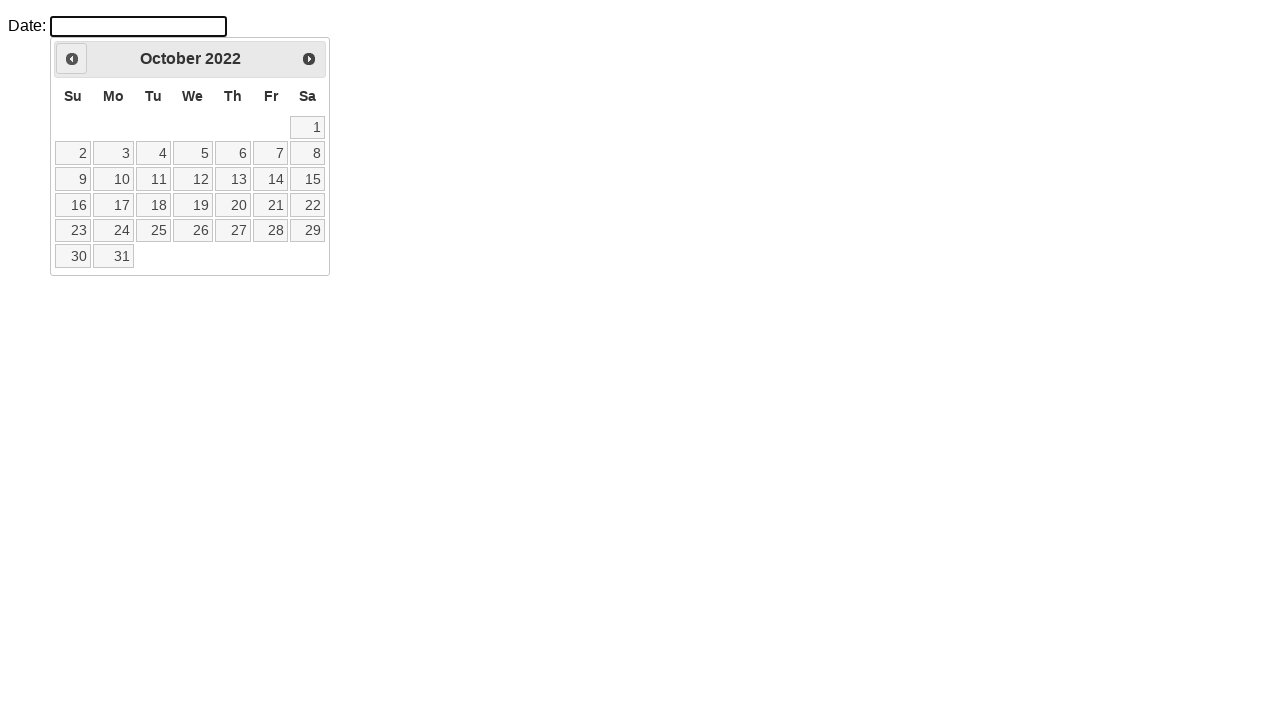

Clicked previous month button (currently at October 2022) at (72, 59) on .ui-datepicker-prev
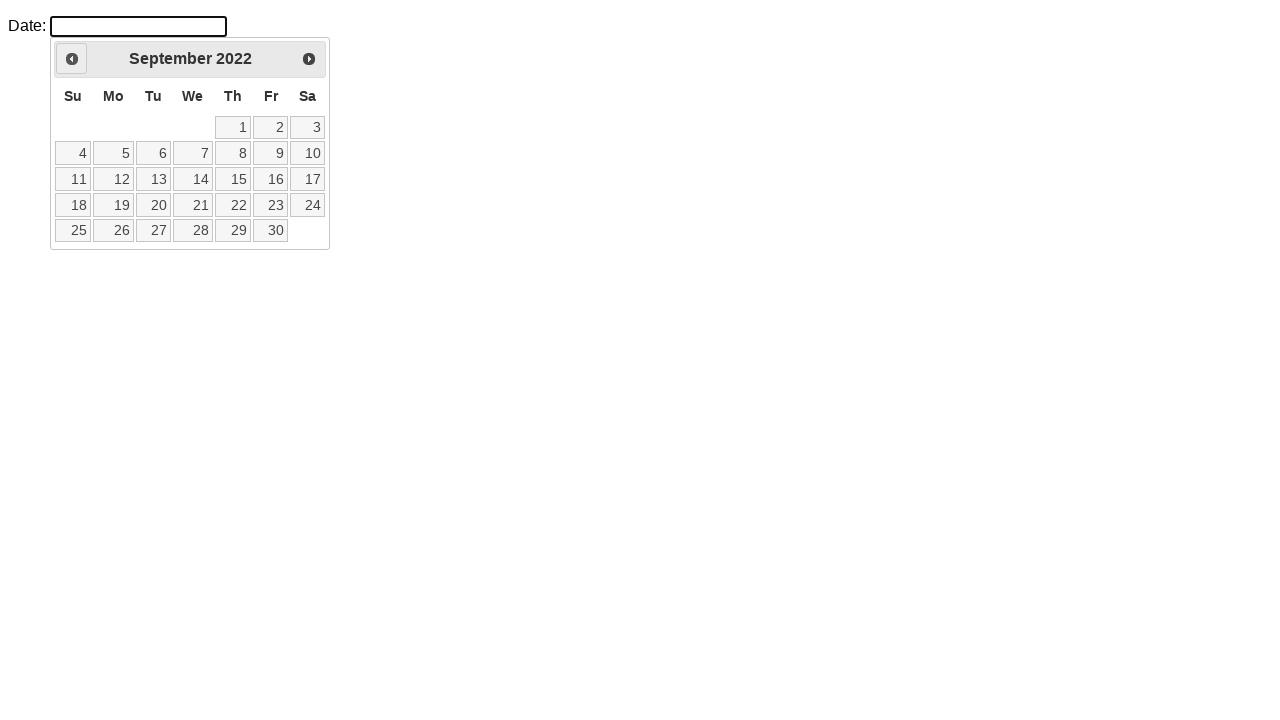

Retrieved updated month from datepicker
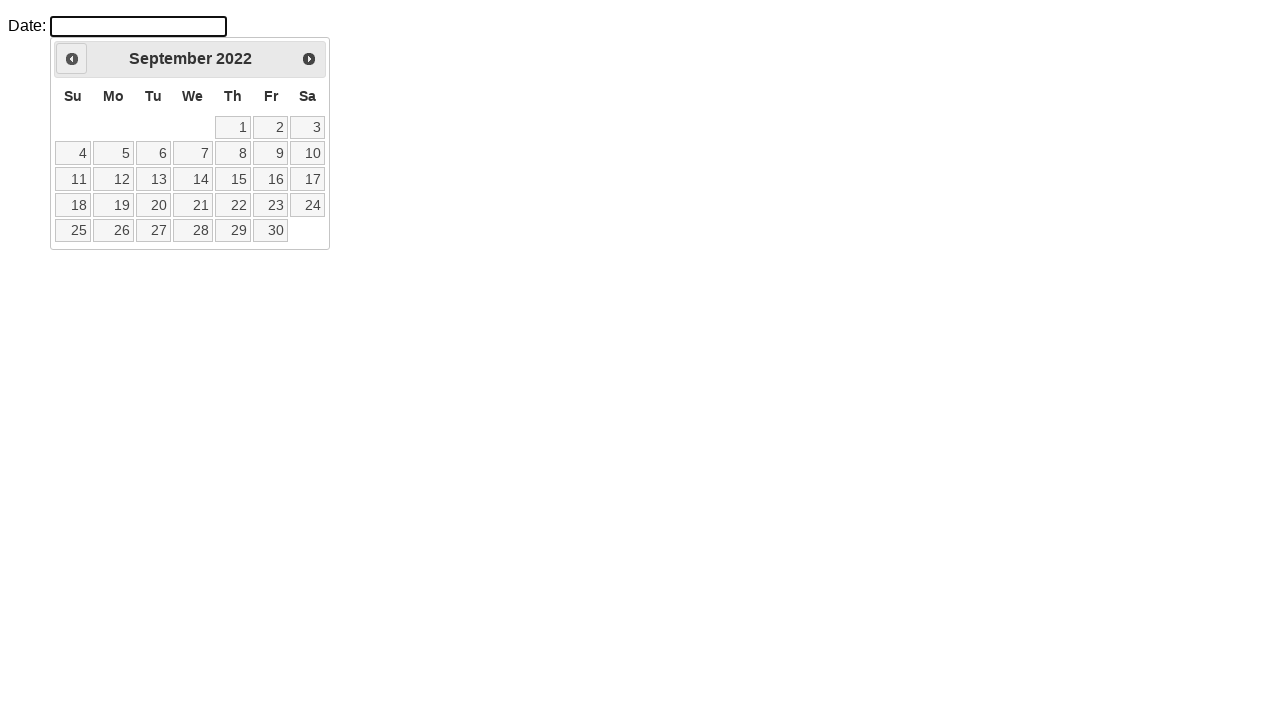

Retrieved updated year from datepicker
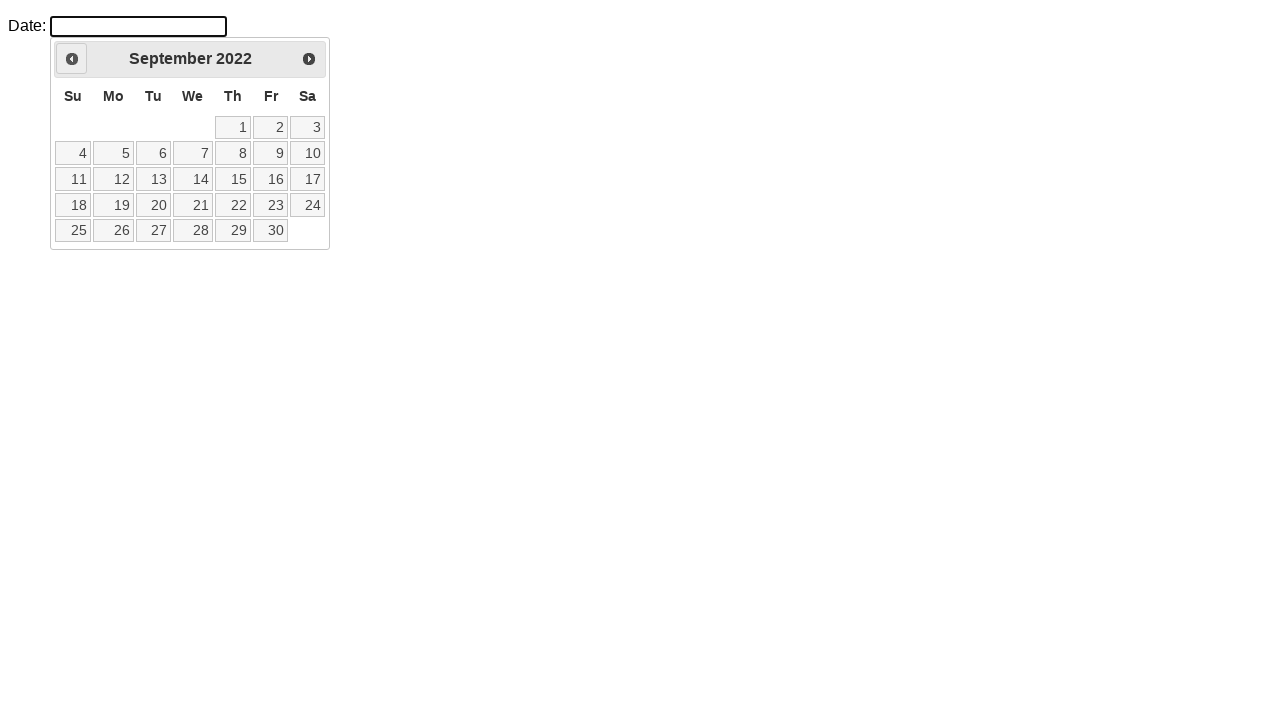

Clicked previous month button (currently at September 2022) at (72, 59) on .ui-datepicker-prev
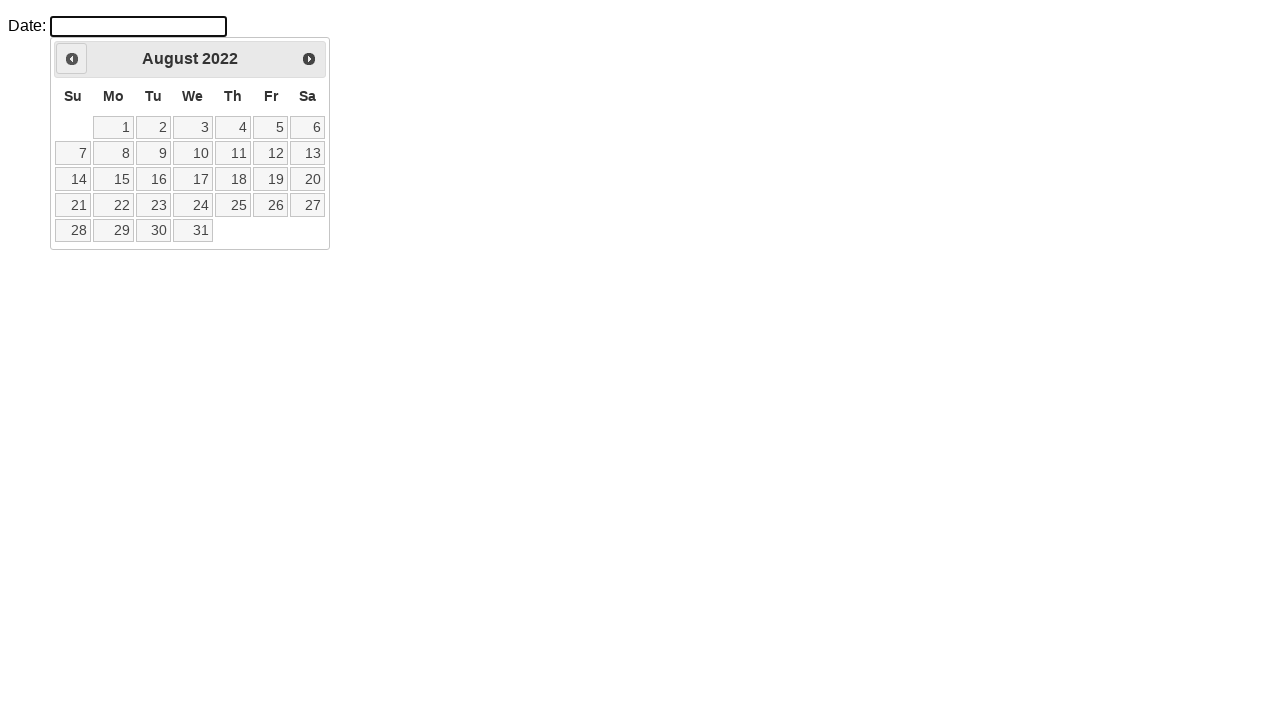

Retrieved updated month from datepicker
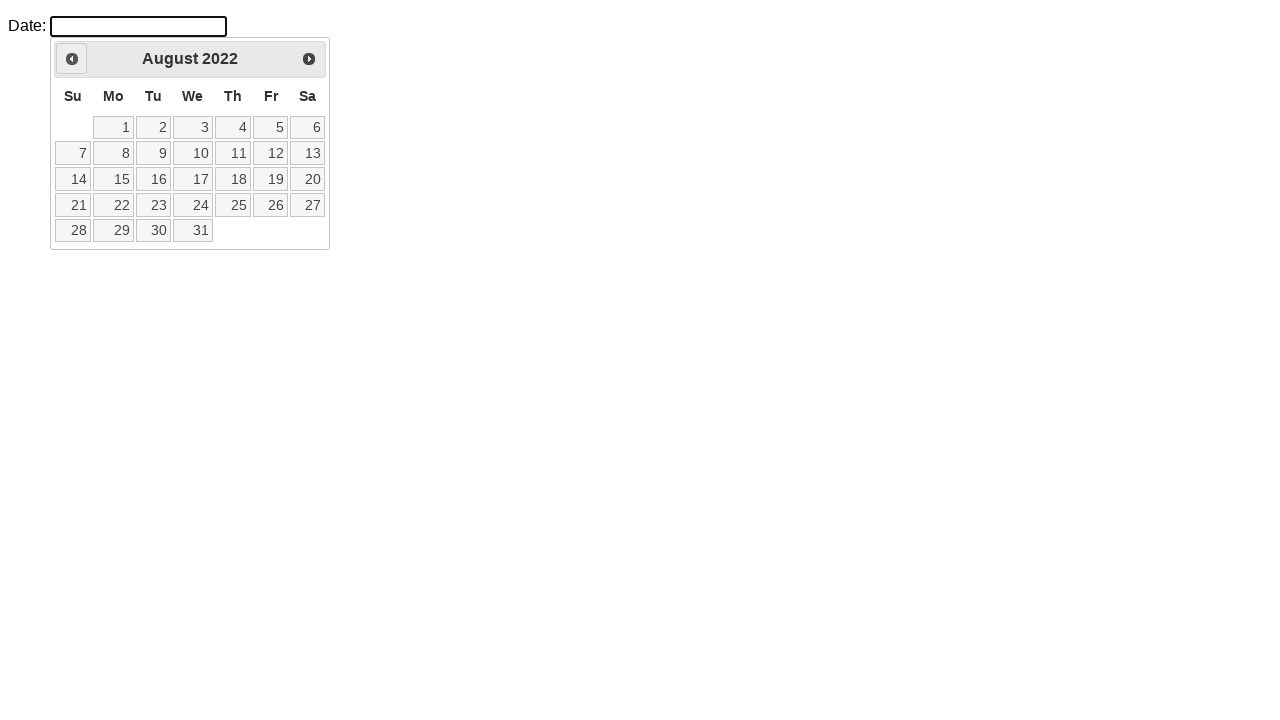

Retrieved updated year from datepicker
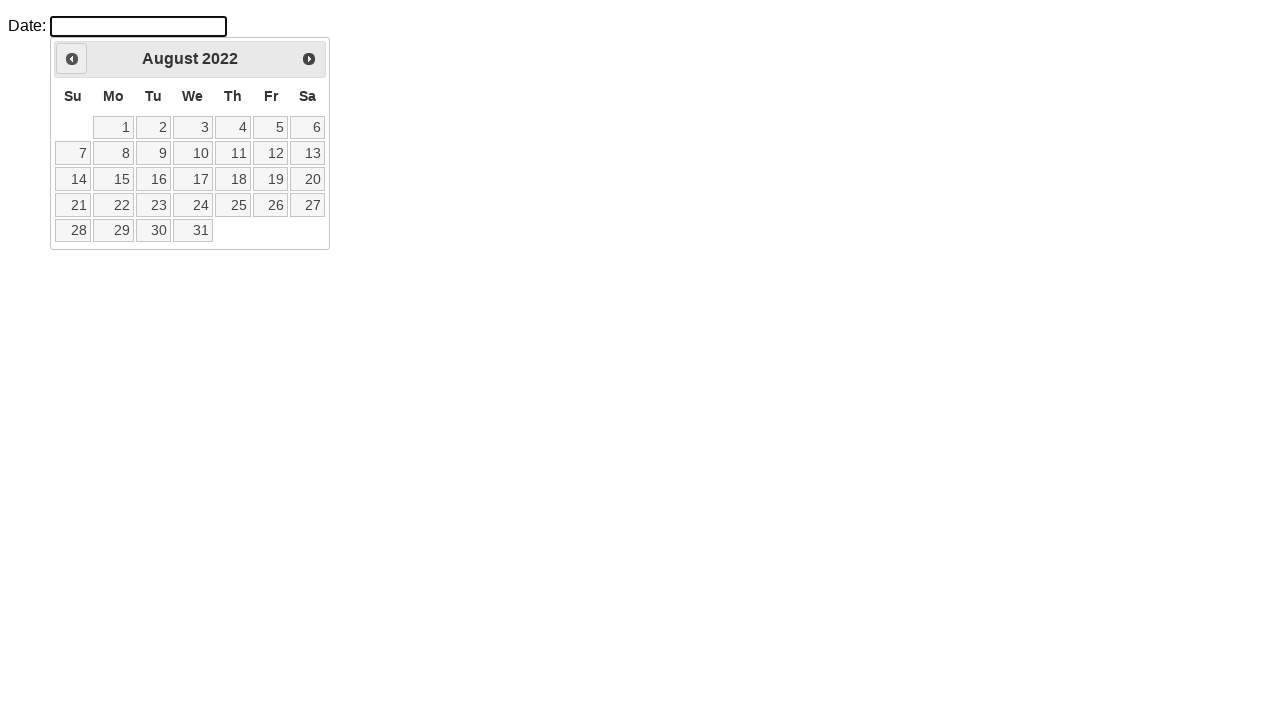

Clicked previous month button (currently at August 2022) at (72, 59) on .ui-datepicker-prev
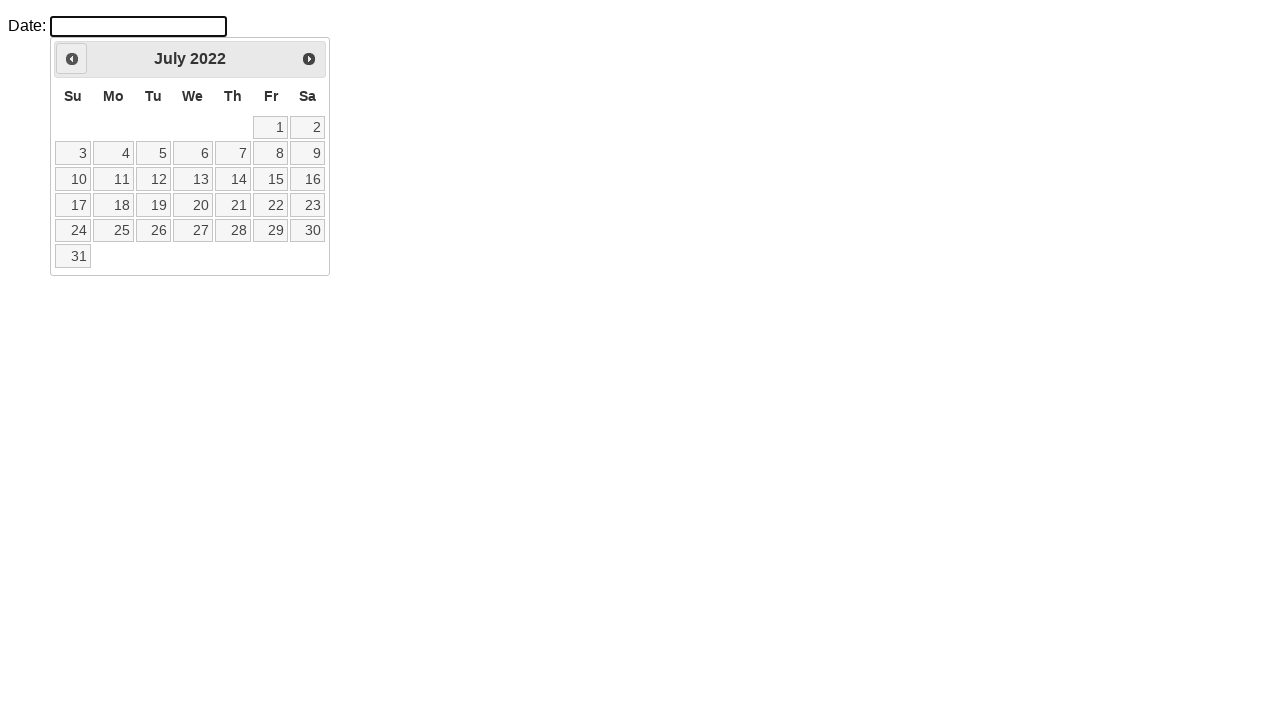

Retrieved updated month from datepicker
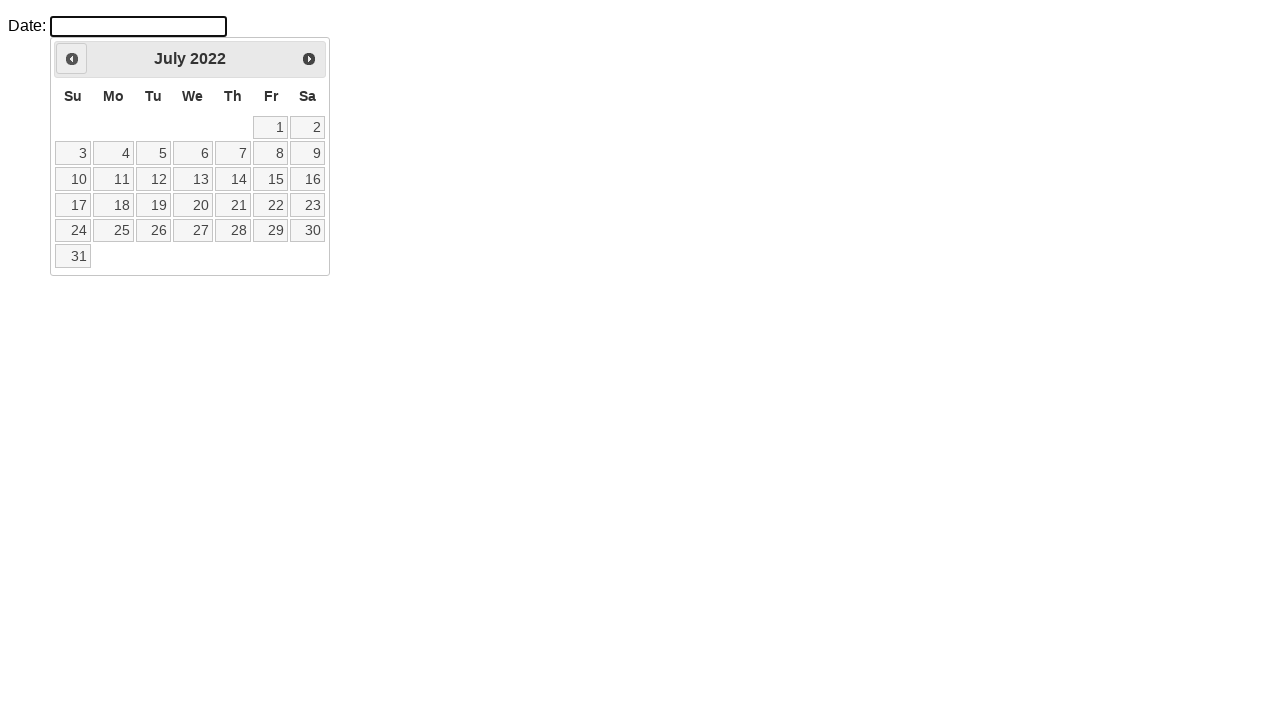

Retrieved updated year from datepicker
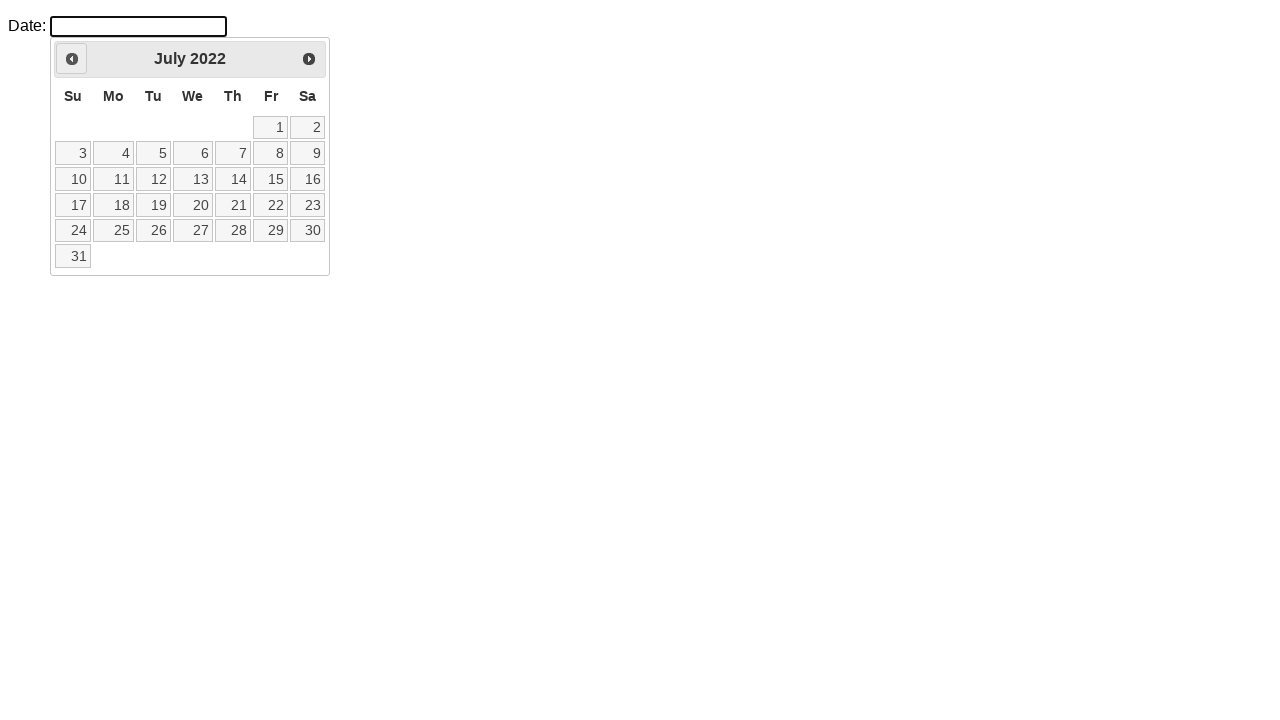

Clicked previous month button (currently at July 2022) at (72, 59) on .ui-datepicker-prev
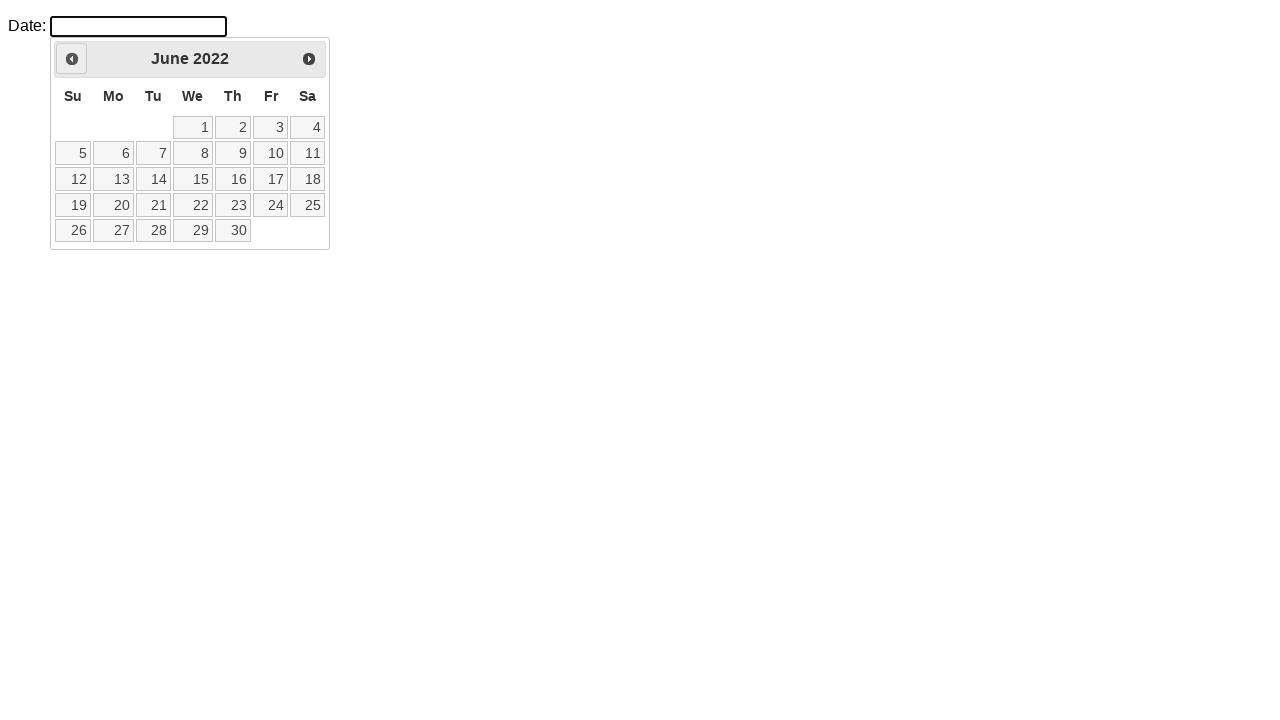

Retrieved updated month from datepicker
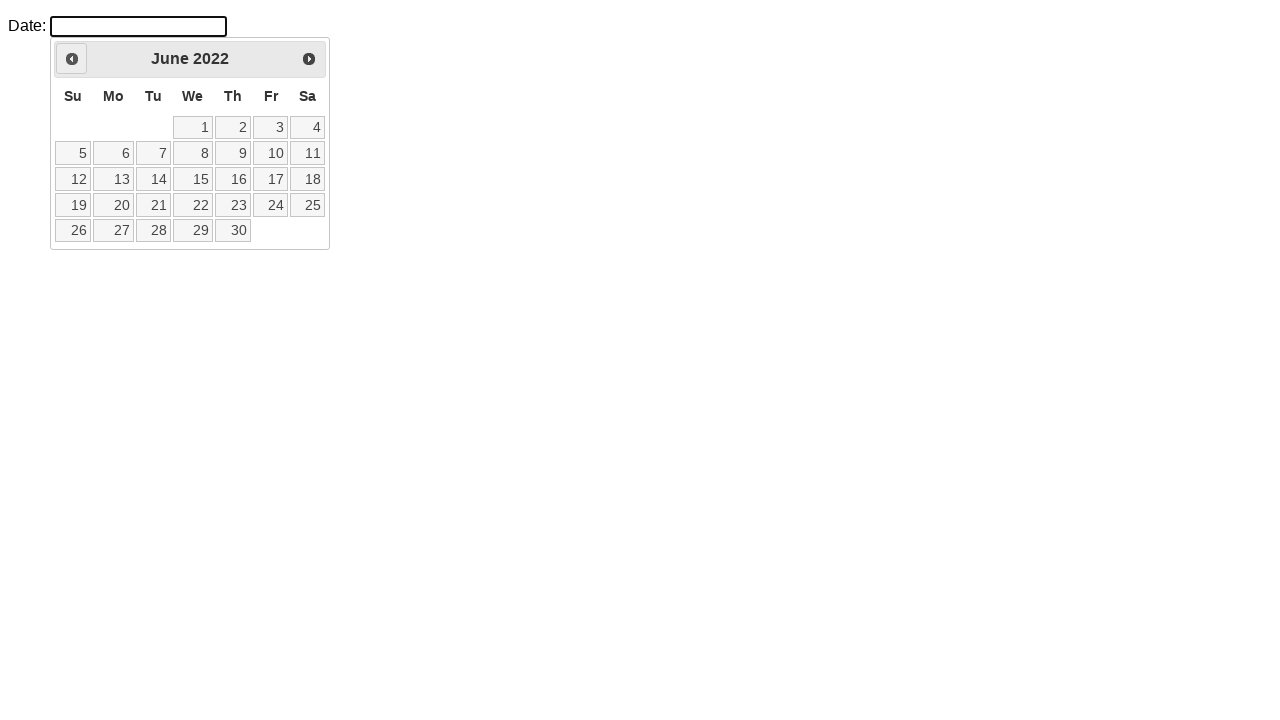

Retrieved updated year from datepicker
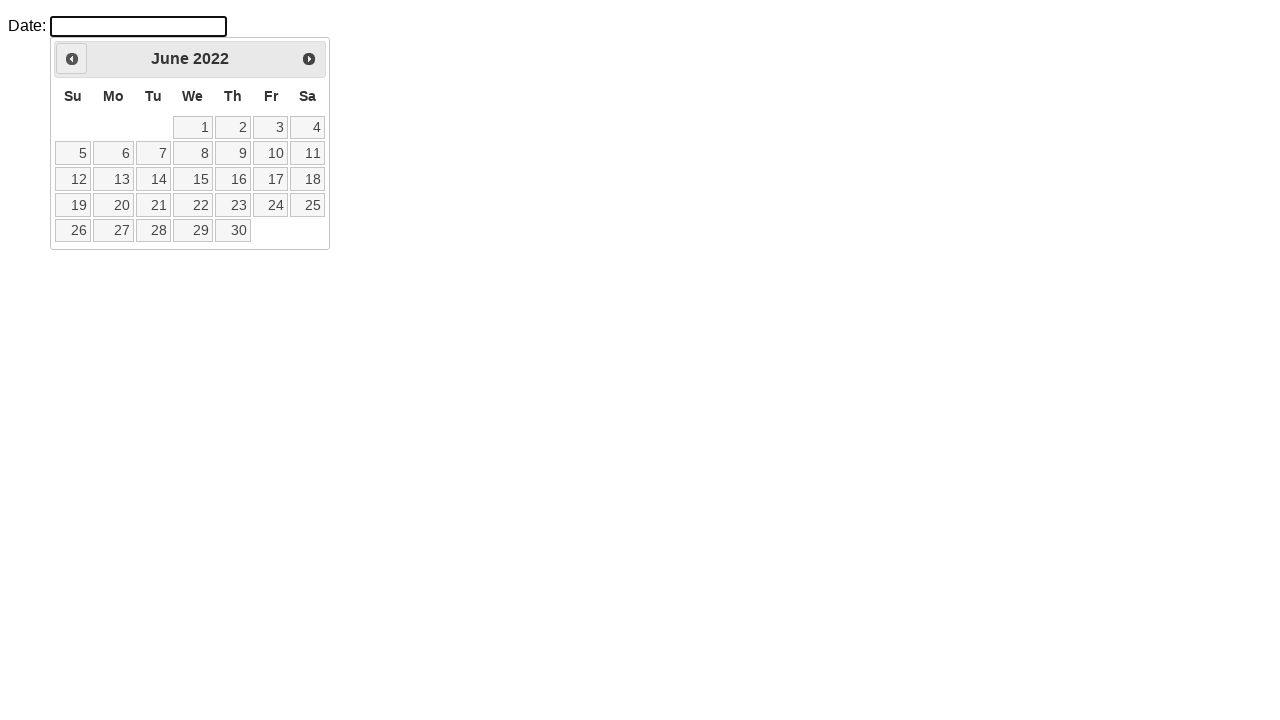

Clicked previous month button (currently at June 2022) at (72, 59) on .ui-datepicker-prev
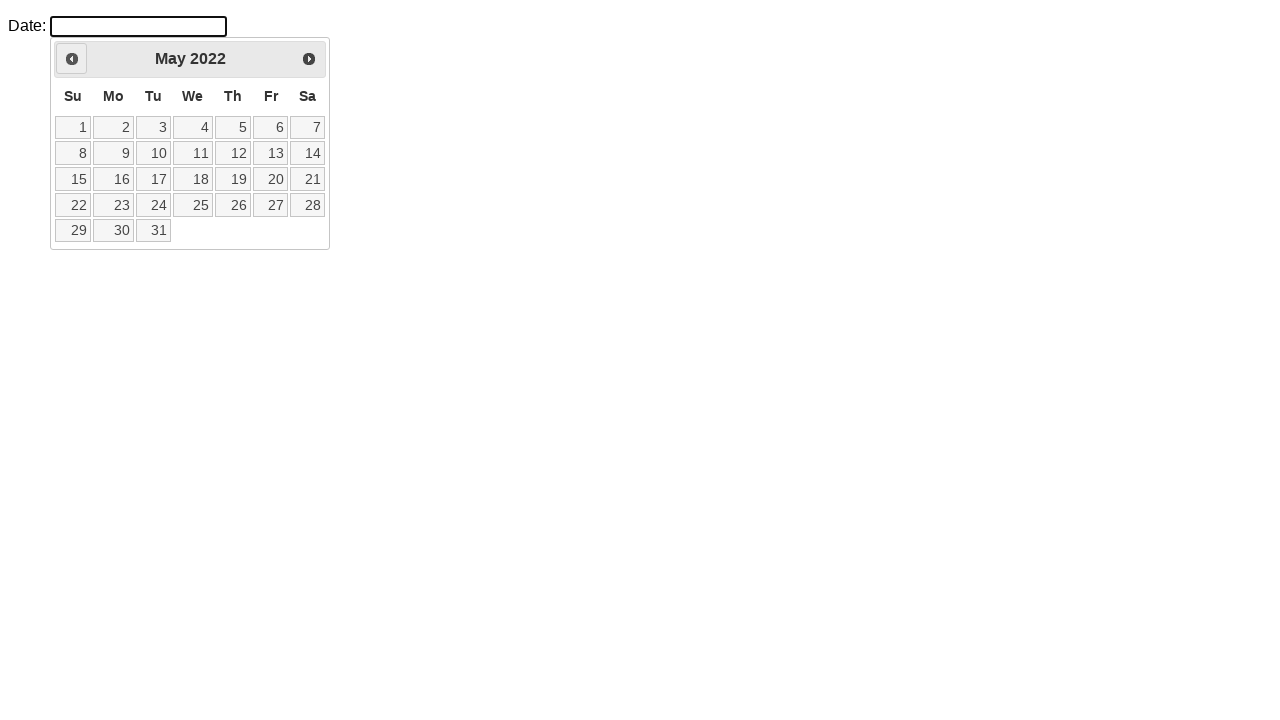

Retrieved updated month from datepicker
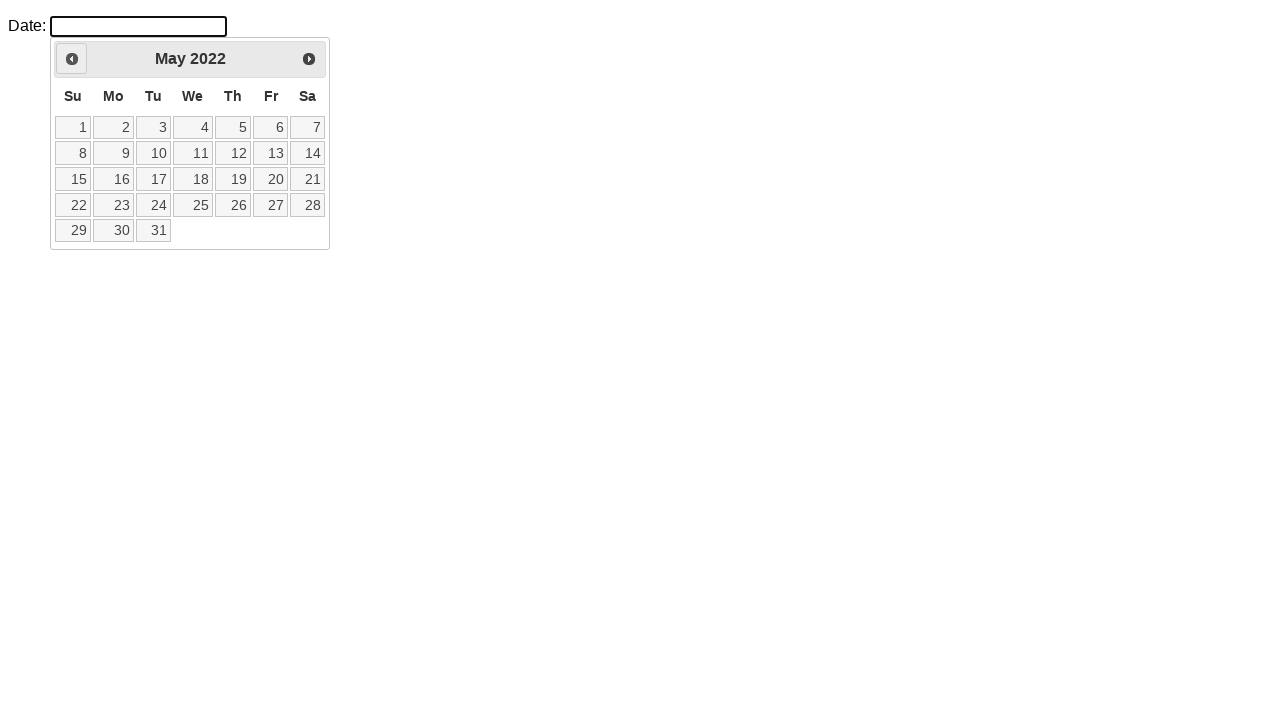

Retrieved updated year from datepicker
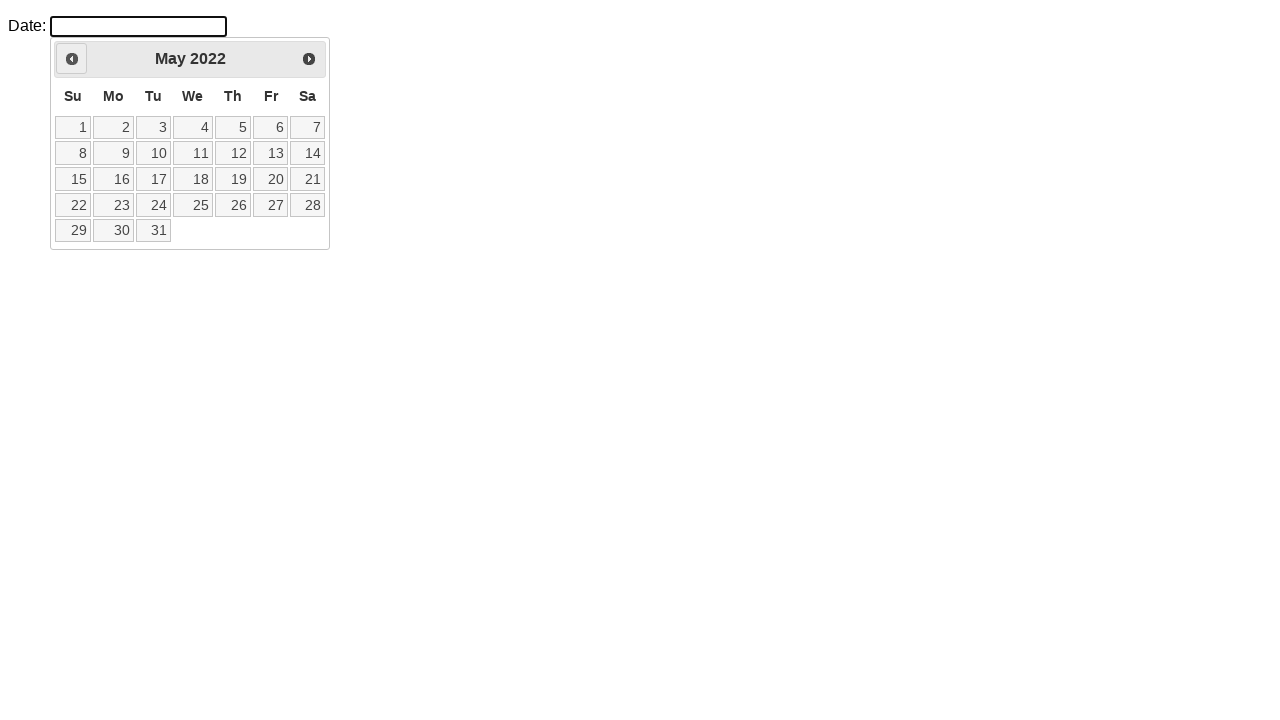

Clicked previous month button (currently at May 2022) at (72, 59) on .ui-datepicker-prev
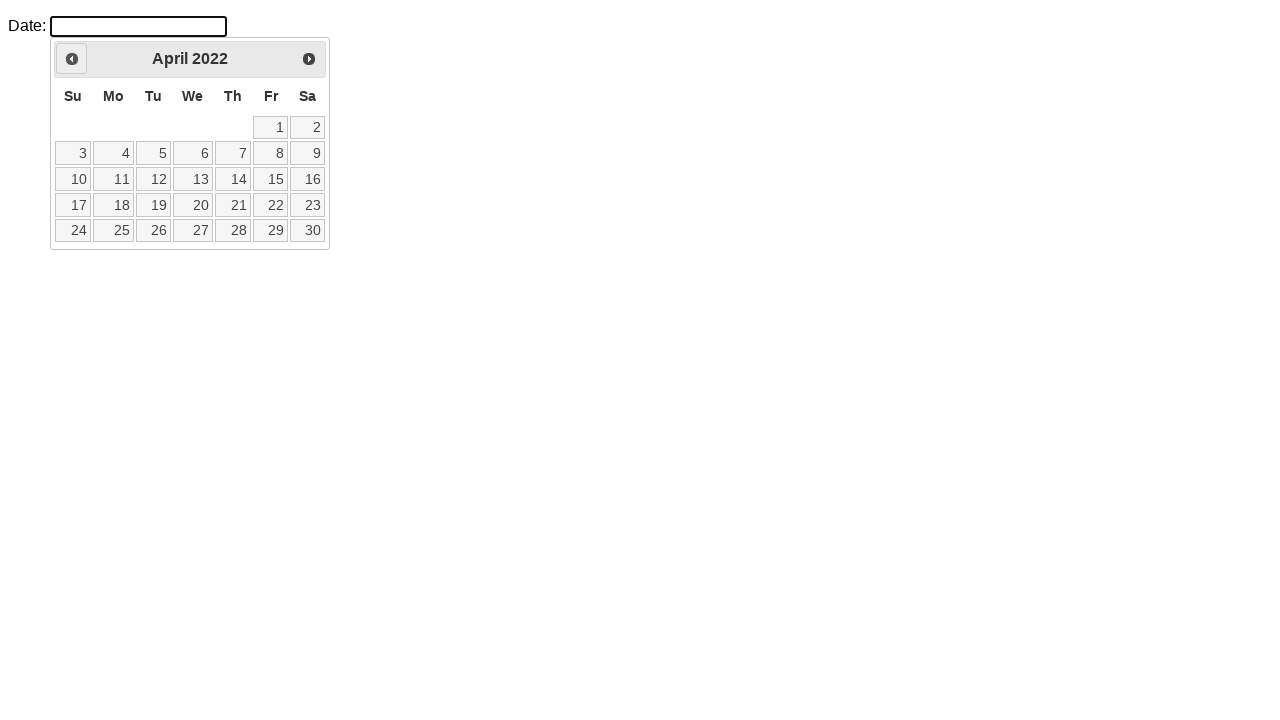

Retrieved updated month from datepicker
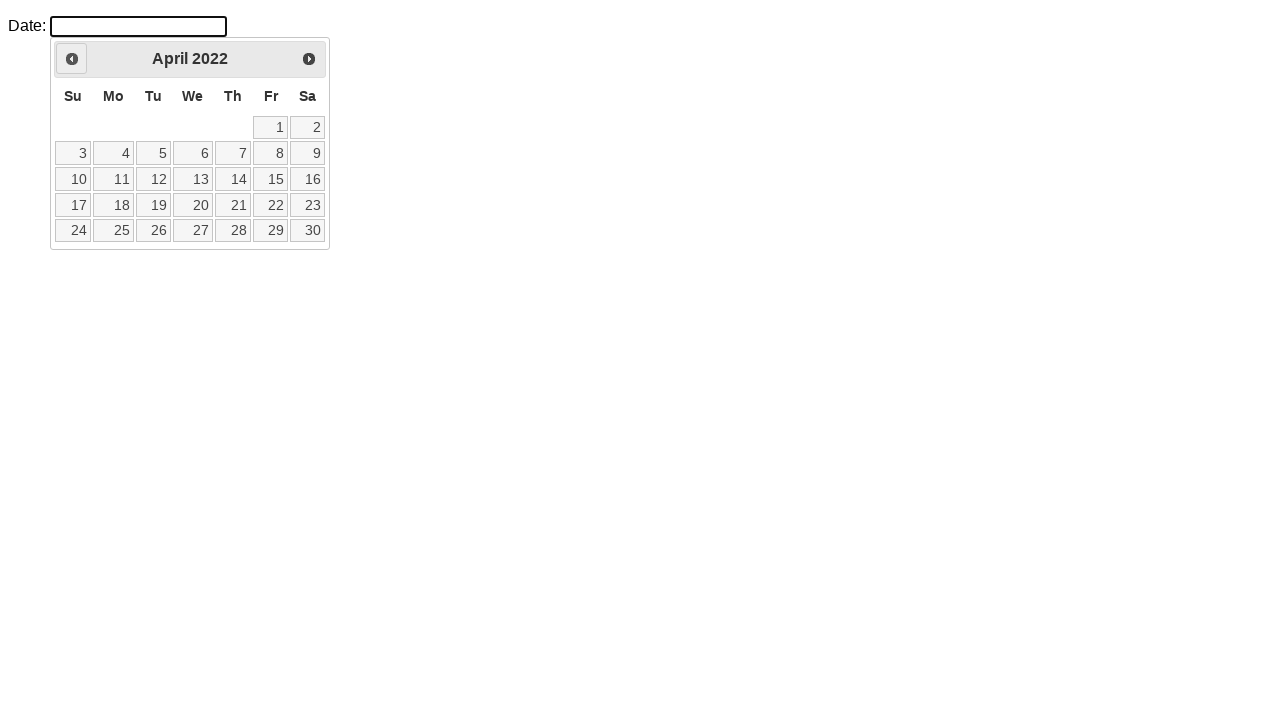

Retrieved updated year from datepicker
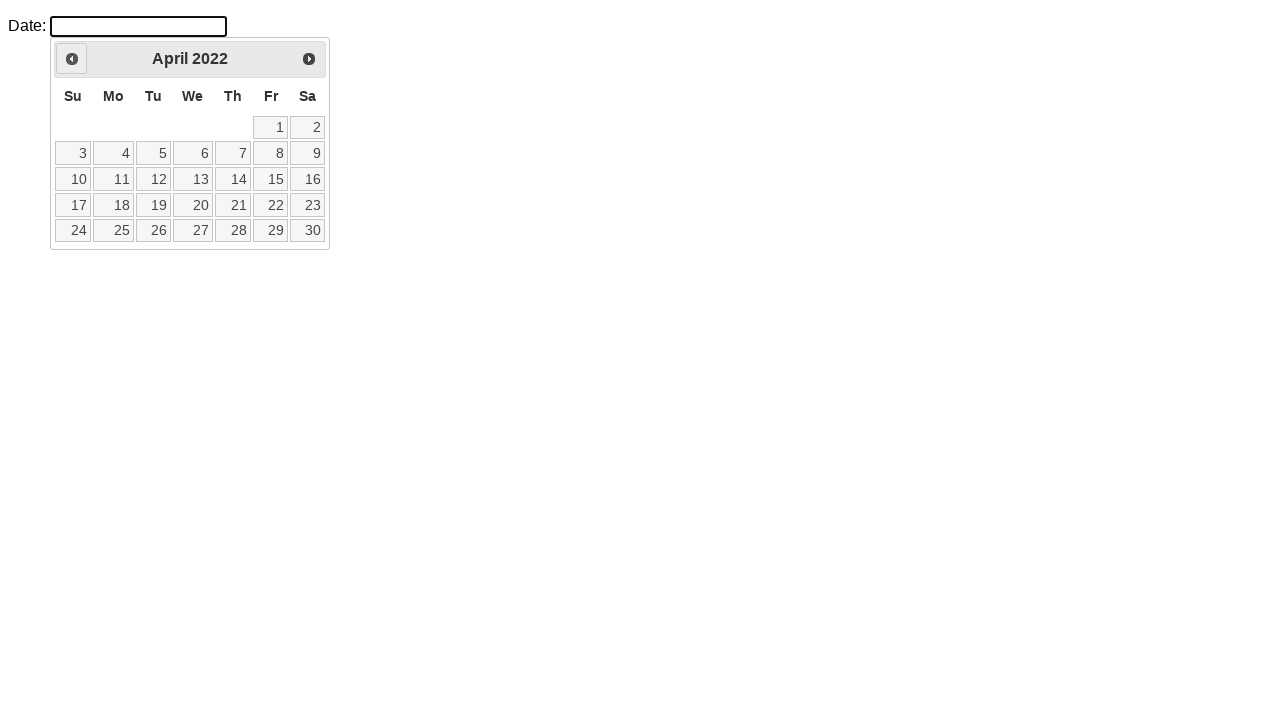

Clicked previous month button (currently at April 2022) at (72, 59) on .ui-datepicker-prev
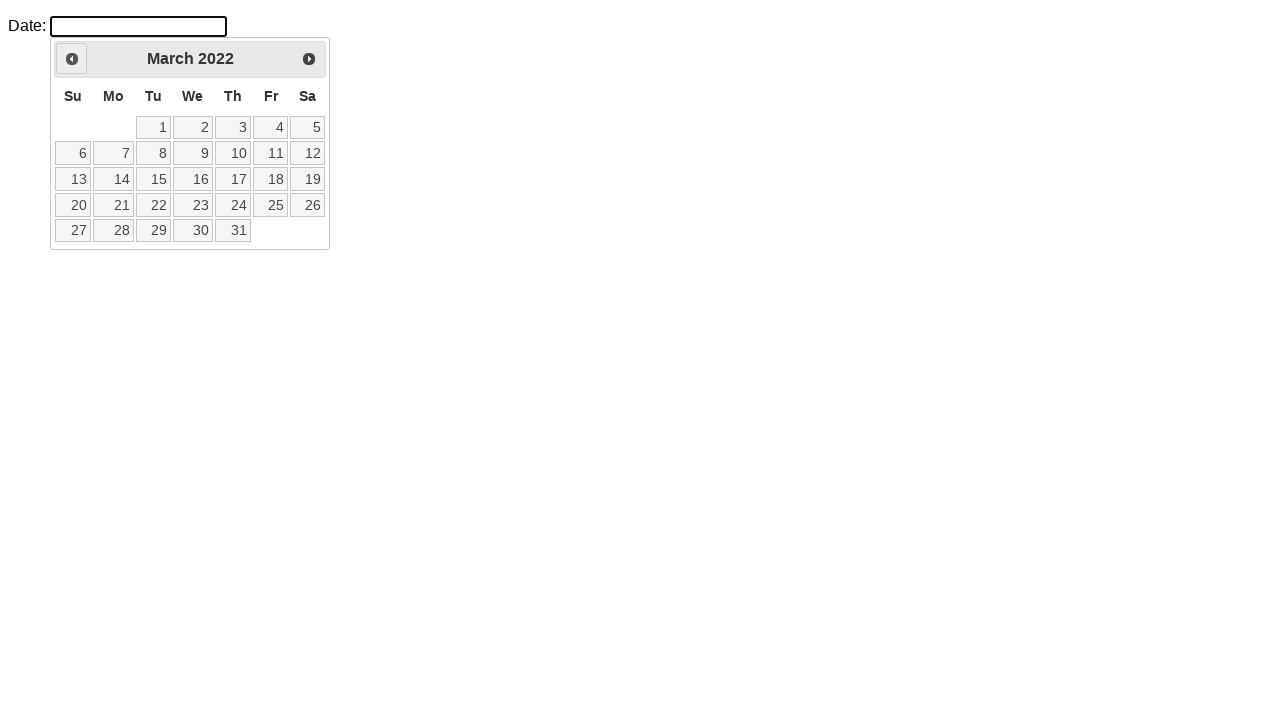

Retrieved updated month from datepicker
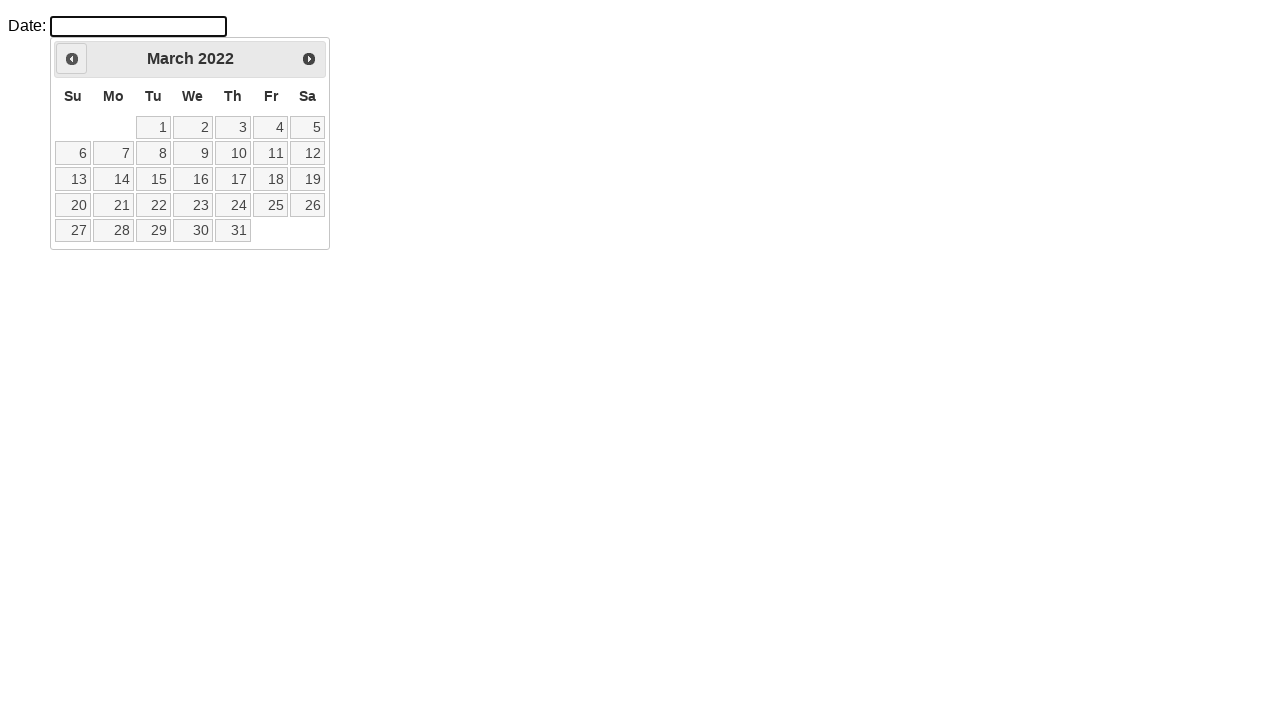

Retrieved updated year from datepicker
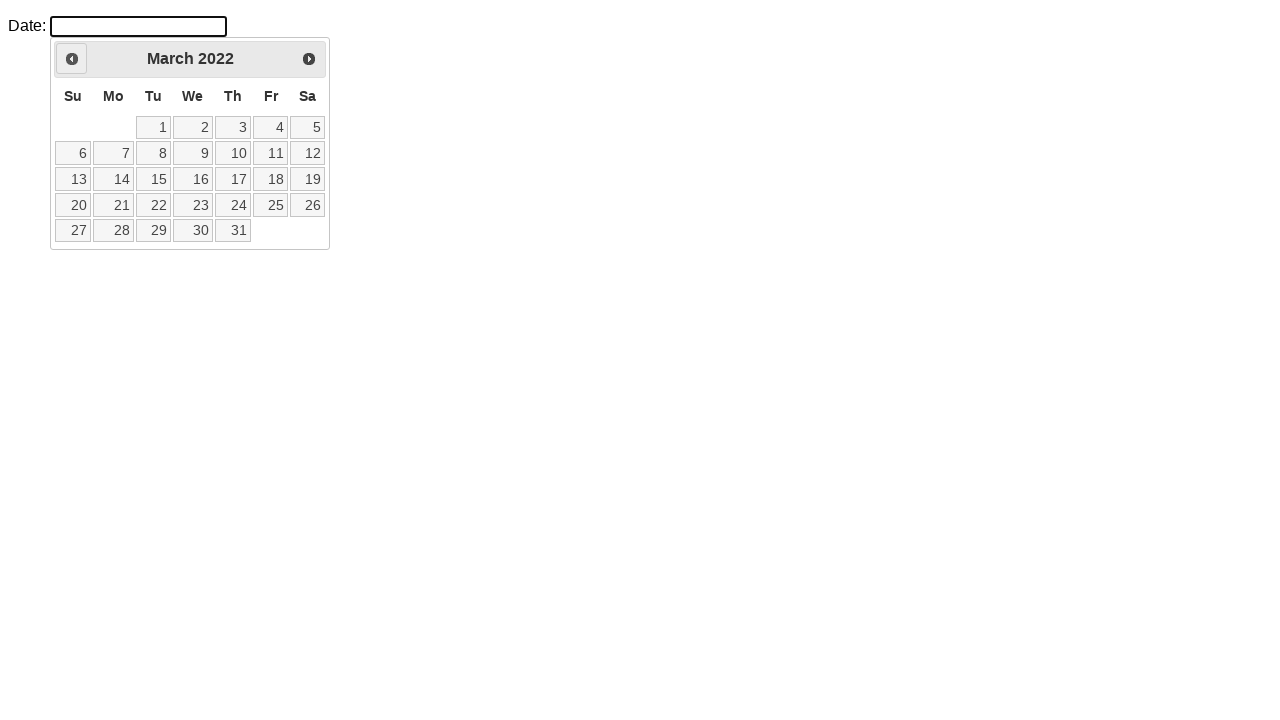

Clicked previous month button (currently at March 2022) at (72, 59) on .ui-datepicker-prev
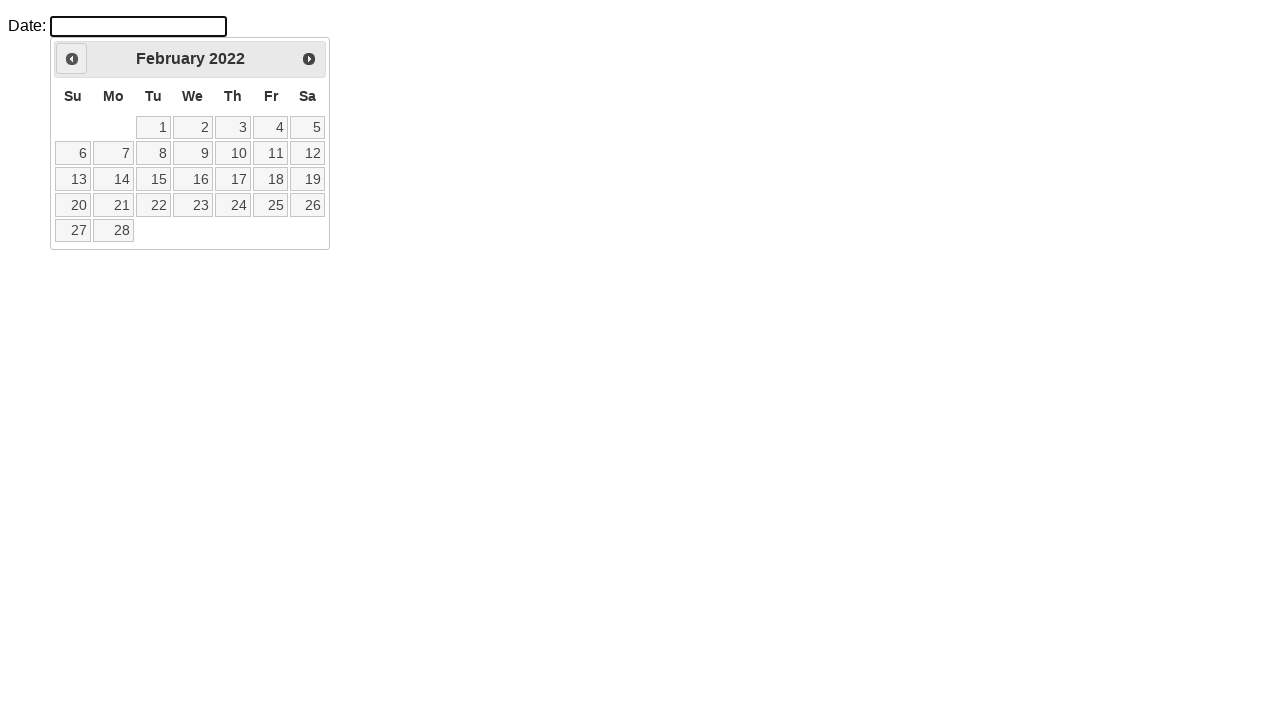

Retrieved updated month from datepicker
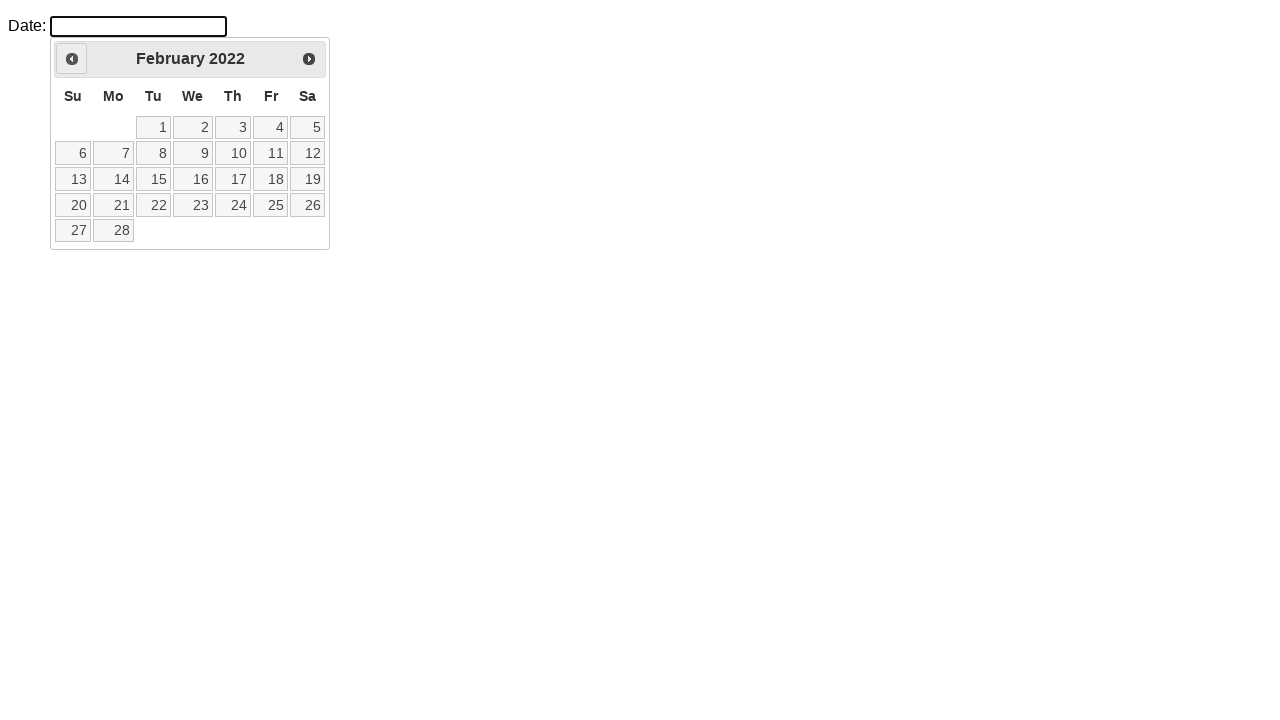

Retrieved updated year from datepicker
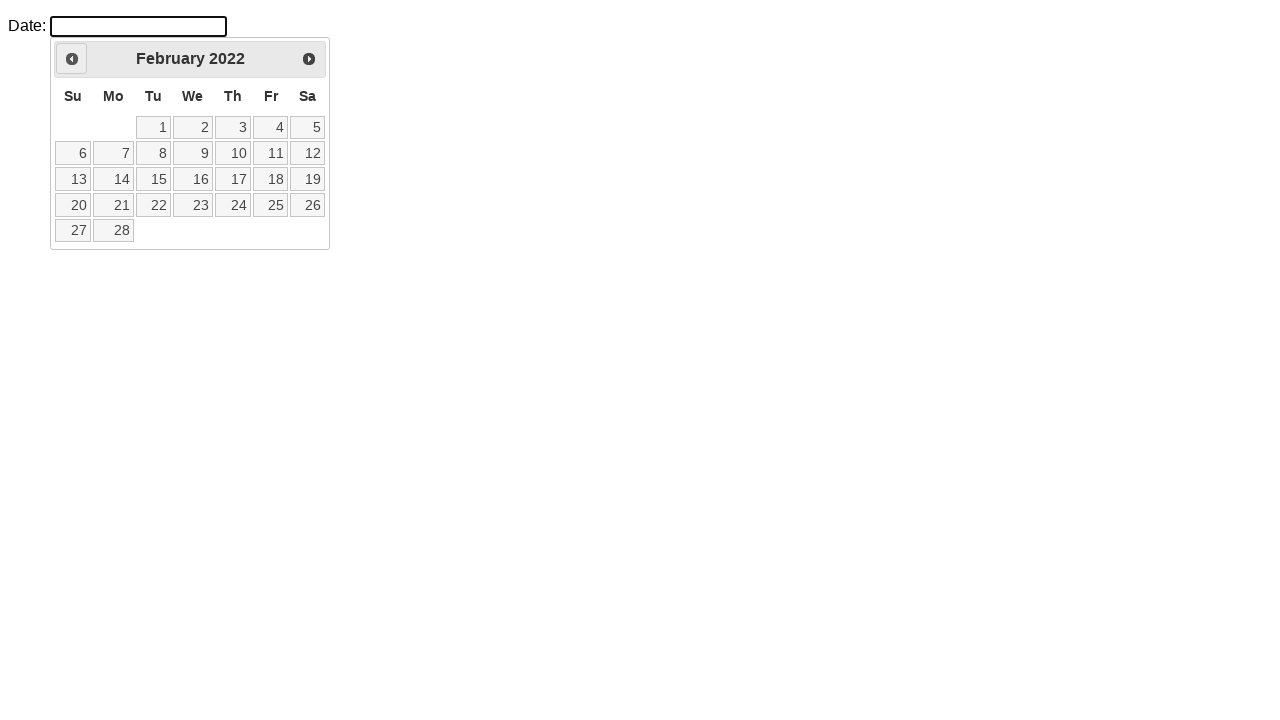

Clicked previous month button (currently at February 2022) at (72, 59) on .ui-datepicker-prev
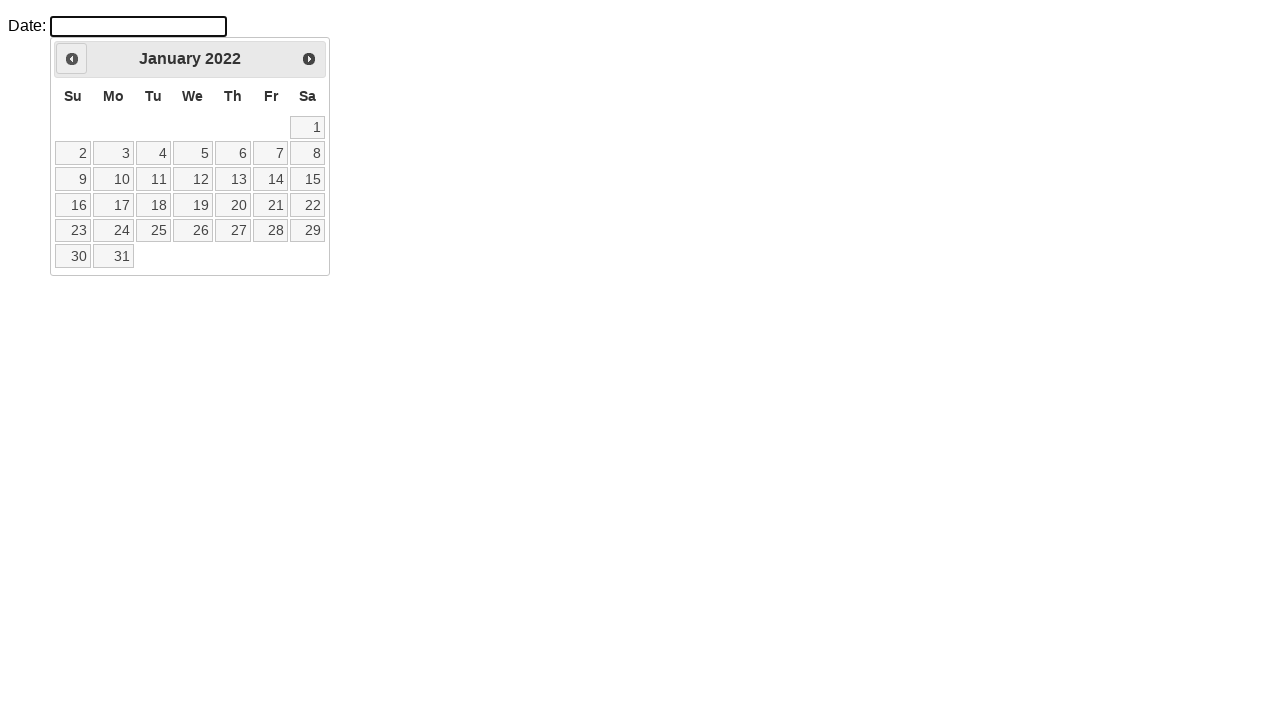

Retrieved updated month from datepicker
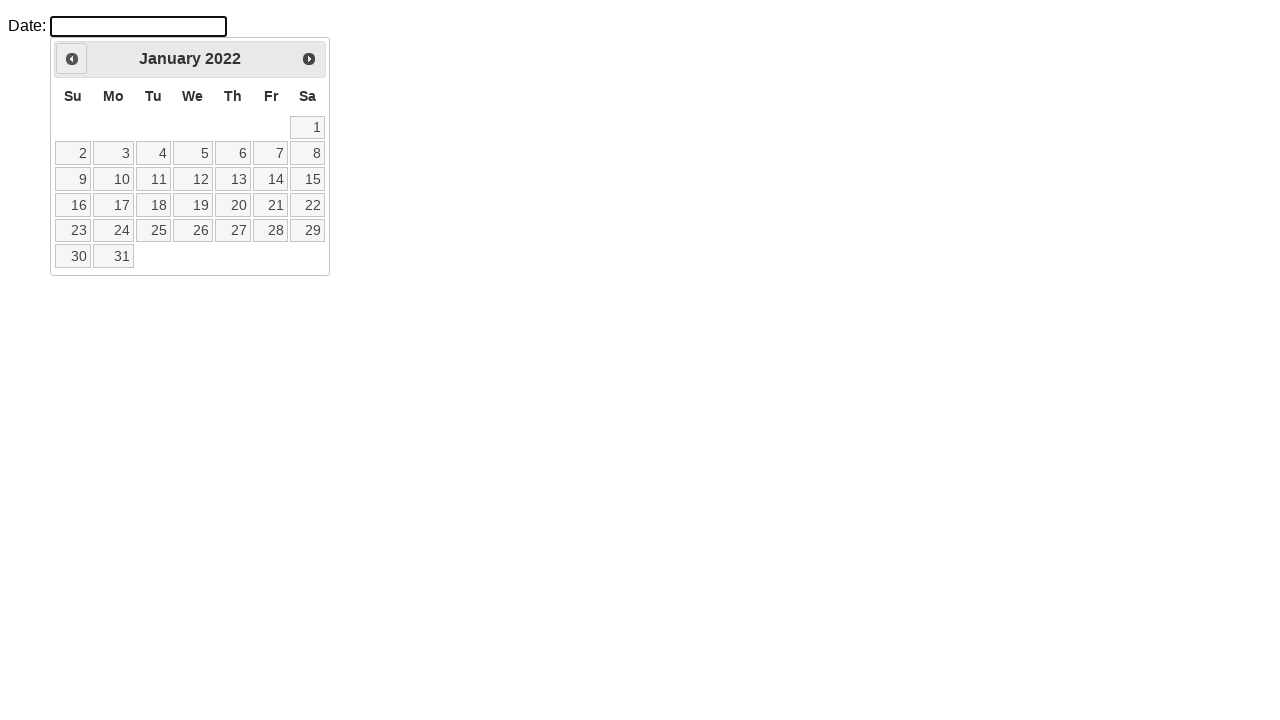

Retrieved updated year from datepicker
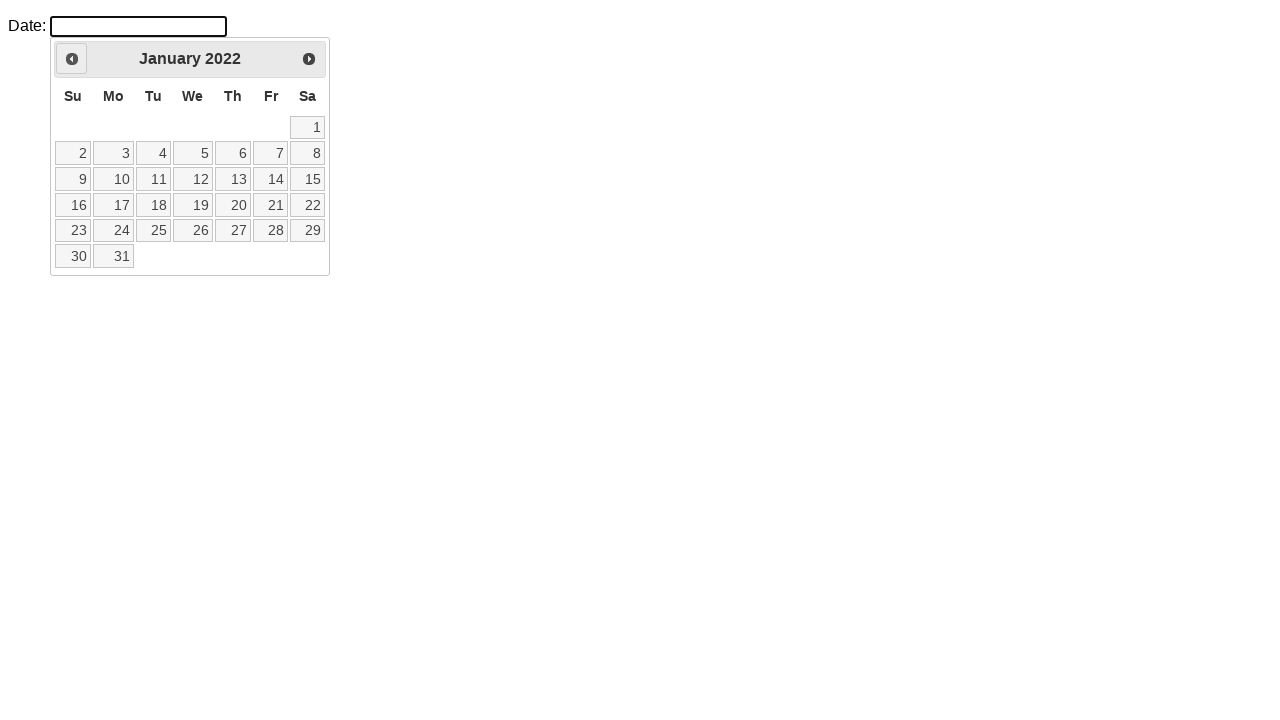

Clicked previous month button (currently at January 2022) at (72, 59) on .ui-datepicker-prev
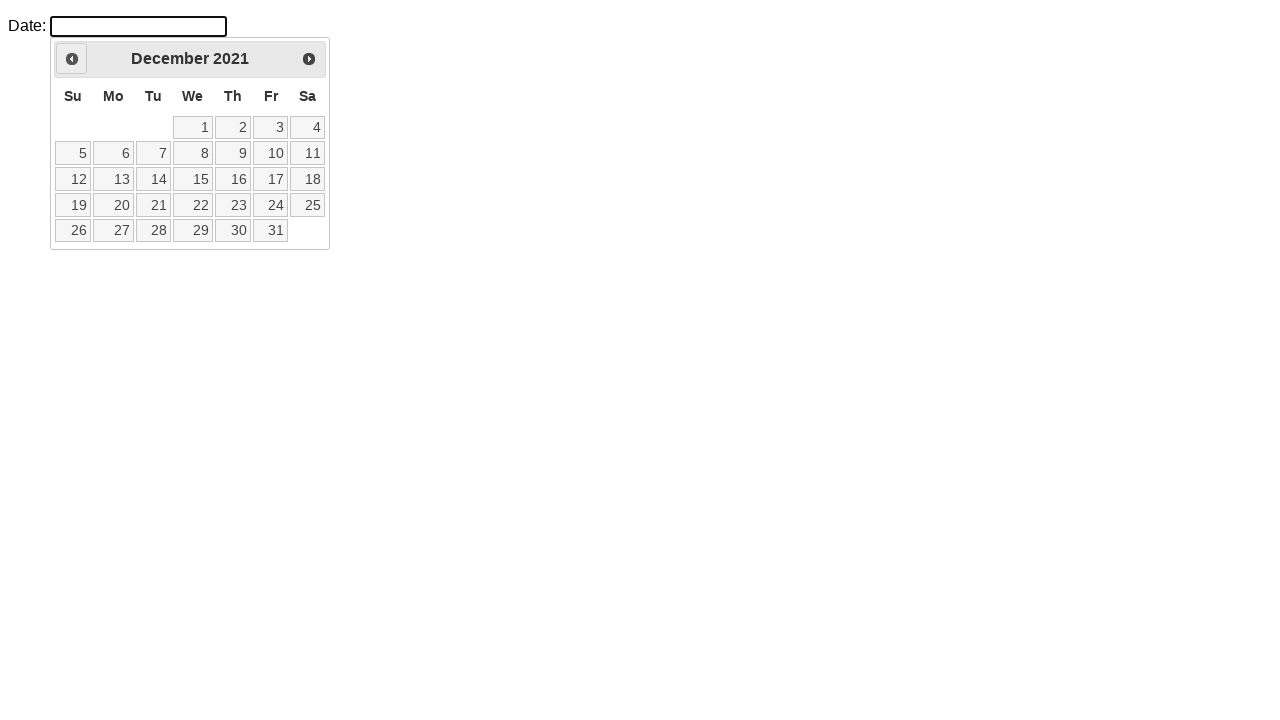

Retrieved updated month from datepicker
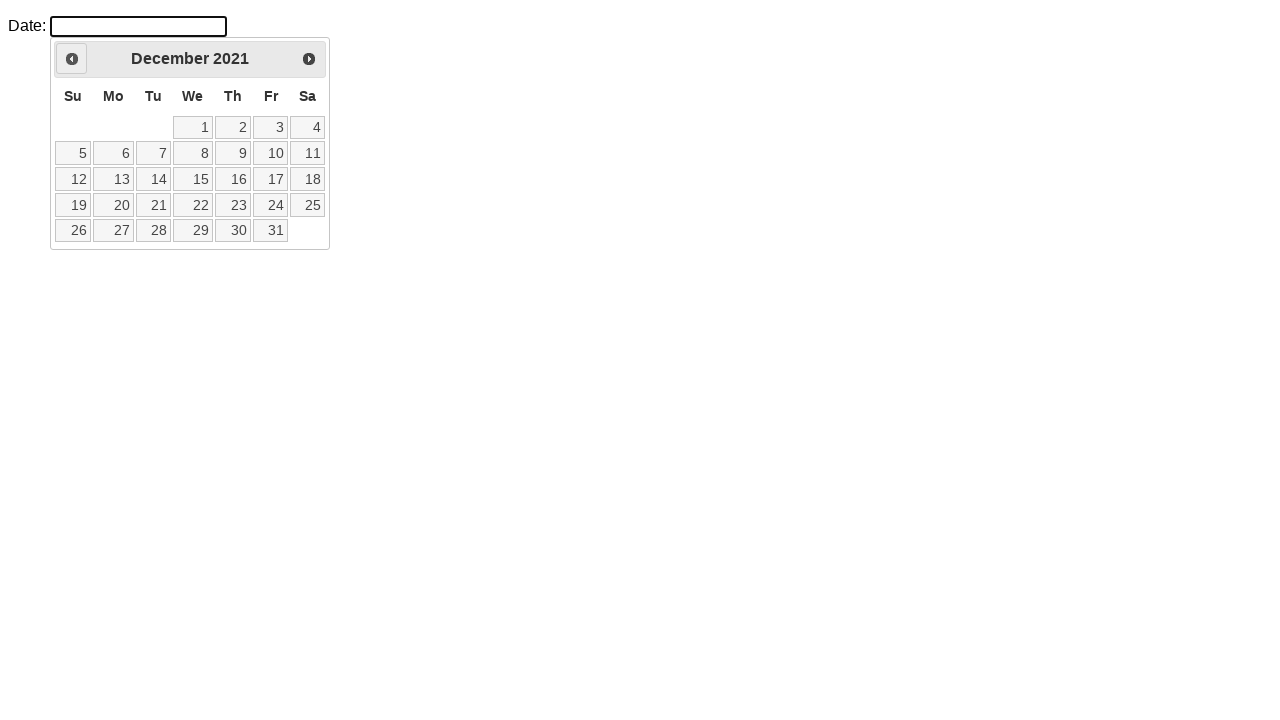

Retrieved updated year from datepicker
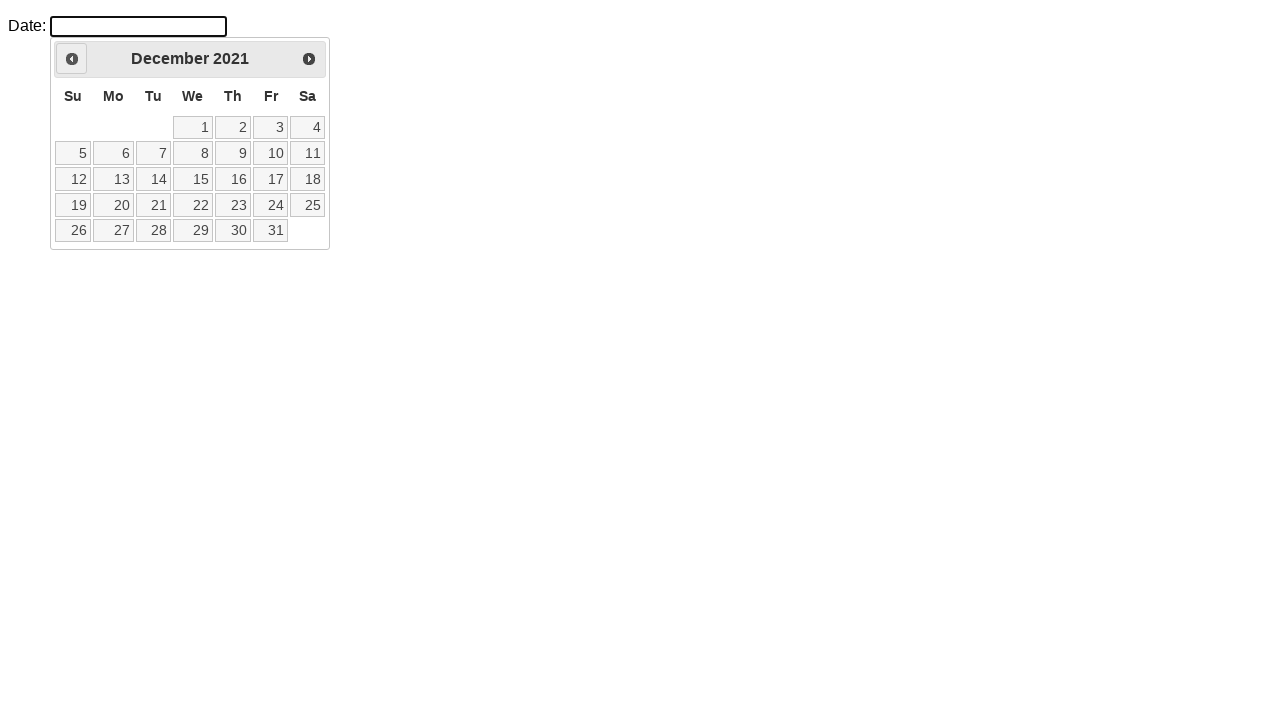

Clicked previous month button (currently at December 2021) at (72, 59) on .ui-datepicker-prev
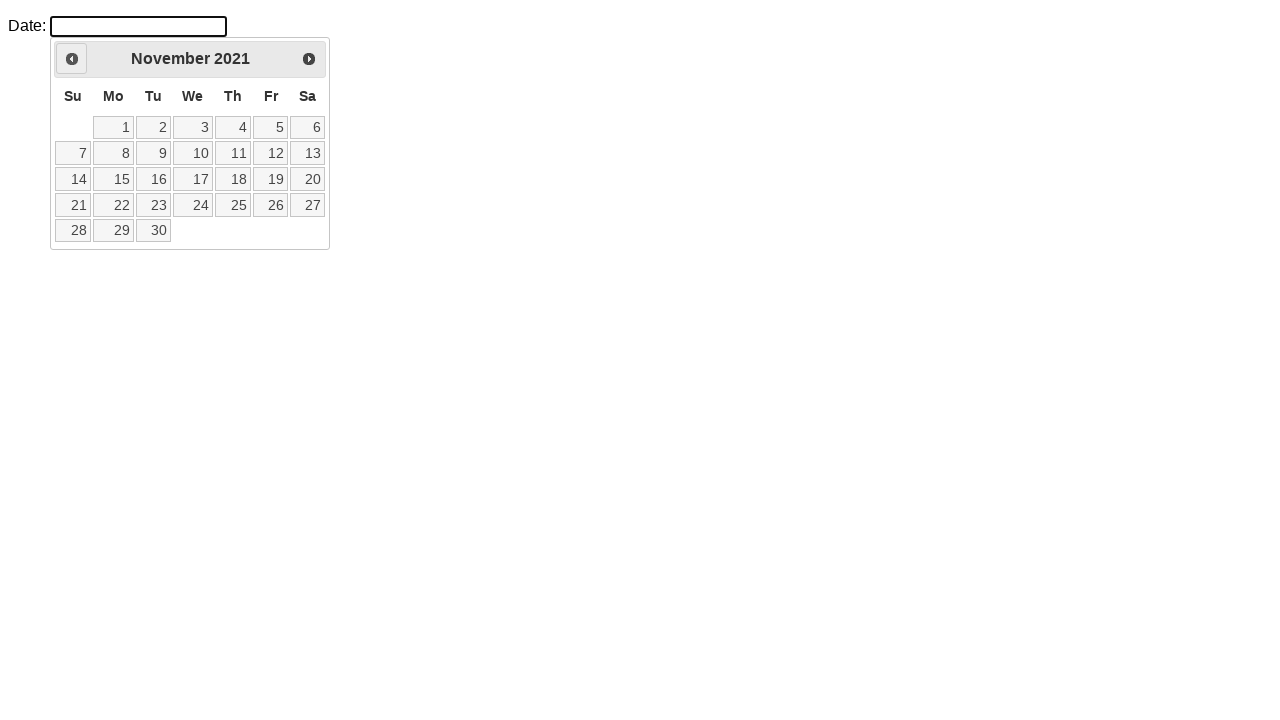

Retrieved updated month from datepicker
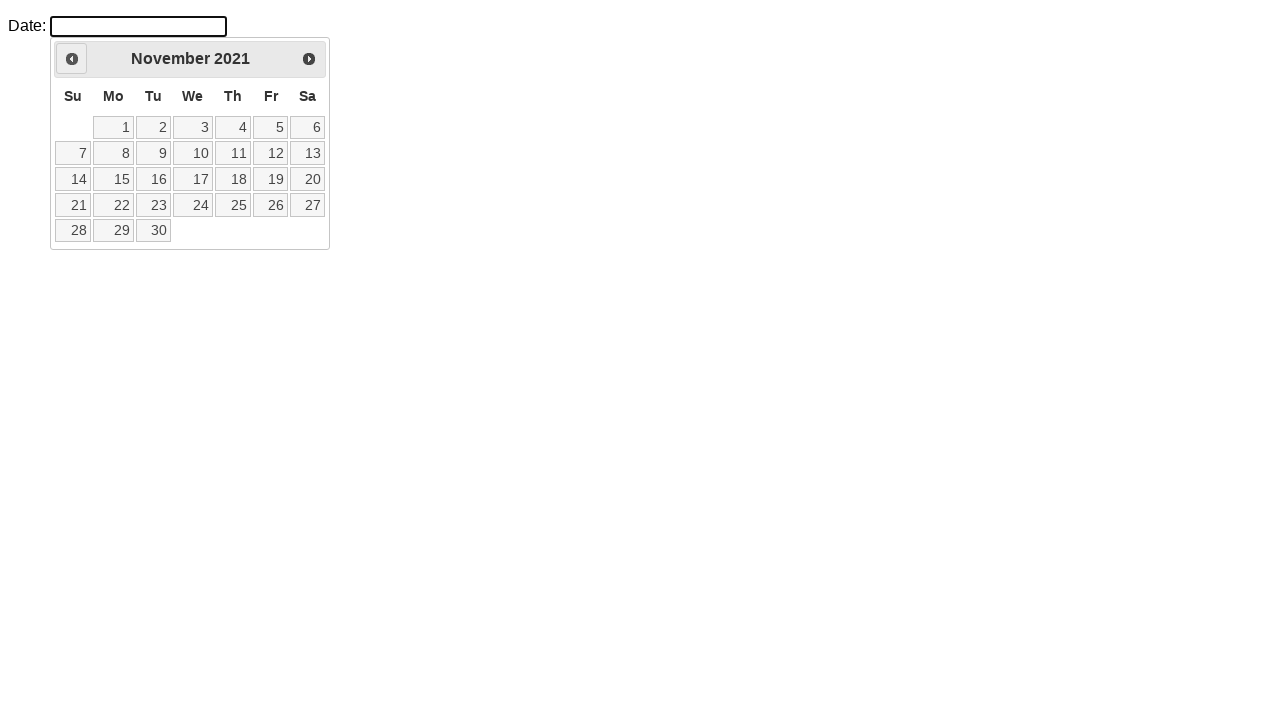

Retrieved updated year from datepicker
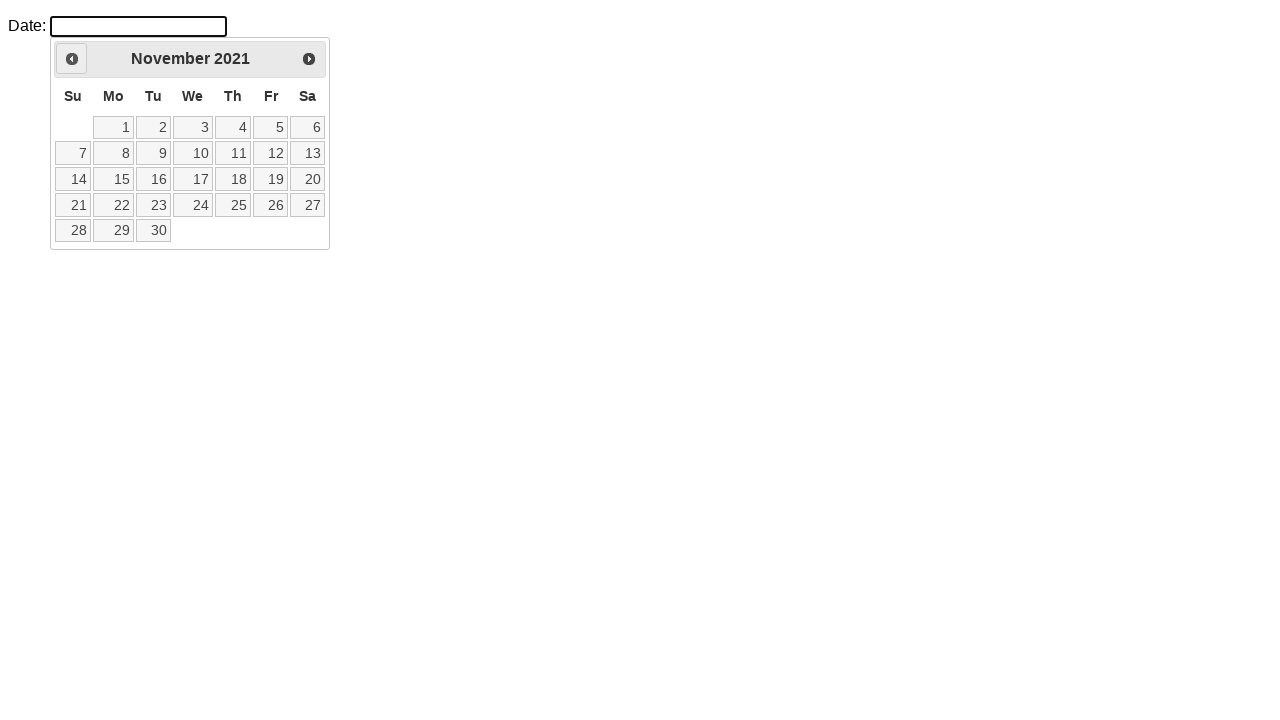

Clicked previous month button (currently at November 2021) at (72, 59) on .ui-datepicker-prev
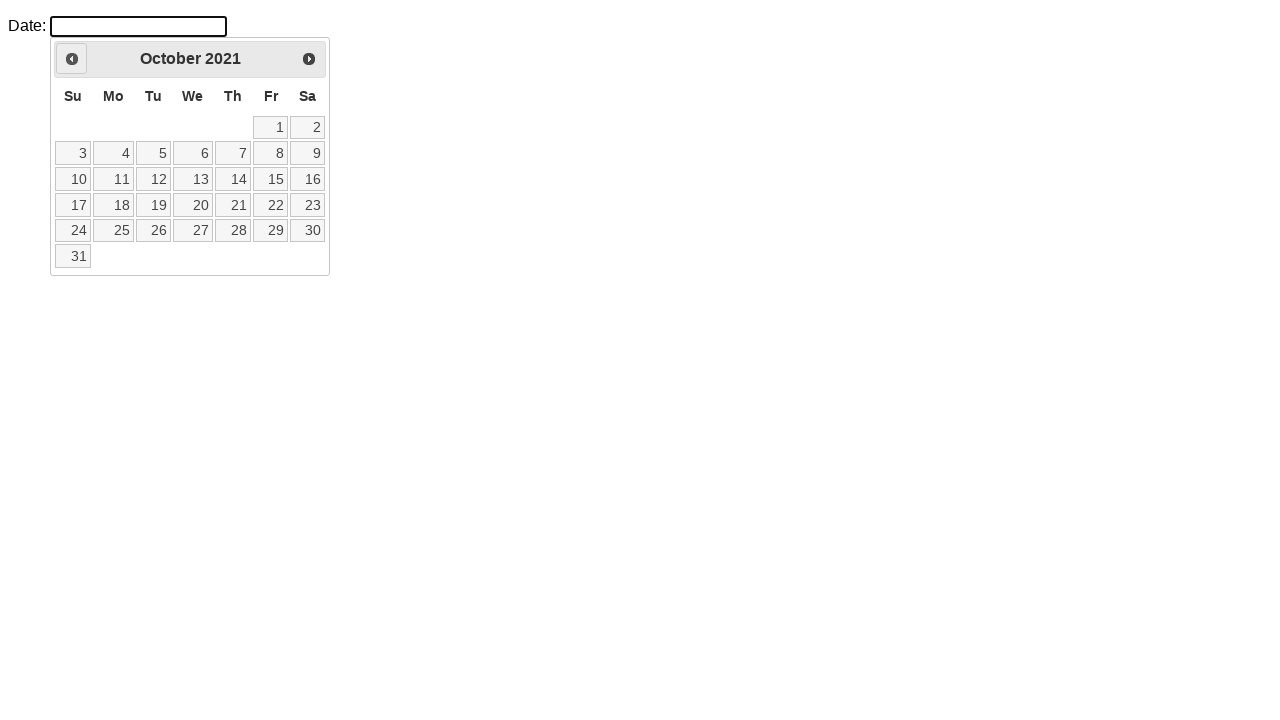

Retrieved updated month from datepicker
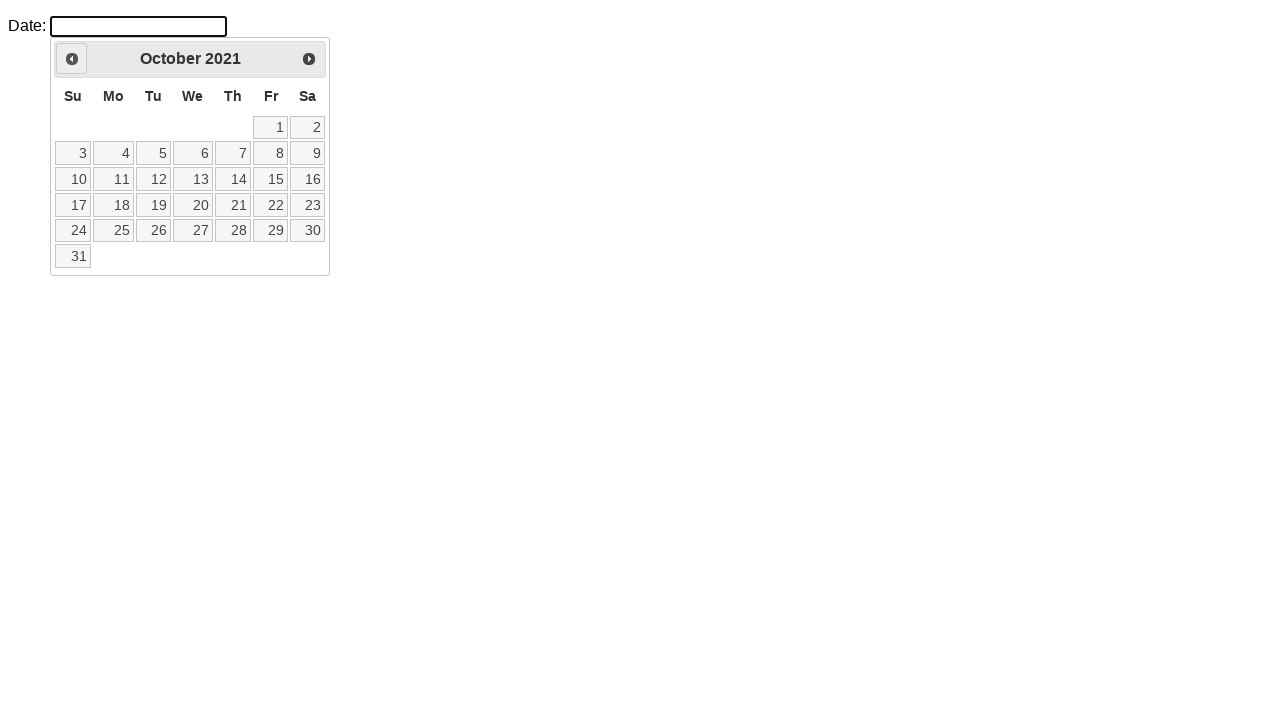

Retrieved updated year from datepicker
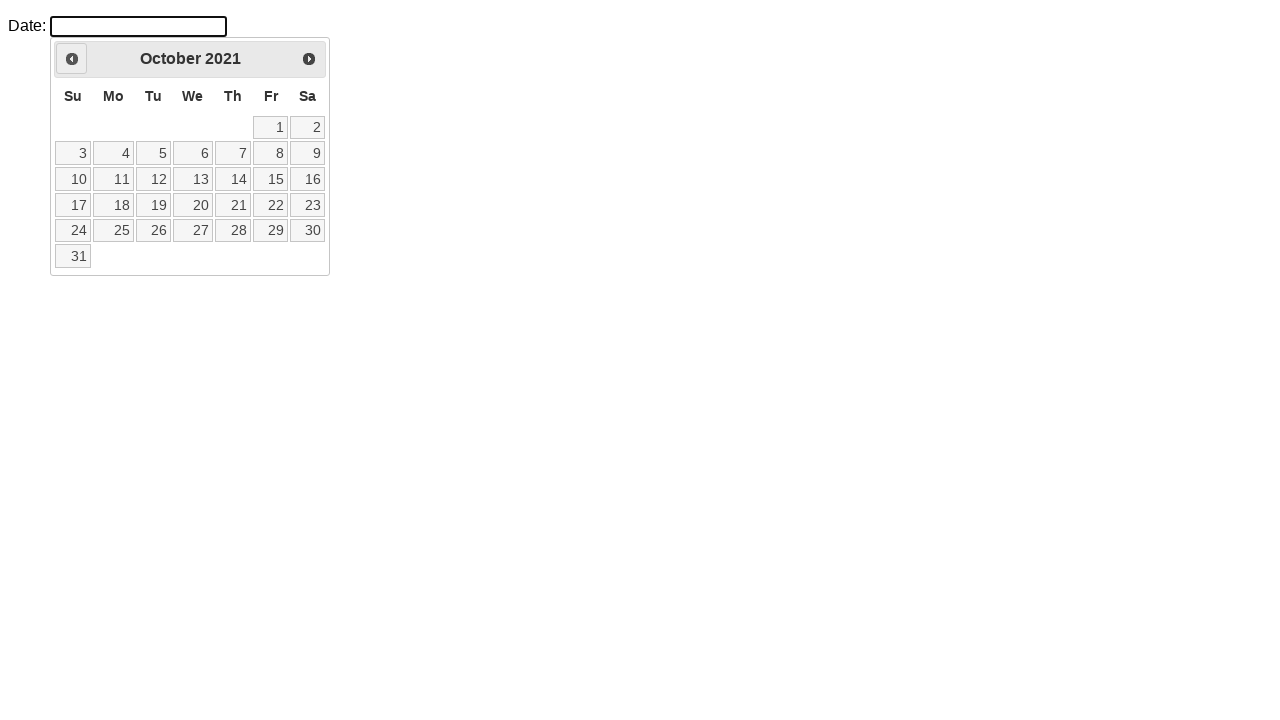

Clicked previous month button (currently at October 2021) at (72, 59) on .ui-datepicker-prev
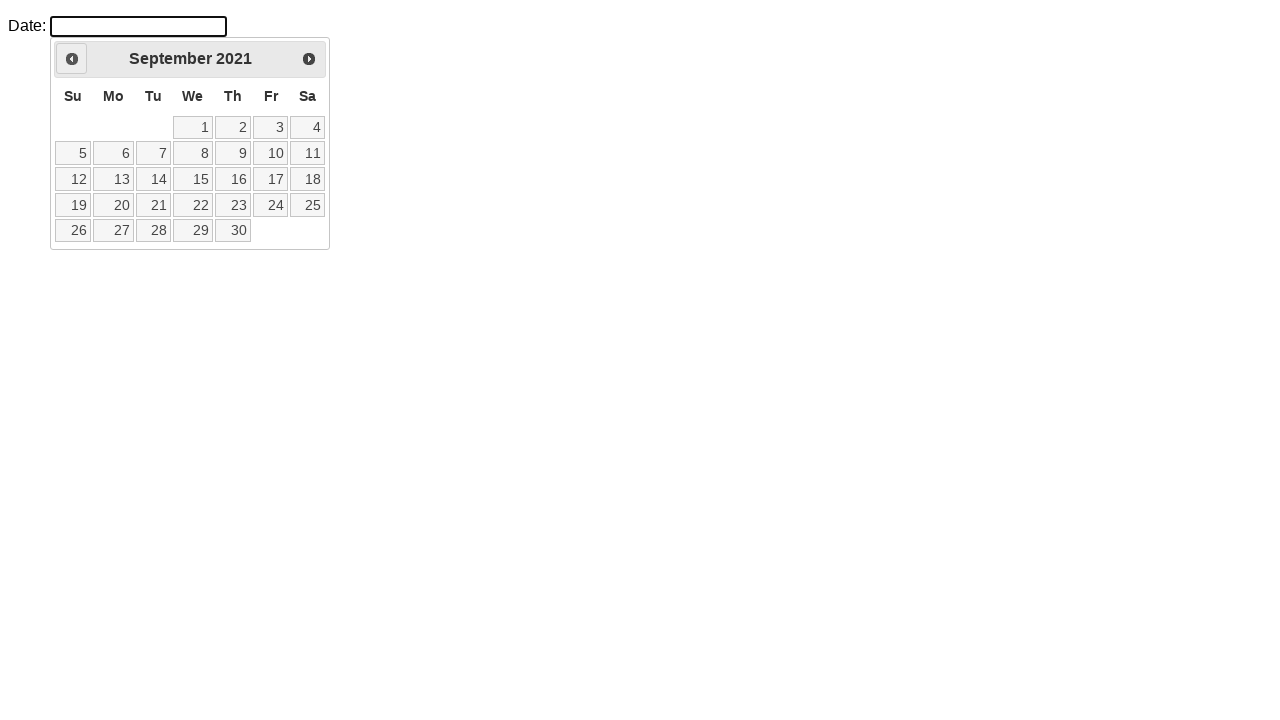

Retrieved updated month from datepicker
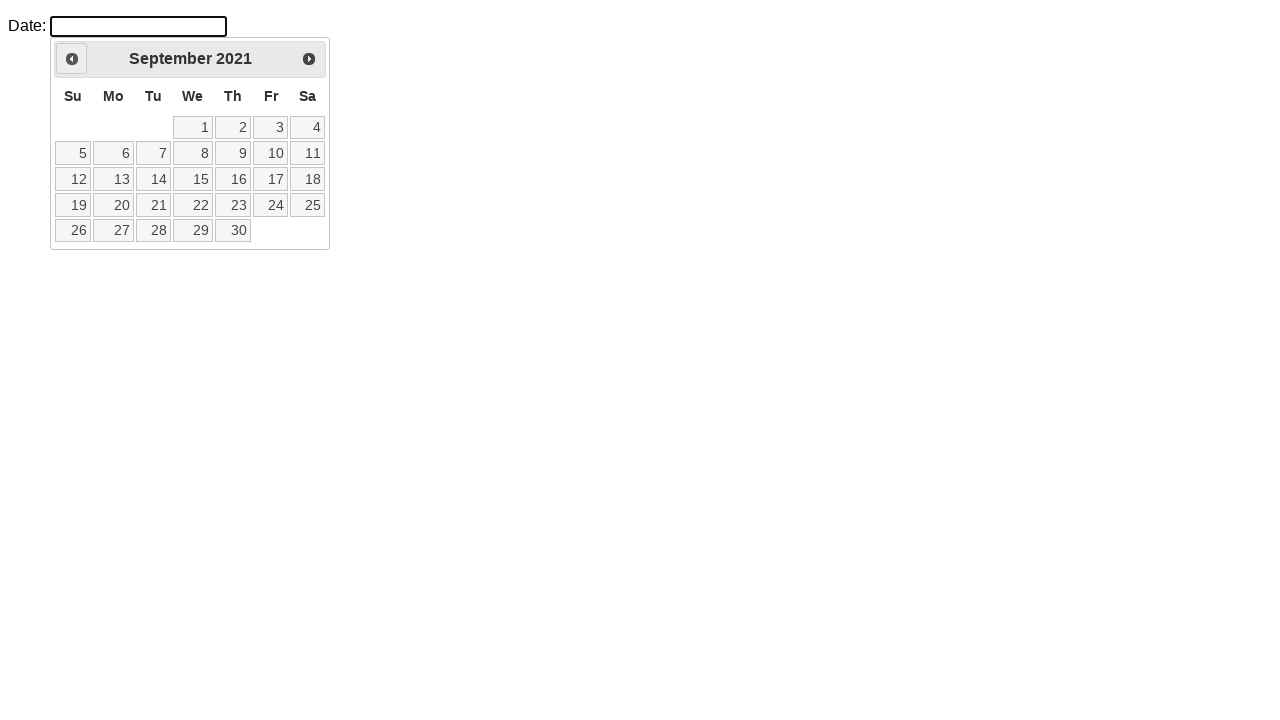

Retrieved updated year from datepicker
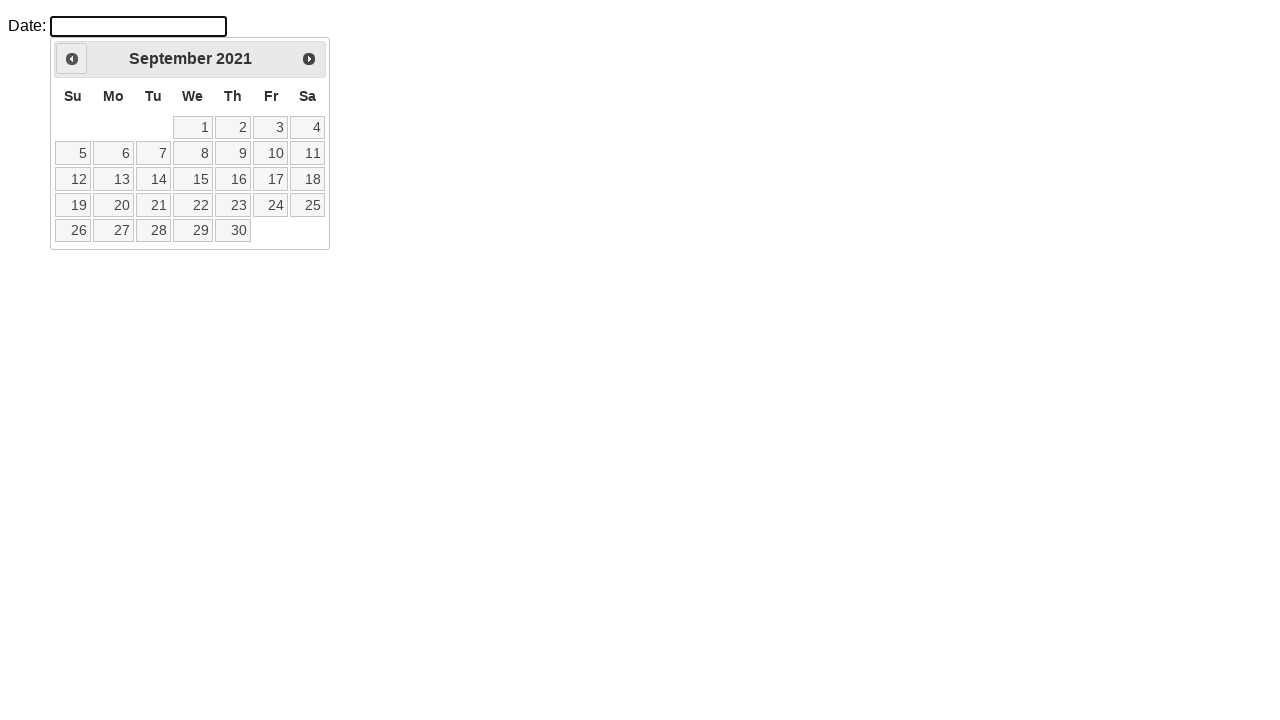

Clicked previous month button (currently at September 2021) at (72, 59) on .ui-datepicker-prev
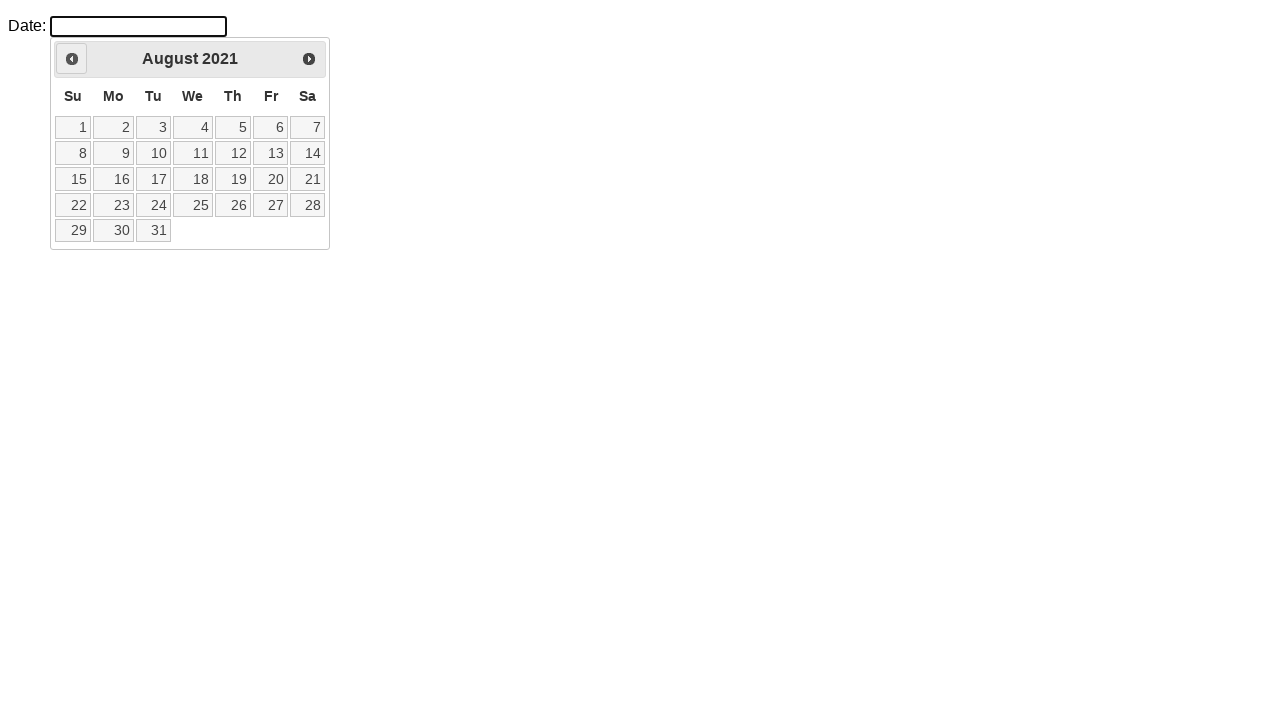

Retrieved updated month from datepicker
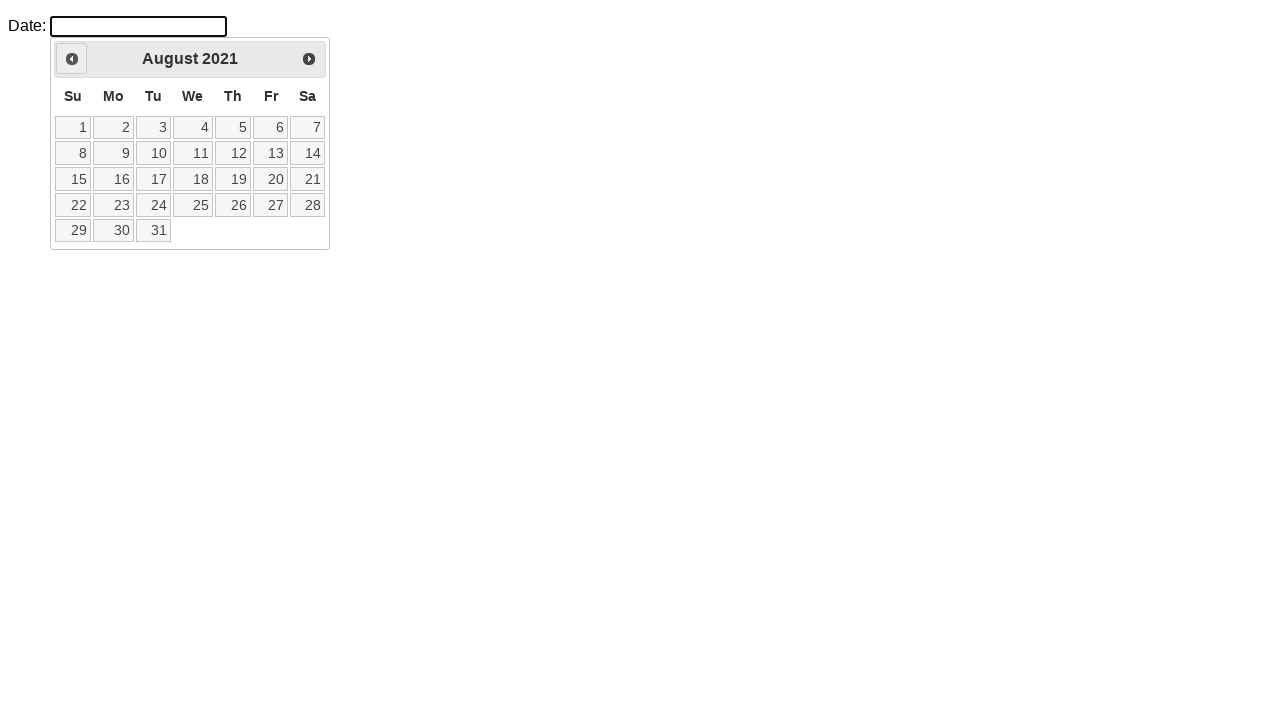

Retrieved updated year from datepicker
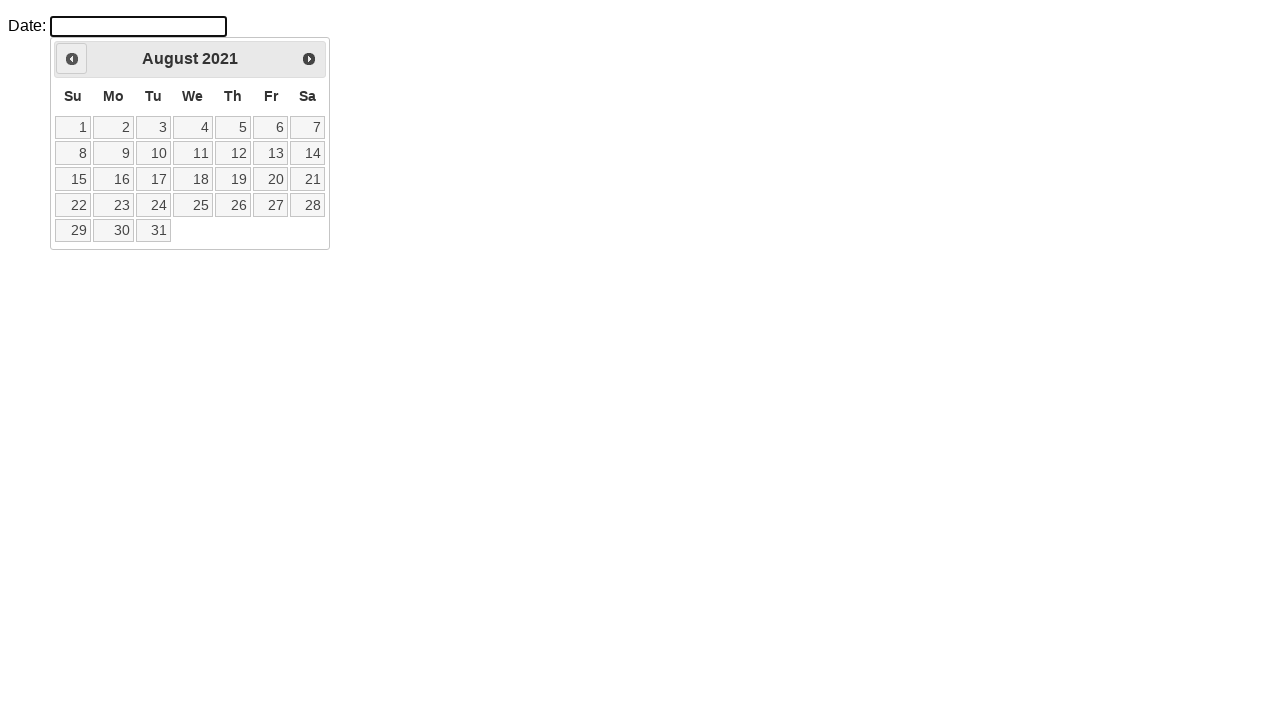

Clicked previous month button (currently at August 2021) at (72, 59) on .ui-datepicker-prev
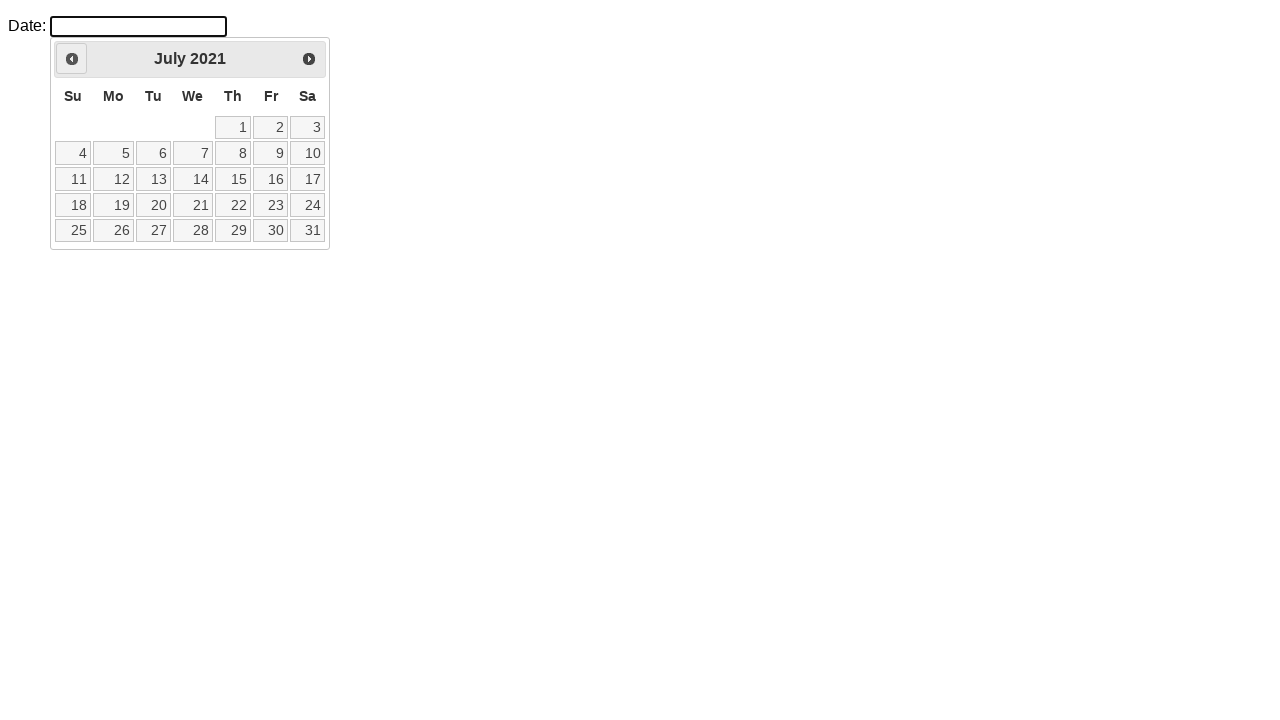

Retrieved updated month from datepicker
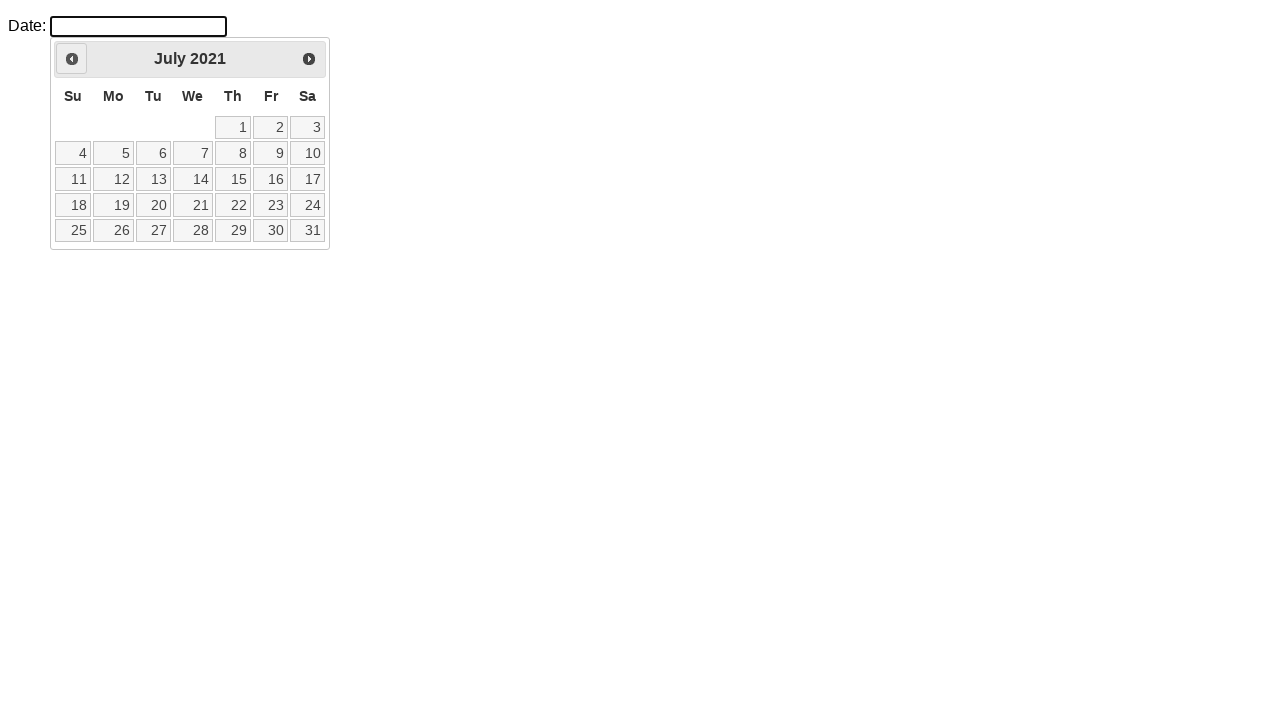

Retrieved updated year from datepicker
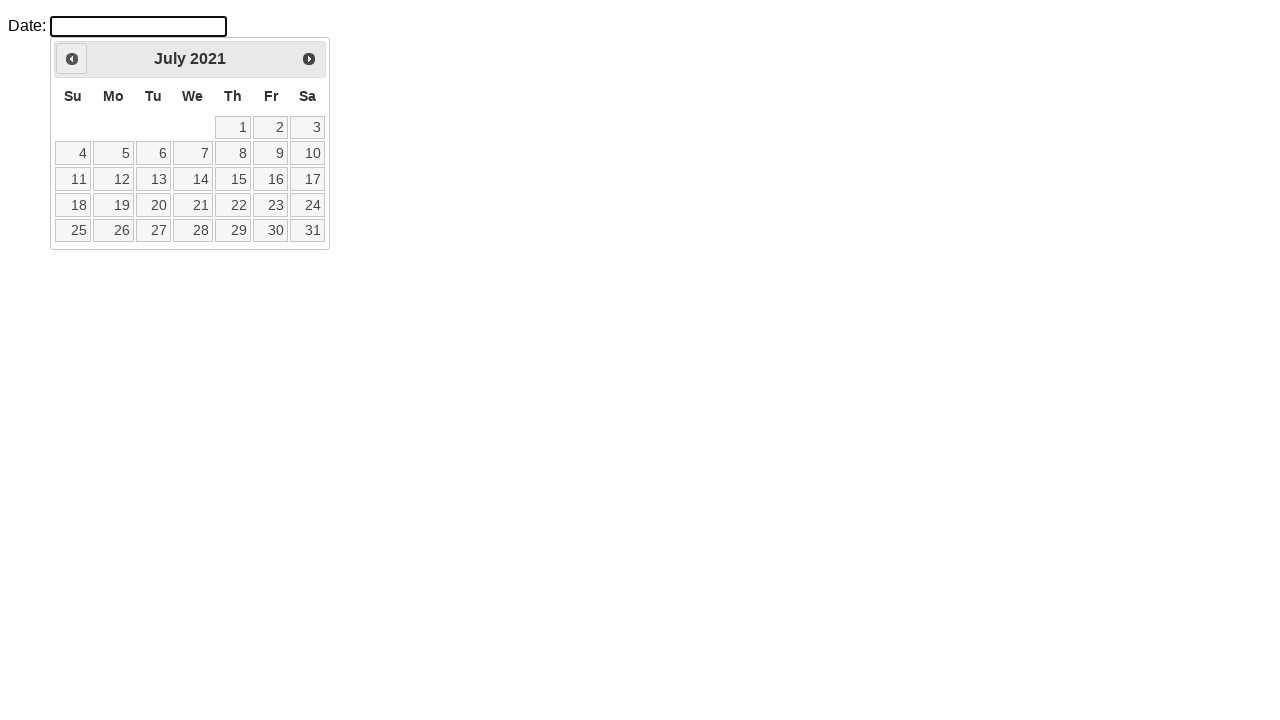

Clicked previous month button (currently at July 2021) at (72, 59) on .ui-datepicker-prev
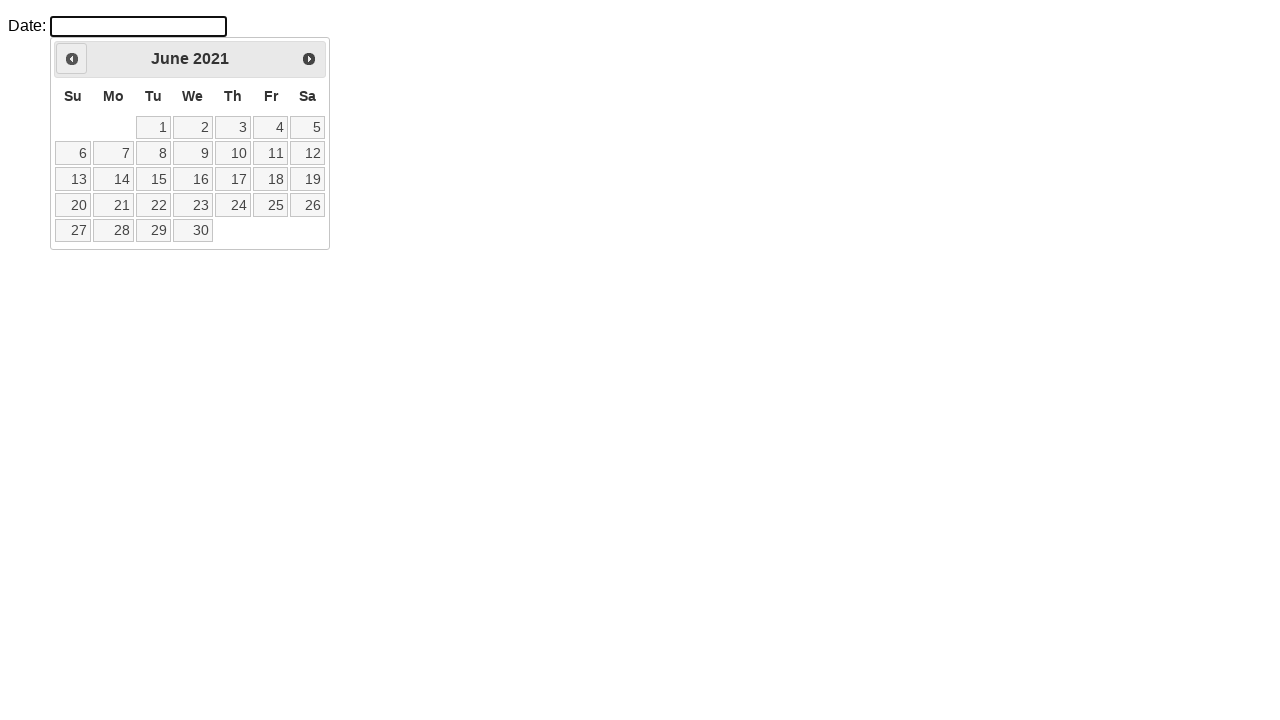

Retrieved updated month from datepicker
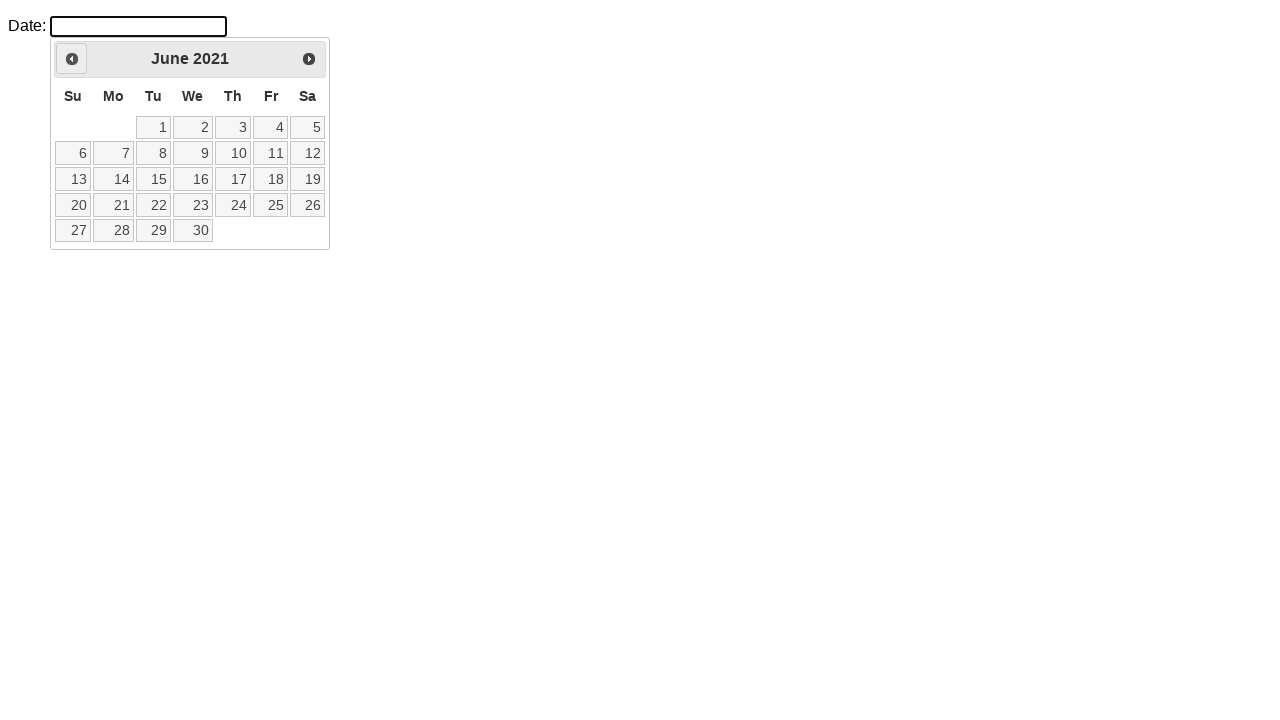

Retrieved updated year from datepicker
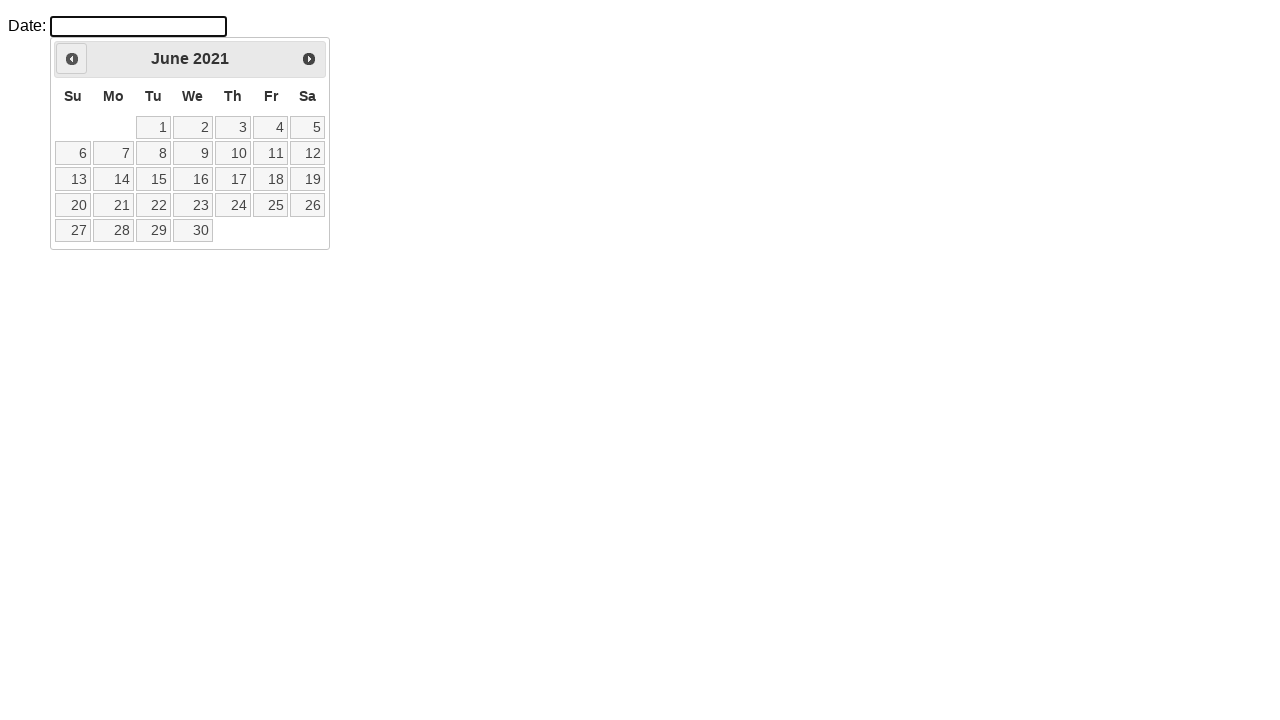

Clicked previous month button (currently at June 2021) at (72, 59) on .ui-datepicker-prev
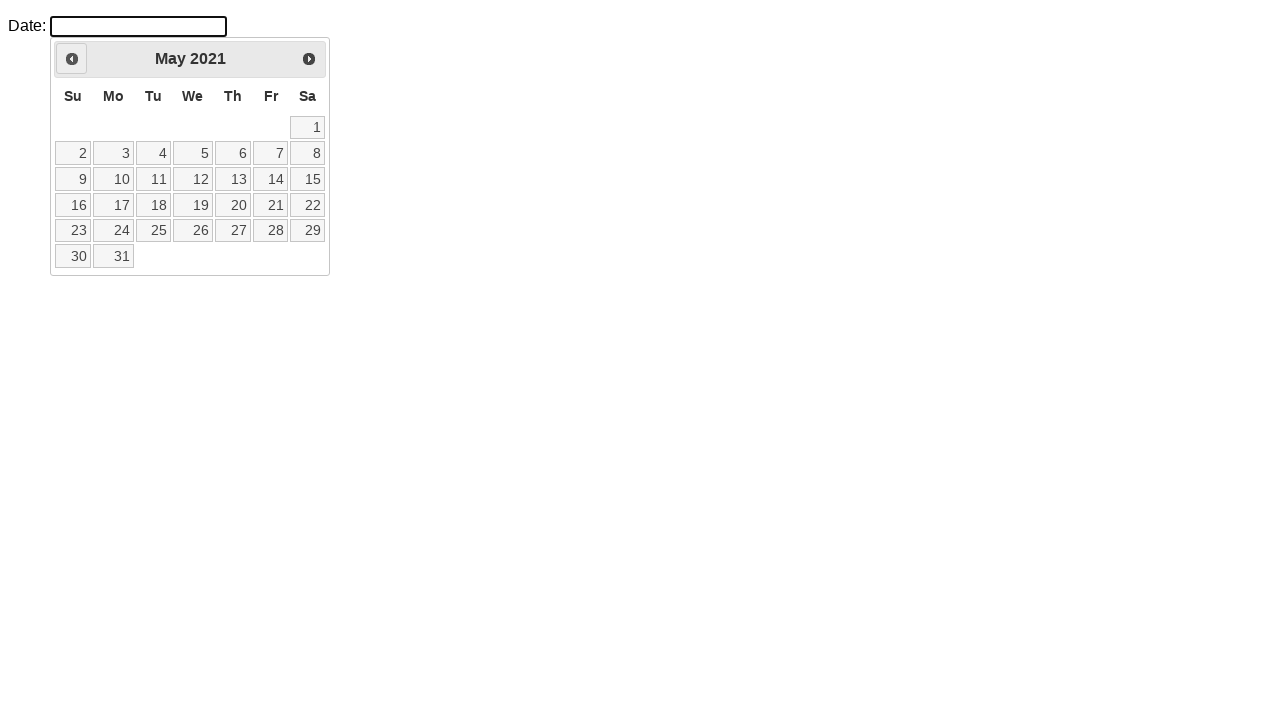

Retrieved updated month from datepicker
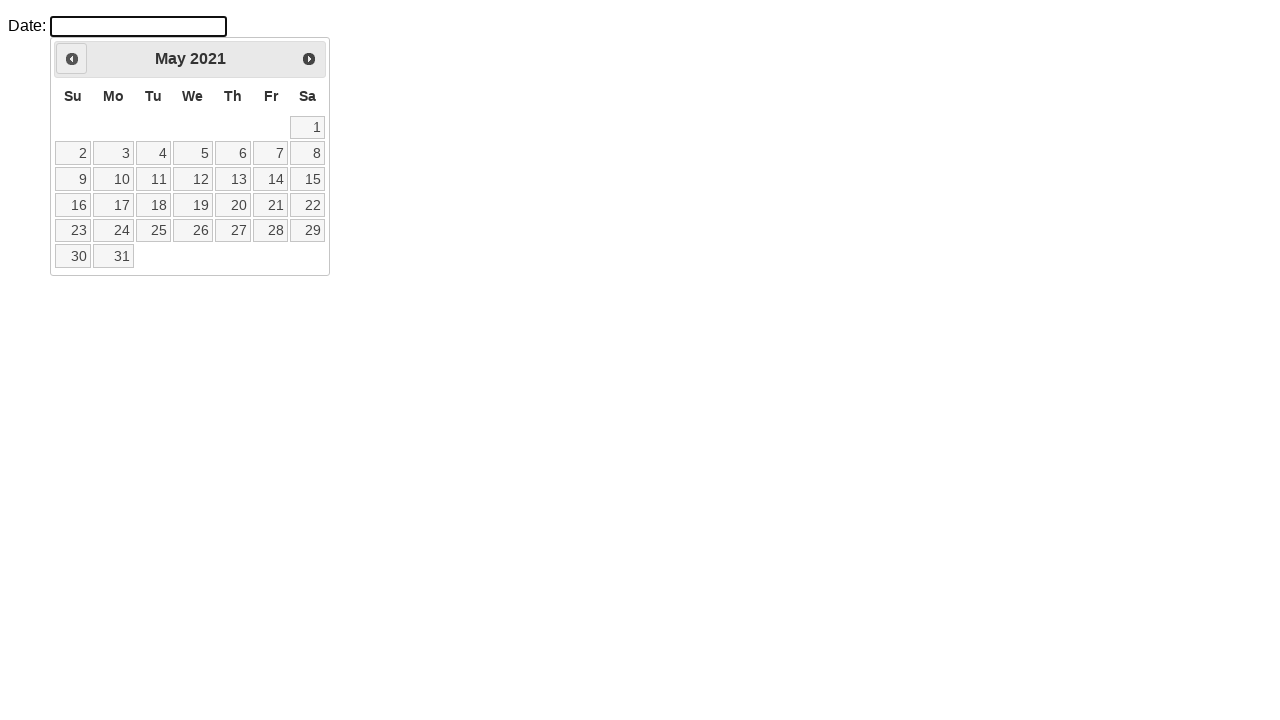

Retrieved updated year from datepicker
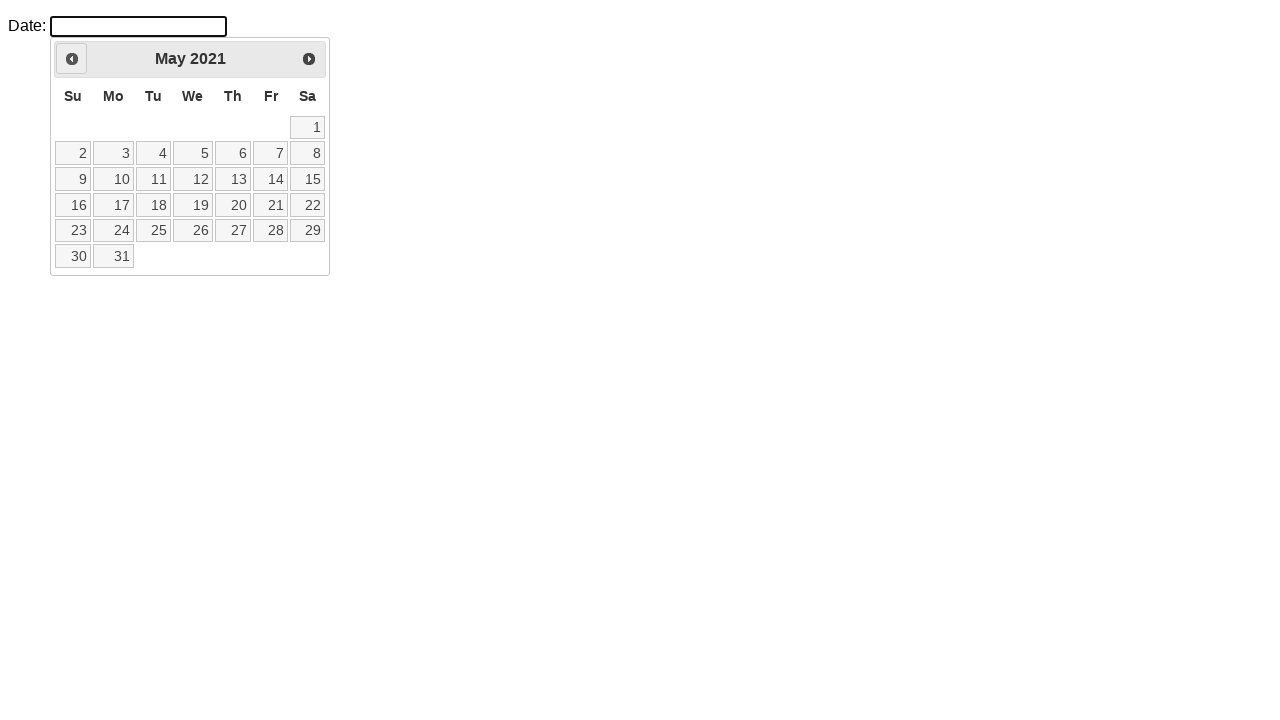

Clicked previous month button (currently at May 2021) at (72, 59) on .ui-datepicker-prev
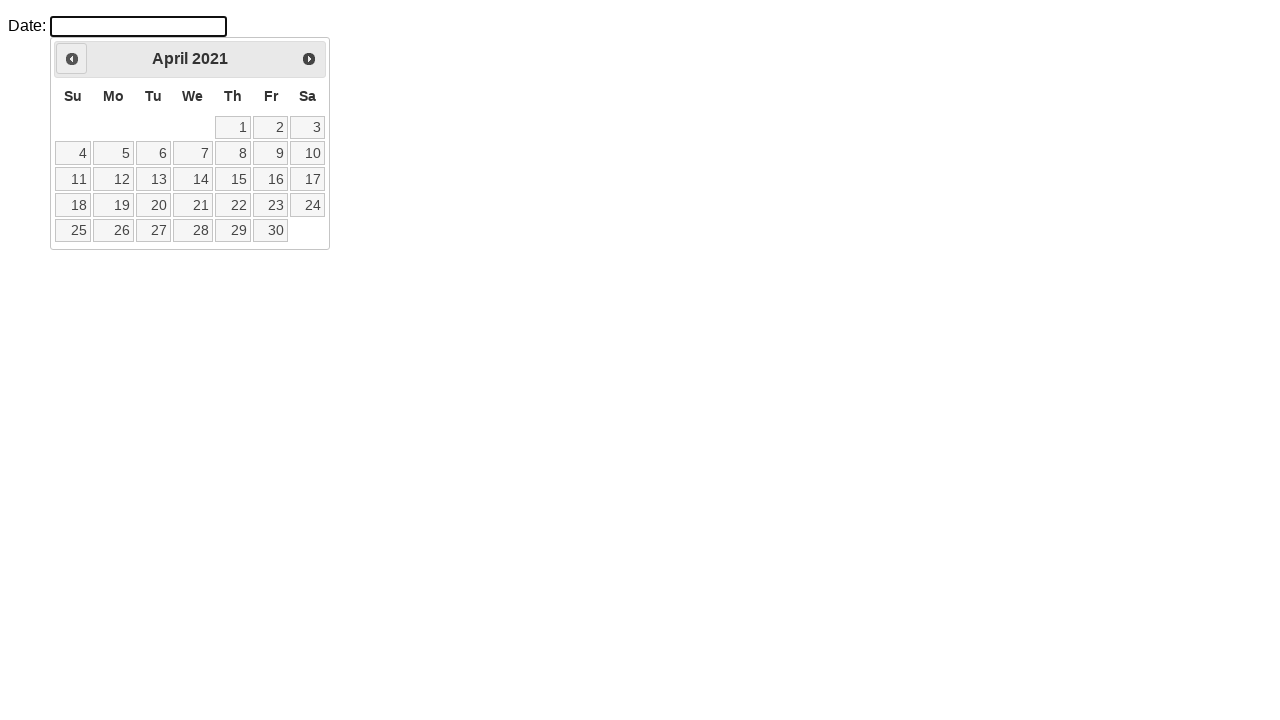

Retrieved updated month from datepicker
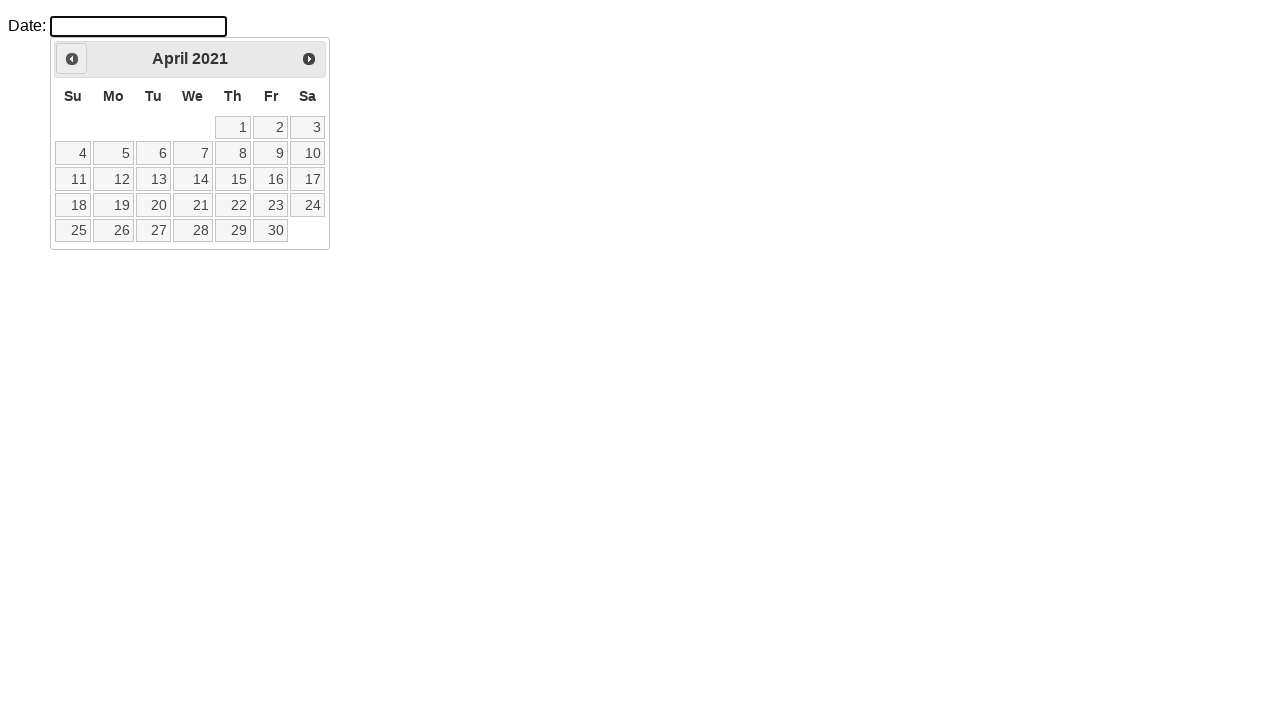

Retrieved updated year from datepicker
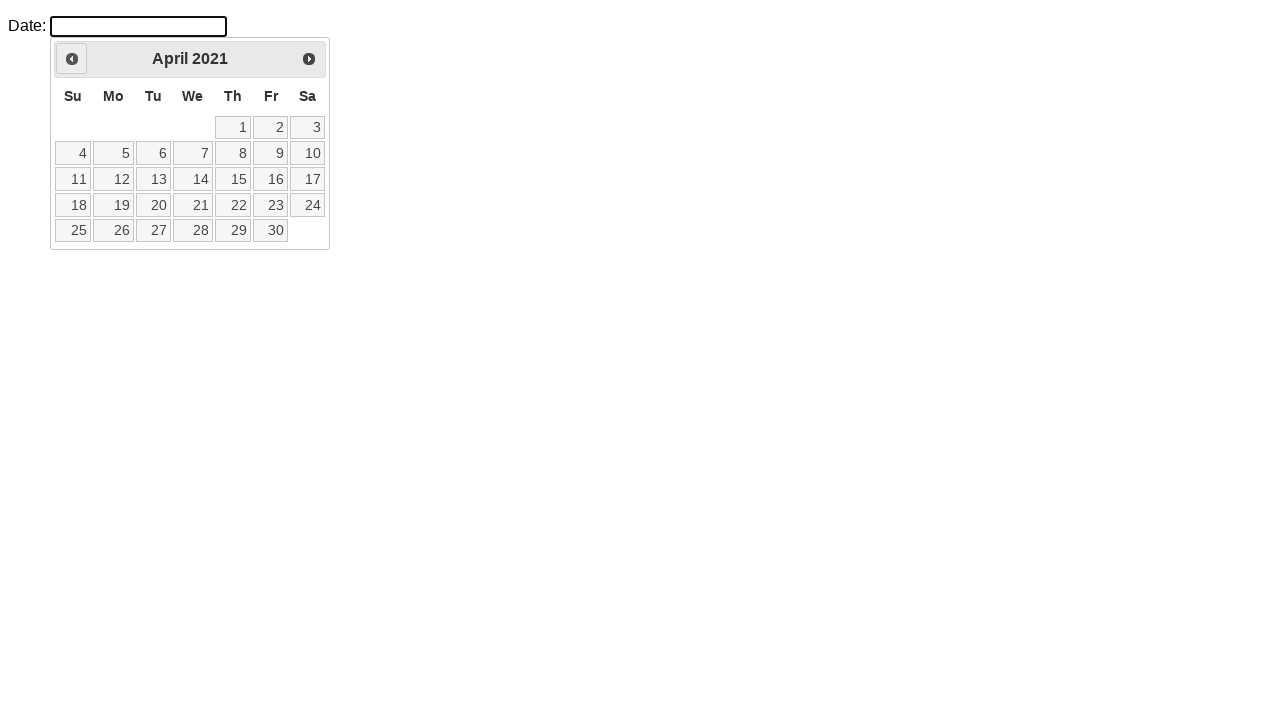

Clicked previous month button (currently at April 2021) at (72, 59) on .ui-datepicker-prev
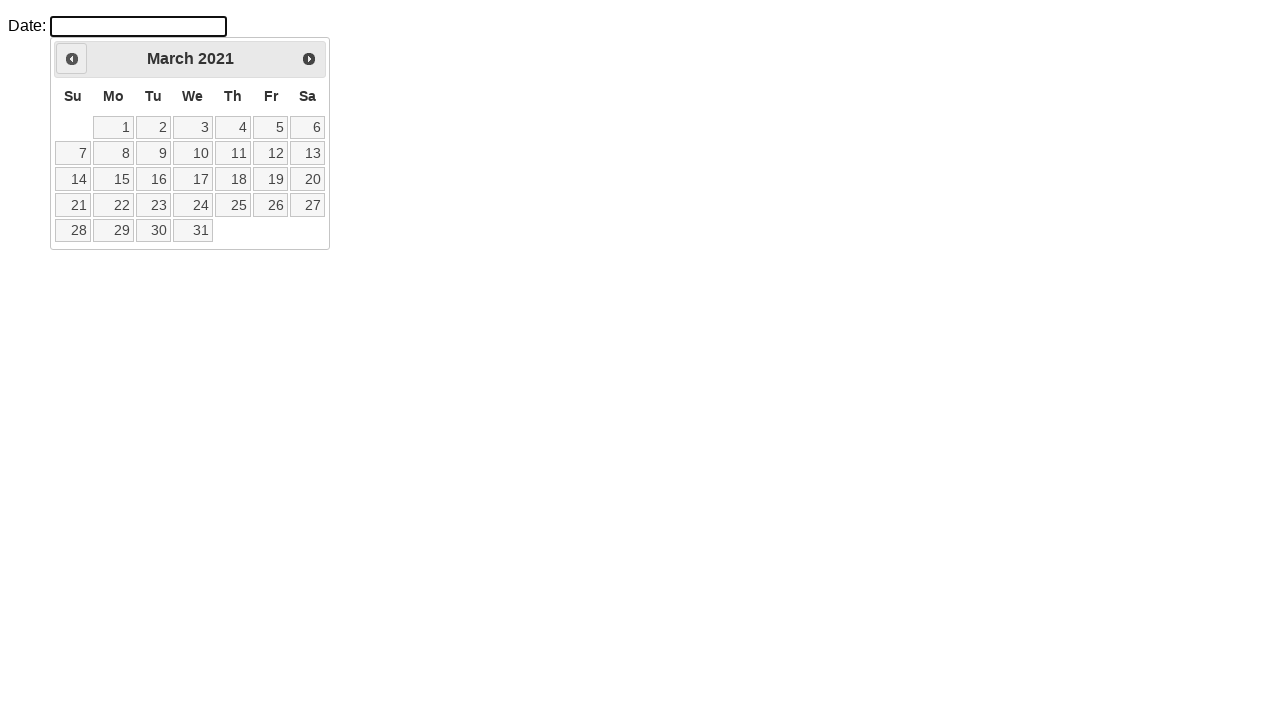

Retrieved updated month from datepicker
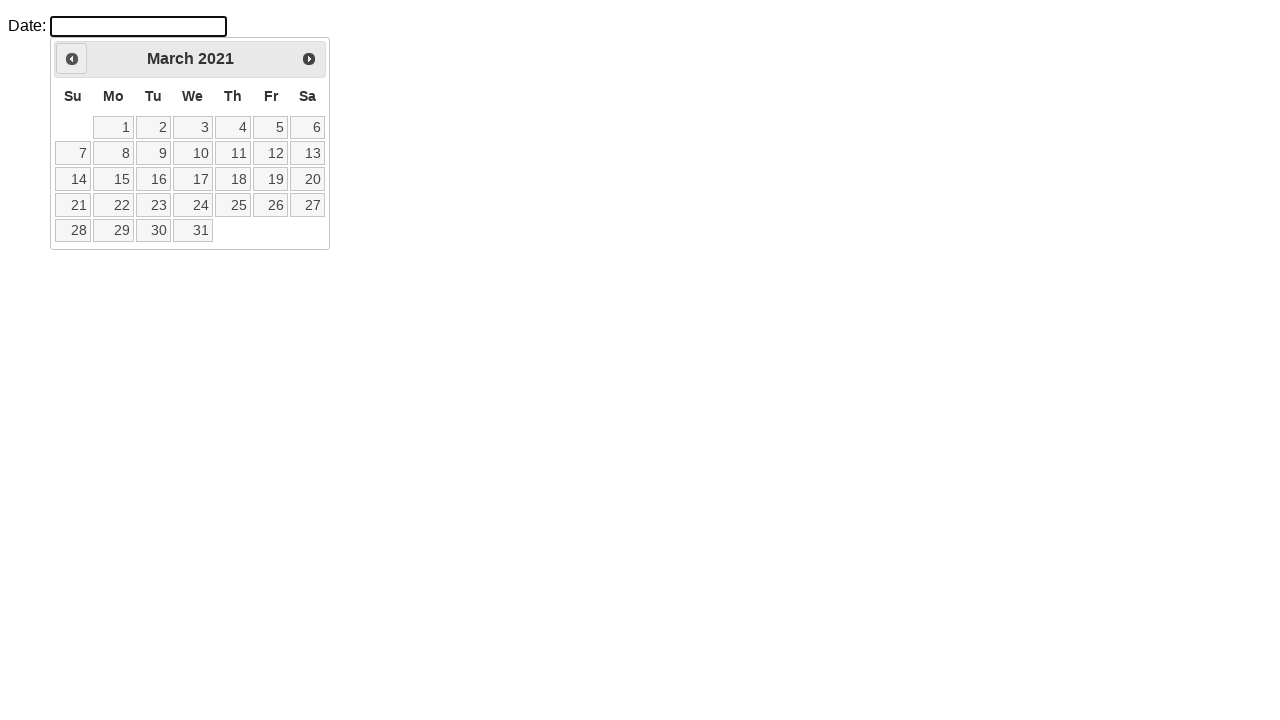

Retrieved updated year from datepicker
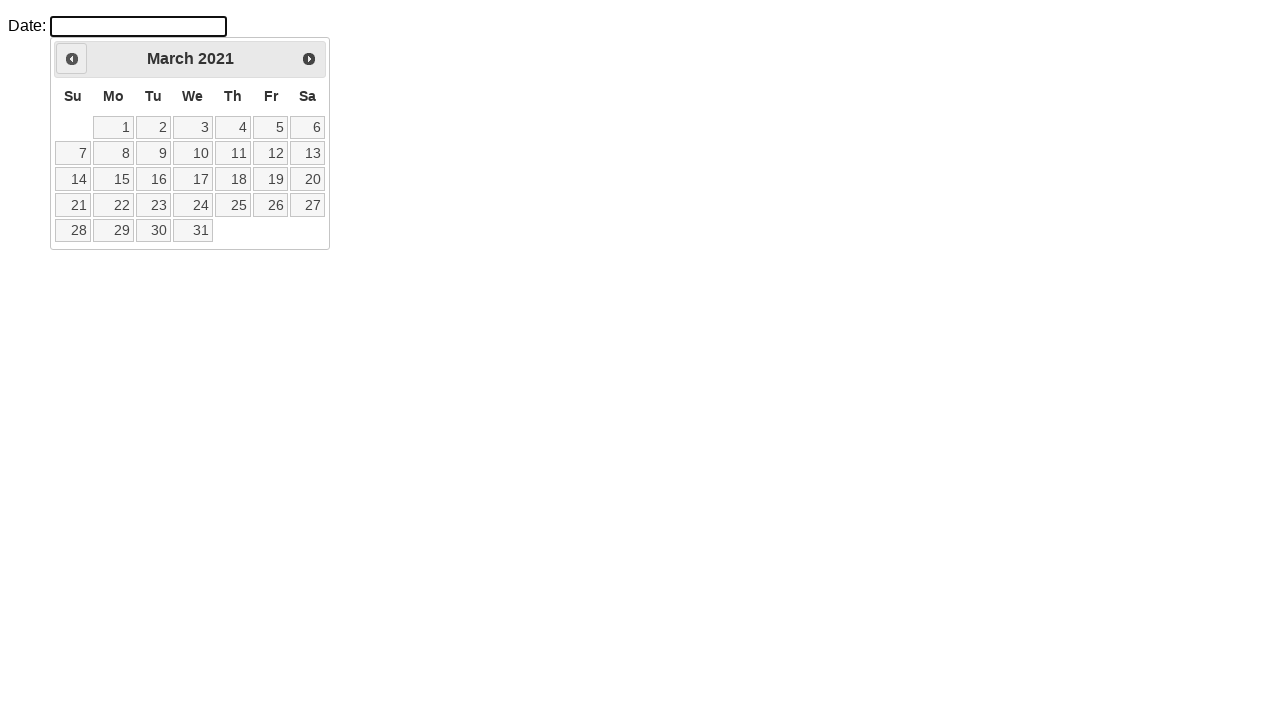

Clicked previous month button (currently at March 2021) at (72, 59) on .ui-datepicker-prev
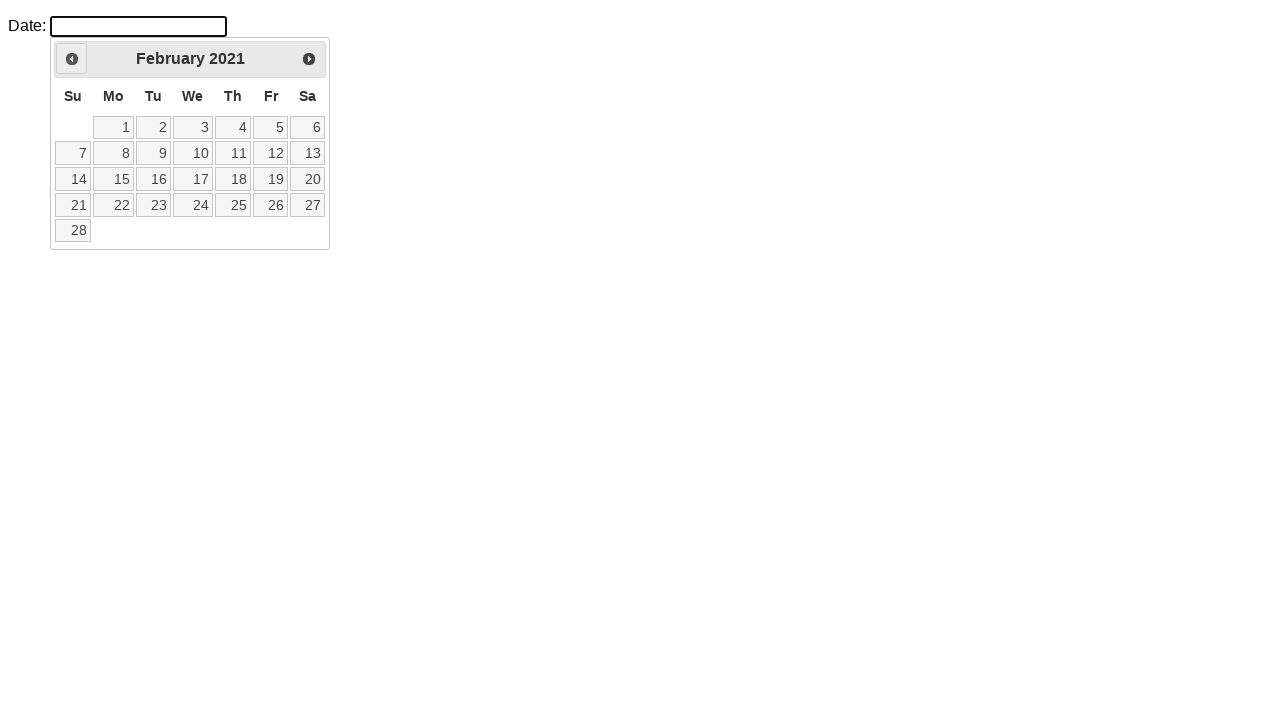

Retrieved updated month from datepicker
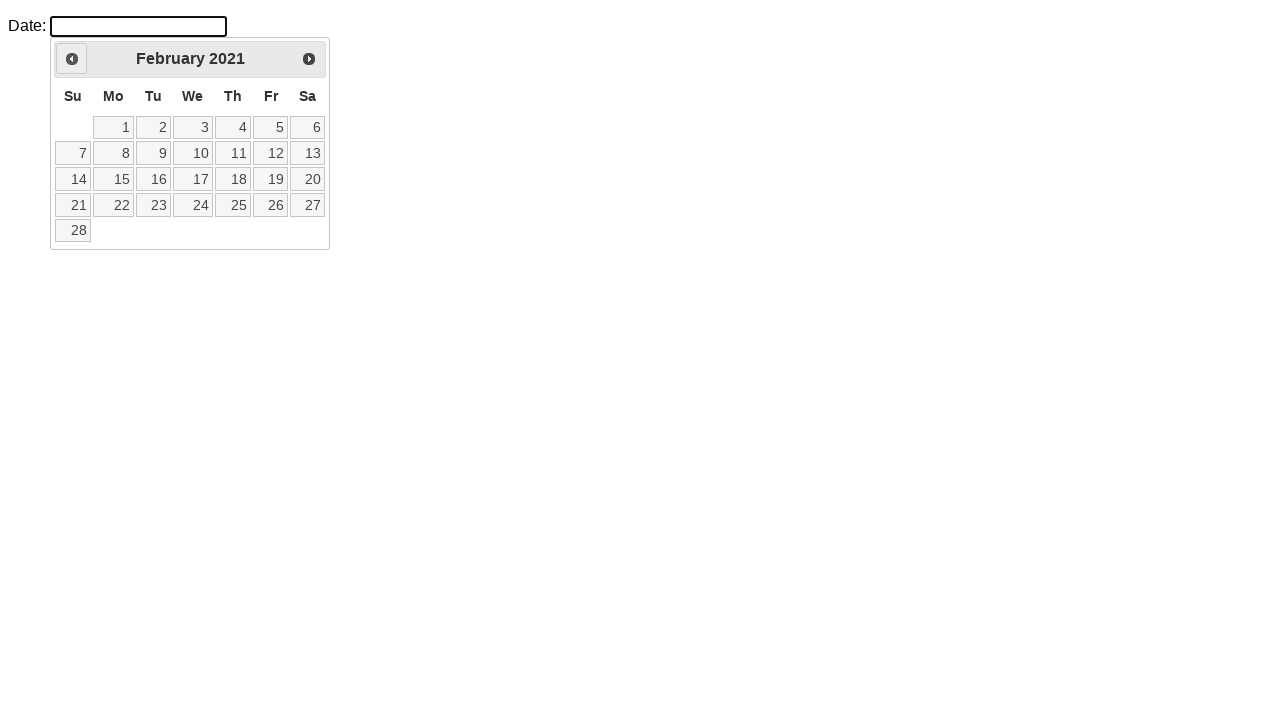

Retrieved updated year from datepicker
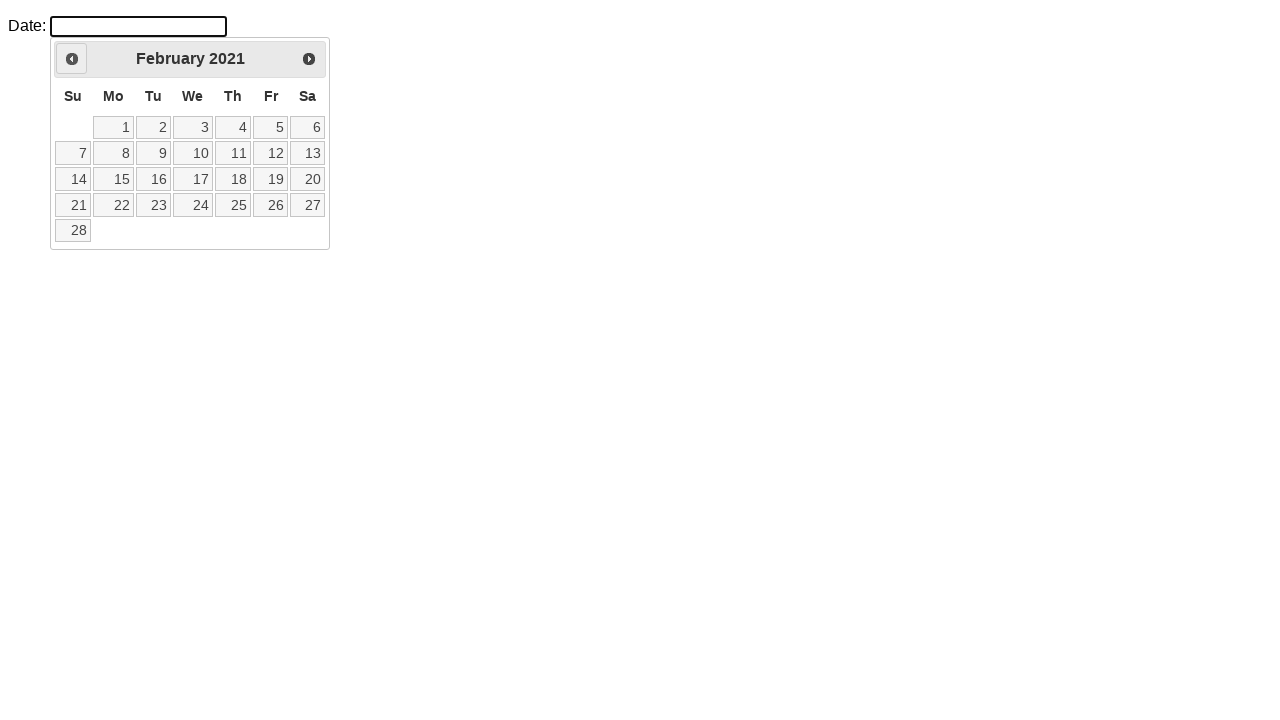

Clicked previous month button (currently at February 2021) at (72, 59) on .ui-datepicker-prev
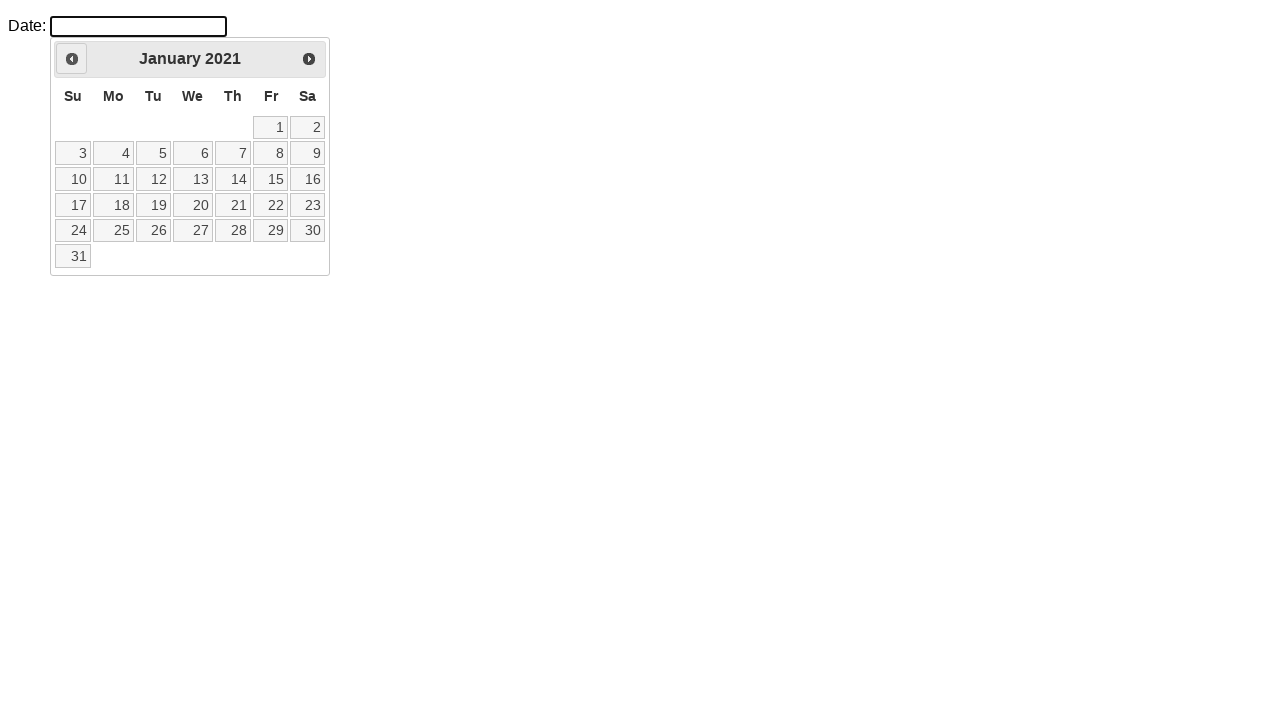

Retrieved updated month from datepicker
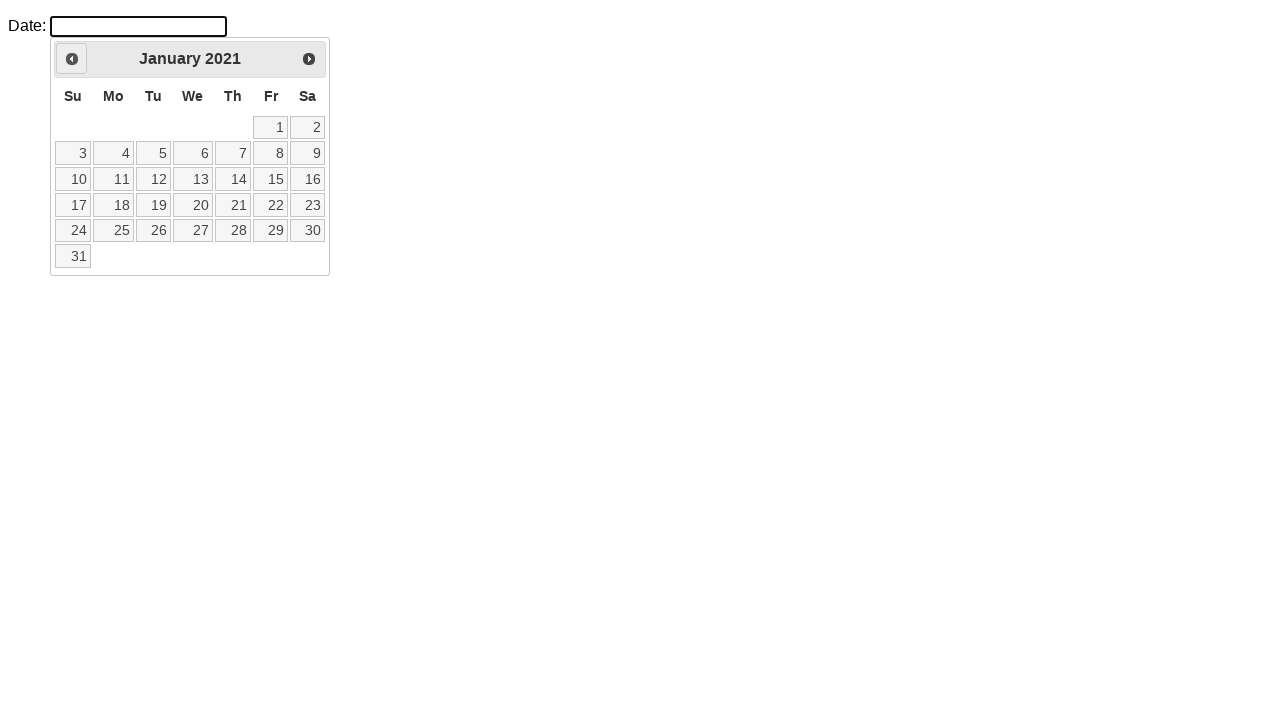

Retrieved updated year from datepicker
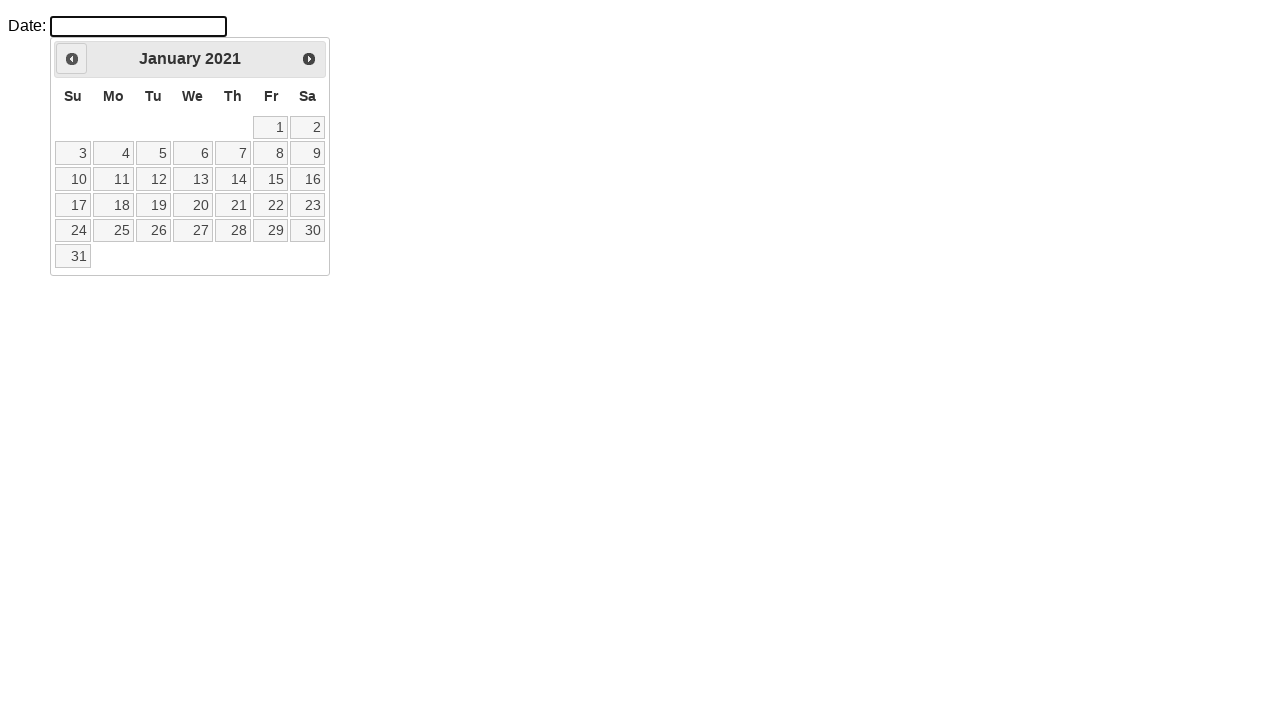

Clicked previous month button (currently at January 2021) at (72, 59) on .ui-datepicker-prev
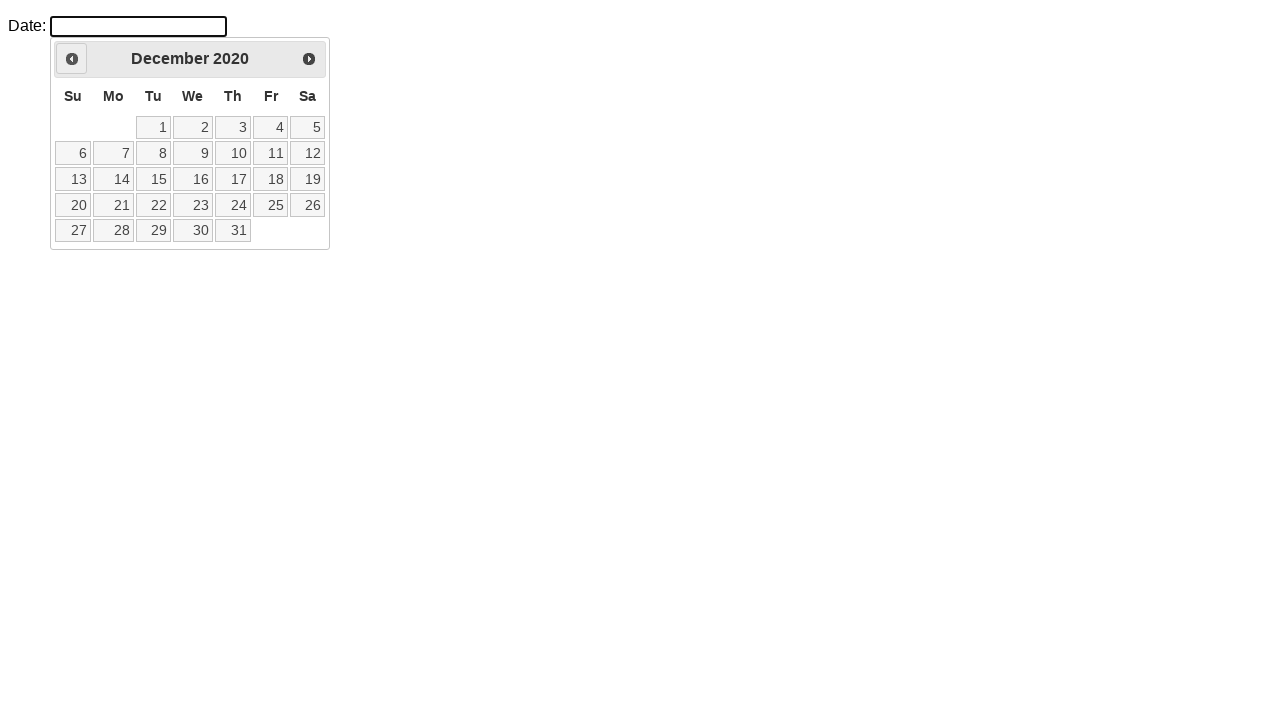

Retrieved updated month from datepicker
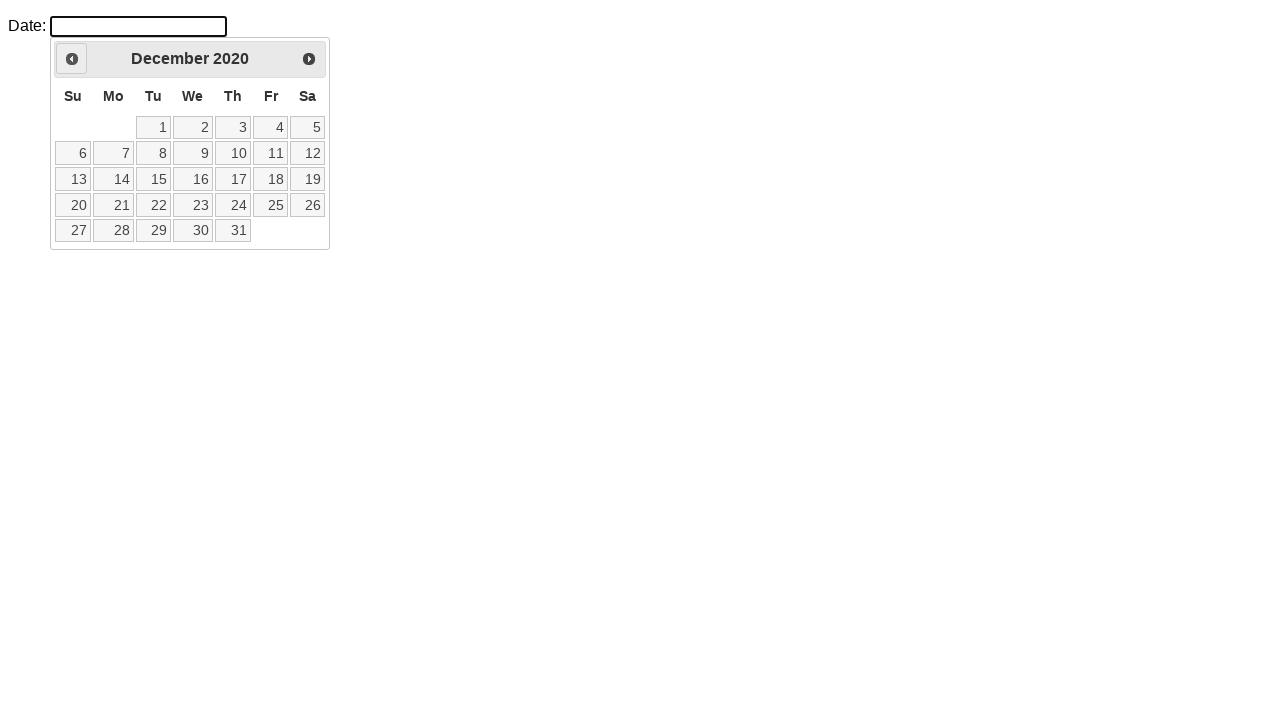

Retrieved updated year from datepicker
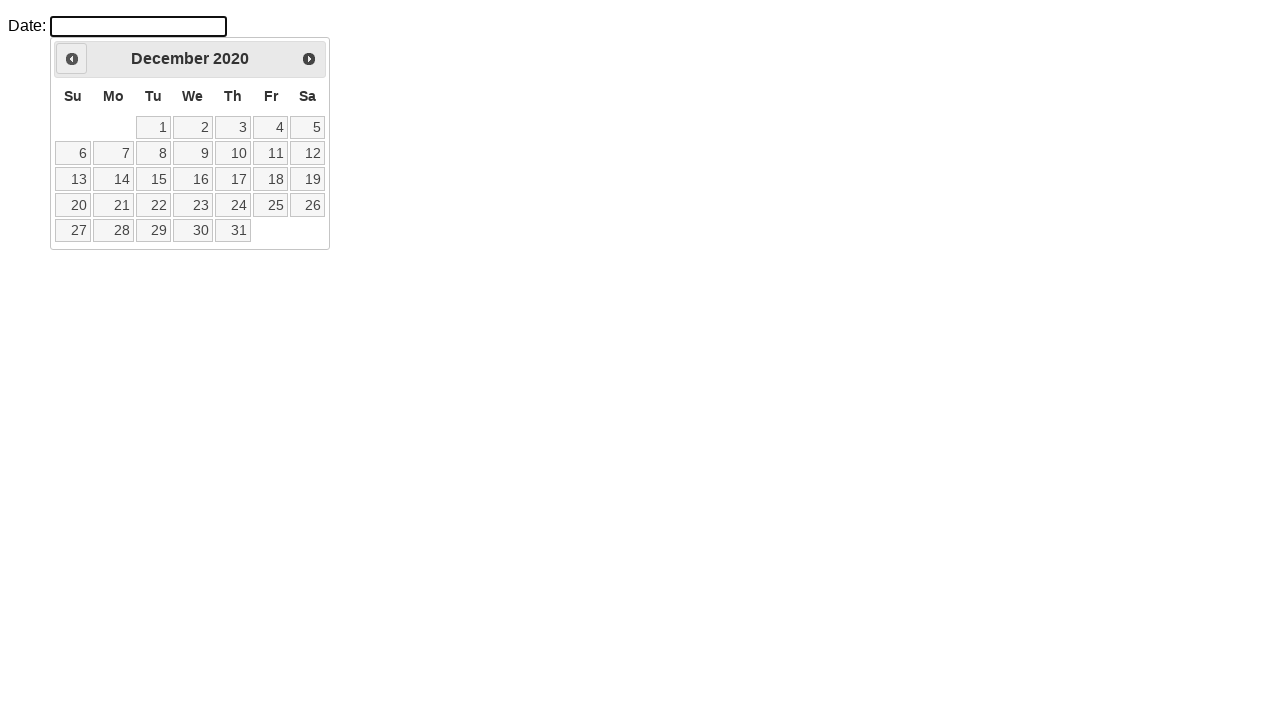

Clicked previous month button (currently at December 2020) at (72, 59) on .ui-datepicker-prev
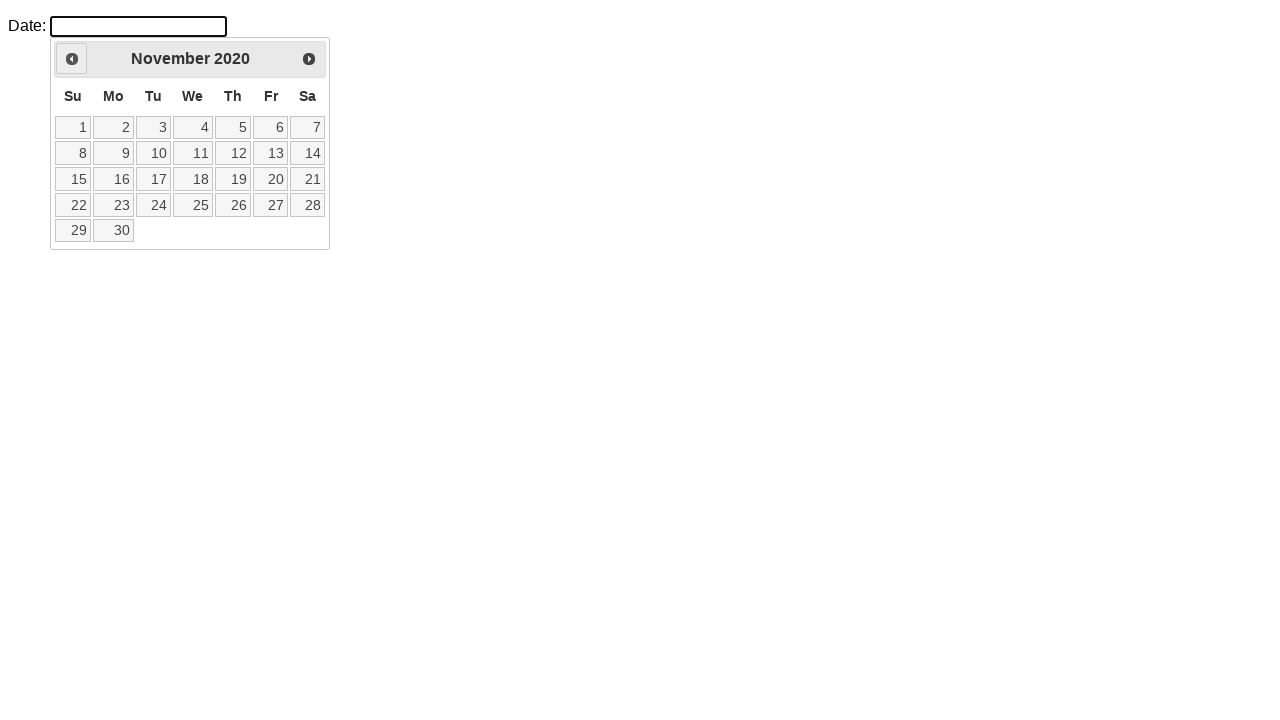

Retrieved updated month from datepicker
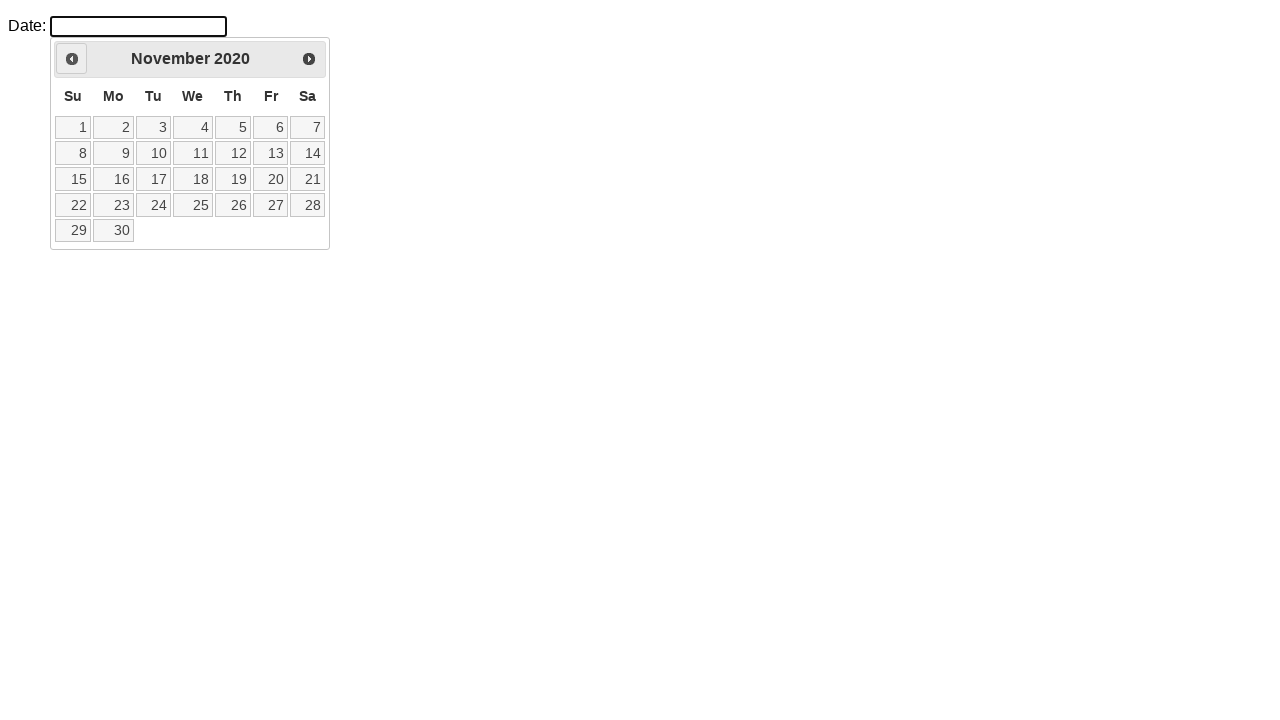

Retrieved updated year from datepicker
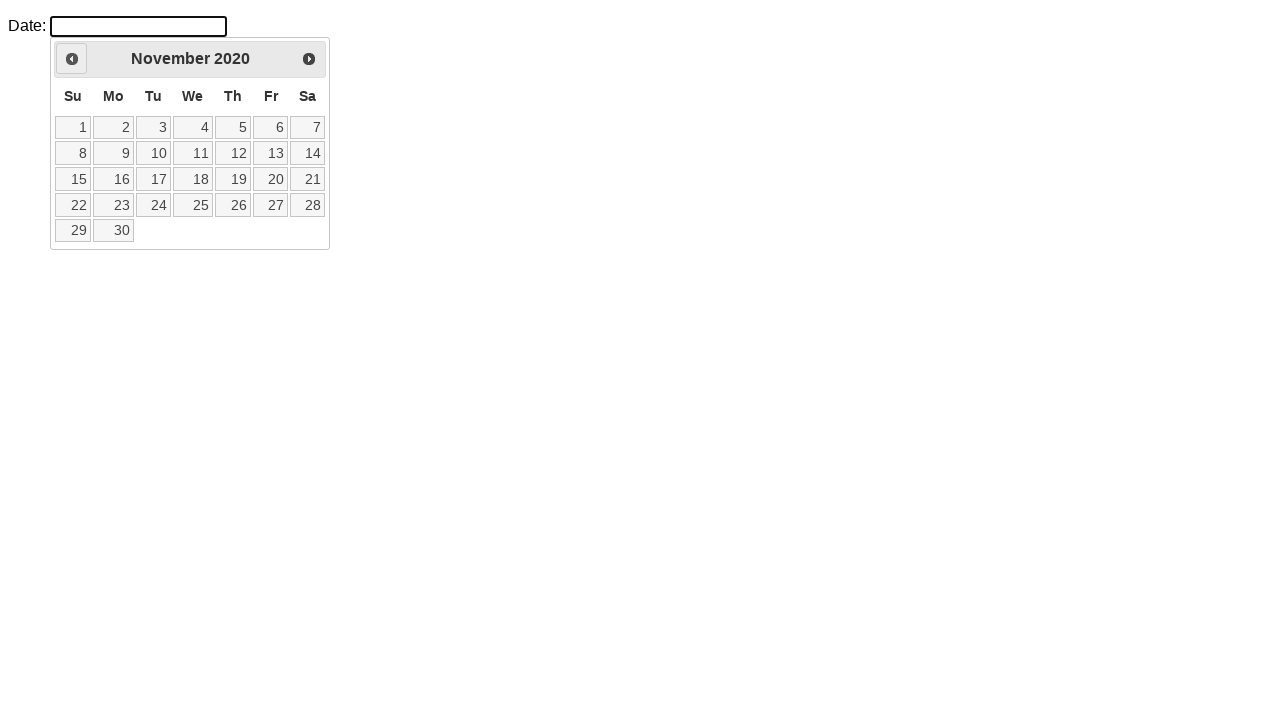

Clicked previous month button (currently at November 2020) at (72, 59) on .ui-datepicker-prev
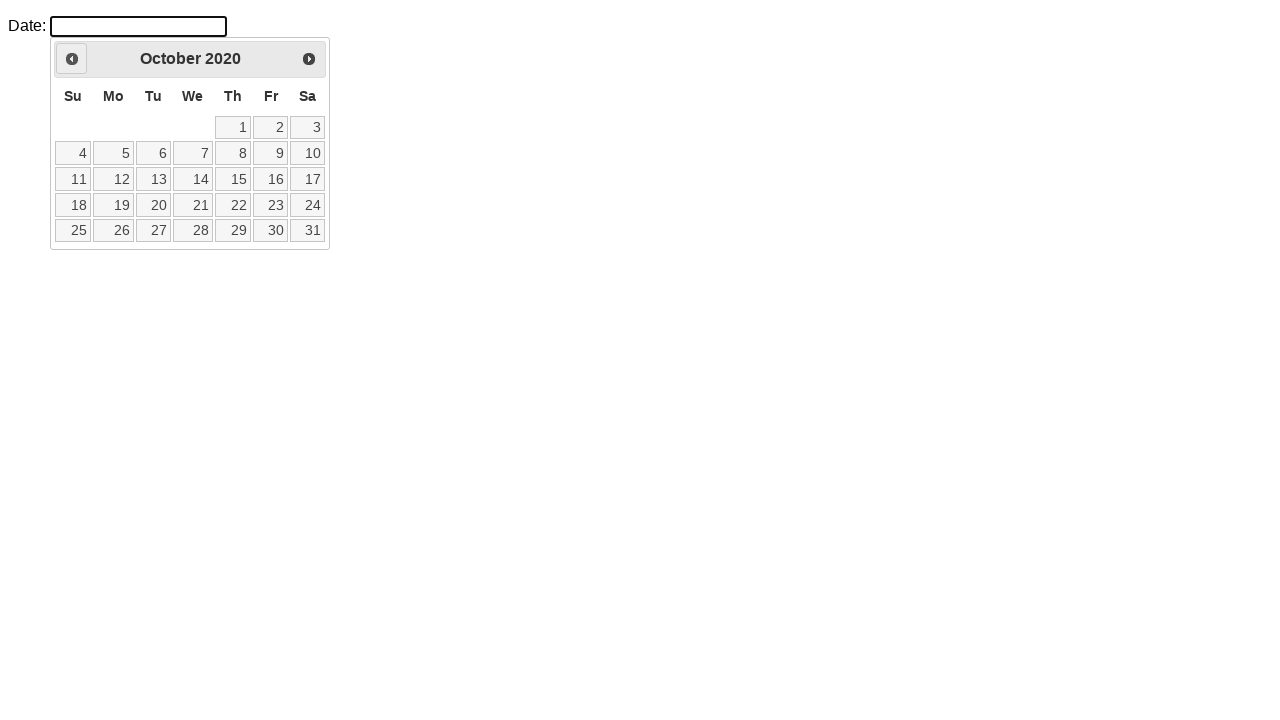

Retrieved updated month from datepicker
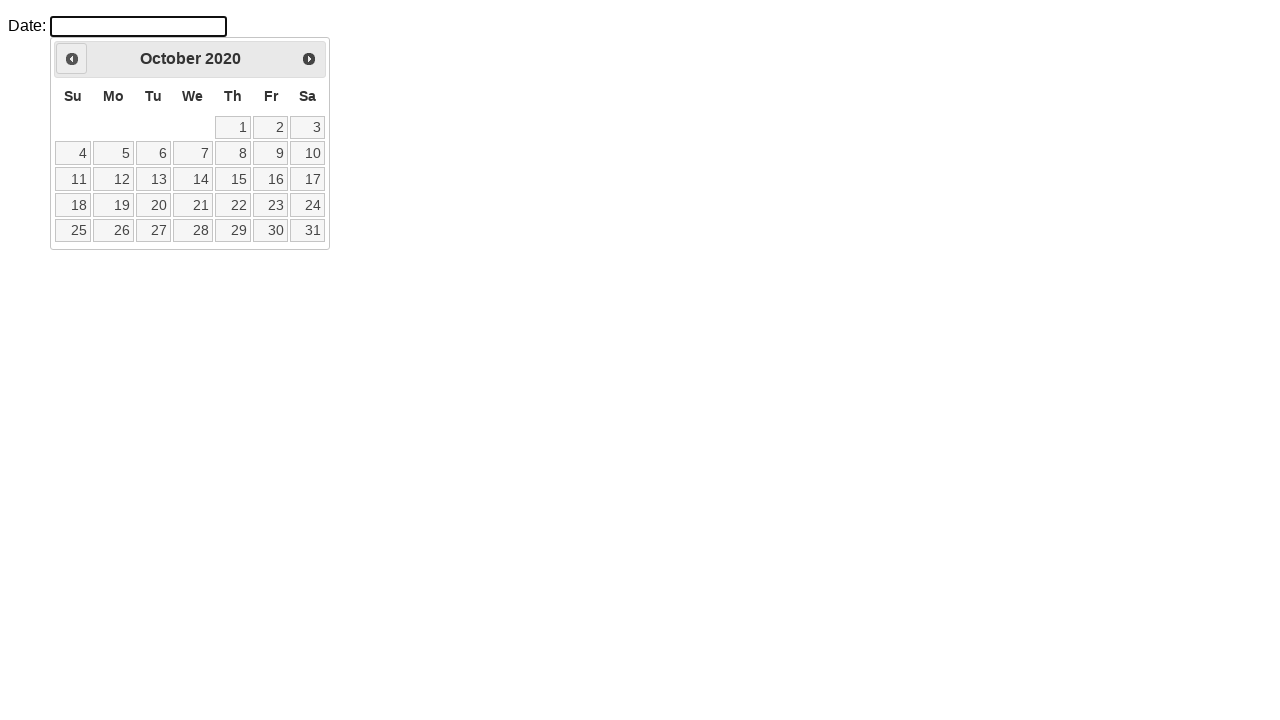

Retrieved updated year from datepicker
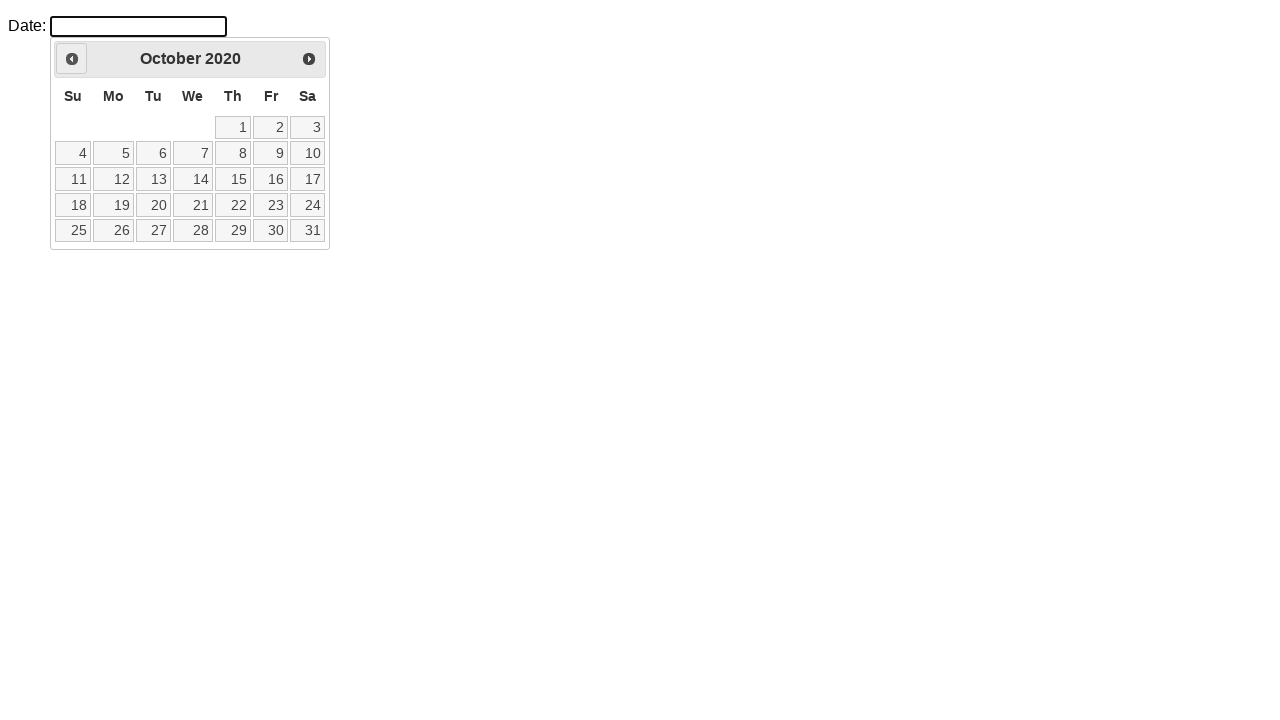

Clicked previous month button (currently at October 2020) at (72, 59) on .ui-datepicker-prev
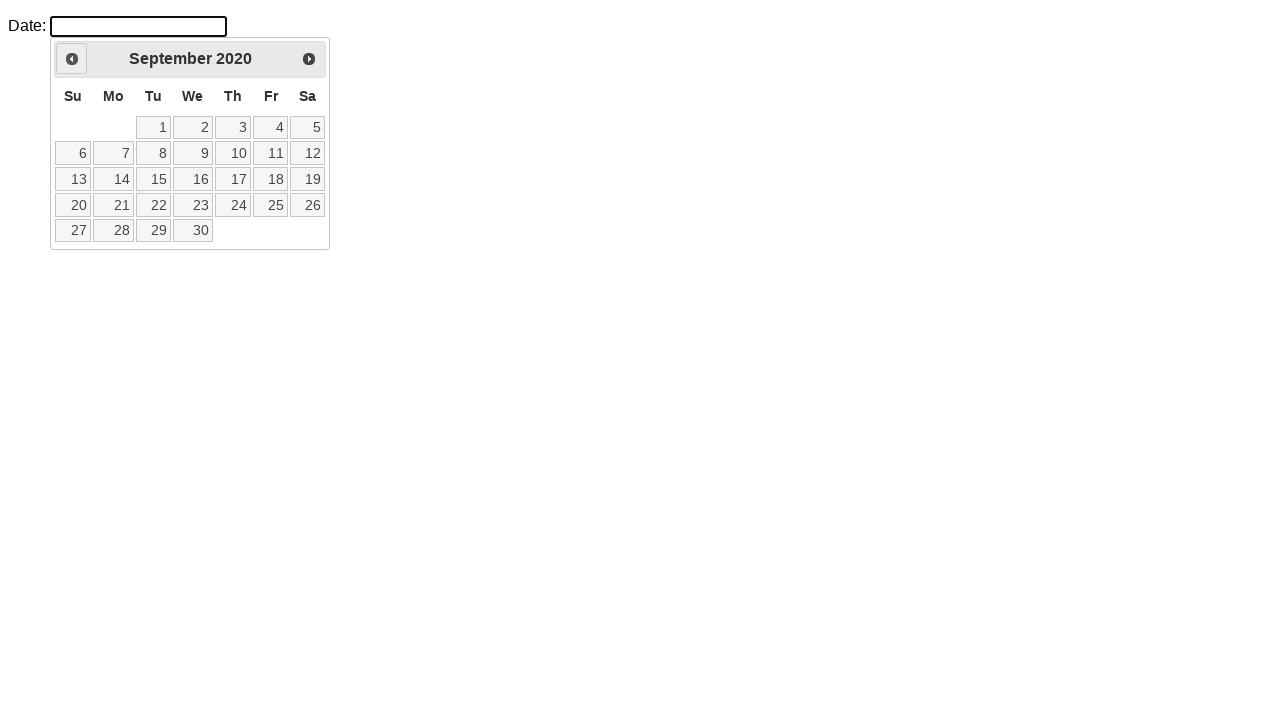

Retrieved updated month from datepicker
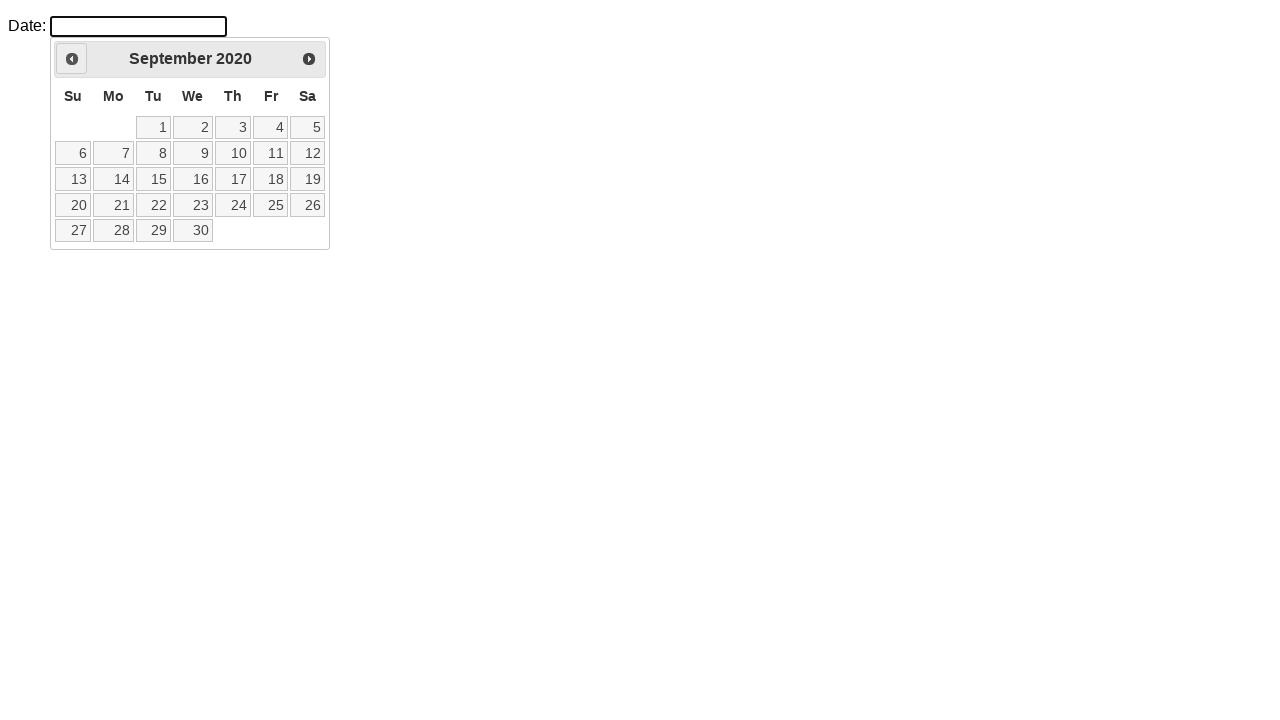

Retrieved updated year from datepicker
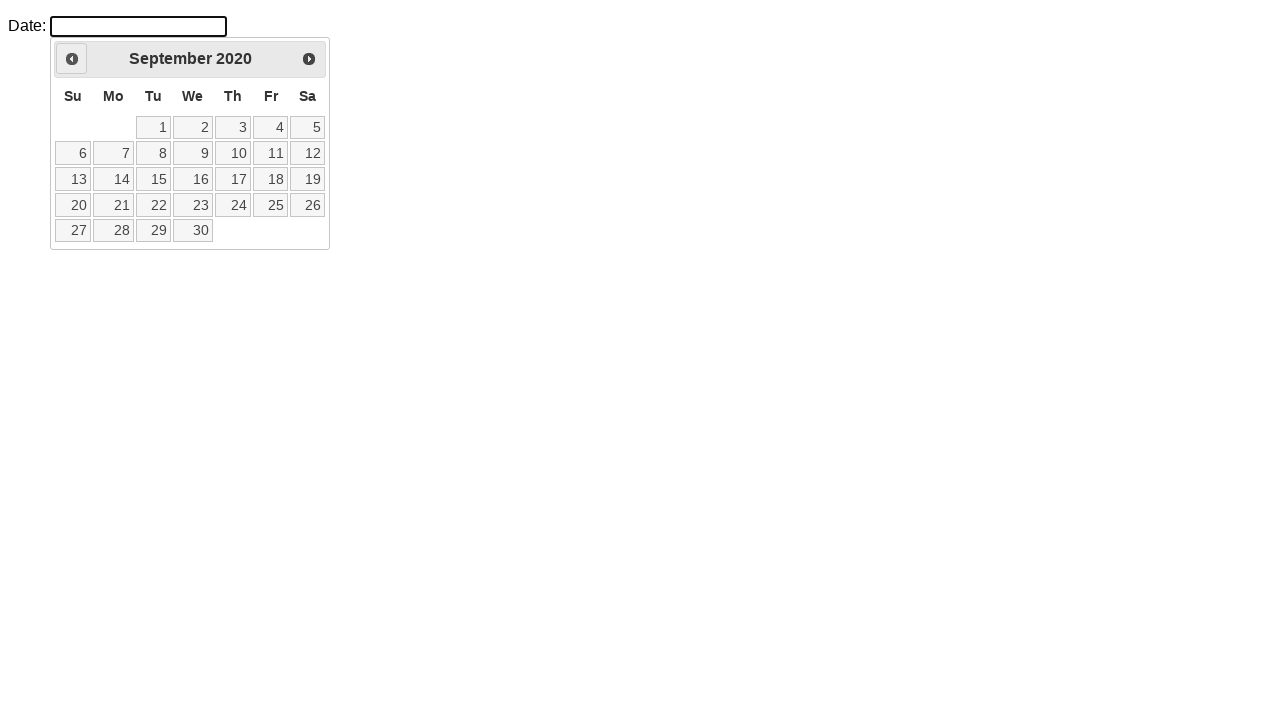

Clicked previous month button (currently at September 2020) at (72, 59) on .ui-datepicker-prev
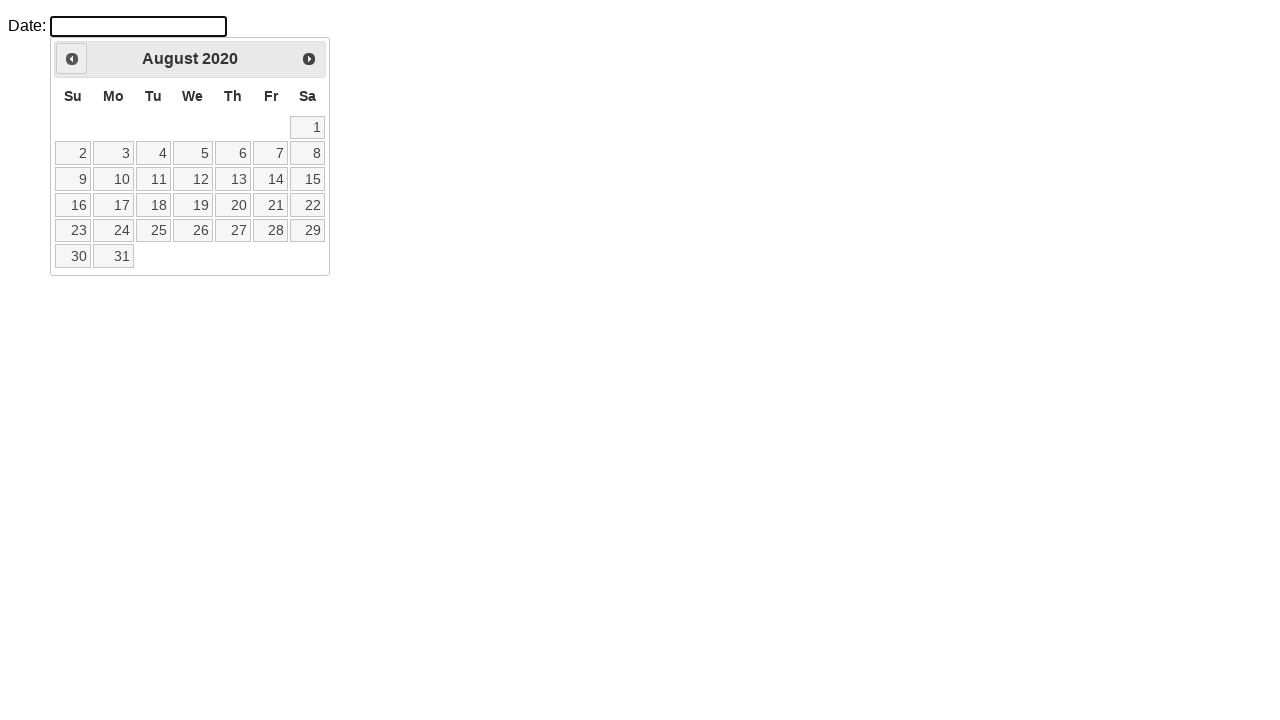

Retrieved updated month from datepicker
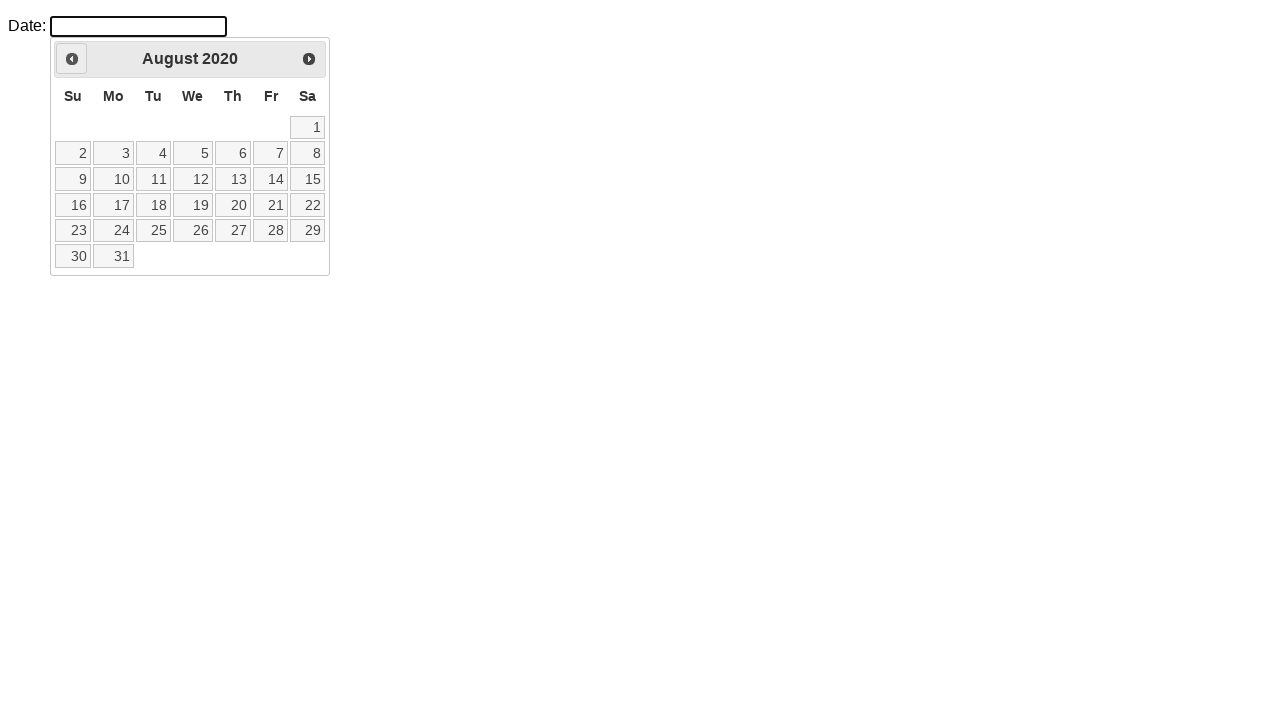

Retrieved updated year from datepicker
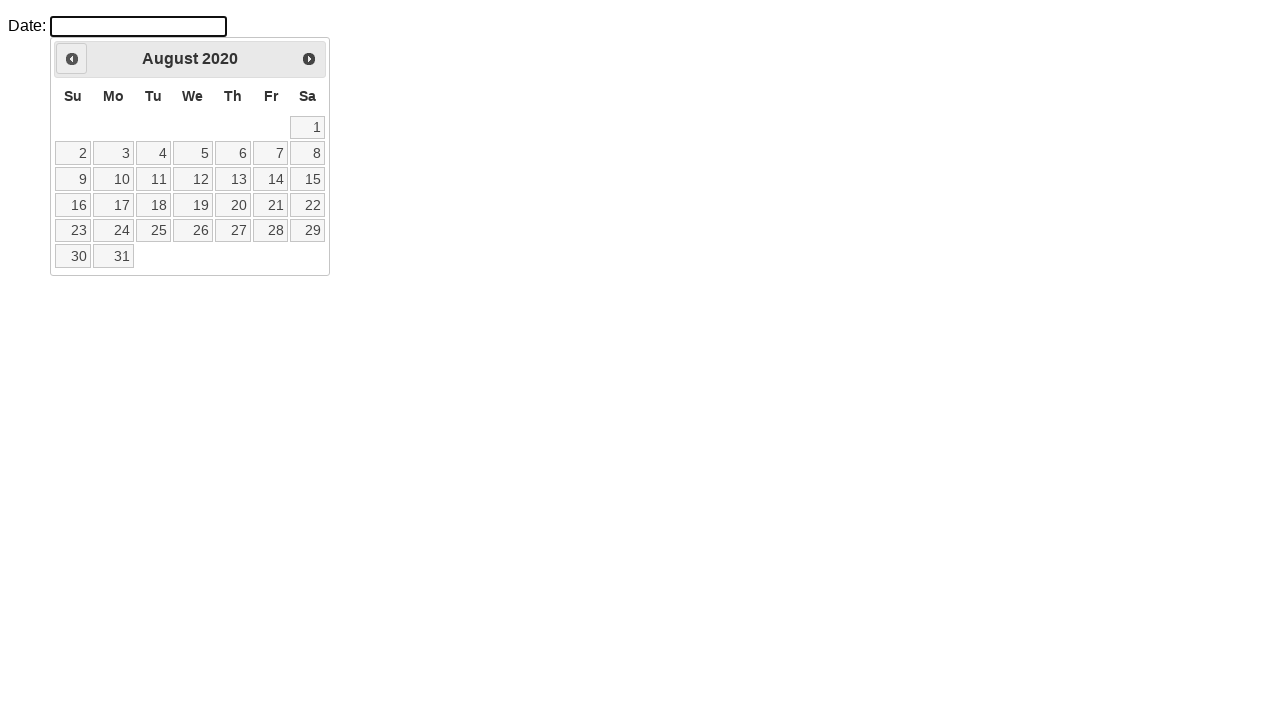

Clicked previous month button (currently at August 2020) at (72, 59) on .ui-datepicker-prev
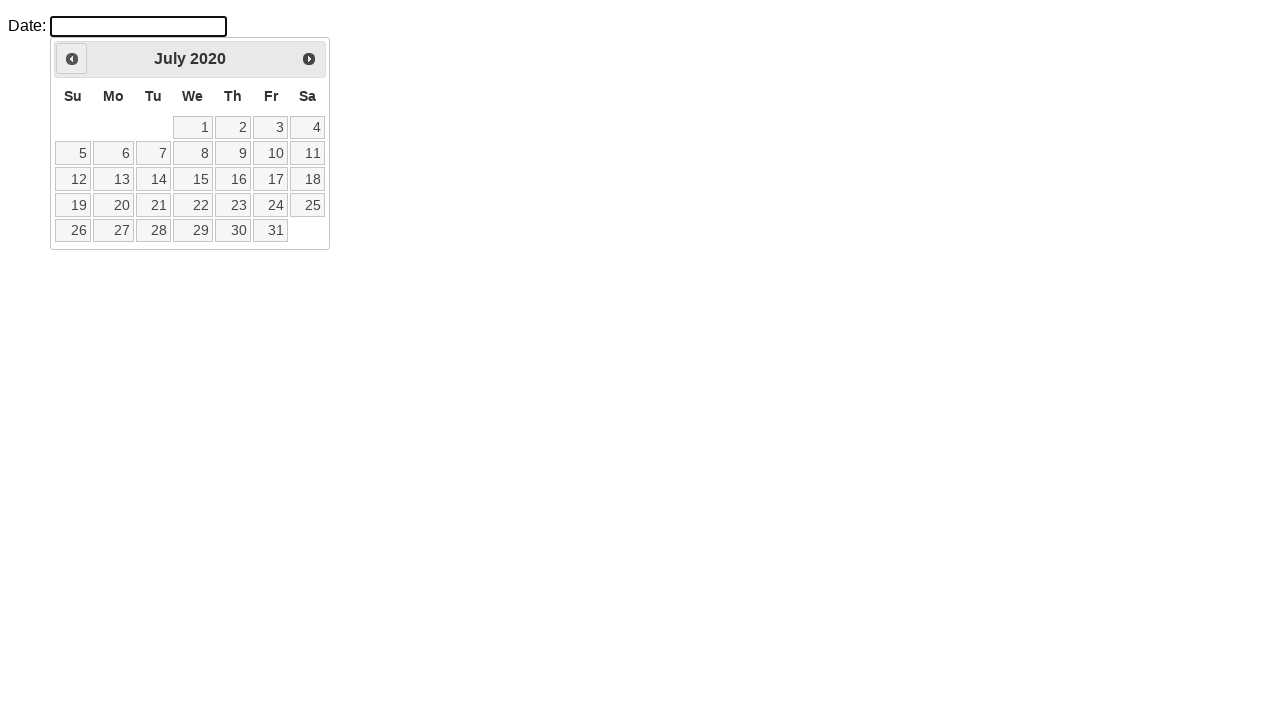

Retrieved updated month from datepicker
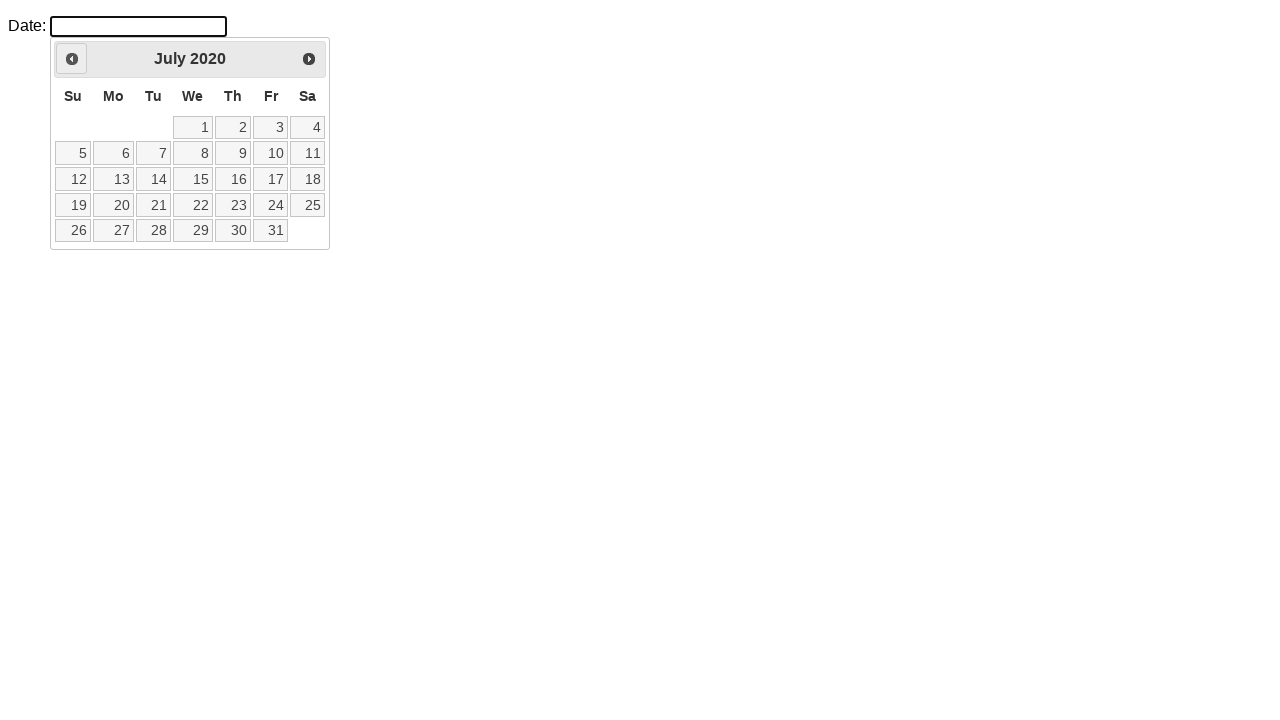

Retrieved updated year from datepicker
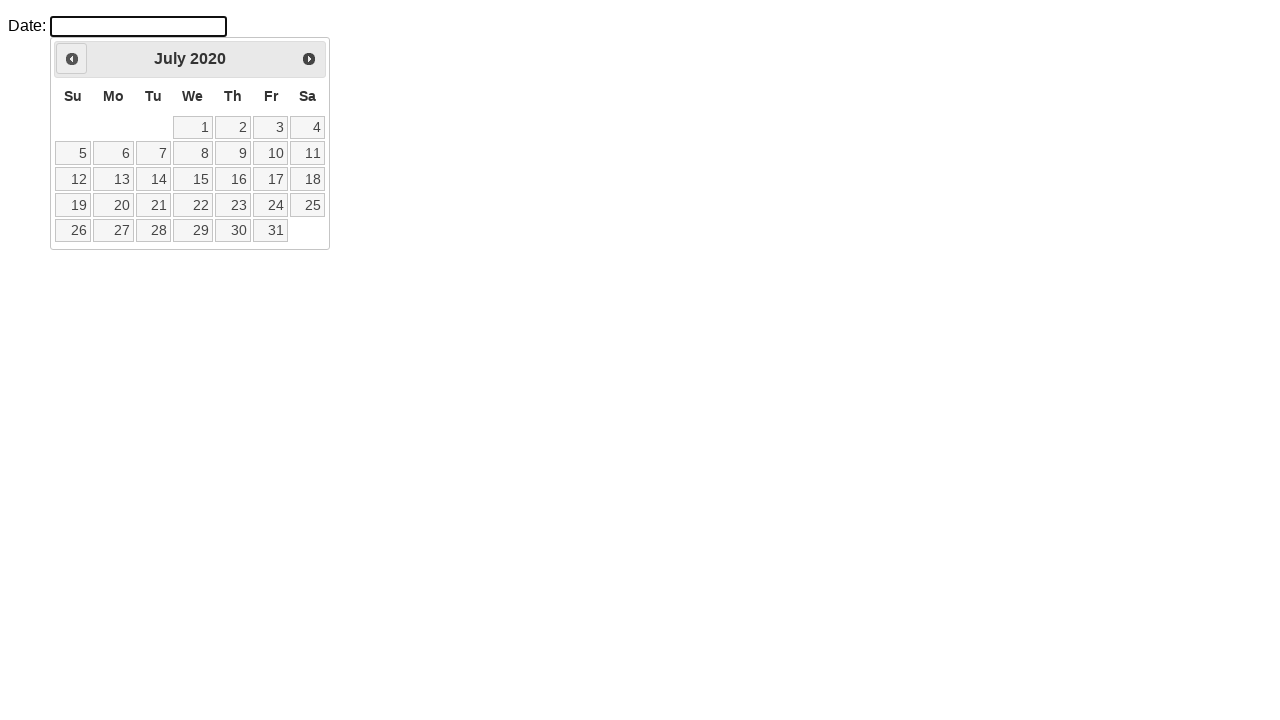

Clicked previous month button (currently at July 2020) at (72, 59) on .ui-datepicker-prev
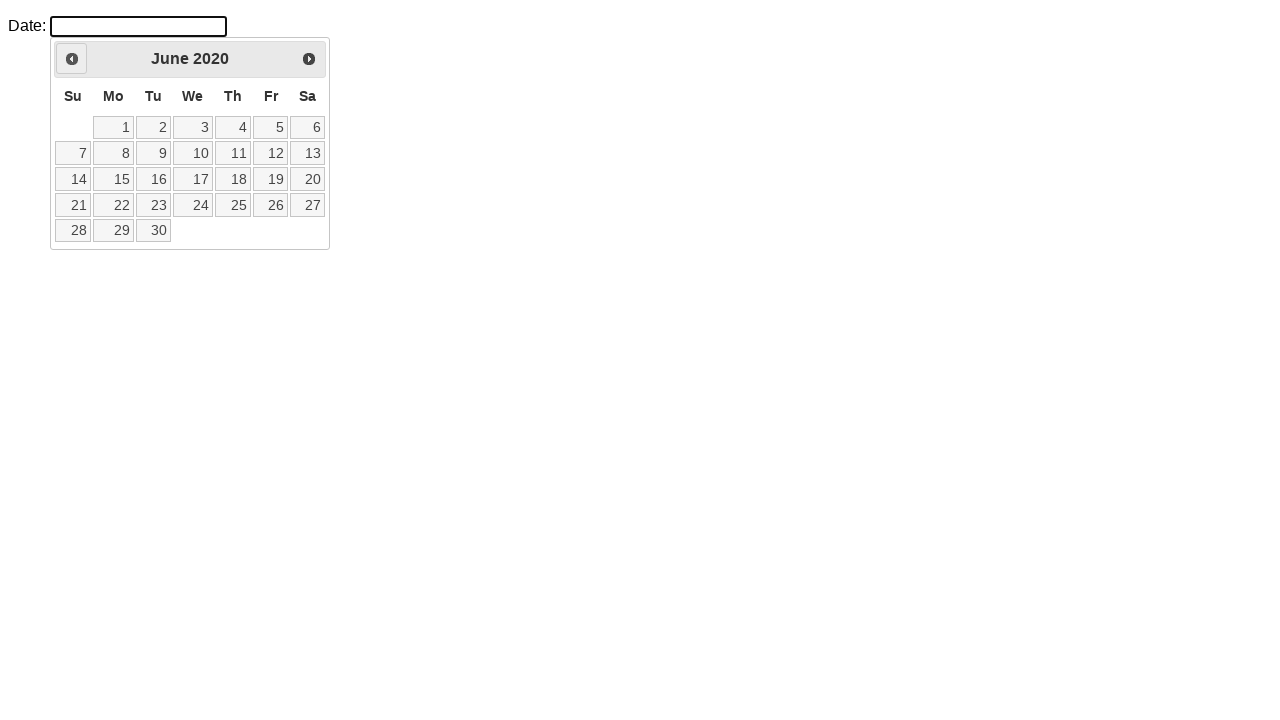

Retrieved updated month from datepicker
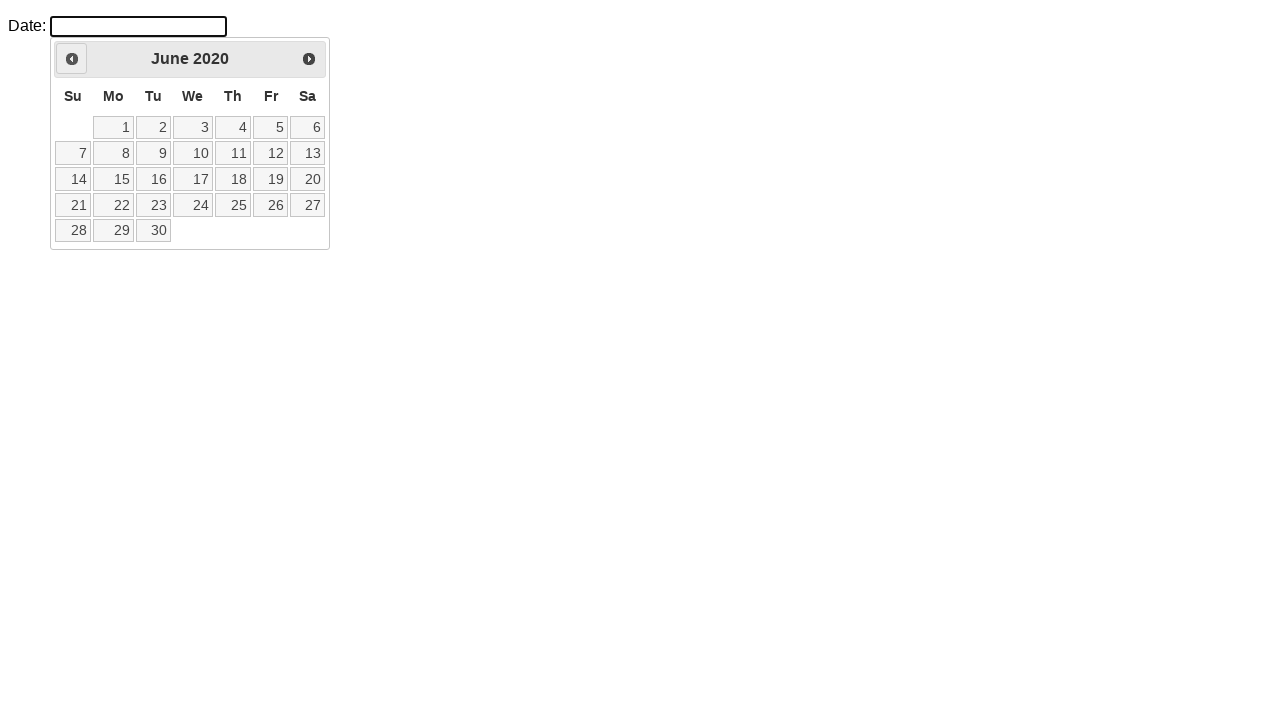

Retrieved updated year from datepicker
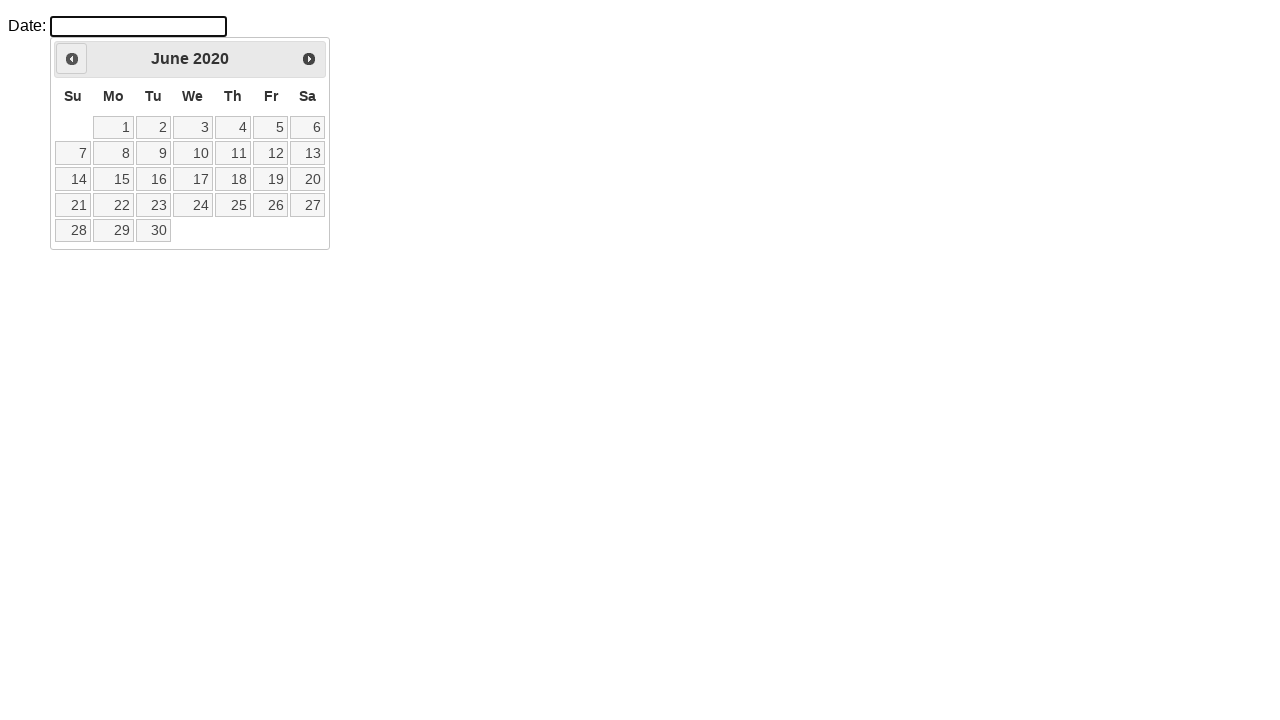

Clicked previous month button (currently at June 2020) at (72, 59) on .ui-datepicker-prev
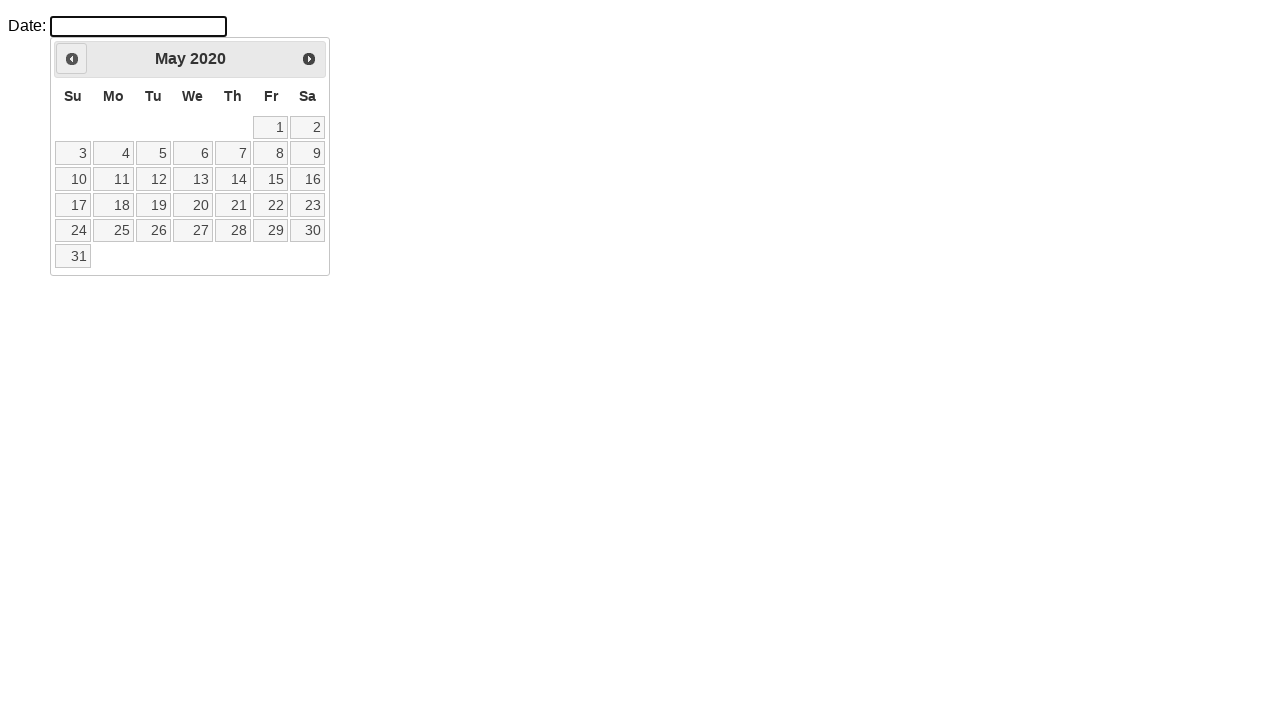

Retrieved updated month from datepicker
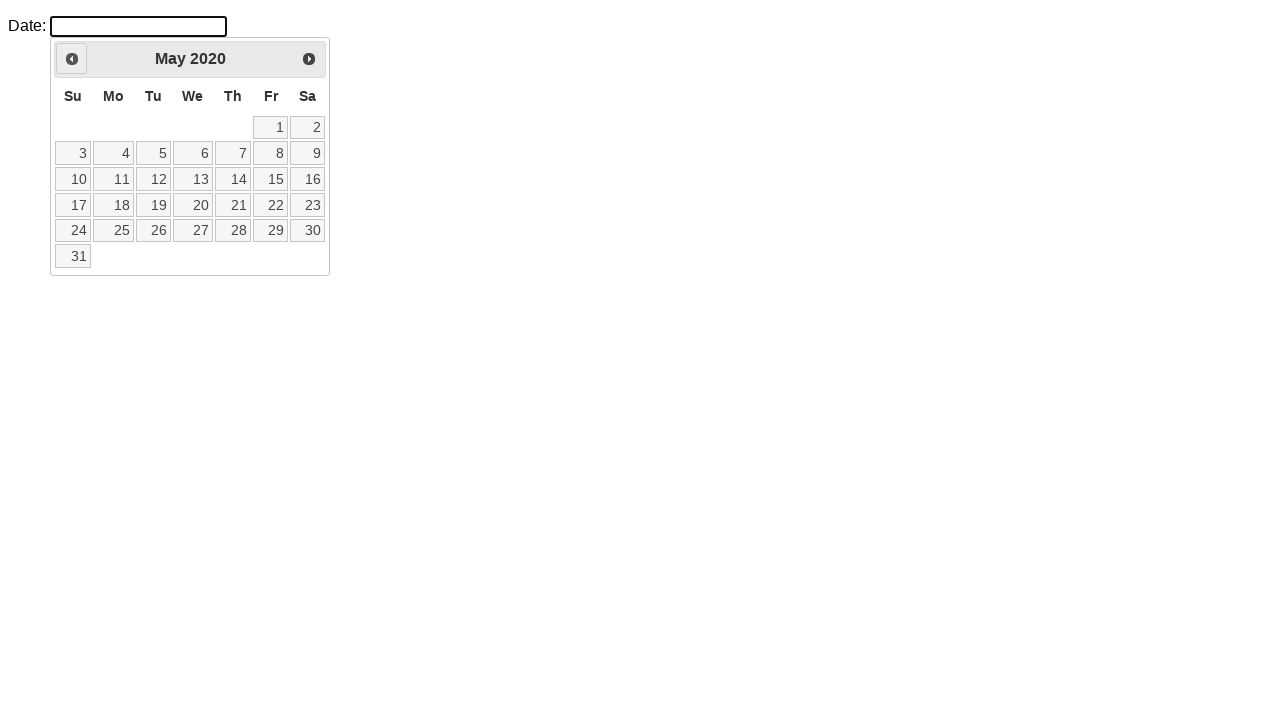

Retrieved updated year from datepicker
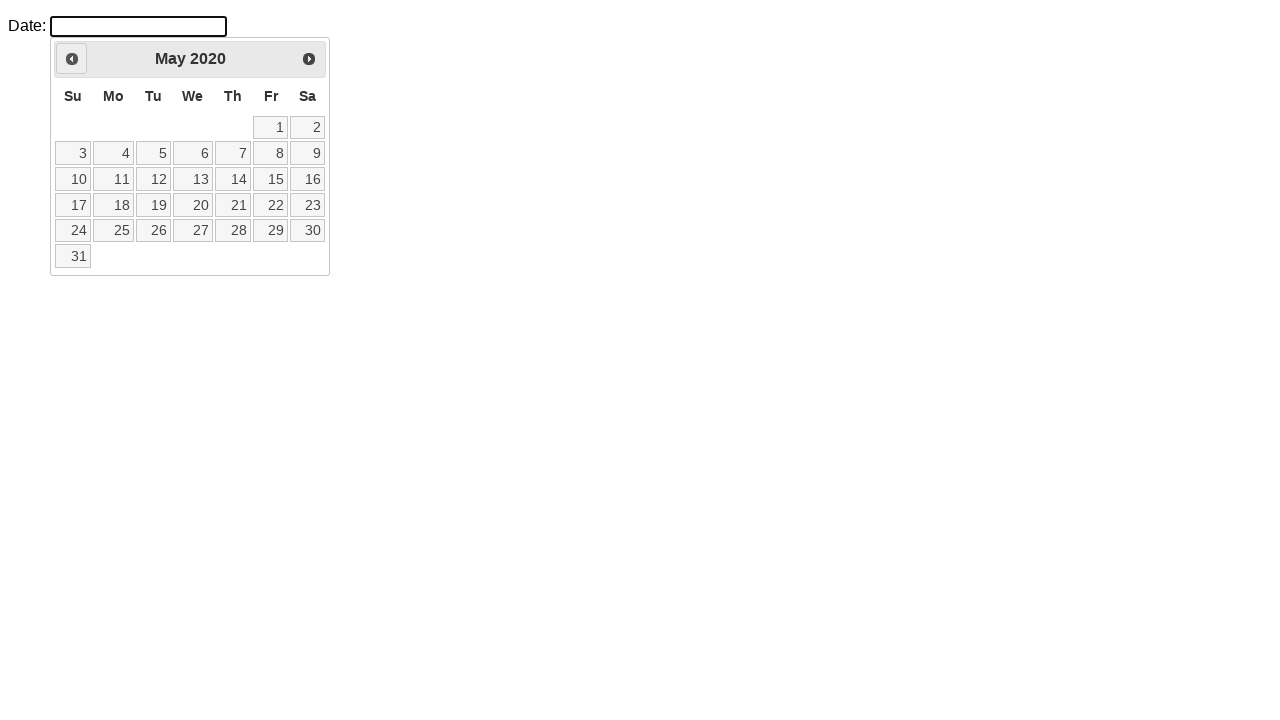

Clicked previous month button (currently at May 2020) at (72, 59) on .ui-datepicker-prev
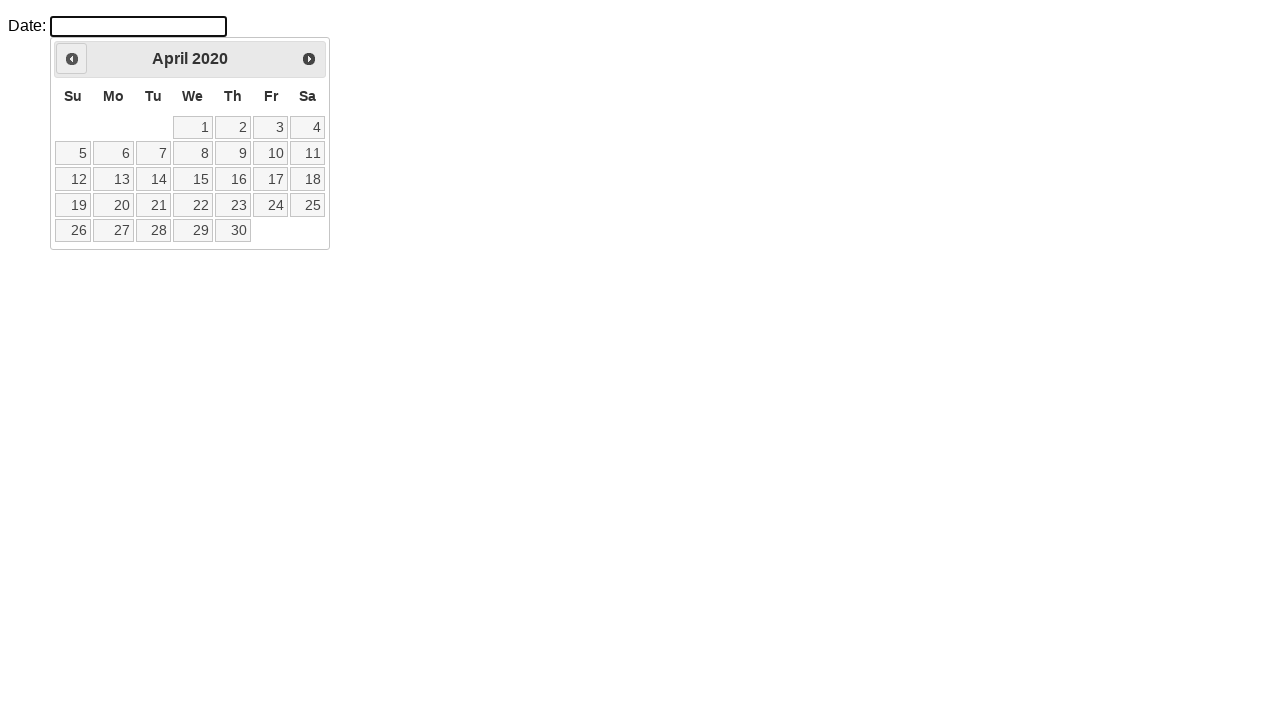

Retrieved updated month from datepicker
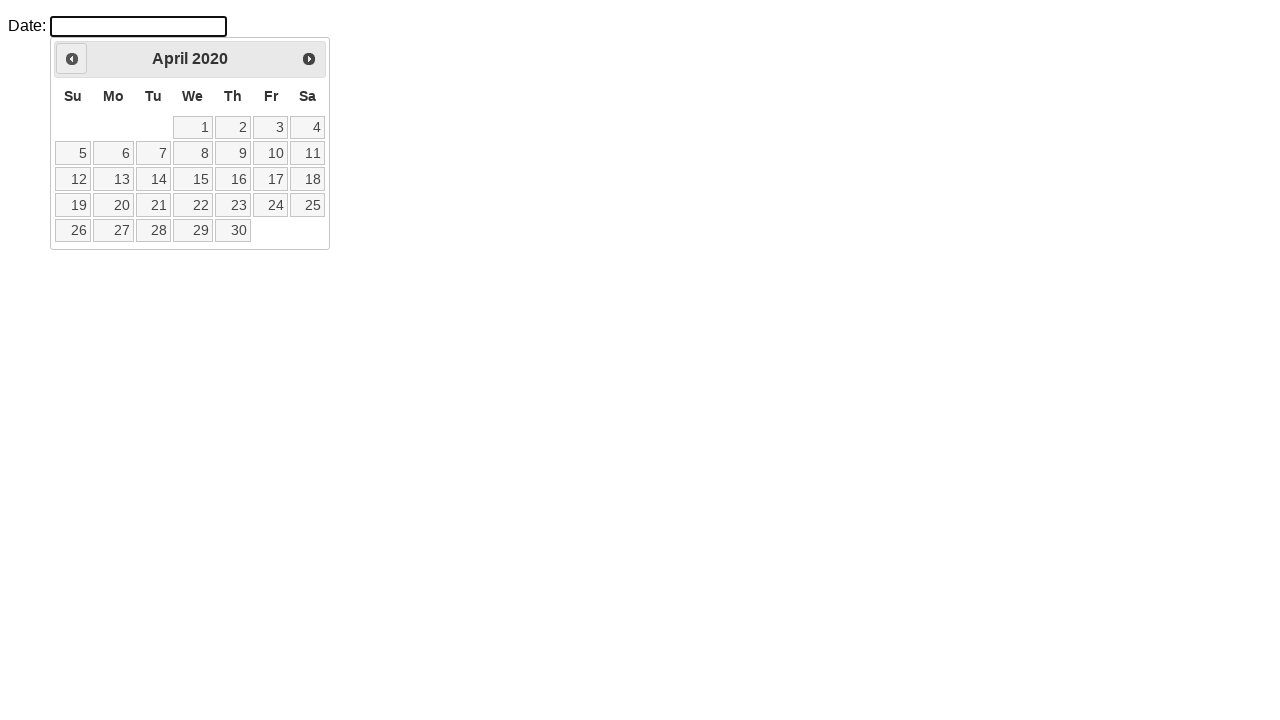

Retrieved updated year from datepicker
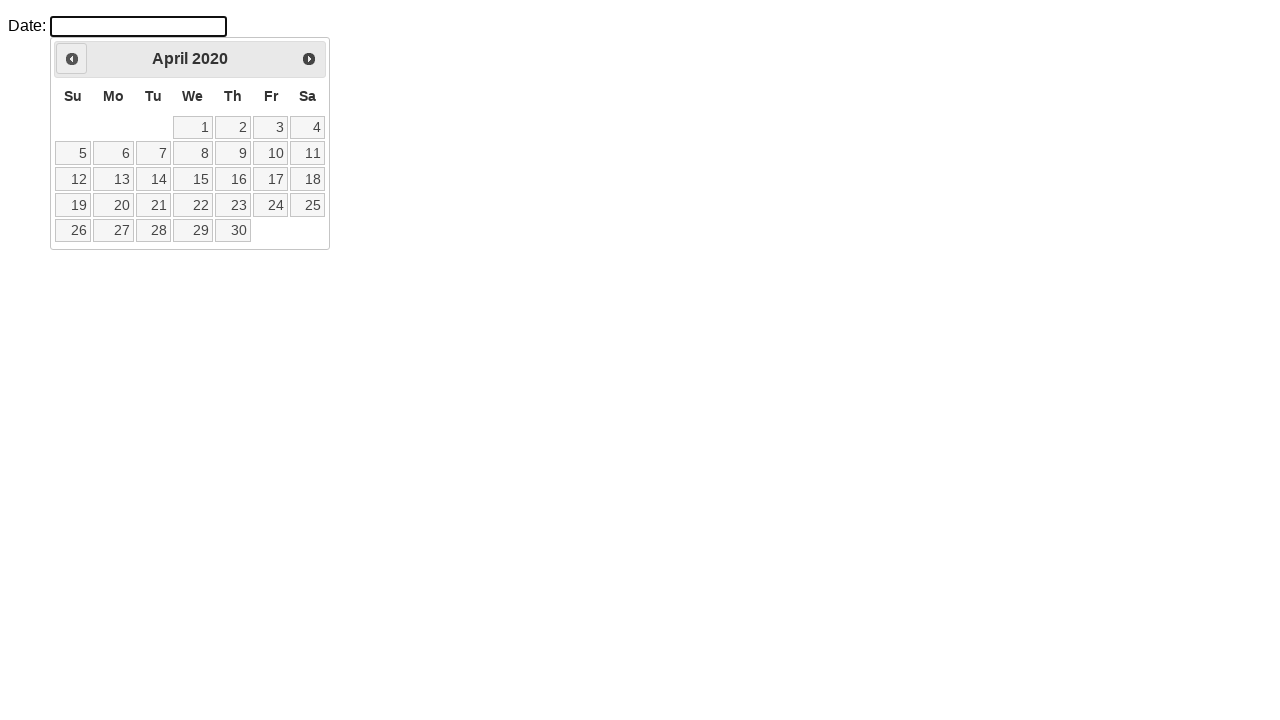

Clicked previous month button (currently at April 2020) at (72, 59) on .ui-datepicker-prev
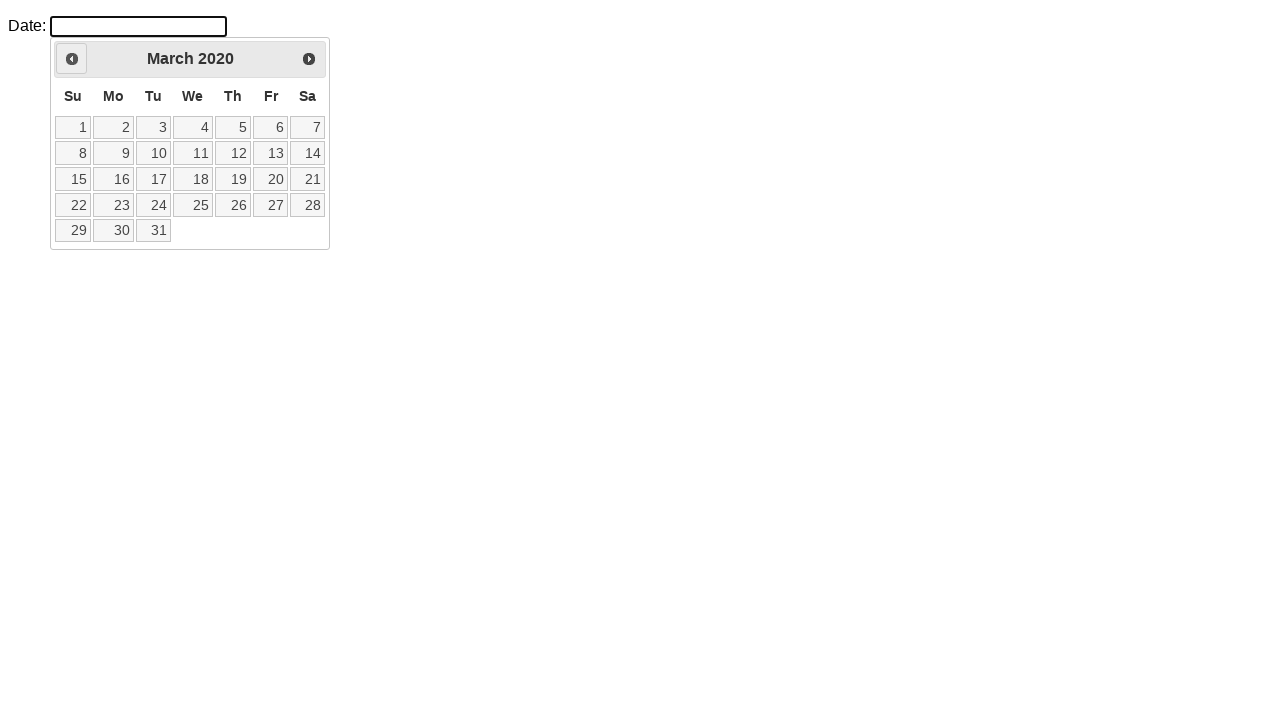

Retrieved updated month from datepicker
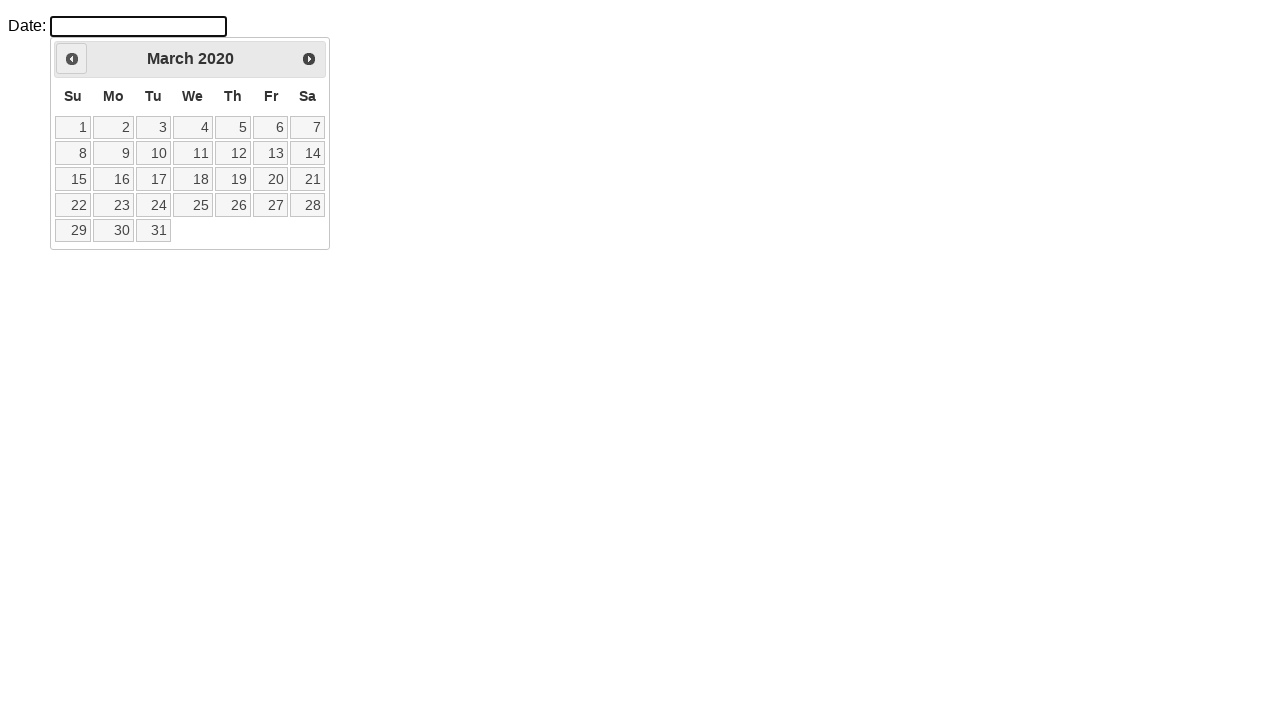

Retrieved updated year from datepicker
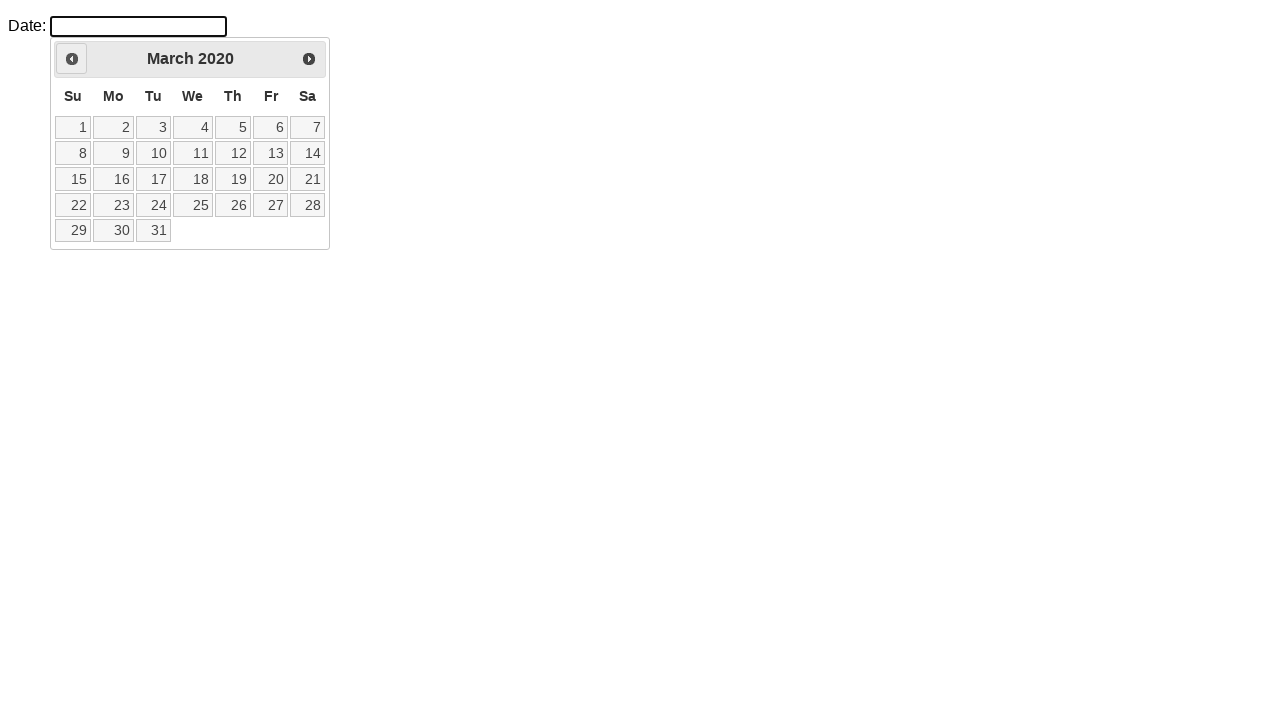

Clicked previous month button (currently at March 2020) at (72, 59) on .ui-datepicker-prev
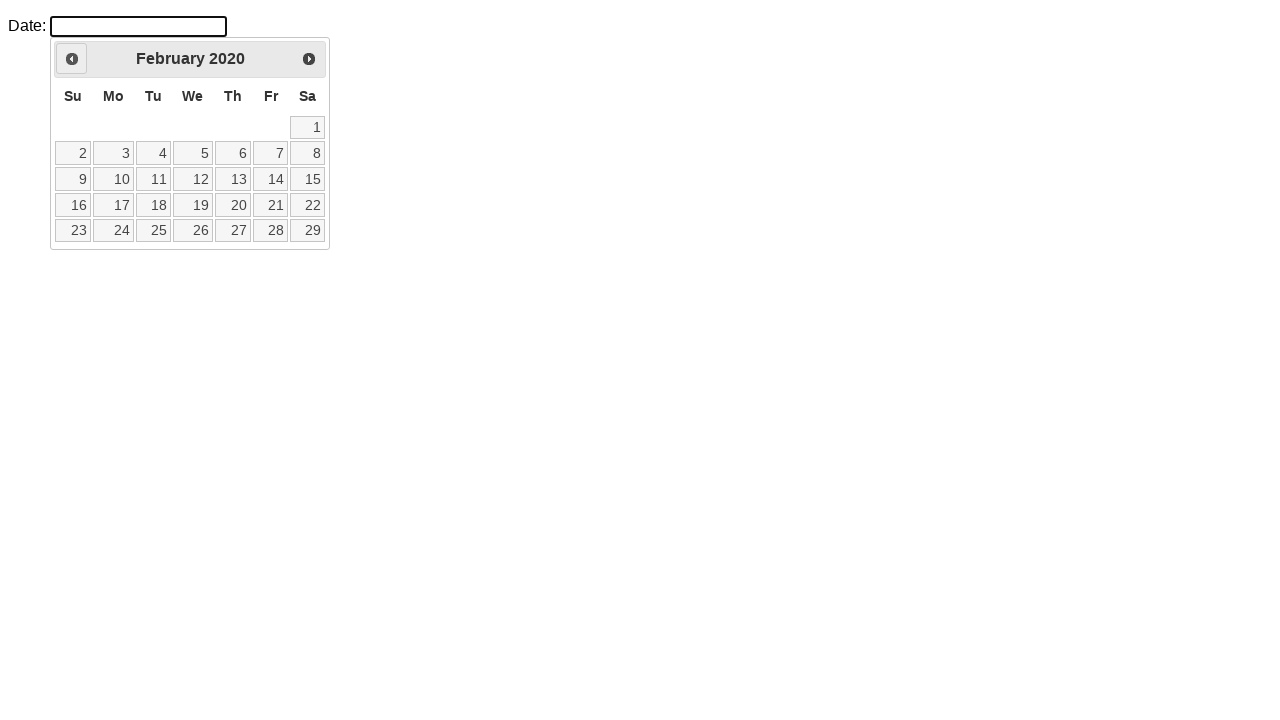

Retrieved updated month from datepicker
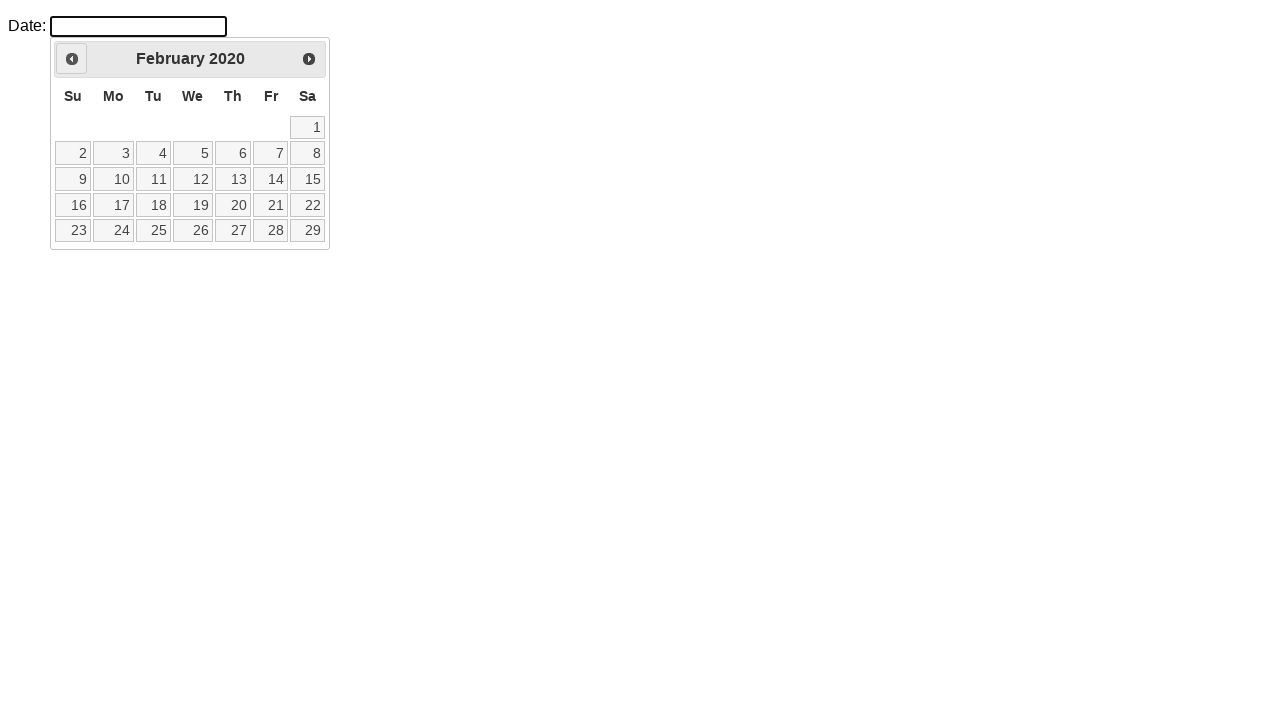

Retrieved updated year from datepicker
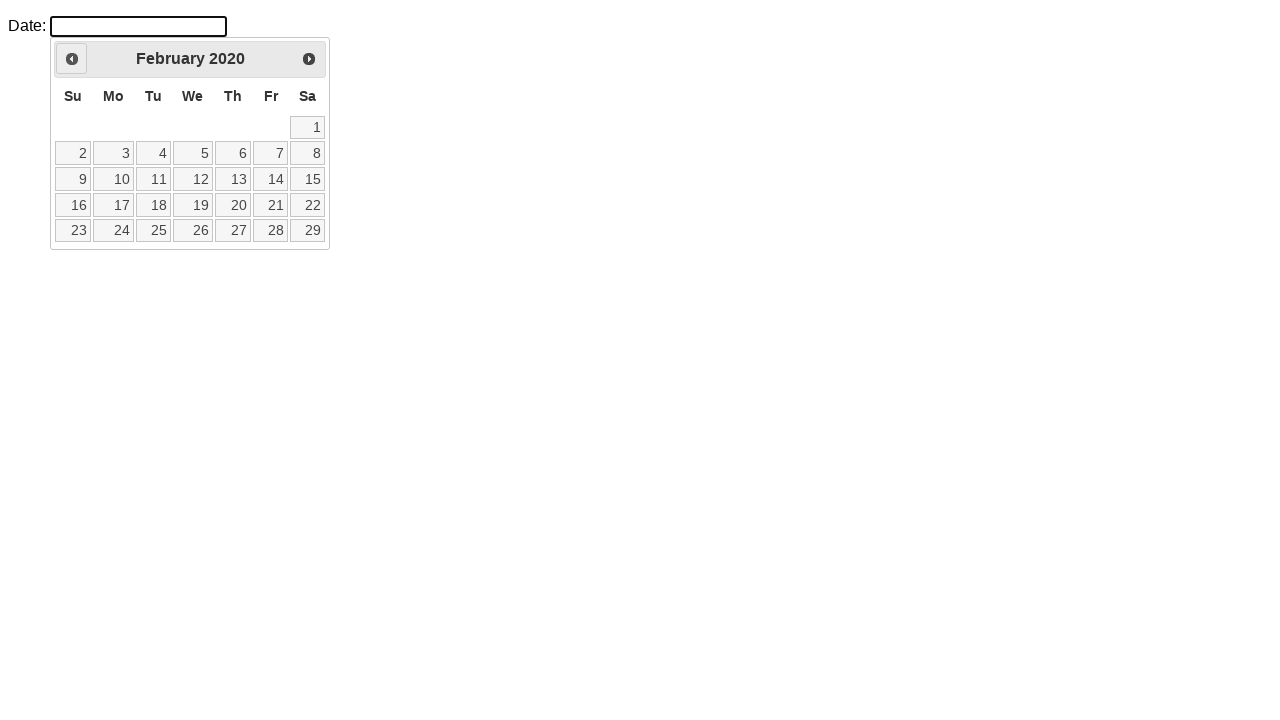

Clicked previous month button (currently at February 2020) at (72, 59) on .ui-datepicker-prev
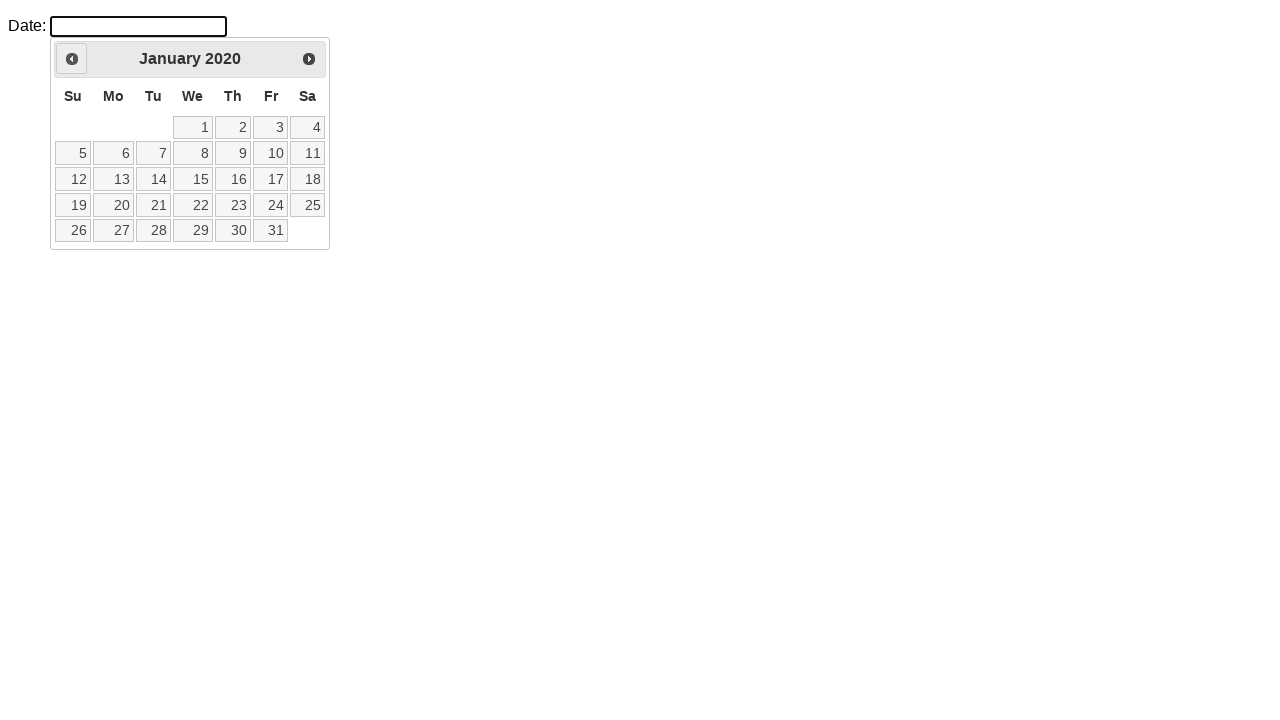

Retrieved updated month from datepicker
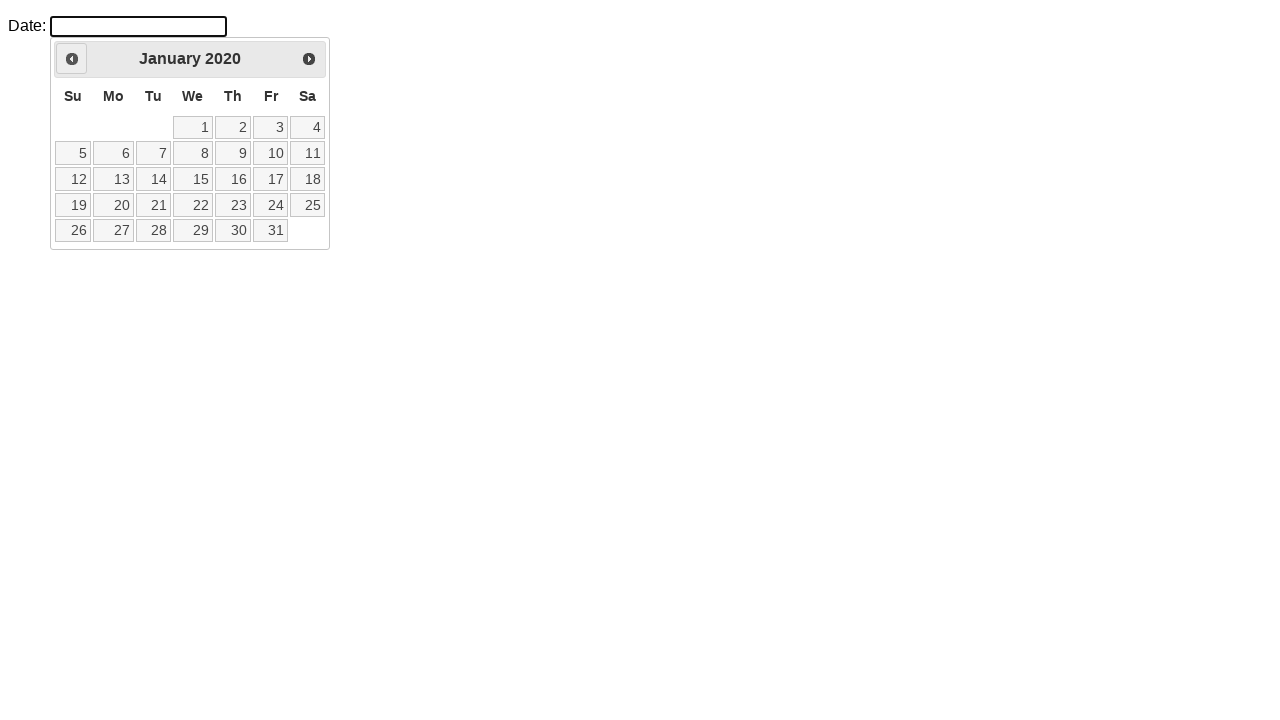

Retrieved updated year from datepicker
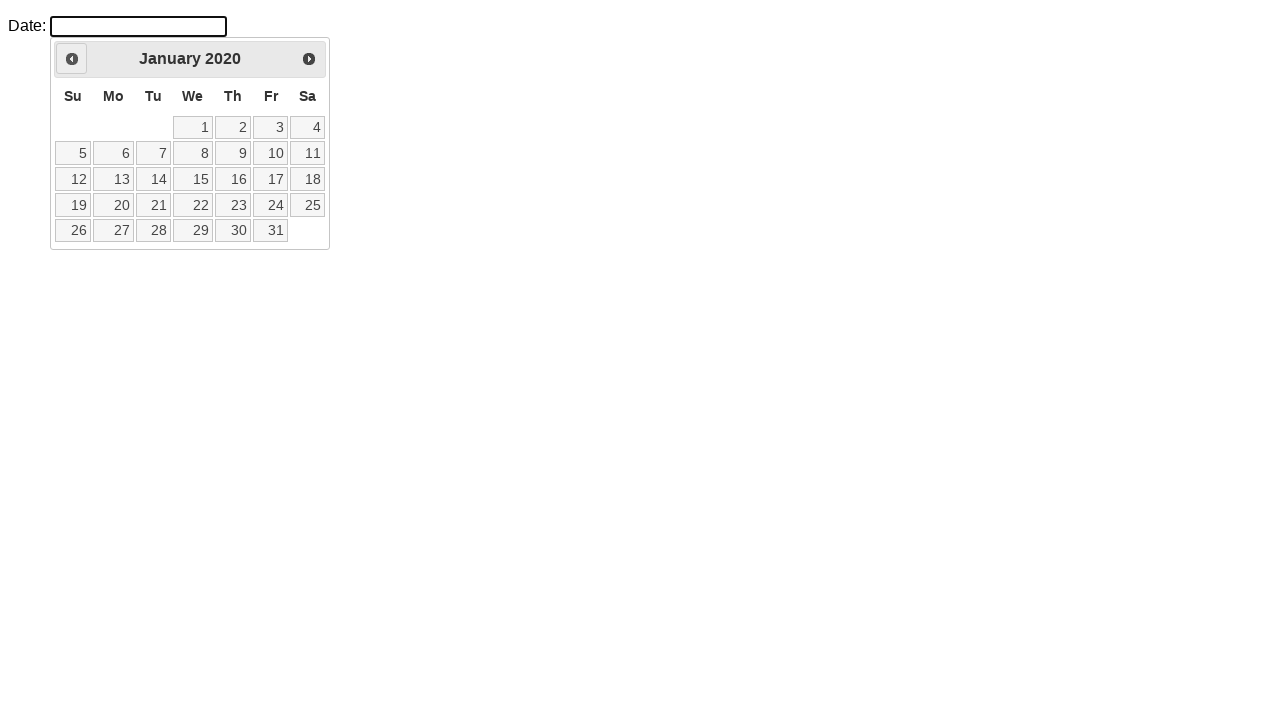

Clicked previous month button (currently at January 2020) at (72, 59) on .ui-datepicker-prev
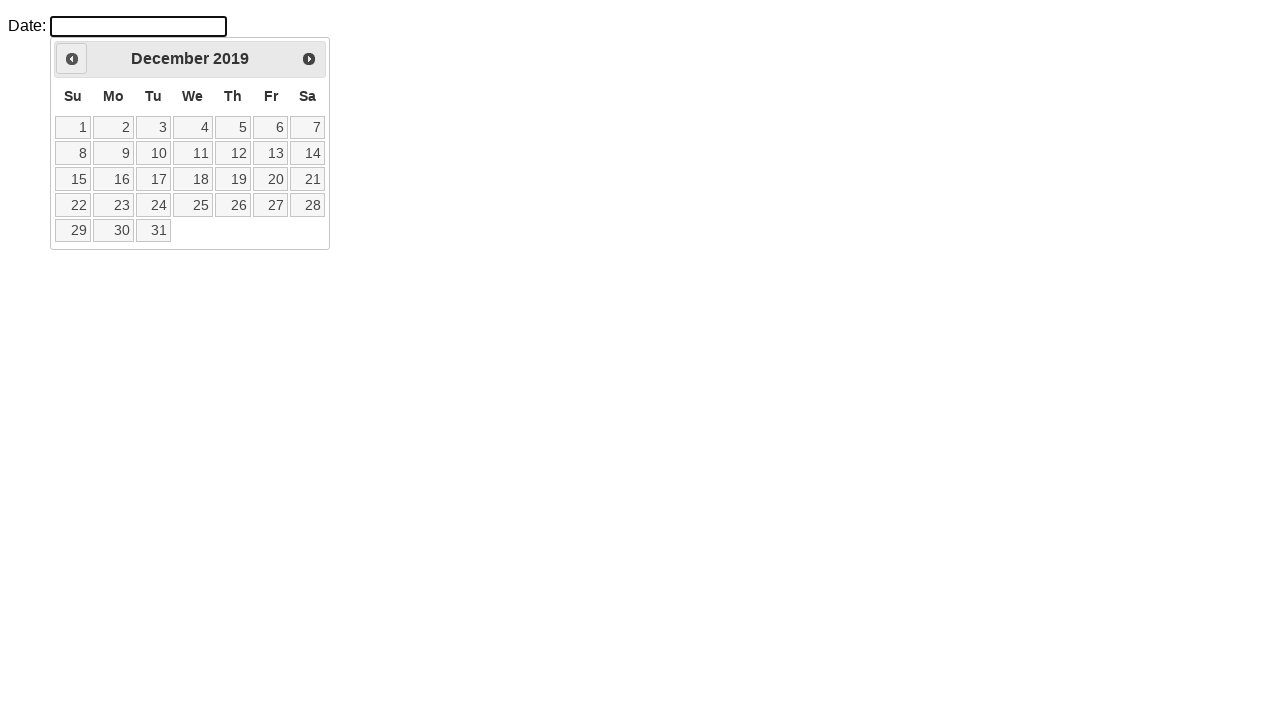

Retrieved updated month from datepicker
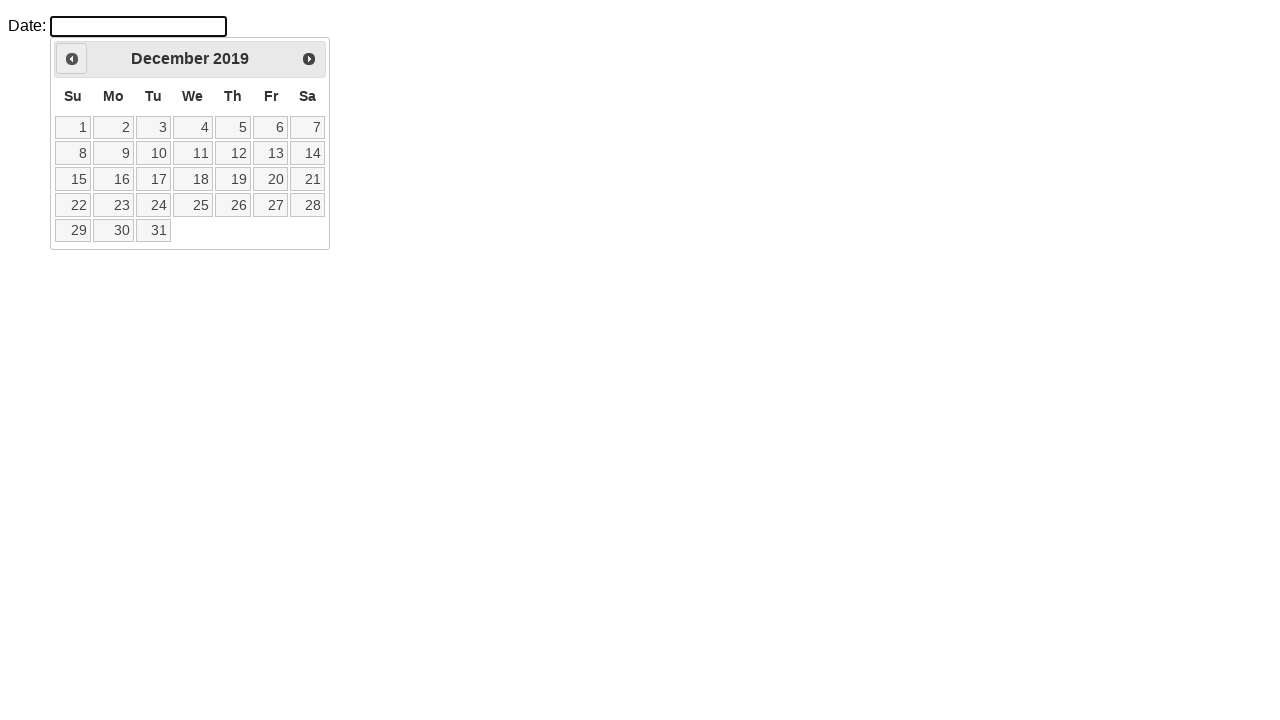

Retrieved updated year from datepicker
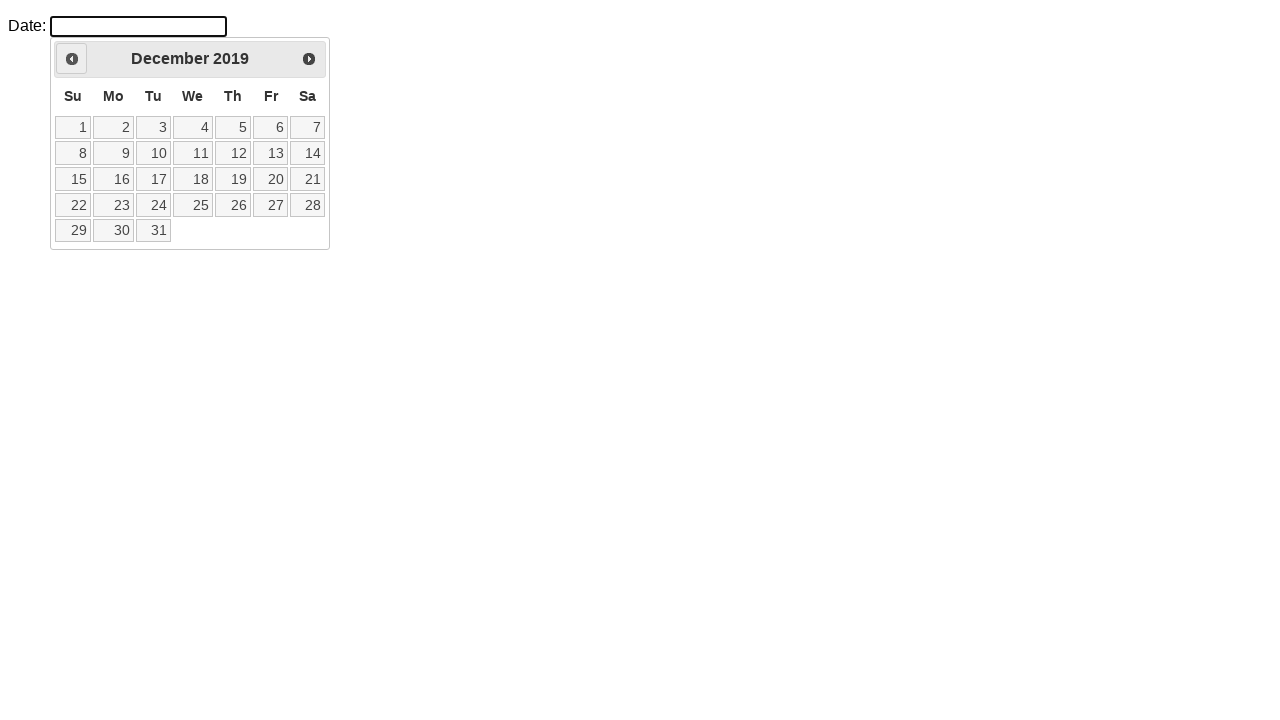

Clicked previous month button (currently at December 2019) at (72, 59) on .ui-datepicker-prev
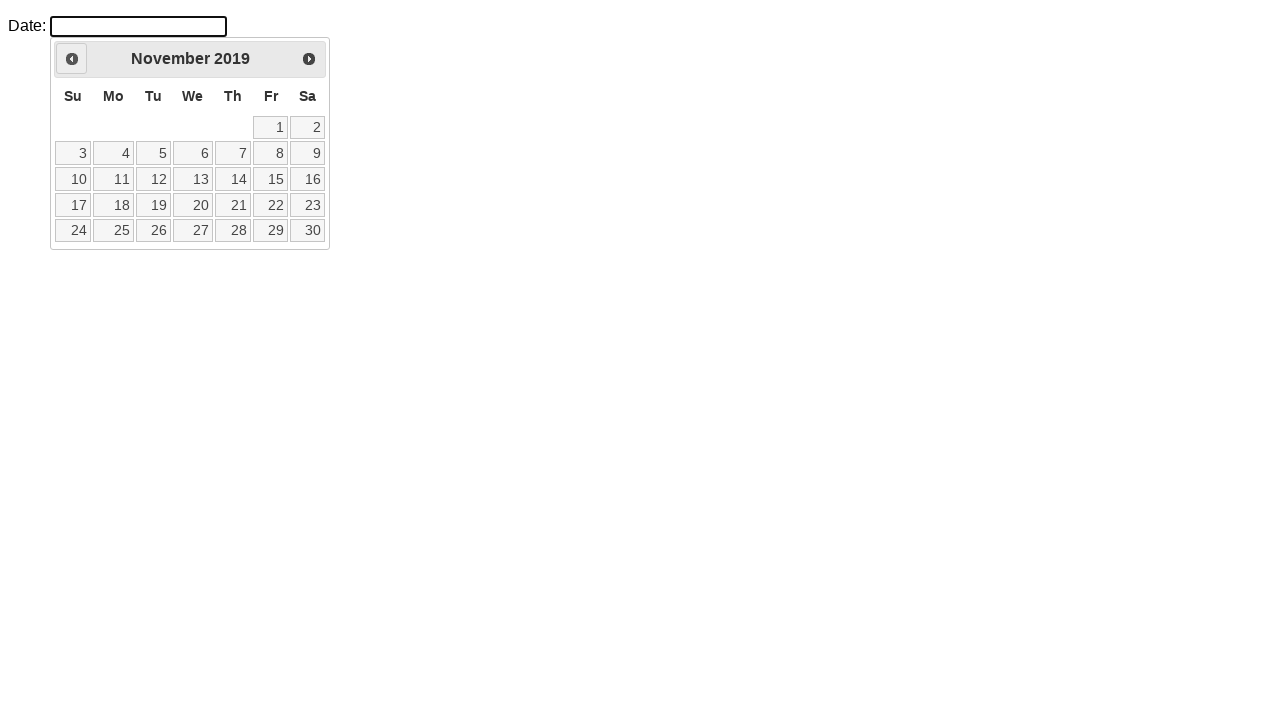

Retrieved updated month from datepicker
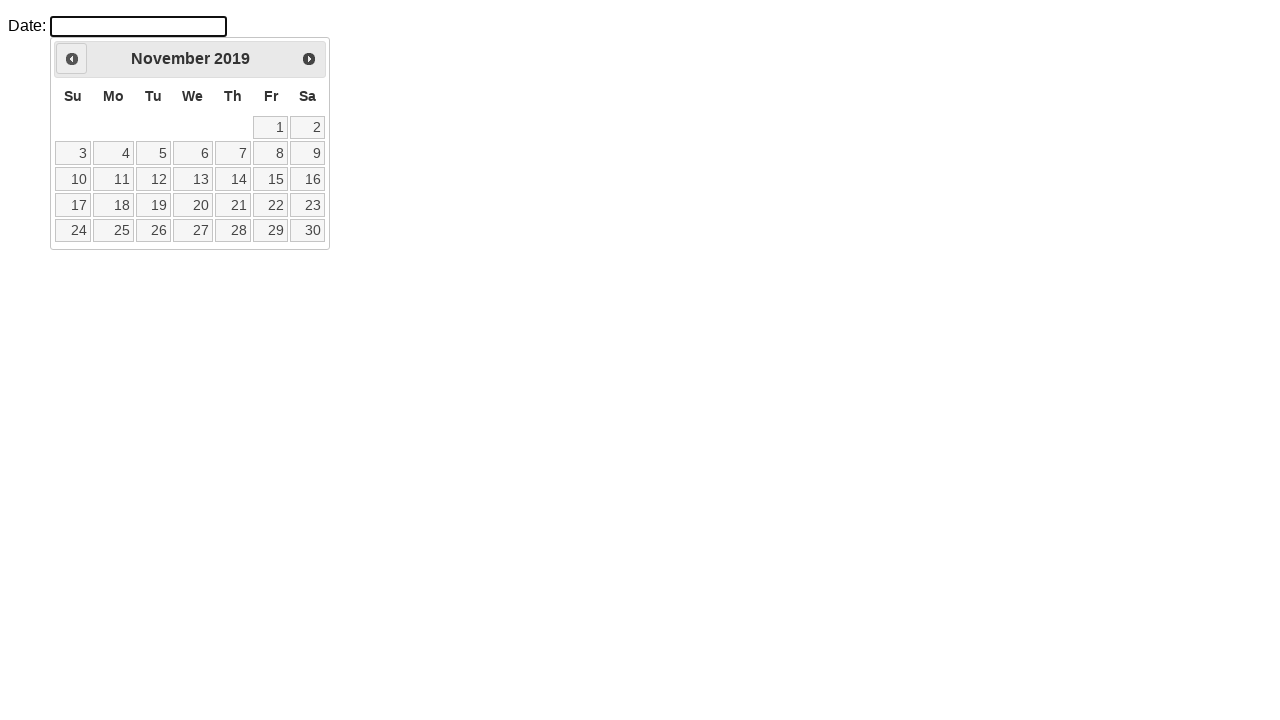

Retrieved updated year from datepicker
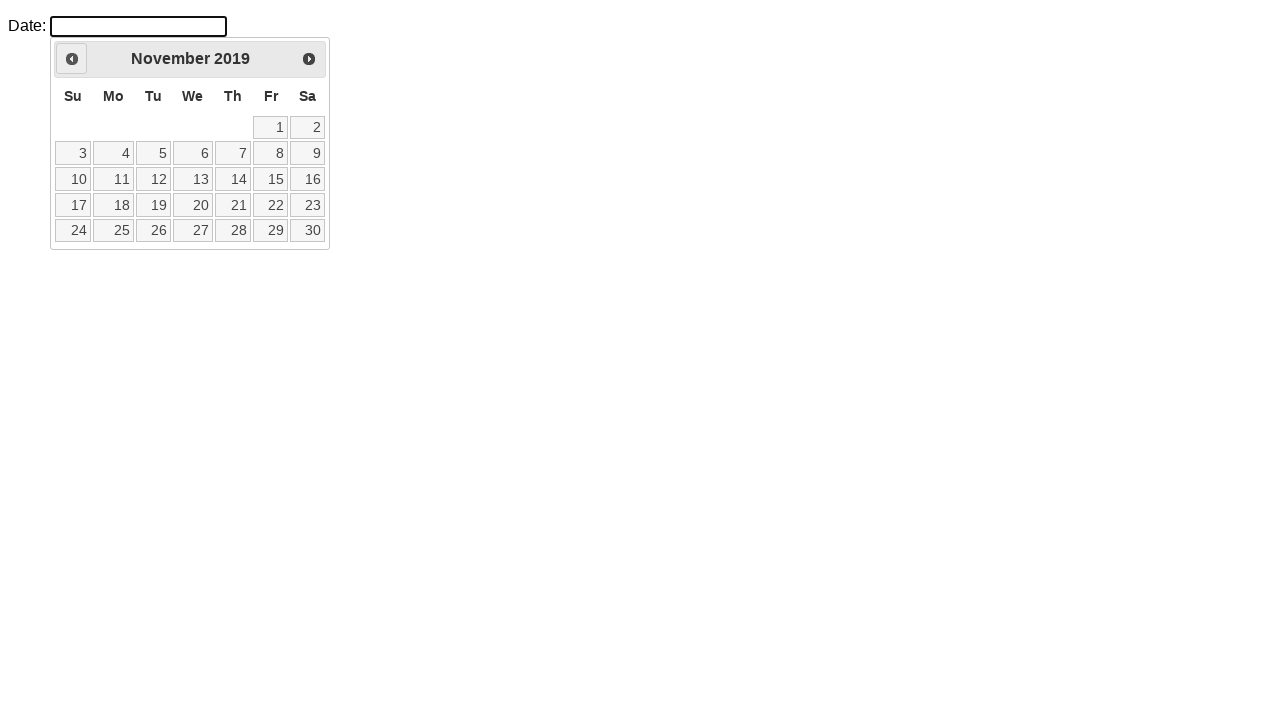

Clicked previous month button (currently at November 2019) at (72, 59) on .ui-datepicker-prev
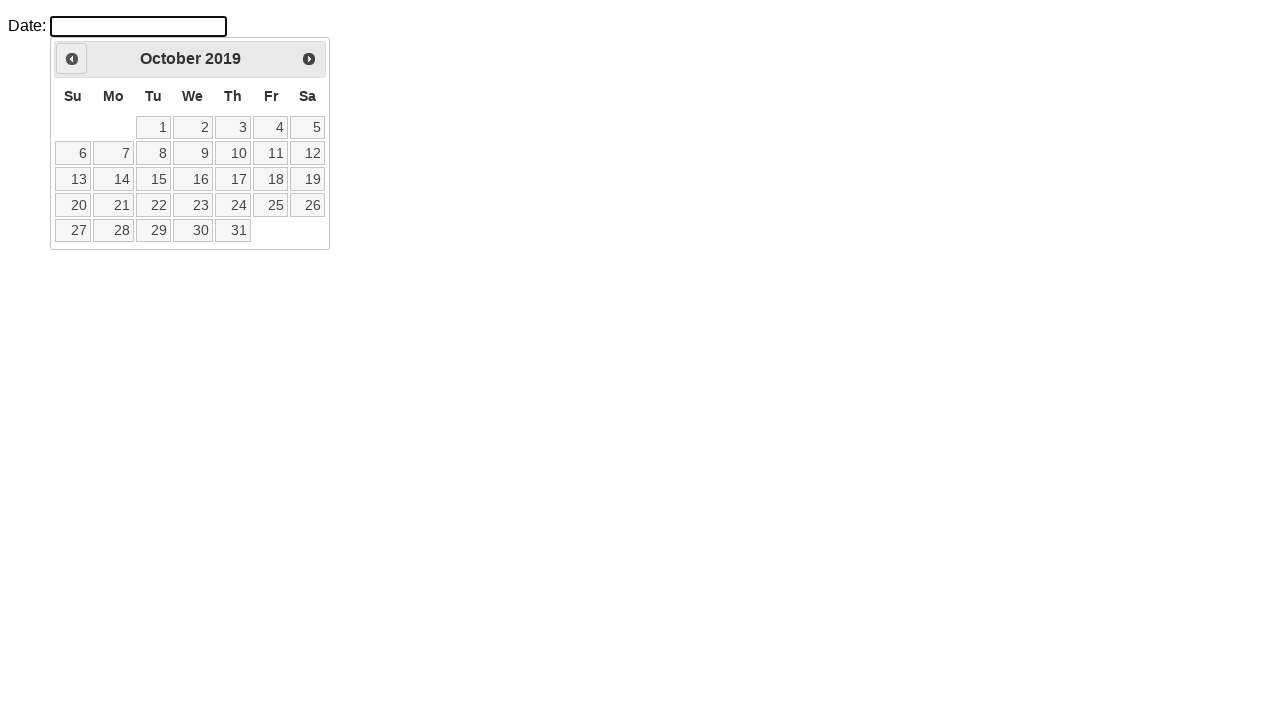

Retrieved updated month from datepicker
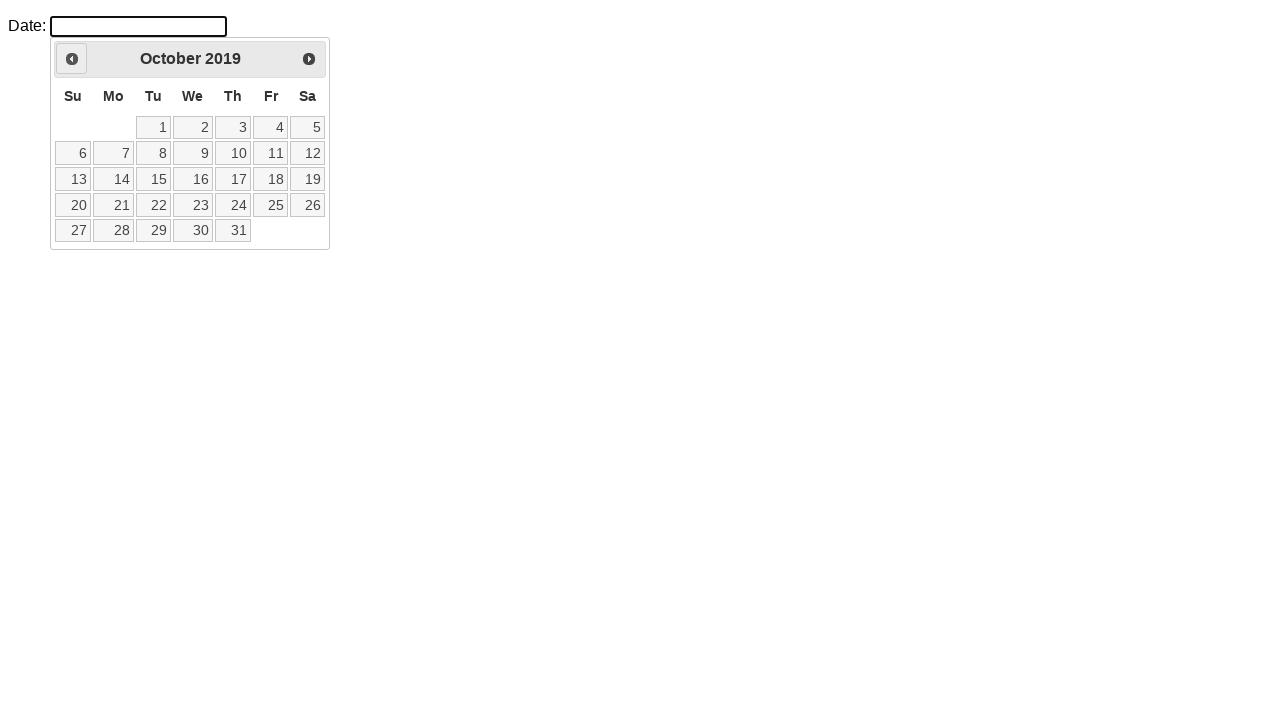

Retrieved updated year from datepicker
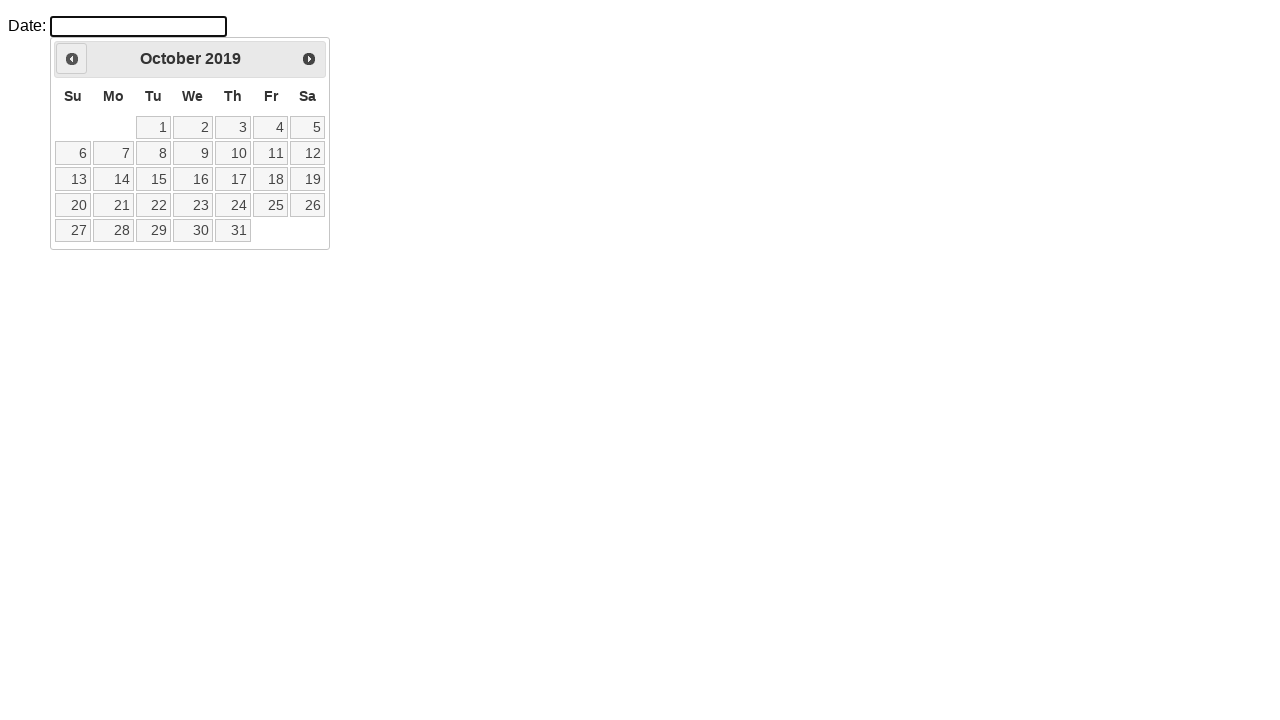

Clicked previous month button (currently at October 2019) at (72, 59) on .ui-datepicker-prev
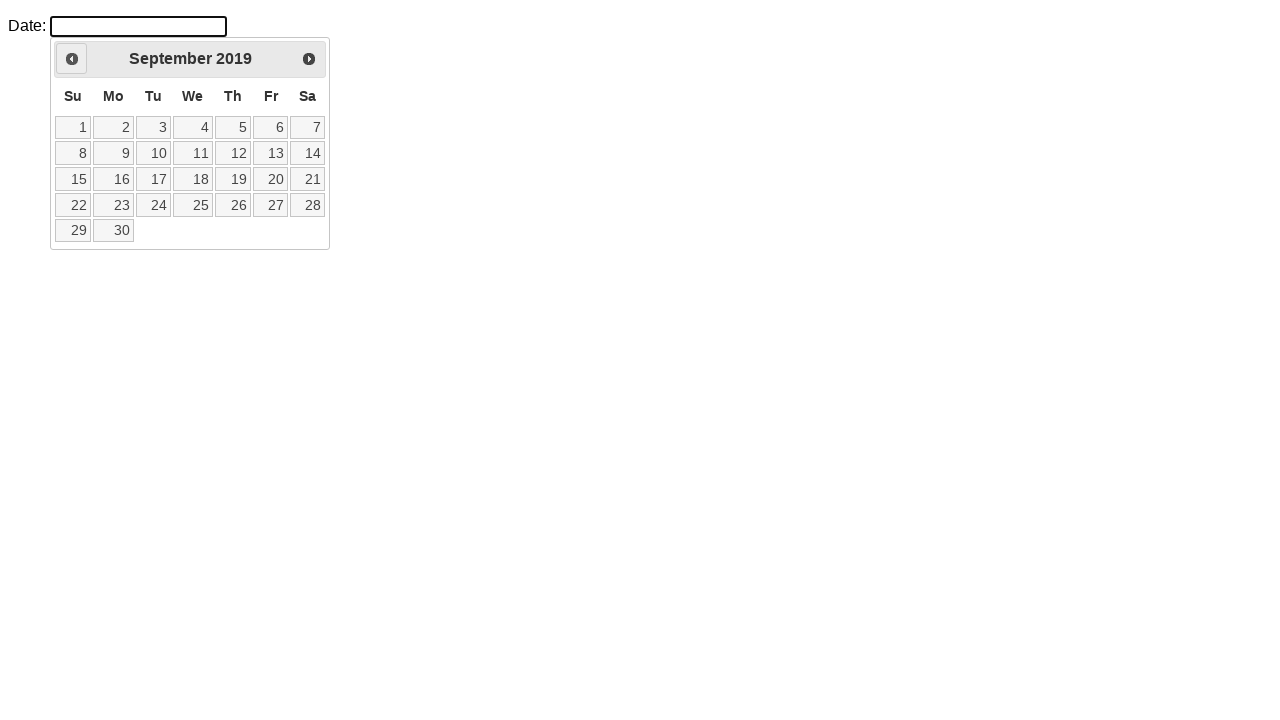

Retrieved updated month from datepicker
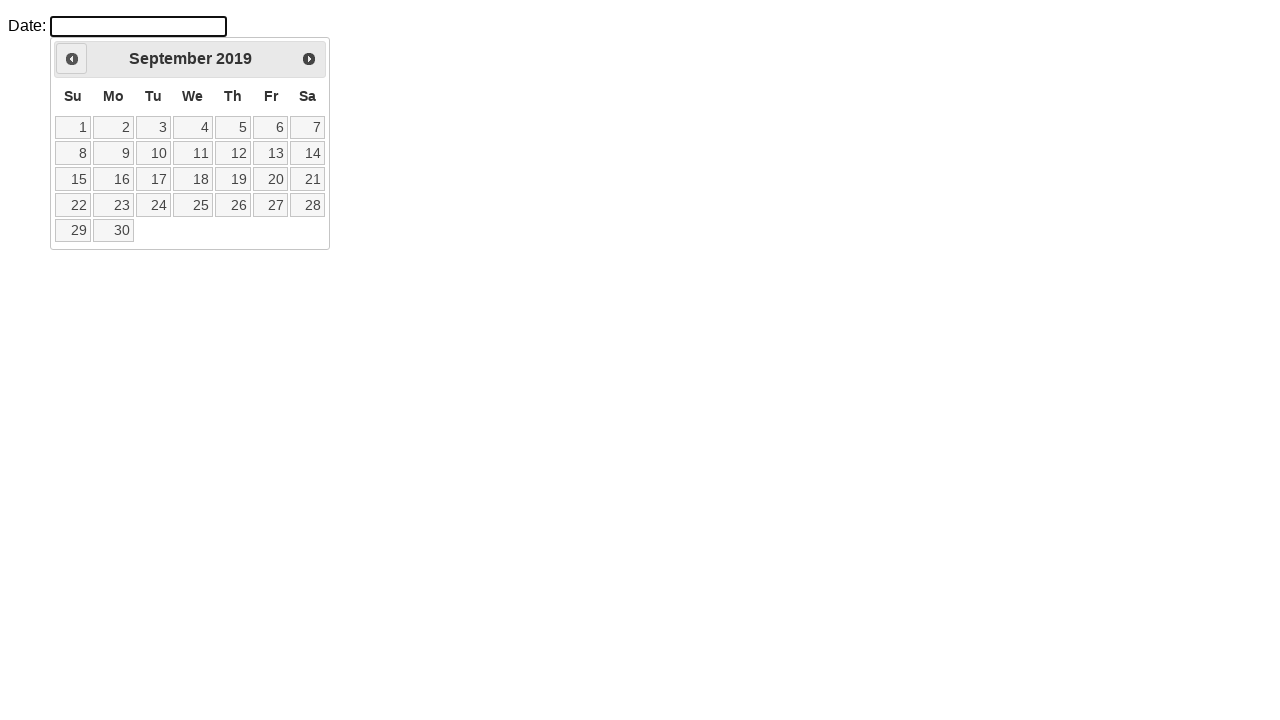

Retrieved updated year from datepicker
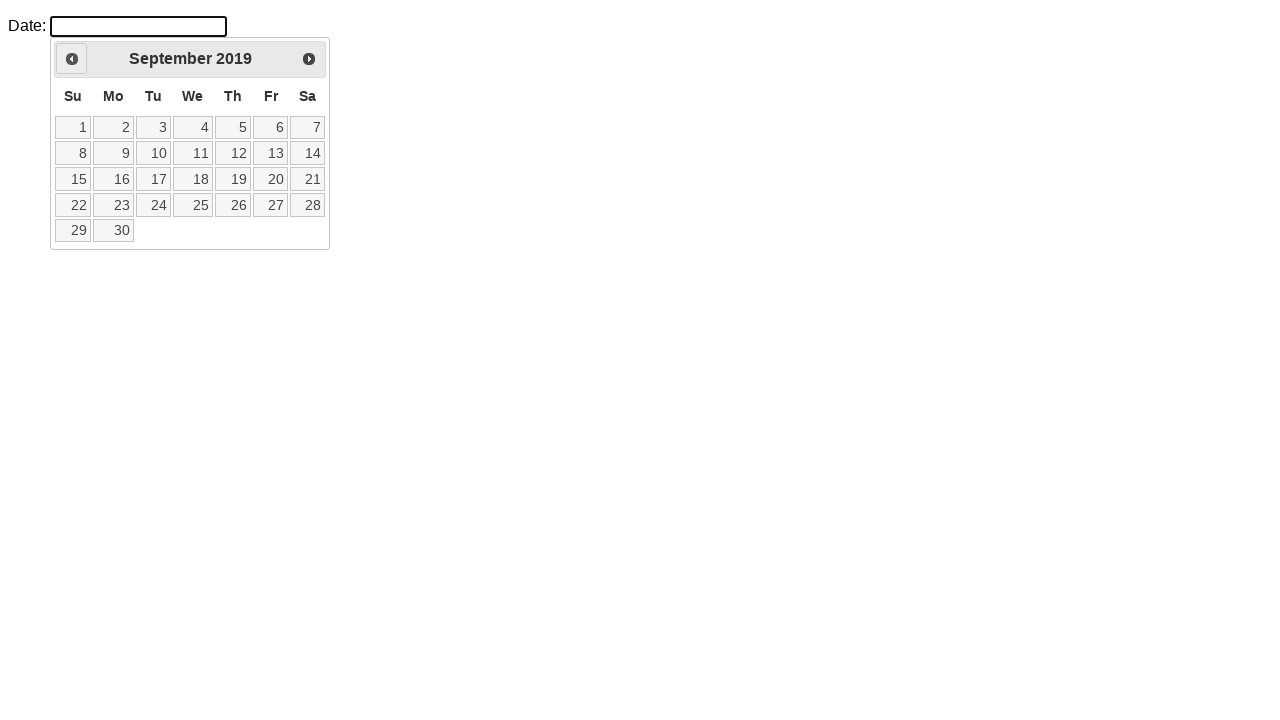

Clicked previous month button (currently at September 2019) at (72, 59) on .ui-datepicker-prev
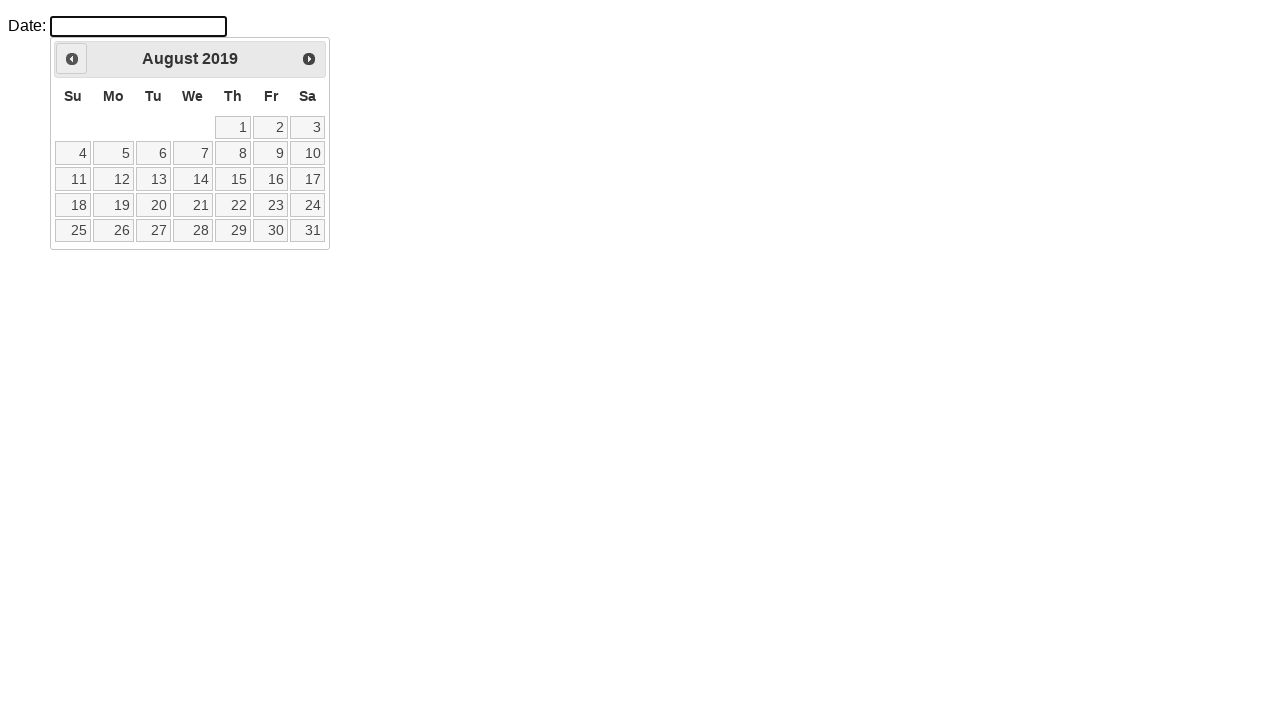

Retrieved updated month from datepicker
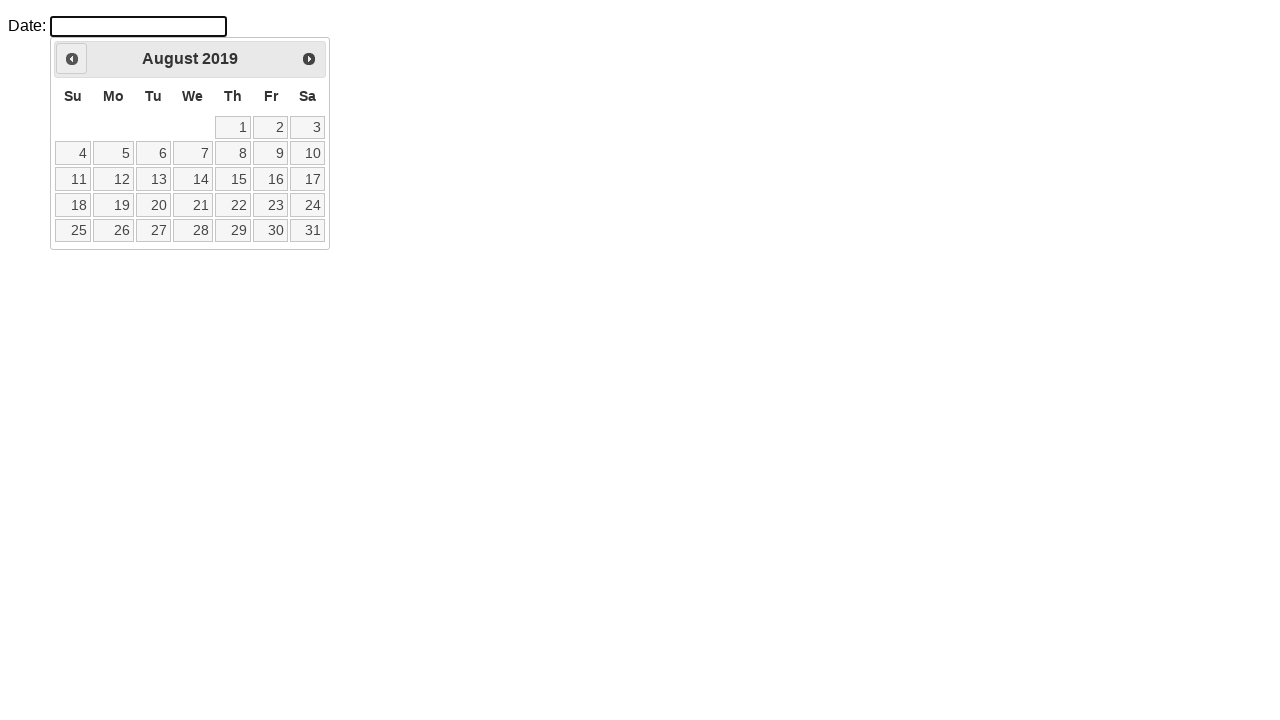

Retrieved updated year from datepicker
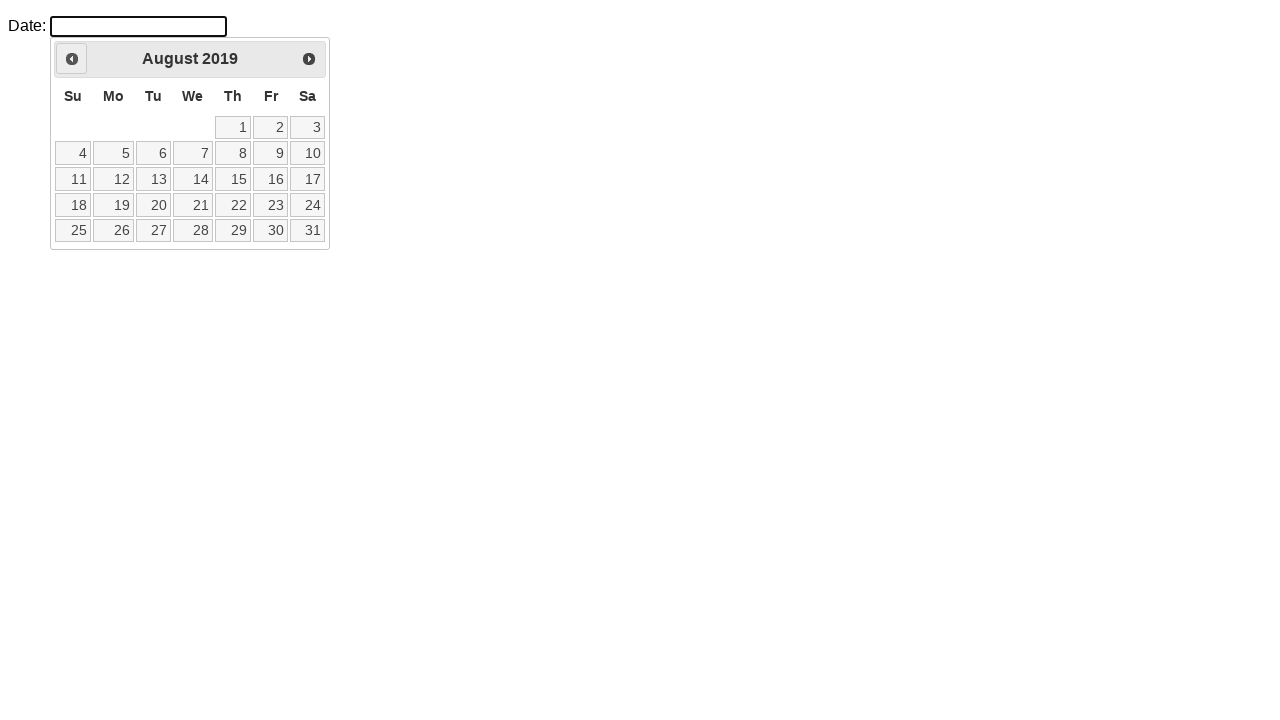

Clicked previous month button (currently at August 2019) at (72, 59) on .ui-datepicker-prev
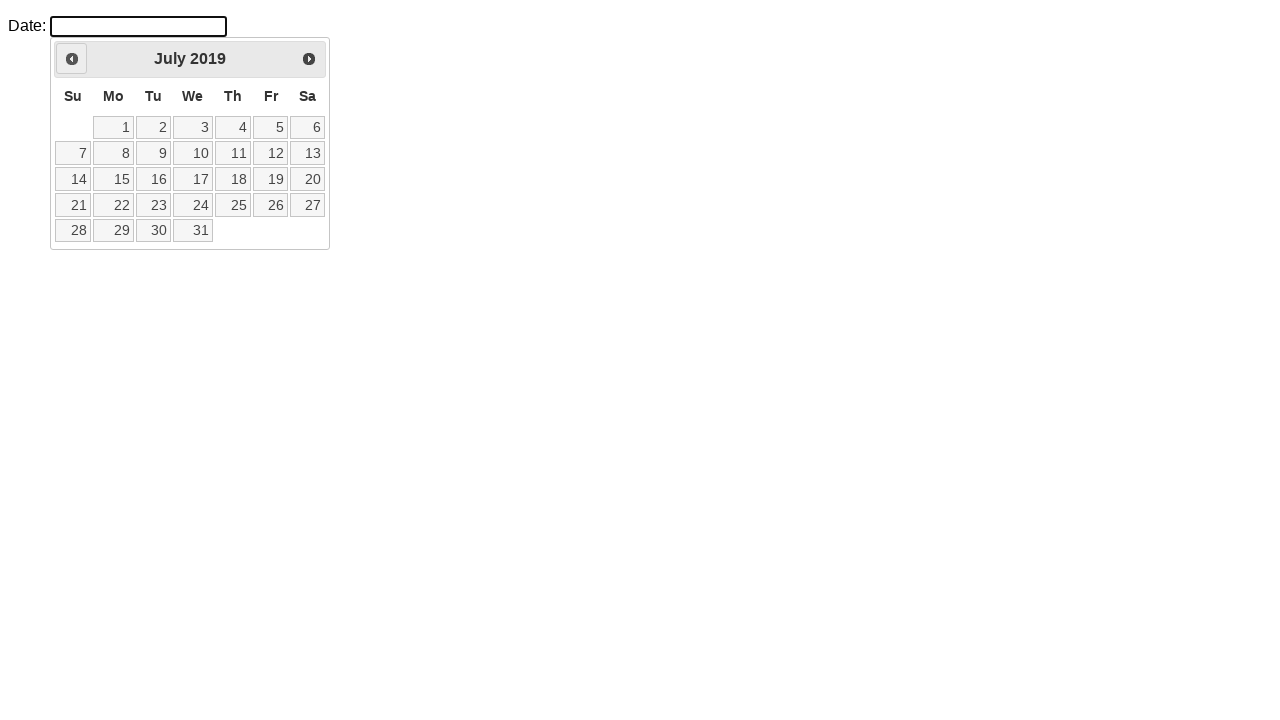

Retrieved updated month from datepicker
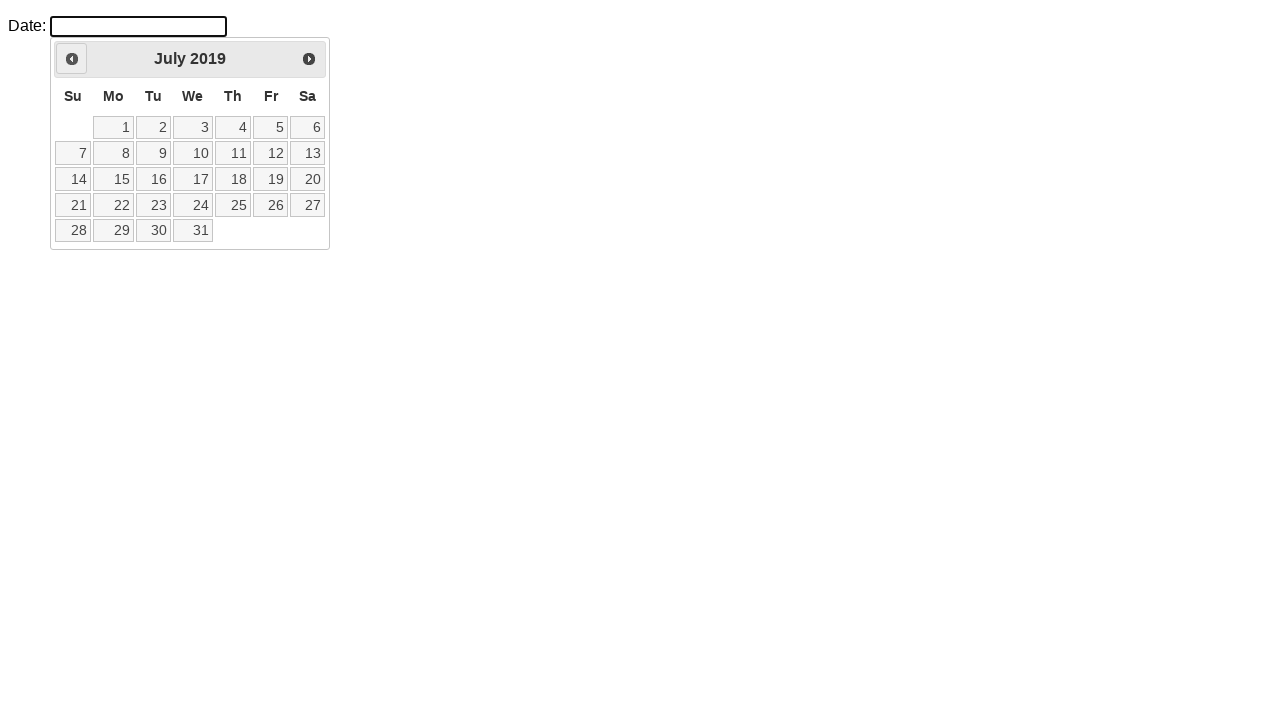

Retrieved updated year from datepicker
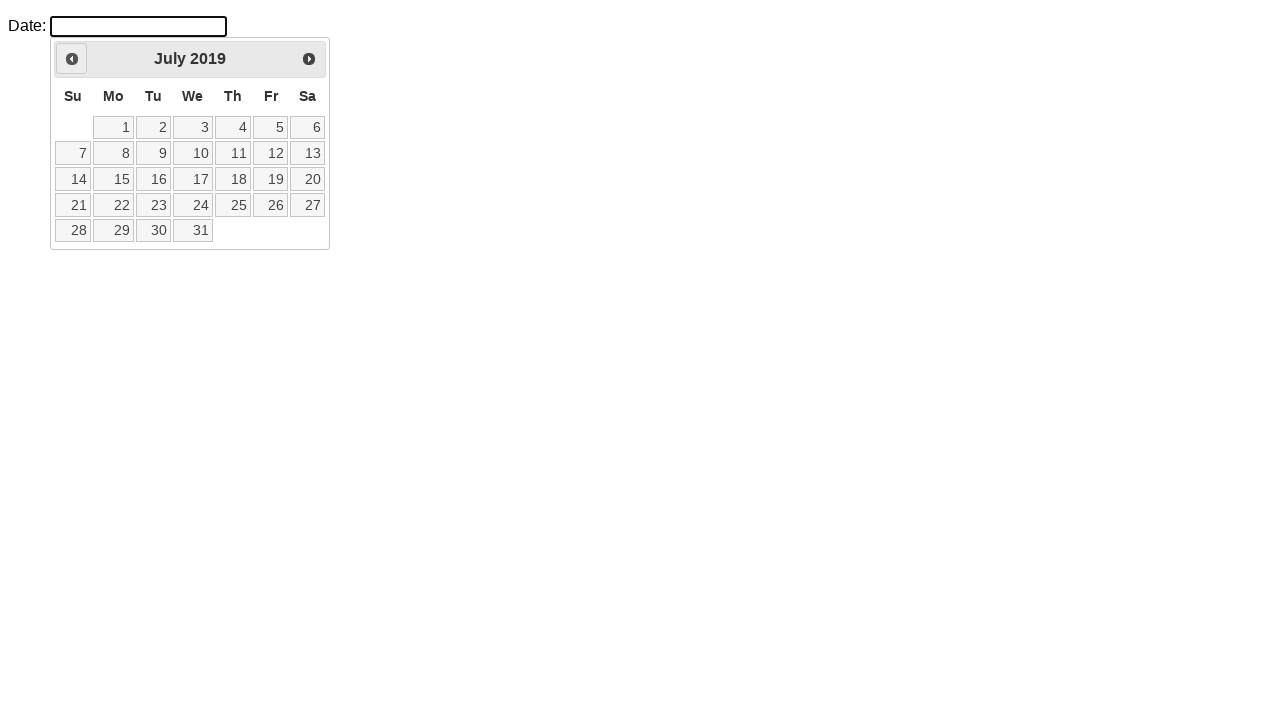

Clicked previous month button (currently at July 2019) at (72, 59) on .ui-datepicker-prev
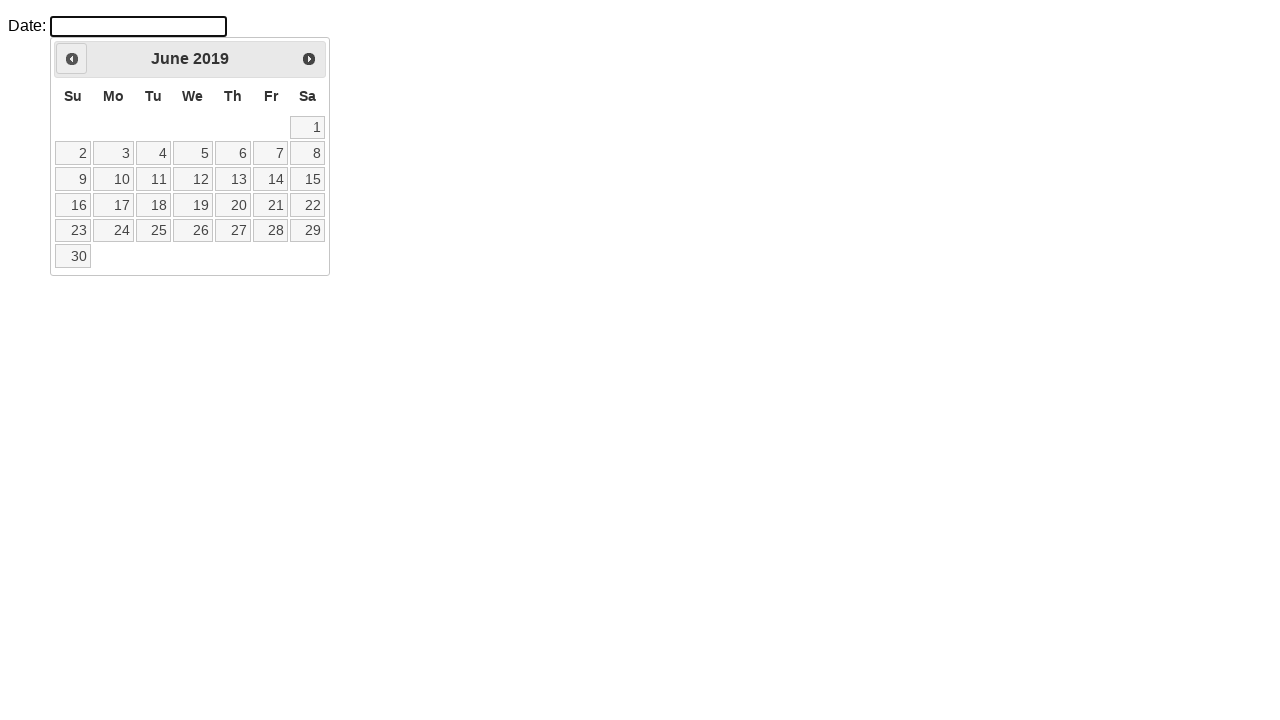

Retrieved updated month from datepicker
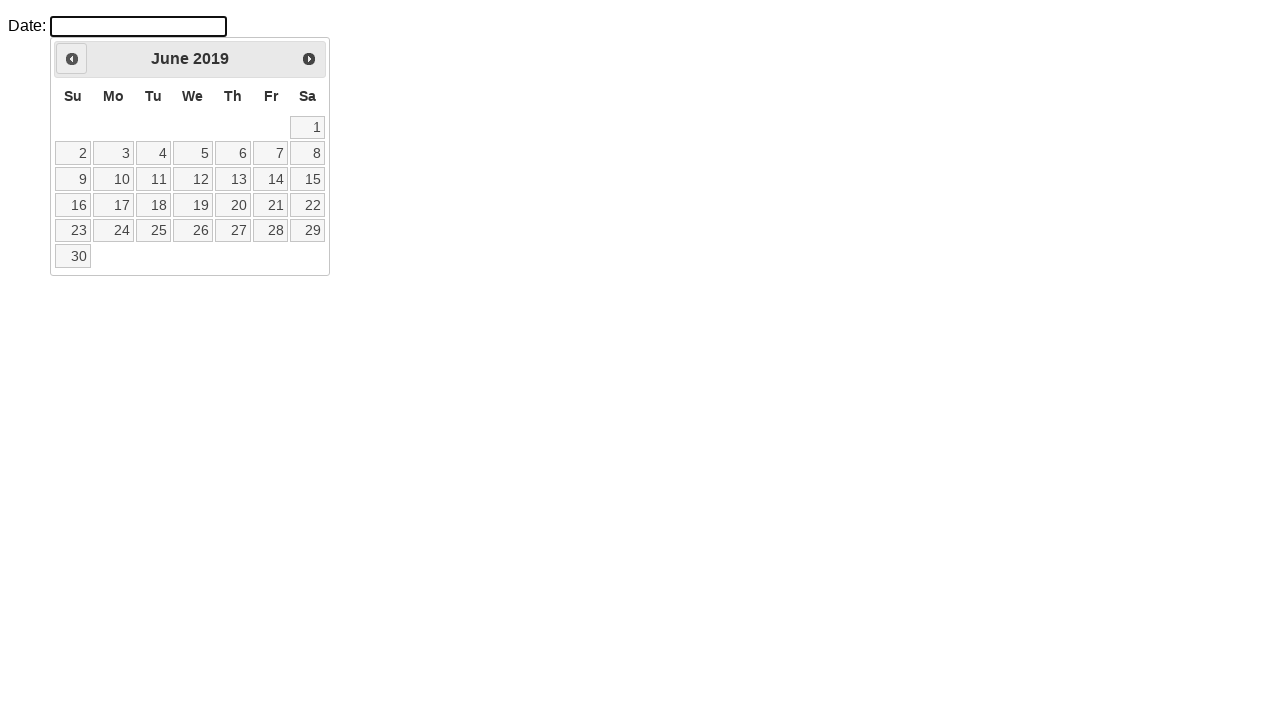

Retrieved updated year from datepicker
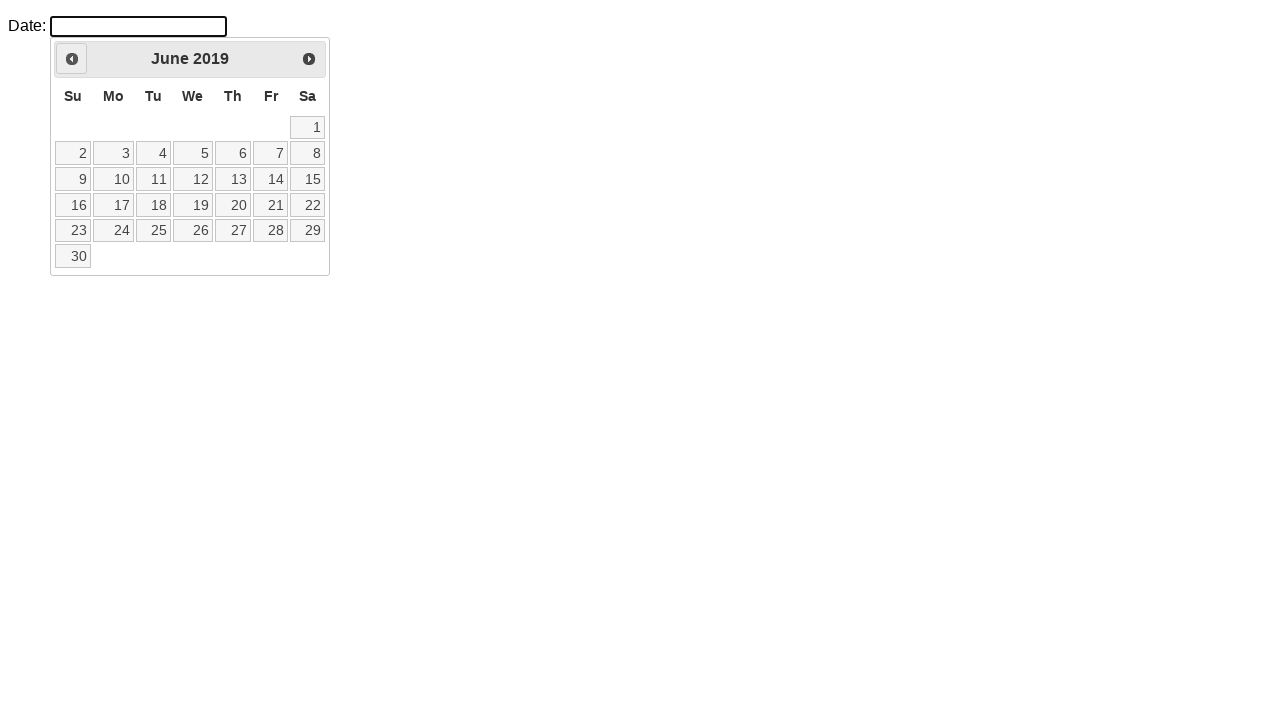

Clicked previous month button (currently at June 2019) at (72, 59) on .ui-datepicker-prev
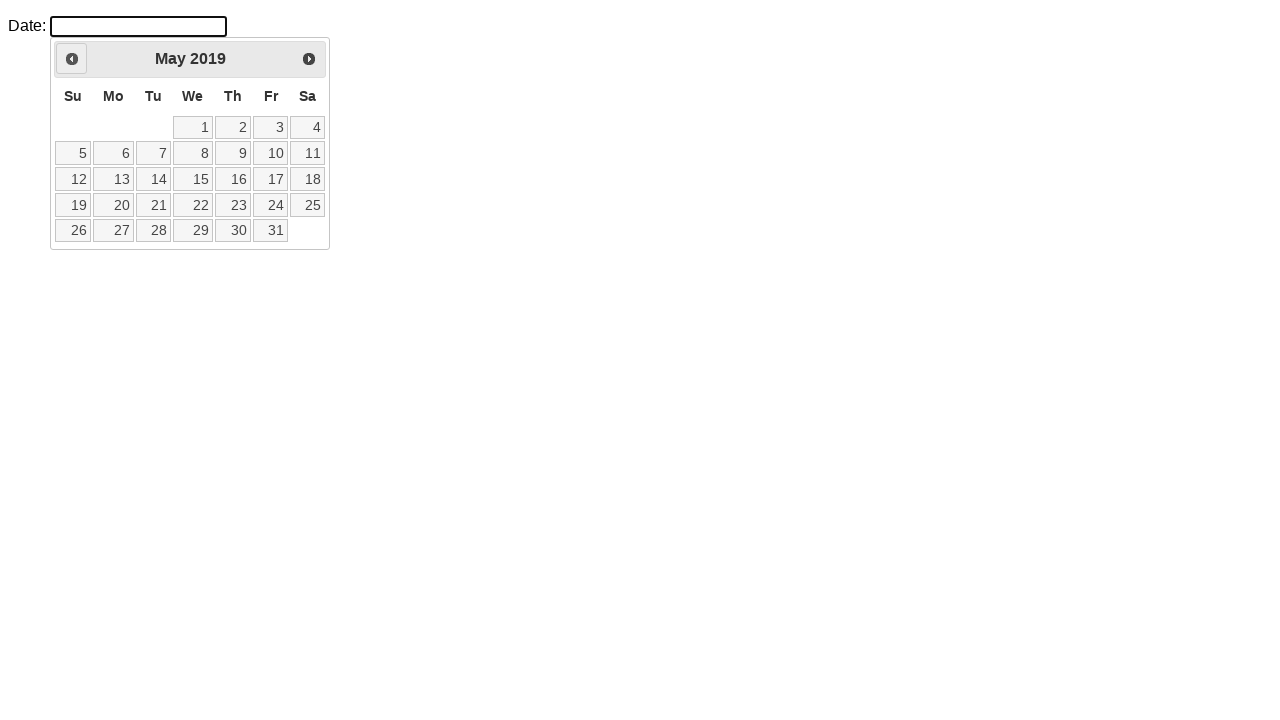

Retrieved updated month from datepicker
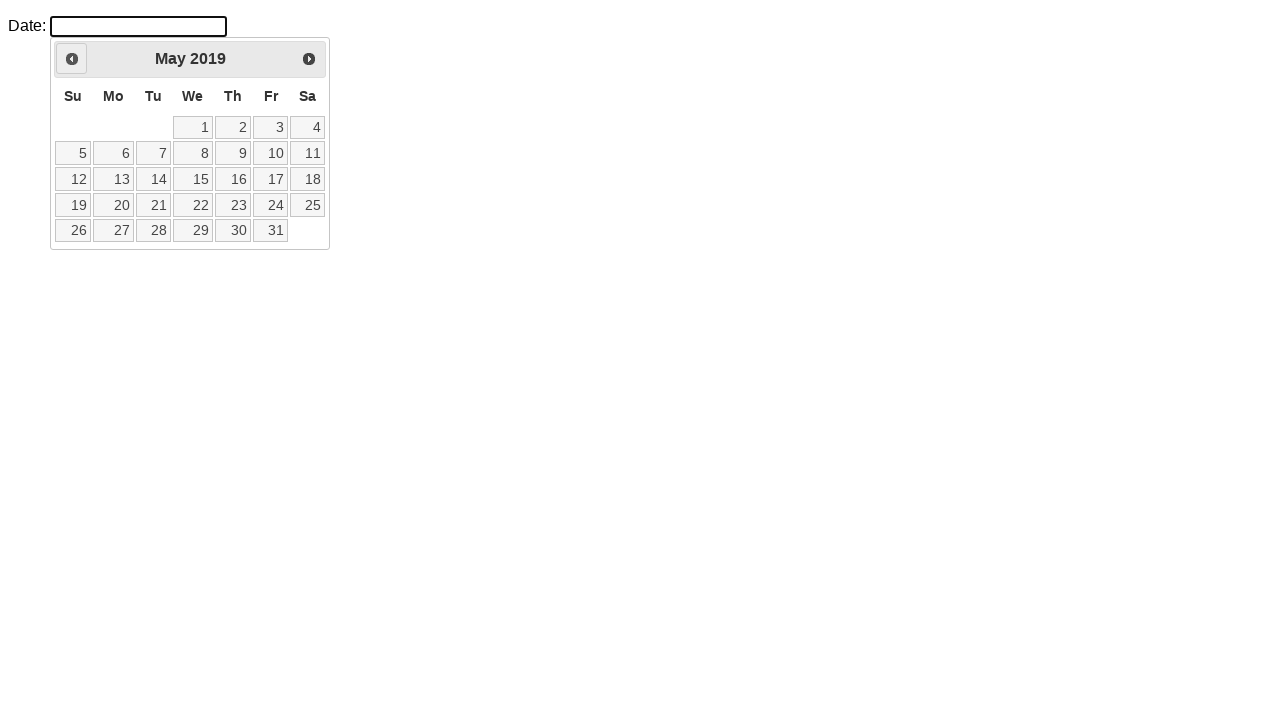

Retrieved updated year from datepicker
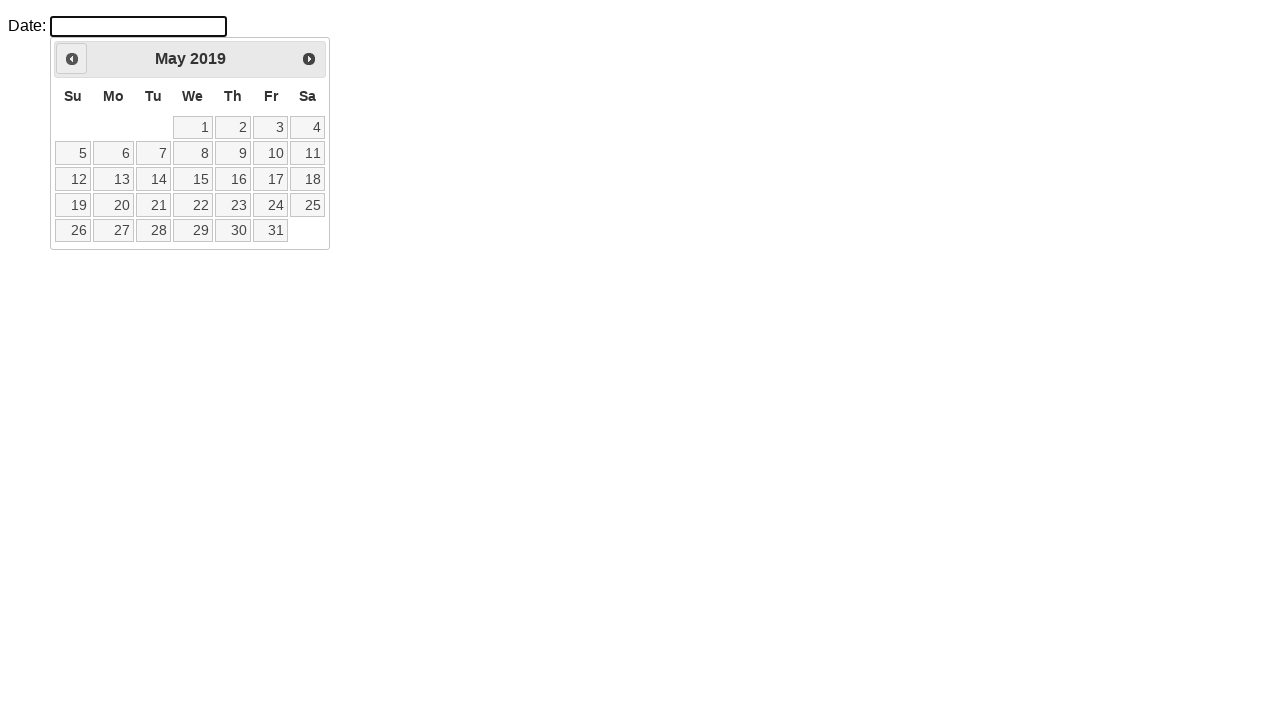

Clicked previous month button (currently at May 2019) at (72, 59) on .ui-datepicker-prev
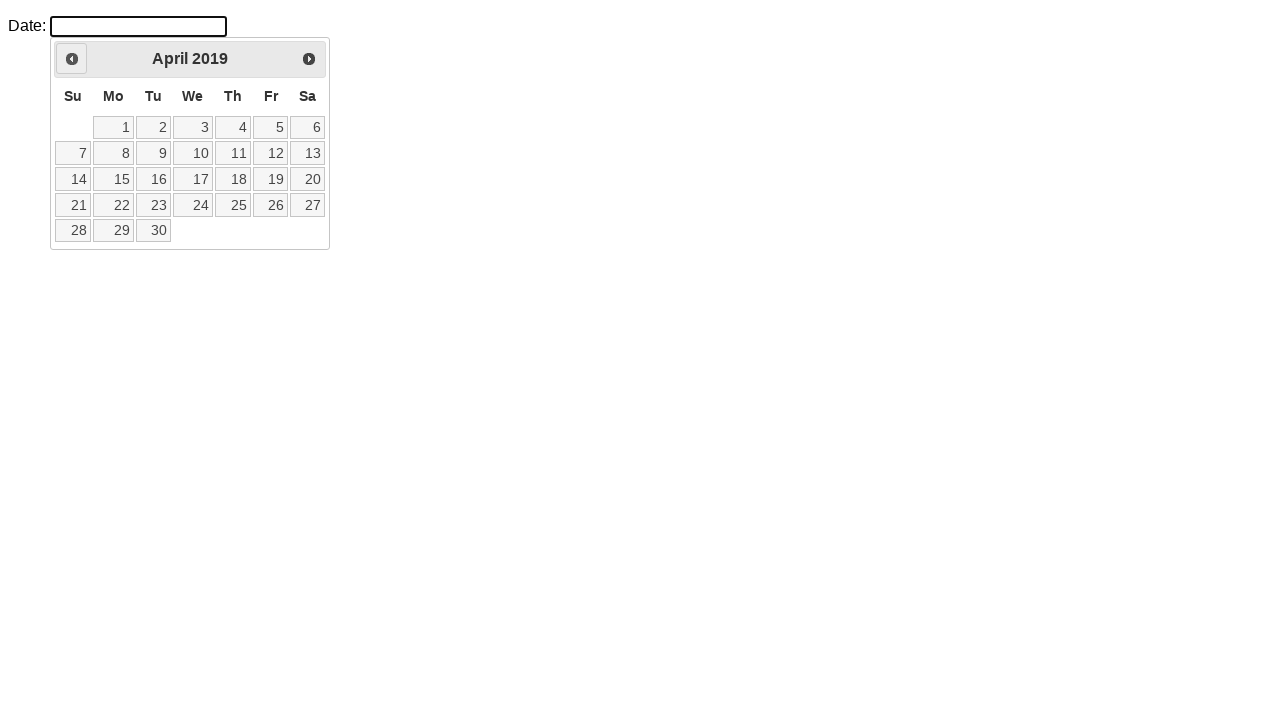

Retrieved updated month from datepicker
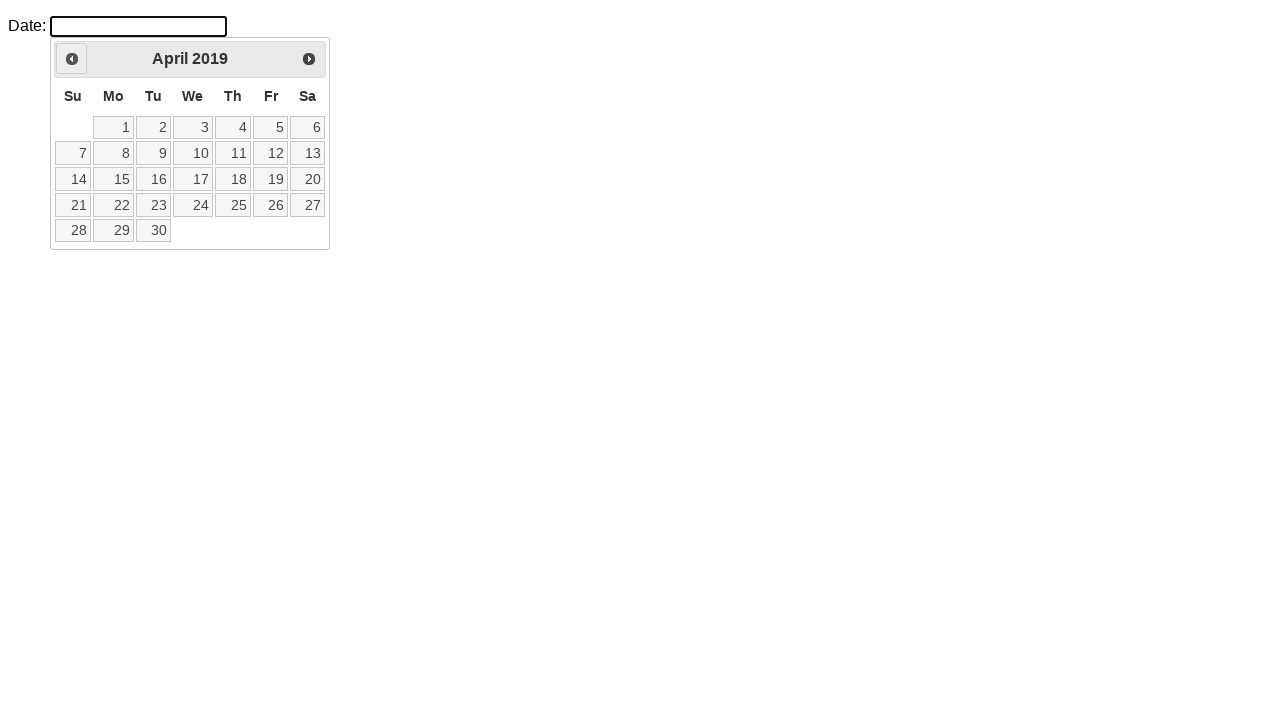

Retrieved updated year from datepicker
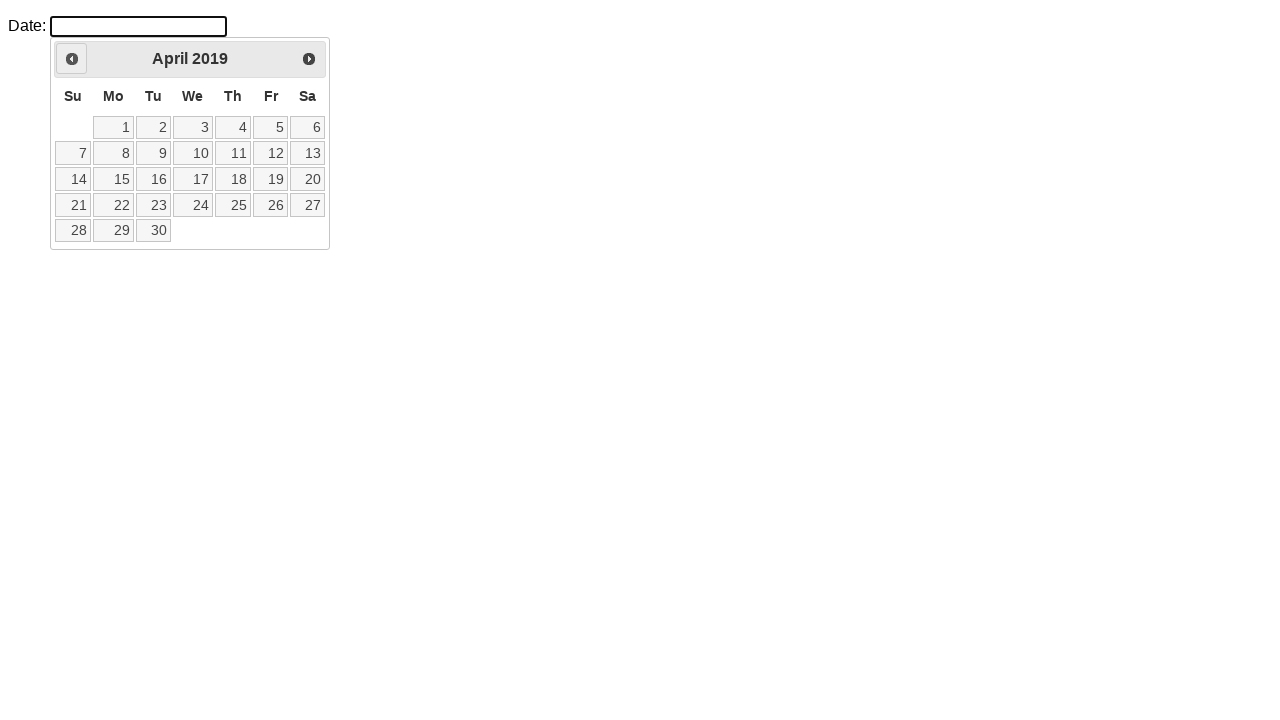

Clicked previous month button (currently at April 2019) at (72, 59) on .ui-datepicker-prev
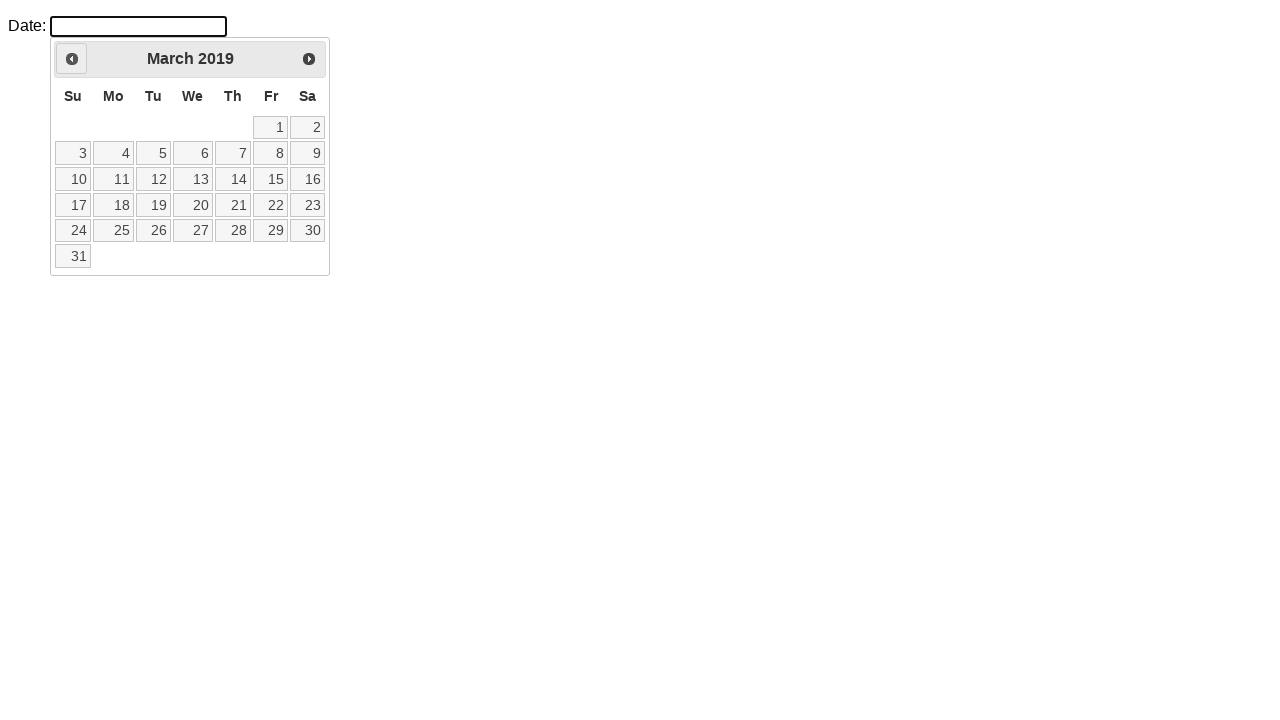

Retrieved updated month from datepicker
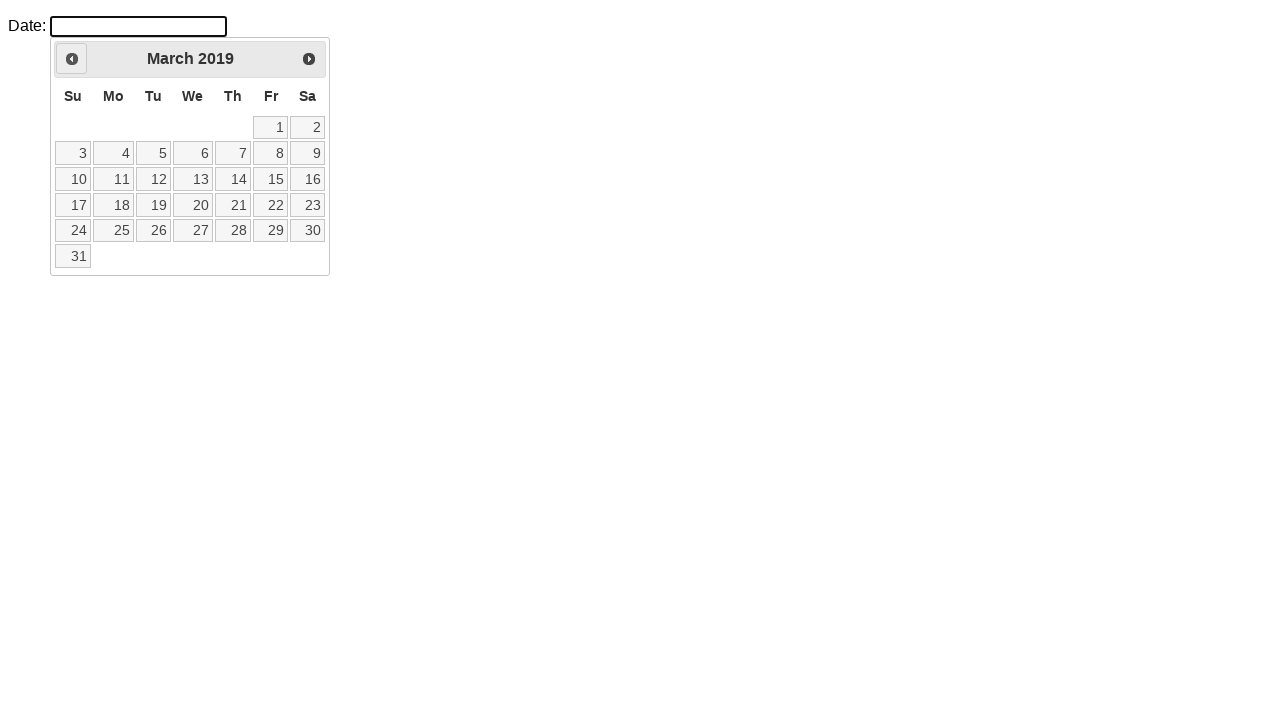

Retrieved updated year from datepicker
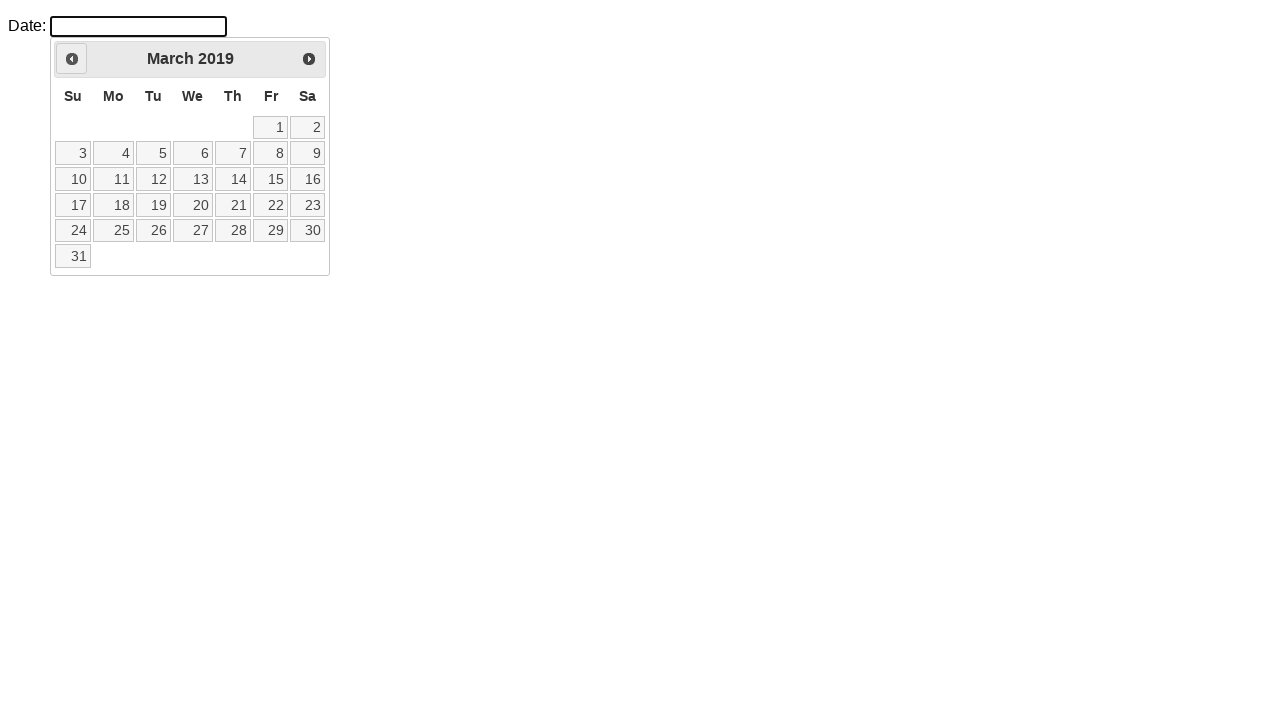

Clicked previous month button (currently at March 2019) at (72, 59) on .ui-datepicker-prev
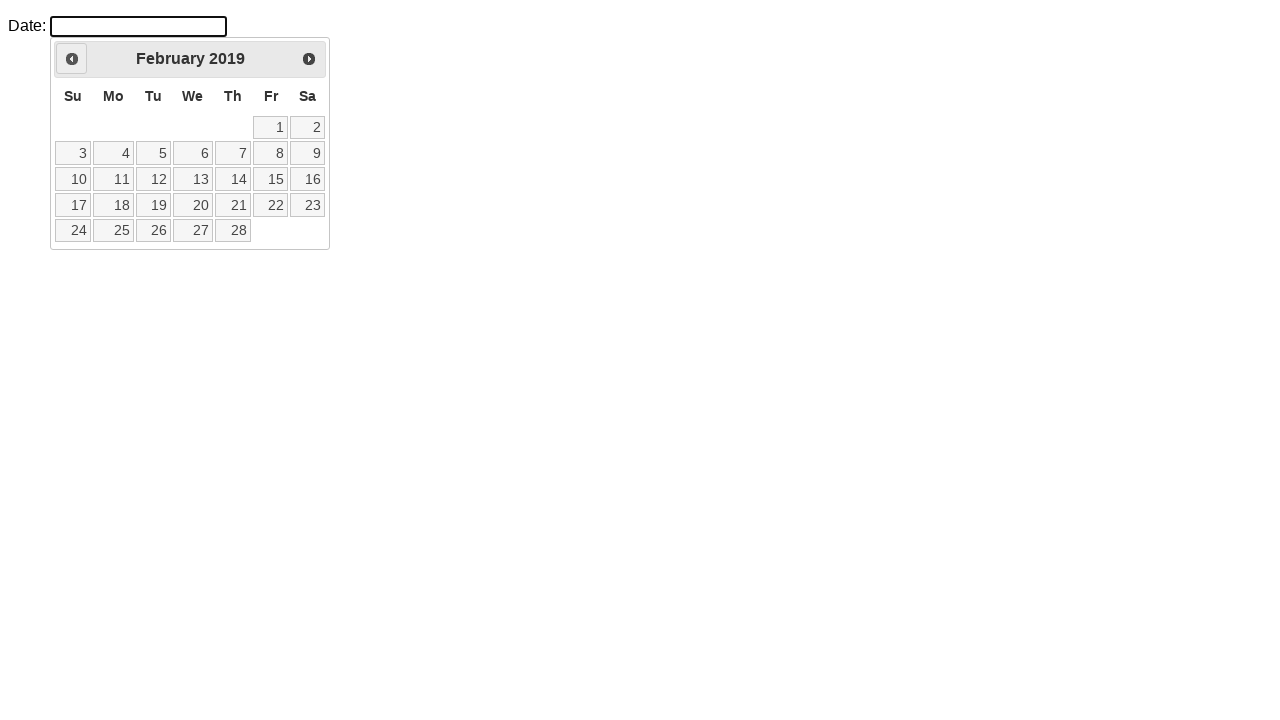

Retrieved updated month from datepicker
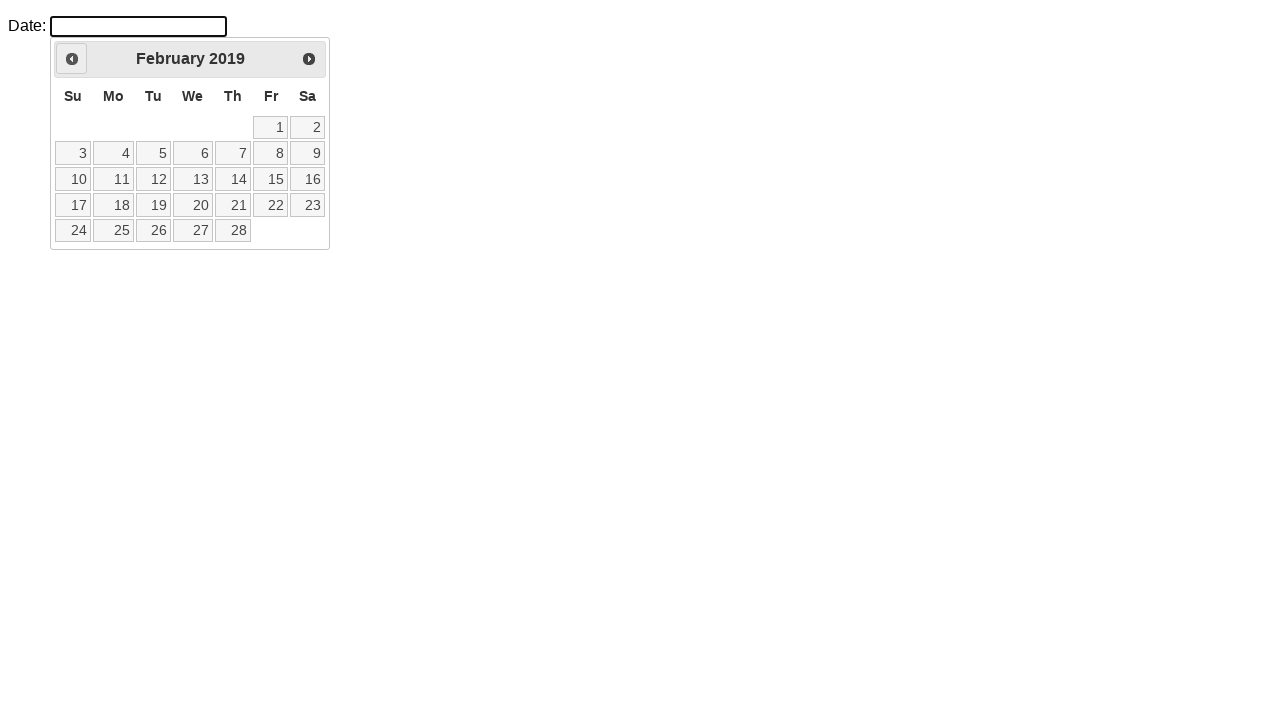

Retrieved updated year from datepicker
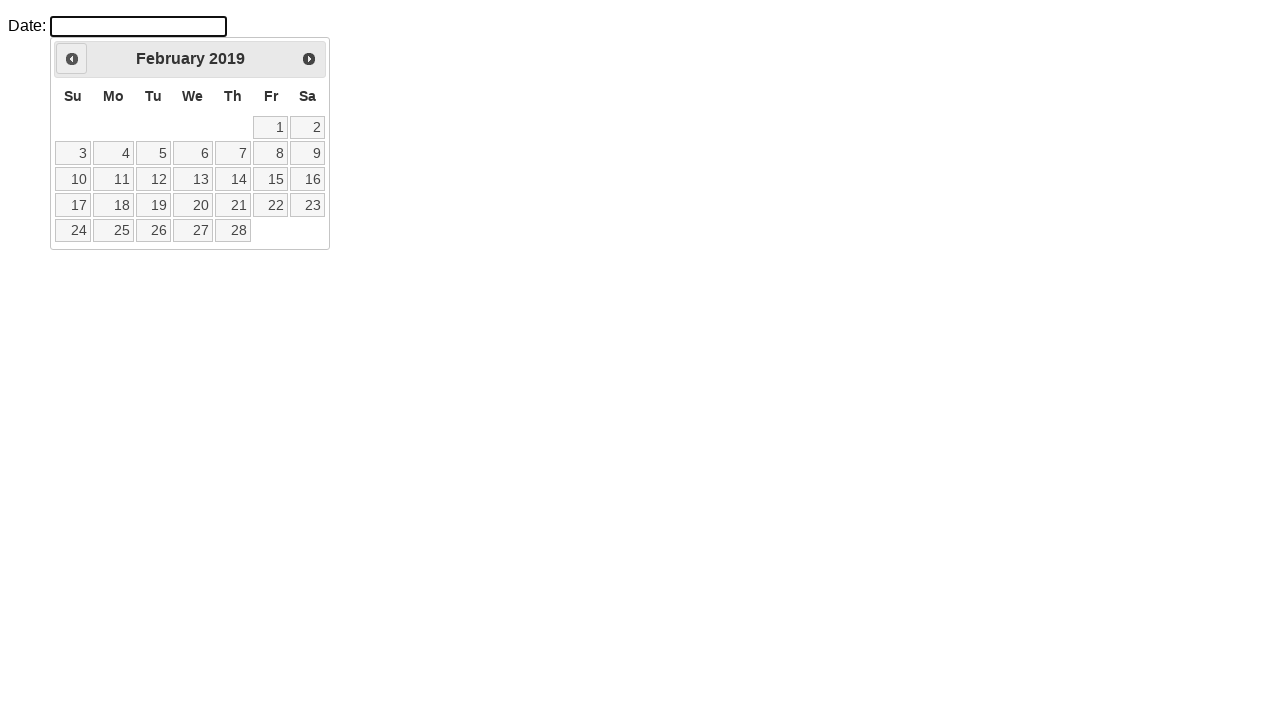

Clicked previous month button (currently at February 2019) at (72, 59) on .ui-datepicker-prev
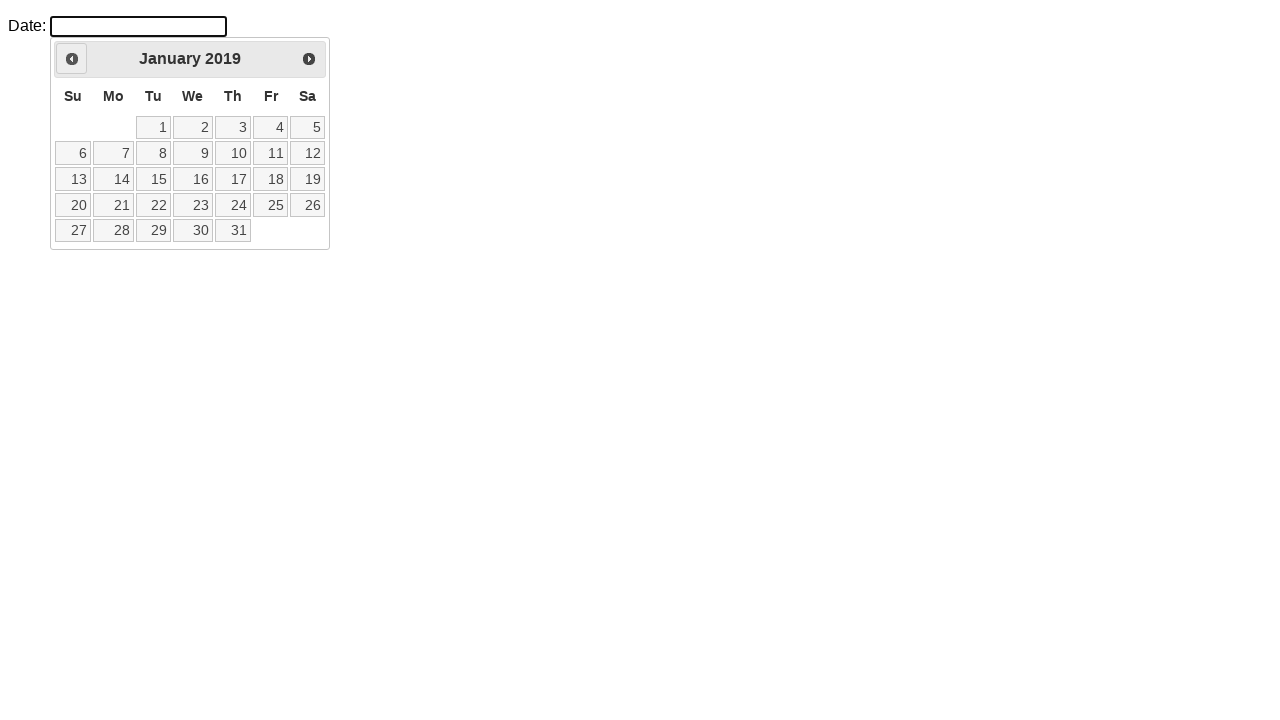

Retrieved updated month from datepicker
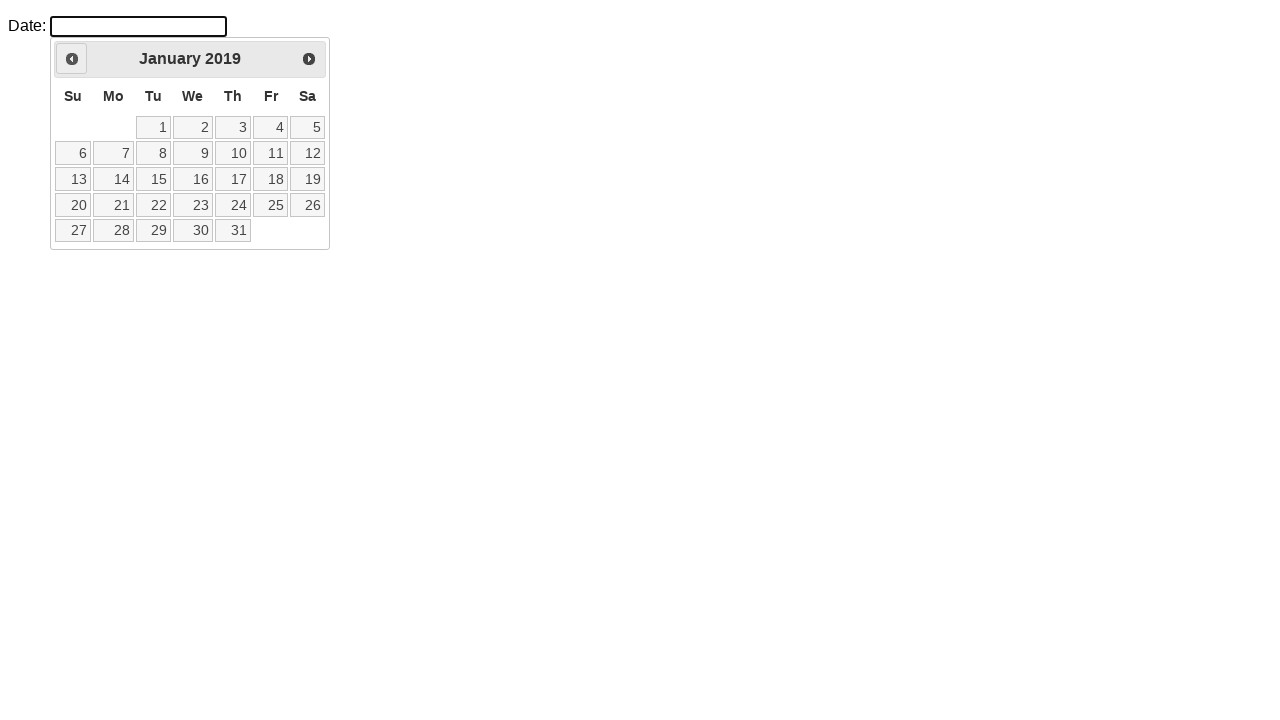

Retrieved updated year from datepicker
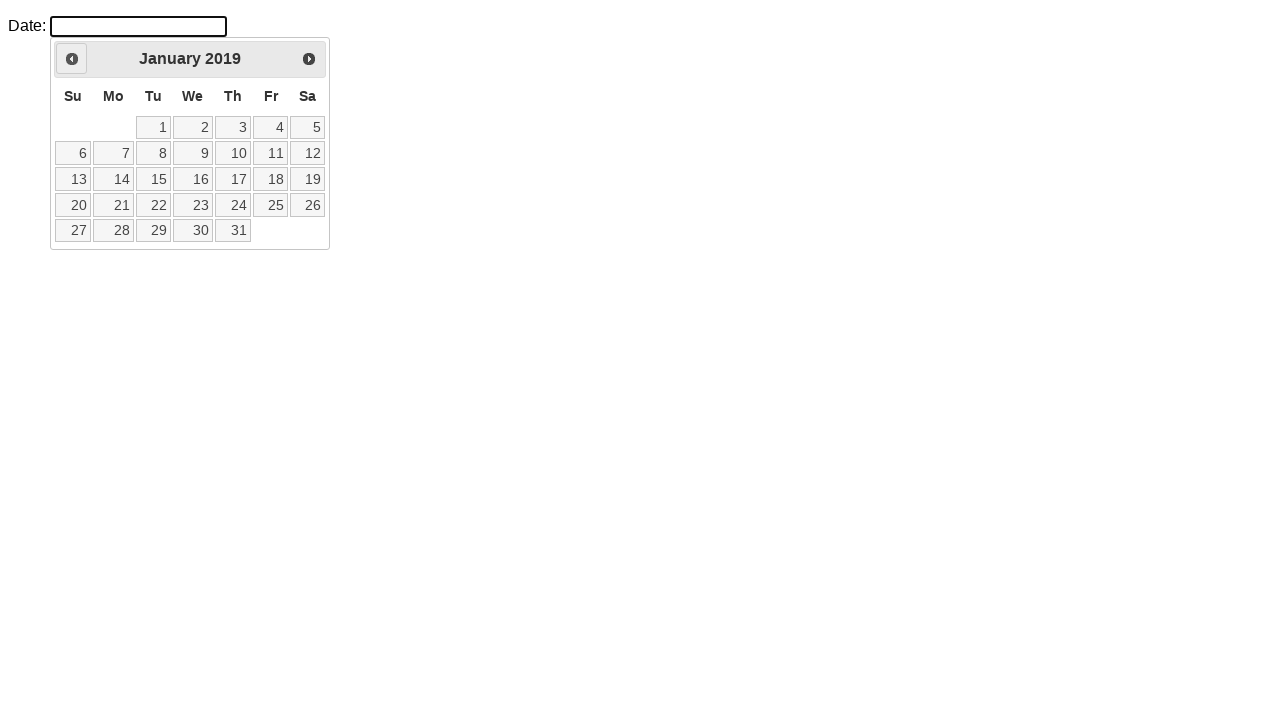

Clicked previous month button (currently at January 2019) at (72, 59) on .ui-datepicker-prev
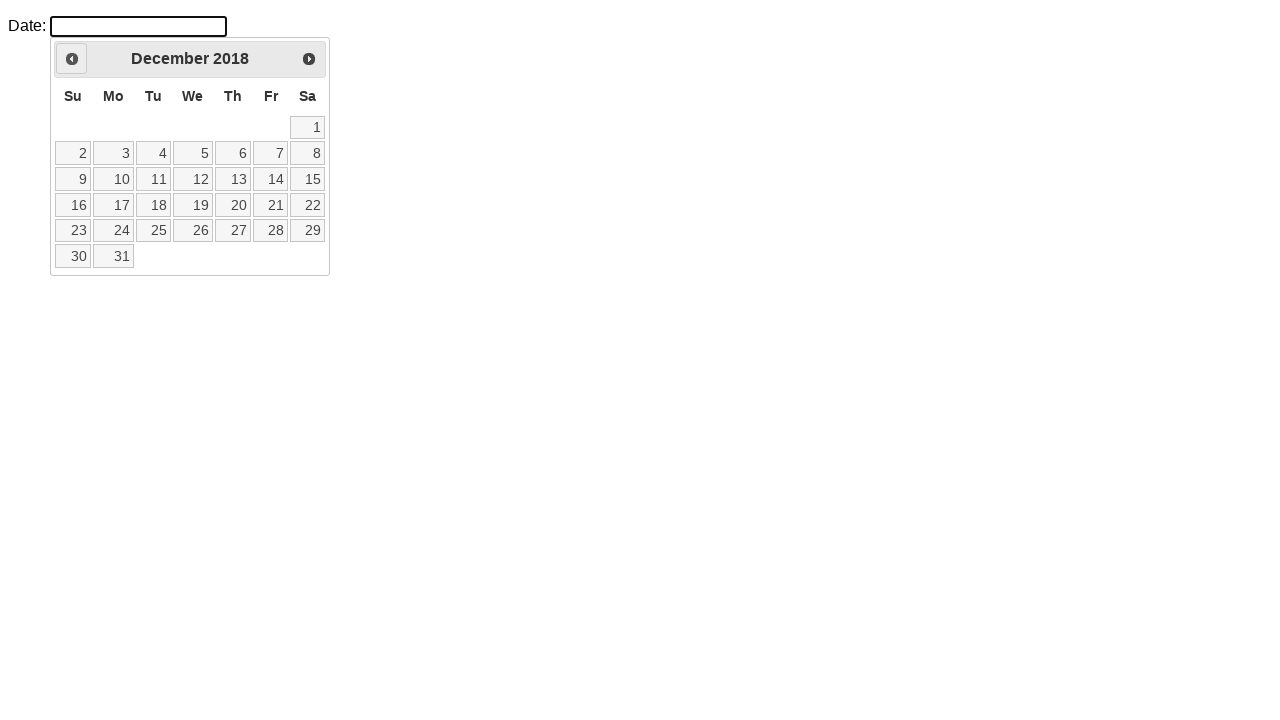

Retrieved updated month from datepicker
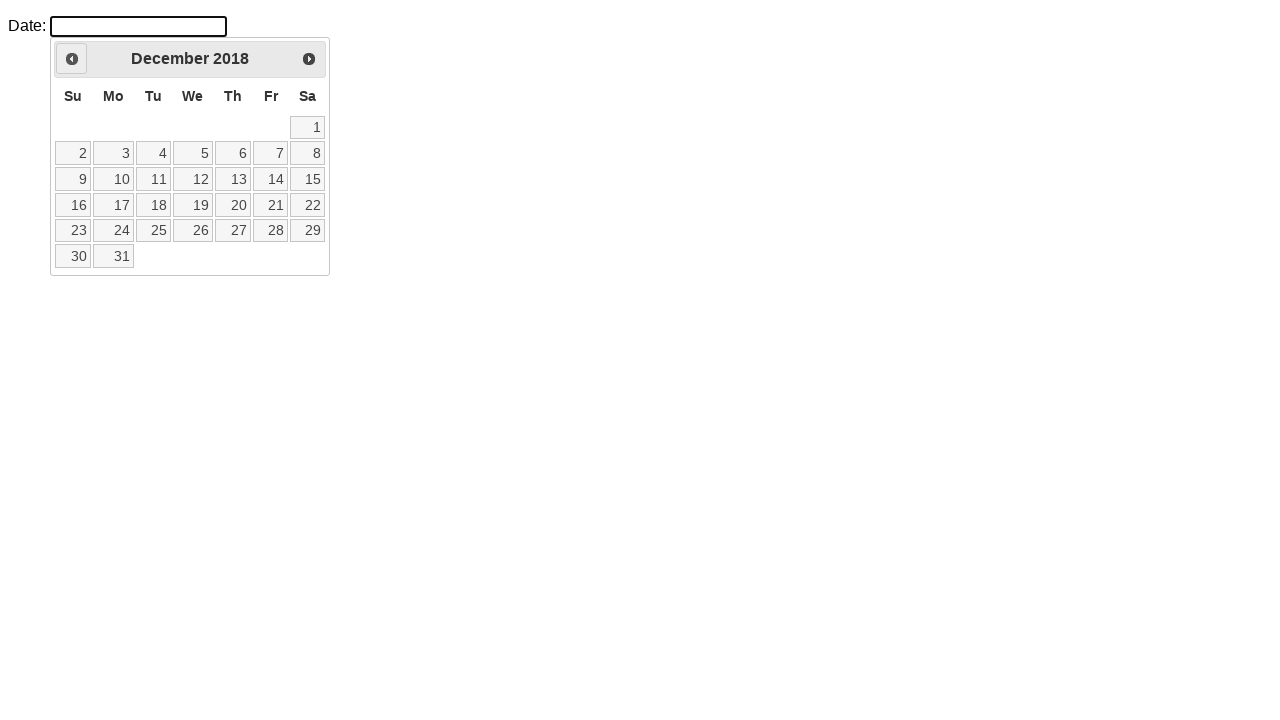

Retrieved updated year from datepicker
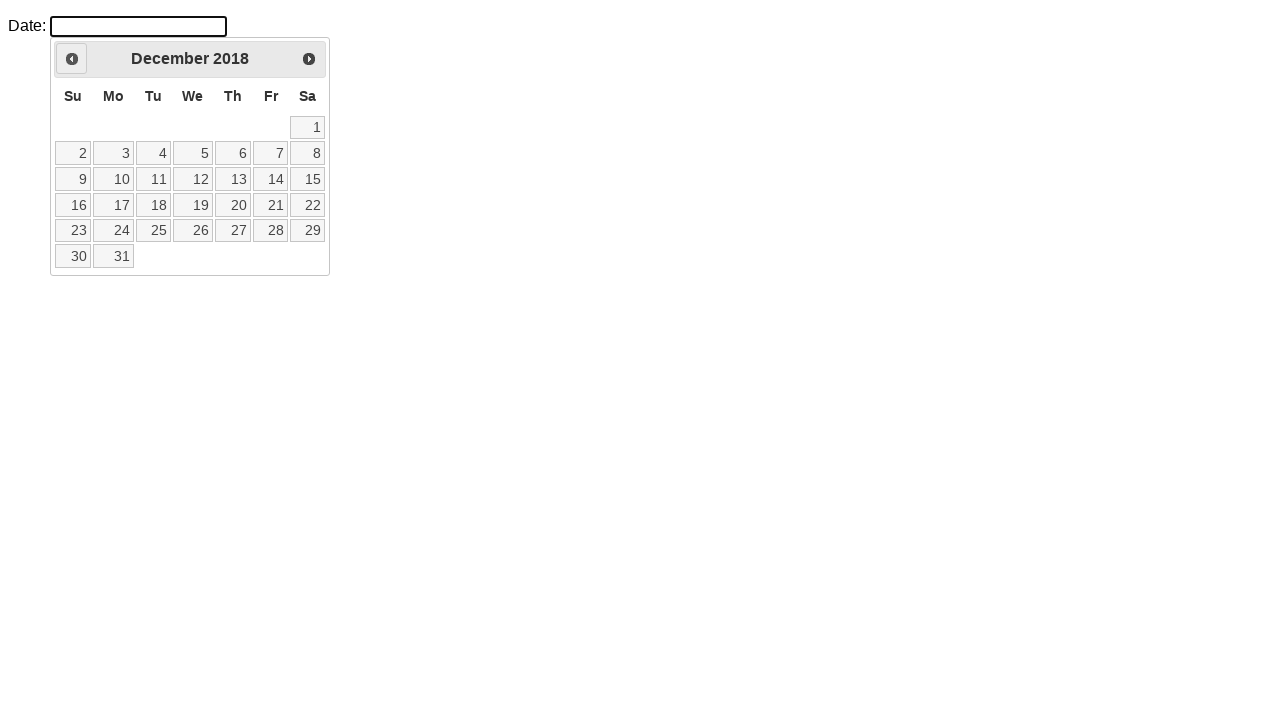

Clicked previous month button (currently at December 2018) at (72, 59) on .ui-datepicker-prev
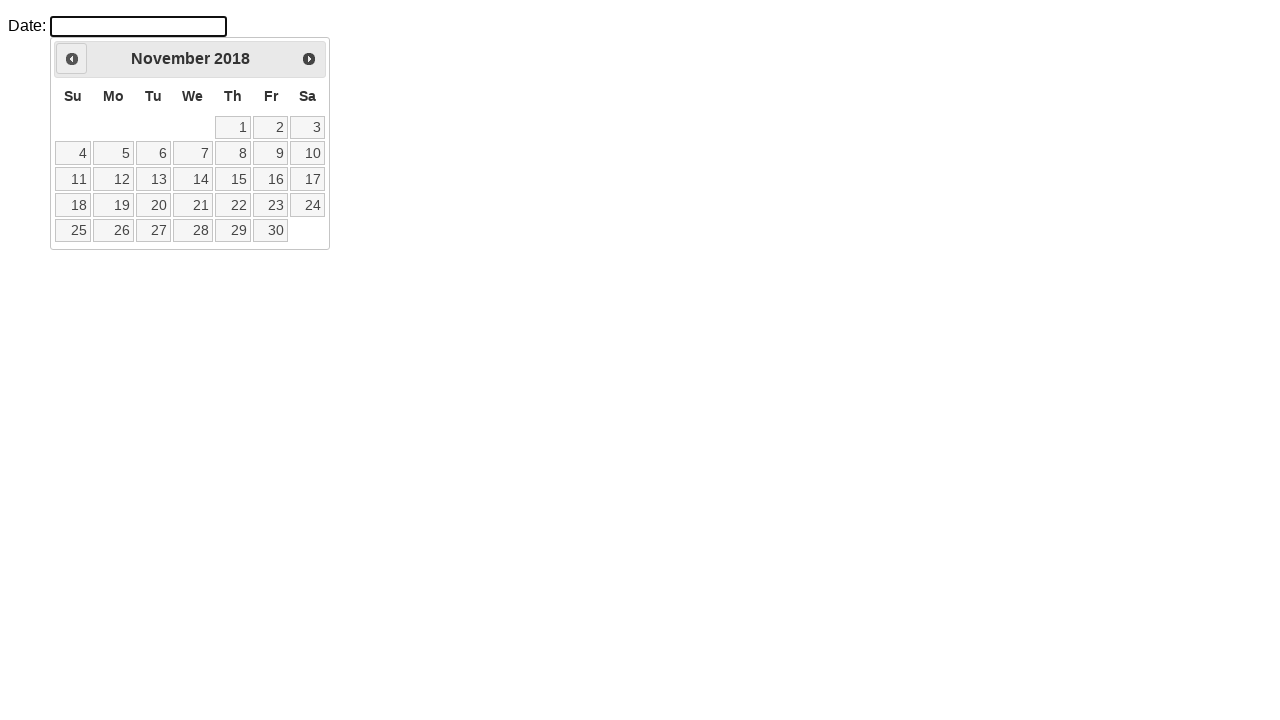

Retrieved updated month from datepicker
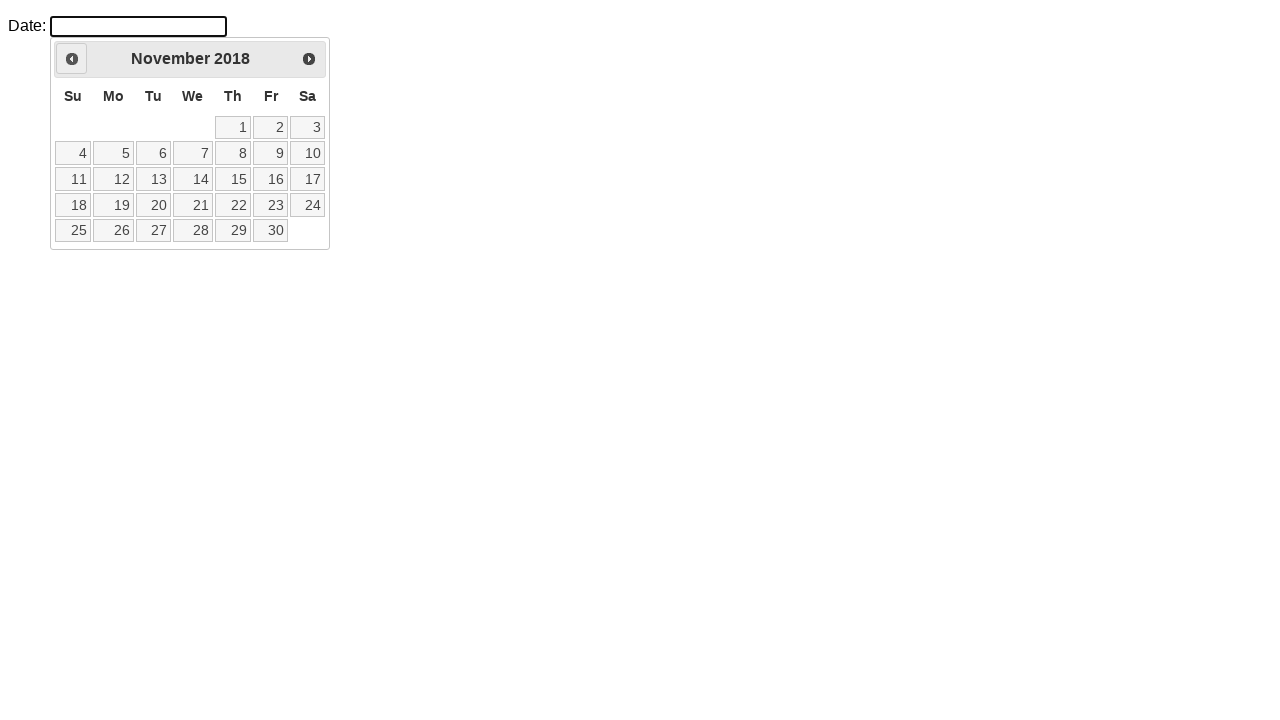

Retrieved updated year from datepicker
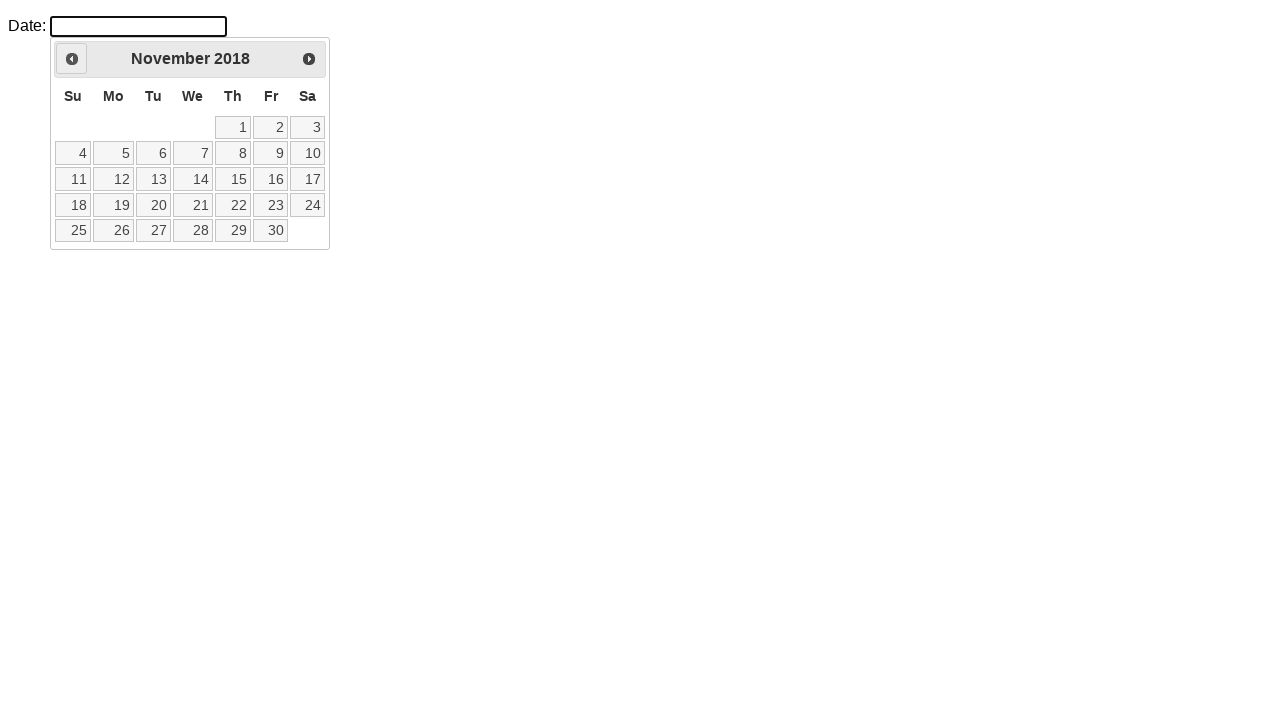

Clicked previous month button (currently at November 2018) at (72, 59) on .ui-datepicker-prev
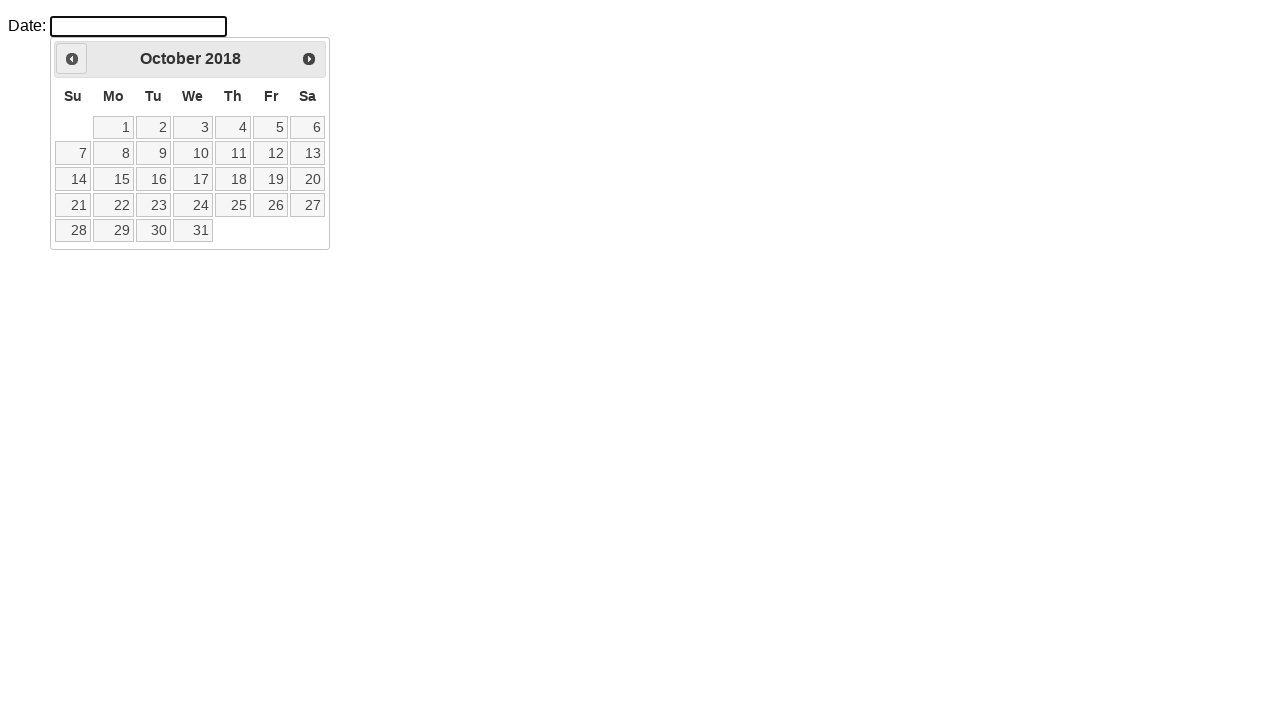

Retrieved updated month from datepicker
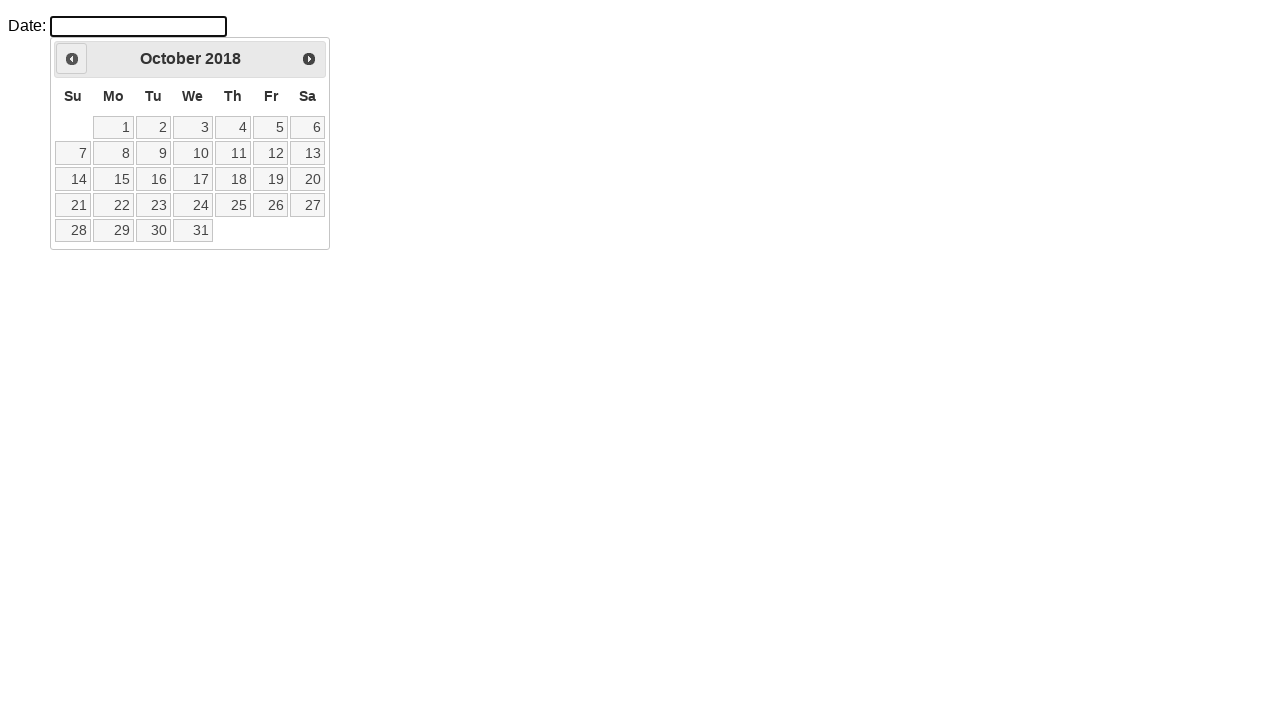

Retrieved updated year from datepicker
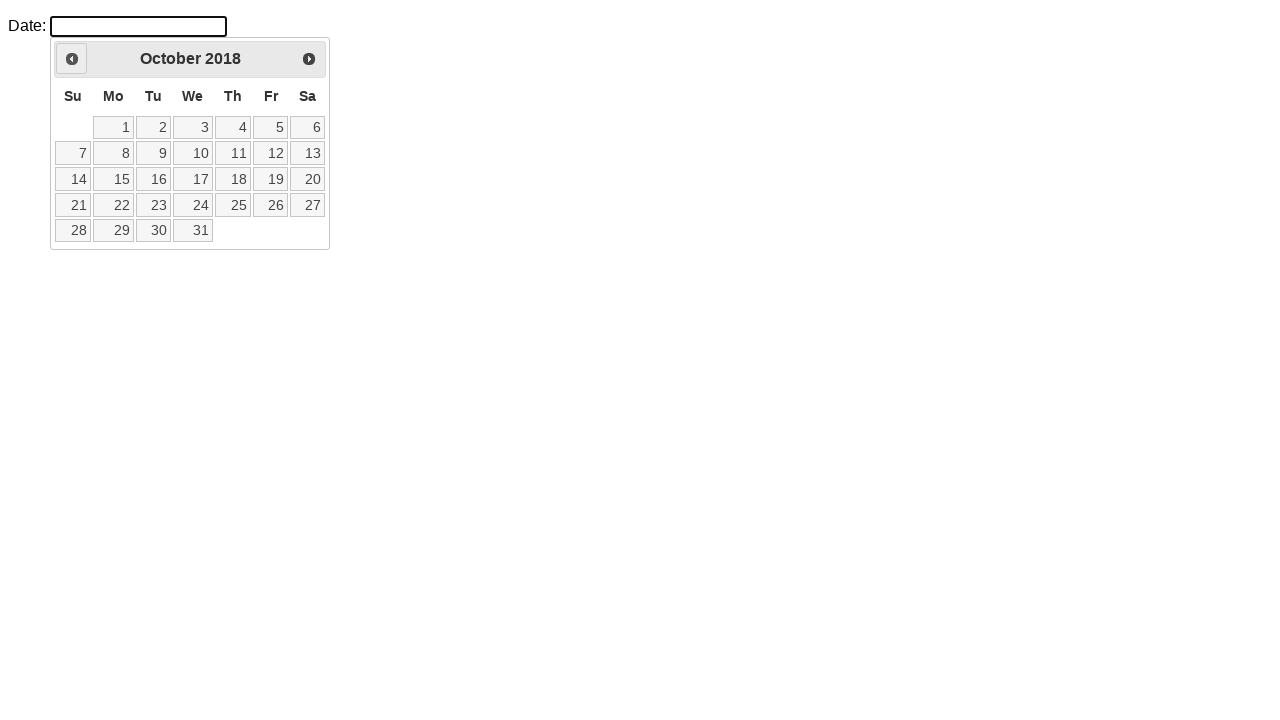

Clicked previous month button (currently at October 2018) at (72, 59) on .ui-datepicker-prev
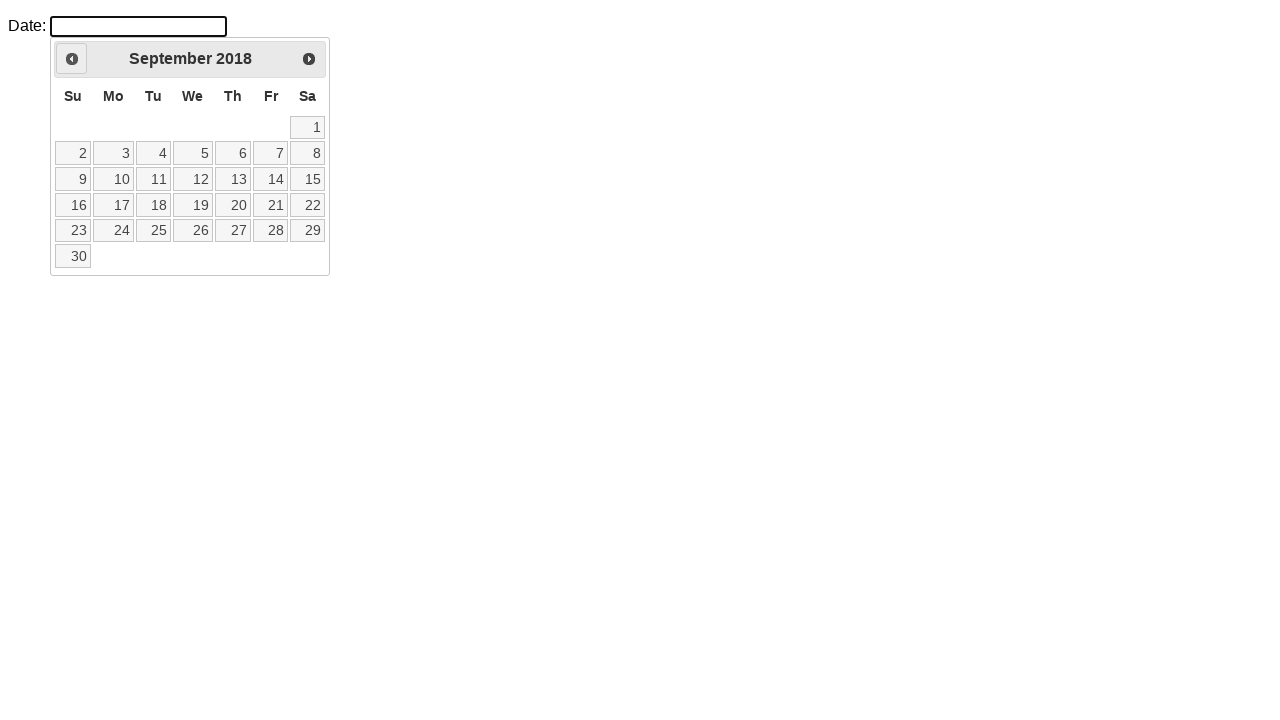

Retrieved updated month from datepicker
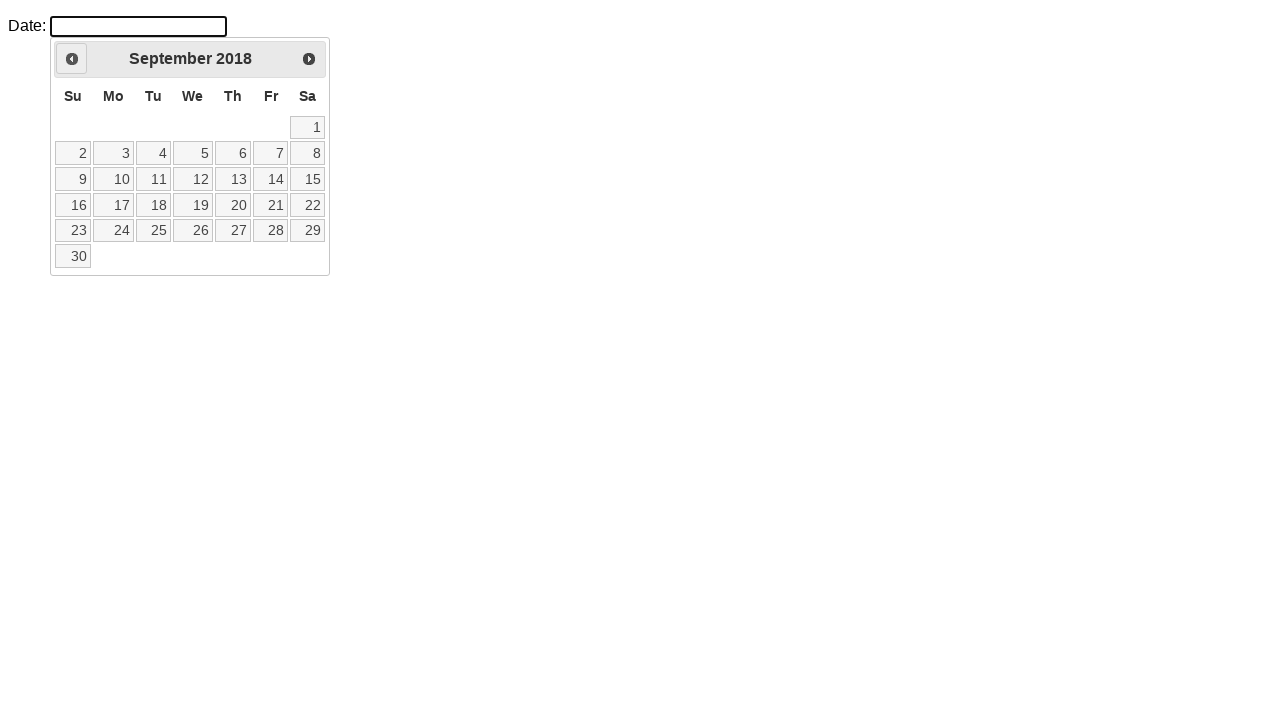

Retrieved updated year from datepicker
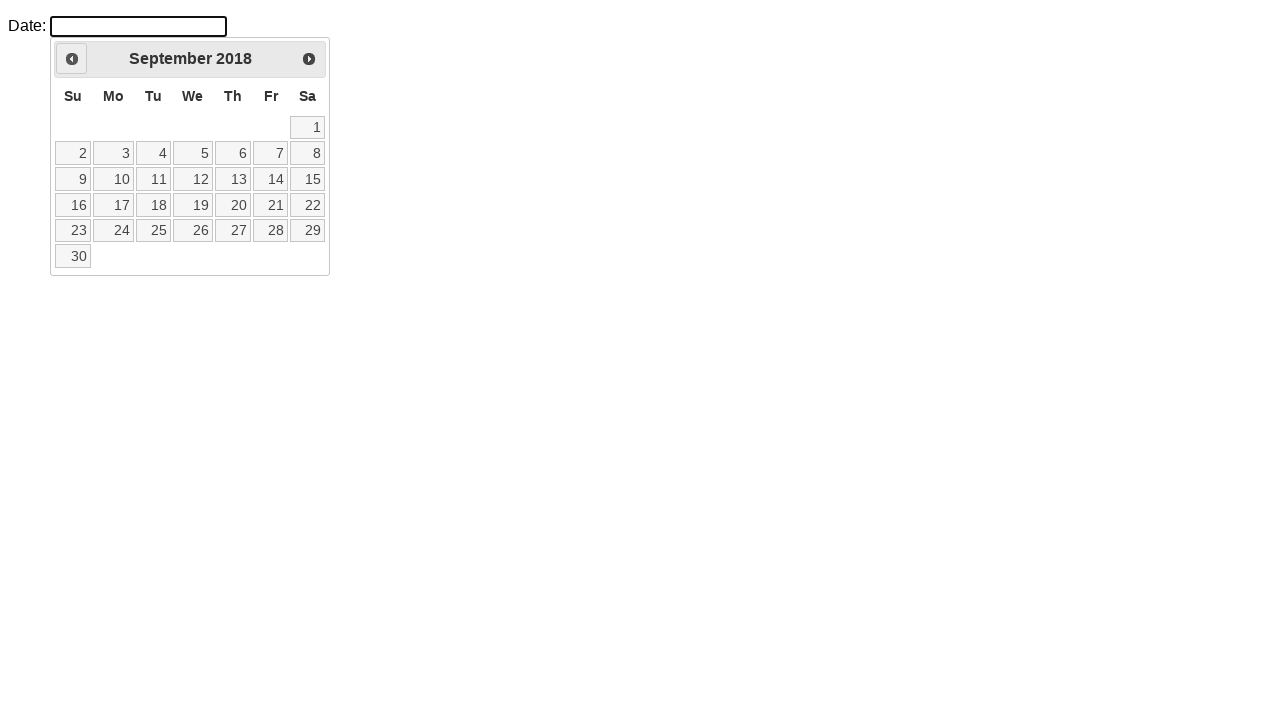

Clicked previous month button (currently at September 2018) at (72, 59) on .ui-datepicker-prev
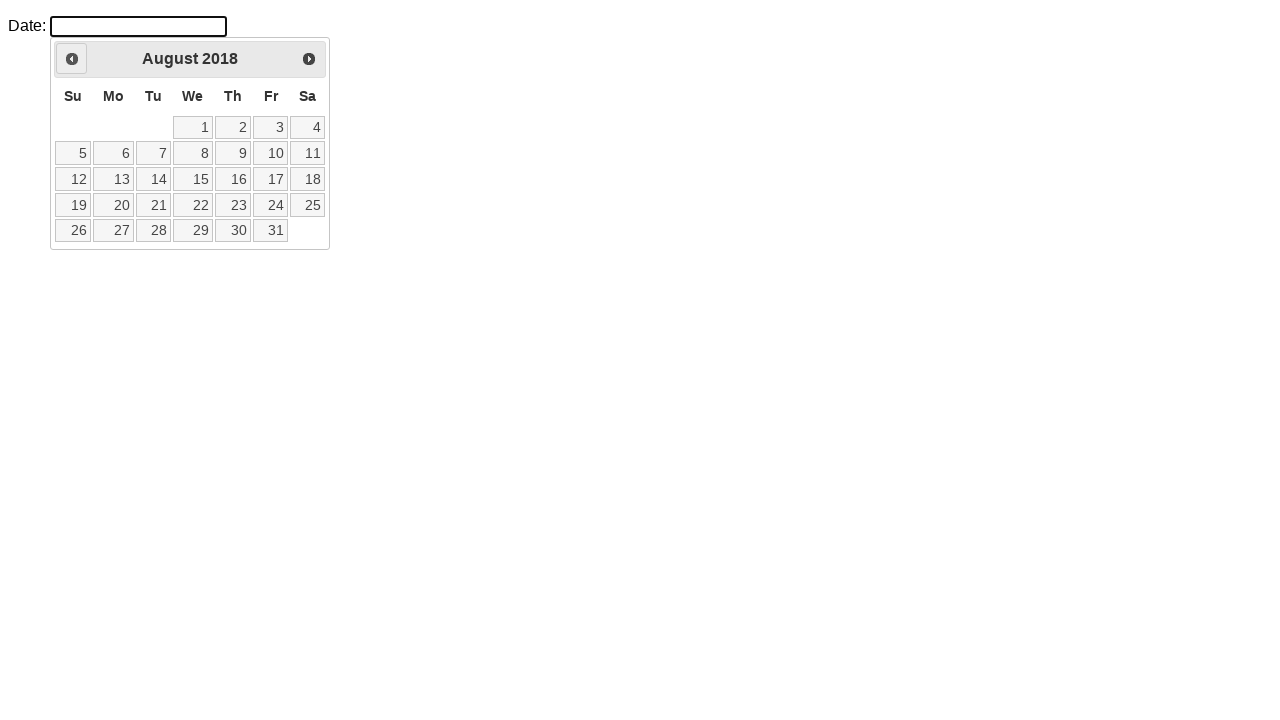

Retrieved updated month from datepicker
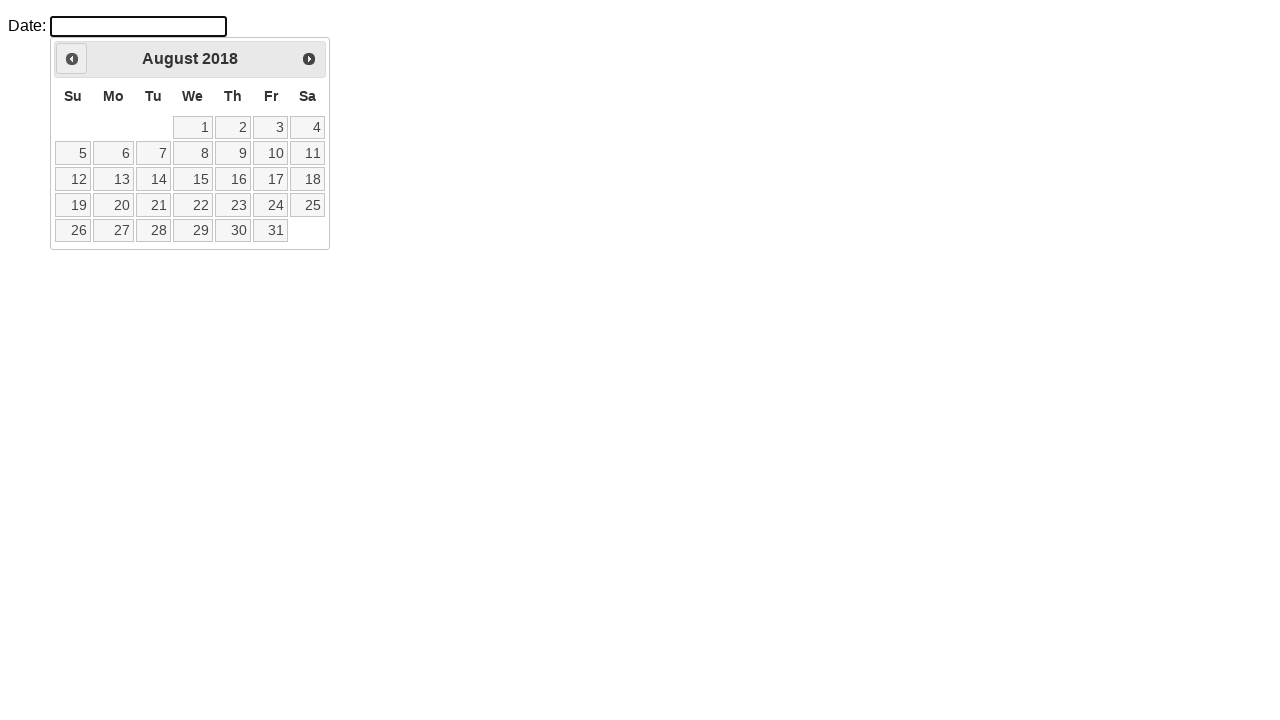

Retrieved updated year from datepicker
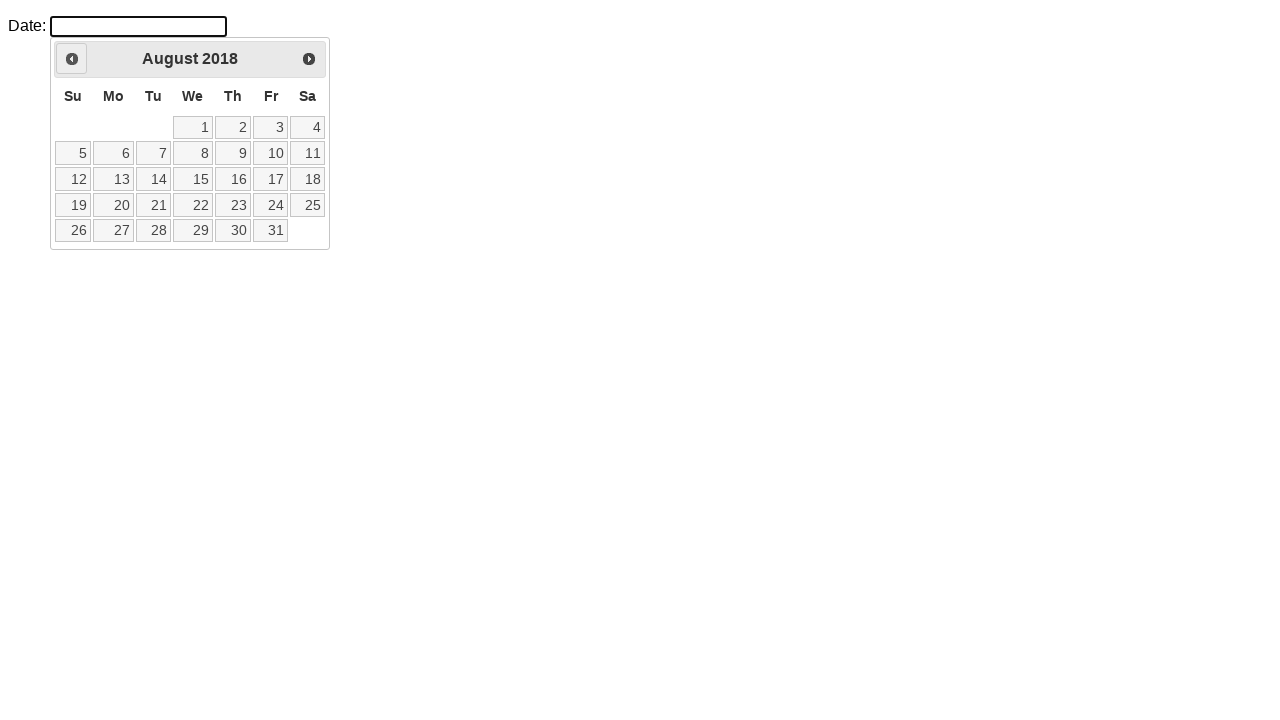

Clicked previous month button (currently at August 2018) at (72, 59) on .ui-datepicker-prev
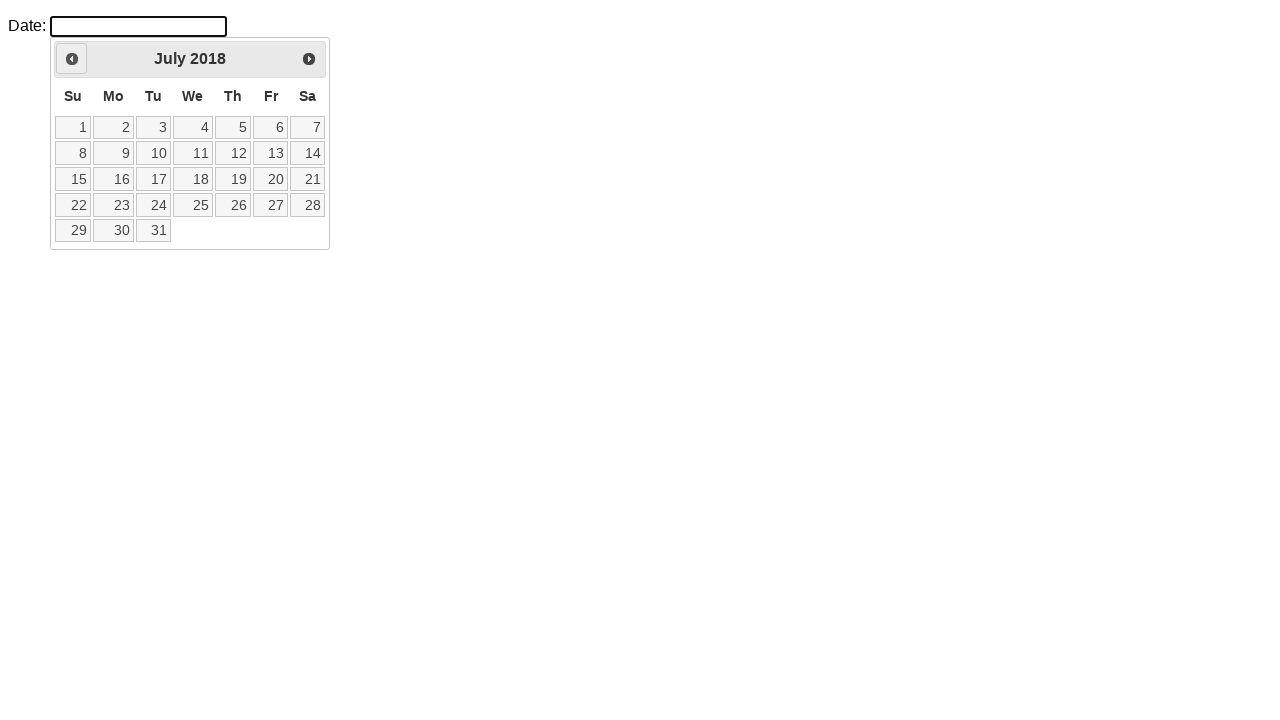

Retrieved updated month from datepicker
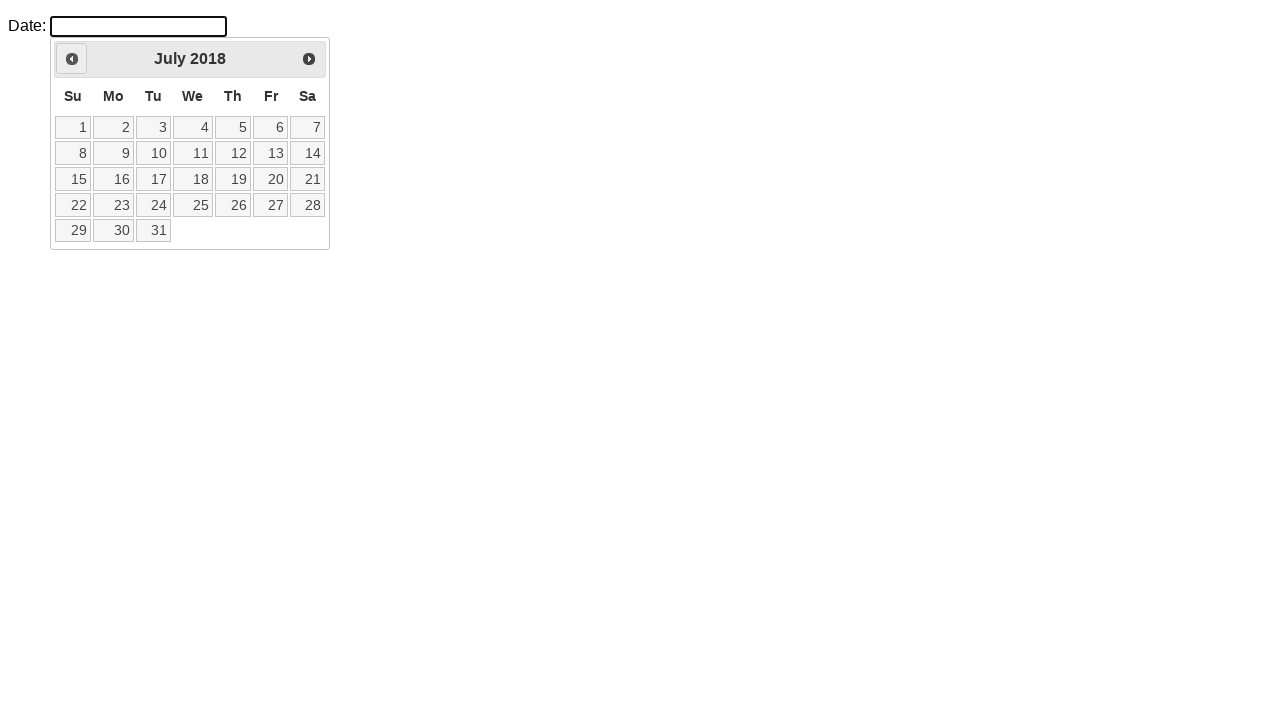

Retrieved updated year from datepicker
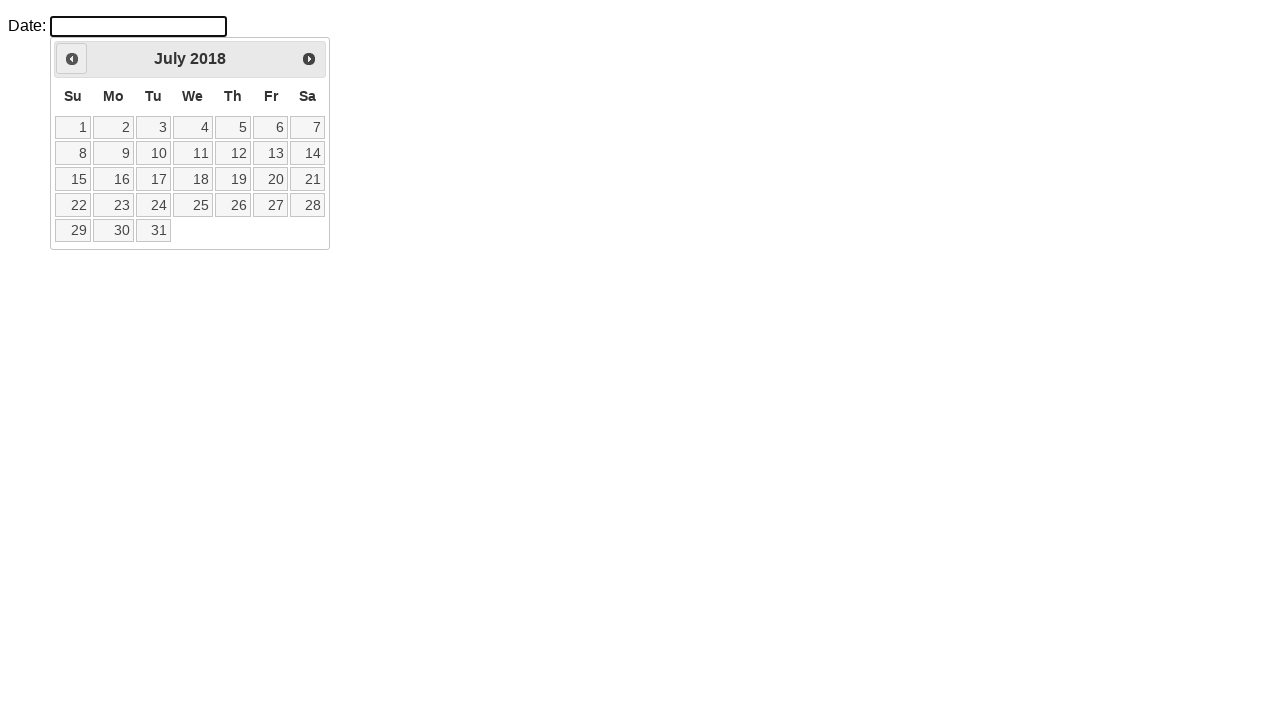

Clicked previous month button (currently at July 2018) at (72, 59) on .ui-datepicker-prev
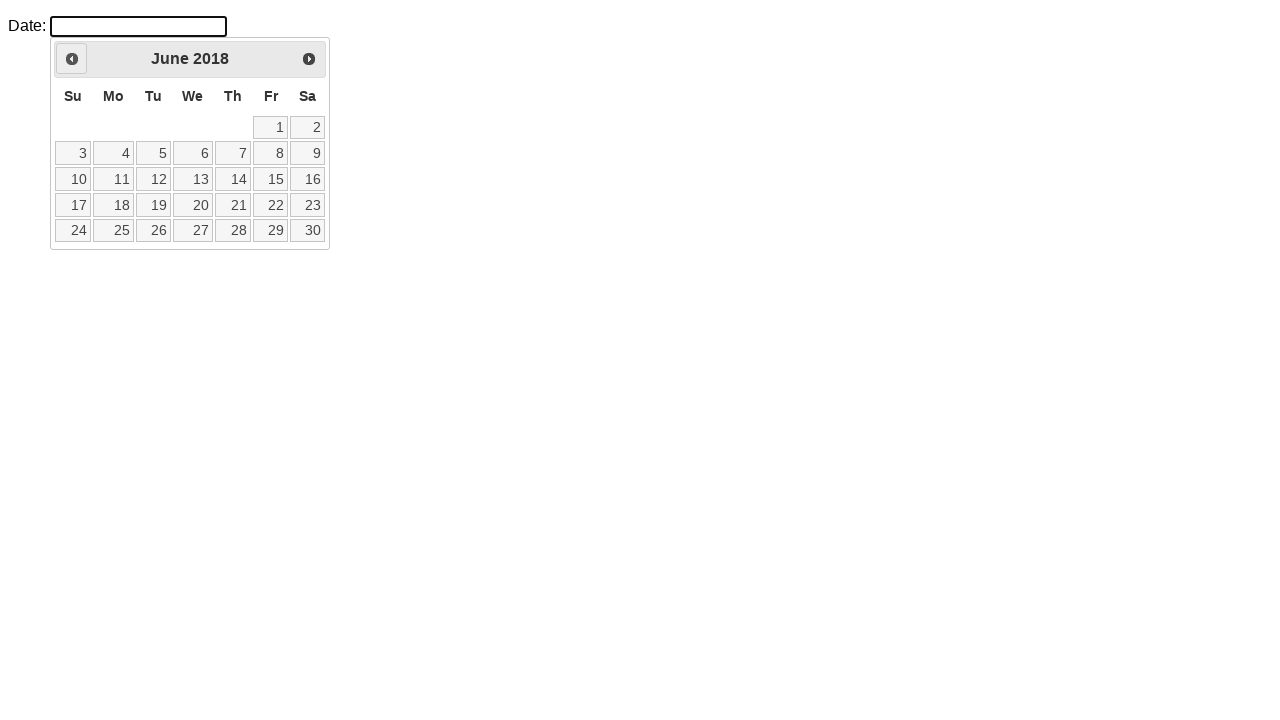

Retrieved updated month from datepicker
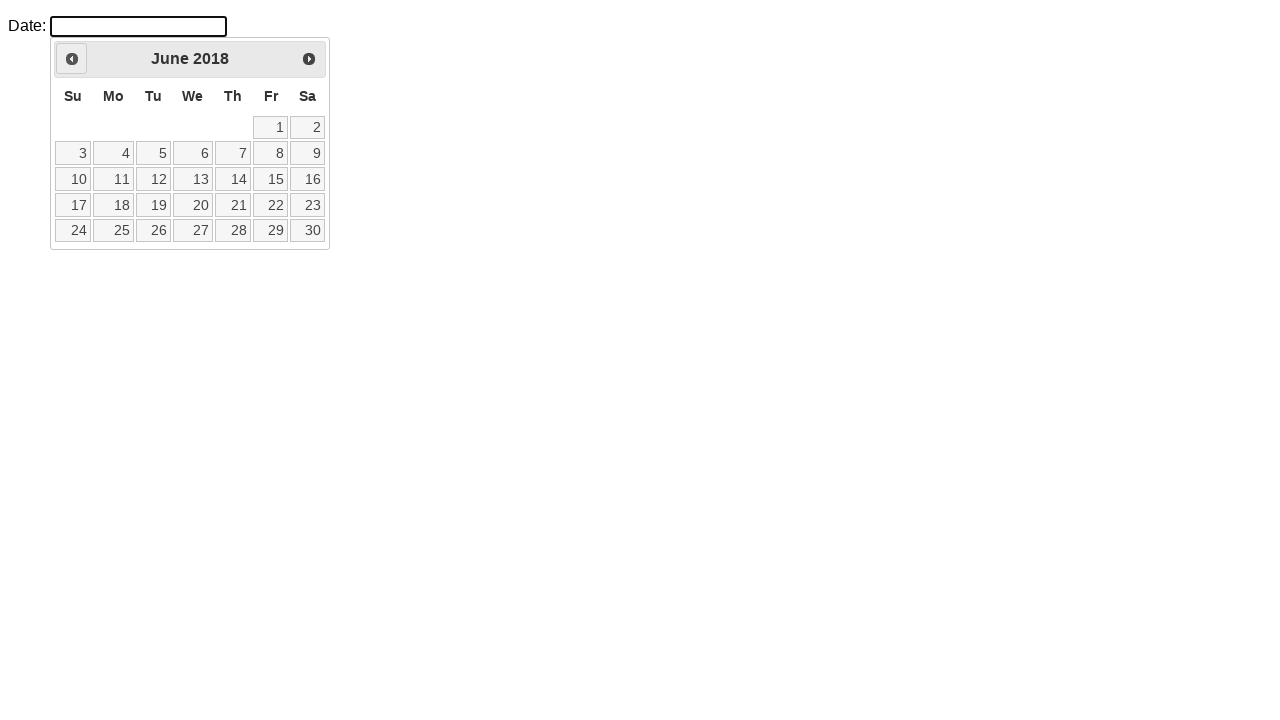

Retrieved updated year from datepicker
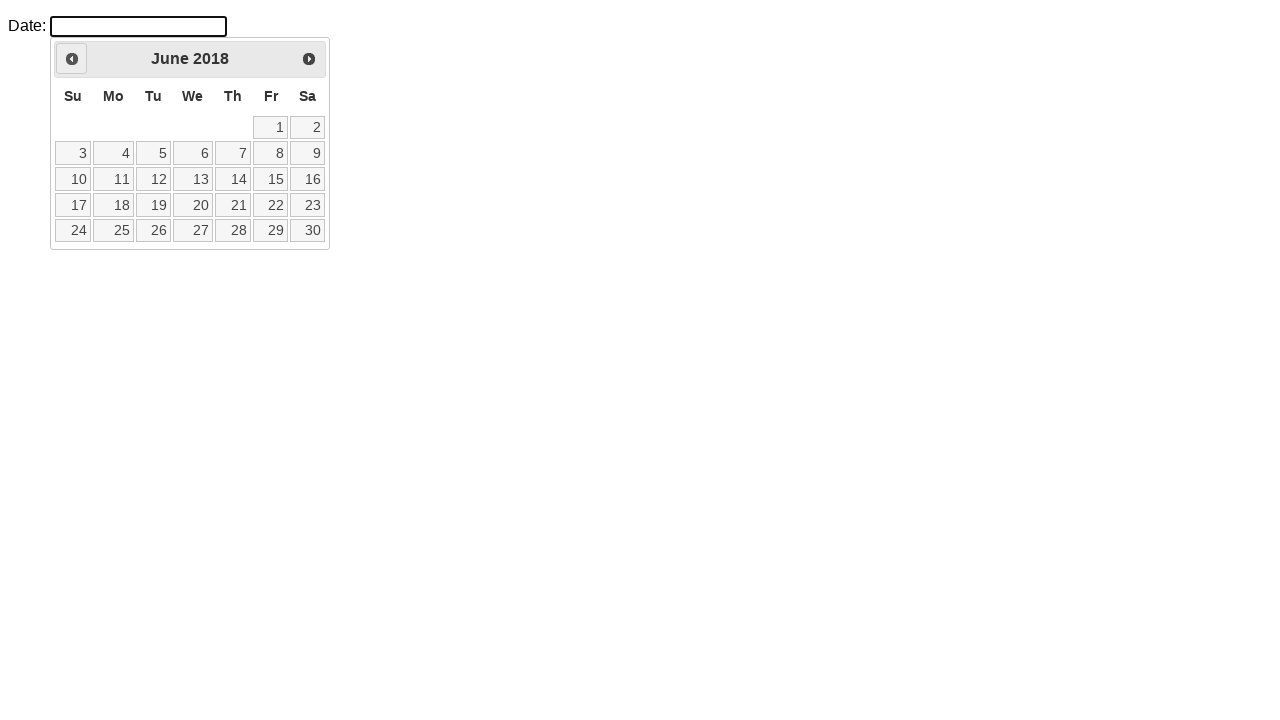

Clicked previous month button (currently at June 2018) at (72, 59) on .ui-datepicker-prev
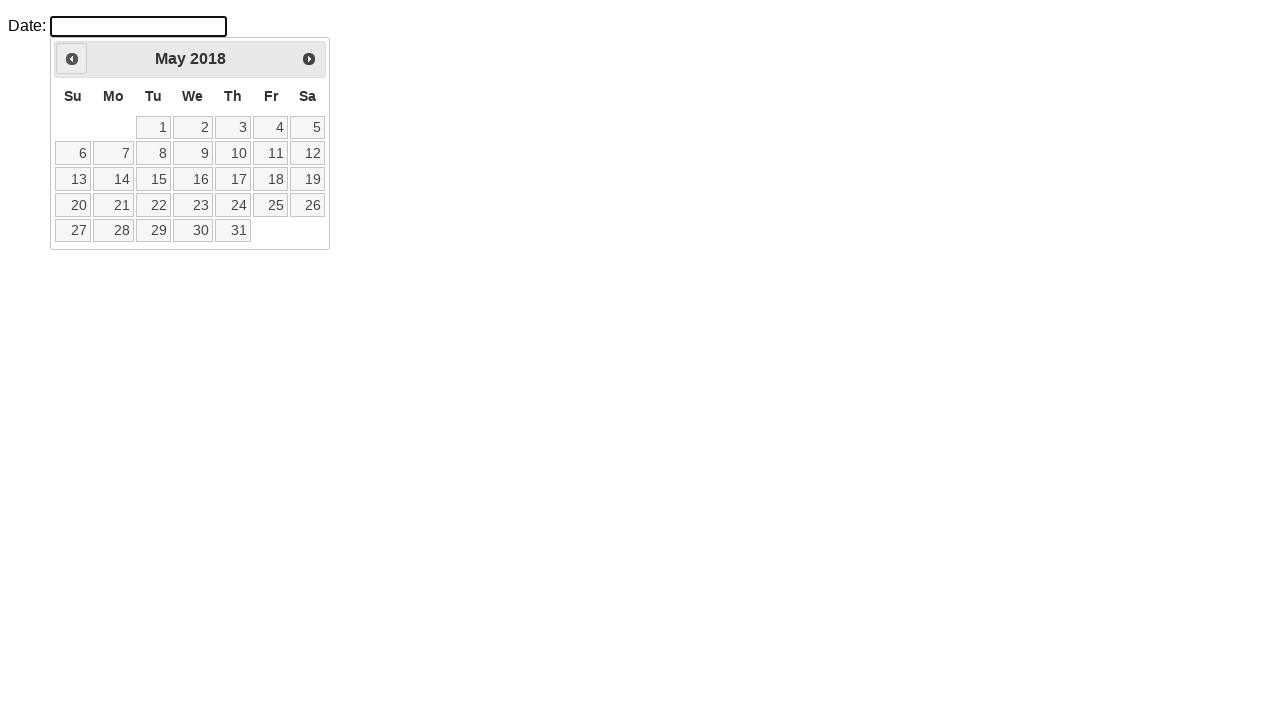

Retrieved updated month from datepicker
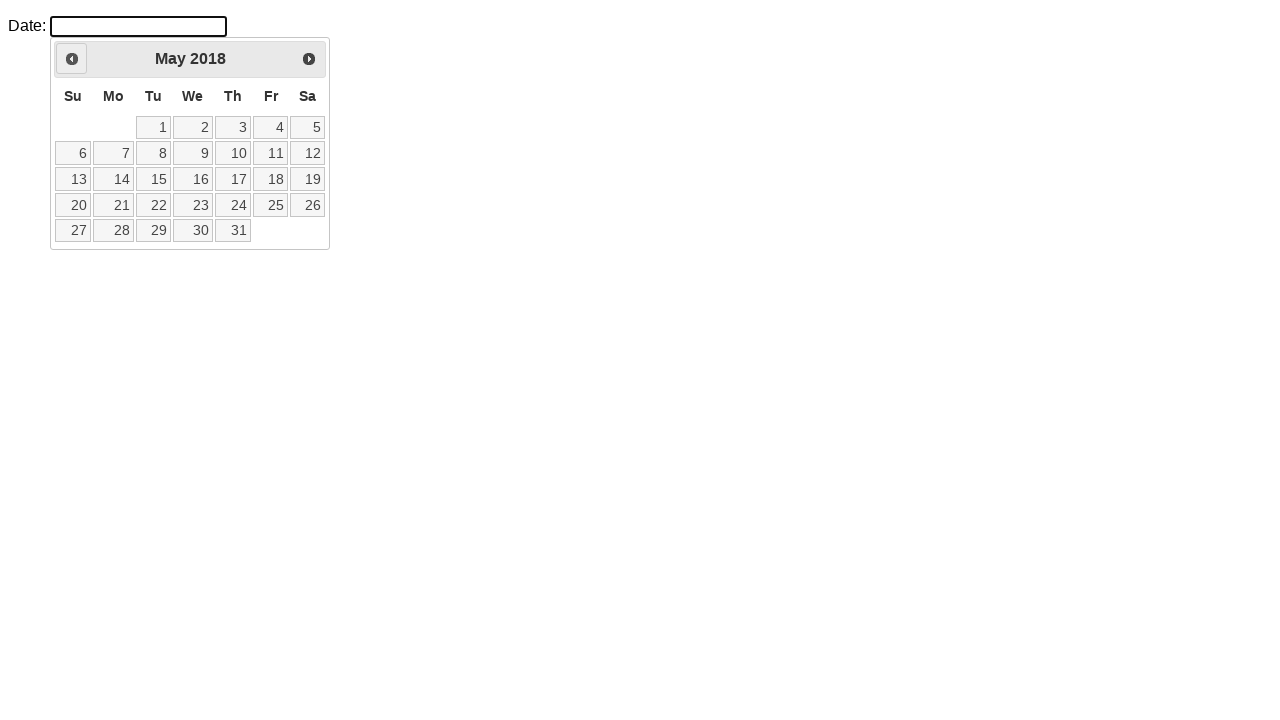

Retrieved updated year from datepicker
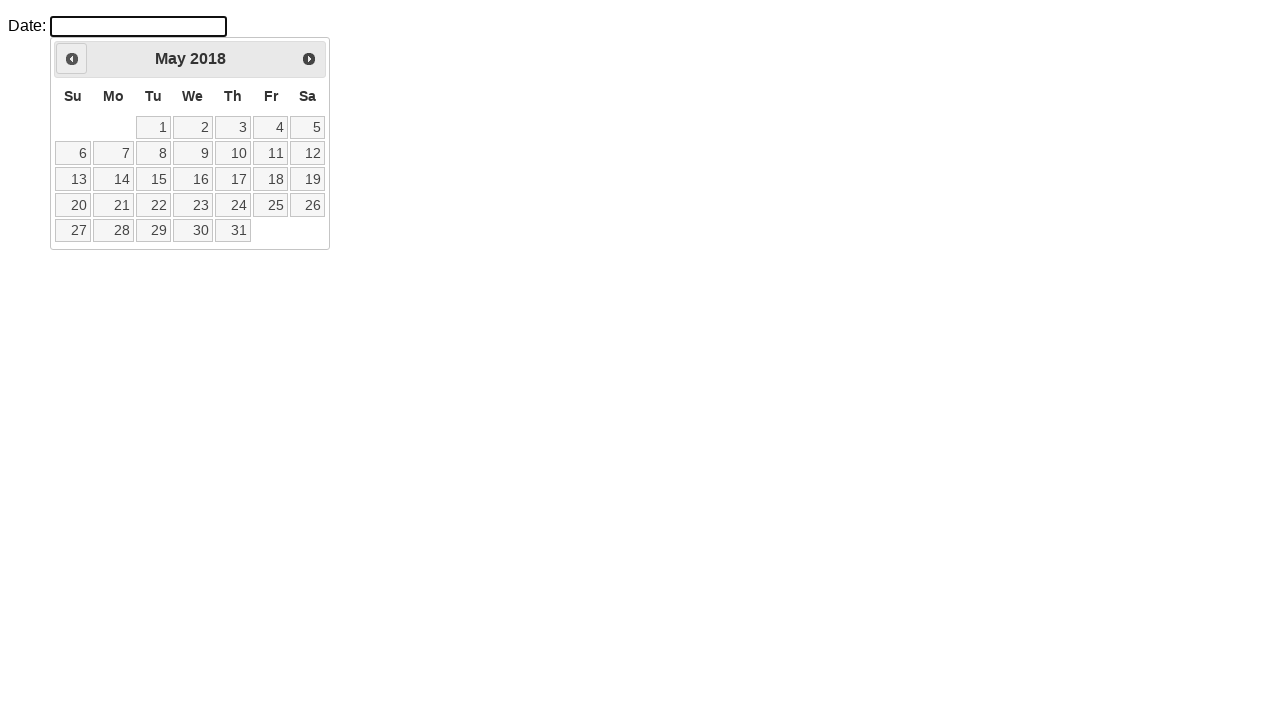

Clicked previous month button (currently at May 2018) at (72, 59) on .ui-datepicker-prev
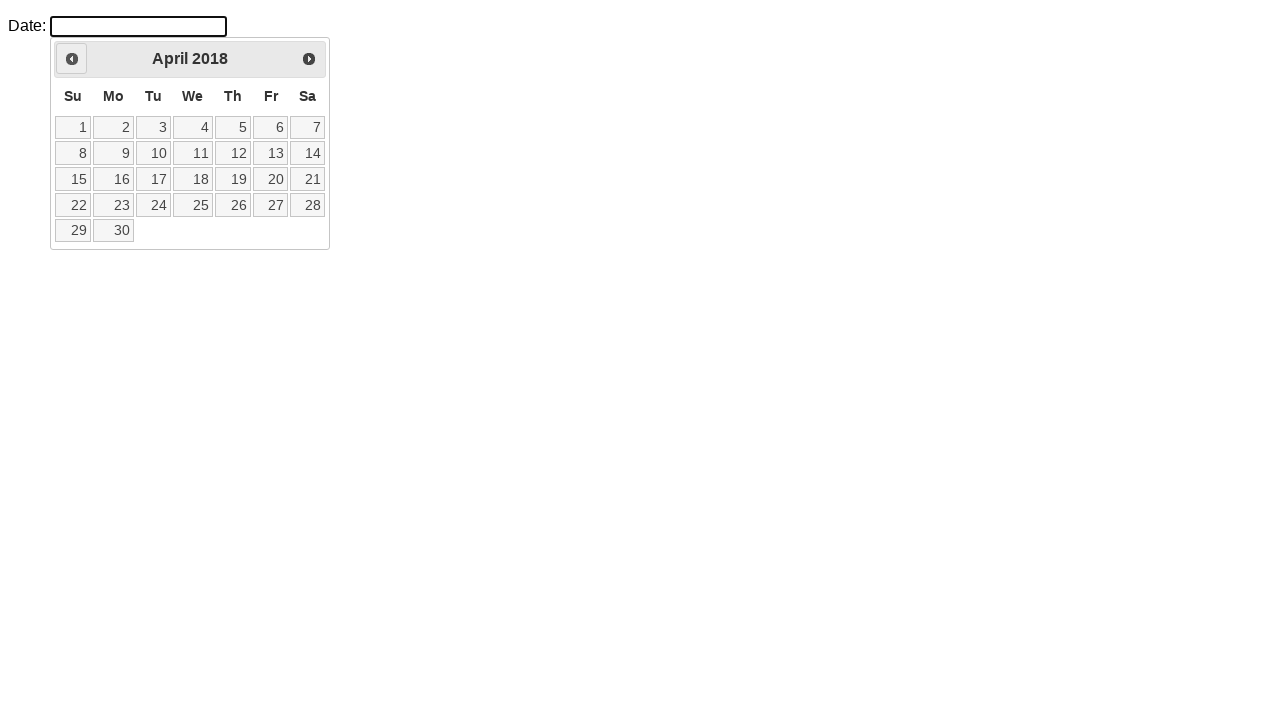

Retrieved updated month from datepicker
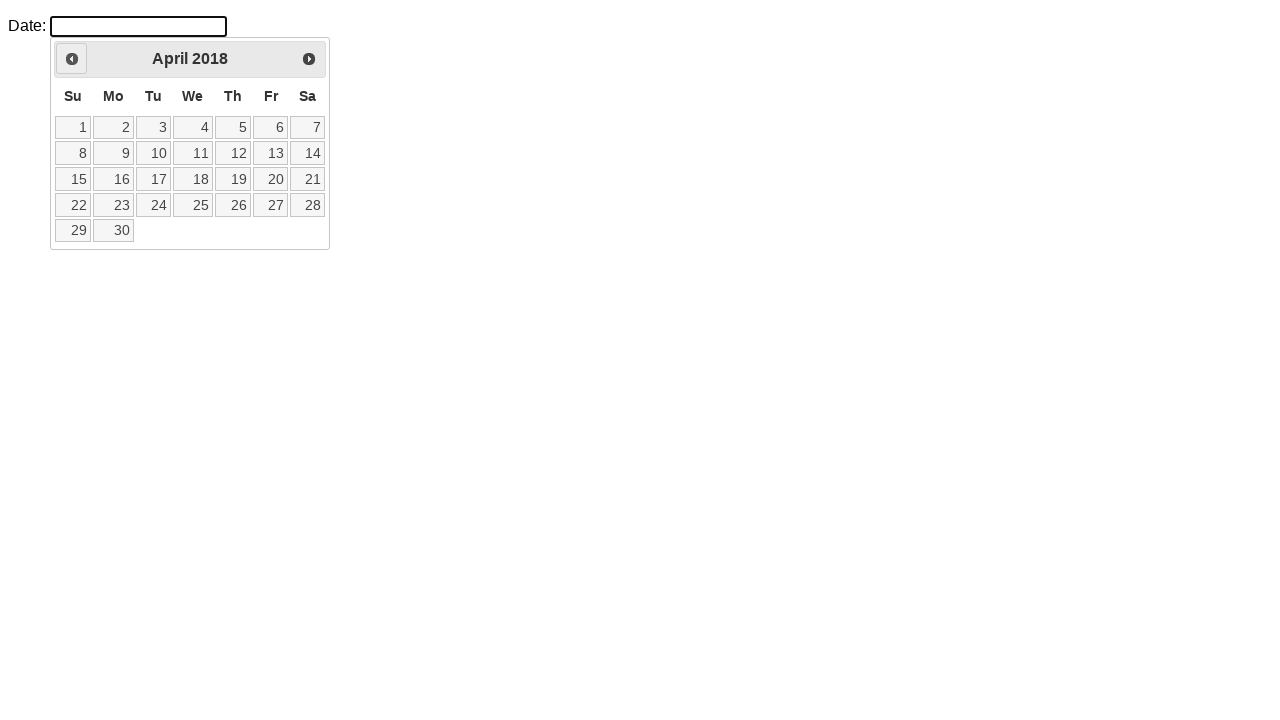

Retrieved updated year from datepicker
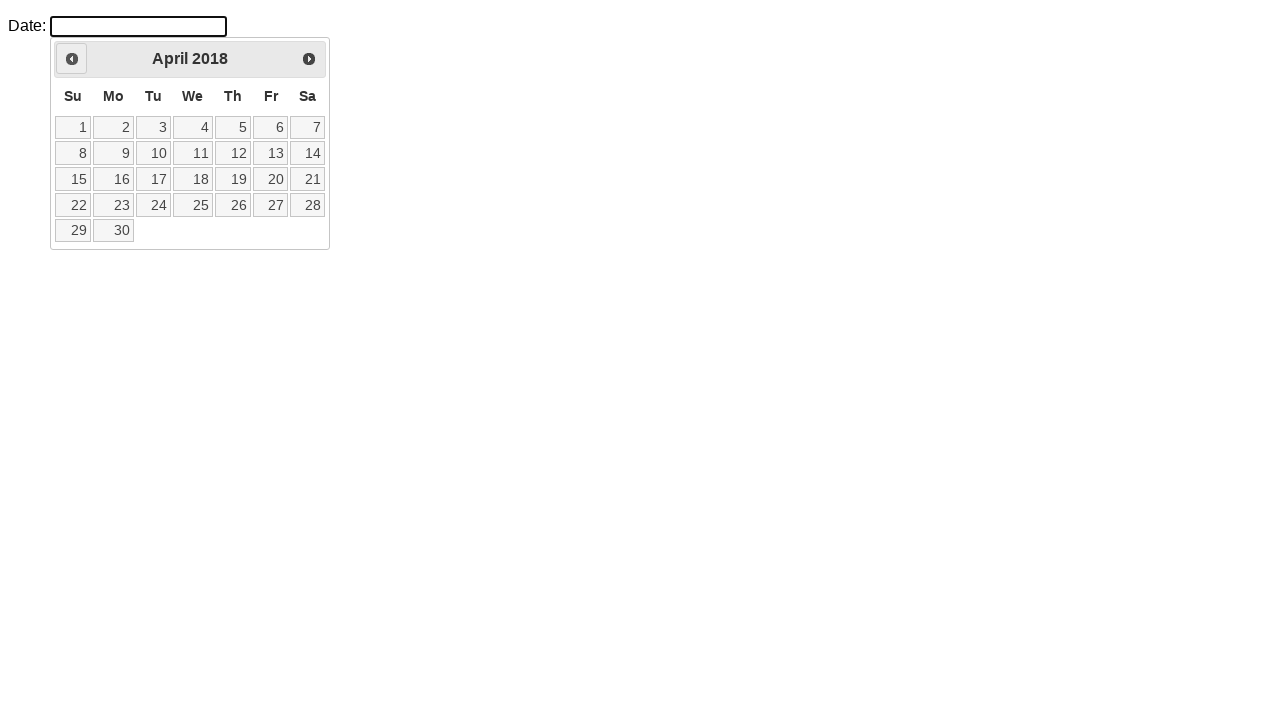

Clicked previous month button (currently at April 2018) at (72, 59) on .ui-datepicker-prev
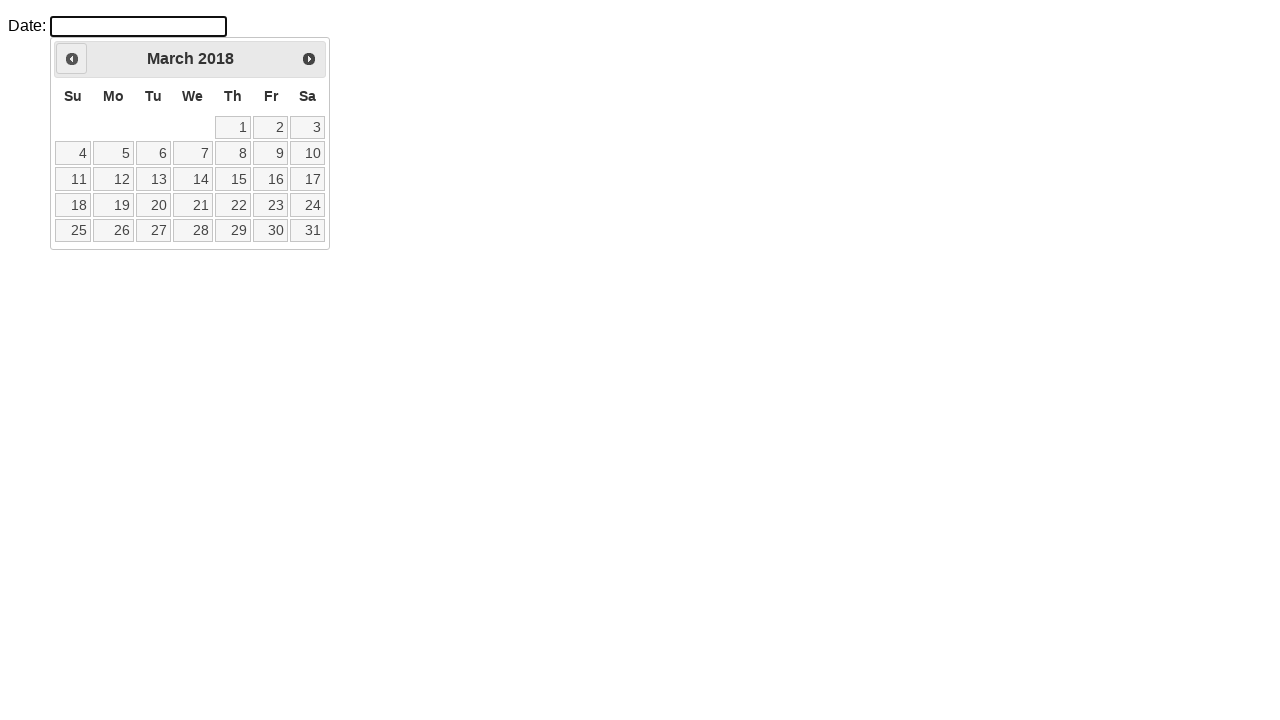

Retrieved updated month from datepicker
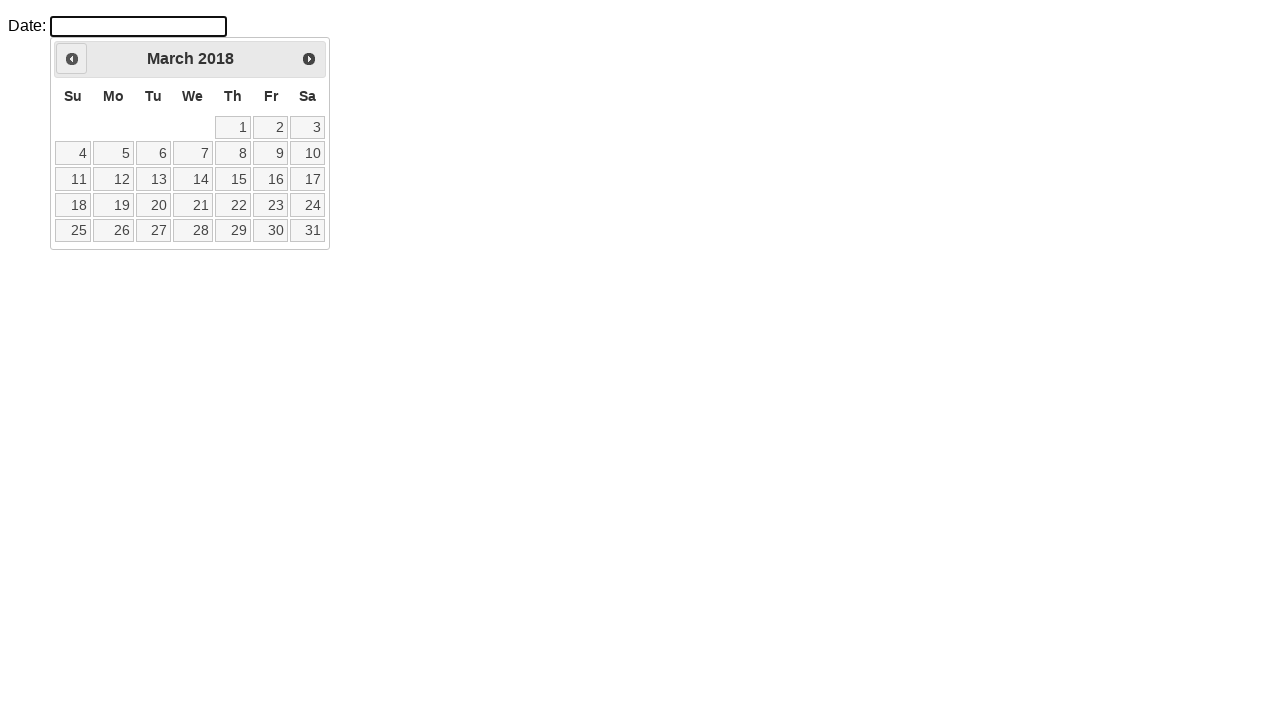

Retrieved updated year from datepicker
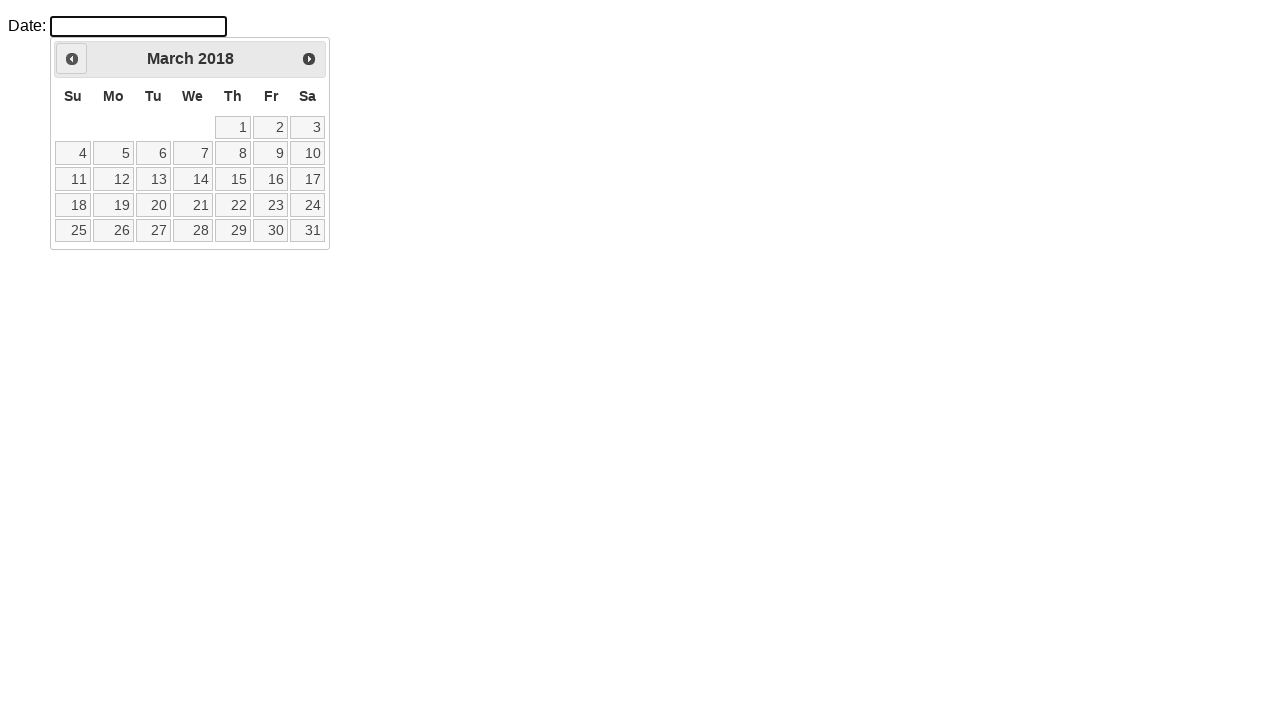

Clicked previous month button (currently at March 2018) at (72, 59) on .ui-datepicker-prev
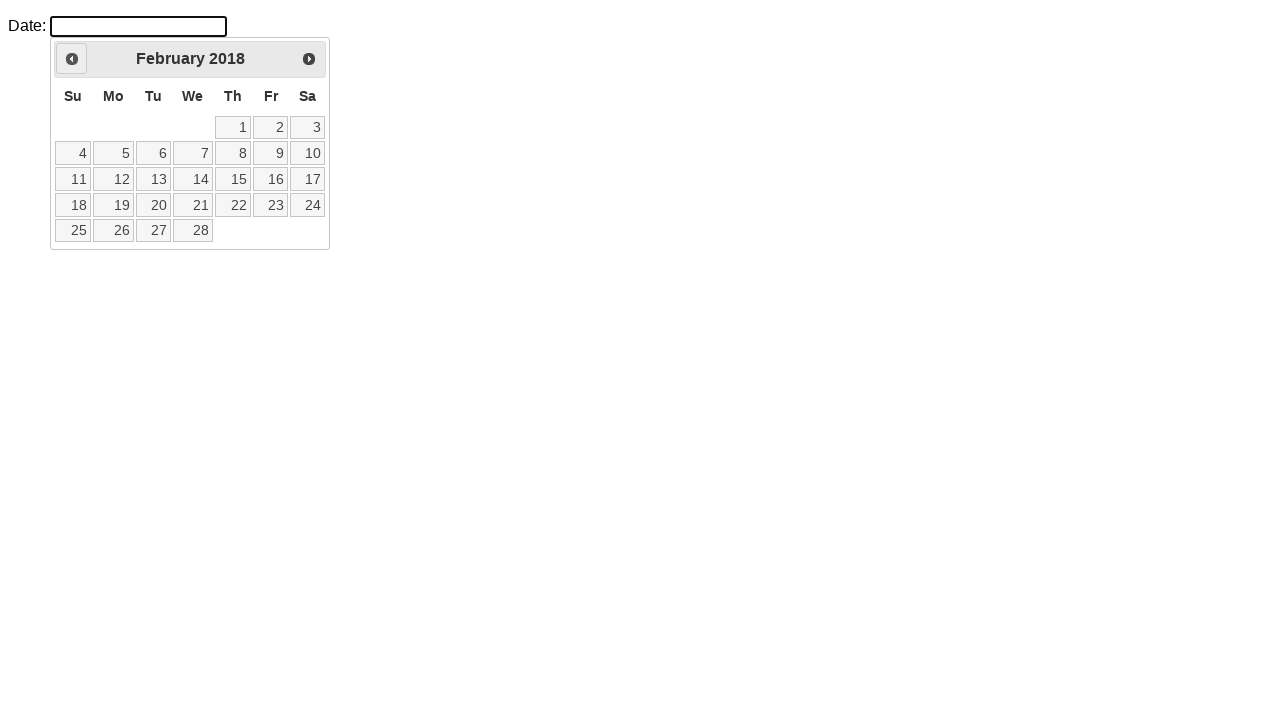

Retrieved updated month from datepicker
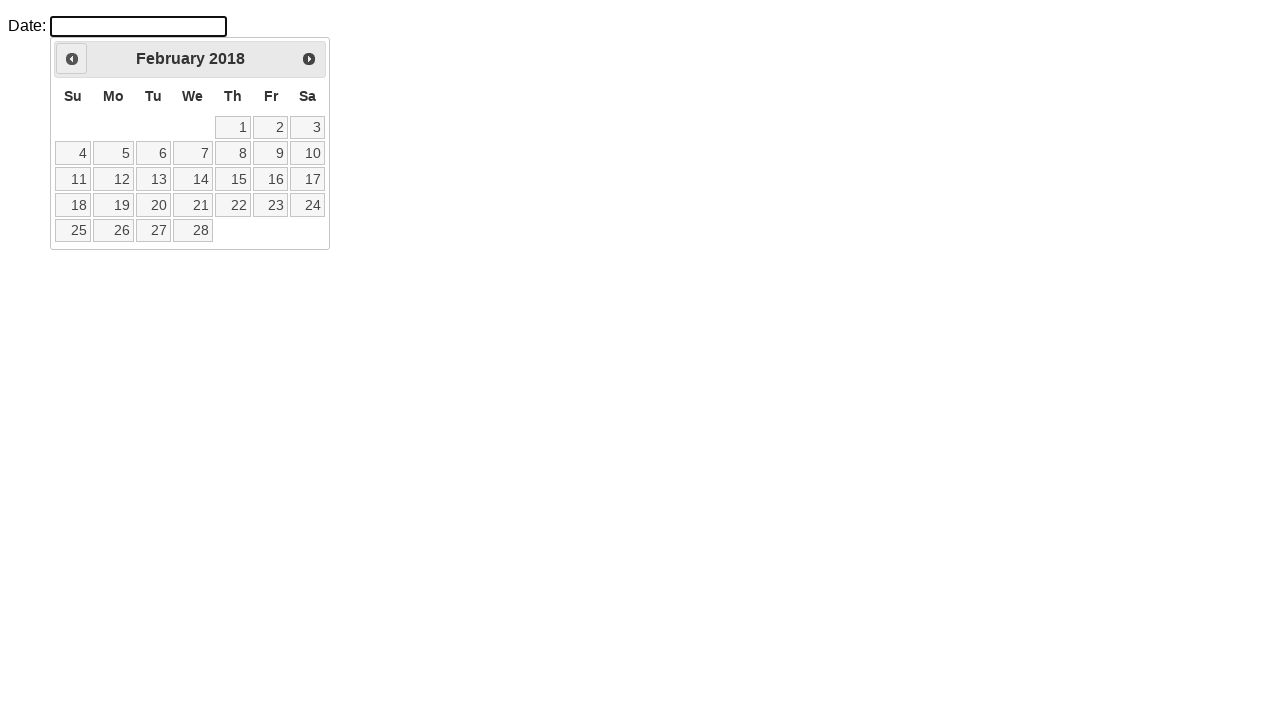

Retrieved updated year from datepicker
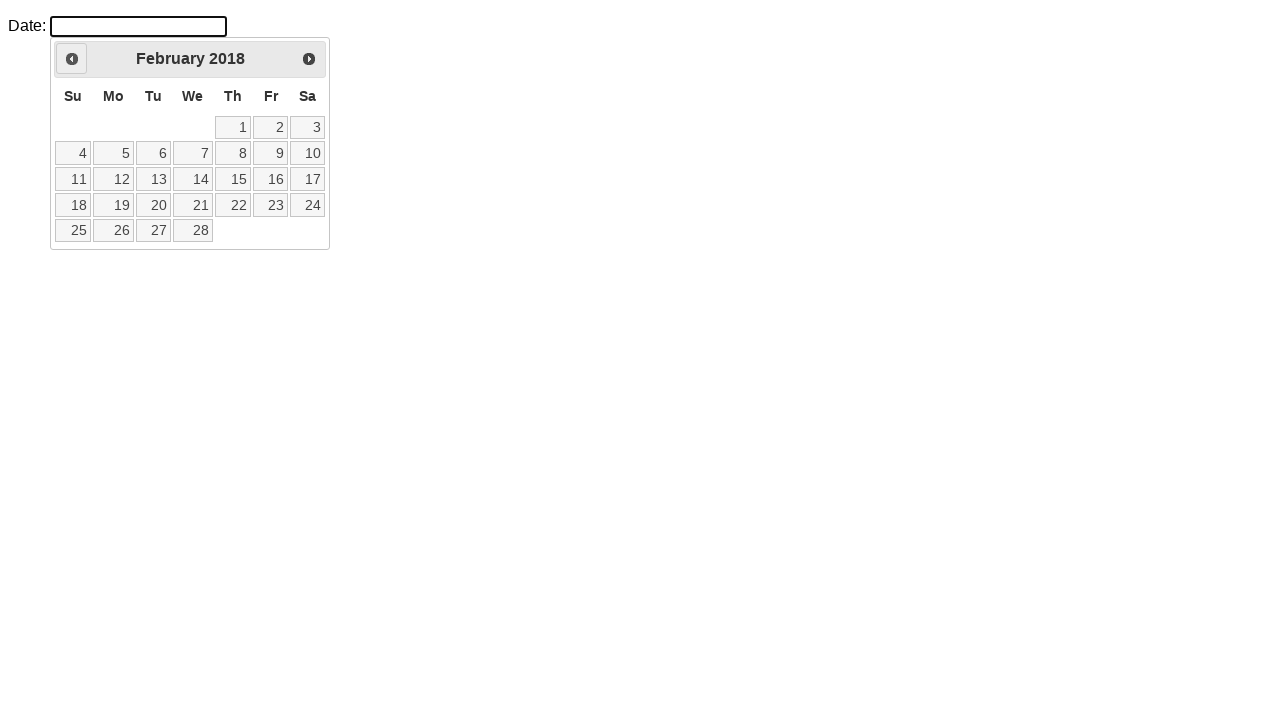

Clicked previous month button (currently at February 2018) at (72, 59) on .ui-datepicker-prev
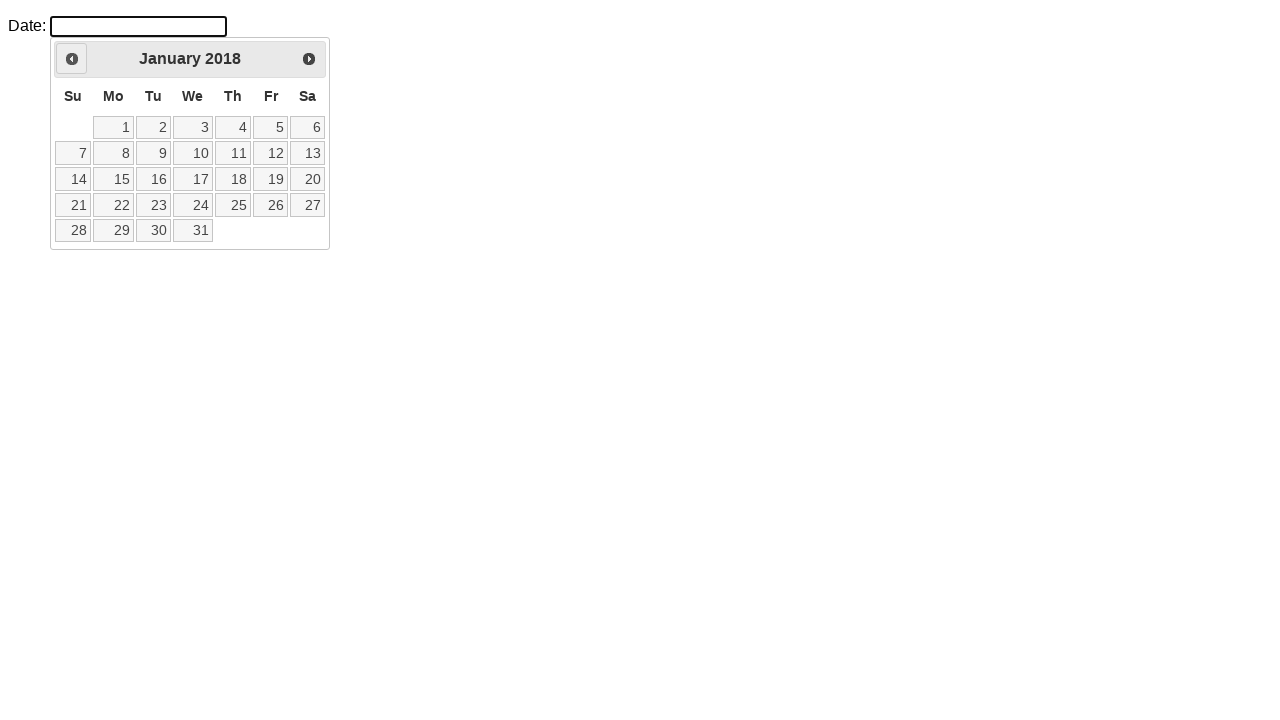

Retrieved updated month from datepicker
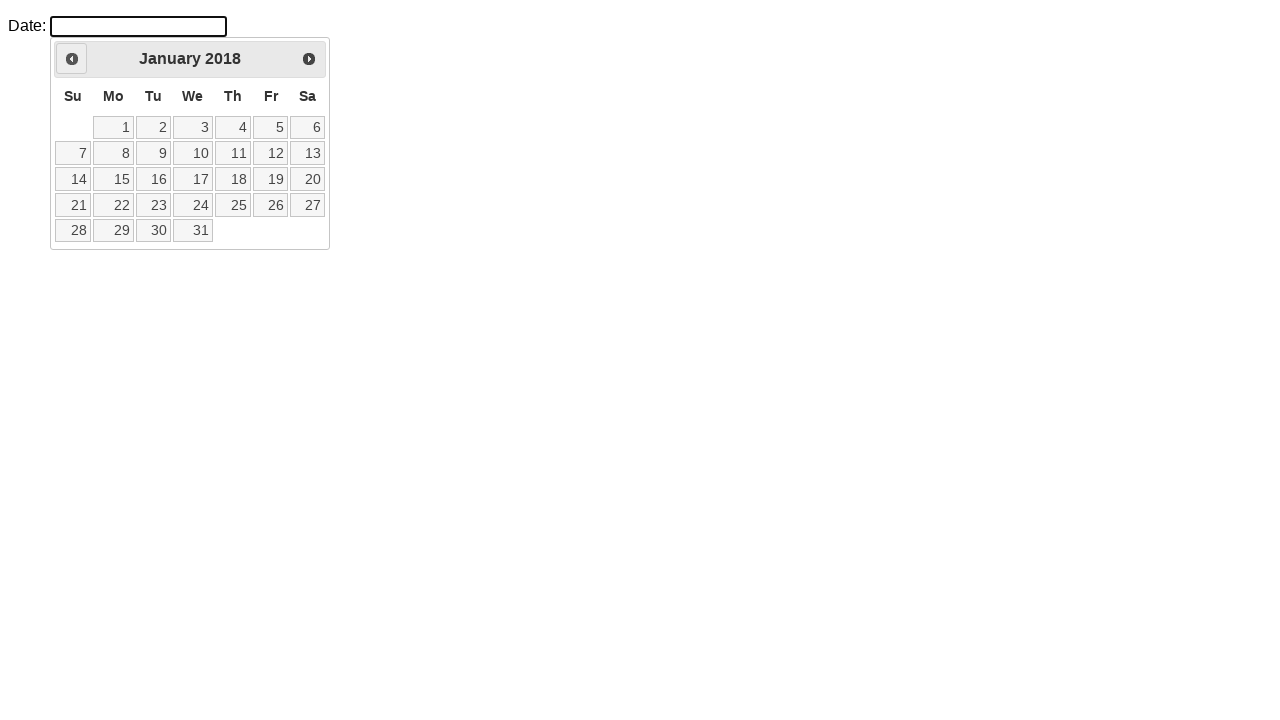

Retrieved updated year from datepicker
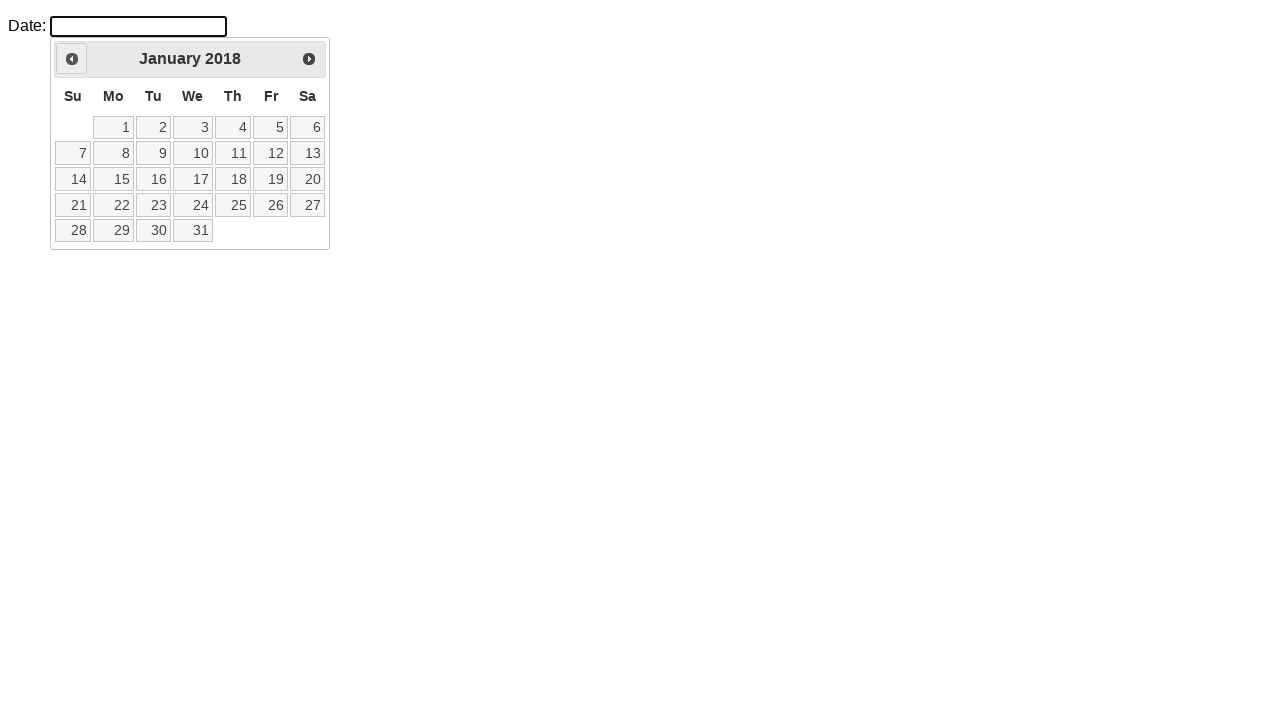

Clicked previous month button (currently at January 2018) at (72, 59) on .ui-datepicker-prev
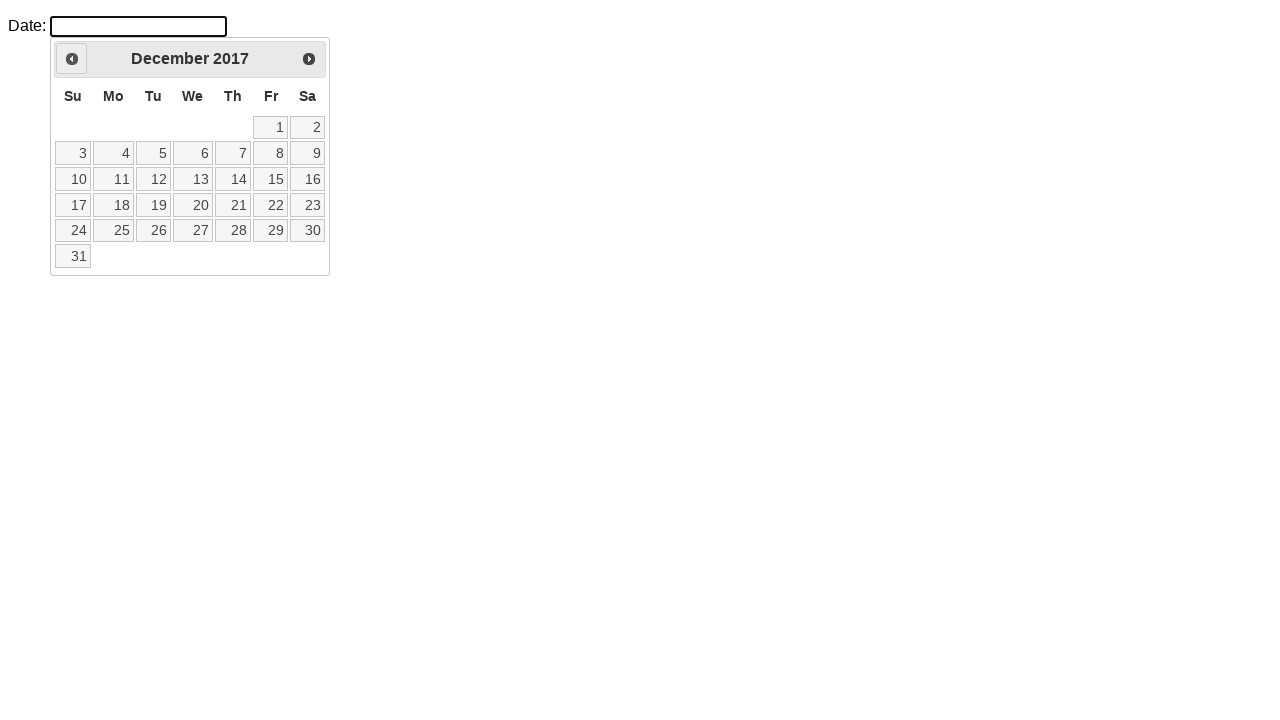

Retrieved updated month from datepicker
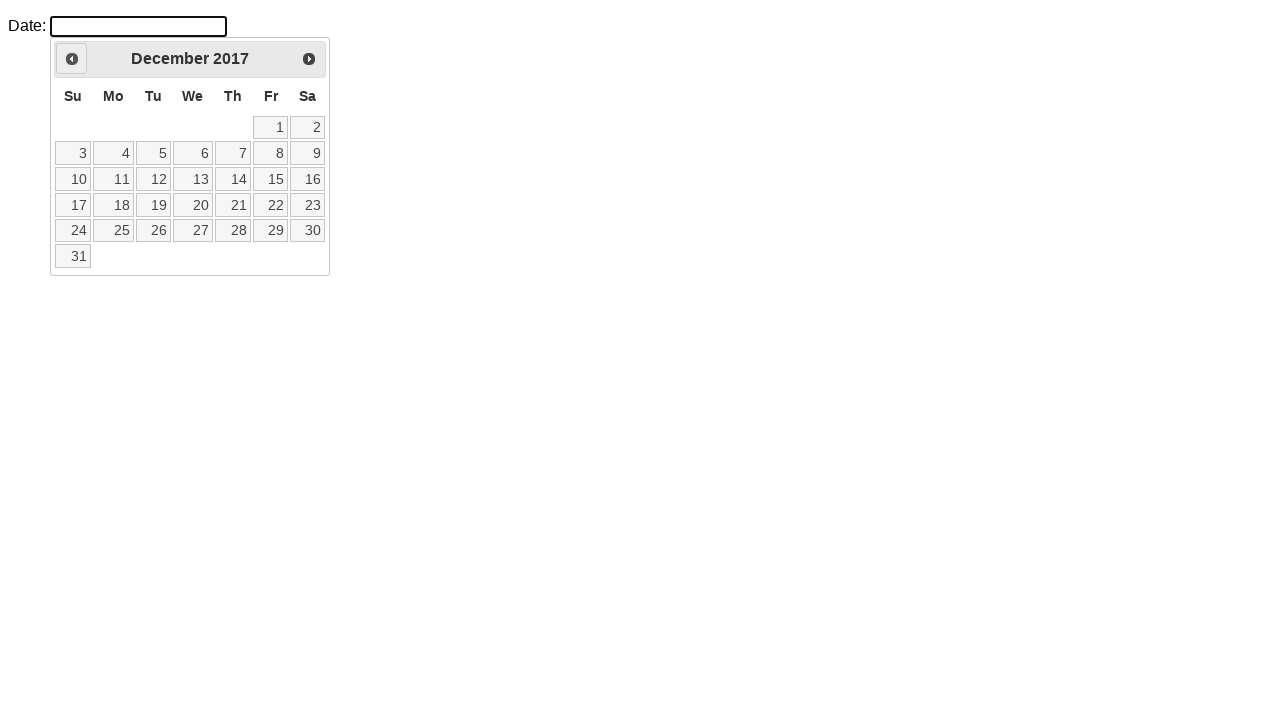

Retrieved updated year from datepicker
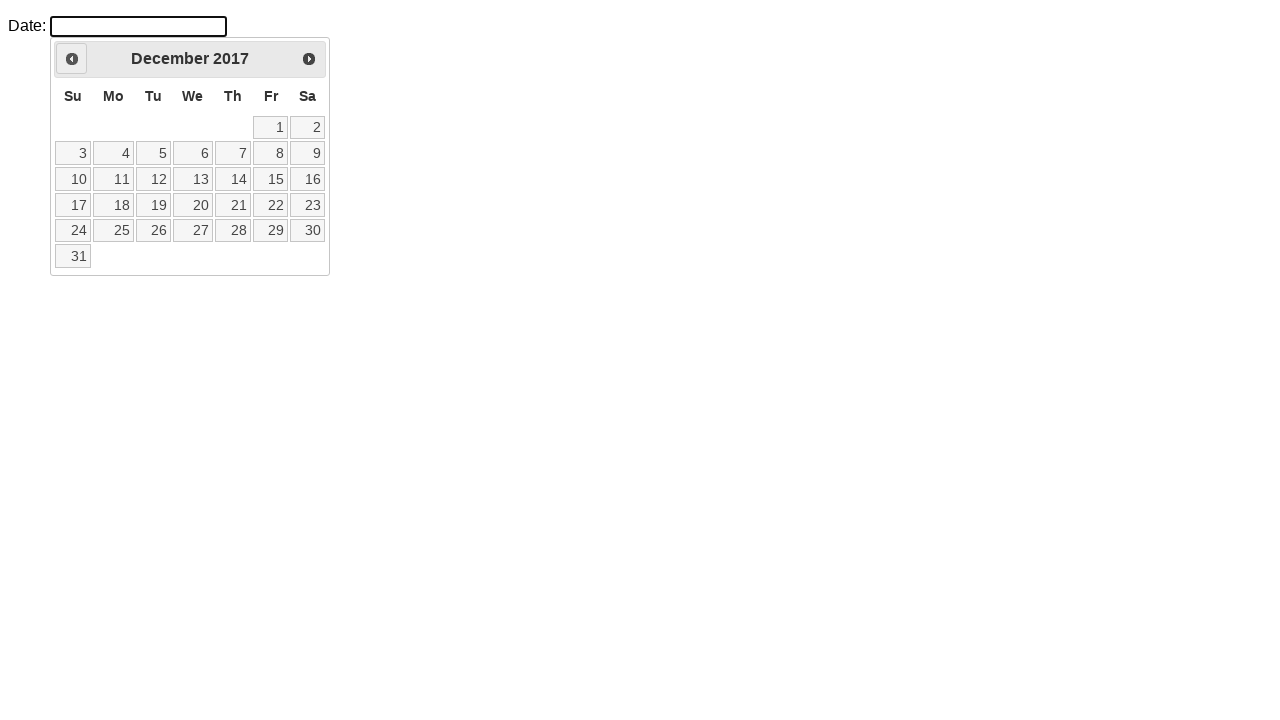

Clicked previous month button (currently at December 2017) at (72, 59) on .ui-datepicker-prev
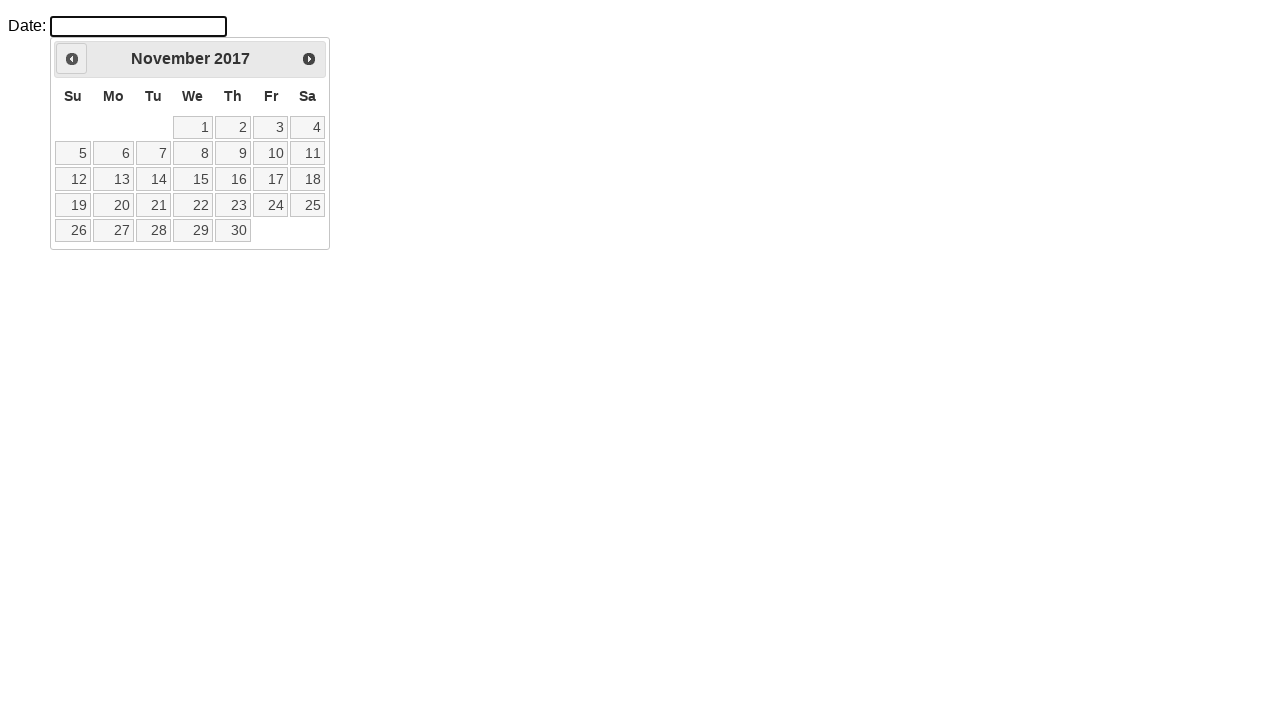

Retrieved updated month from datepicker
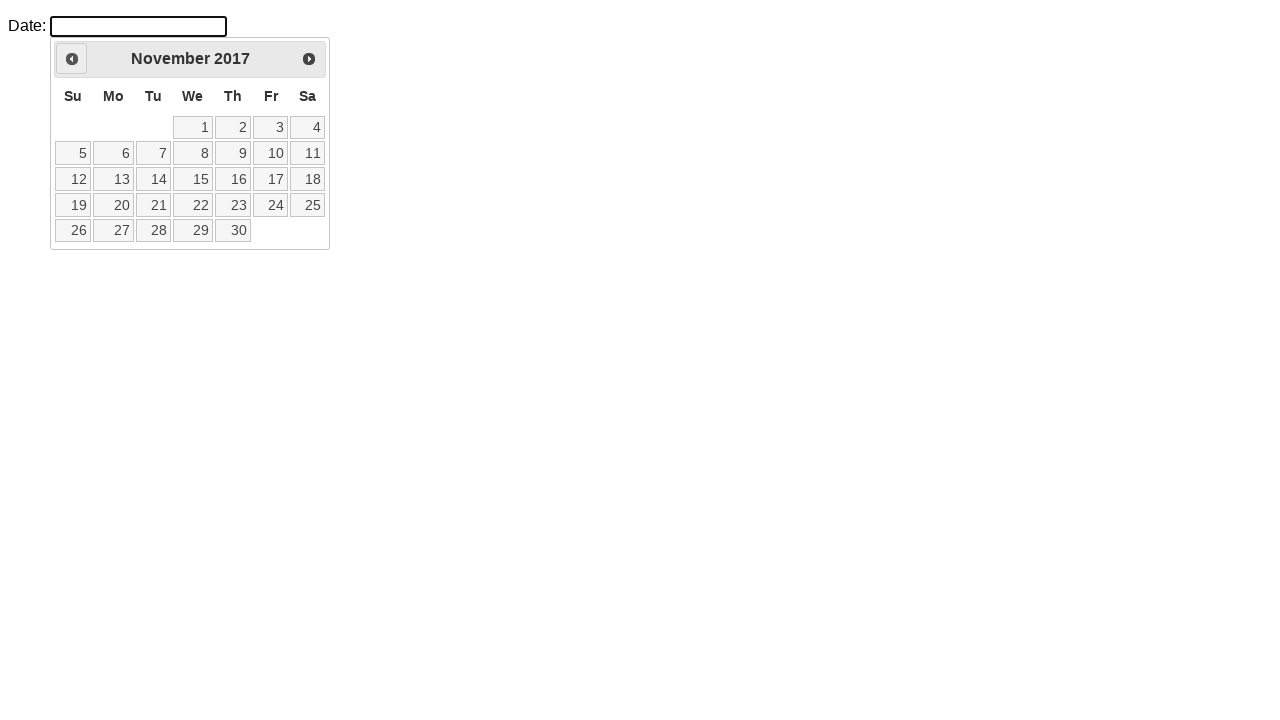

Retrieved updated year from datepicker
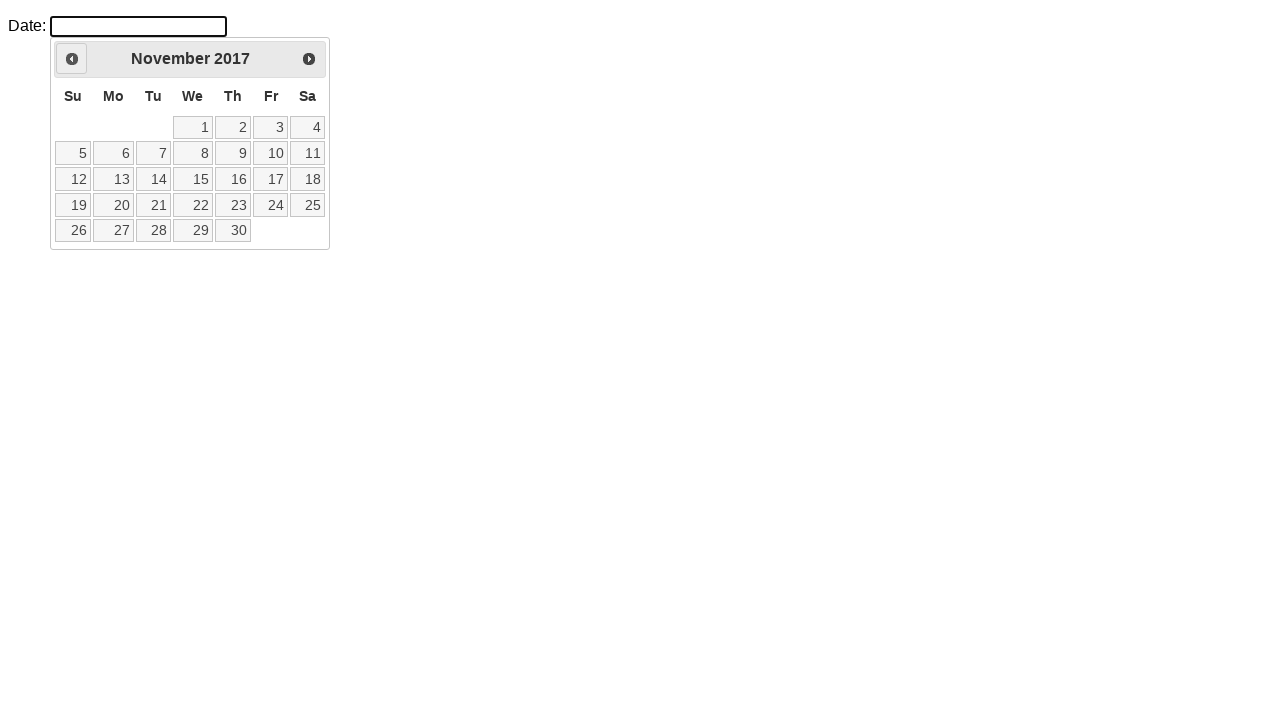

Clicked previous month button (currently at November 2017) at (72, 59) on .ui-datepicker-prev
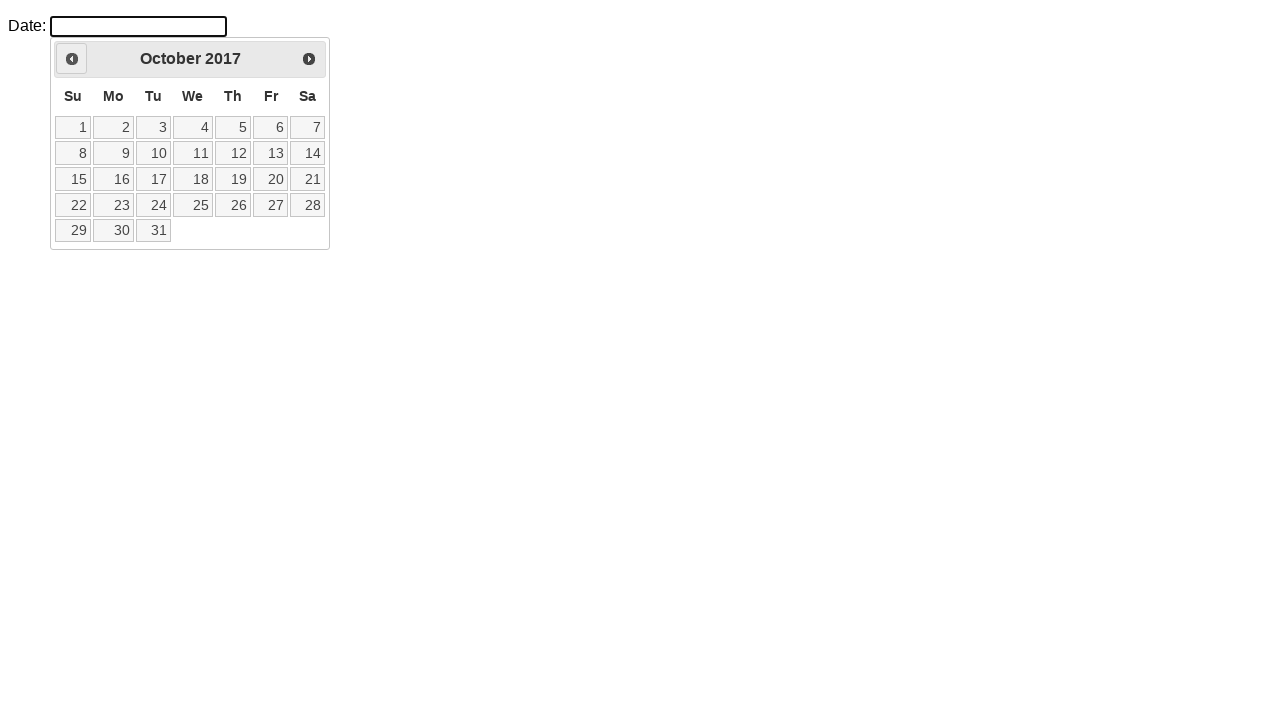

Retrieved updated month from datepicker
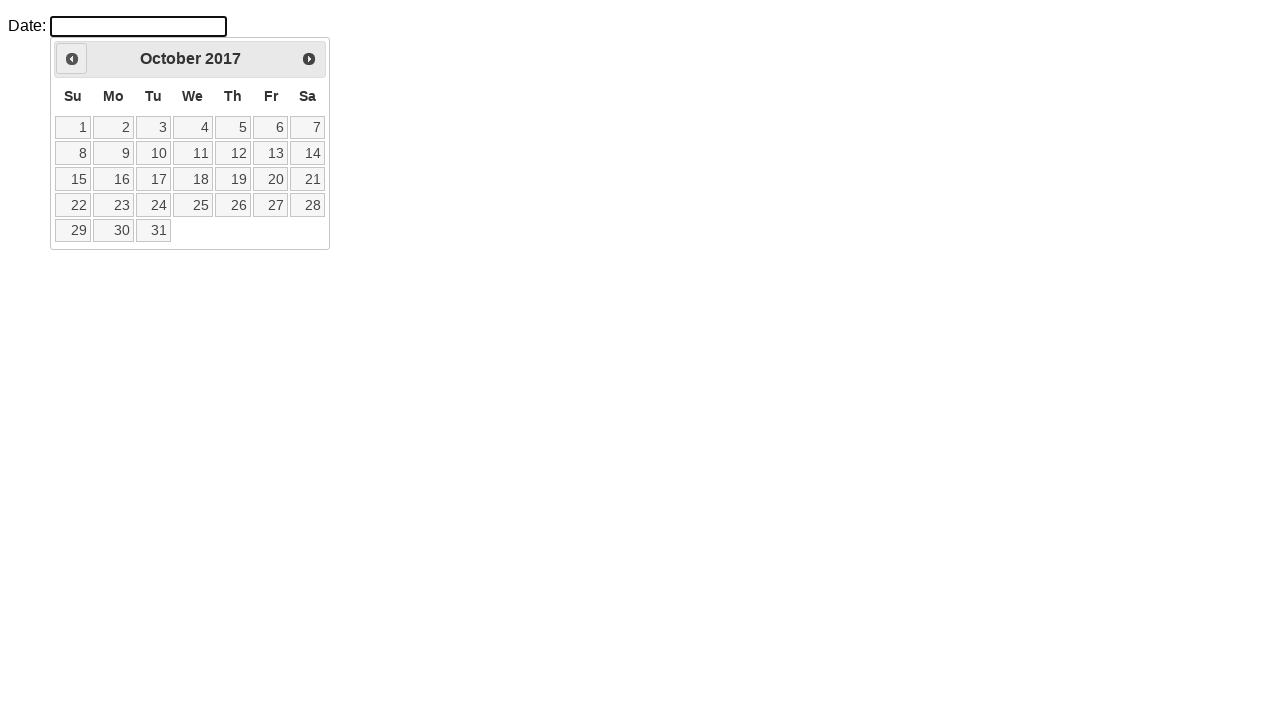

Retrieved updated year from datepicker
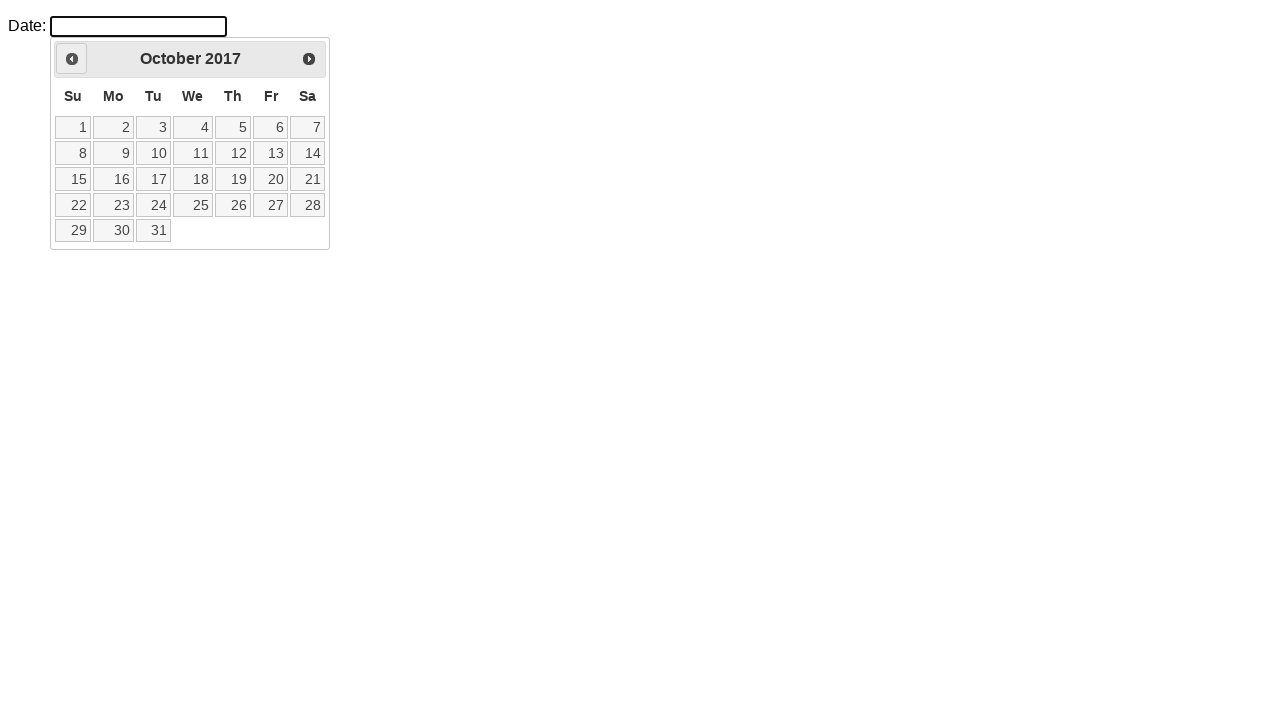

Clicked previous month button (currently at October 2017) at (72, 59) on .ui-datepicker-prev
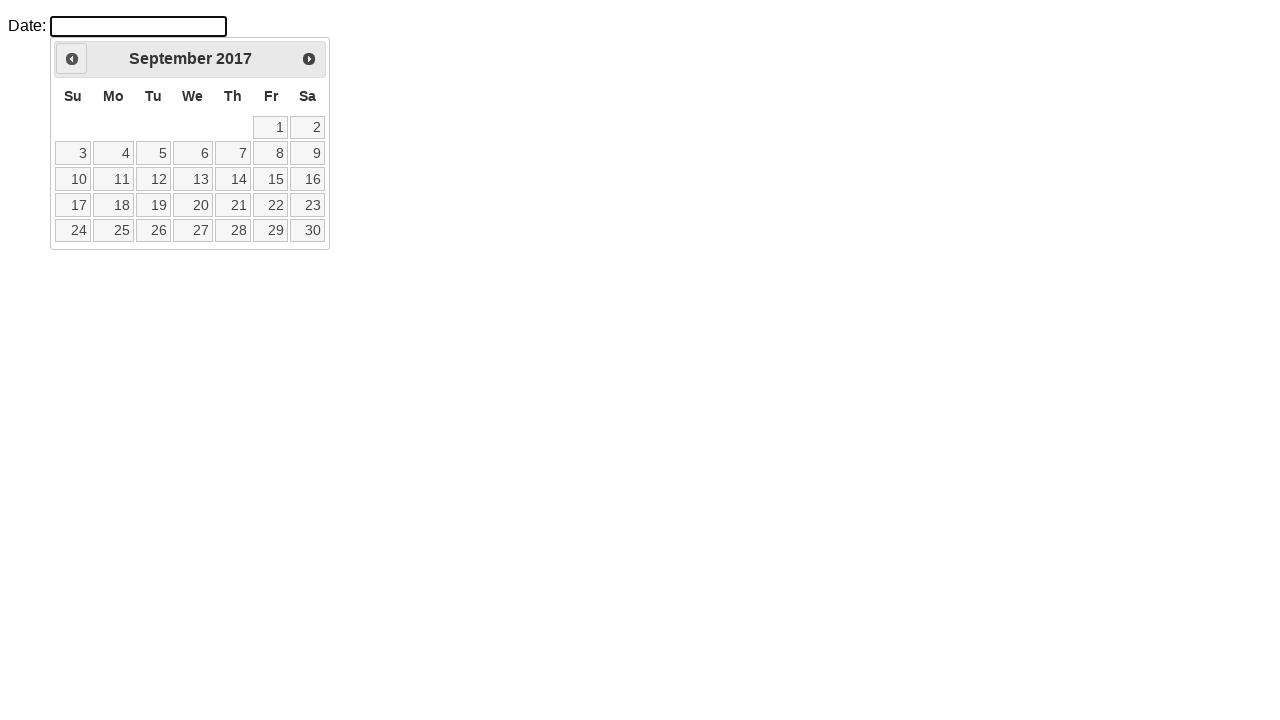

Retrieved updated month from datepicker
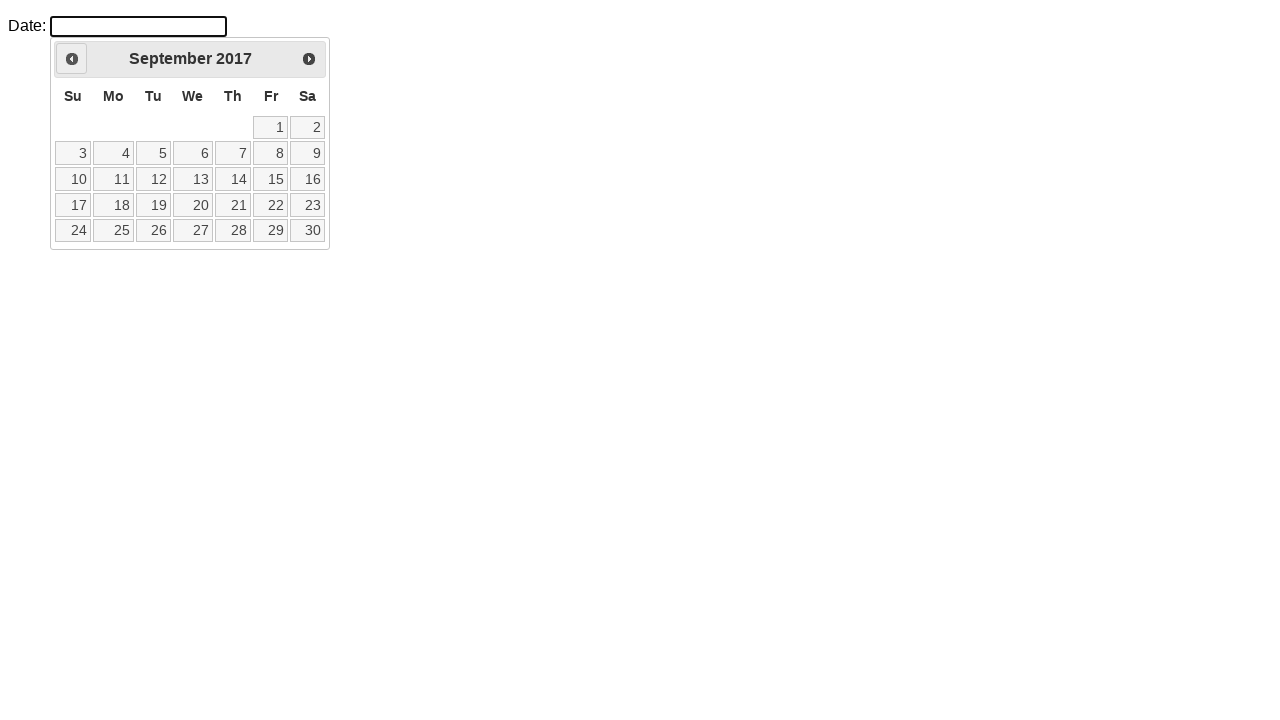

Retrieved updated year from datepicker
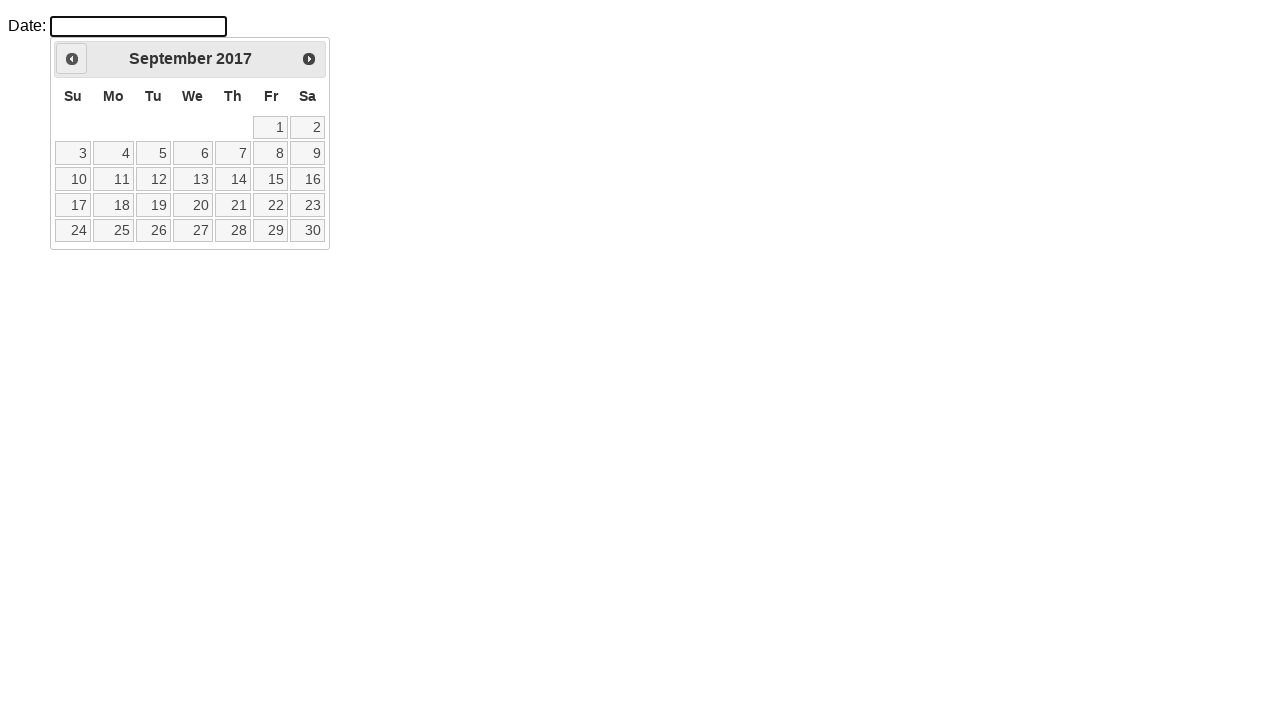

Clicked previous month button (currently at September 2017) at (72, 59) on .ui-datepicker-prev
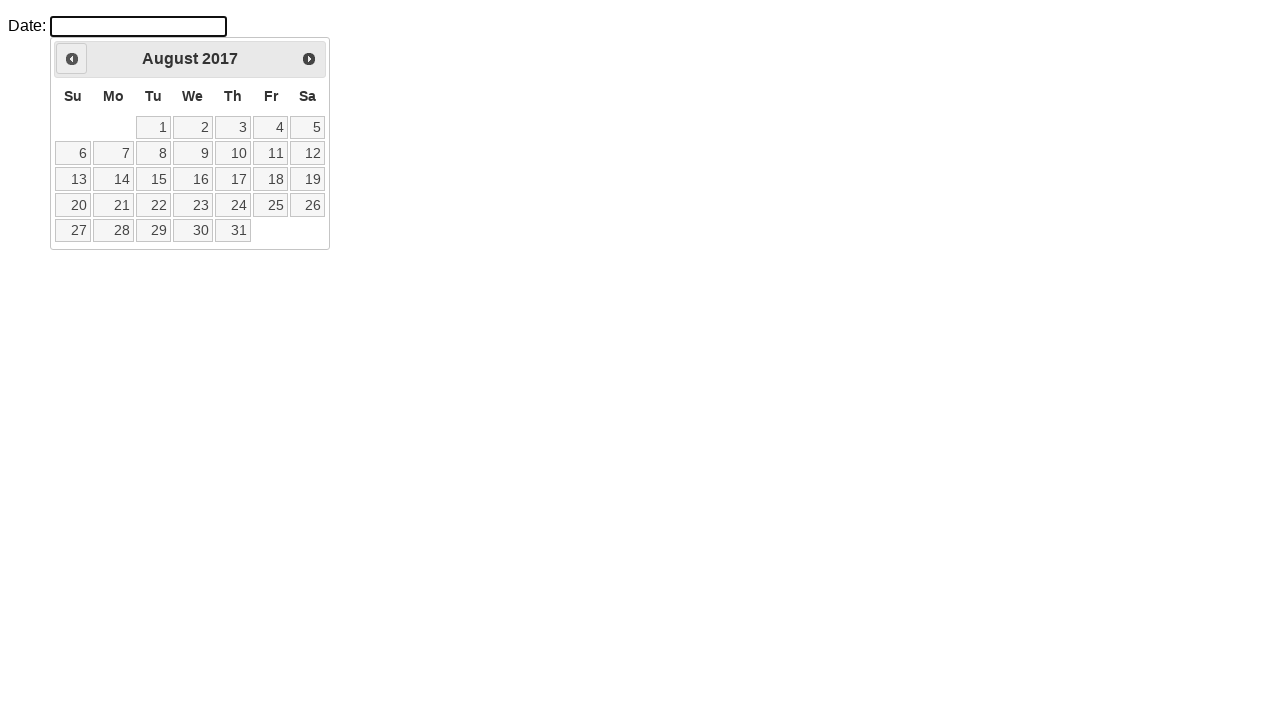

Retrieved updated month from datepicker
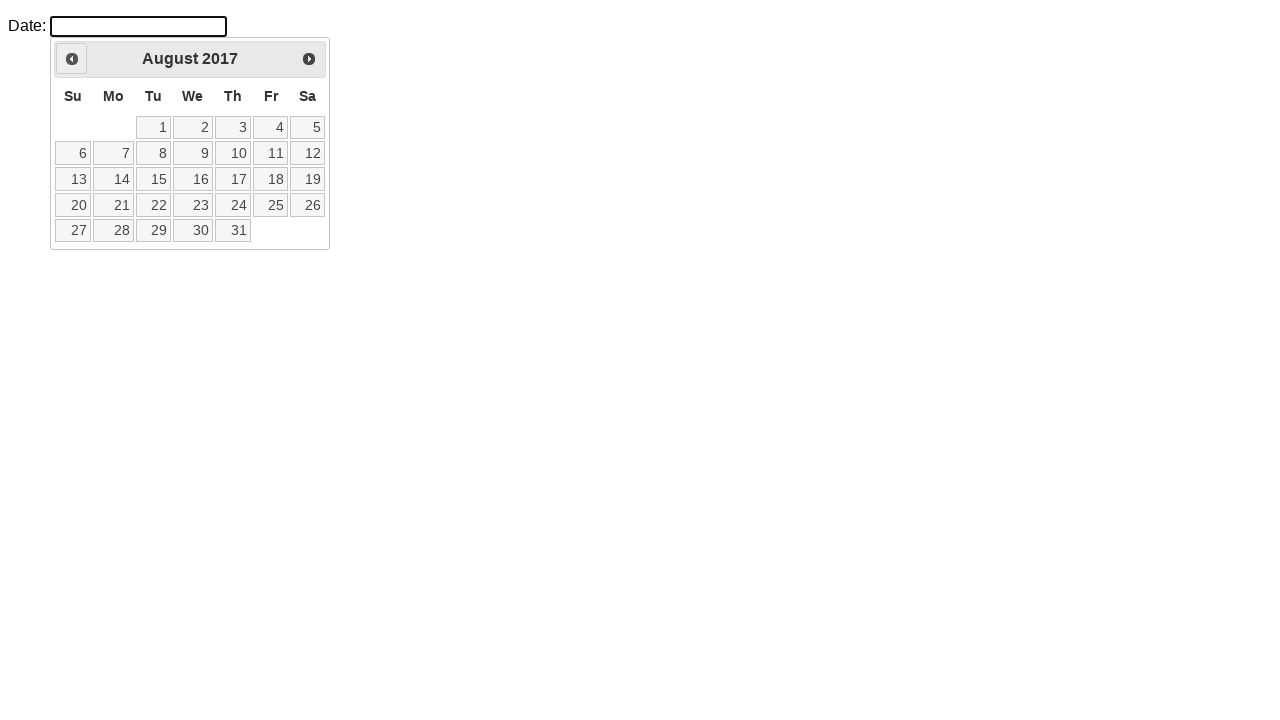

Retrieved updated year from datepicker
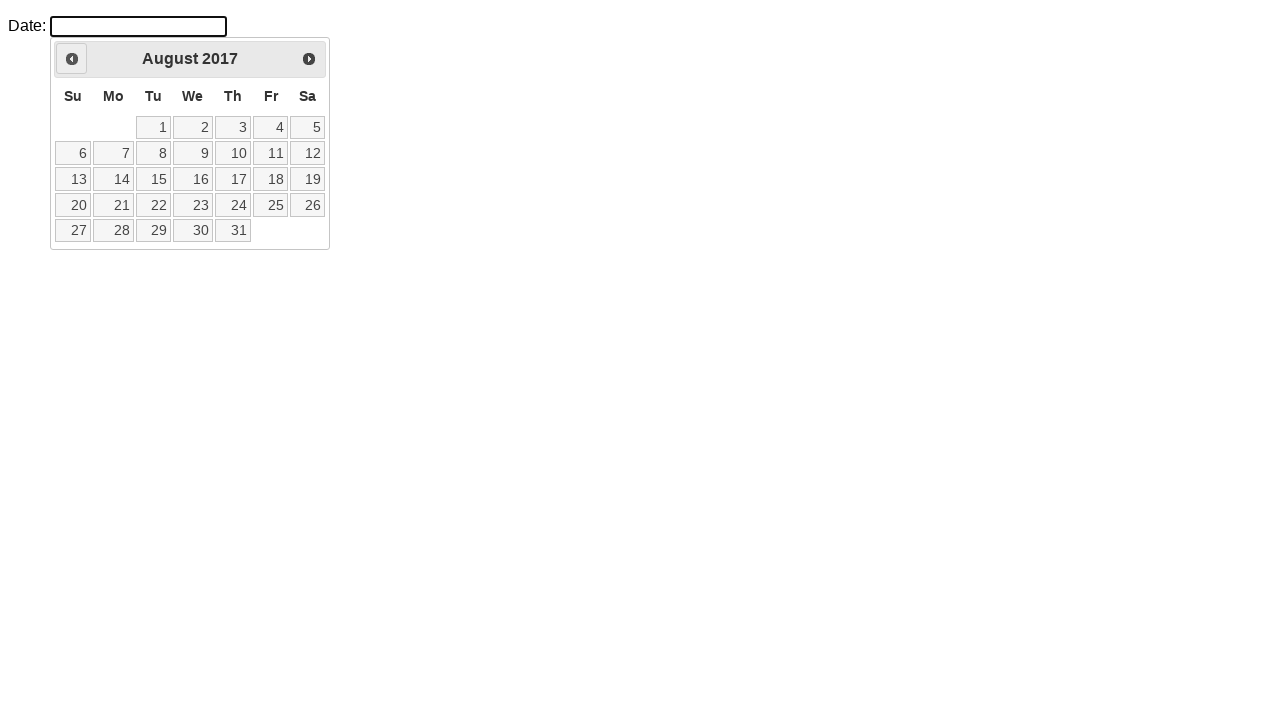

Clicked previous month button (currently at August 2017) at (72, 59) on .ui-datepicker-prev
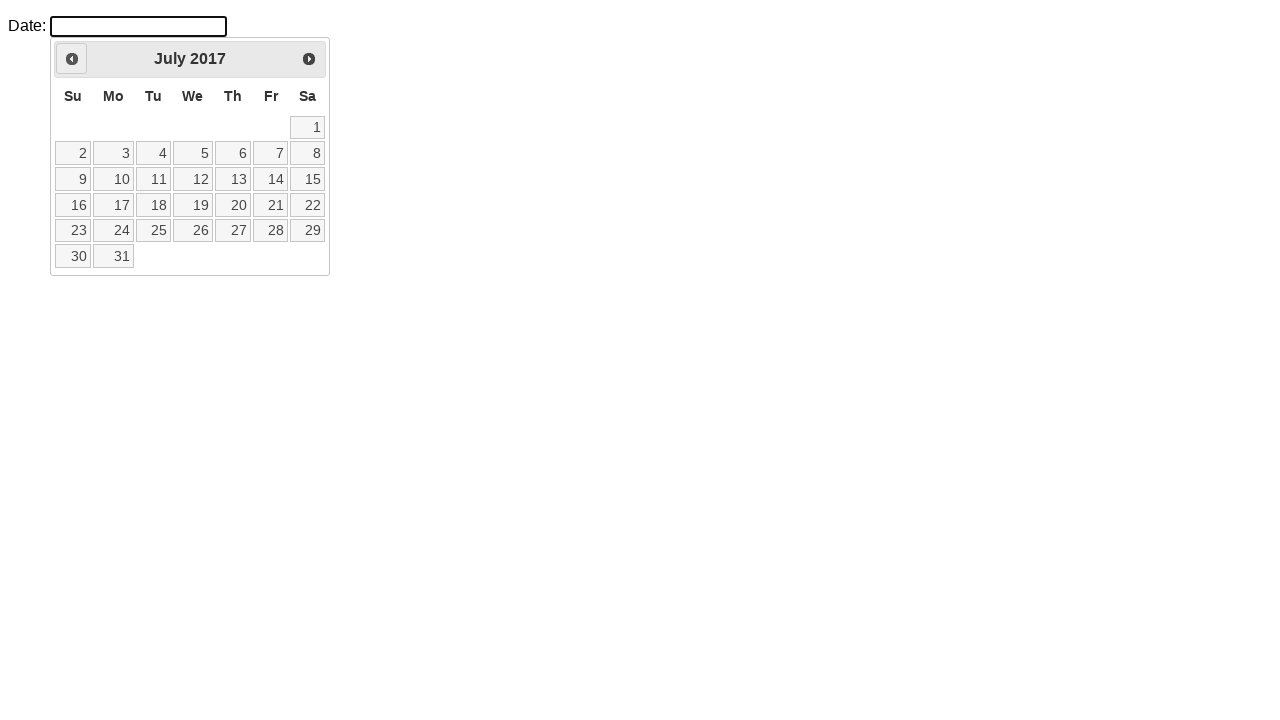

Retrieved updated month from datepicker
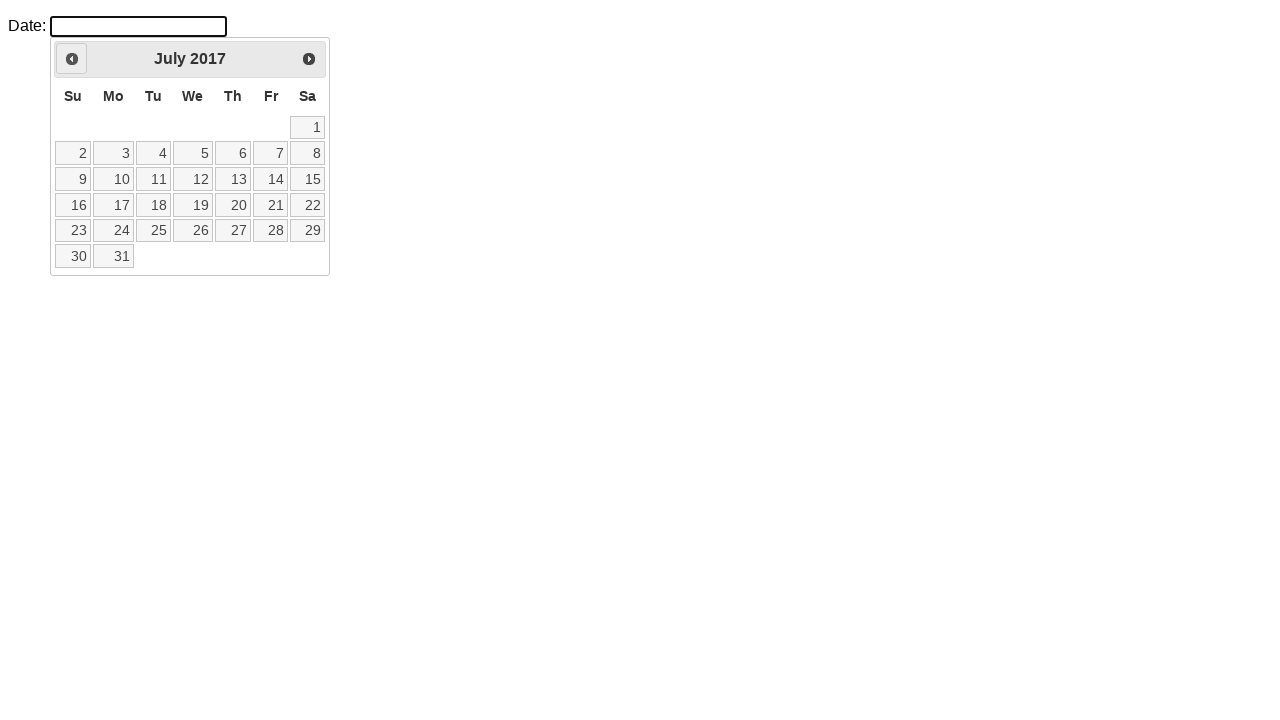

Retrieved updated year from datepicker
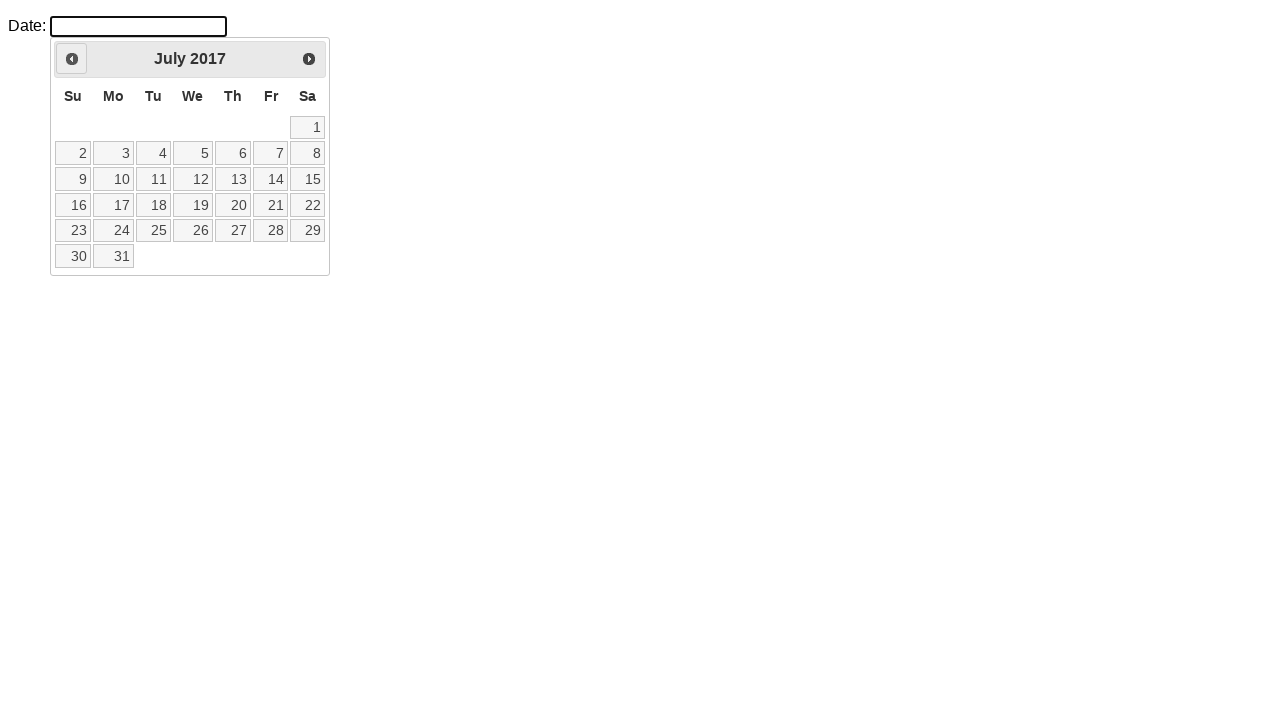

Clicked previous month button (currently at July 2017) at (72, 59) on .ui-datepicker-prev
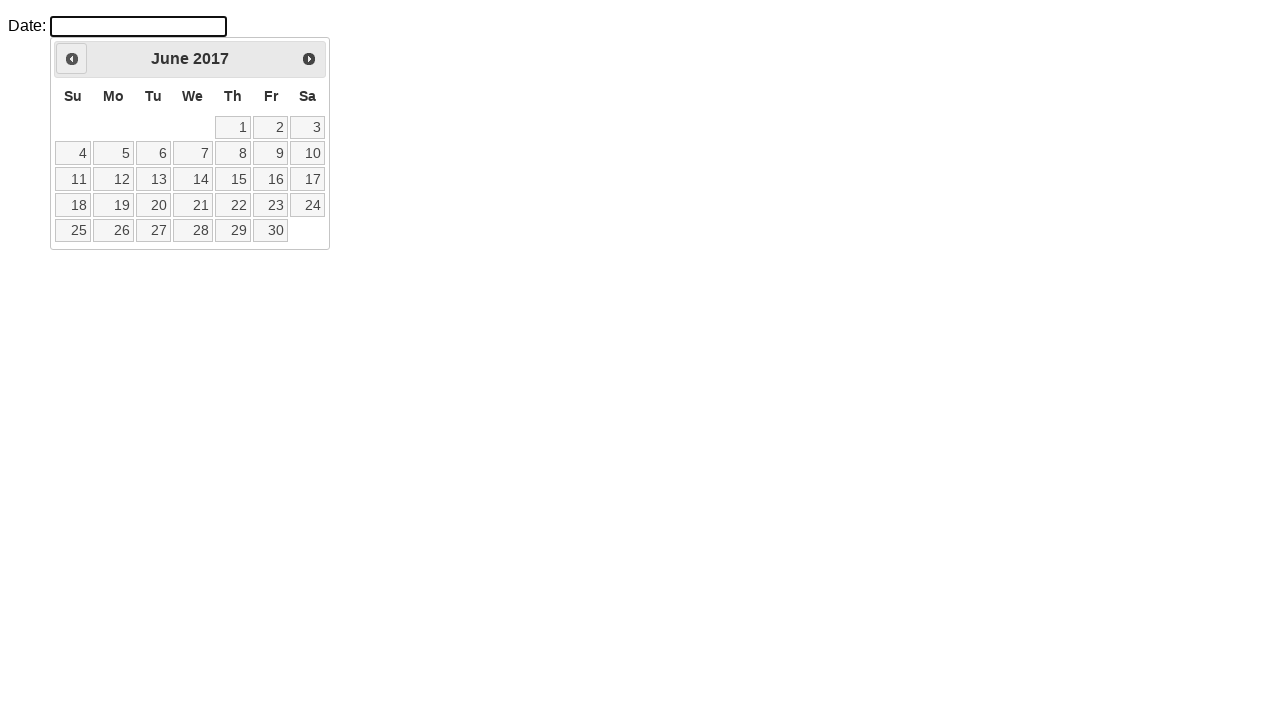

Retrieved updated month from datepicker
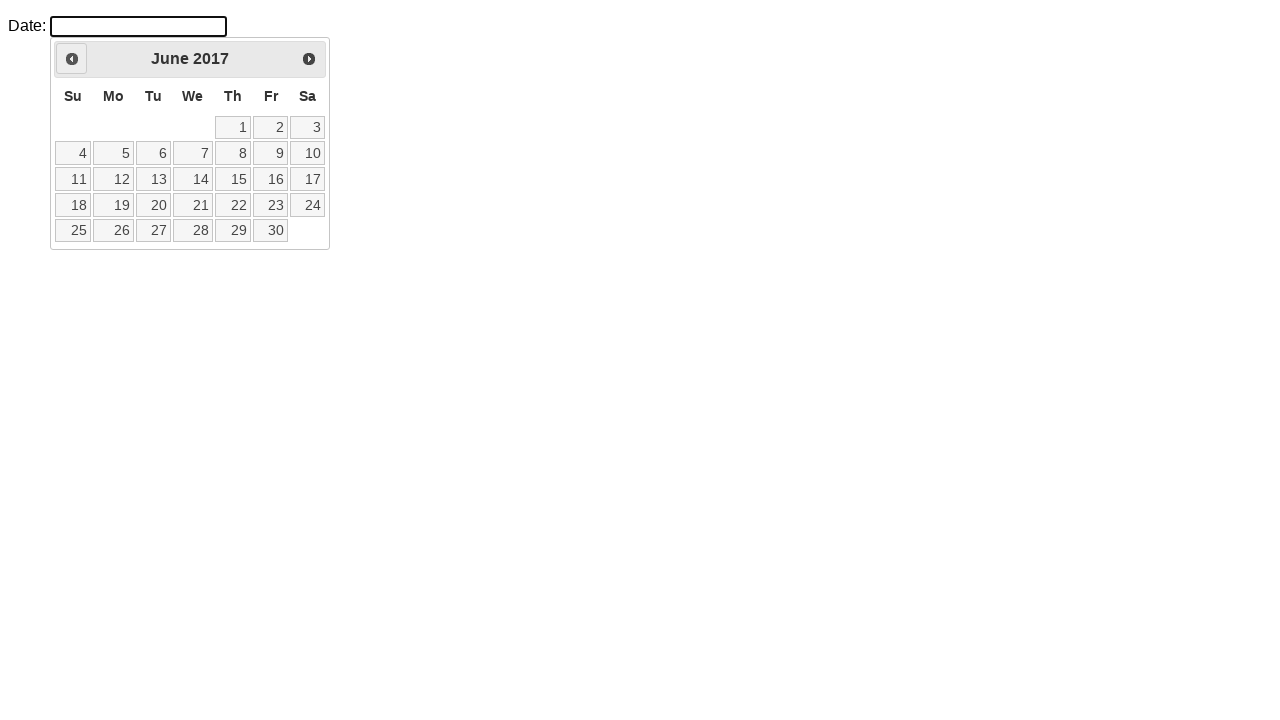

Retrieved updated year from datepicker
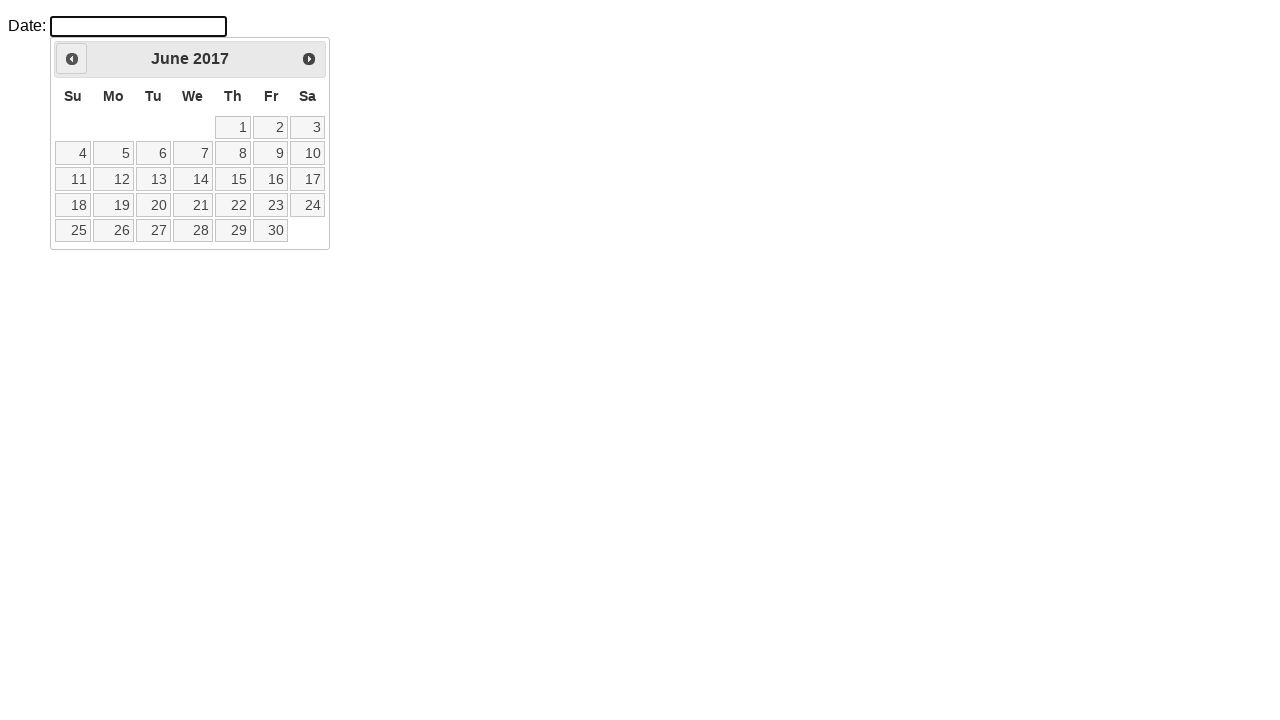

Clicked previous month button (currently at June 2017) at (72, 59) on .ui-datepicker-prev
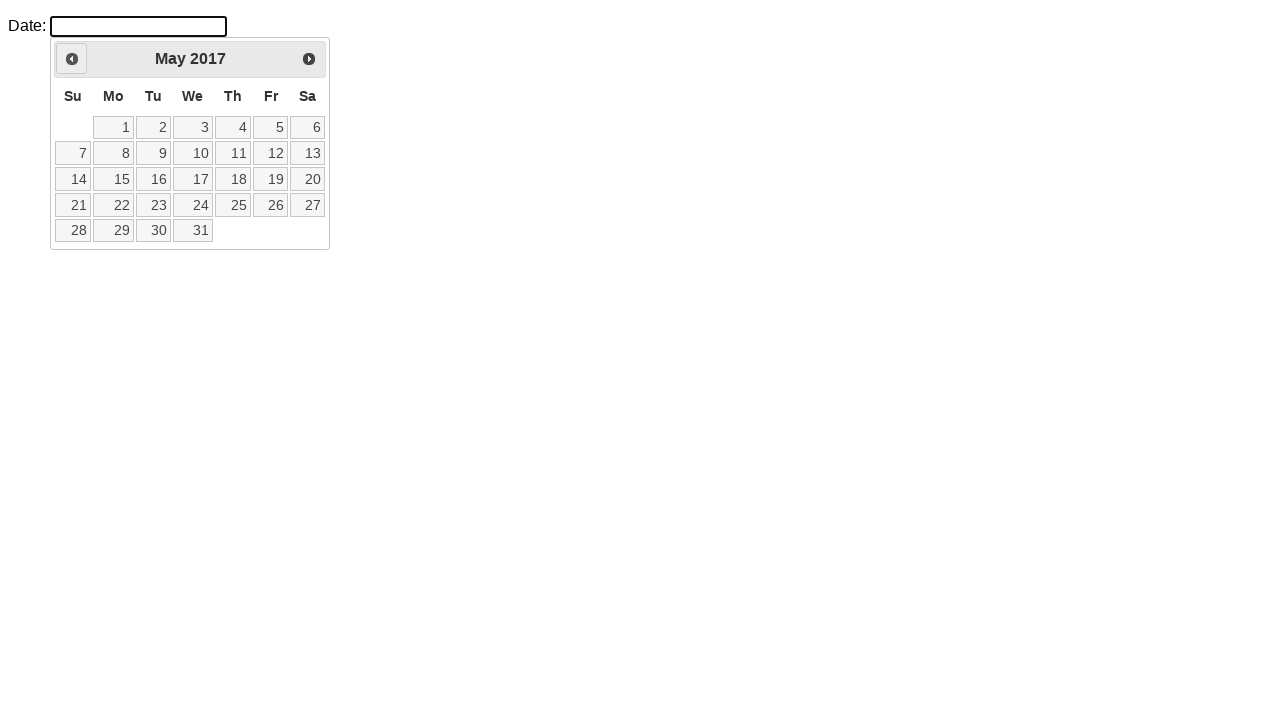

Retrieved updated month from datepicker
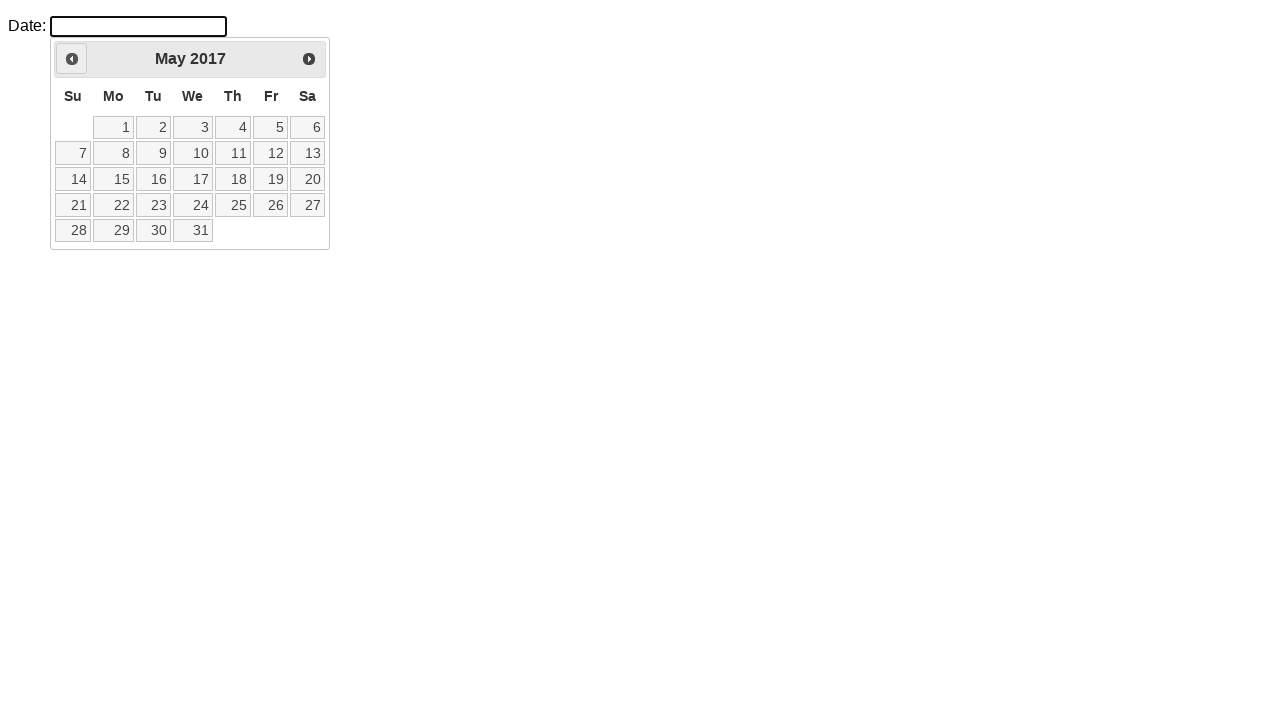

Retrieved updated year from datepicker
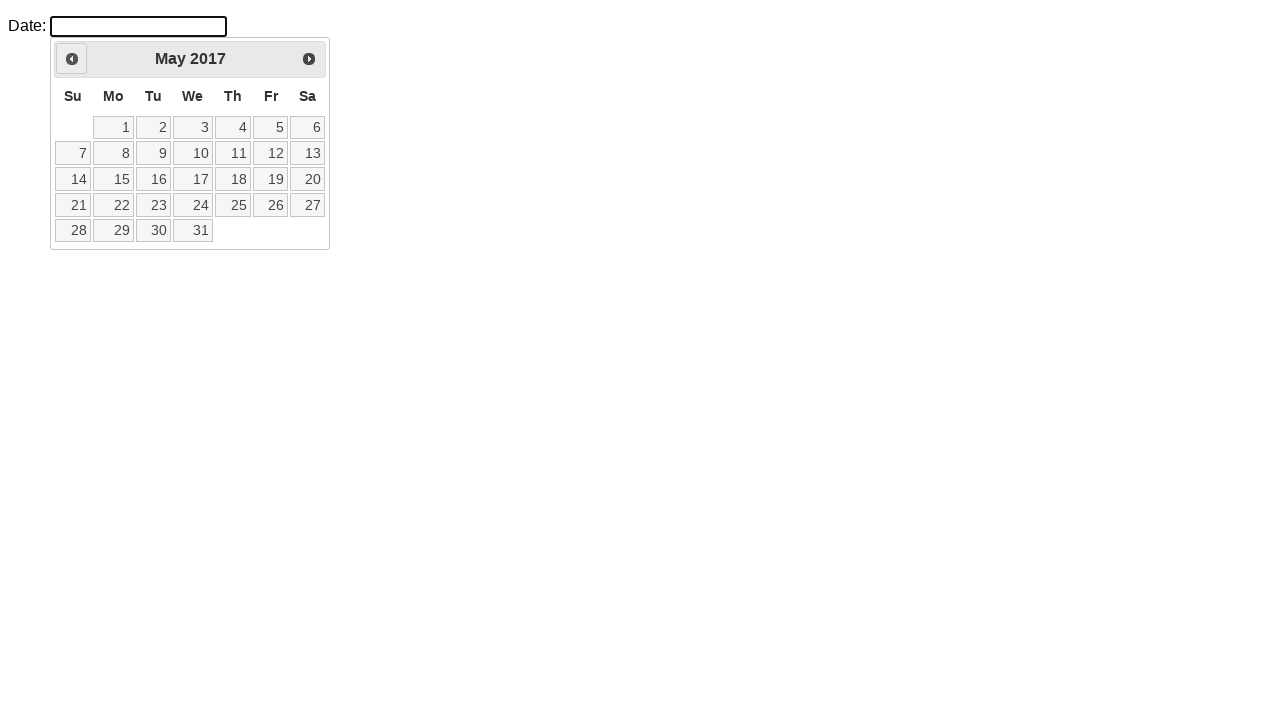

Clicked previous month button (currently at May 2017) at (72, 59) on .ui-datepicker-prev
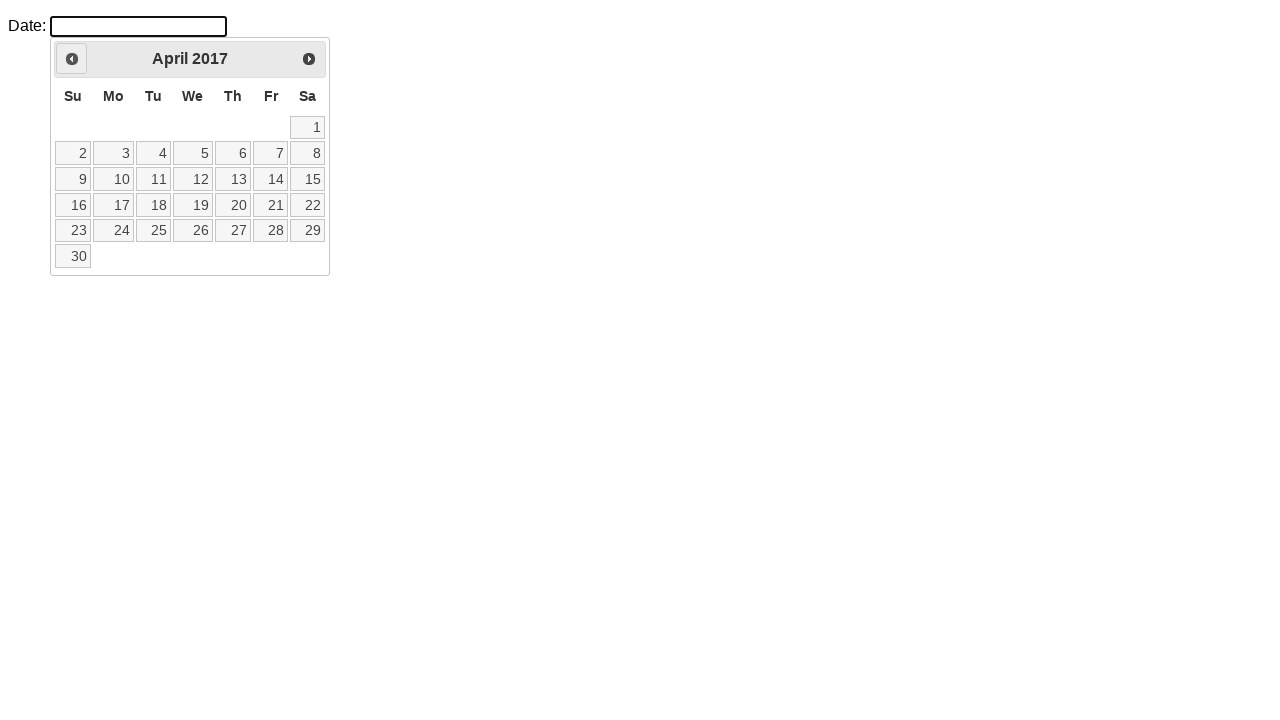

Retrieved updated month from datepicker
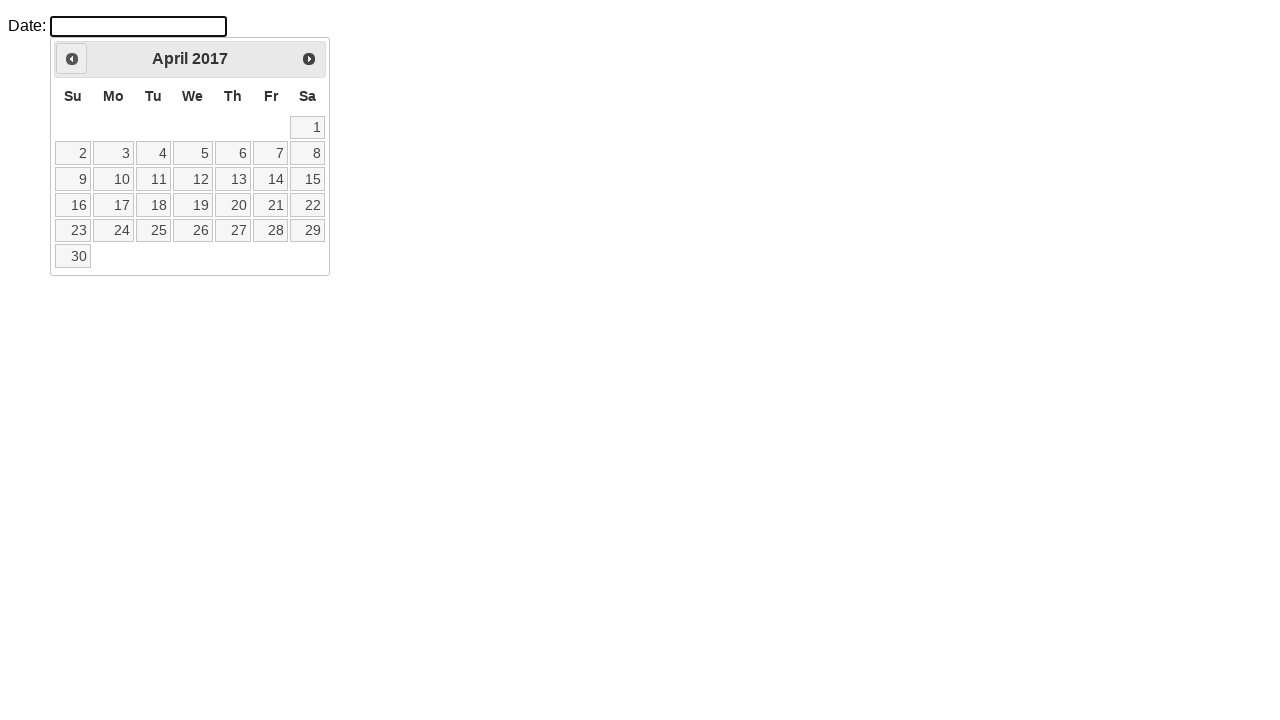

Retrieved updated year from datepicker
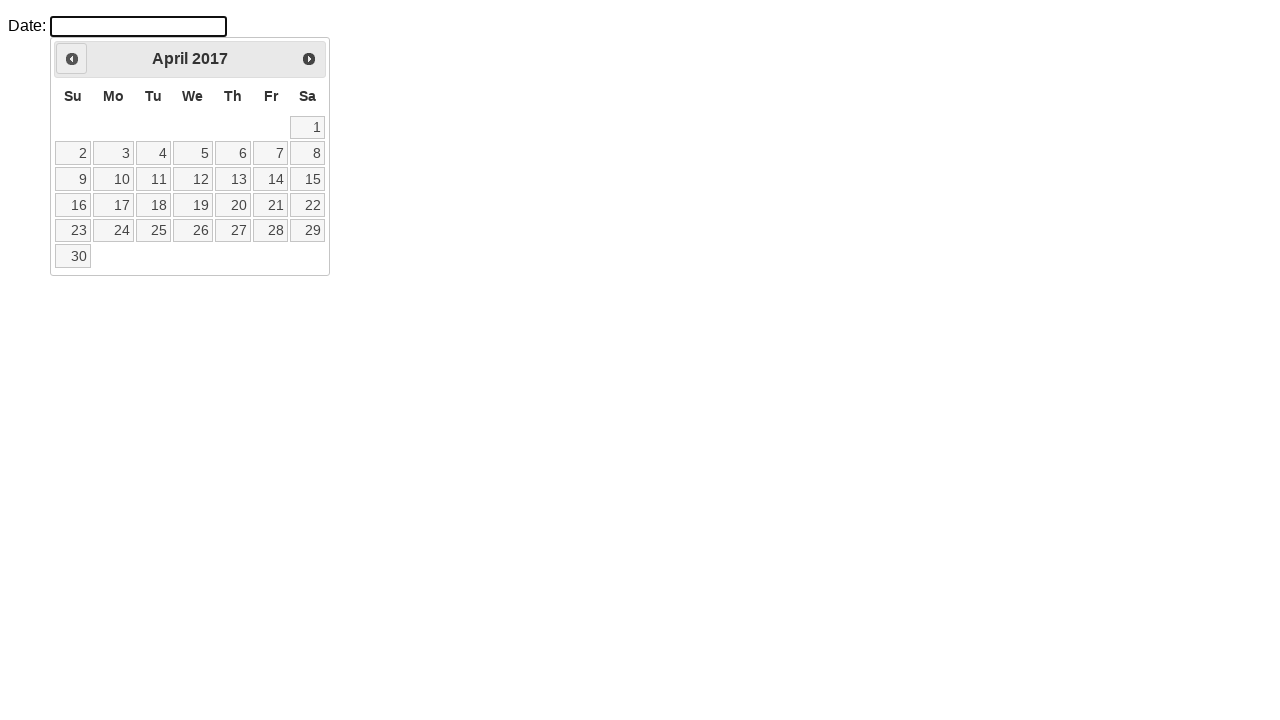

Clicked previous month button (currently at April 2017) at (72, 59) on .ui-datepicker-prev
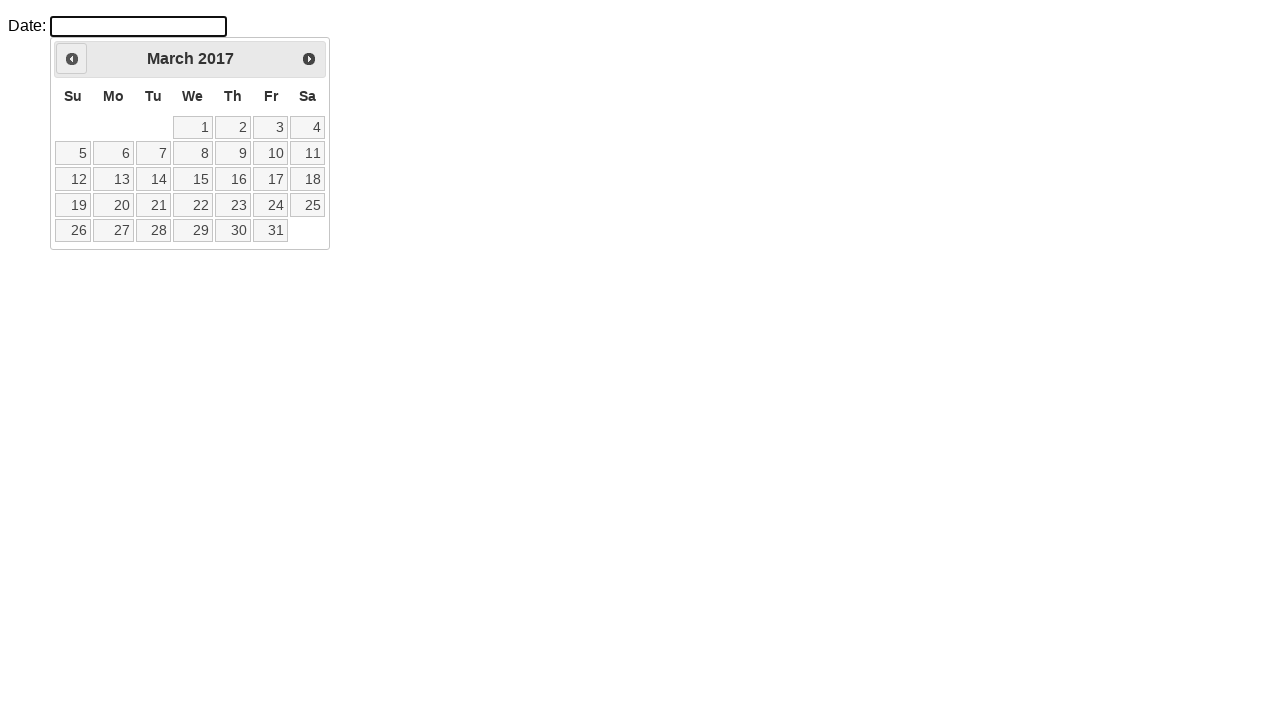

Retrieved updated month from datepicker
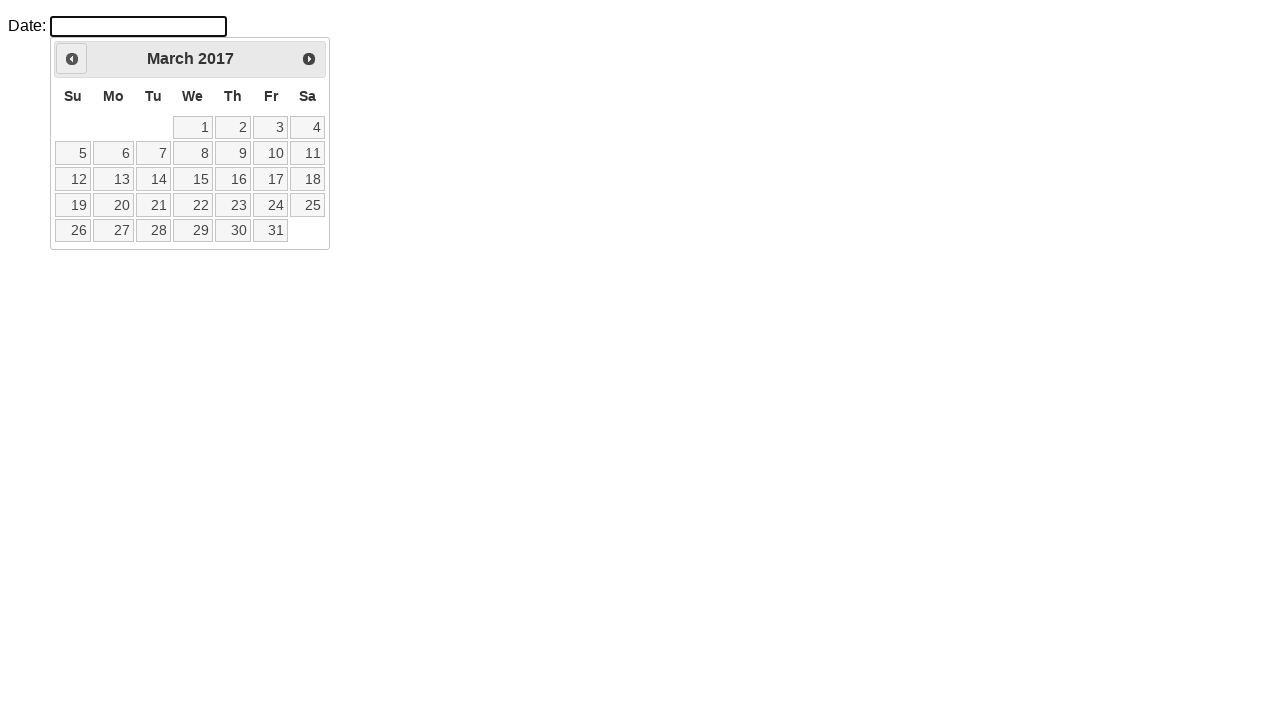

Retrieved updated year from datepicker
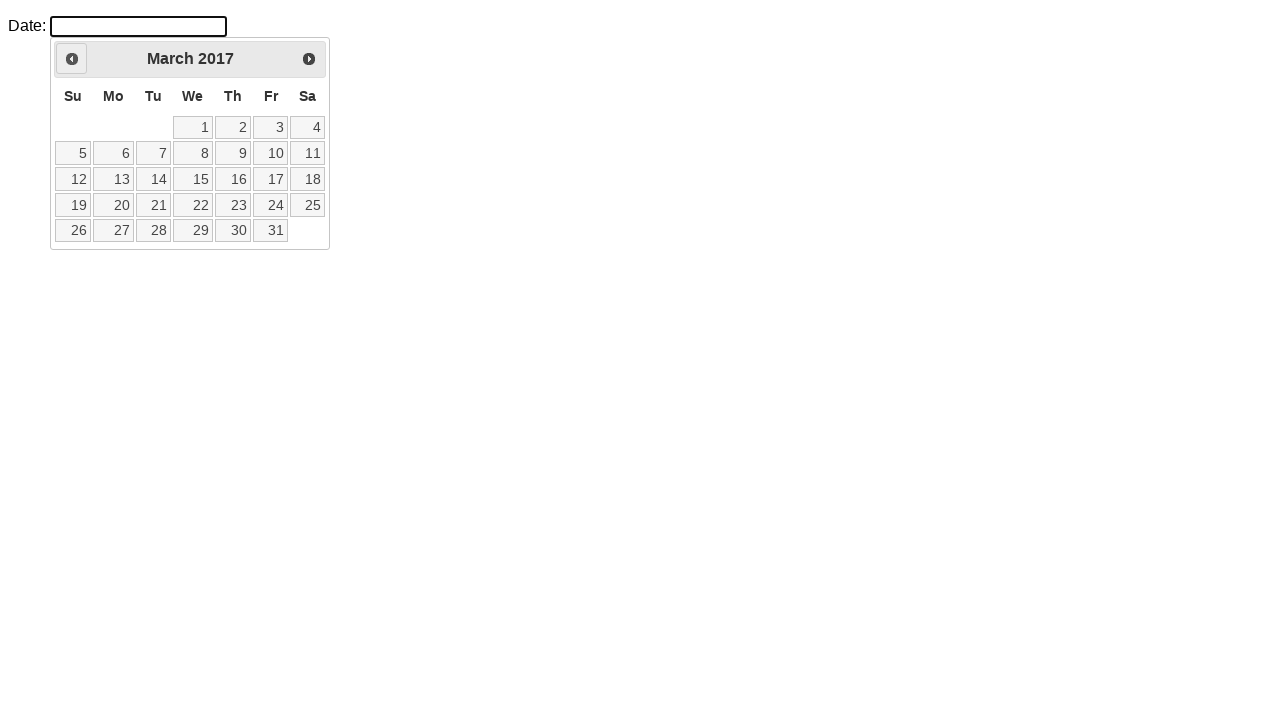

Clicked previous month button (currently at March 2017) at (72, 59) on .ui-datepicker-prev
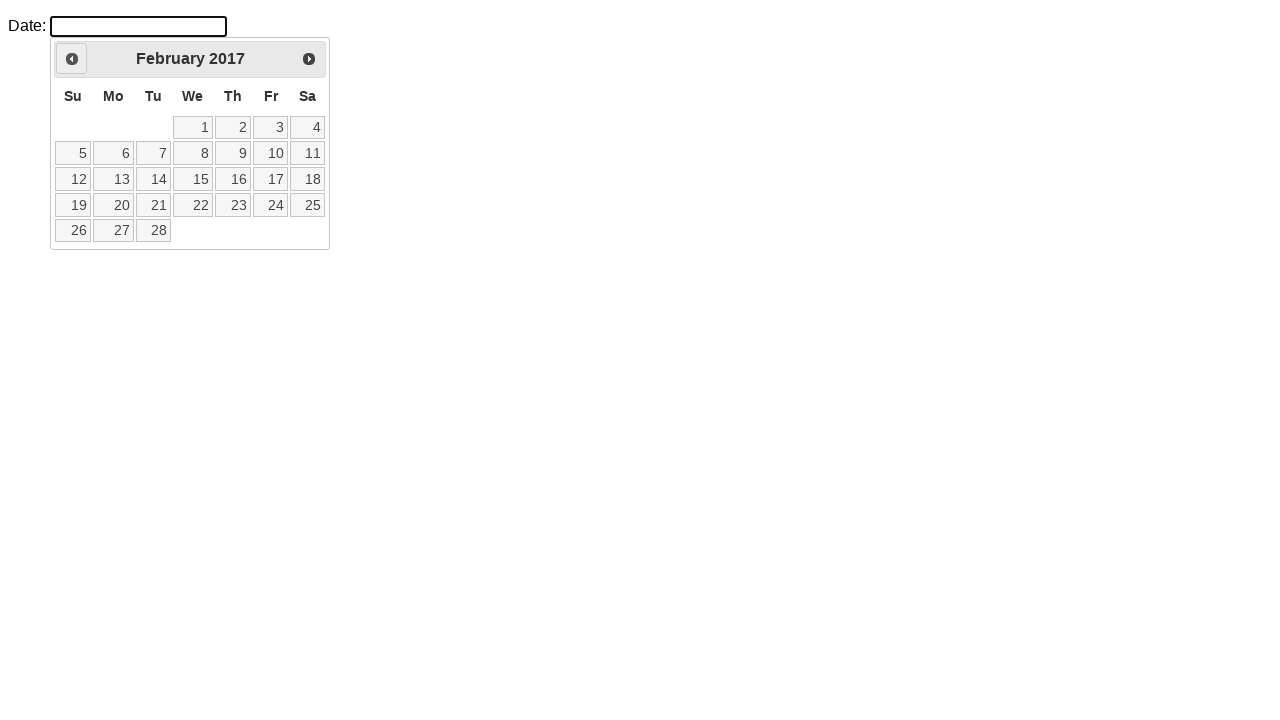

Retrieved updated month from datepicker
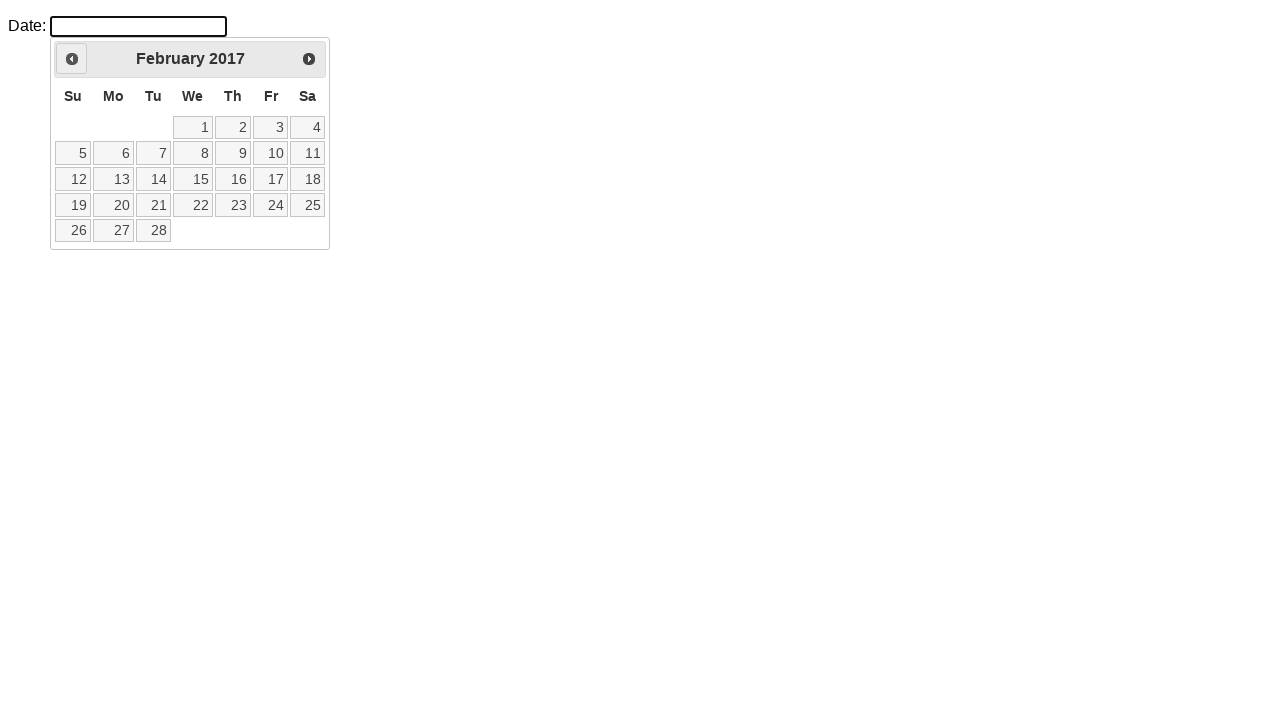

Retrieved updated year from datepicker
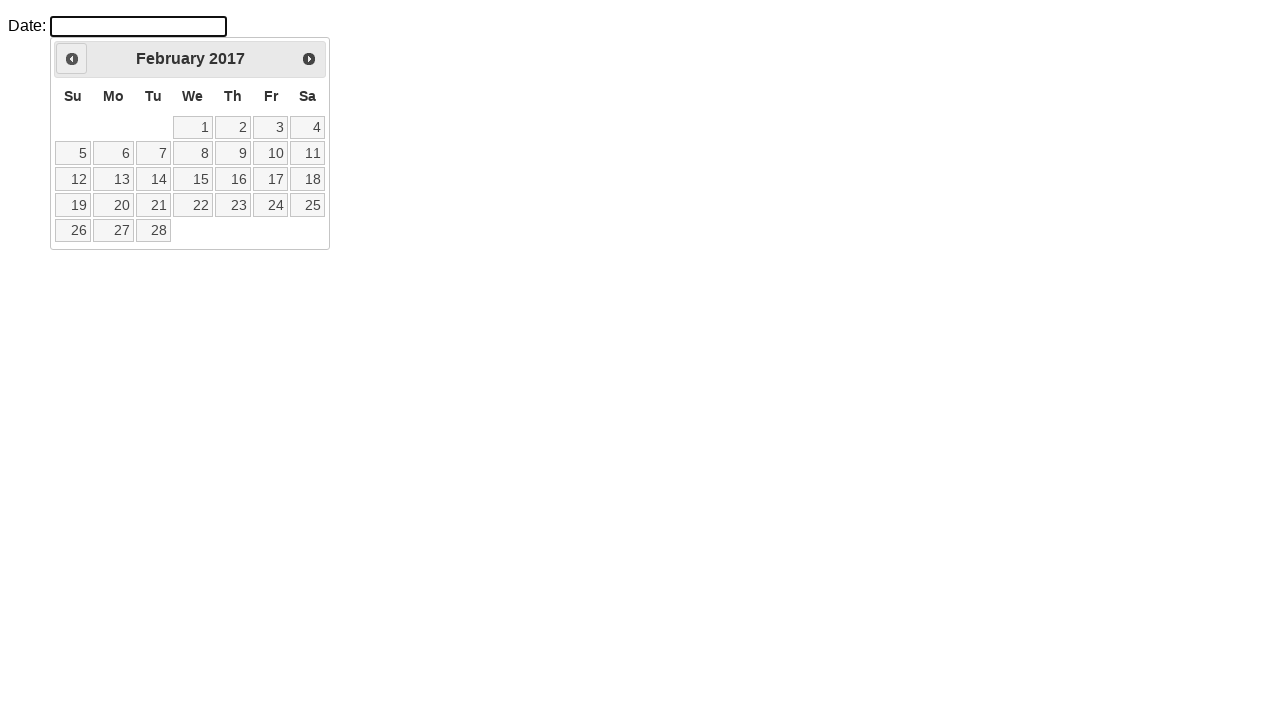

Clicked previous month button (currently at February 2017) at (72, 59) on .ui-datepicker-prev
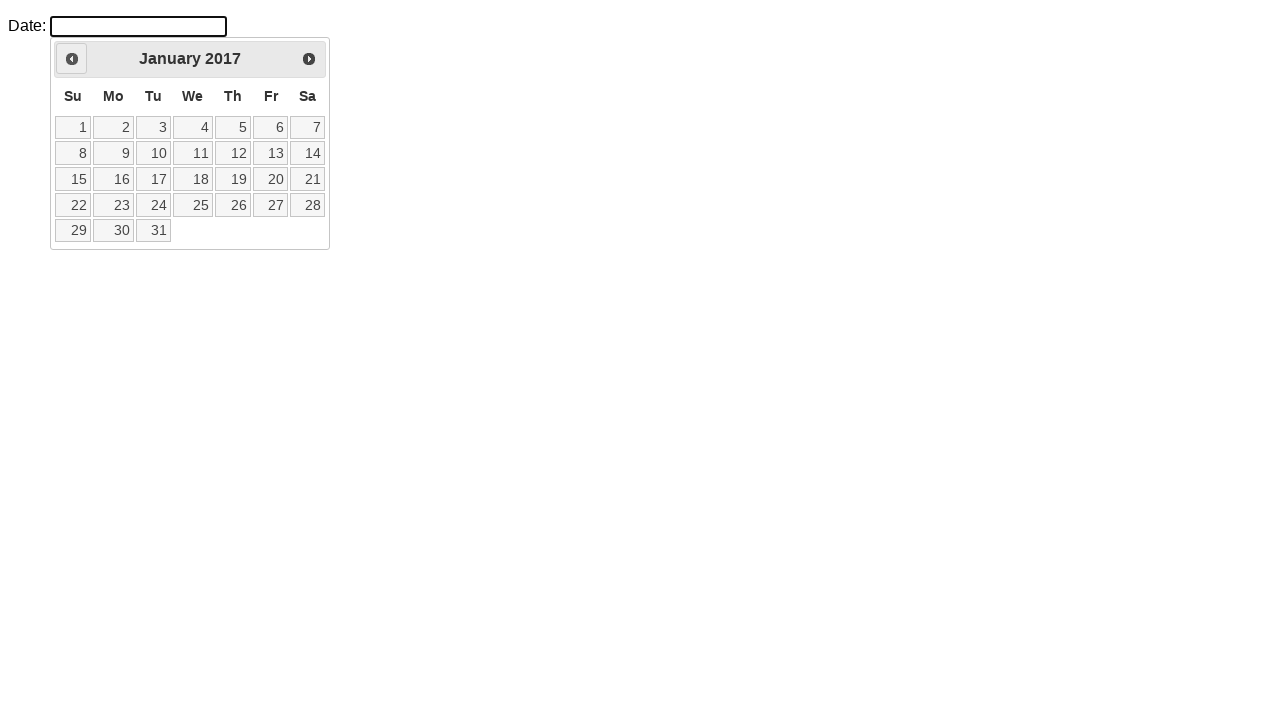

Retrieved updated month from datepicker
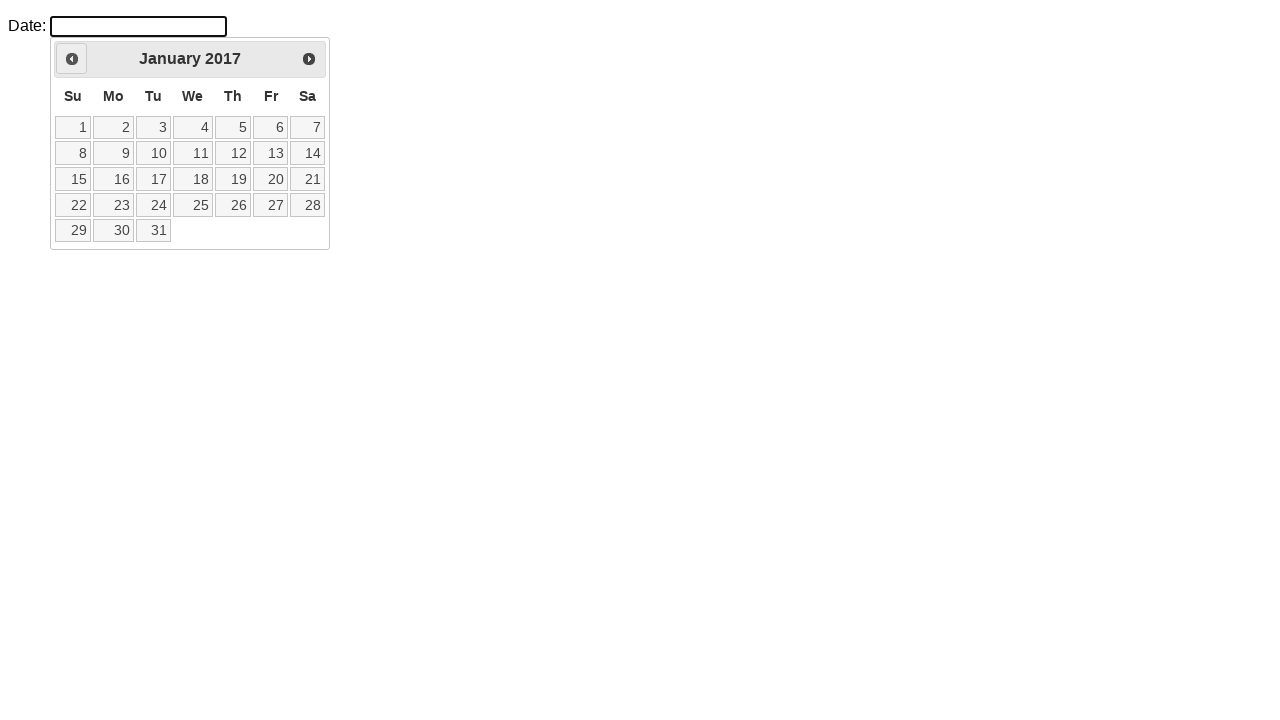

Retrieved updated year from datepicker
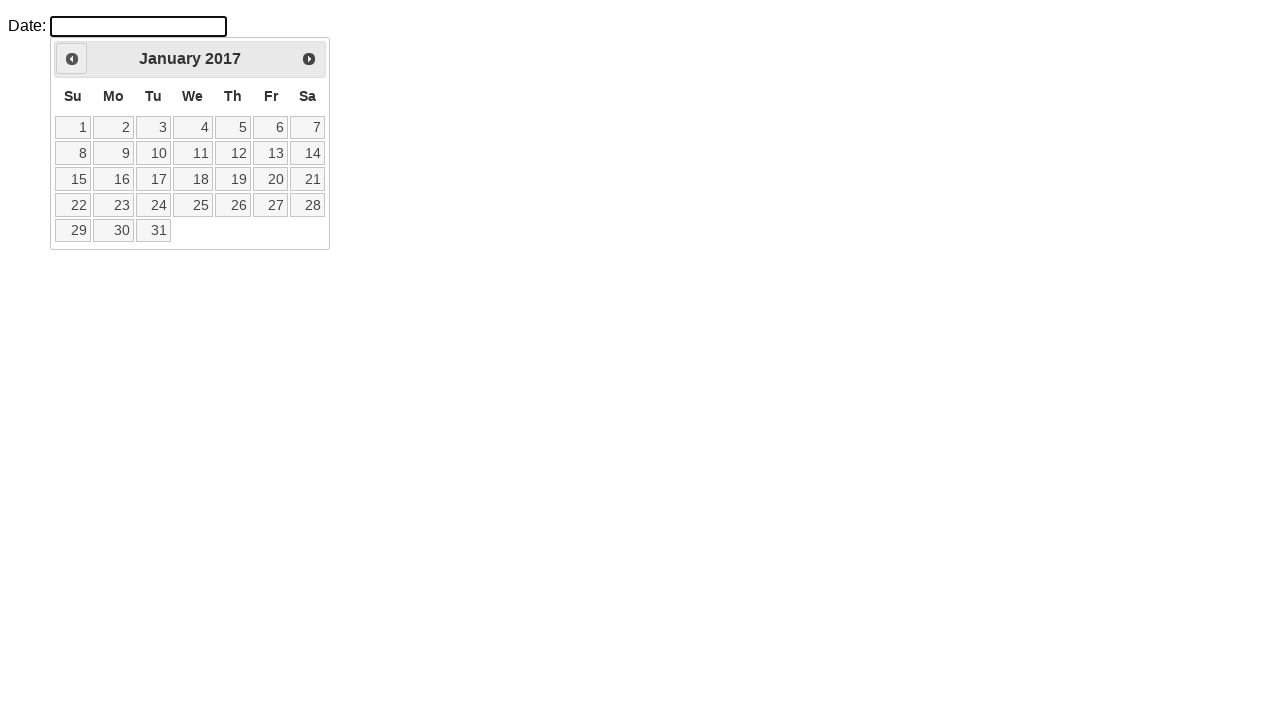

Clicked previous month button (currently at January 2017) at (72, 59) on .ui-datepicker-prev
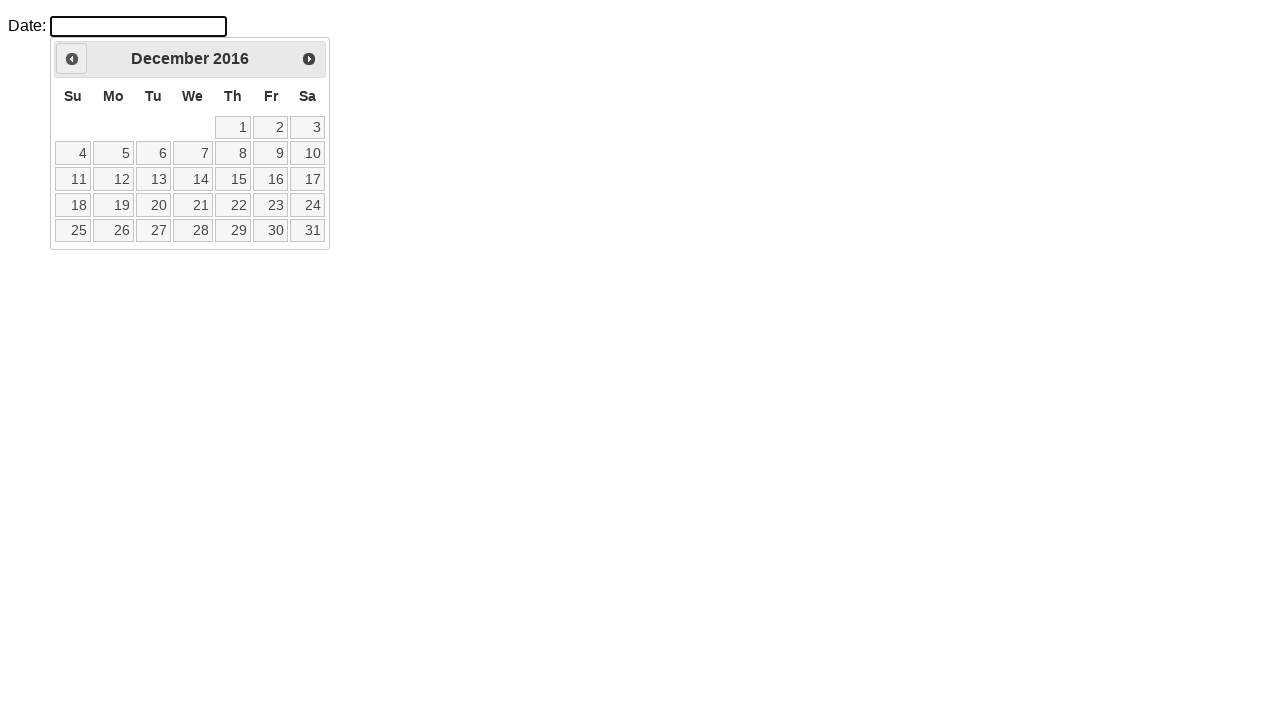

Retrieved updated month from datepicker
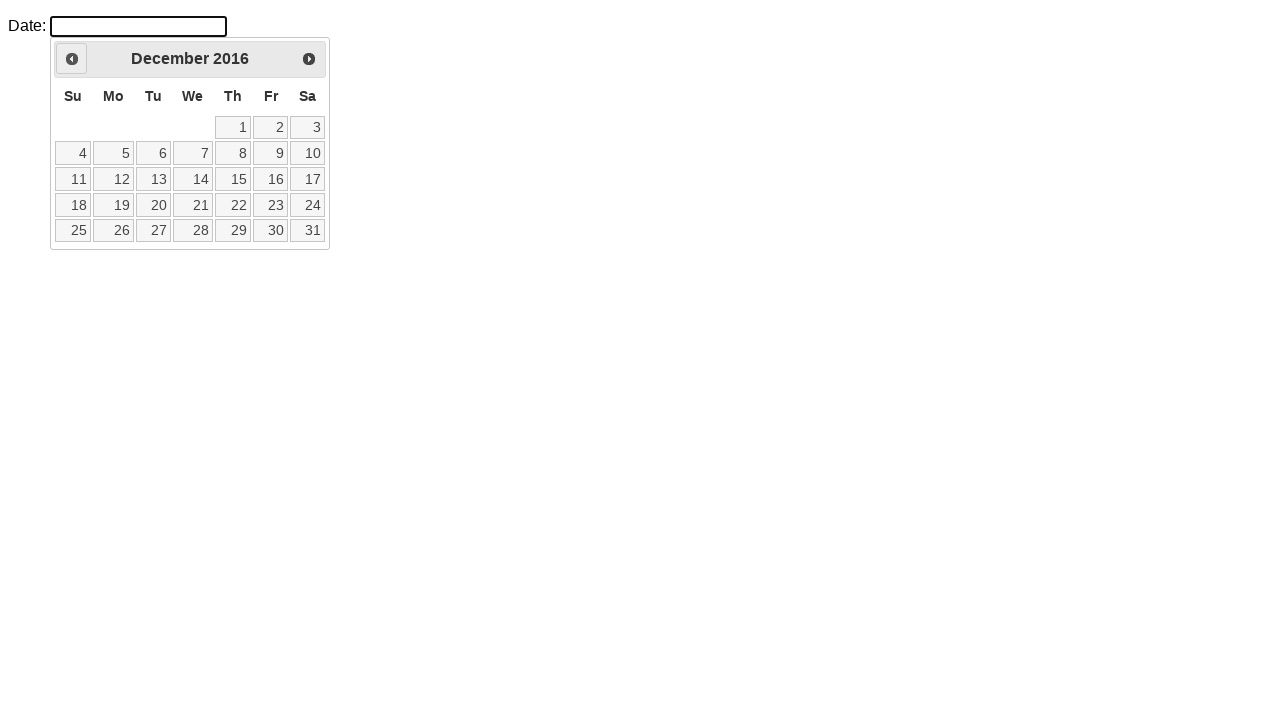

Retrieved updated year from datepicker
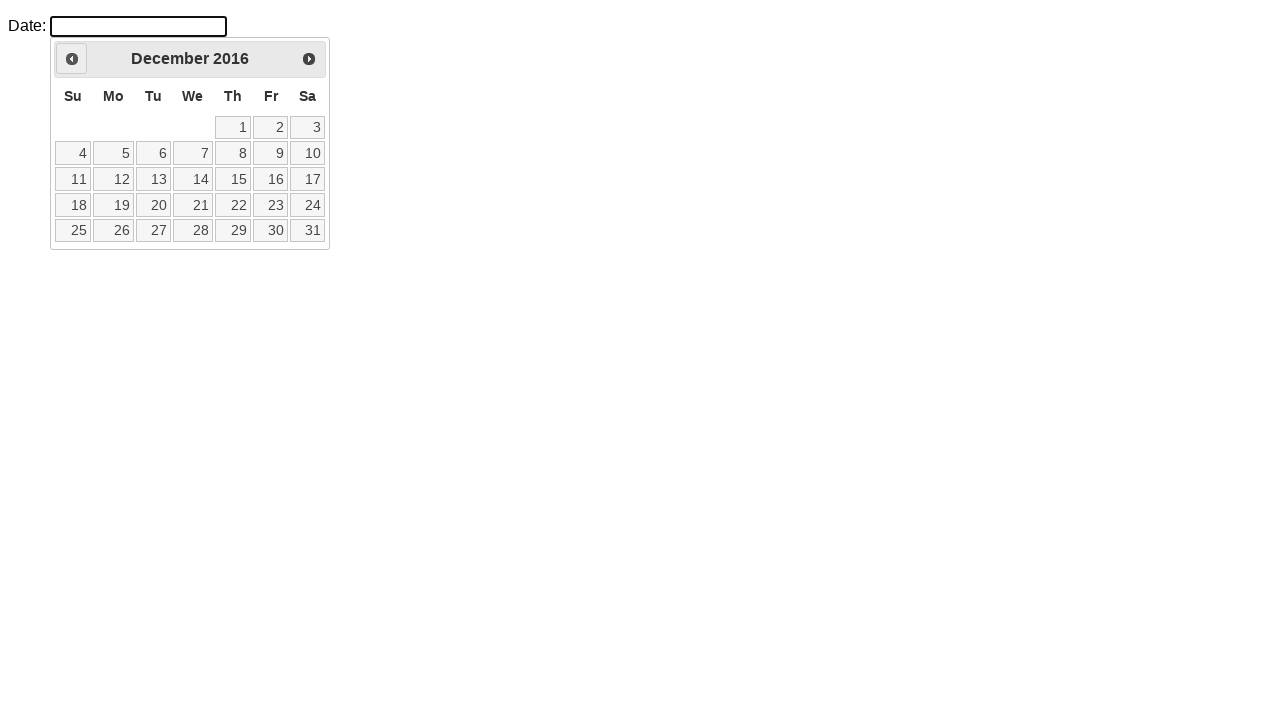

Clicked previous month button (currently at December 2016) at (72, 59) on .ui-datepicker-prev
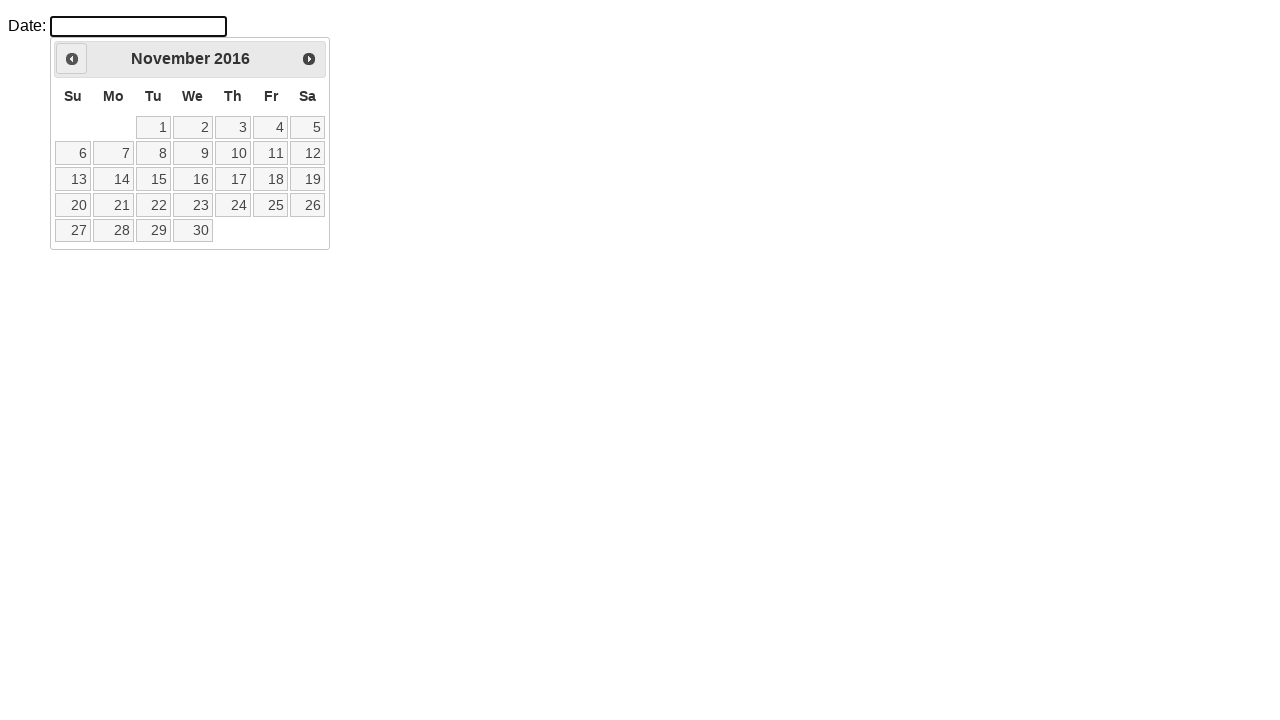

Retrieved updated month from datepicker
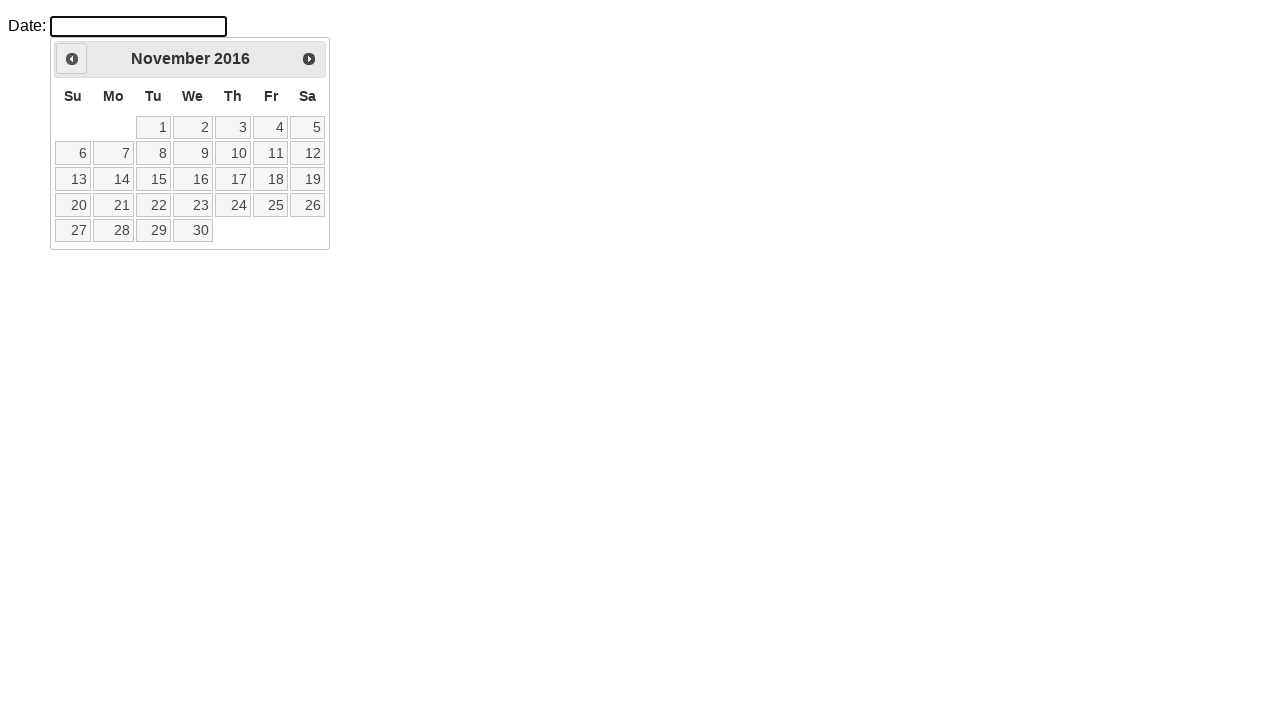

Retrieved updated year from datepicker
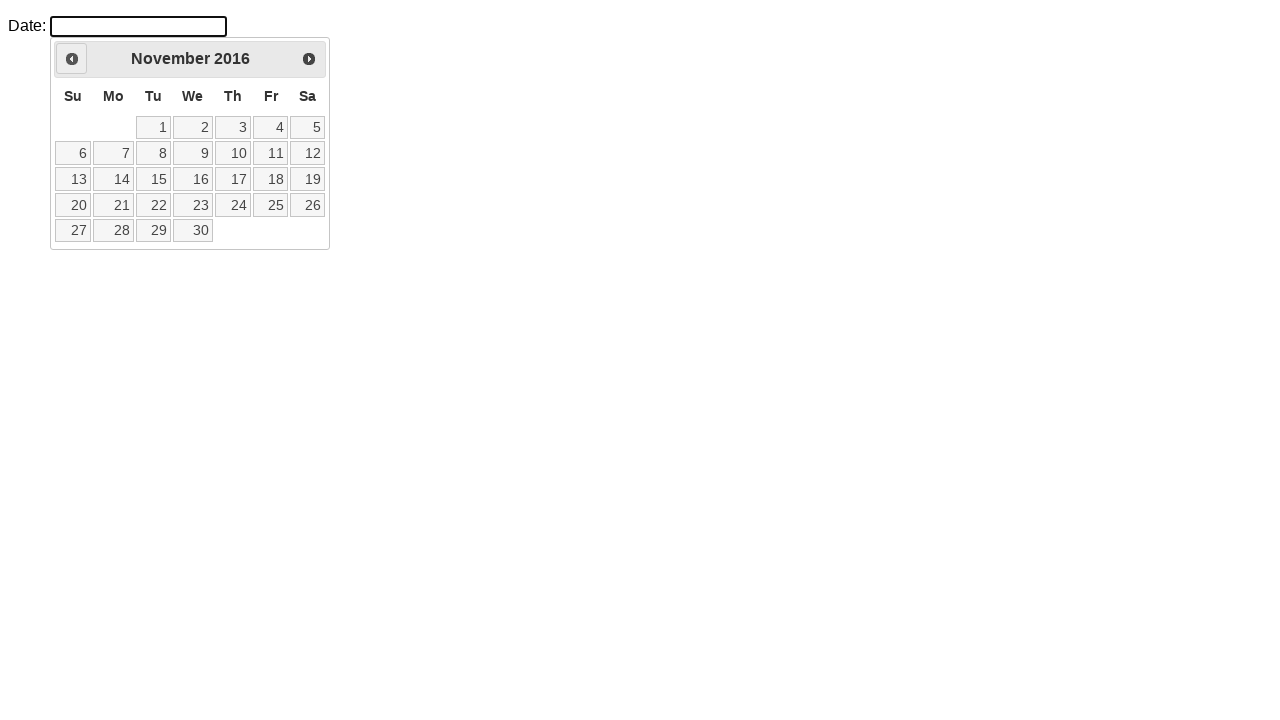

Clicked previous month button (currently at November 2016) at (72, 59) on .ui-datepicker-prev
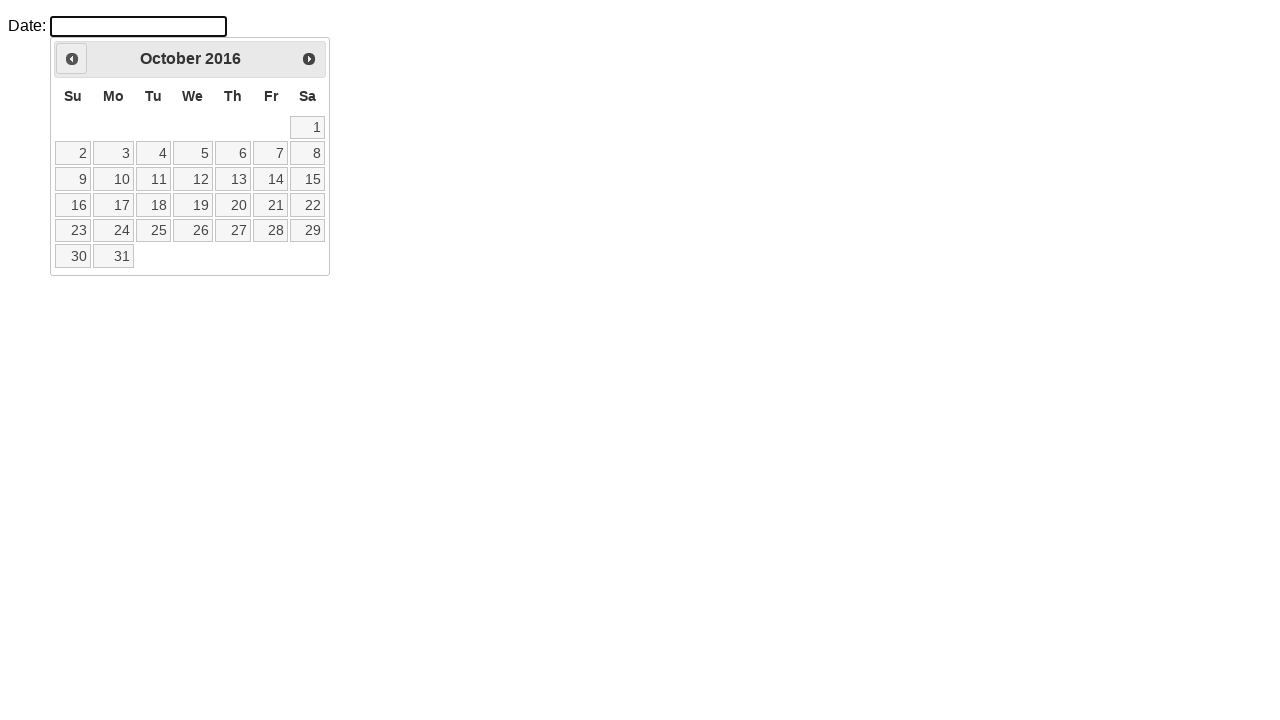

Retrieved updated month from datepicker
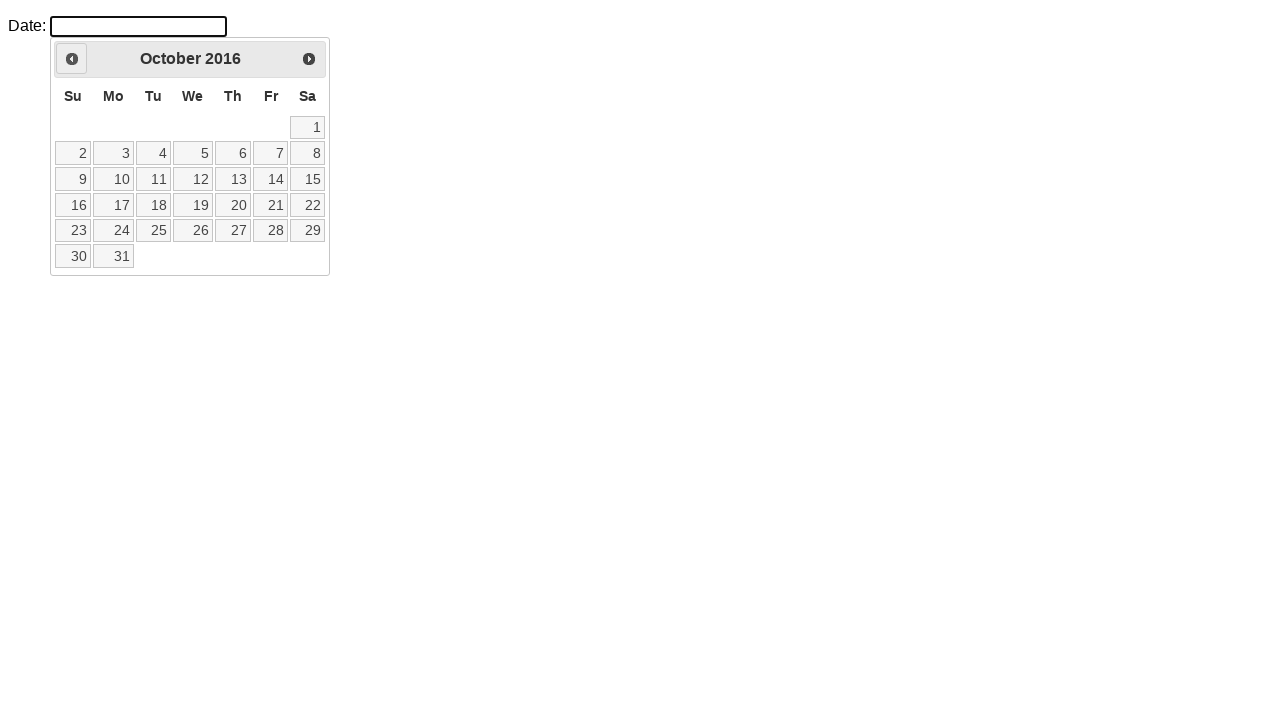

Retrieved updated year from datepicker
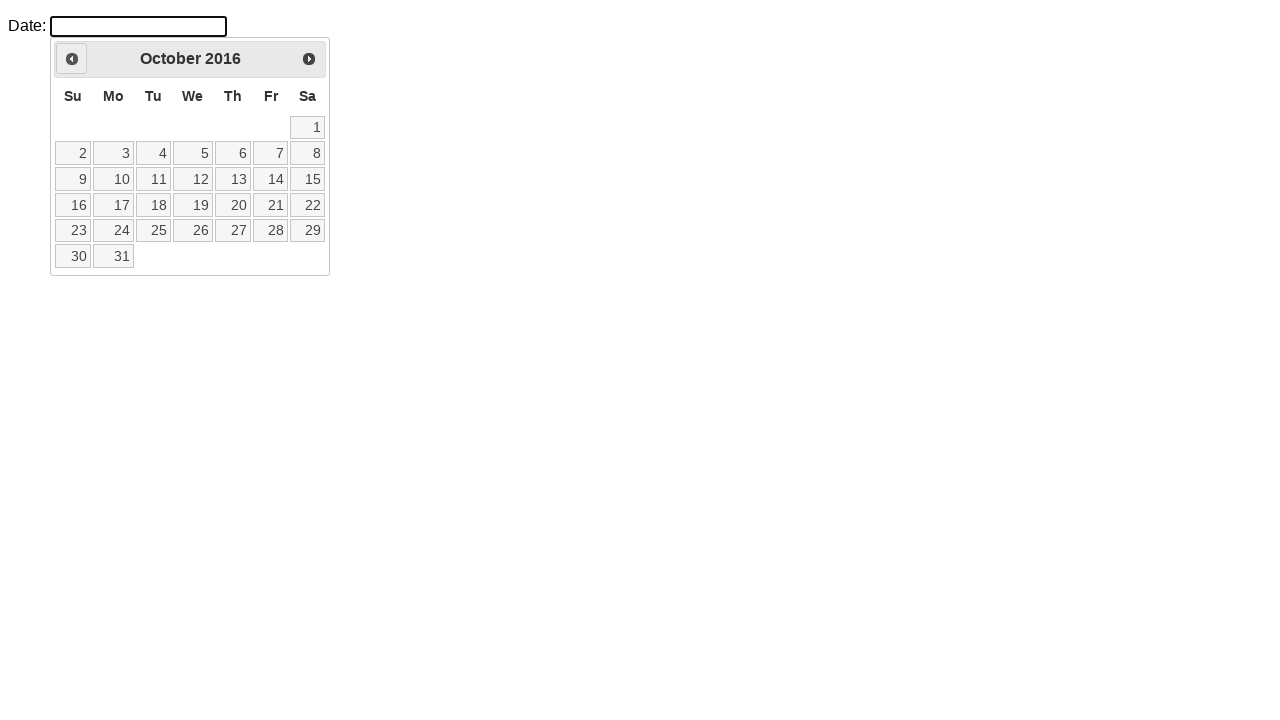

Clicked previous month button (currently at October 2016) at (72, 59) on .ui-datepicker-prev
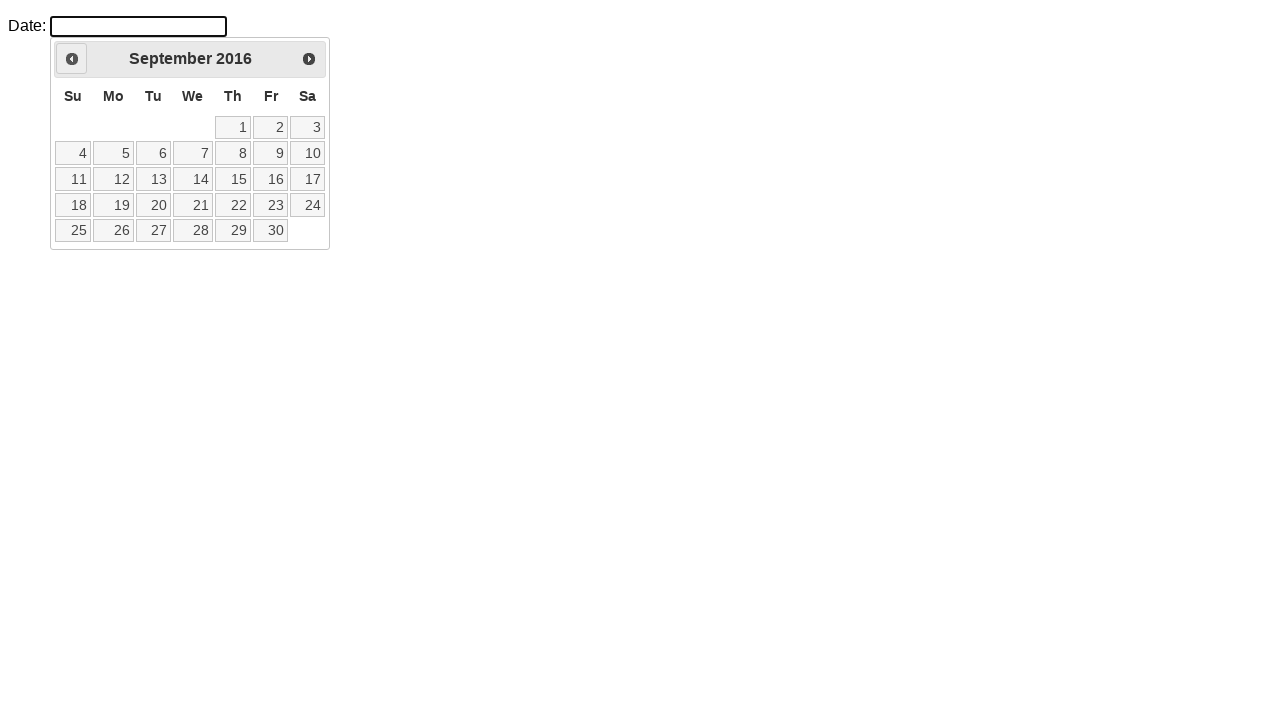

Retrieved updated month from datepicker
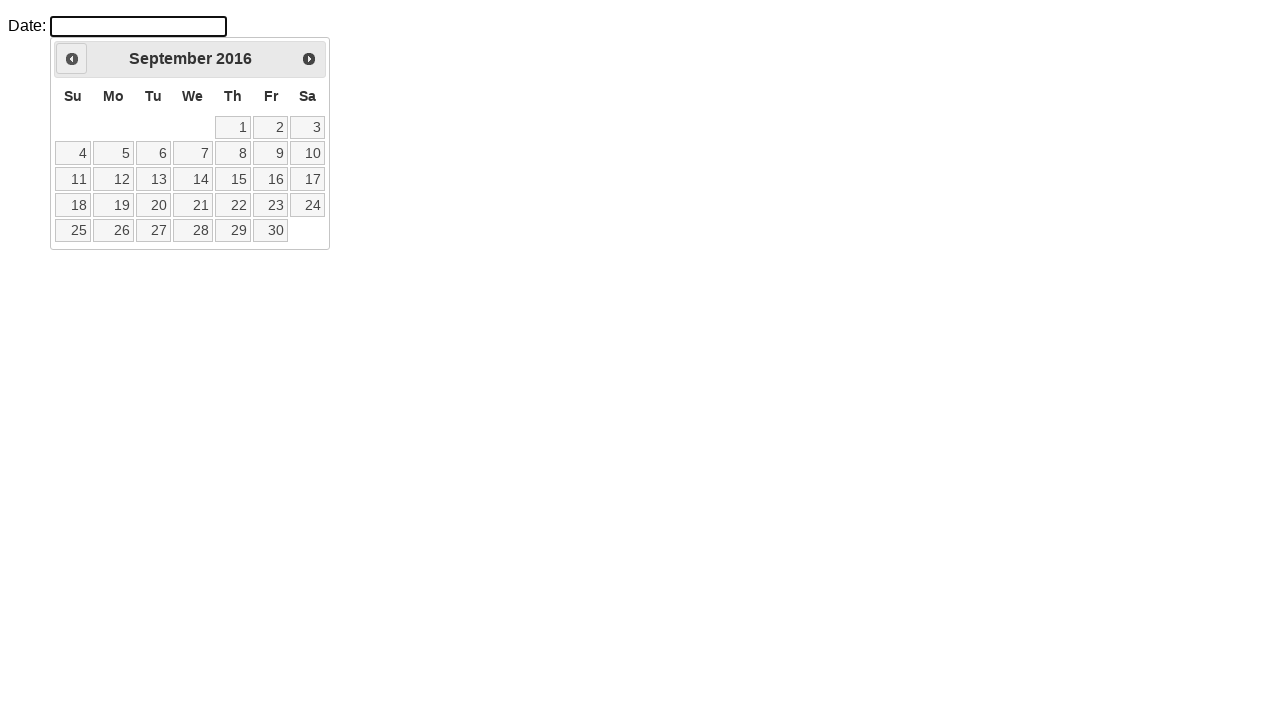

Retrieved updated year from datepicker
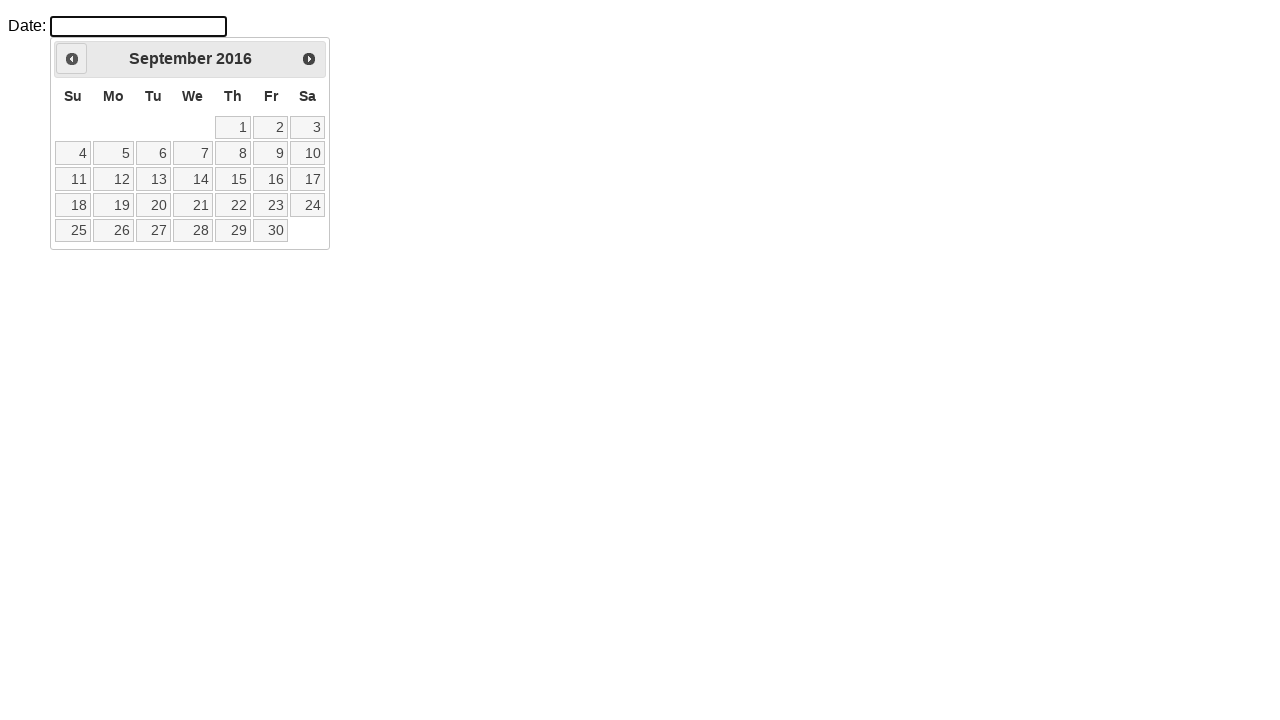

Clicked previous month button (currently at September 2016) at (72, 59) on .ui-datepicker-prev
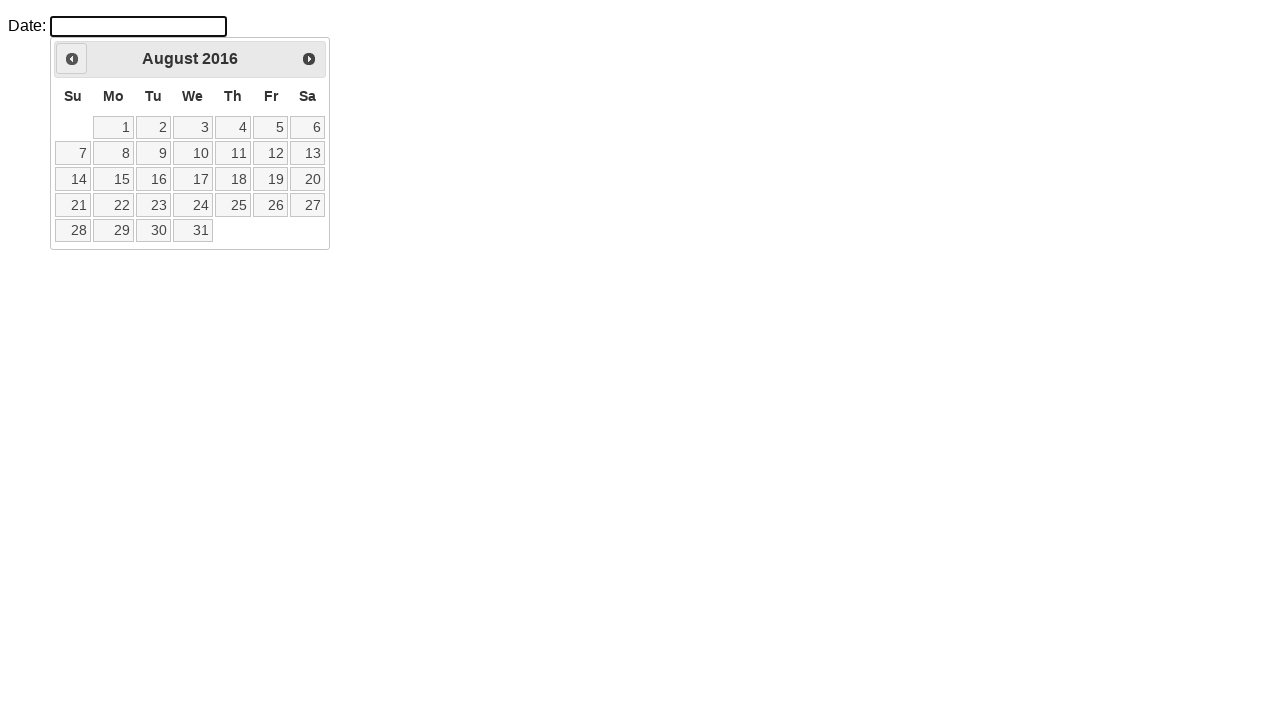

Retrieved updated month from datepicker
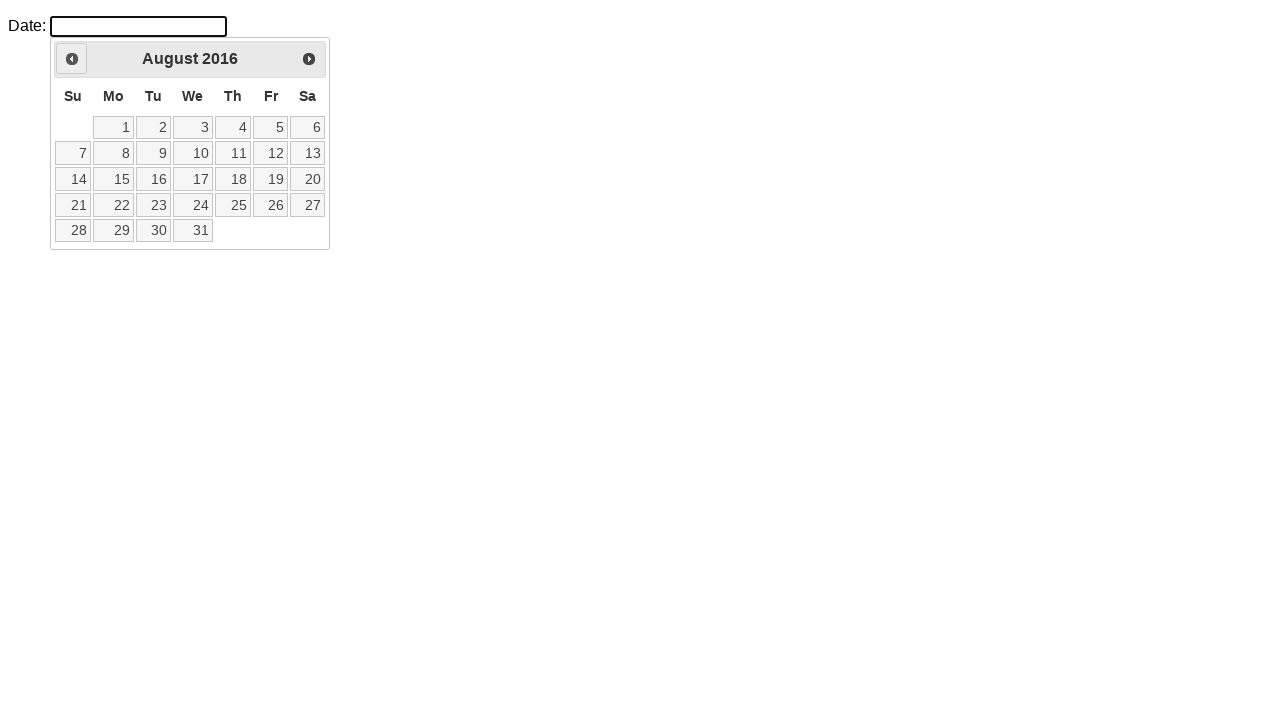

Retrieved updated year from datepicker
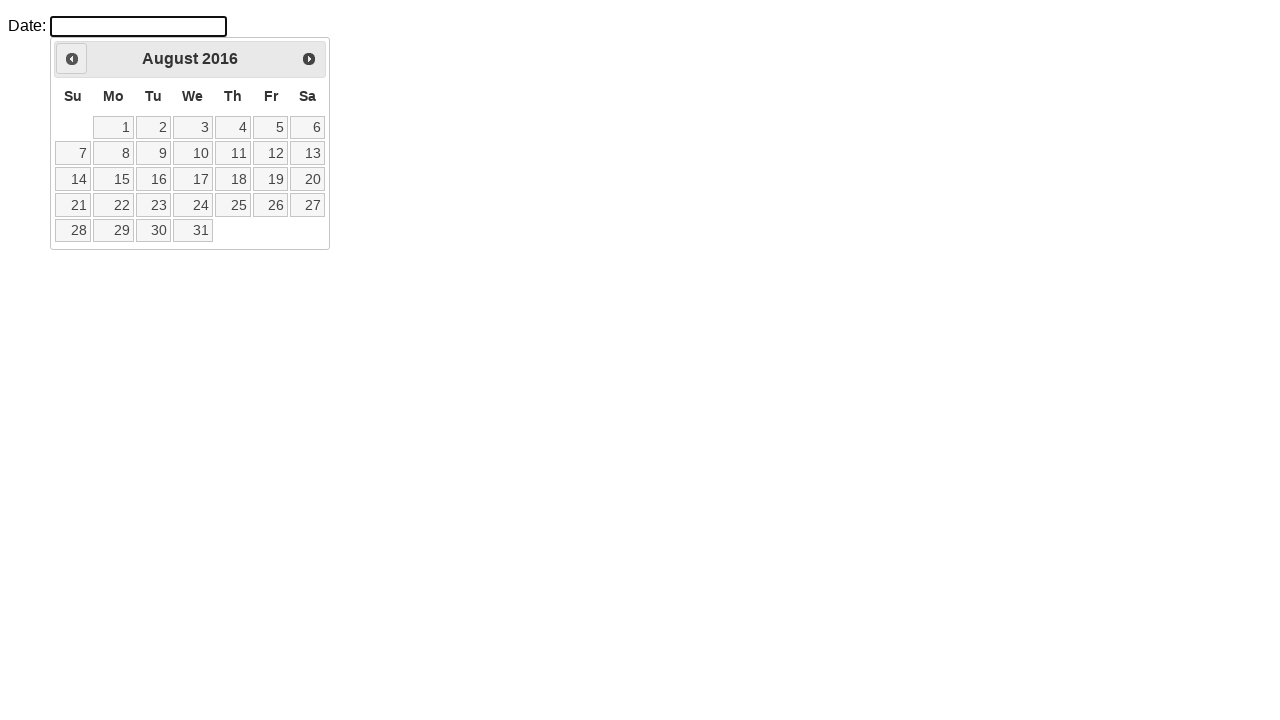

Clicked previous month button (currently at August 2016) at (72, 59) on .ui-datepicker-prev
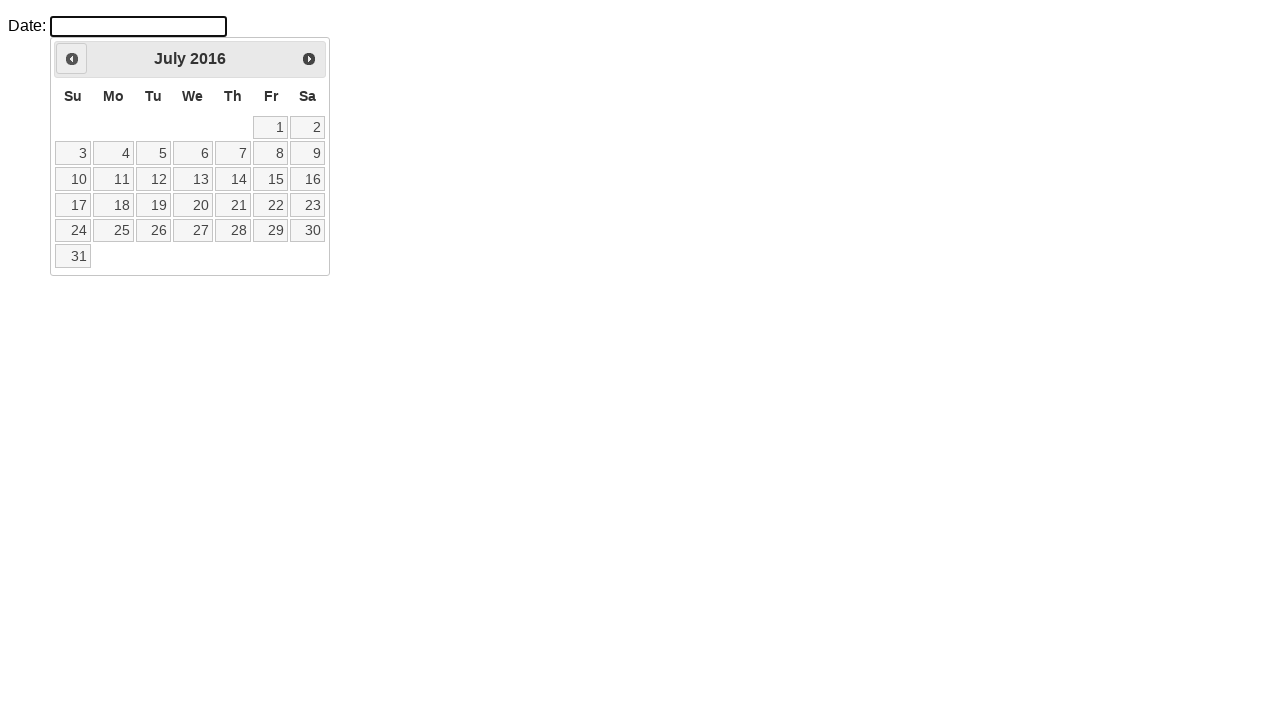

Retrieved updated month from datepicker
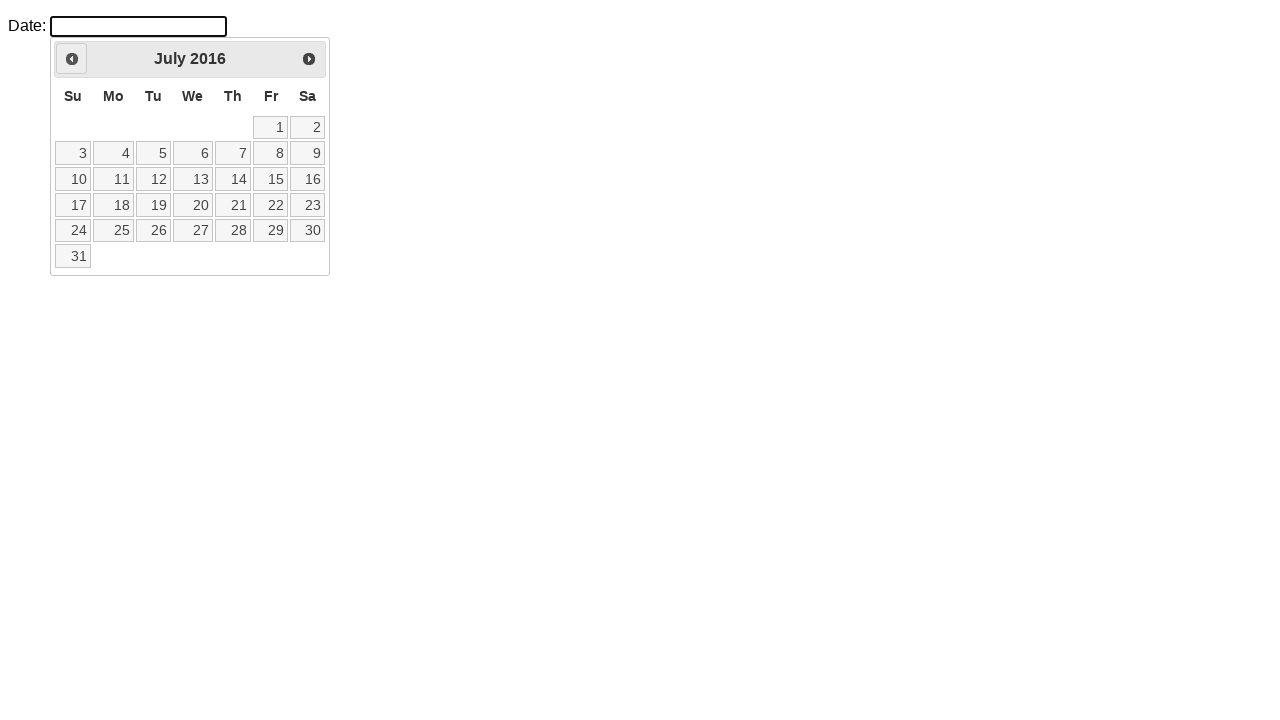

Retrieved updated year from datepicker
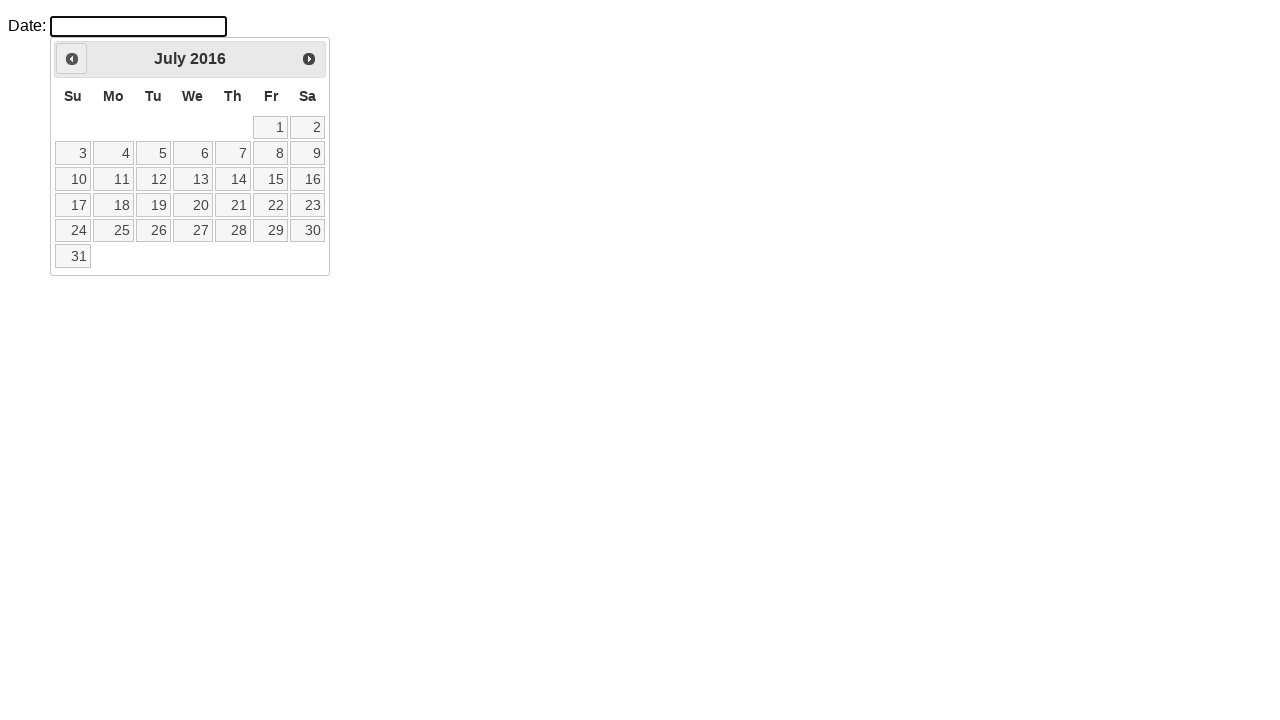

Clicked previous month button (currently at July 2016) at (72, 59) on .ui-datepicker-prev
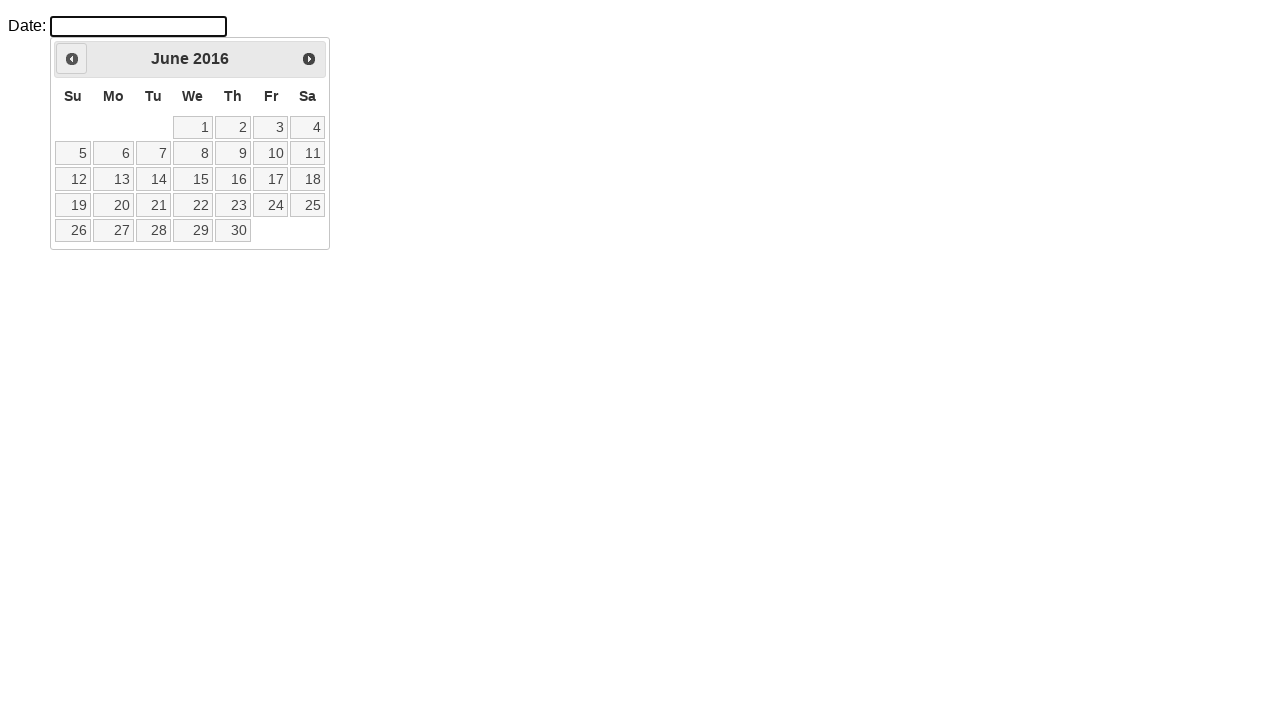

Retrieved updated month from datepicker
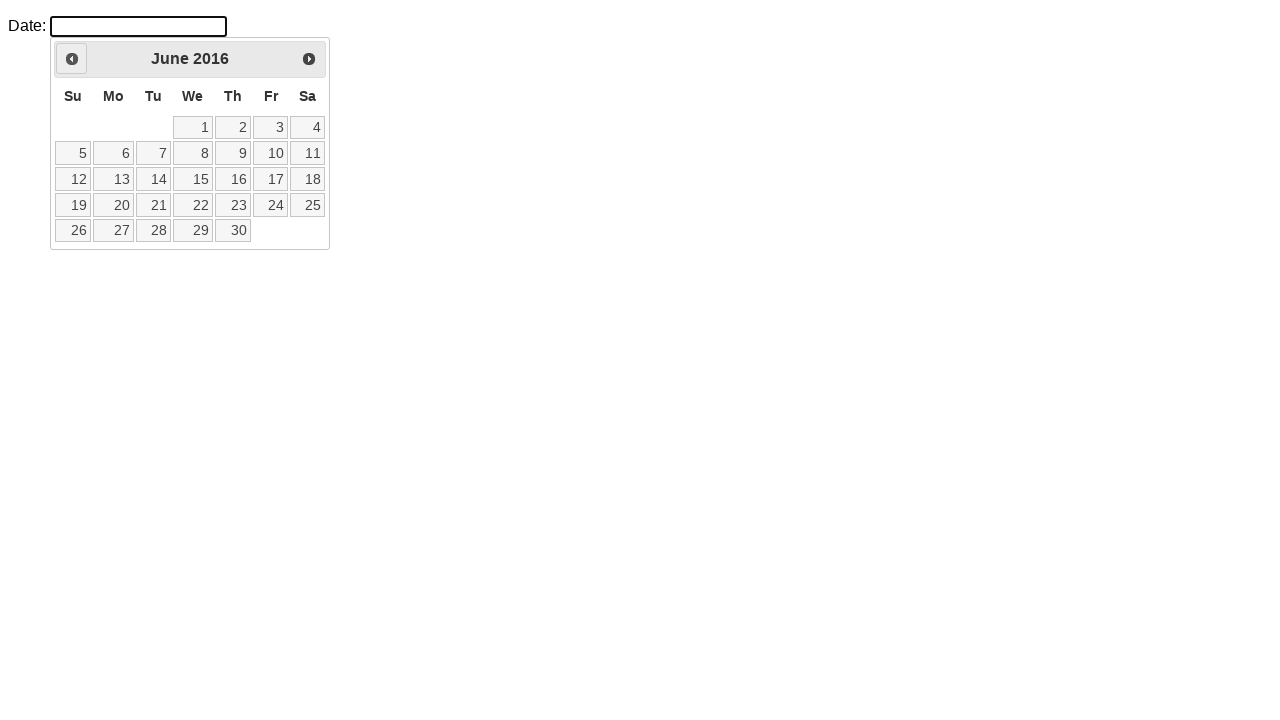

Retrieved updated year from datepicker
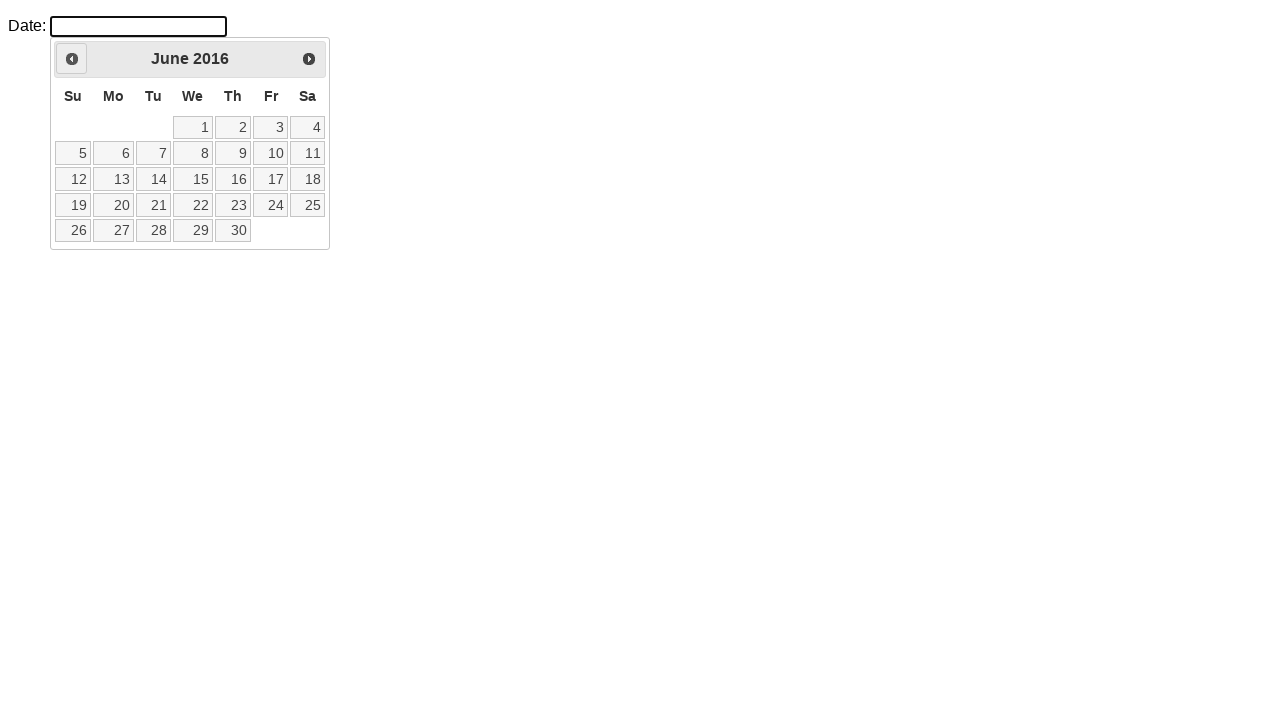

Clicked previous month button (currently at June 2016) at (72, 59) on .ui-datepicker-prev
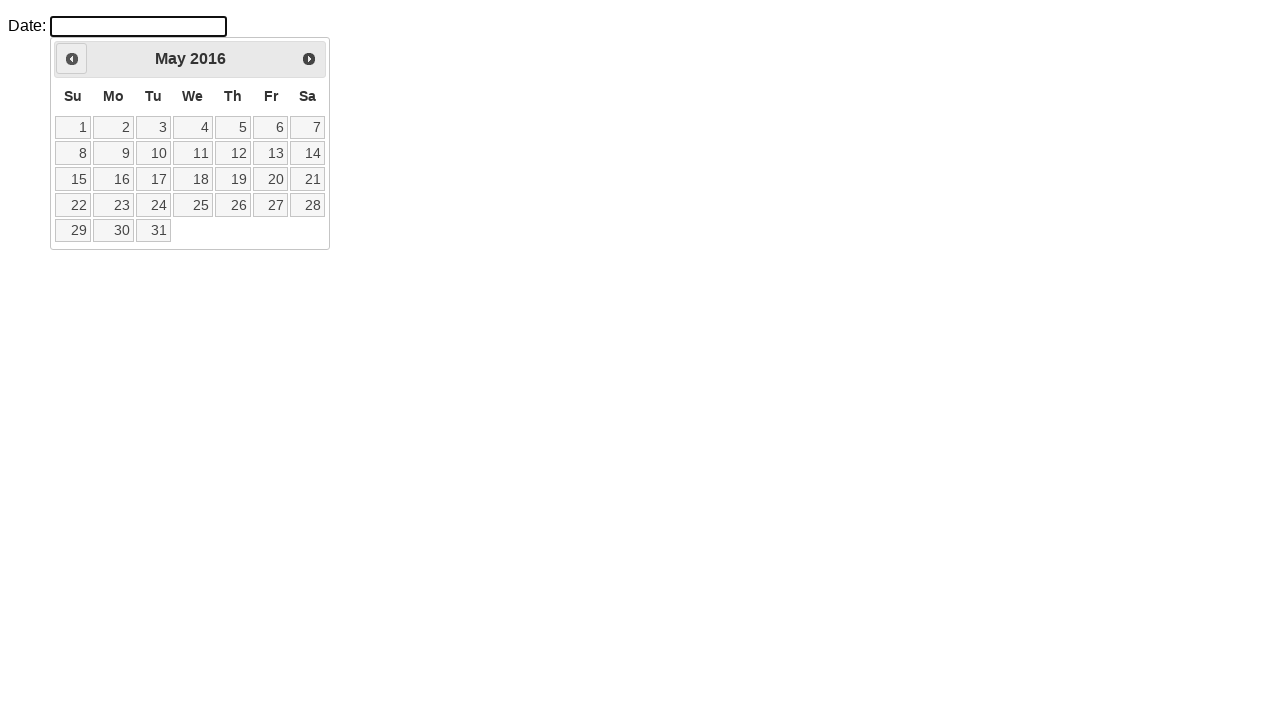

Retrieved updated month from datepicker
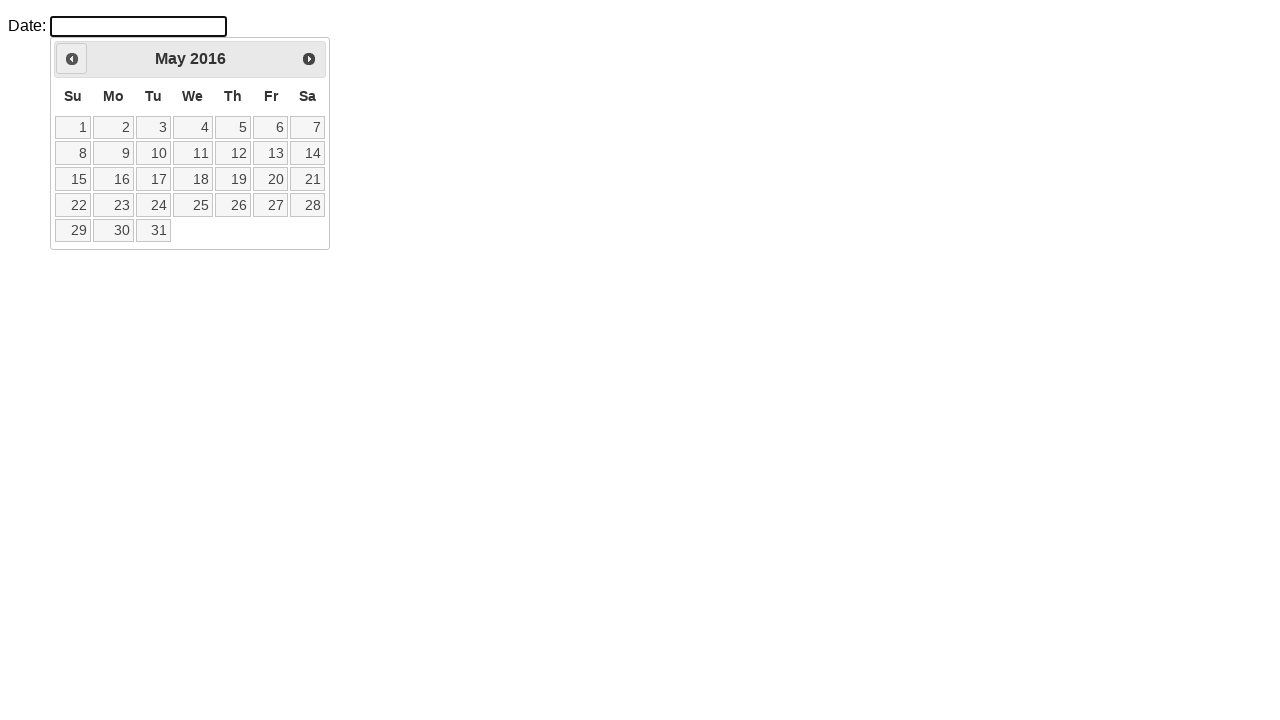

Retrieved updated year from datepicker
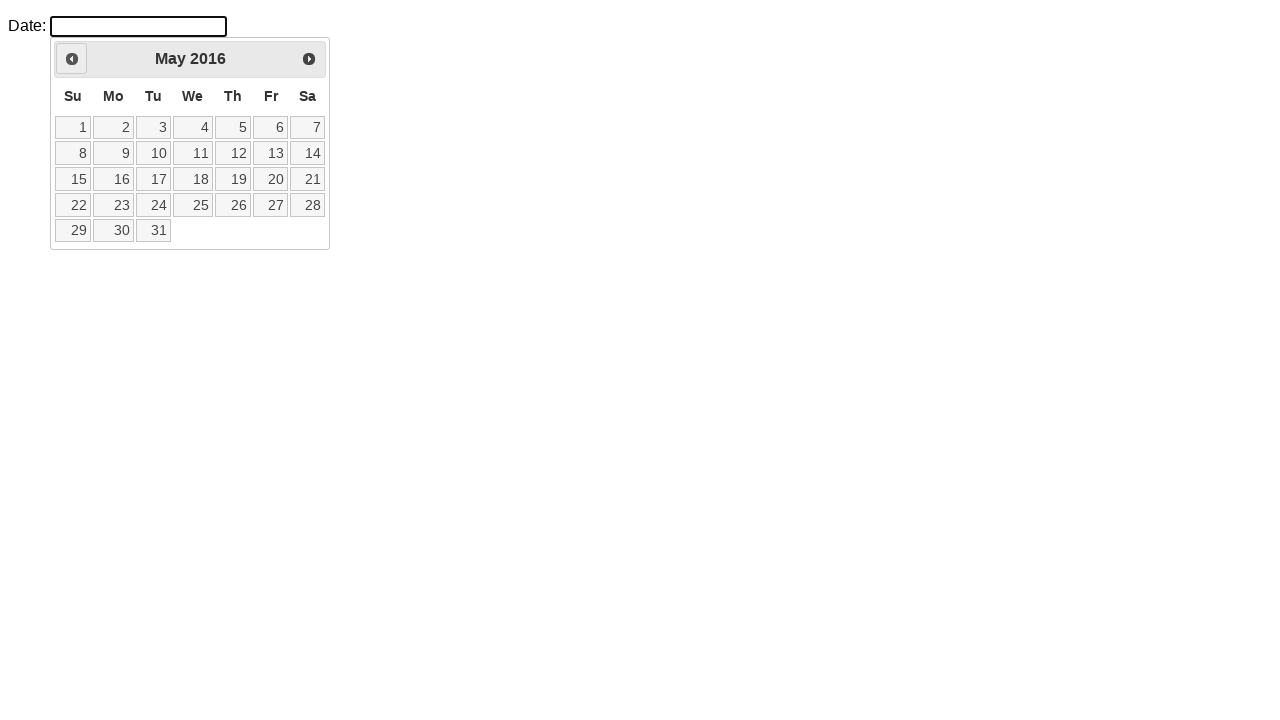

Clicked previous month button (currently at May 2016) at (72, 59) on .ui-datepicker-prev
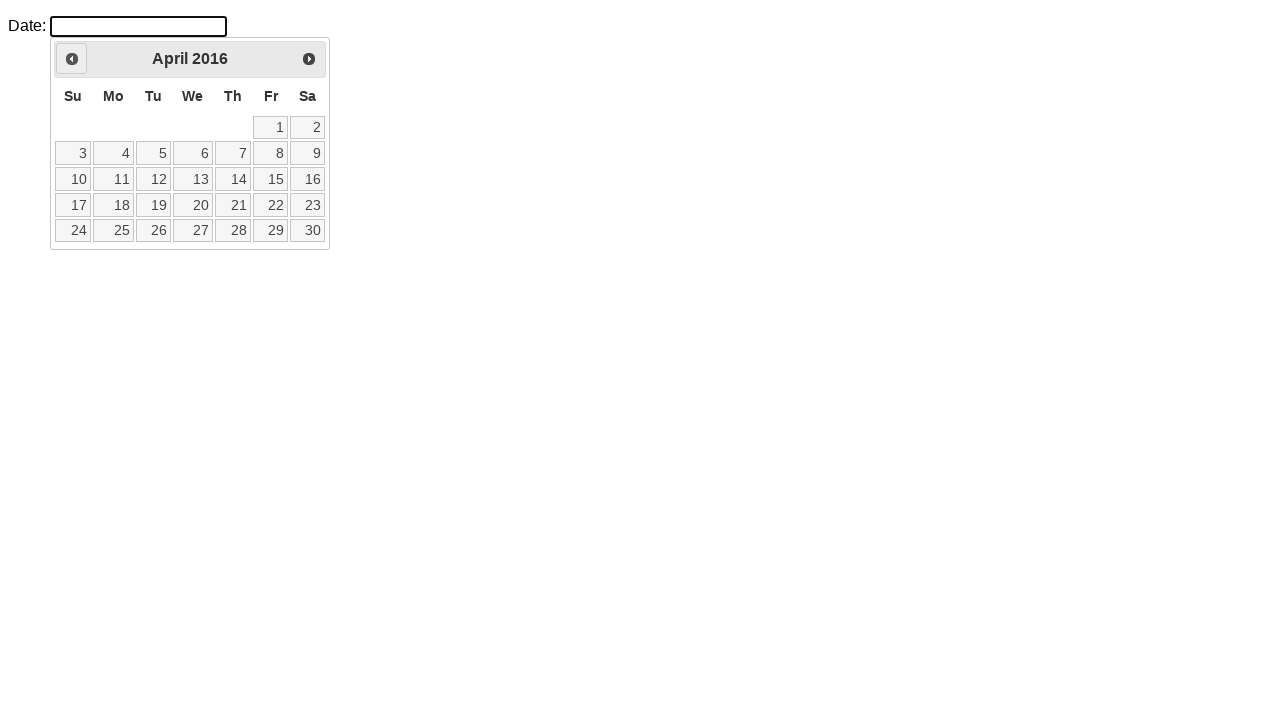

Retrieved updated month from datepicker
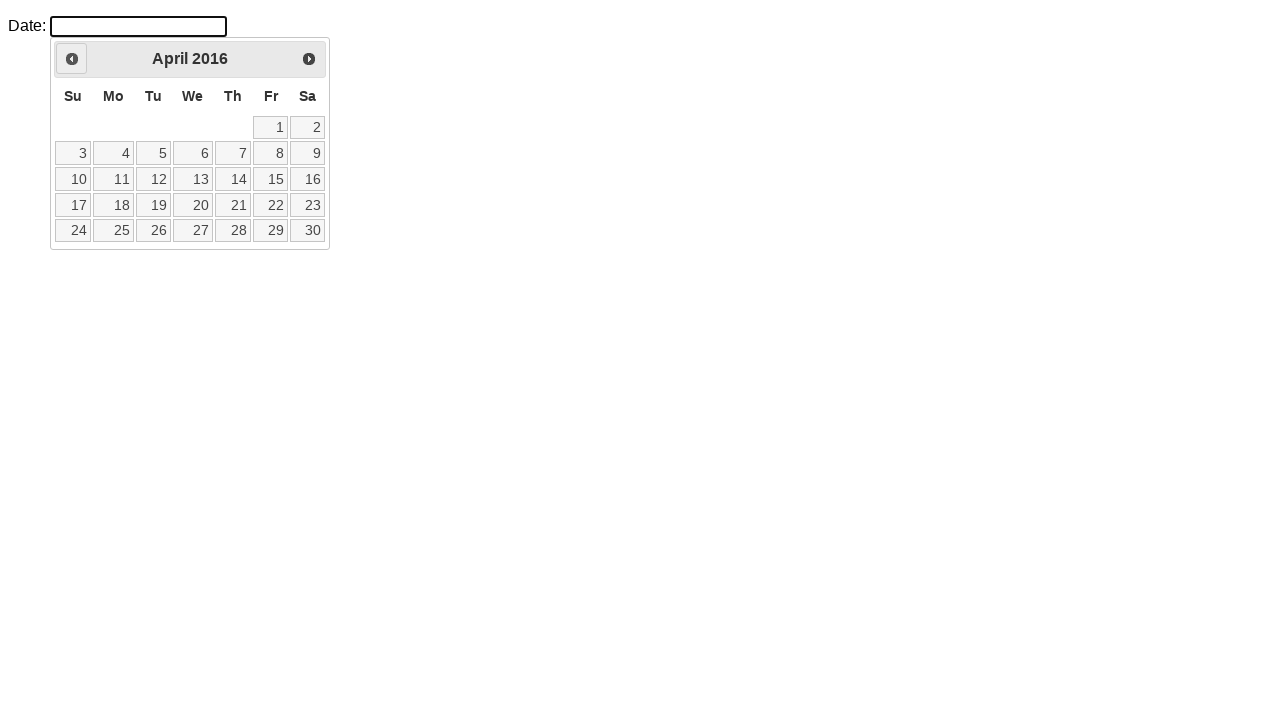

Retrieved updated year from datepicker
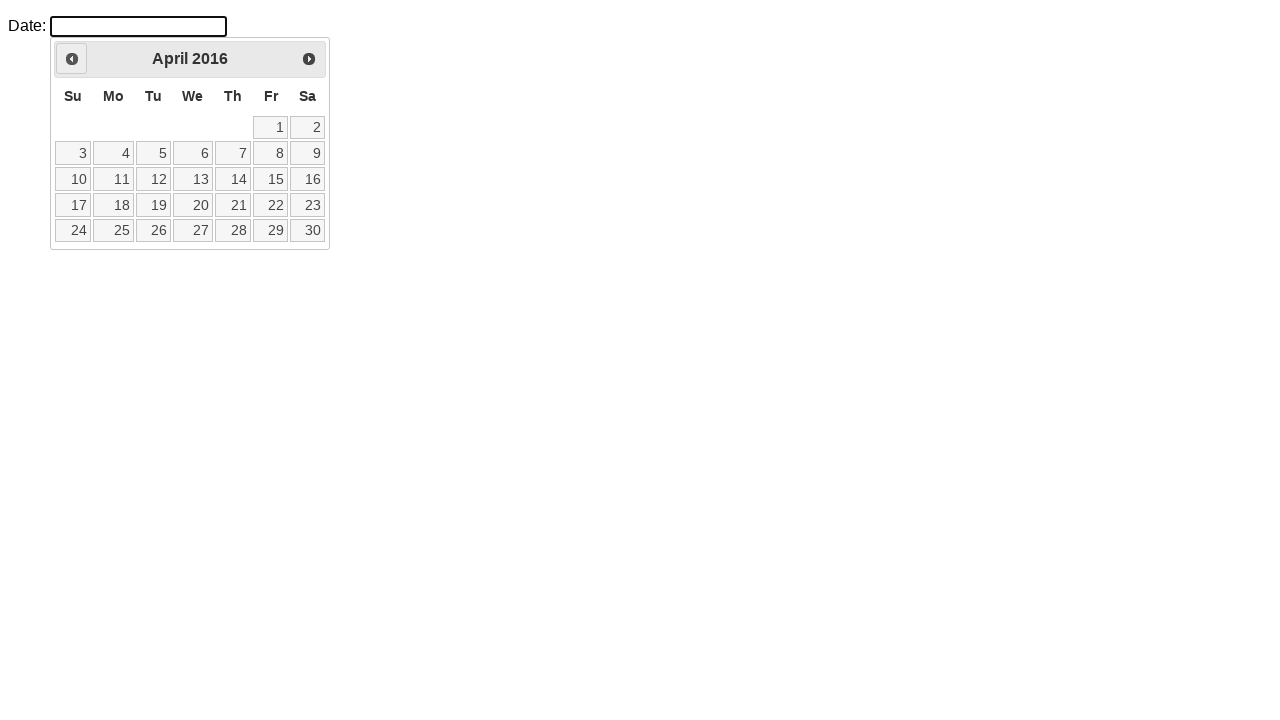

Clicked previous month button (currently at April 2016) at (72, 59) on .ui-datepicker-prev
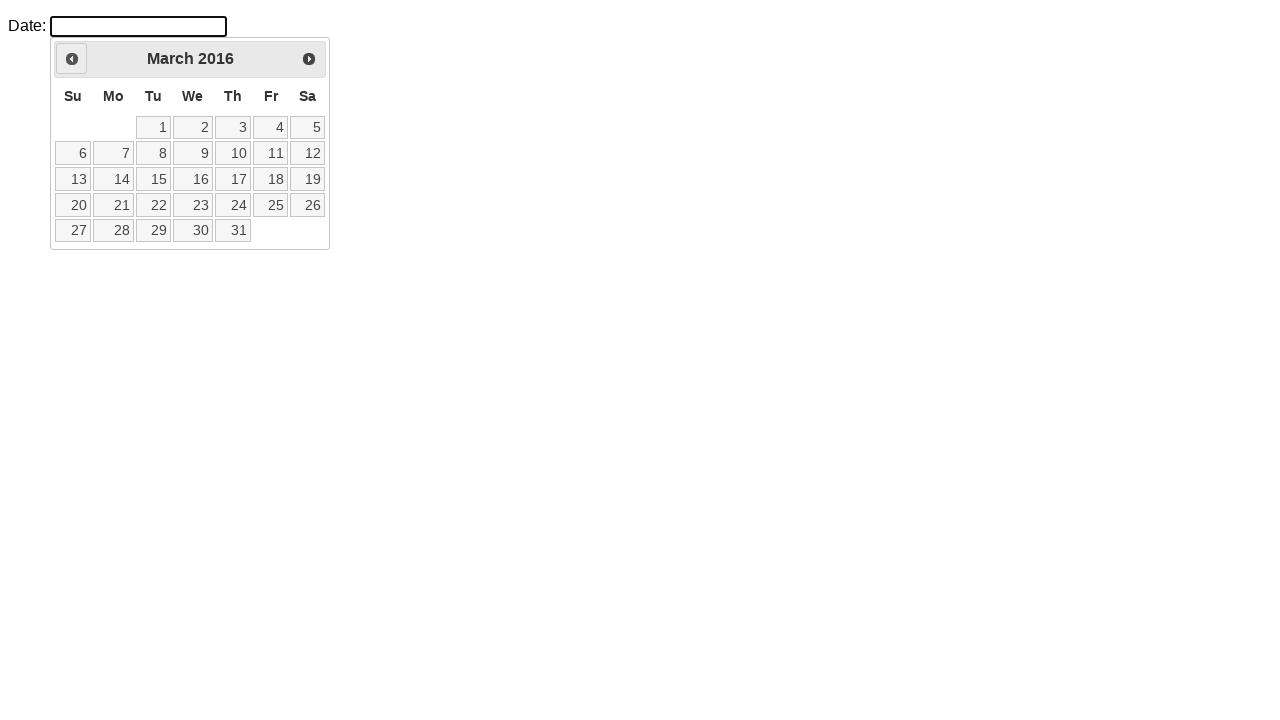

Retrieved updated month from datepicker
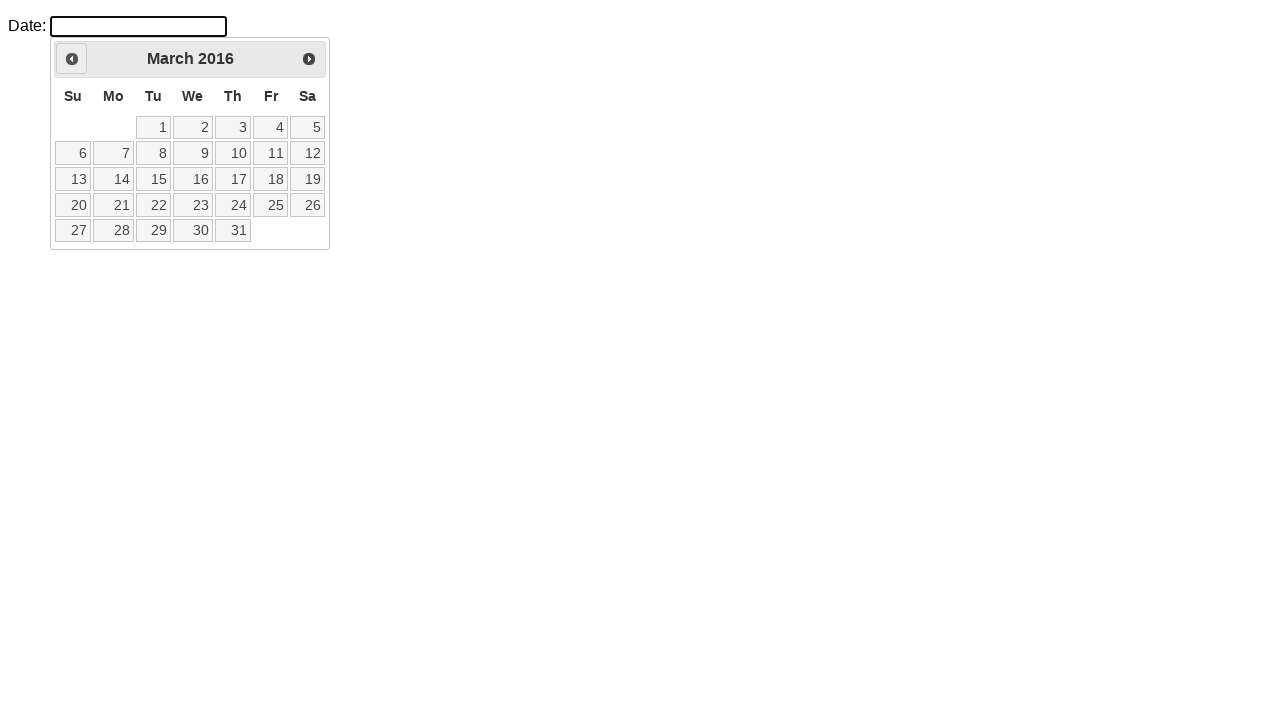

Retrieved updated year from datepicker
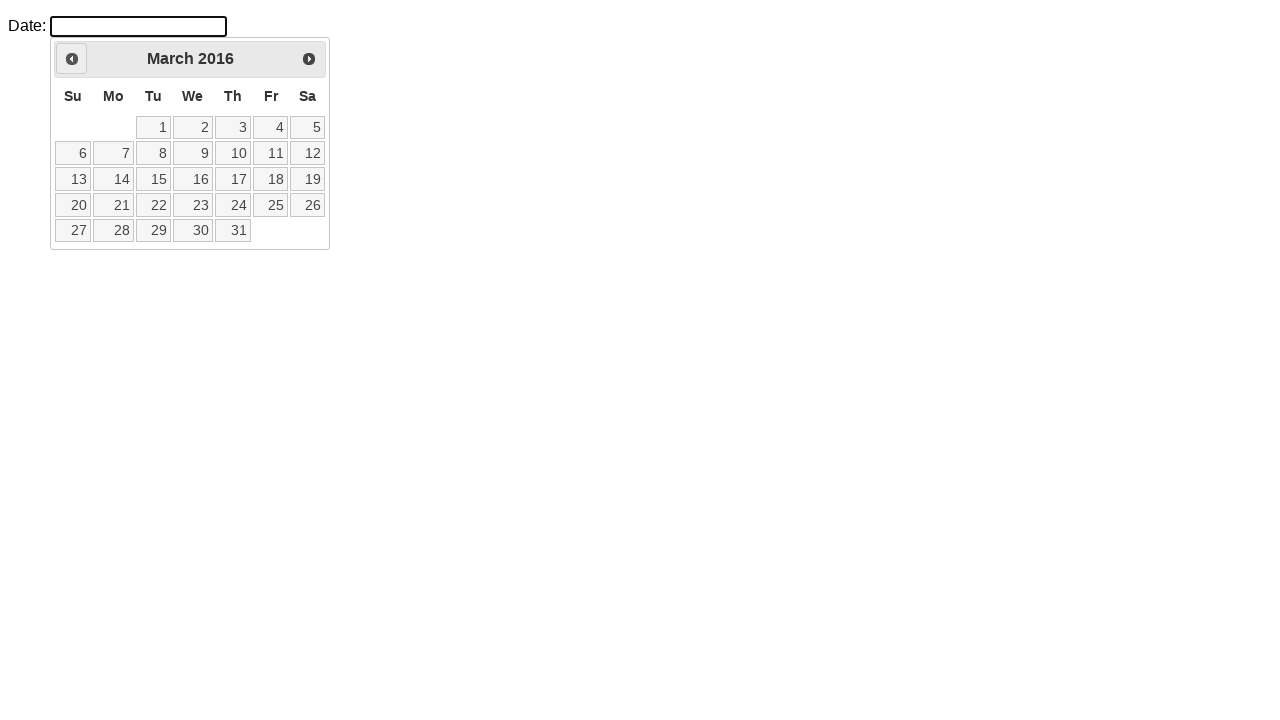

Clicked previous month button (currently at March 2016) at (72, 59) on .ui-datepicker-prev
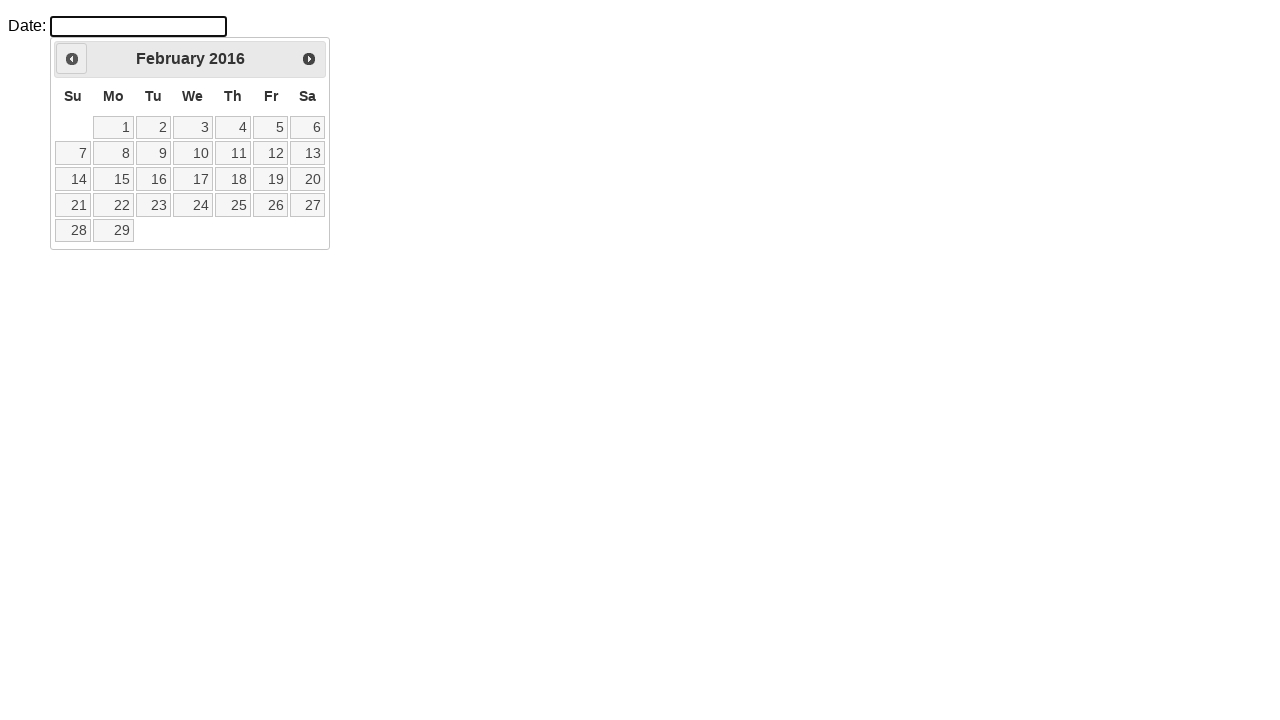

Retrieved updated month from datepicker
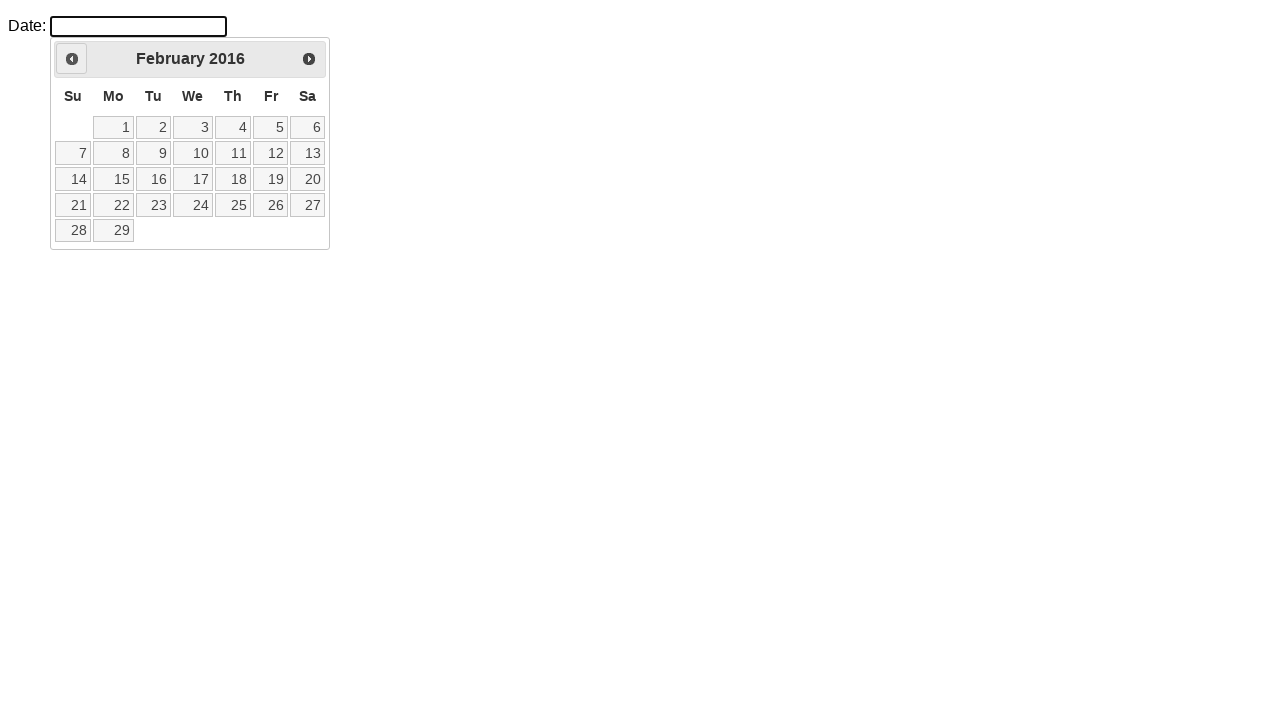

Retrieved updated year from datepicker
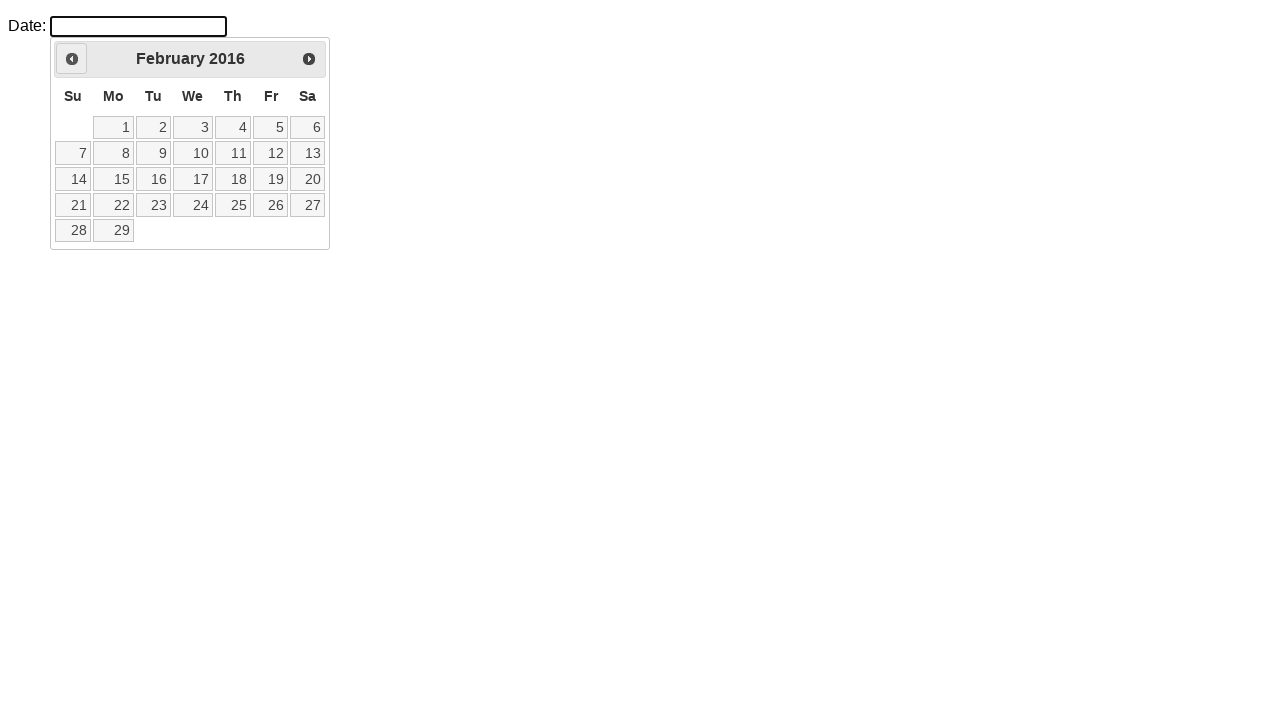

Clicked previous month button (currently at February 2016) at (72, 59) on .ui-datepicker-prev
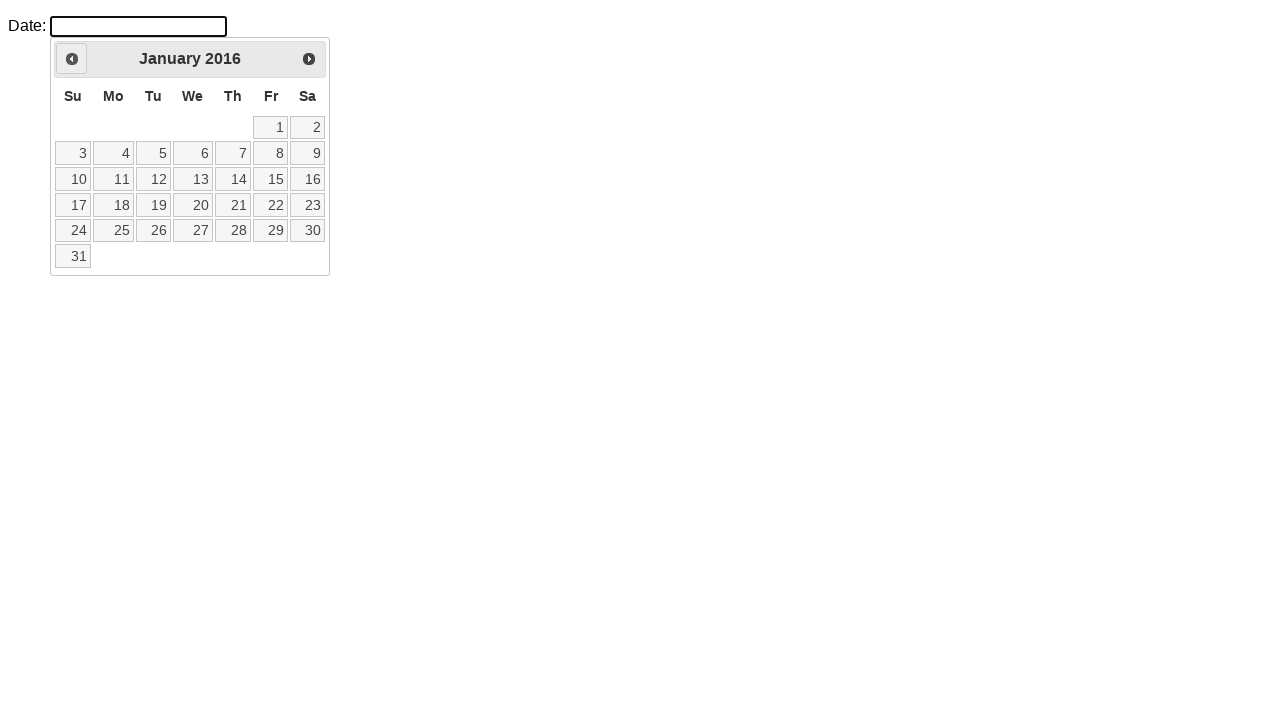

Retrieved updated month from datepicker
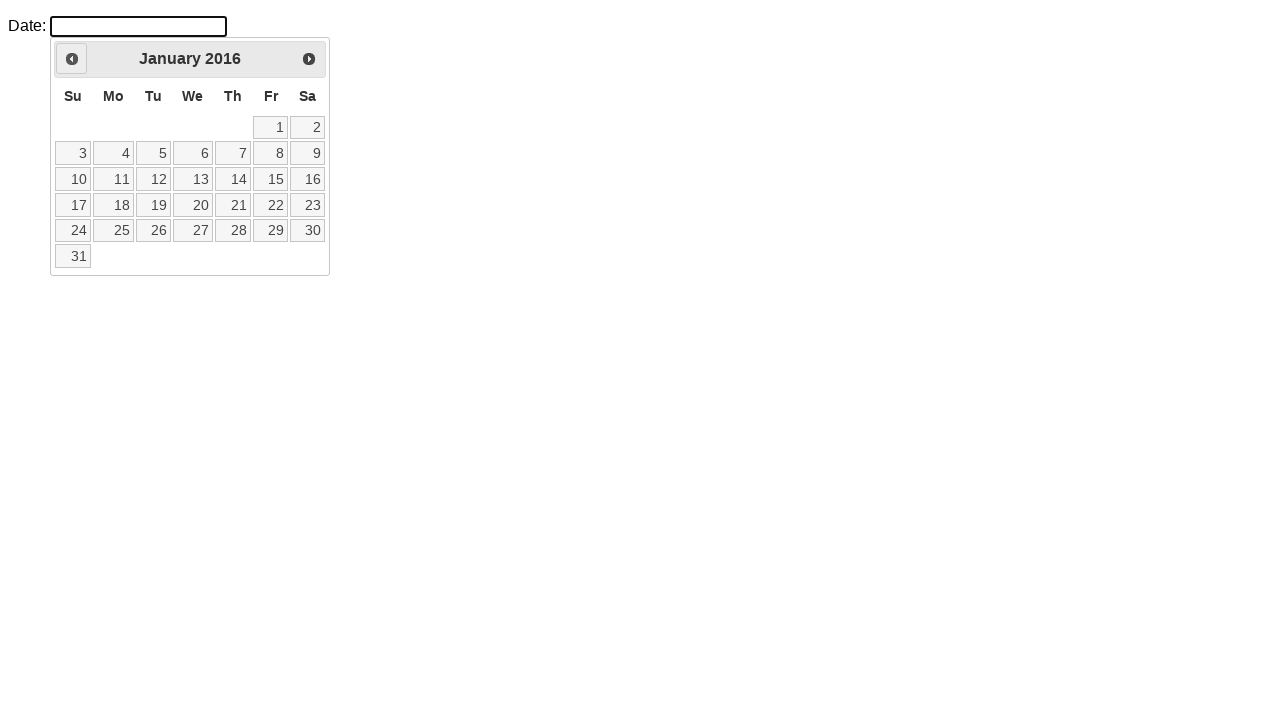

Retrieved updated year from datepicker
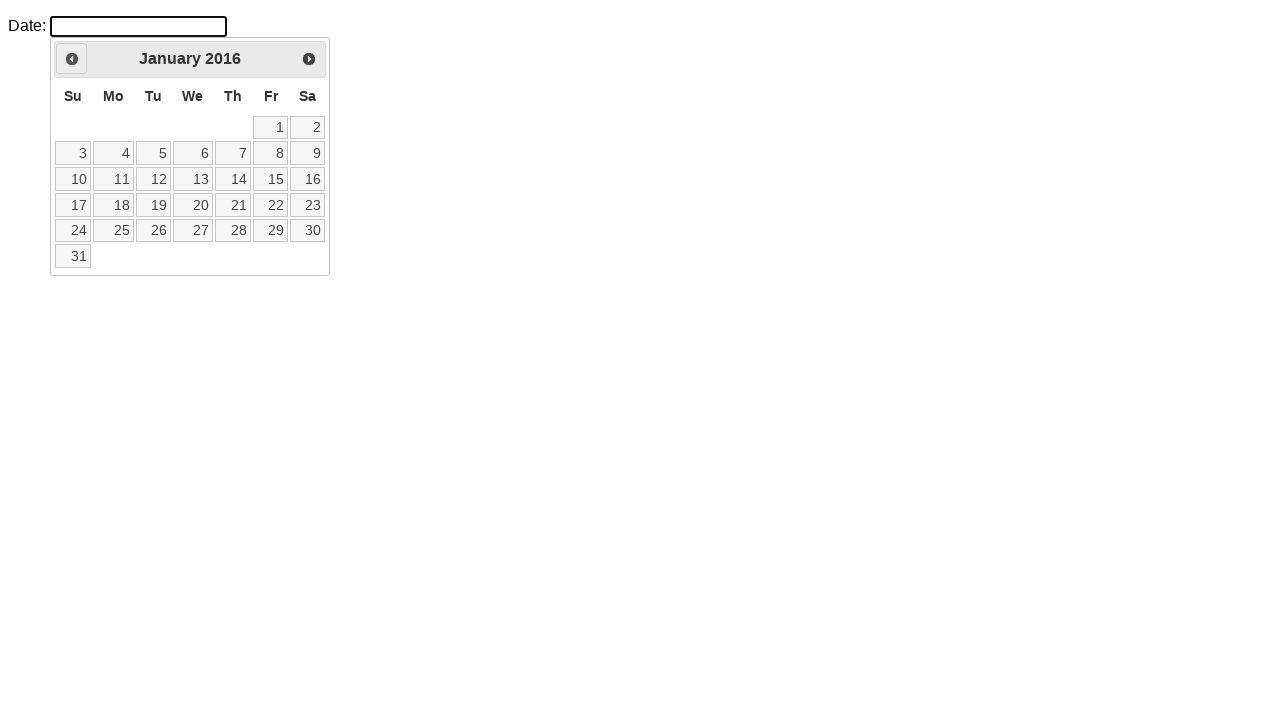

Clicked previous month button (currently at January 2016) at (72, 59) on .ui-datepicker-prev
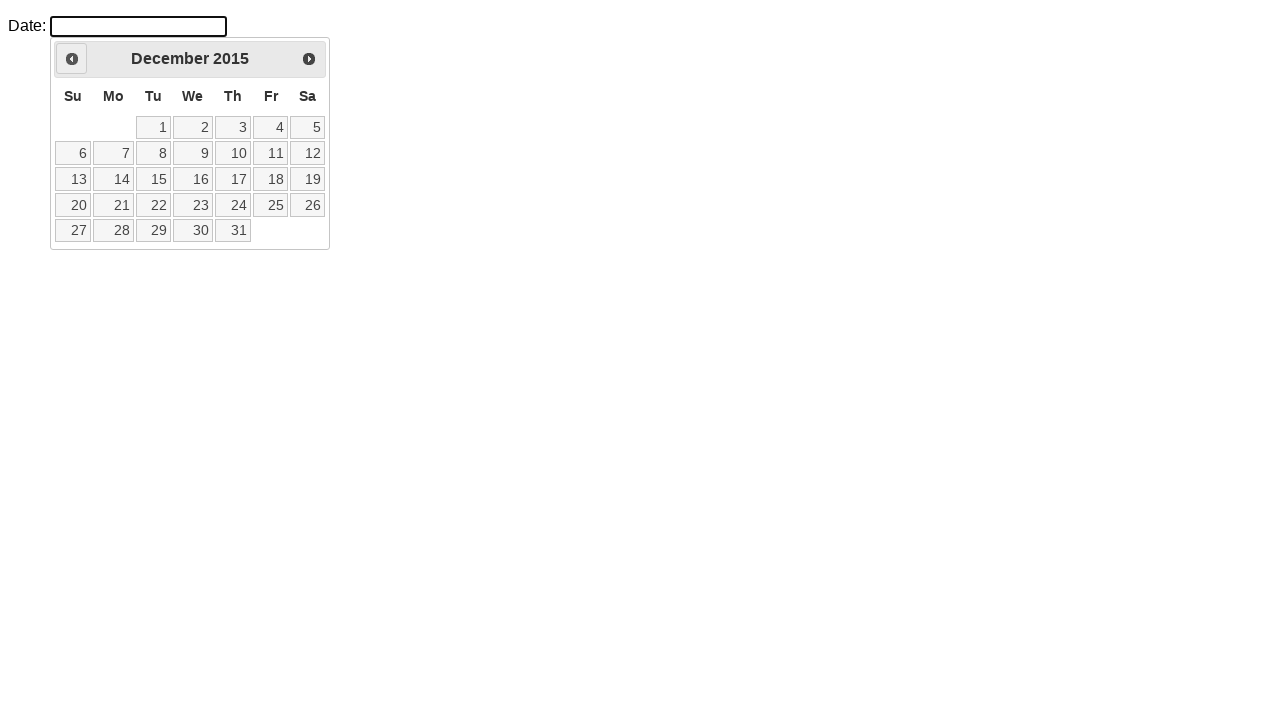

Retrieved updated month from datepicker
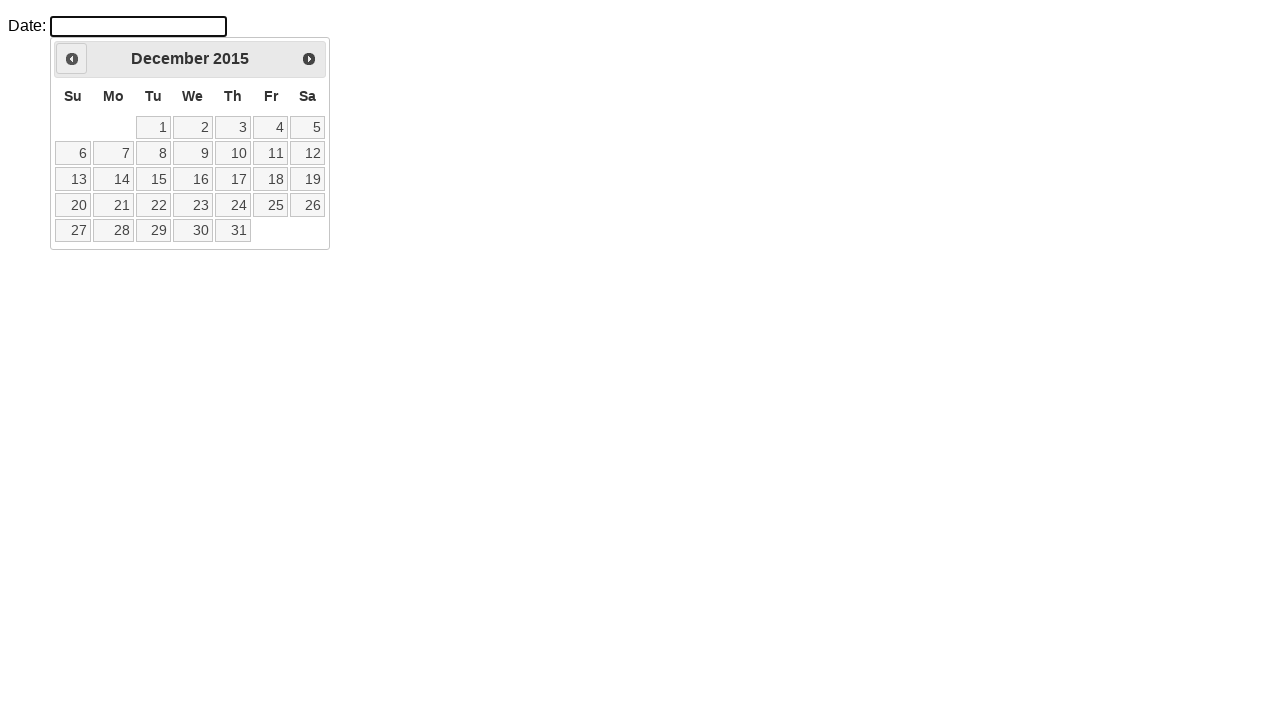

Retrieved updated year from datepicker
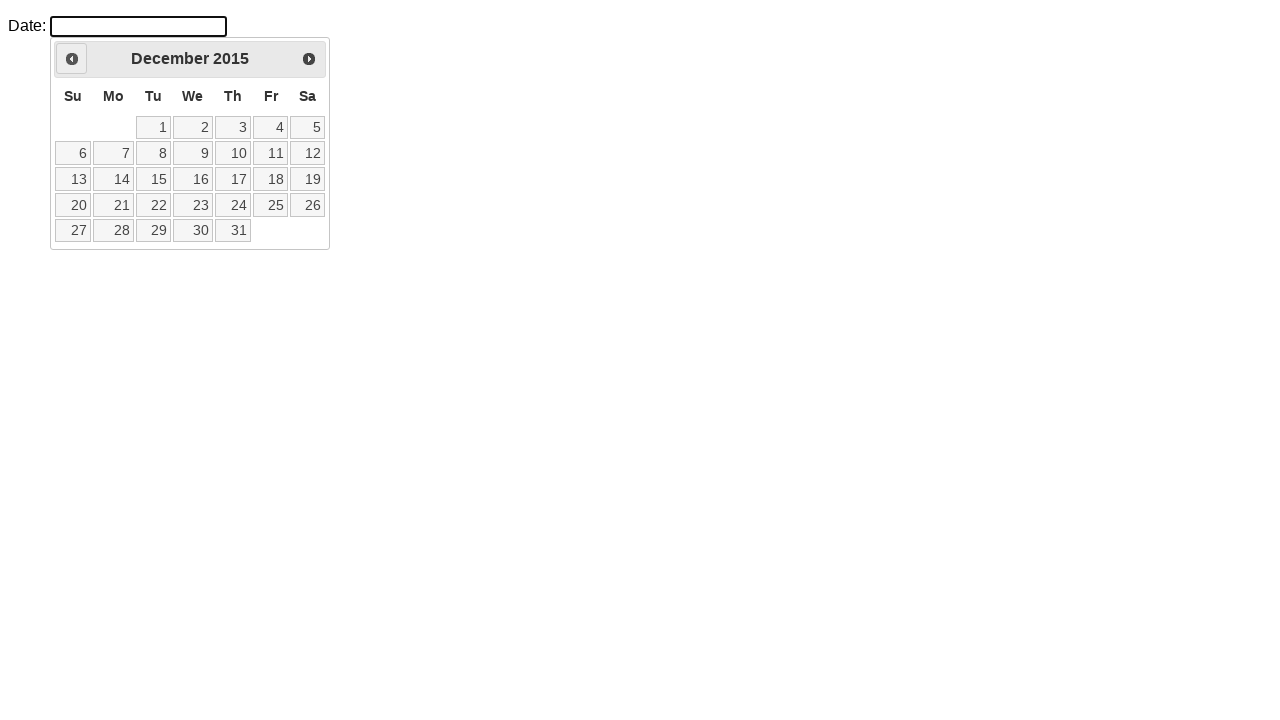

Clicked previous month button (currently at December 2015) at (72, 59) on .ui-datepicker-prev
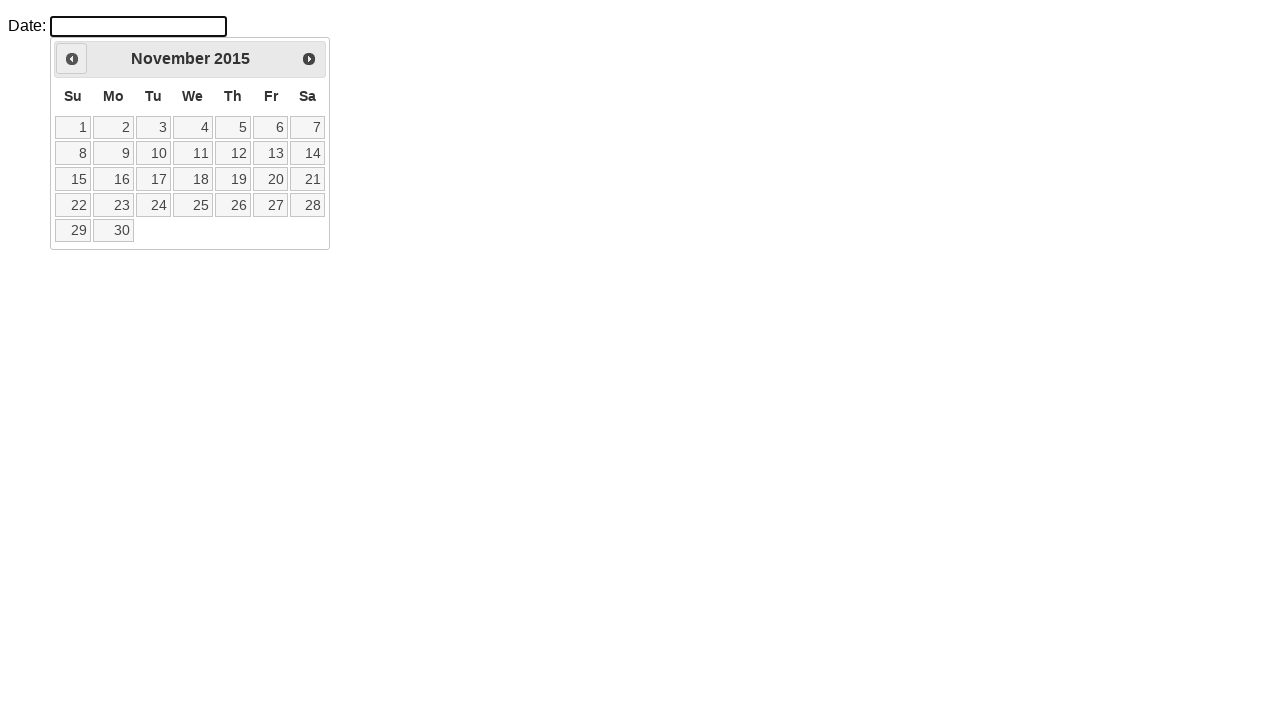

Retrieved updated month from datepicker
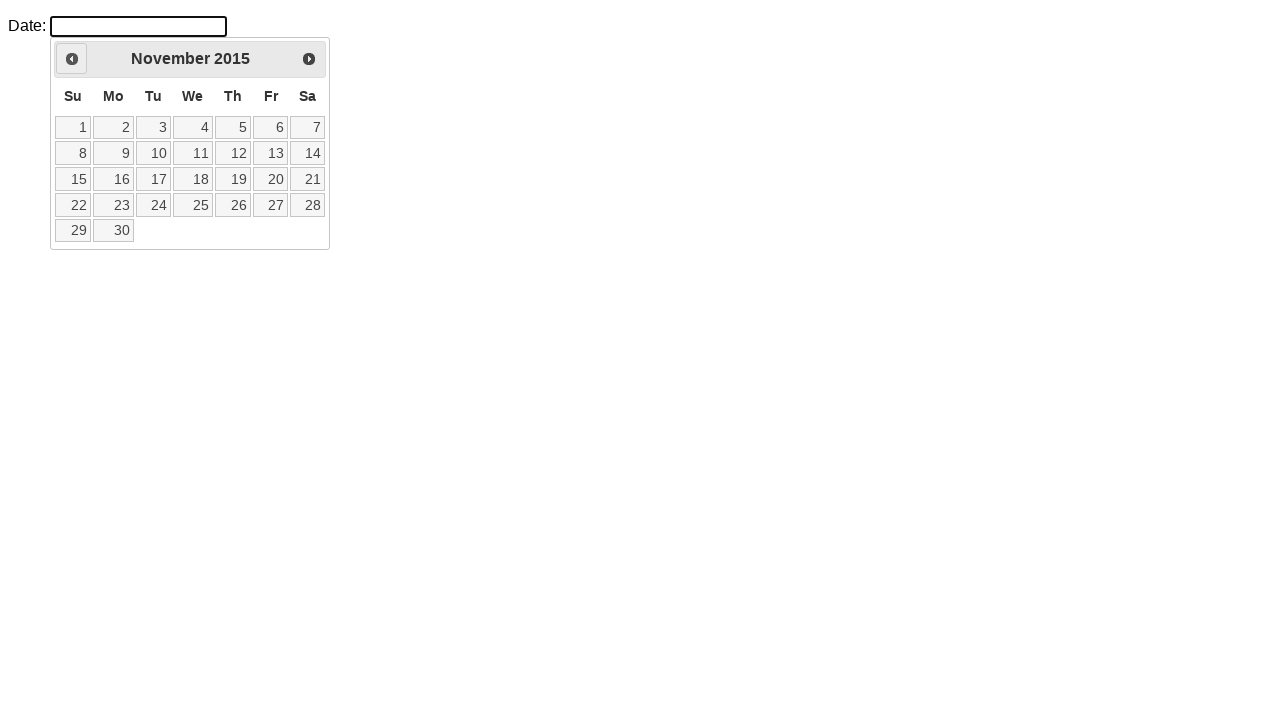

Retrieved updated year from datepicker
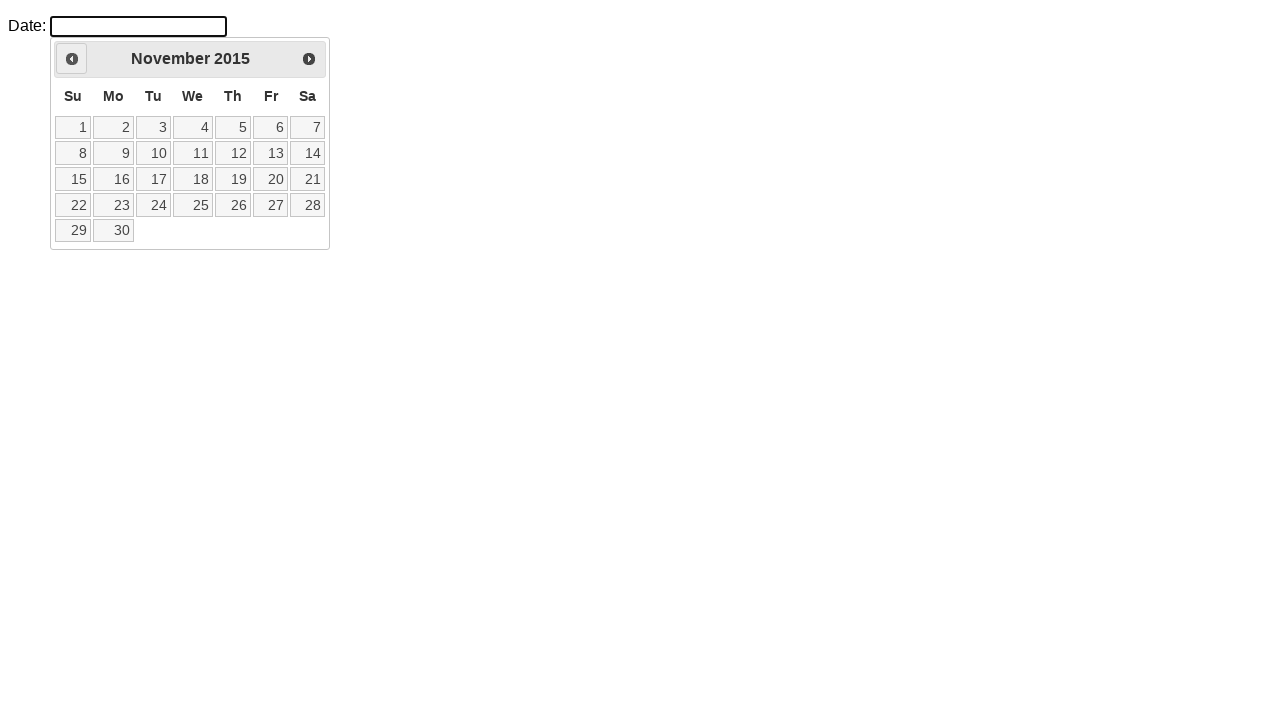

Clicked previous month button (currently at November 2015) at (72, 59) on .ui-datepicker-prev
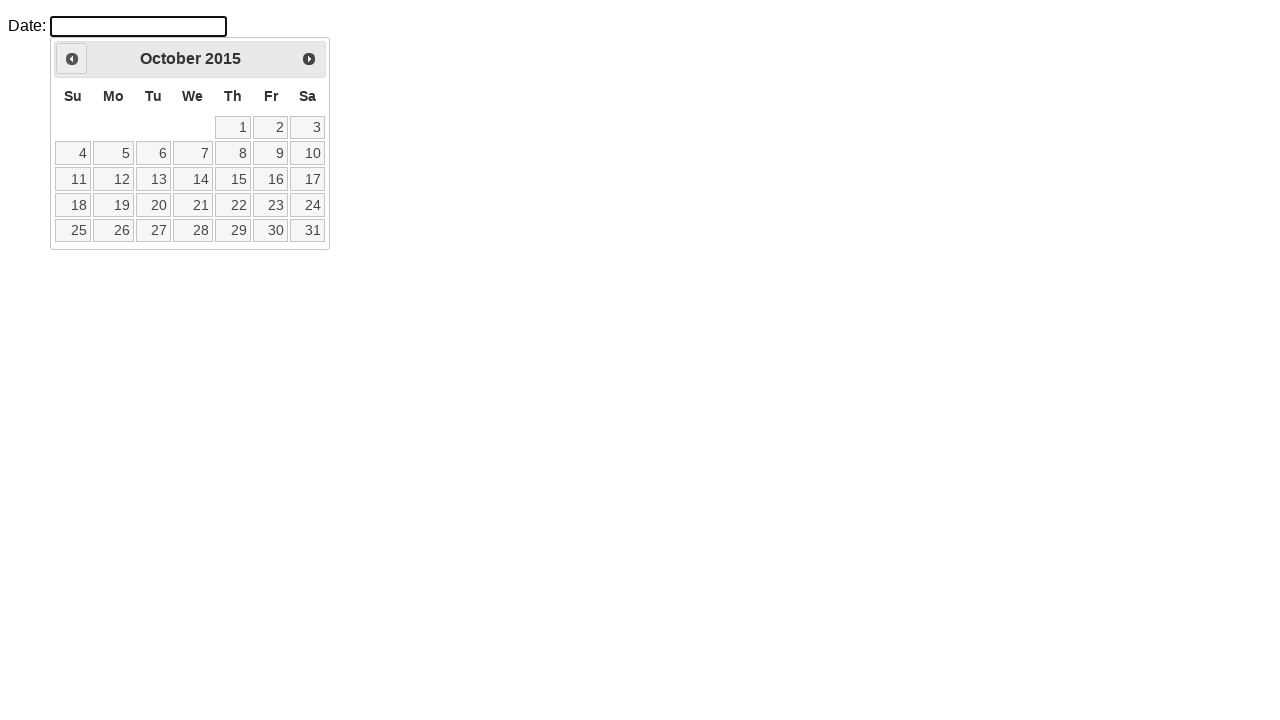

Retrieved updated month from datepicker
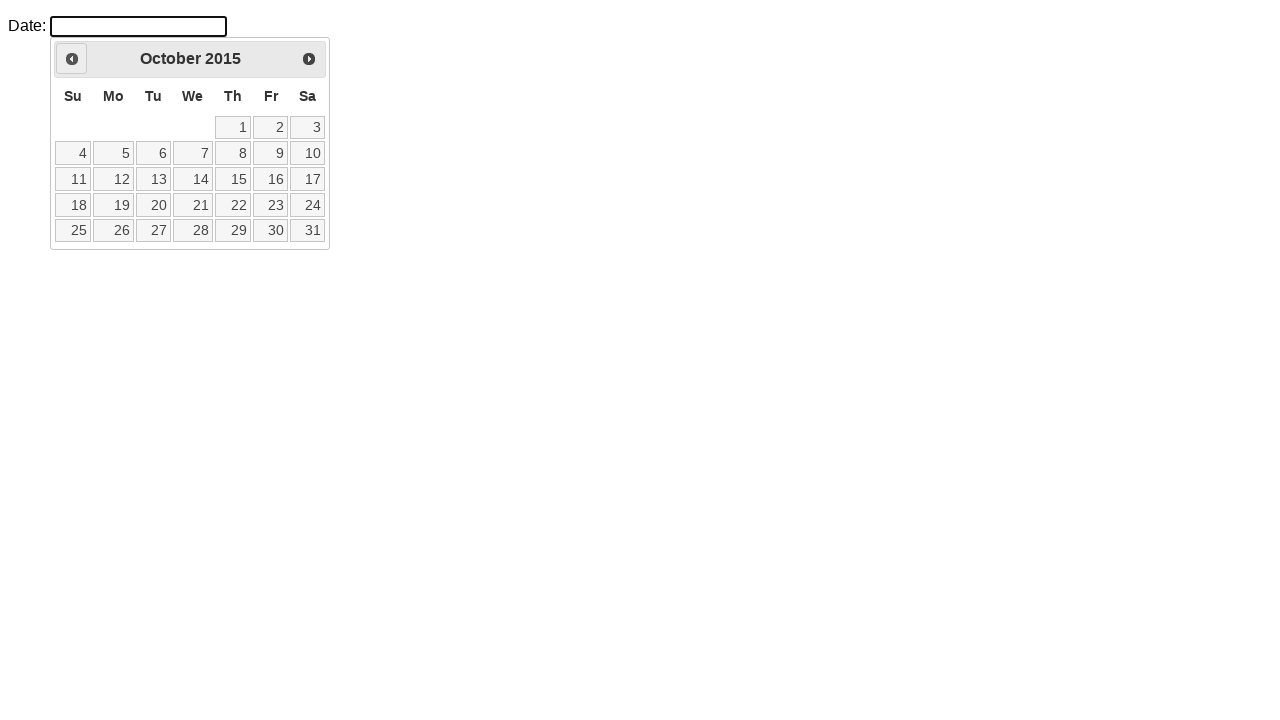

Retrieved updated year from datepicker
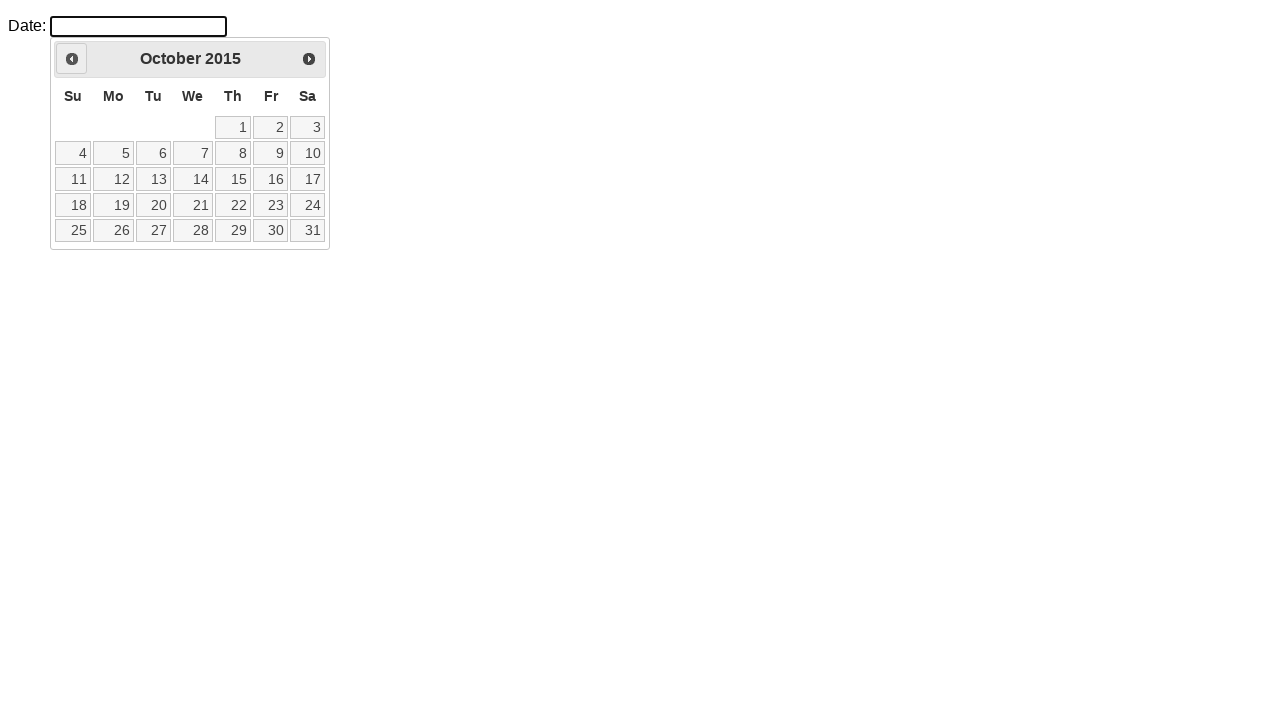

Clicked previous month button (currently at October 2015) at (72, 59) on .ui-datepicker-prev
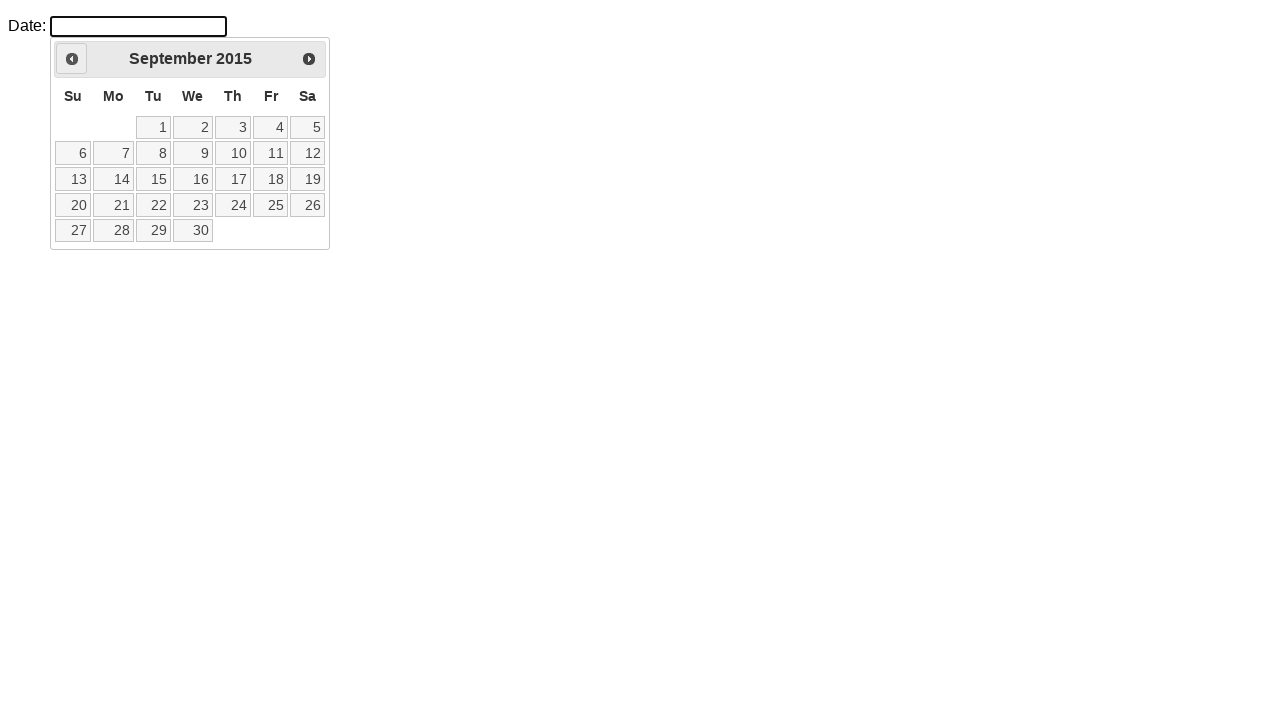

Retrieved updated month from datepicker
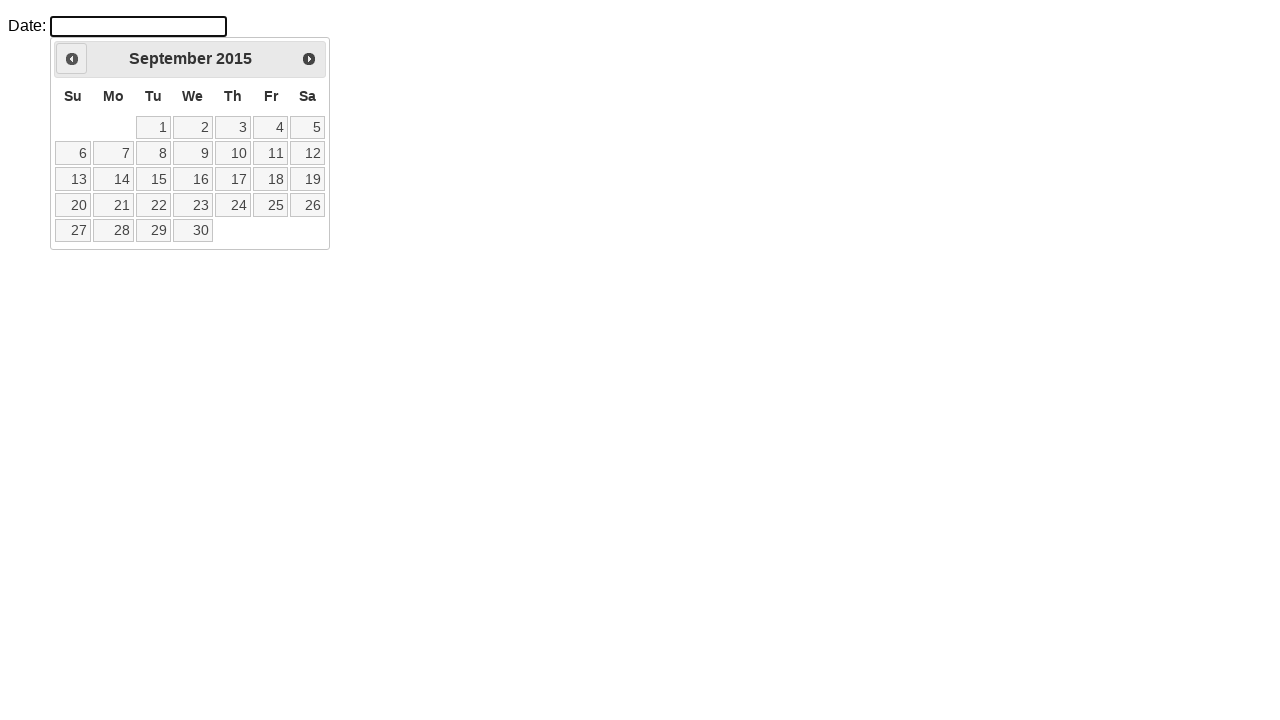

Retrieved updated year from datepicker
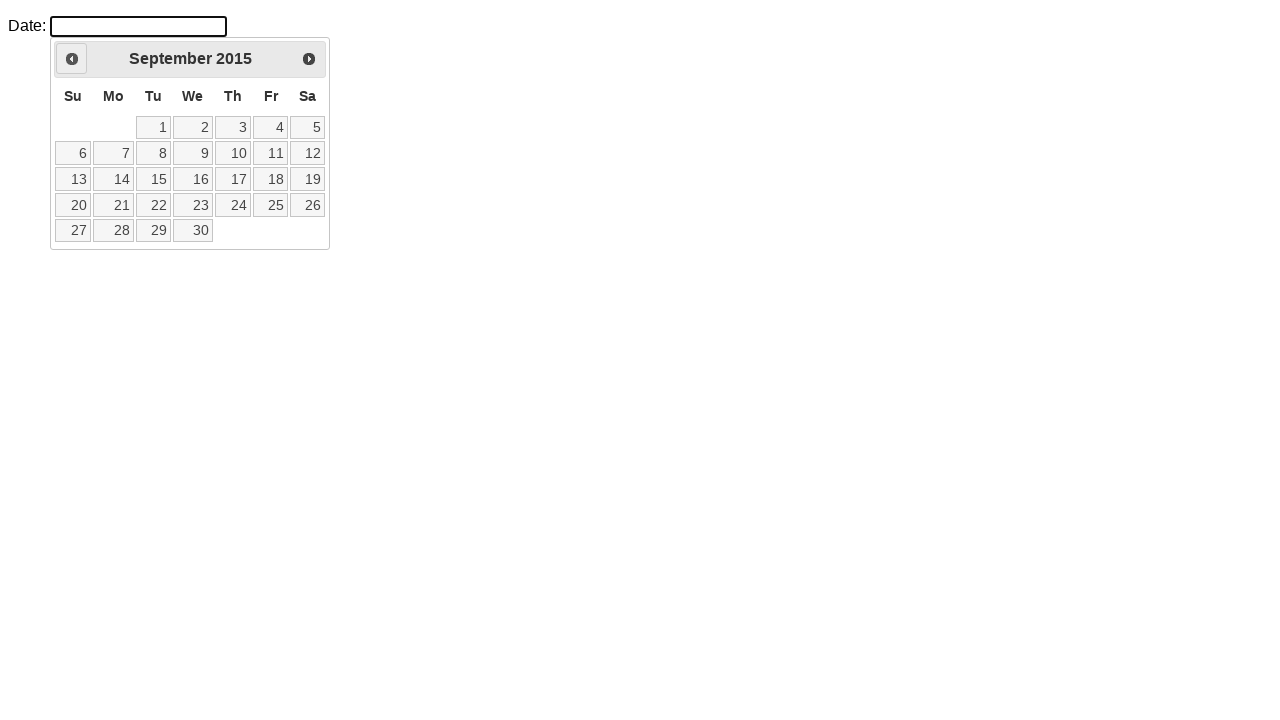

Clicked previous month button (currently at September 2015) at (72, 59) on .ui-datepicker-prev
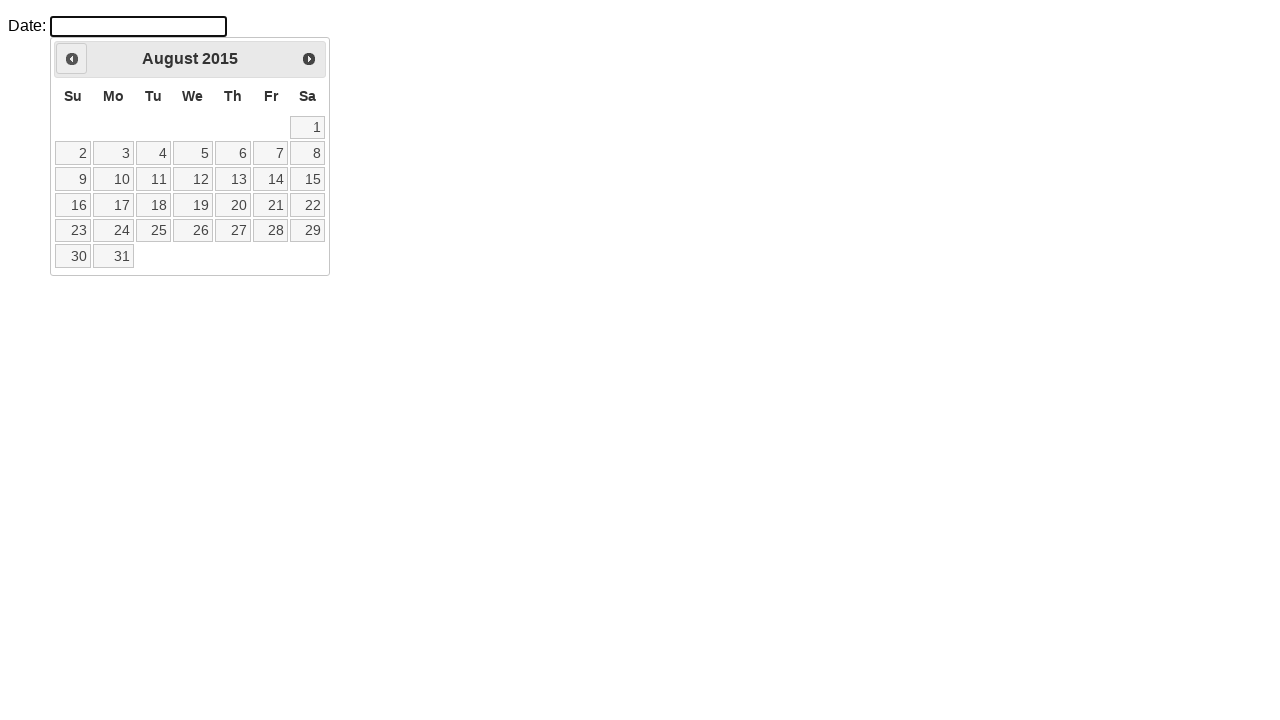

Retrieved updated month from datepicker
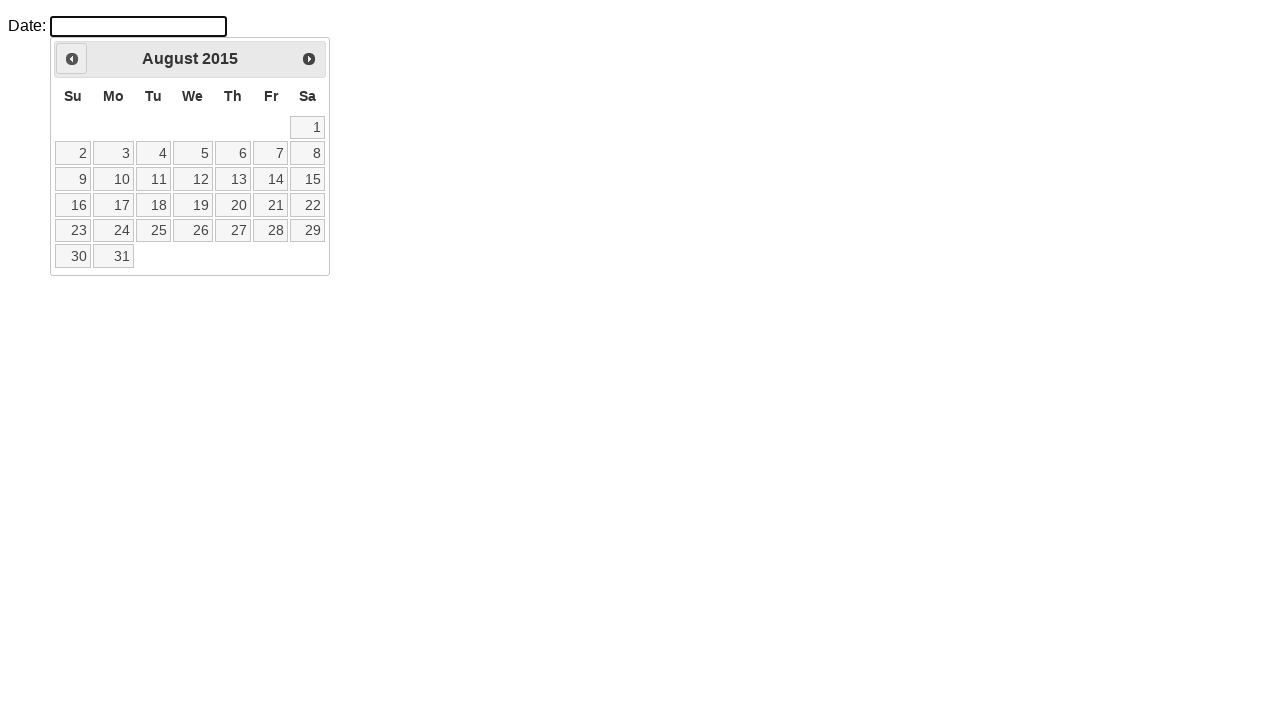

Retrieved updated year from datepicker
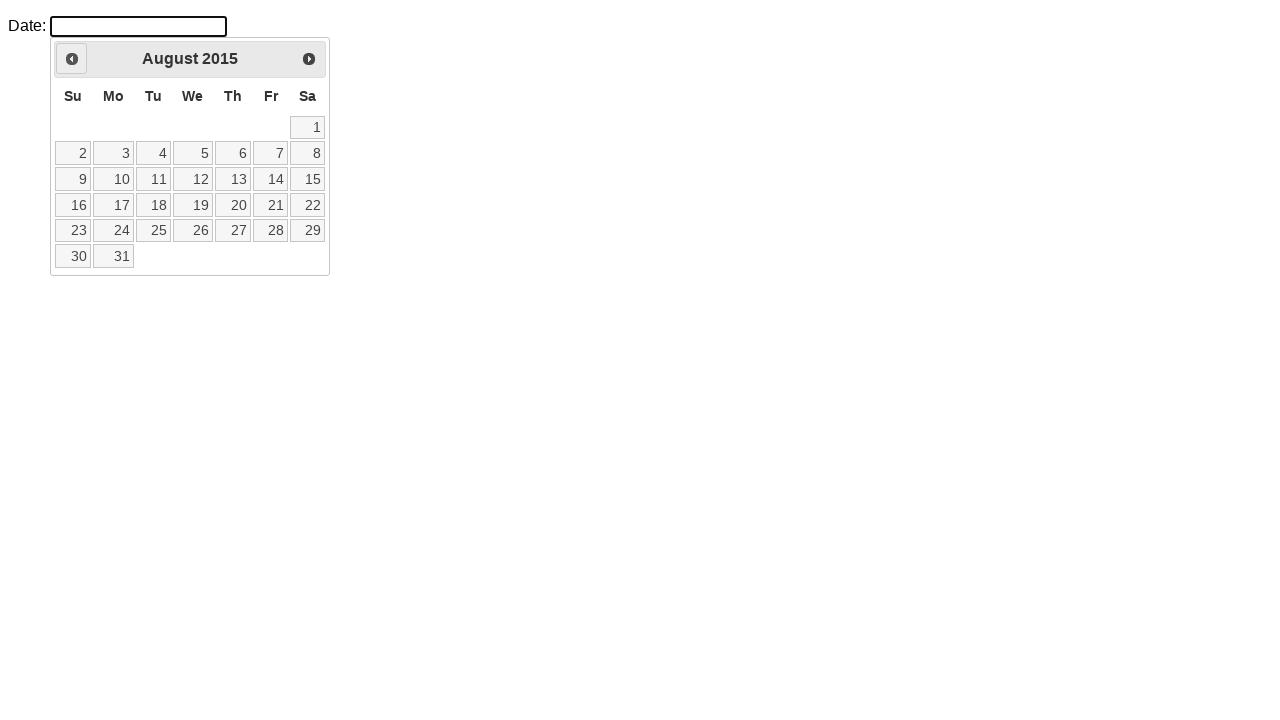

Clicked previous month button (currently at August 2015) at (72, 59) on .ui-datepicker-prev
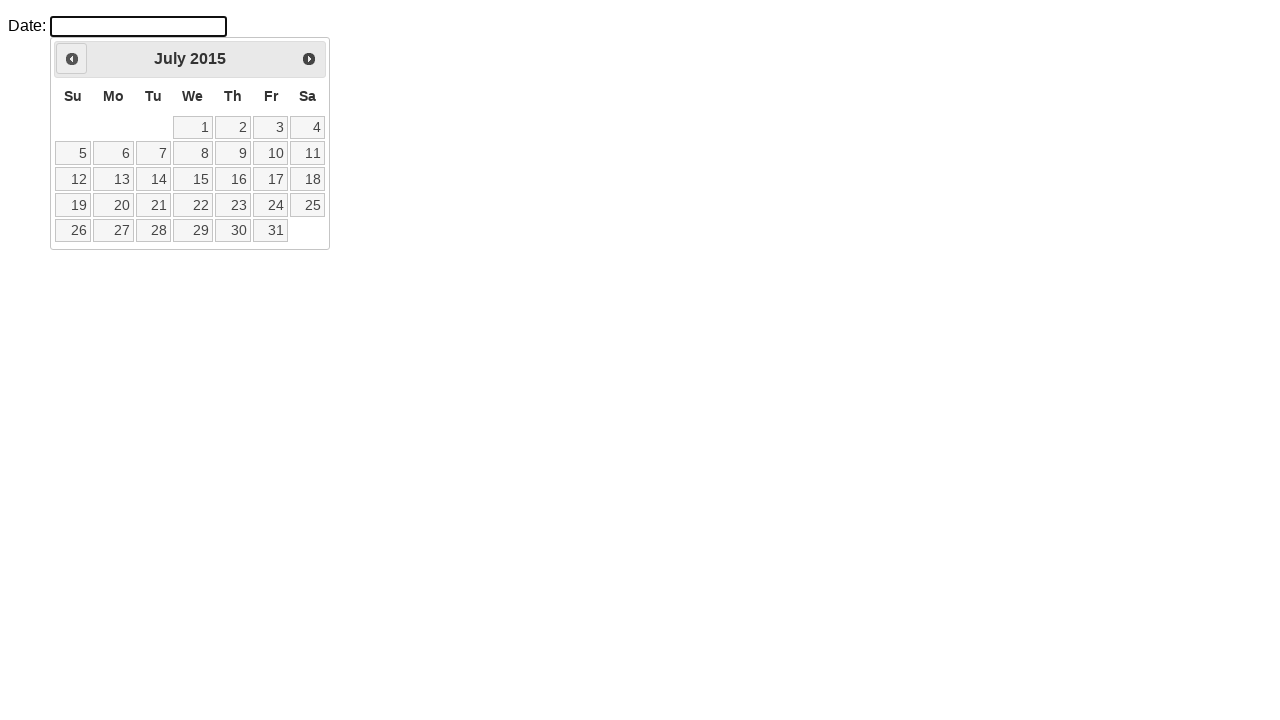

Retrieved updated month from datepicker
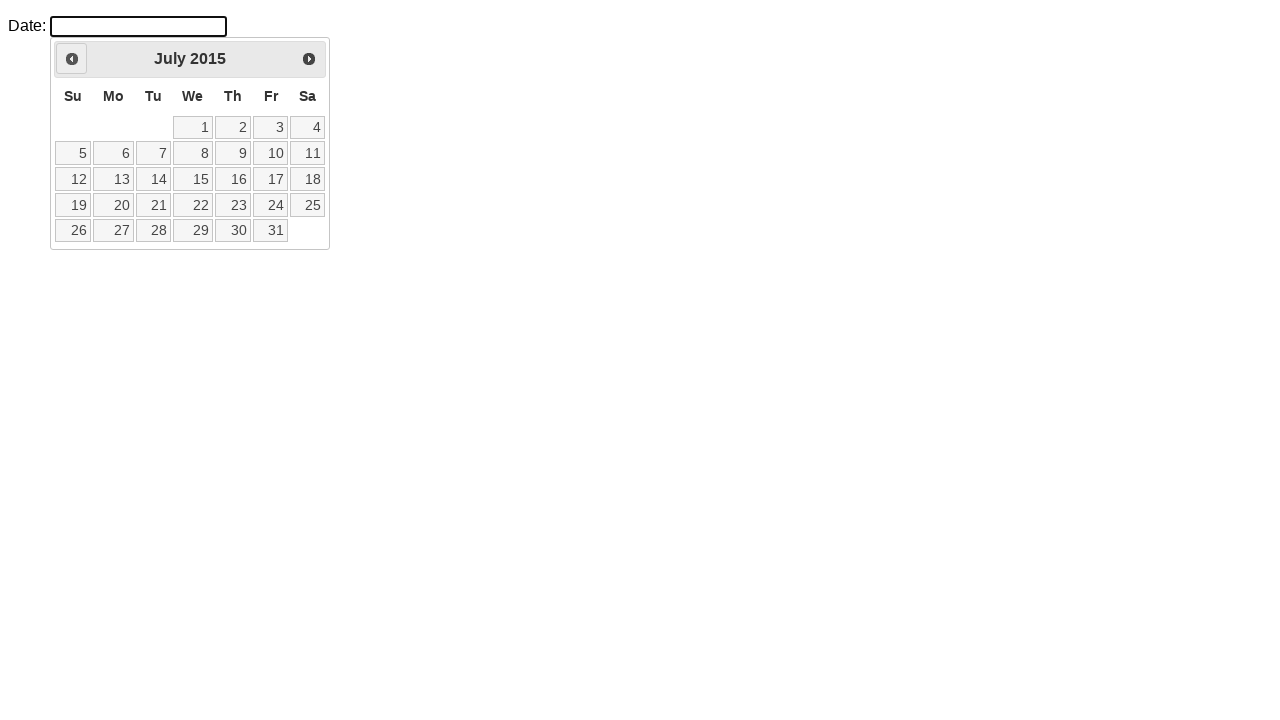

Retrieved updated year from datepicker
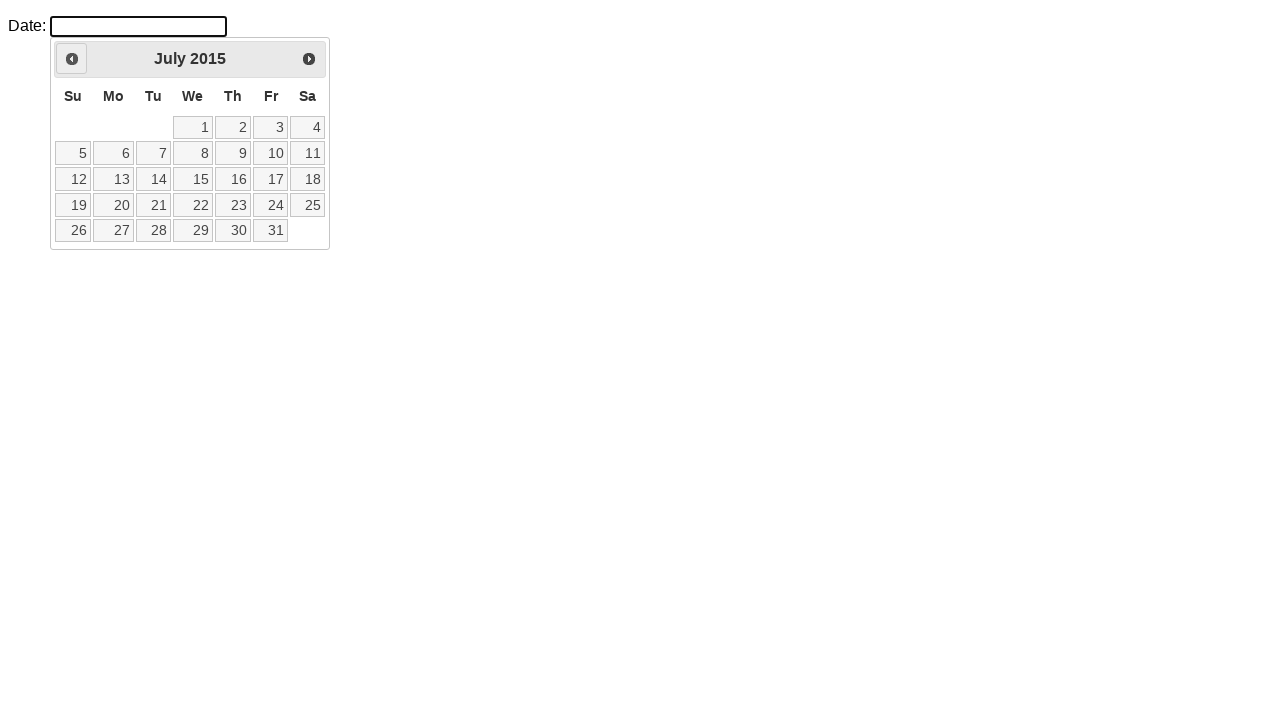

Clicked previous month button (currently at July 2015) at (72, 59) on .ui-datepicker-prev
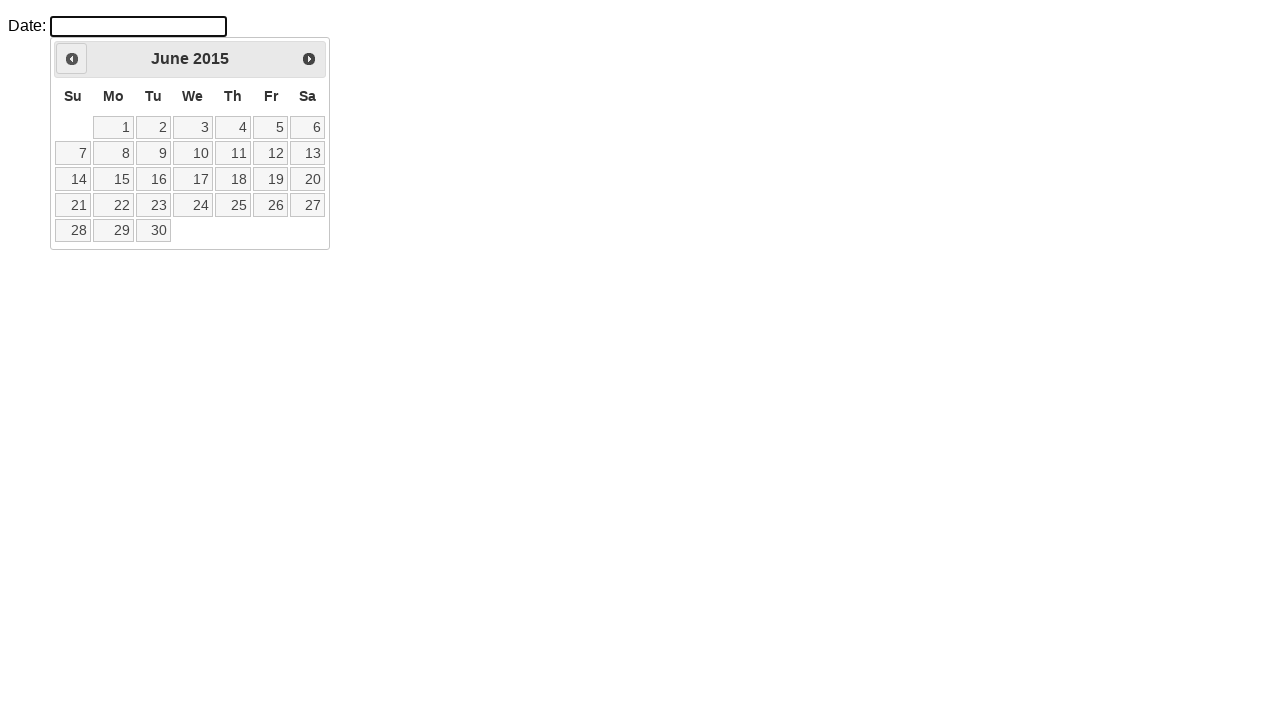

Retrieved updated month from datepicker
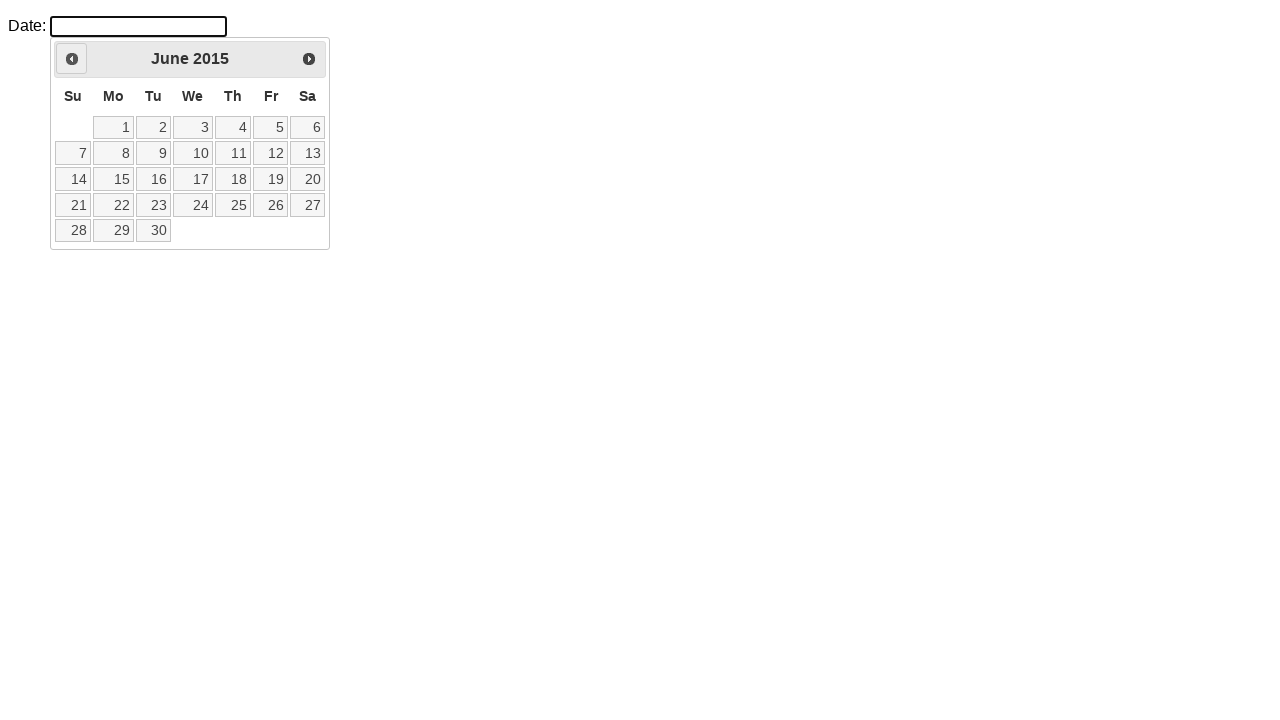

Retrieved updated year from datepicker
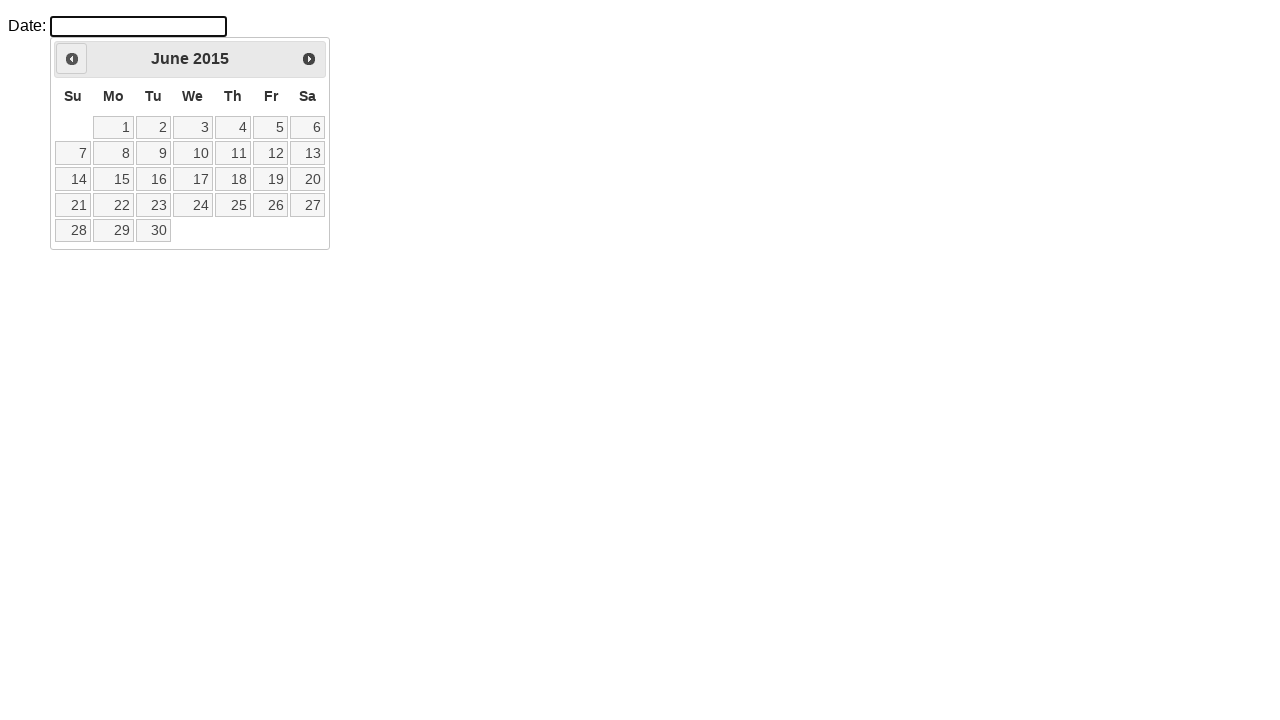

Clicked previous month button (currently at June 2015) at (72, 59) on .ui-datepicker-prev
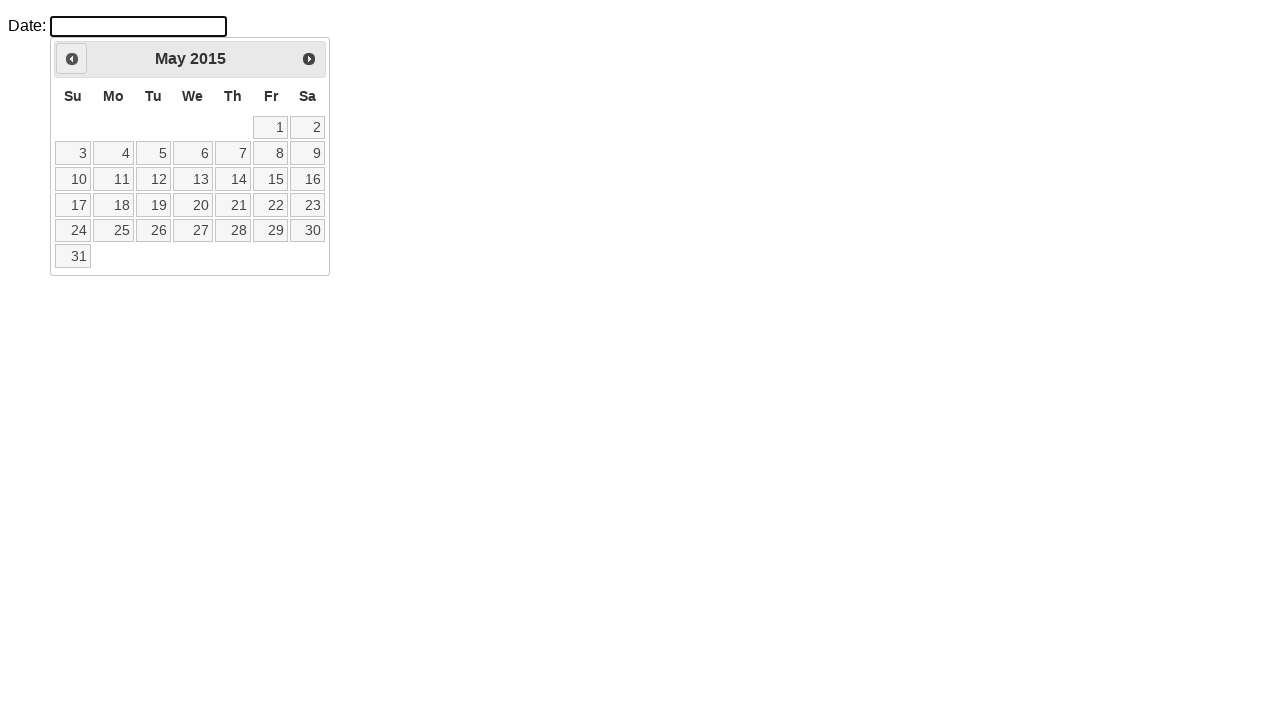

Retrieved updated month from datepicker
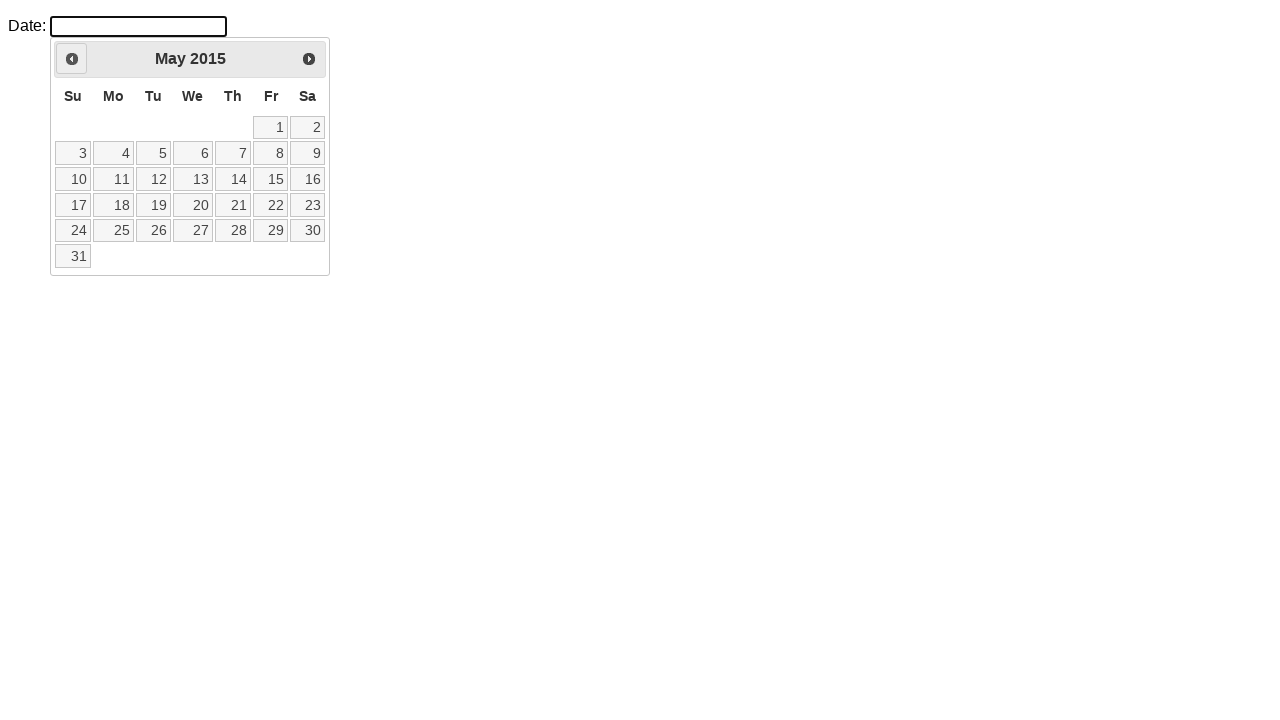

Retrieved updated year from datepicker
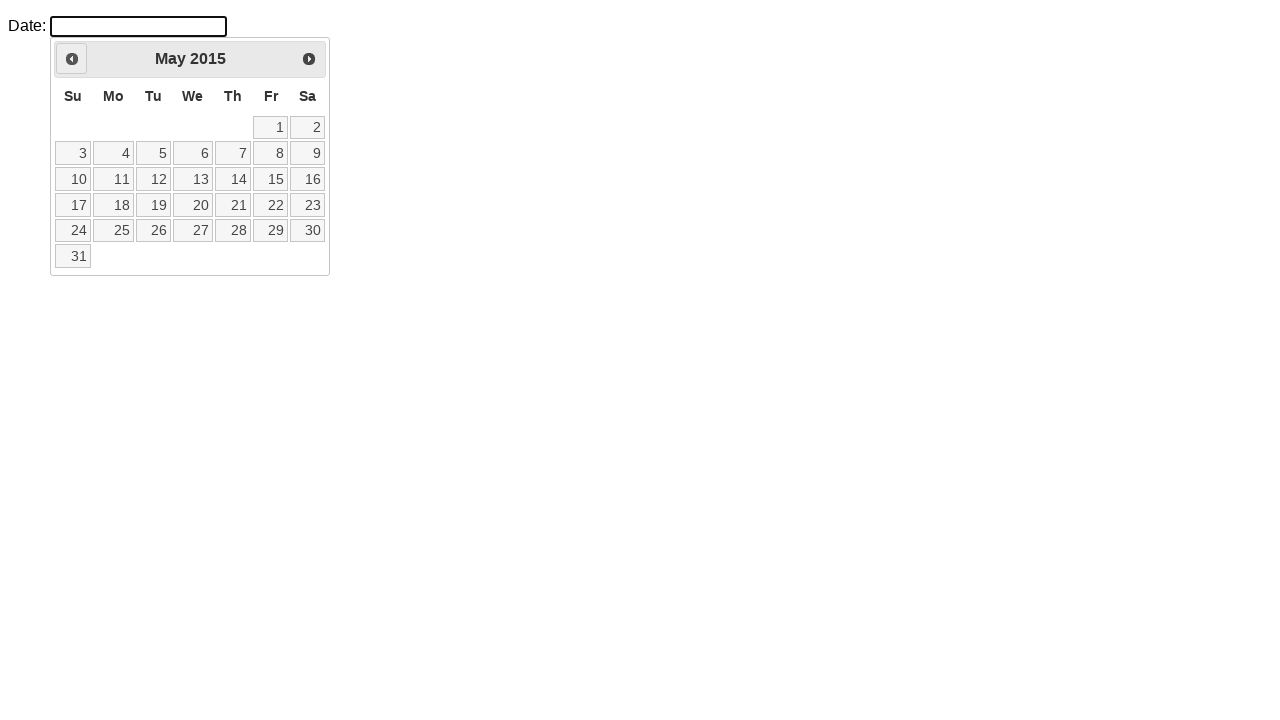

Clicked previous month button (currently at May 2015) at (72, 59) on .ui-datepicker-prev
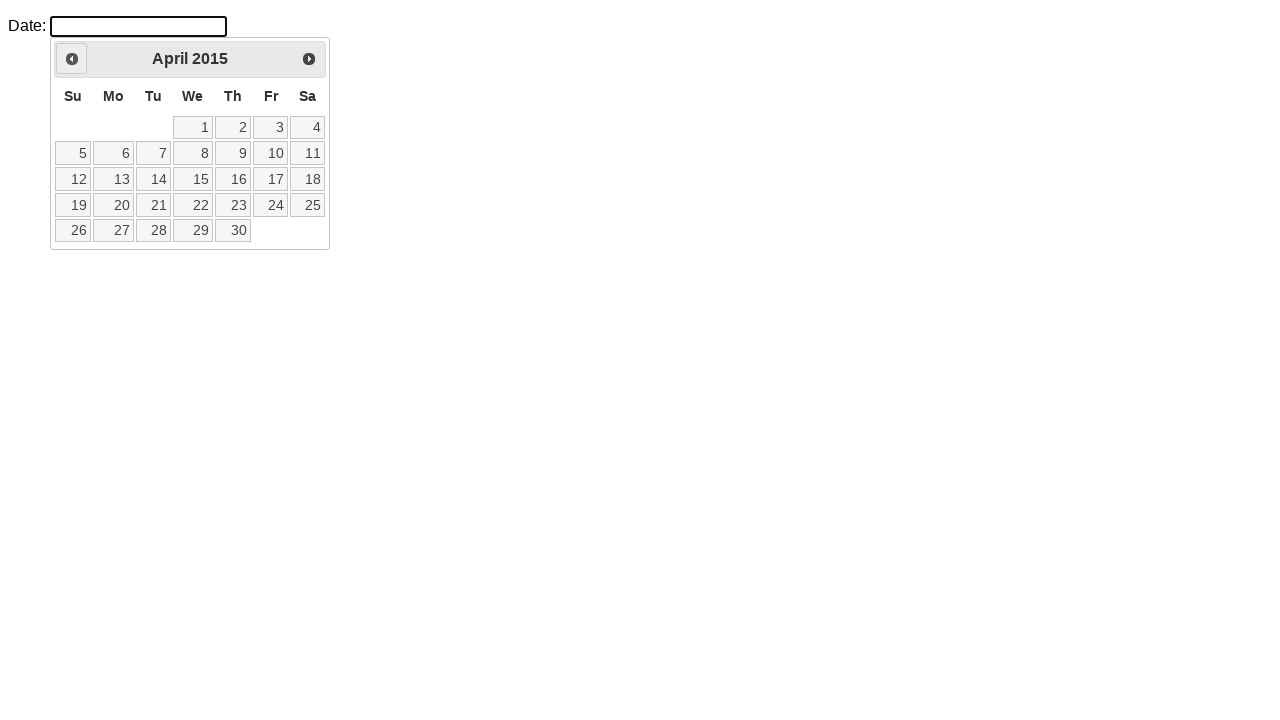

Retrieved updated month from datepicker
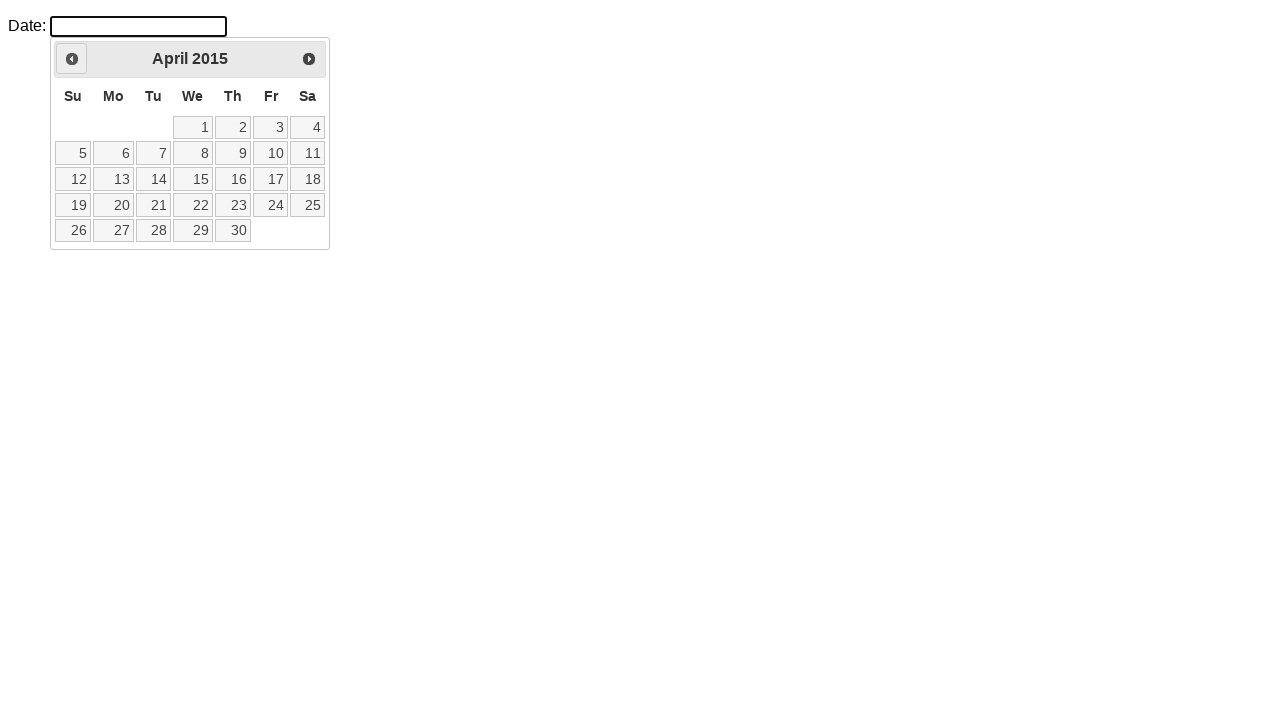

Retrieved updated year from datepicker
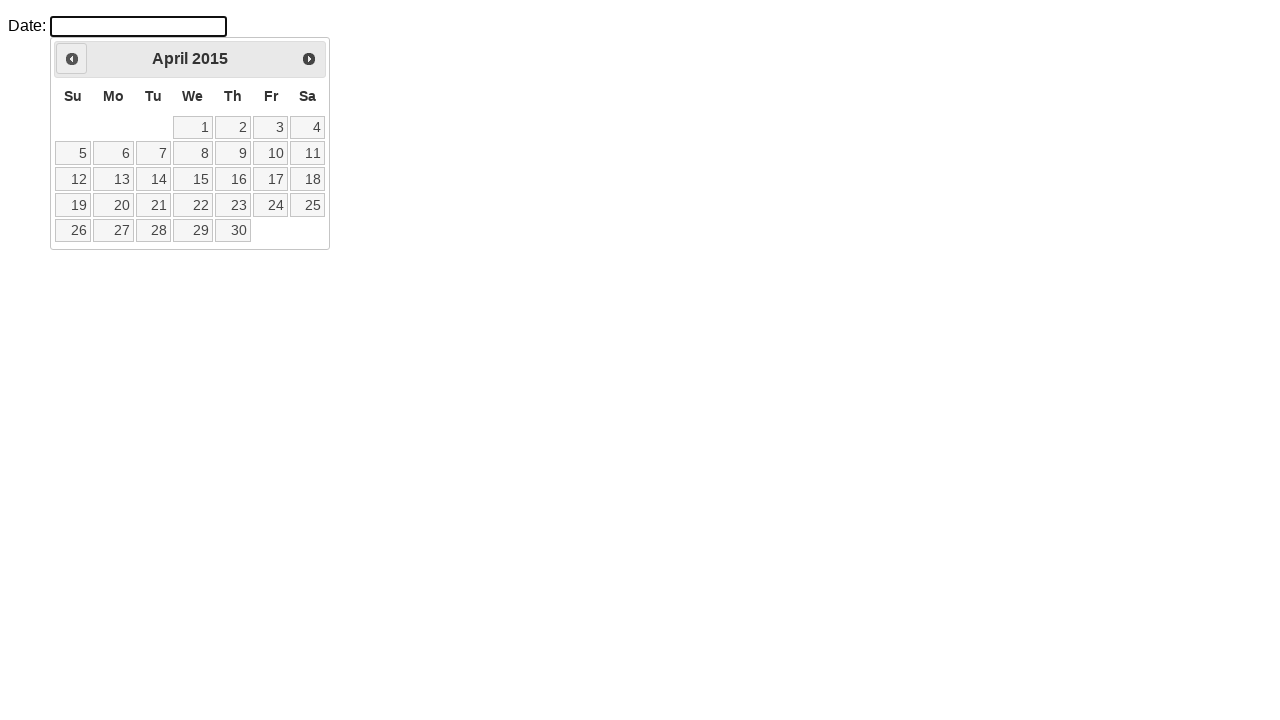

Clicked previous month button (currently at April 2015) at (72, 59) on .ui-datepicker-prev
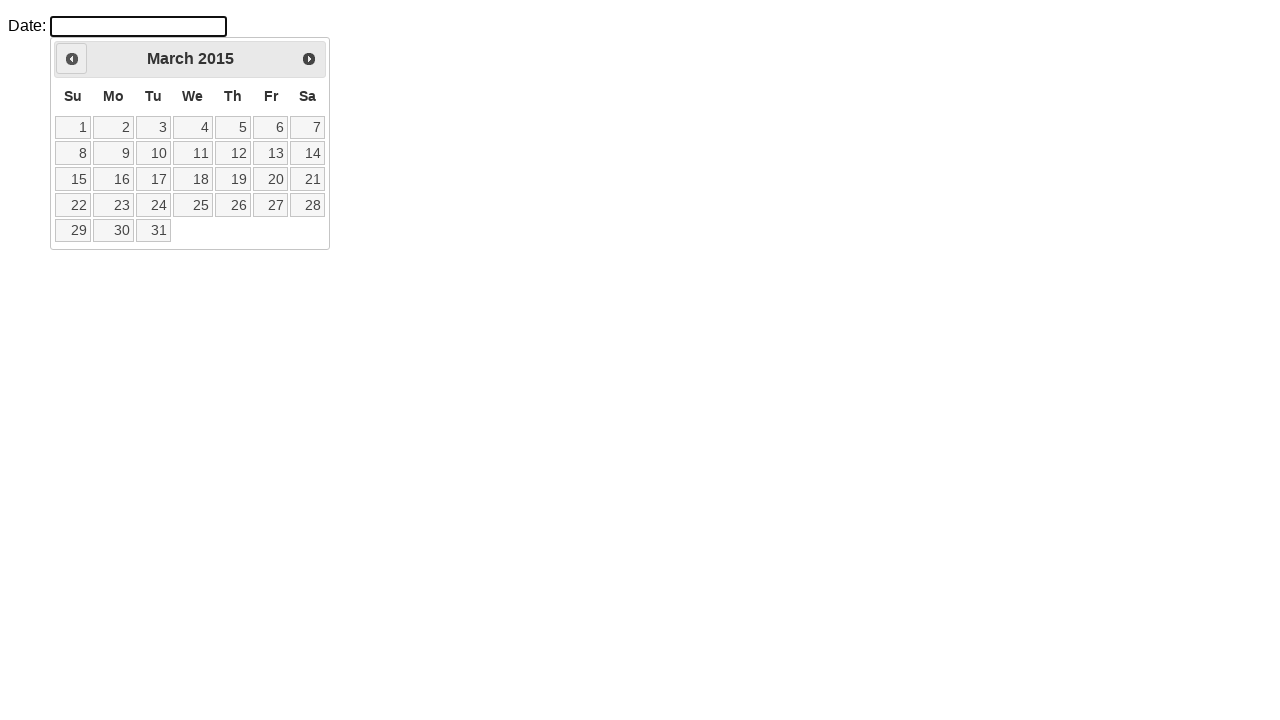

Retrieved updated month from datepicker
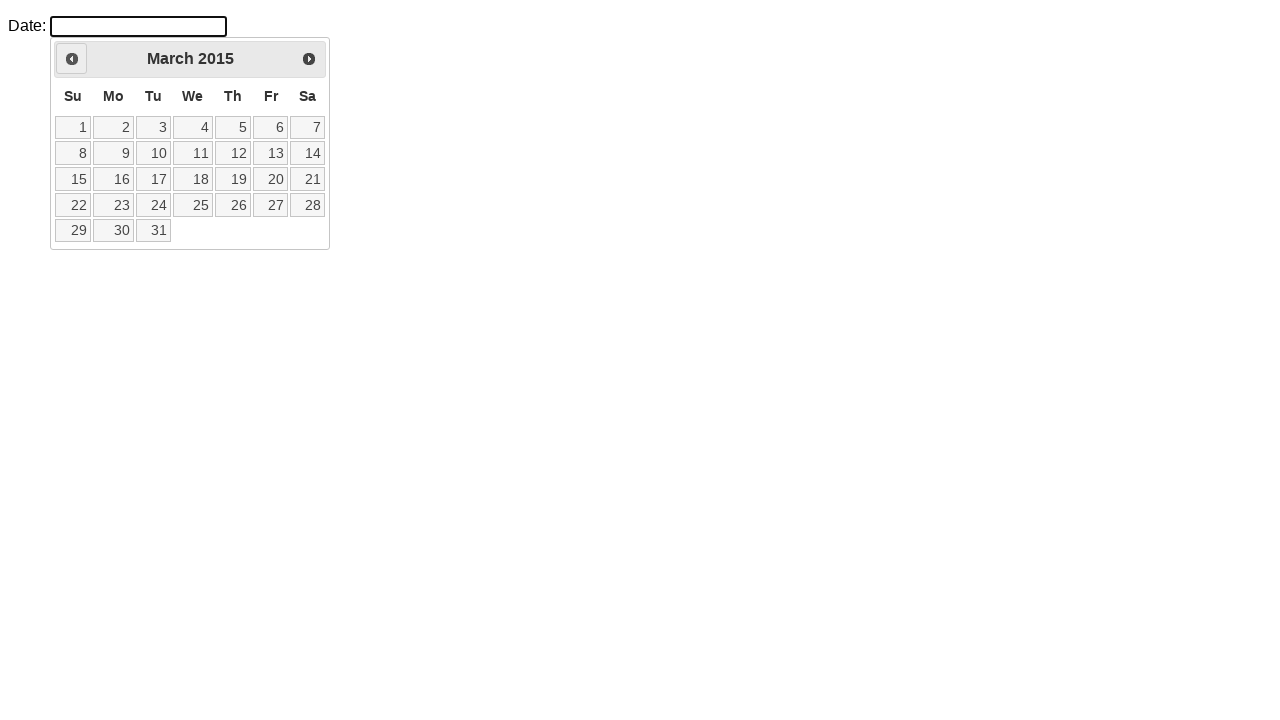

Retrieved updated year from datepicker
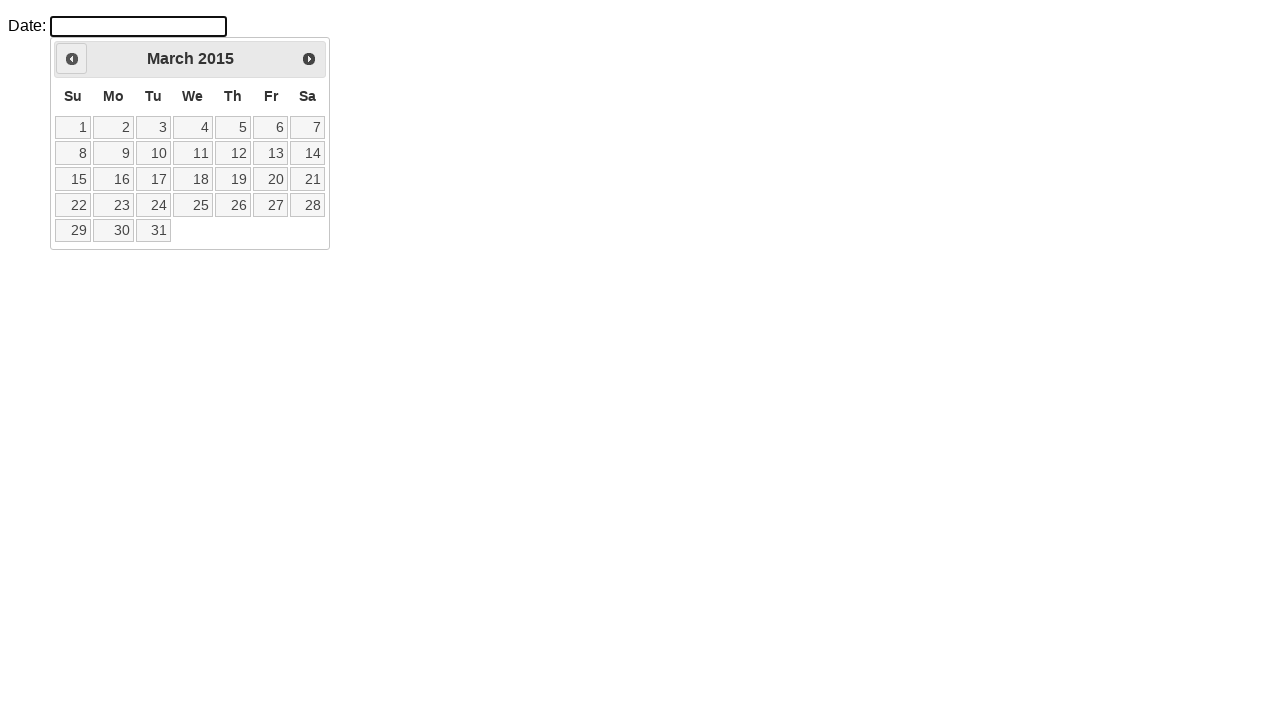

Clicked previous month button (currently at March 2015) at (72, 59) on .ui-datepicker-prev
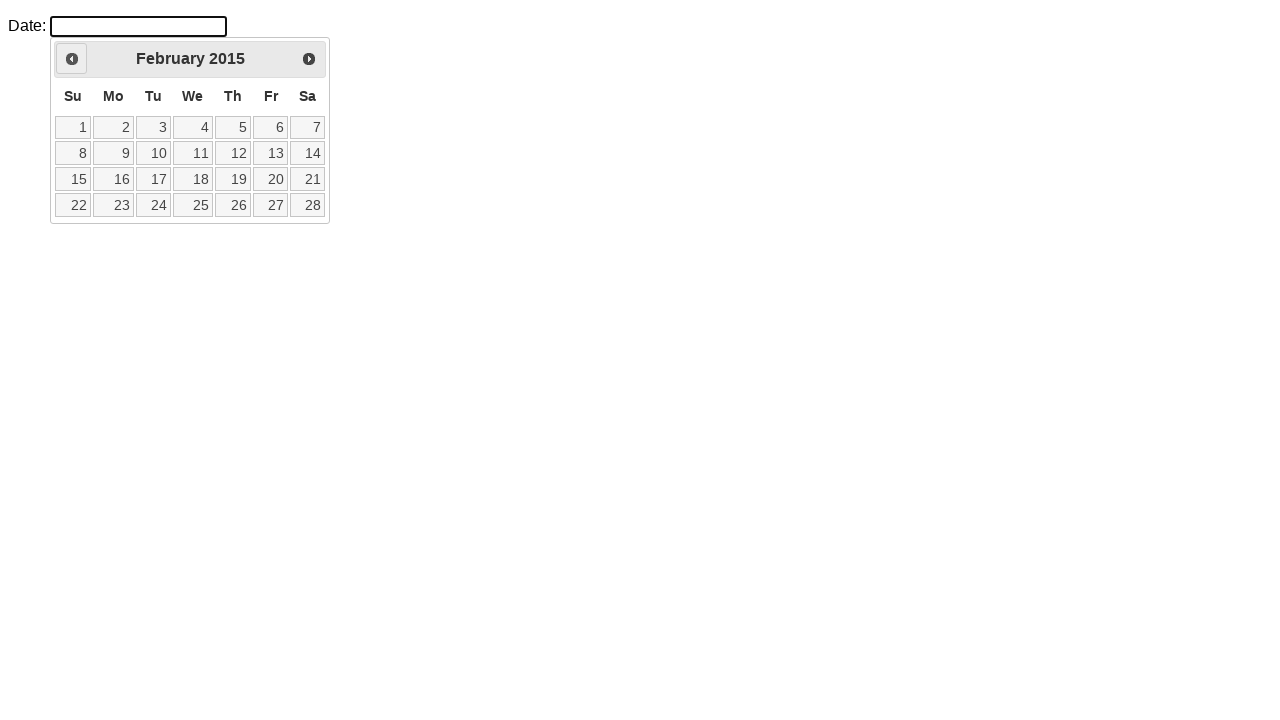

Retrieved updated month from datepicker
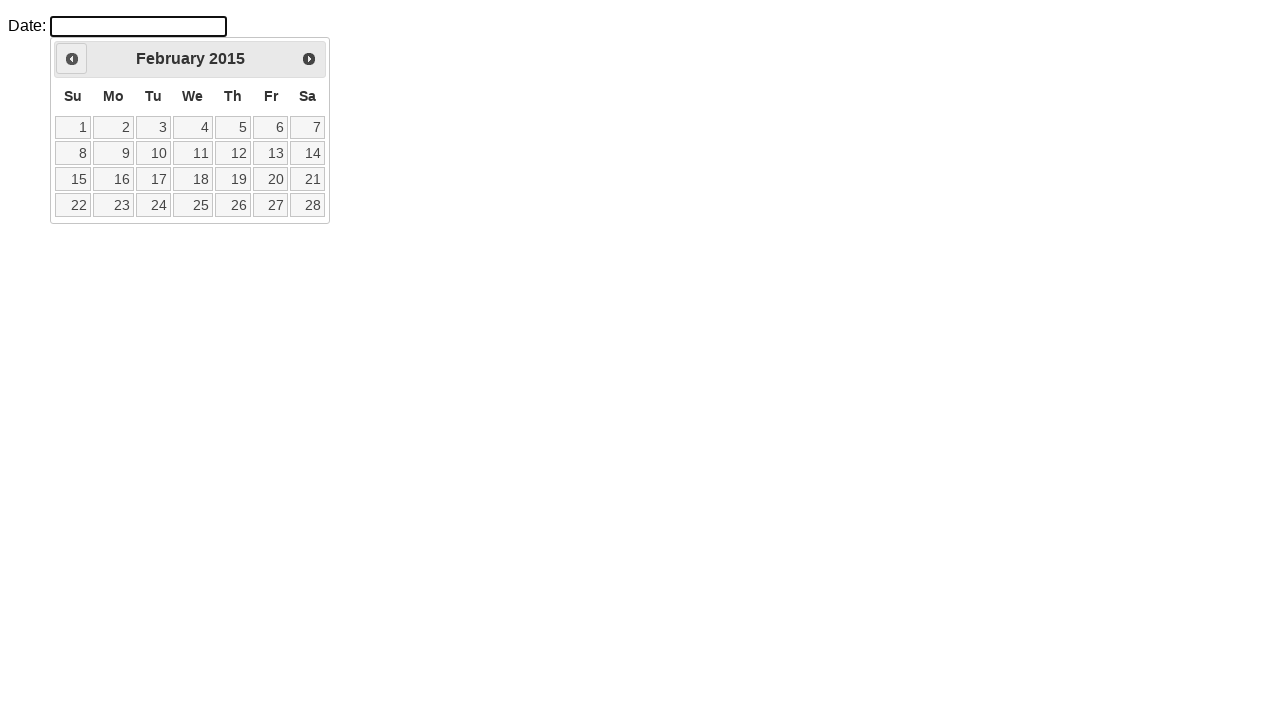

Retrieved updated year from datepicker
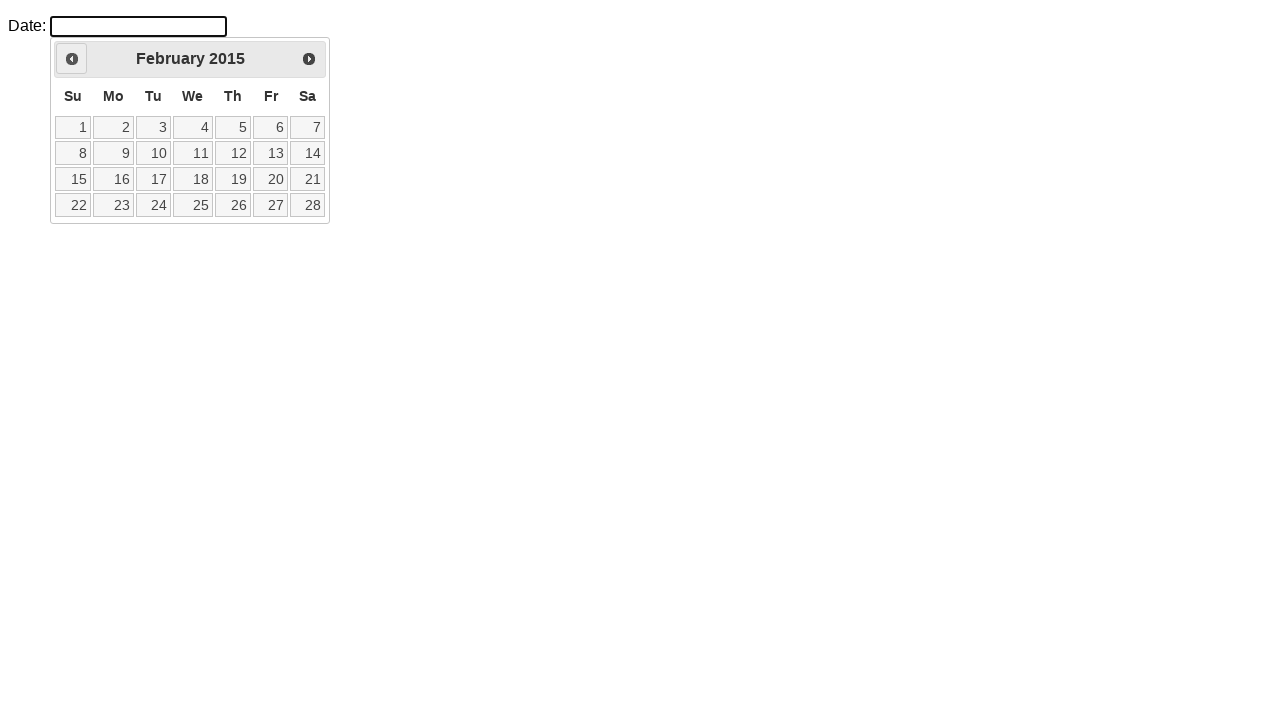

Clicked previous month button (currently at February 2015) at (72, 59) on .ui-datepicker-prev
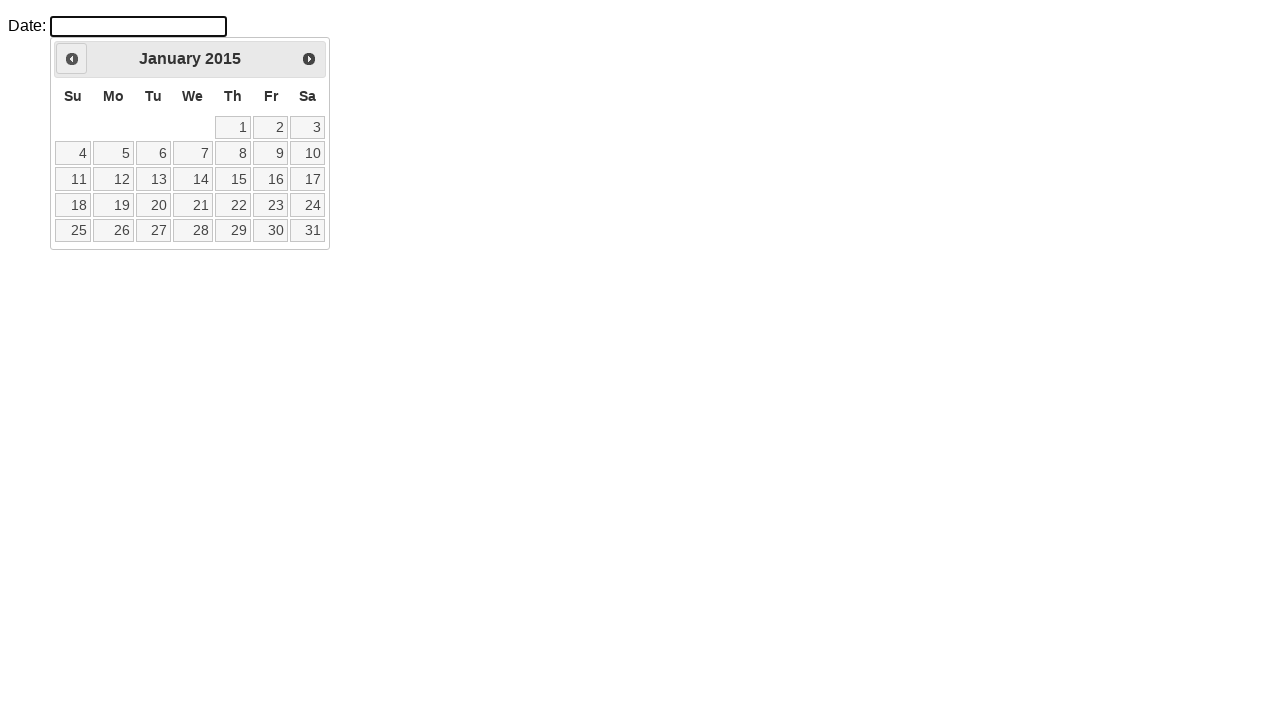

Retrieved updated month from datepicker
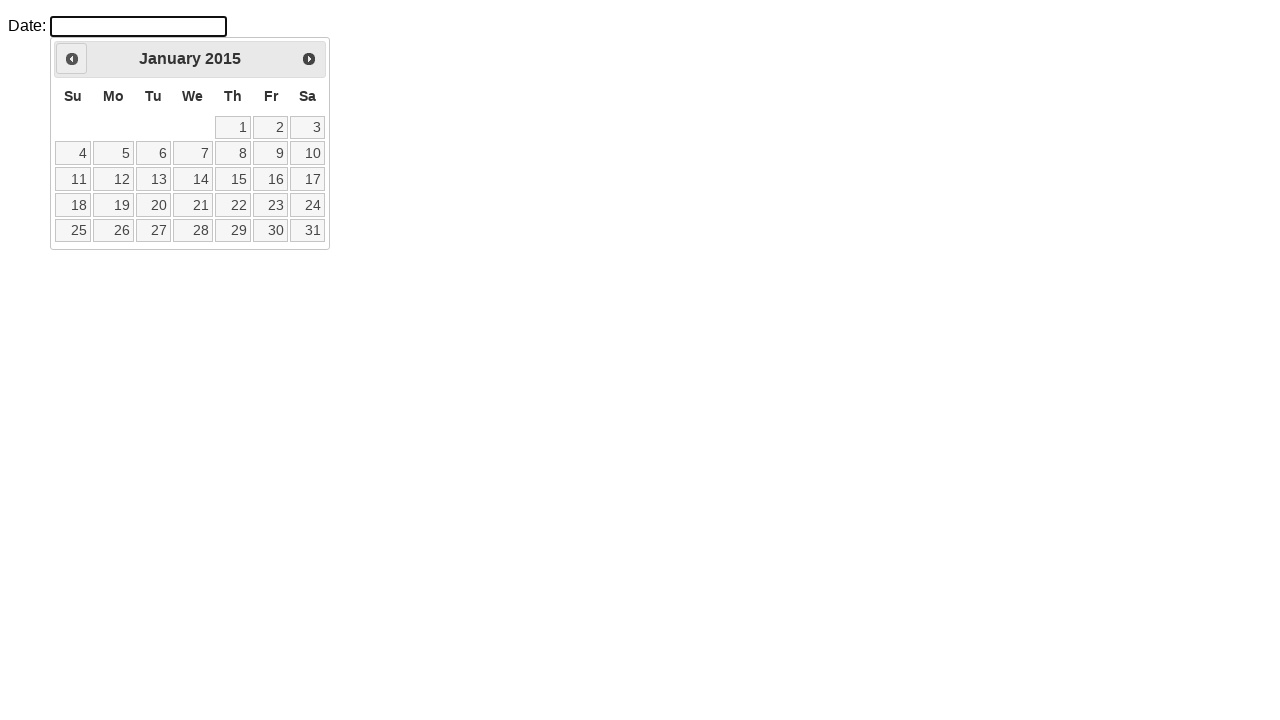

Retrieved updated year from datepicker
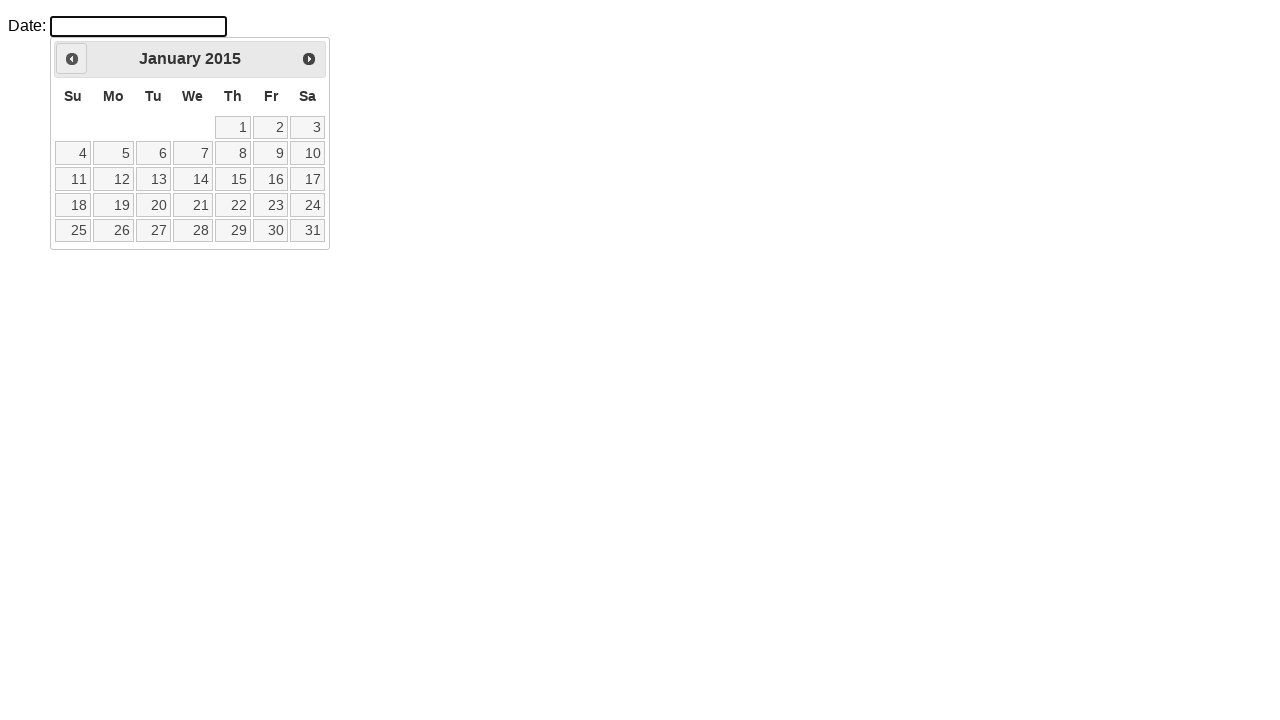

Clicked previous month button (currently at January 2015) at (72, 59) on .ui-datepicker-prev
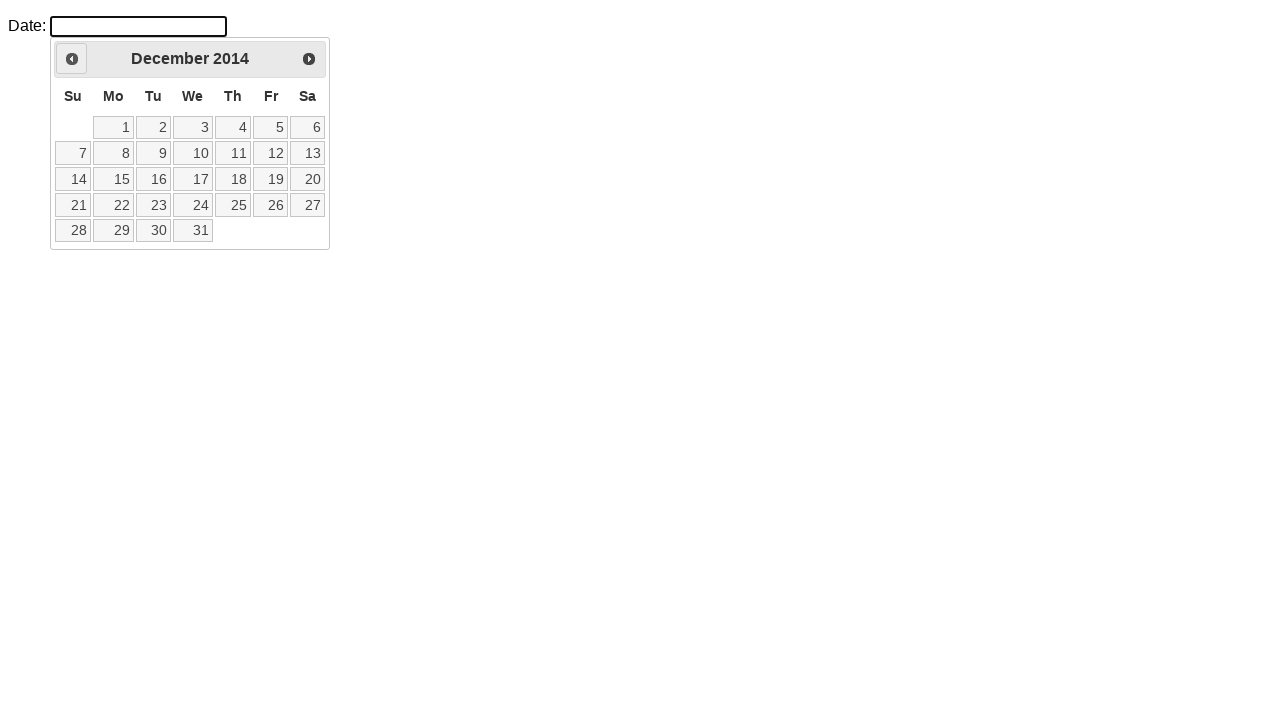

Retrieved updated month from datepicker
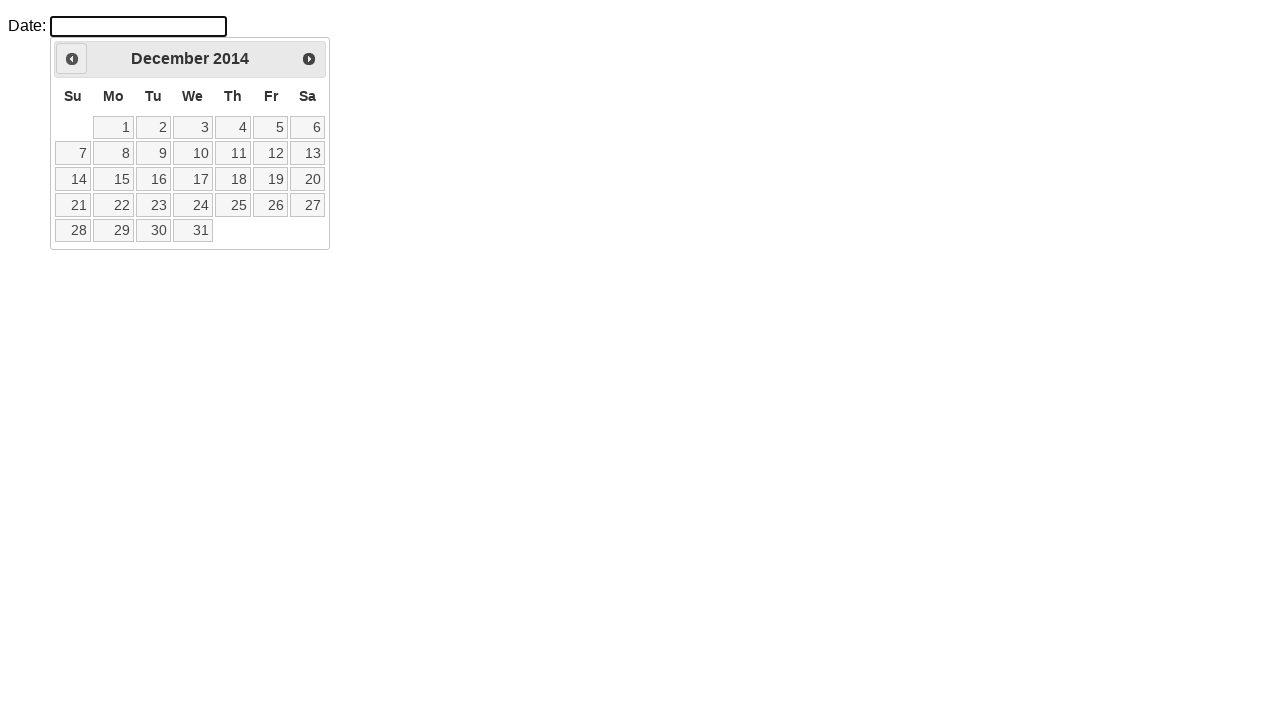

Retrieved updated year from datepicker
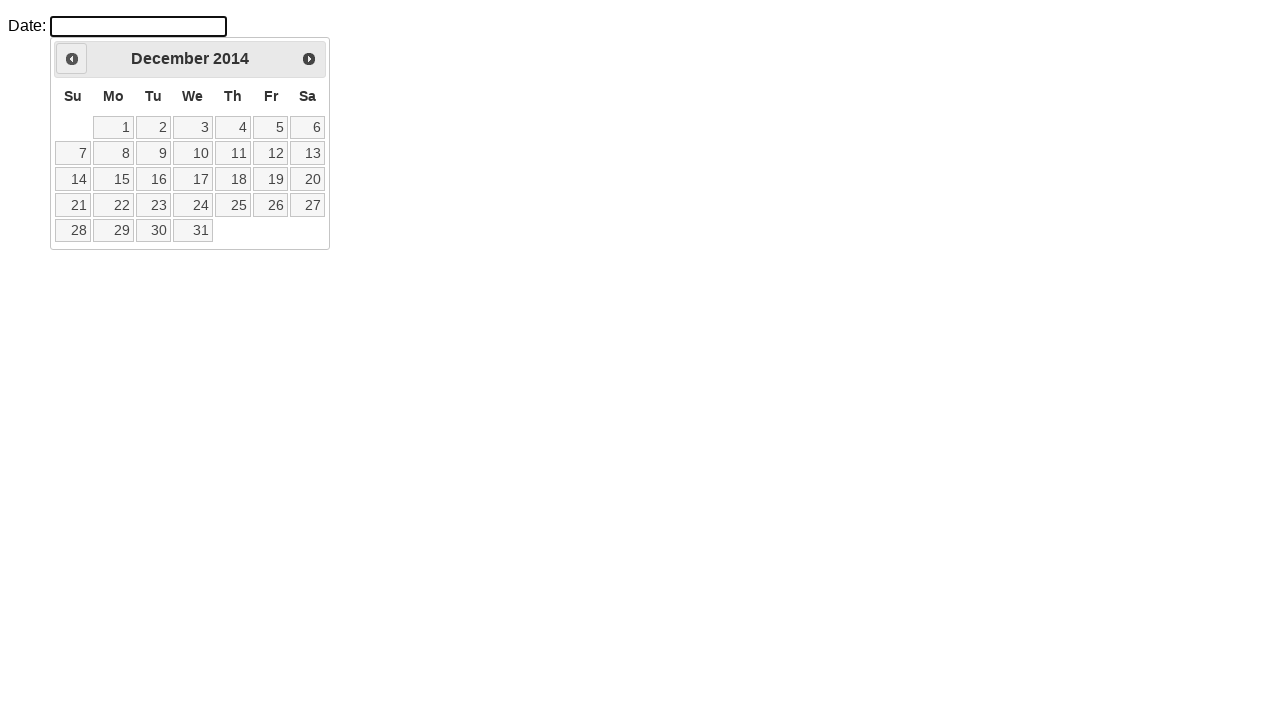

Clicked previous month button (currently at December 2014) at (72, 59) on .ui-datepicker-prev
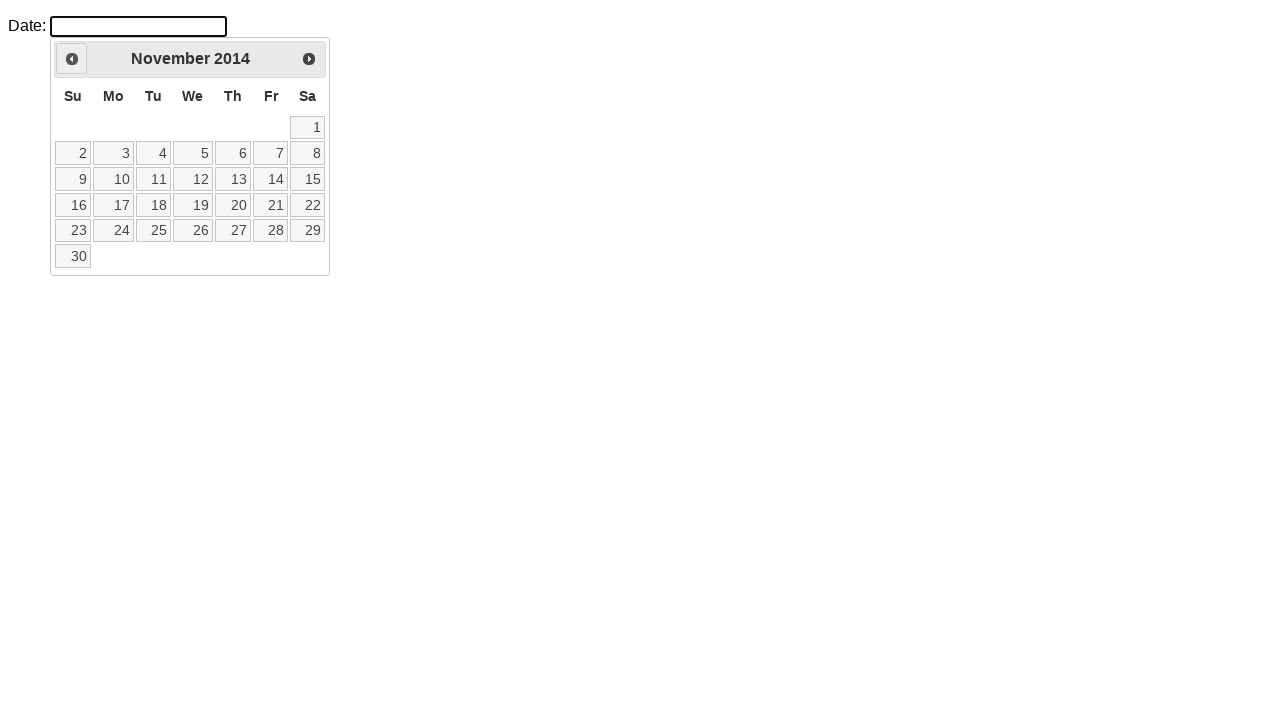

Retrieved updated month from datepicker
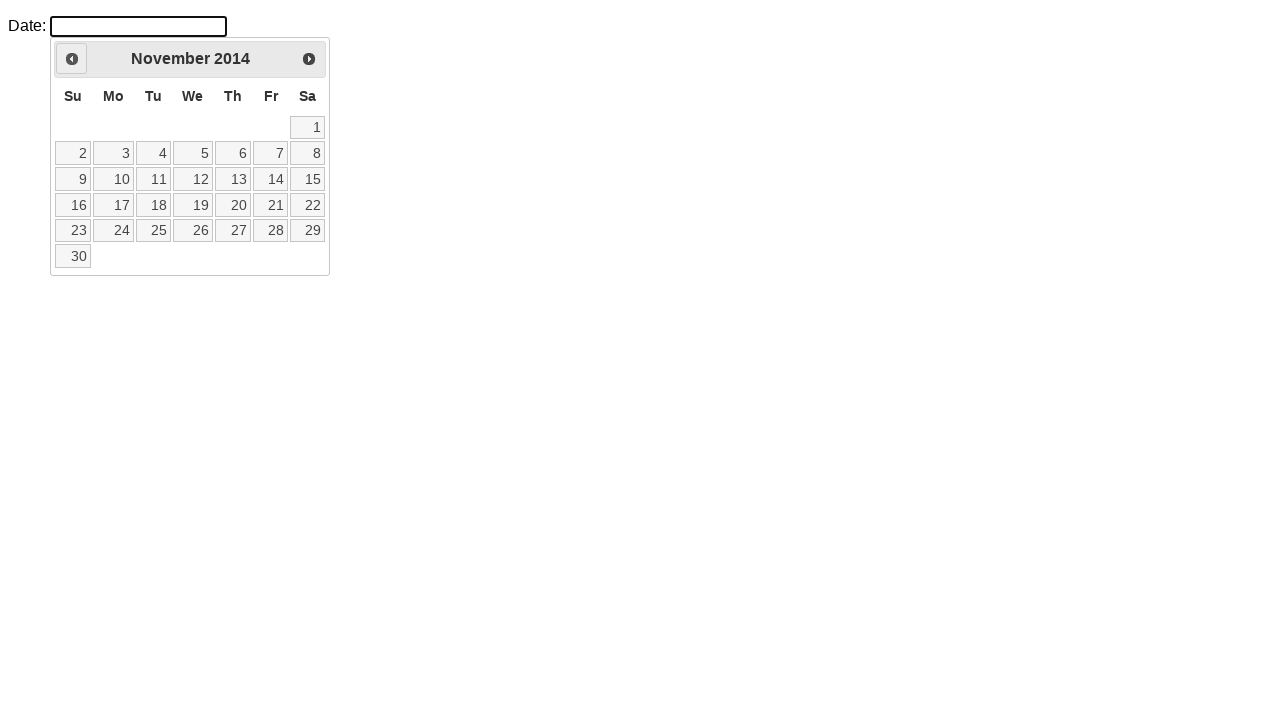

Retrieved updated year from datepicker
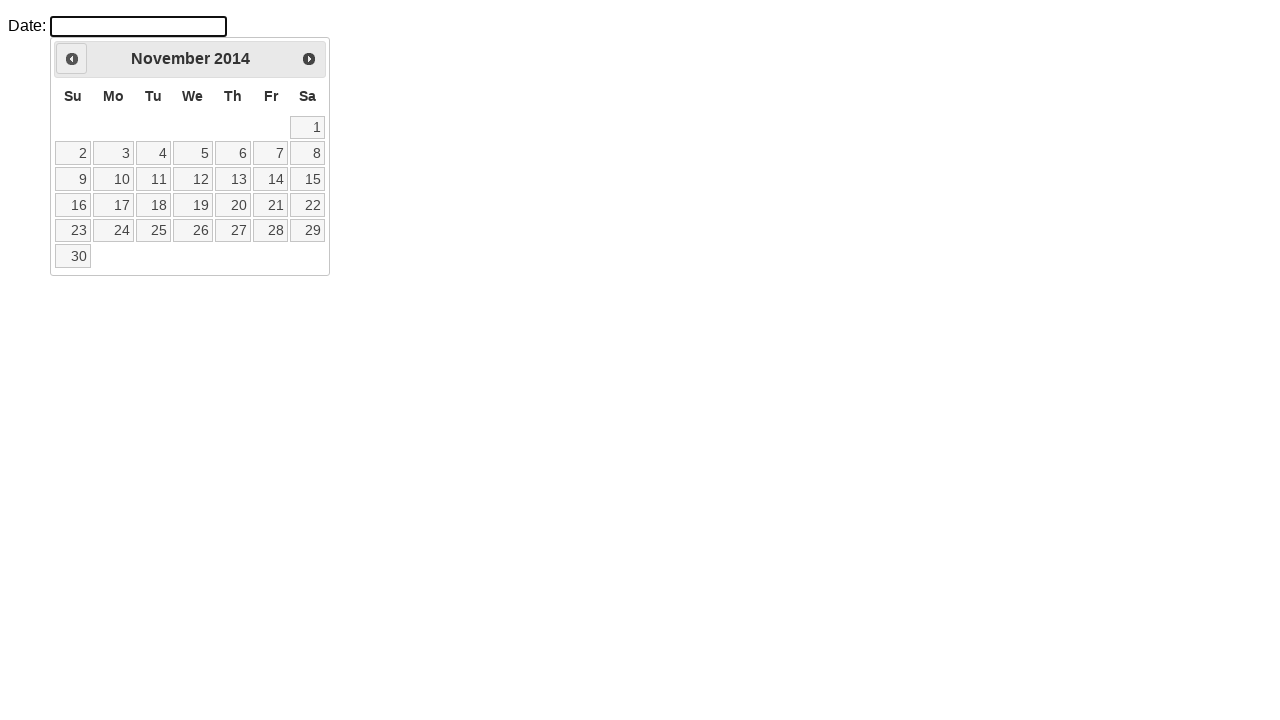

Clicked previous month button (currently at November 2014) at (72, 59) on .ui-datepicker-prev
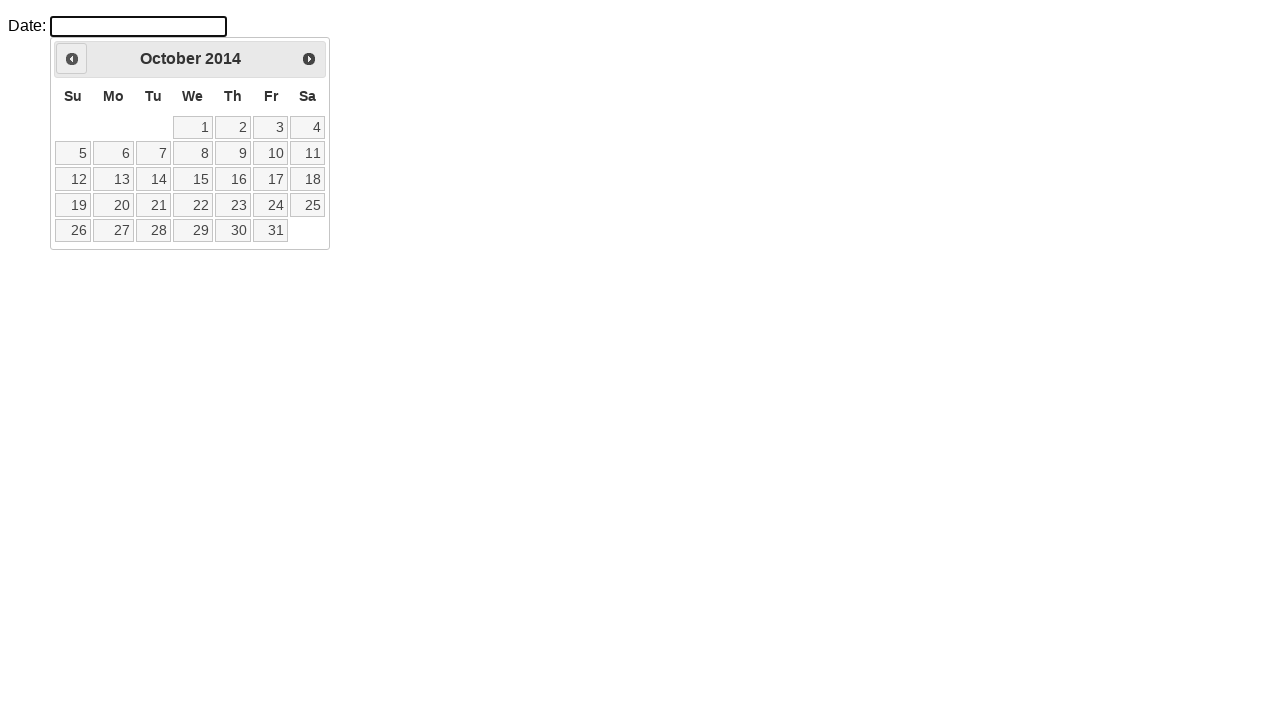

Retrieved updated month from datepicker
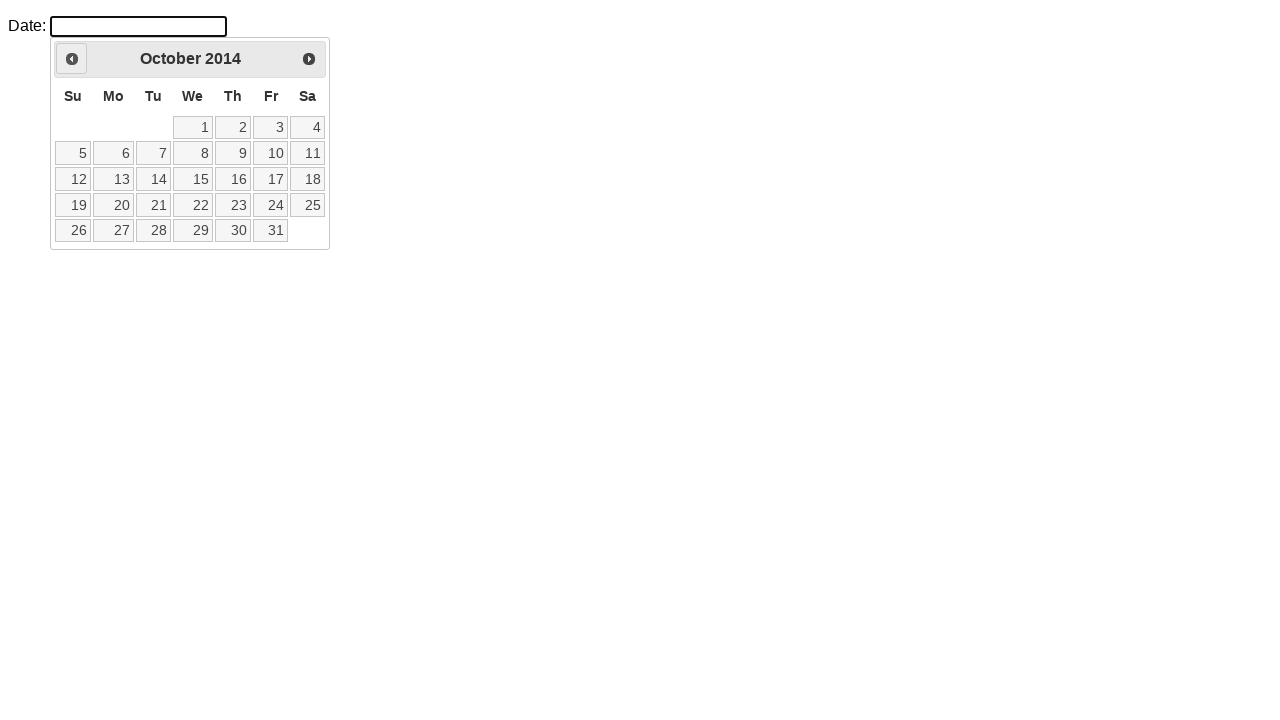

Retrieved updated year from datepicker
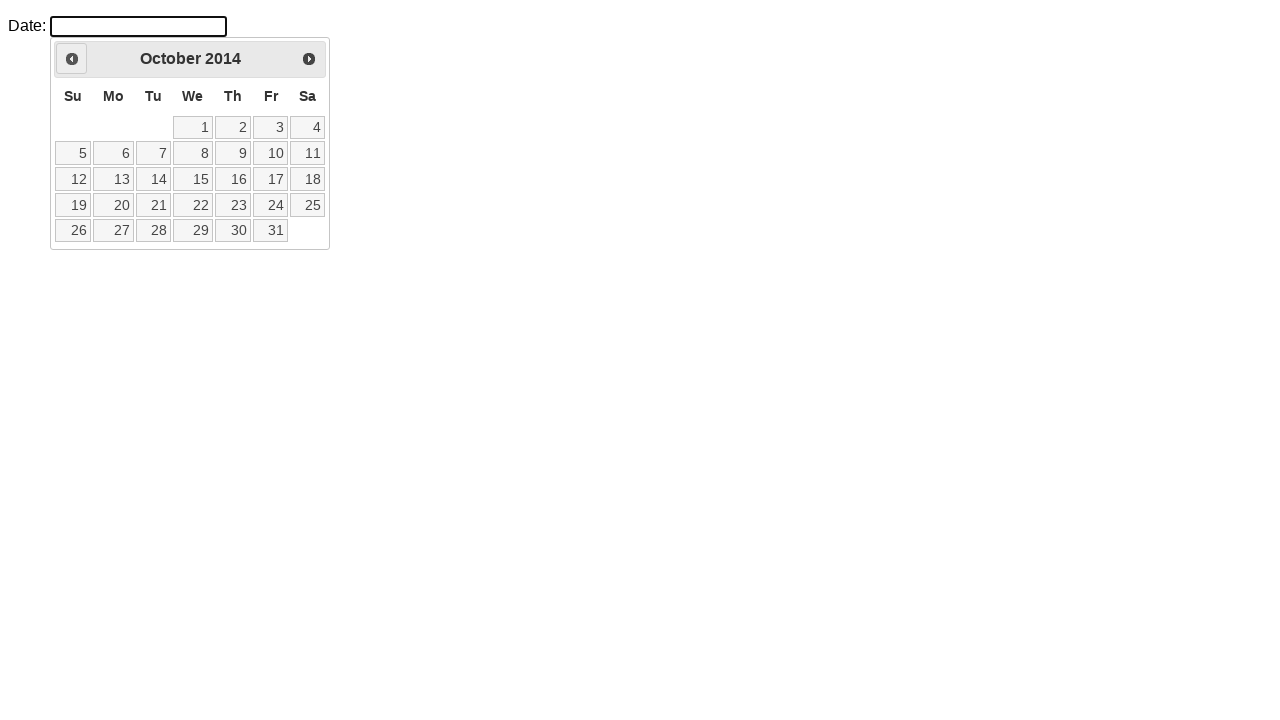

Clicked previous month button (currently at October 2014) at (72, 59) on .ui-datepicker-prev
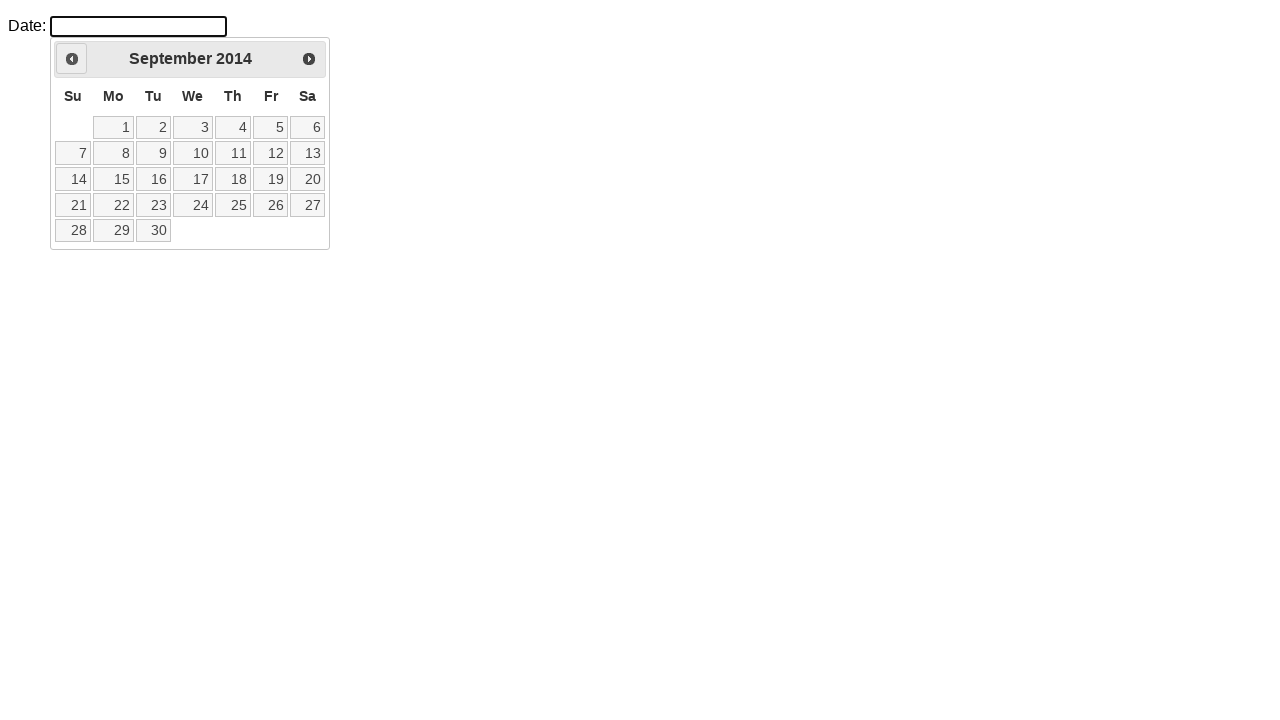

Retrieved updated month from datepicker
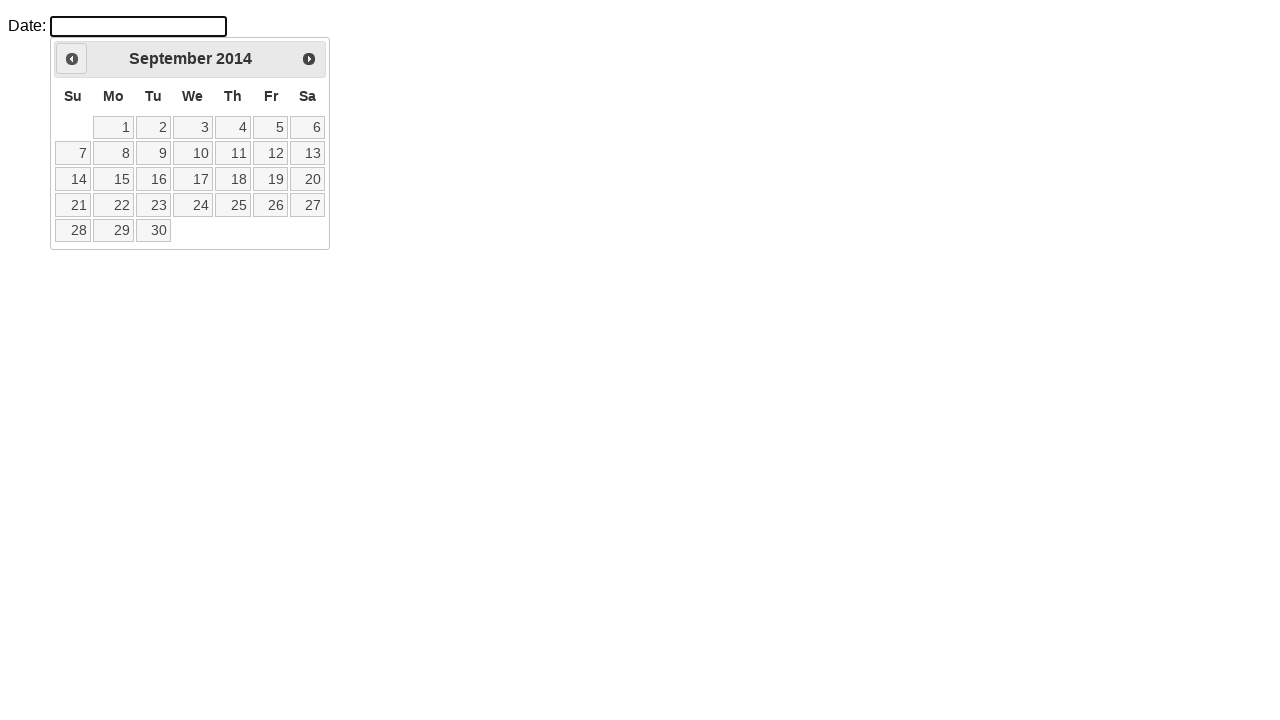

Retrieved updated year from datepicker
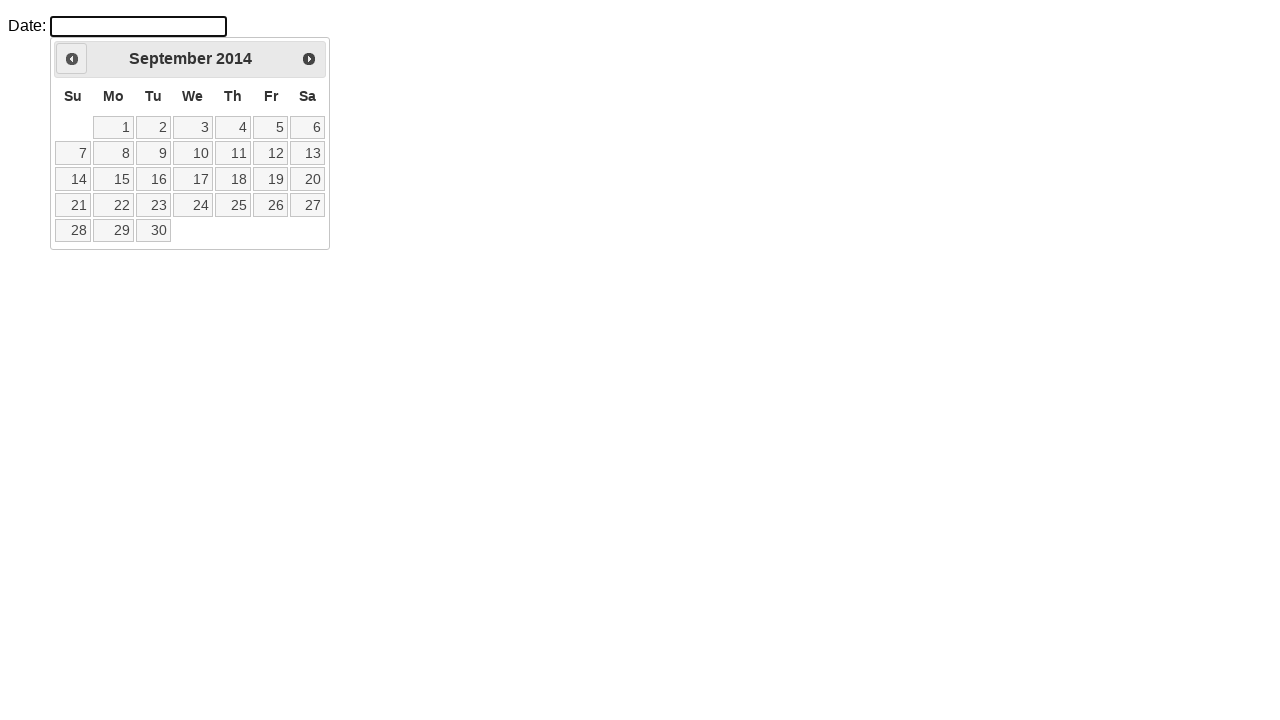

Clicked previous month button (currently at September 2014) at (72, 59) on .ui-datepicker-prev
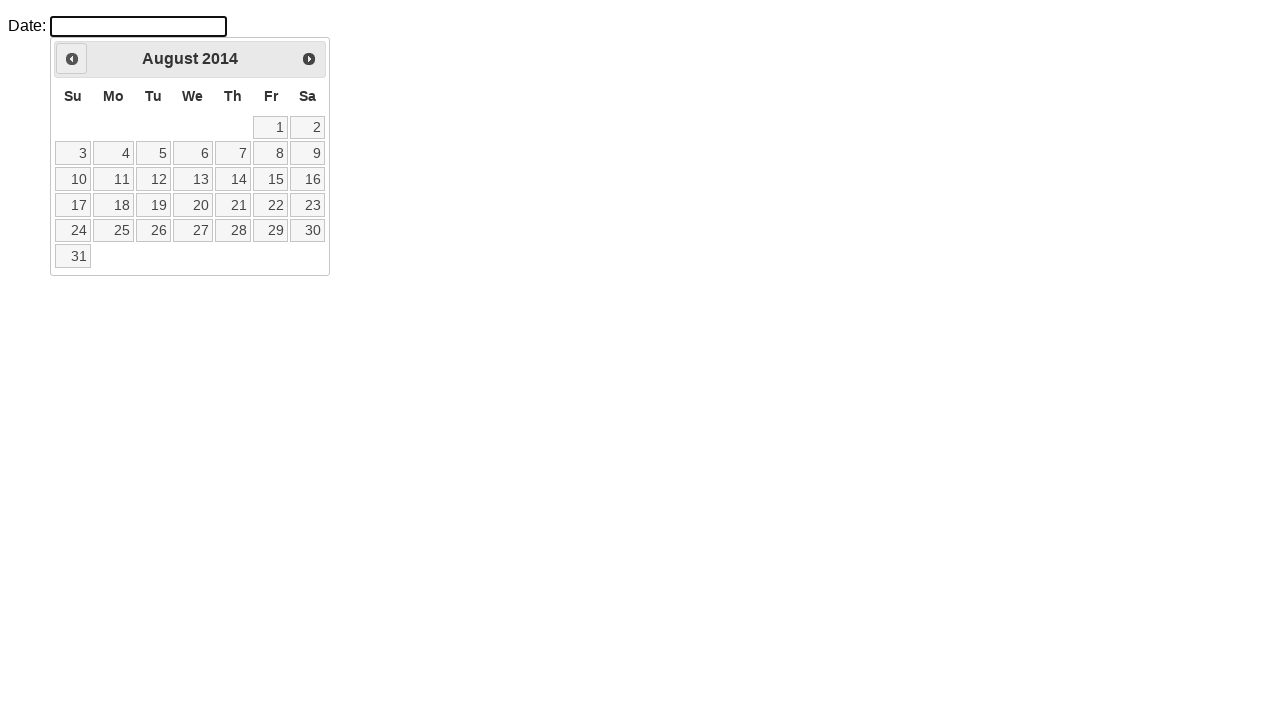

Retrieved updated month from datepicker
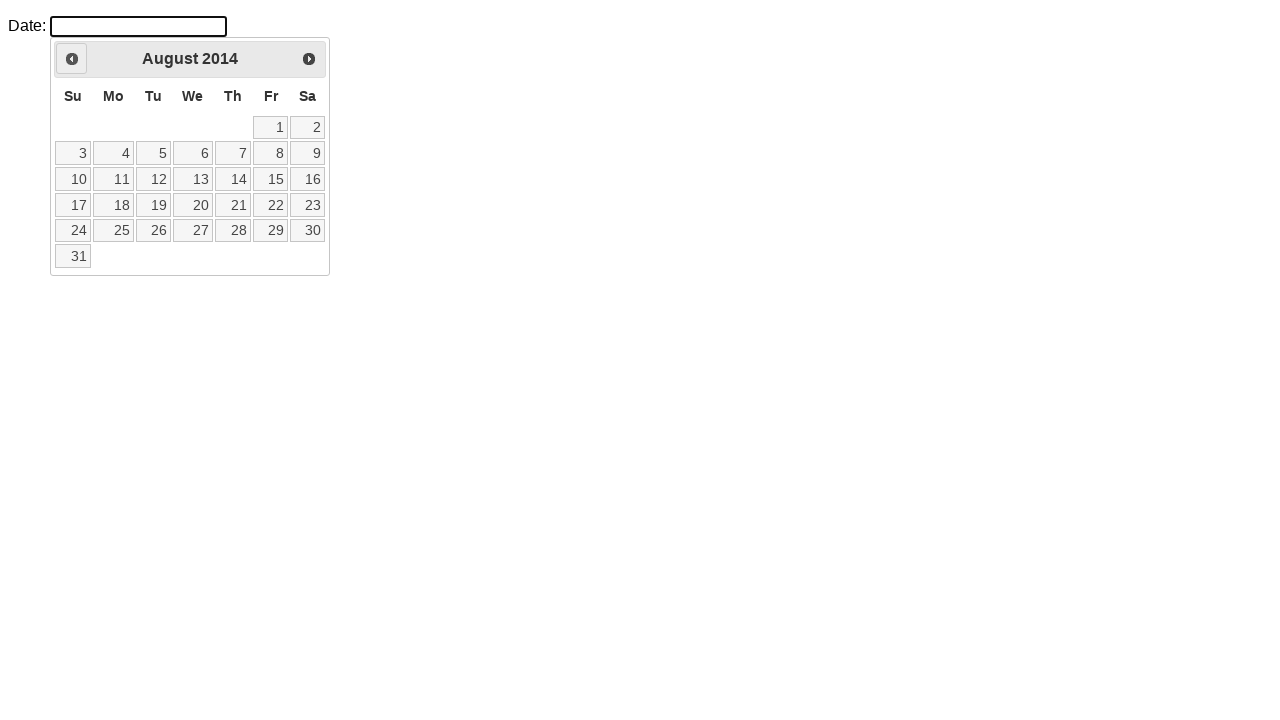

Retrieved updated year from datepicker
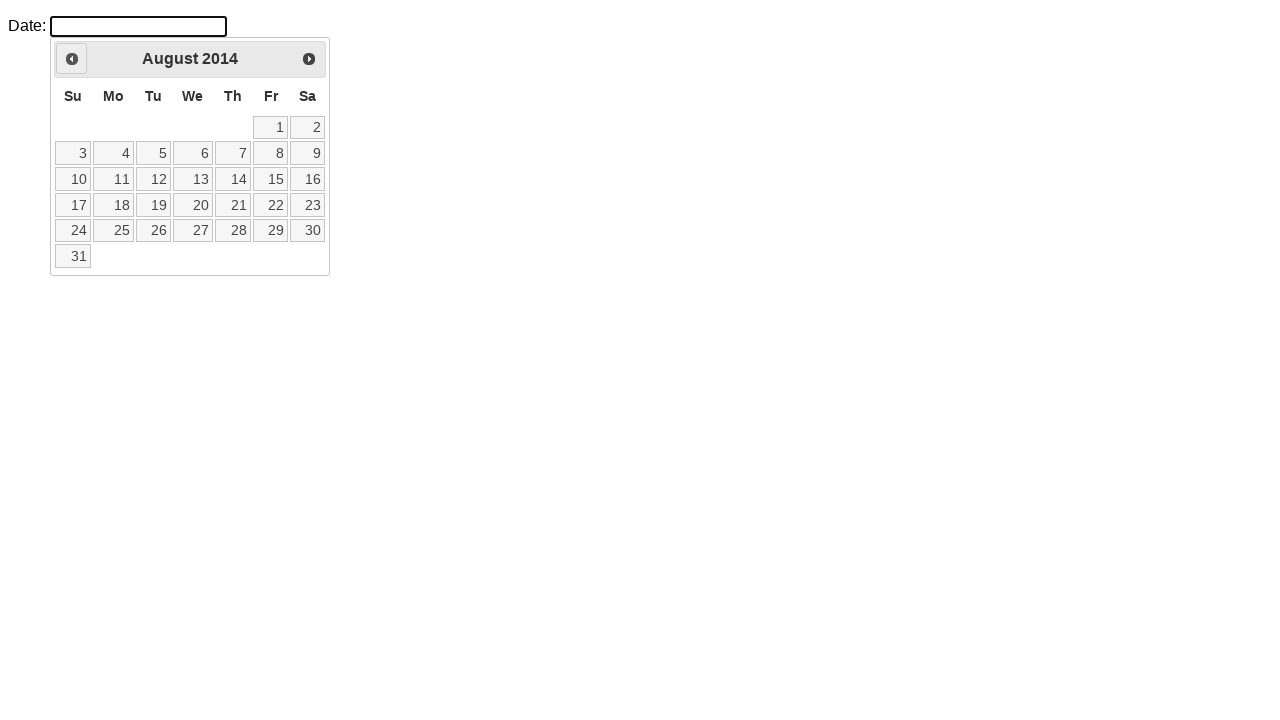

Clicked previous month button (currently at August 2014) at (72, 59) on .ui-datepicker-prev
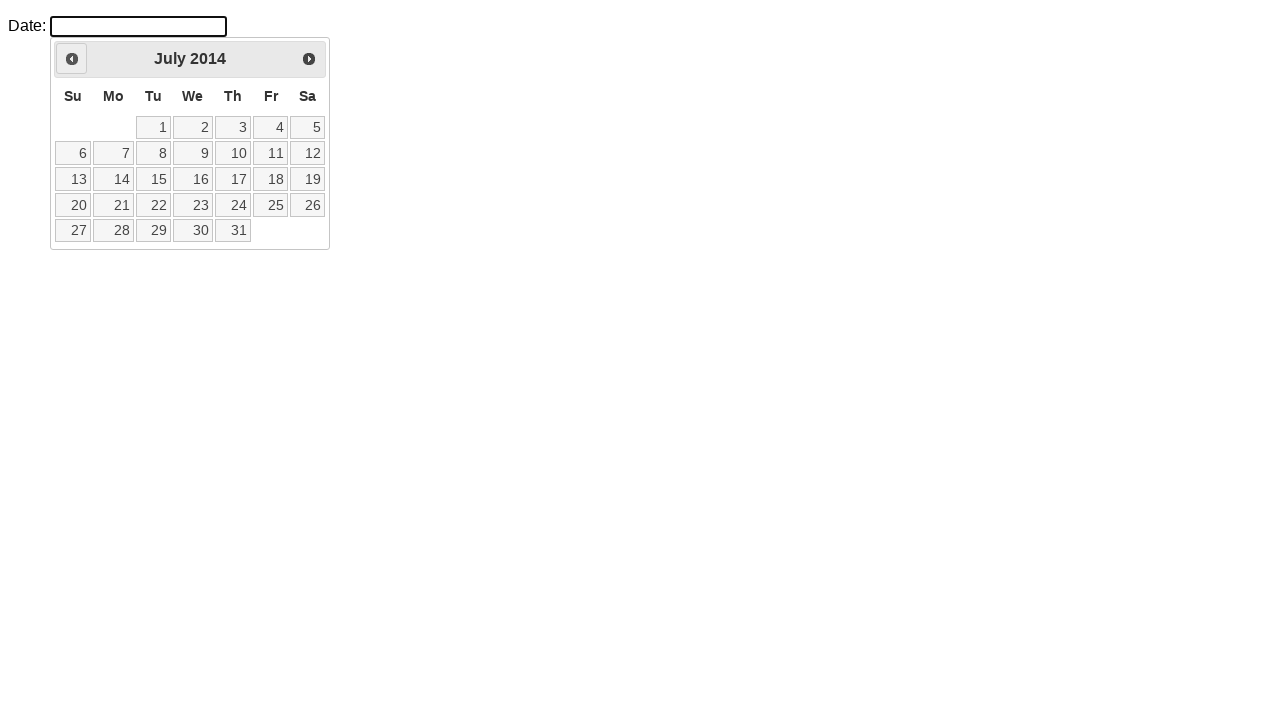

Retrieved updated month from datepicker
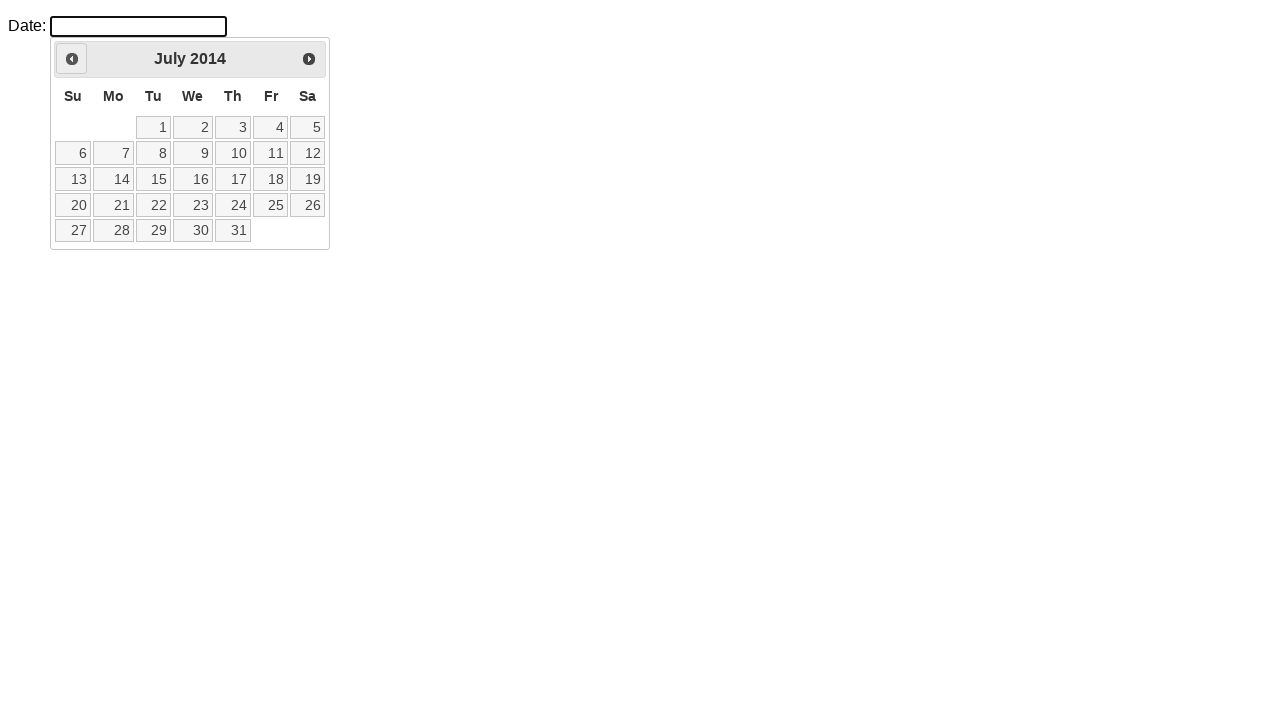

Retrieved updated year from datepicker
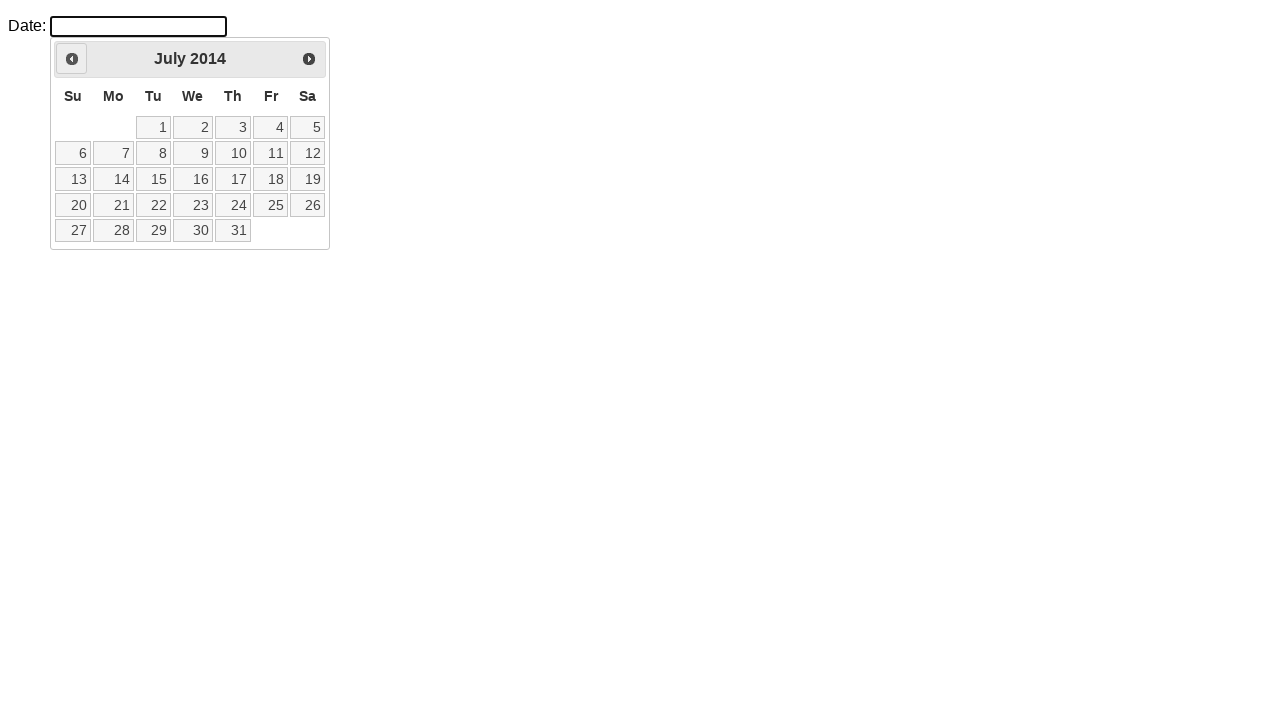

Clicked previous month button (currently at July 2014) at (72, 59) on .ui-datepicker-prev
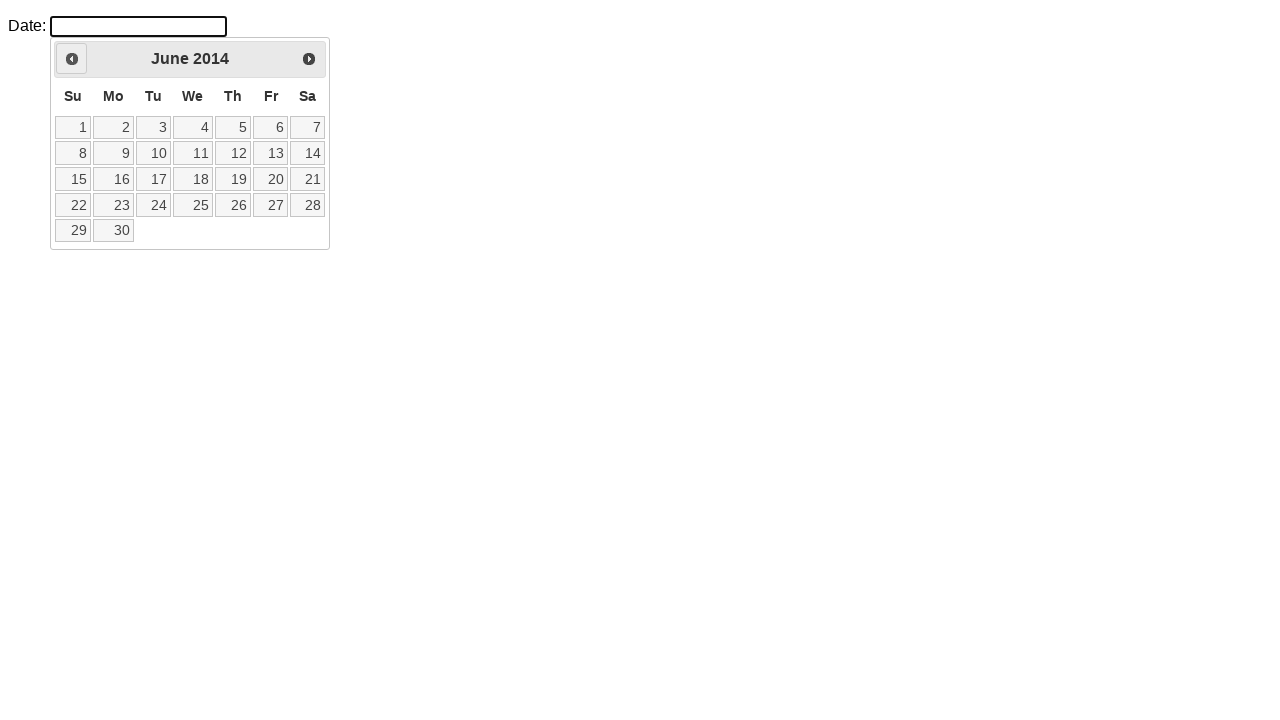

Retrieved updated month from datepicker
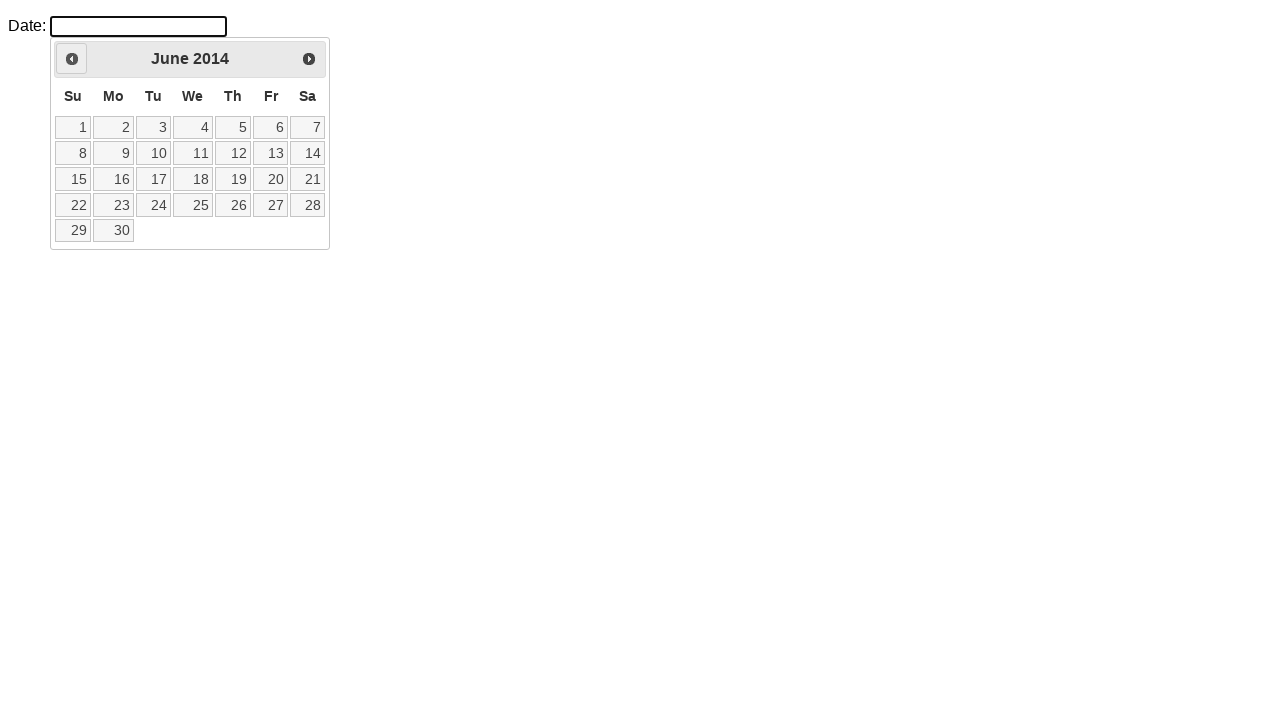

Retrieved updated year from datepicker
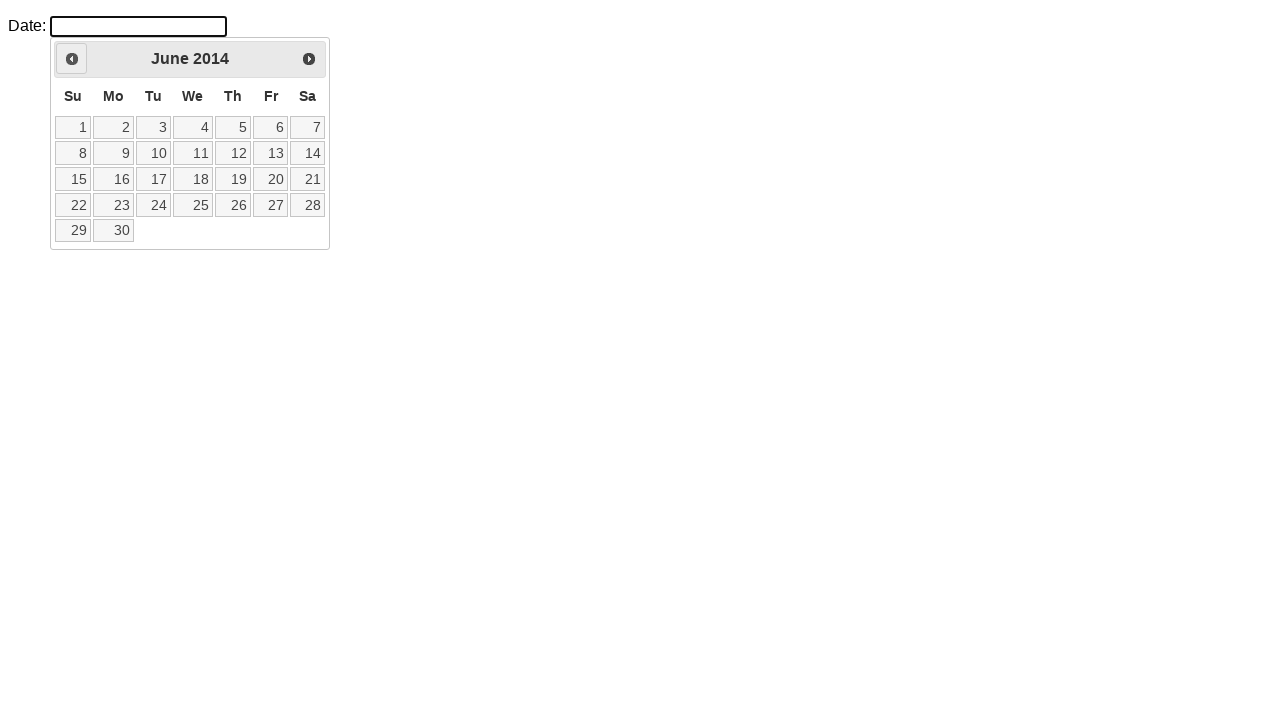

Clicked previous month button (currently at June 2014) at (72, 59) on .ui-datepicker-prev
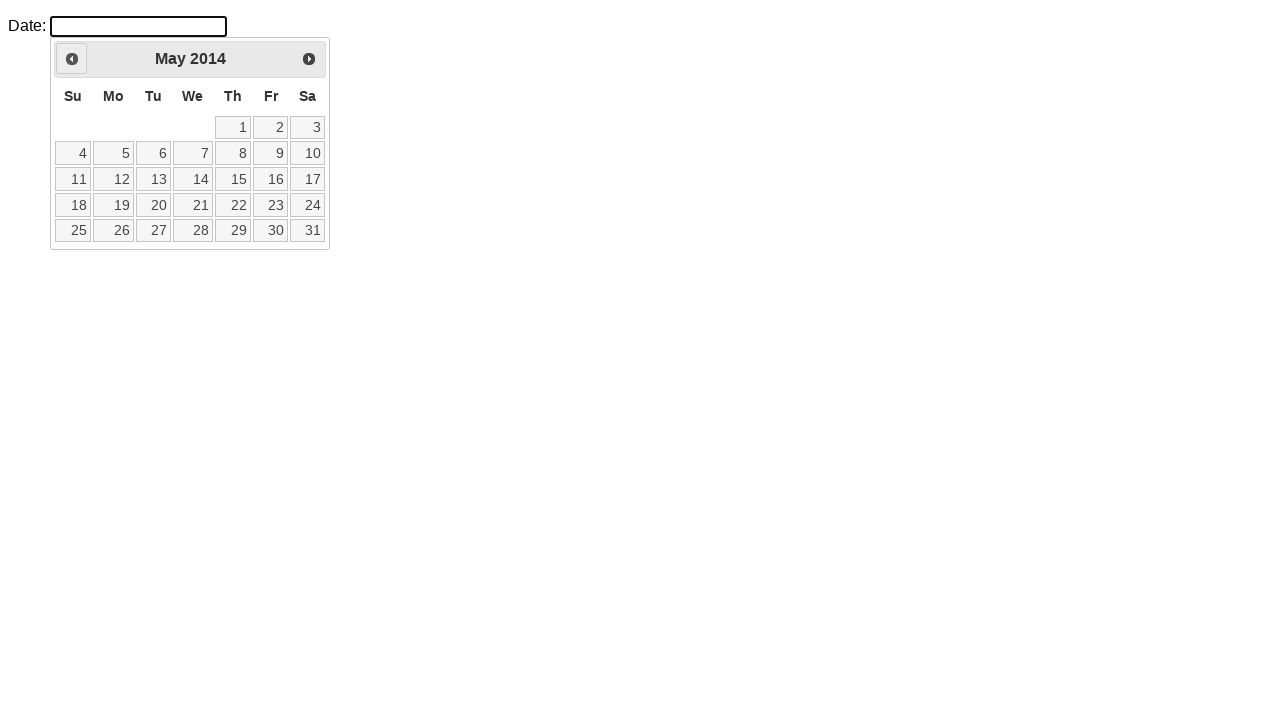

Retrieved updated month from datepicker
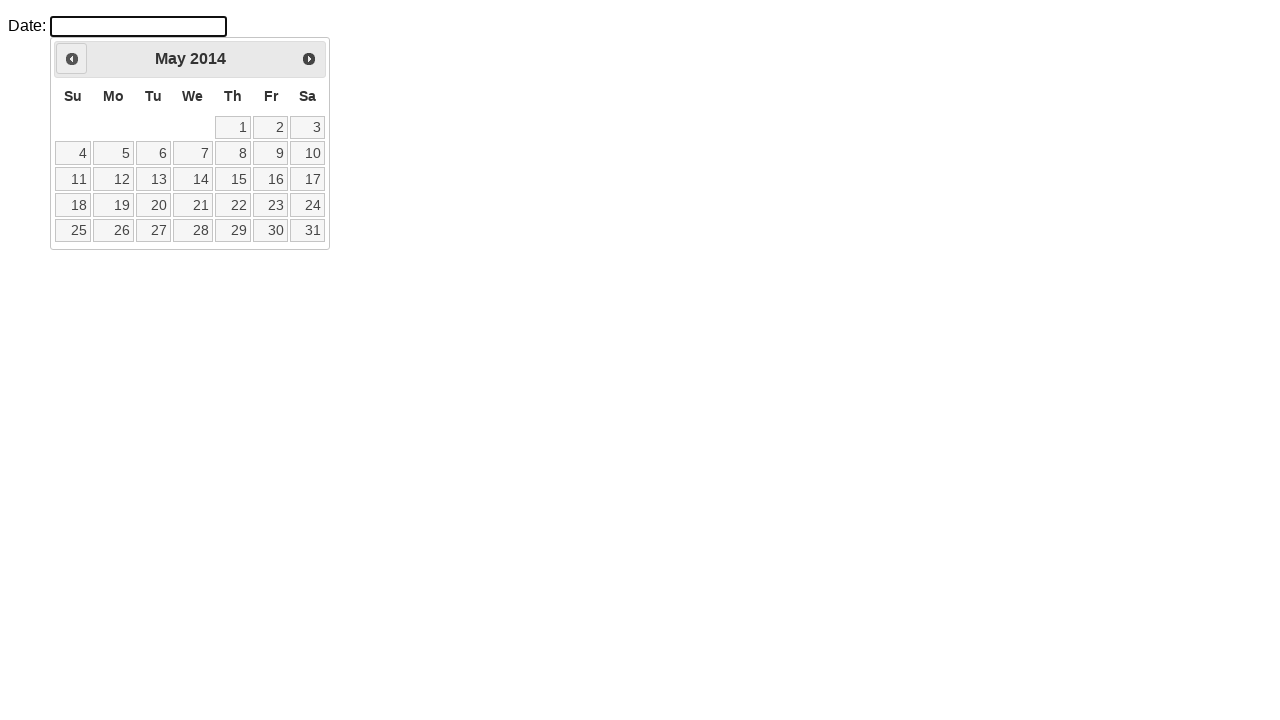

Retrieved updated year from datepicker
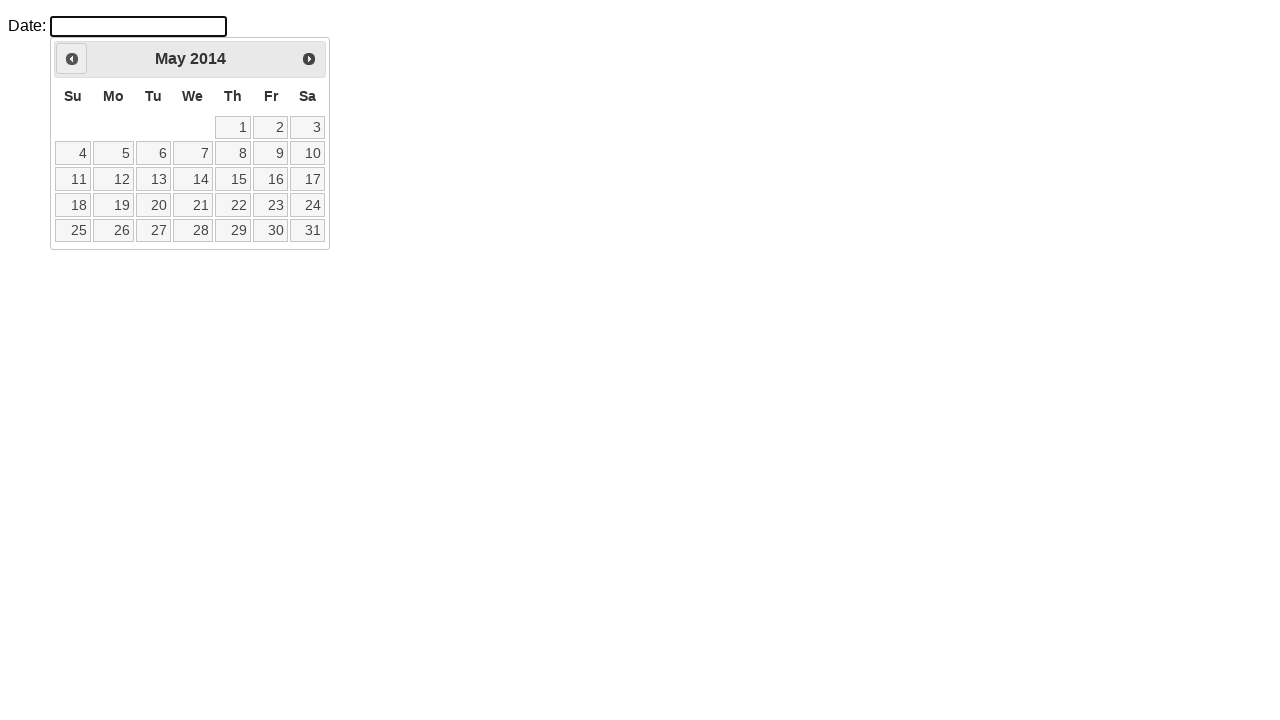

Clicked previous month button (currently at May 2014) at (72, 59) on .ui-datepicker-prev
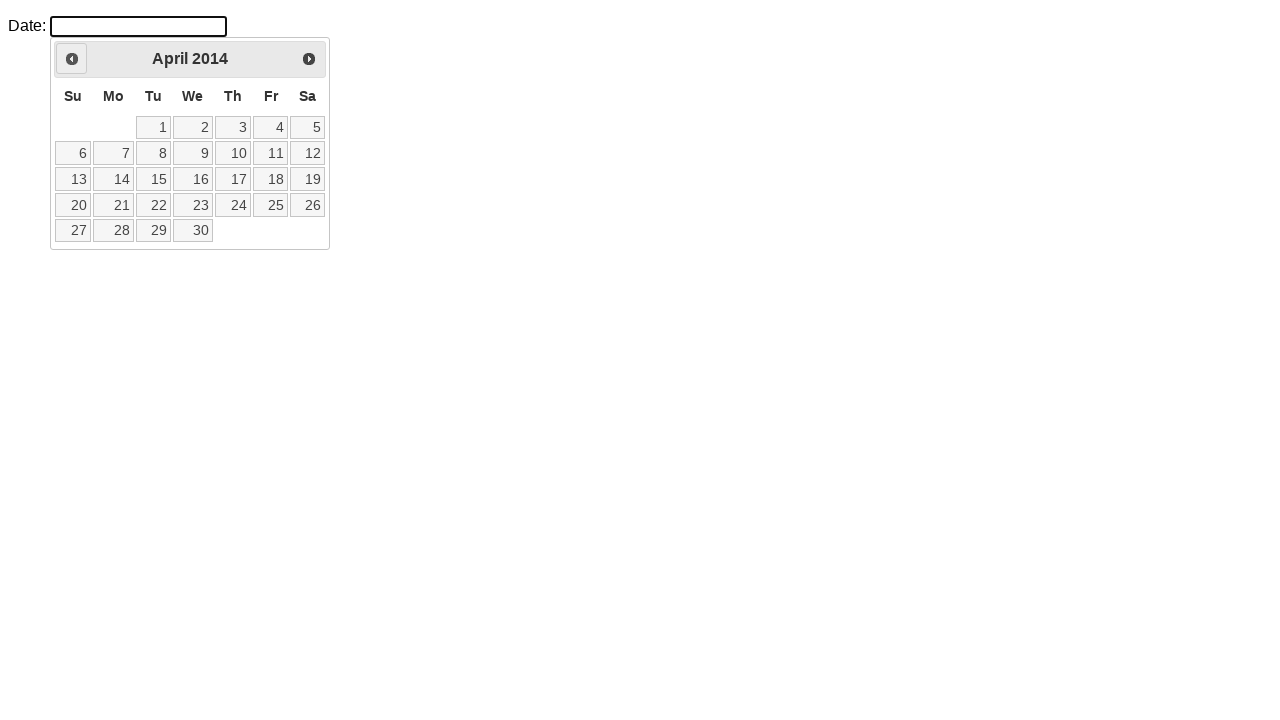

Retrieved updated month from datepicker
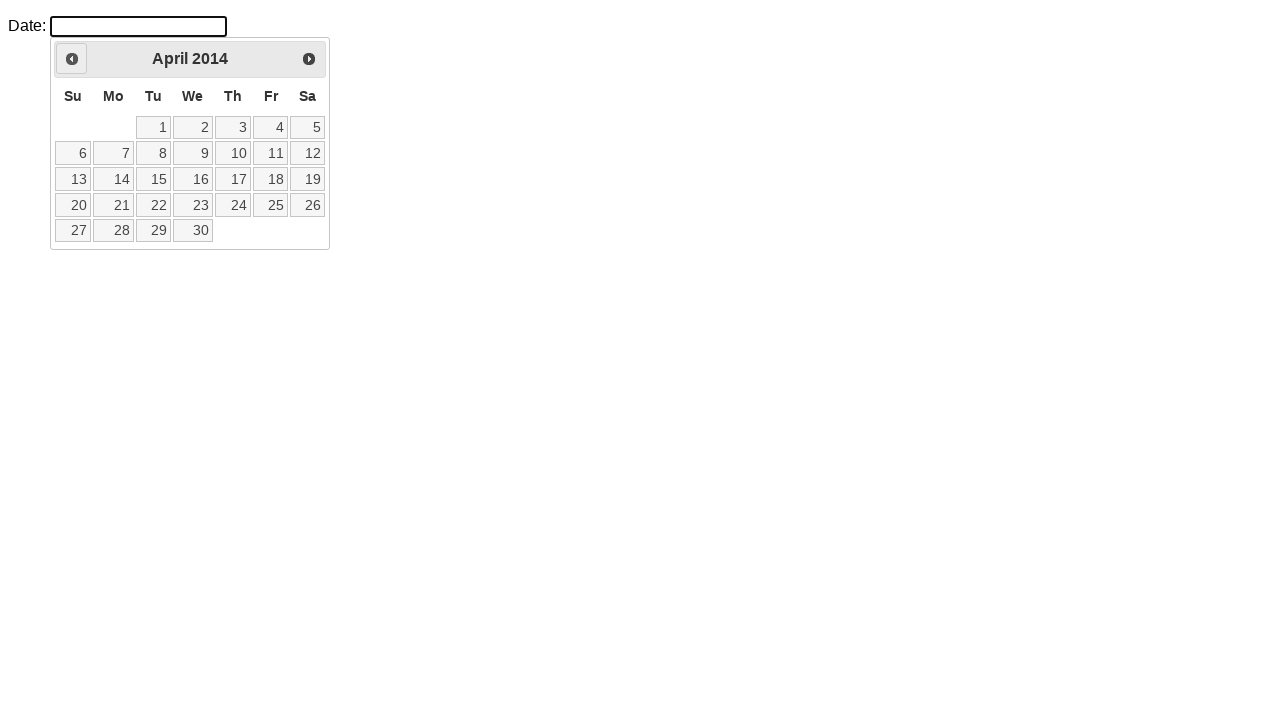

Retrieved updated year from datepicker
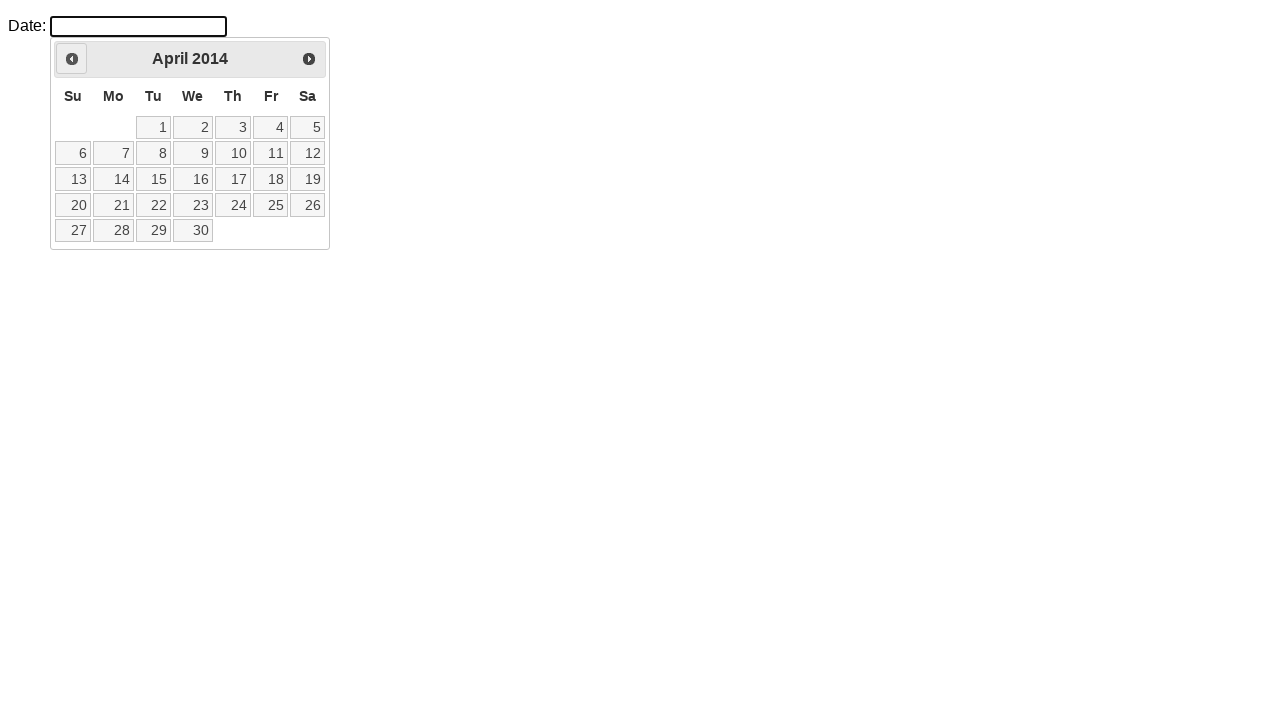

Clicked previous month button (currently at April 2014) at (72, 59) on .ui-datepicker-prev
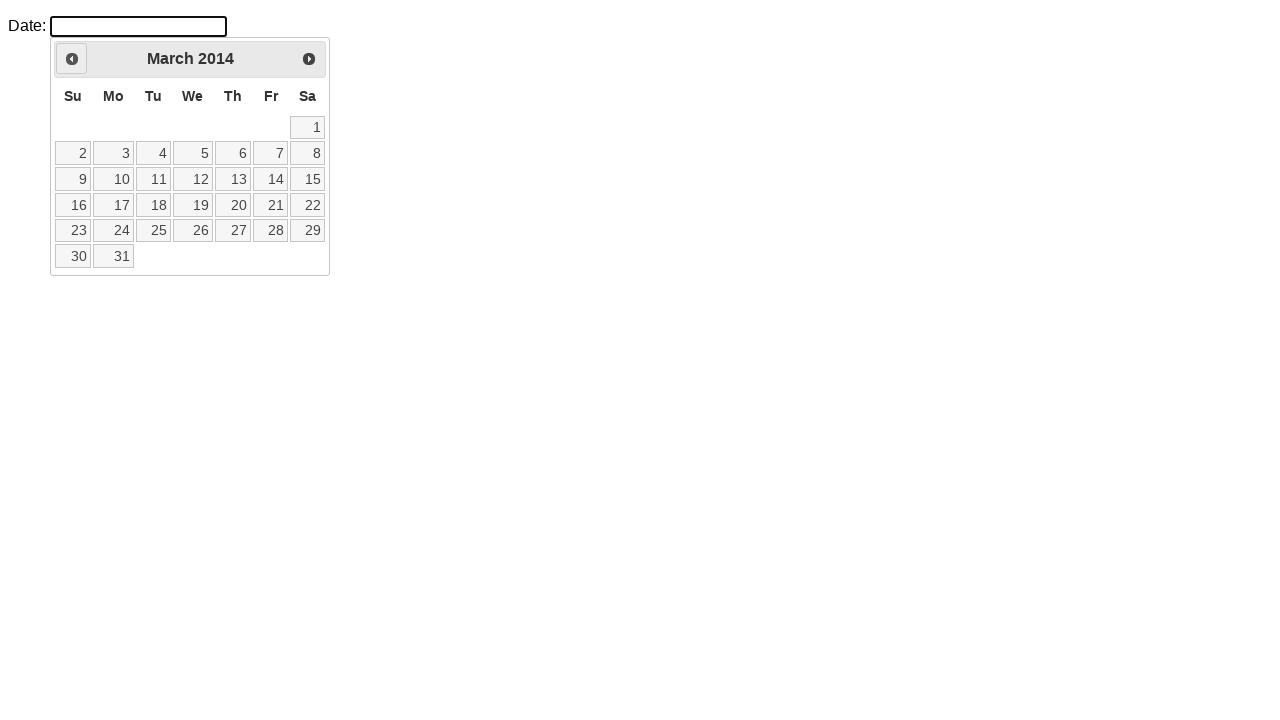

Retrieved updated month from datepicker
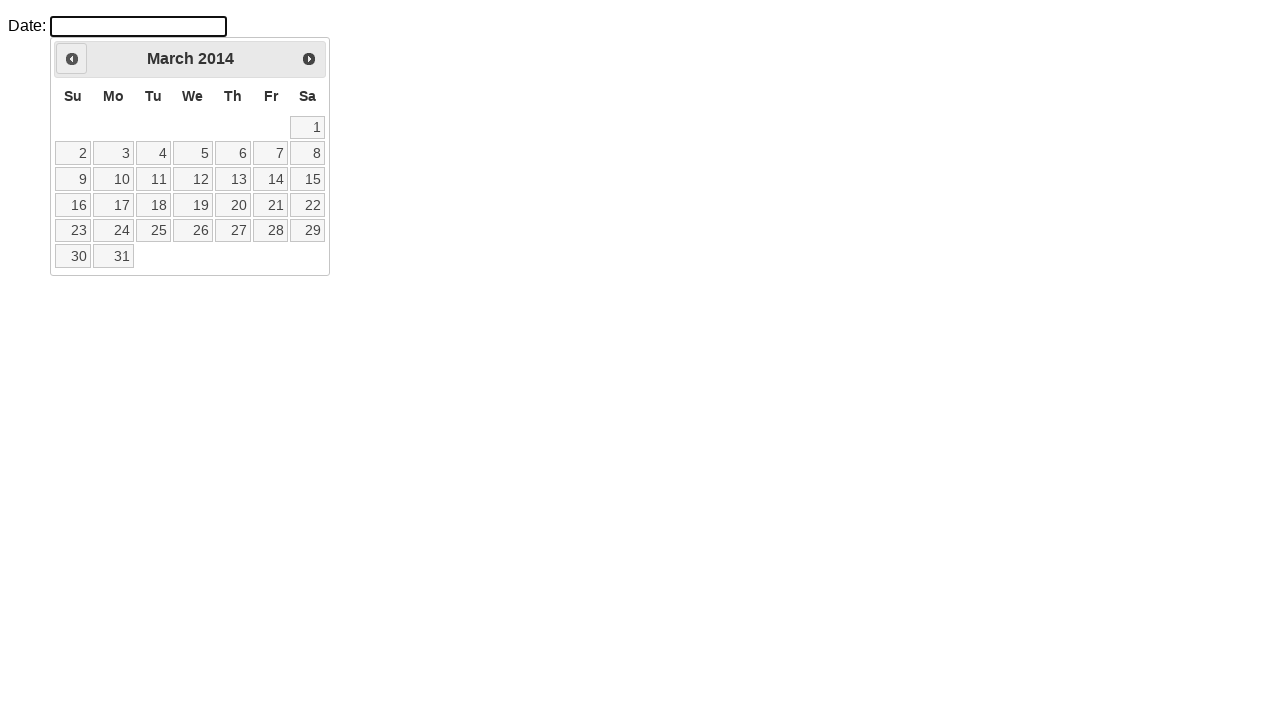

Retrieved updated year from datepicker
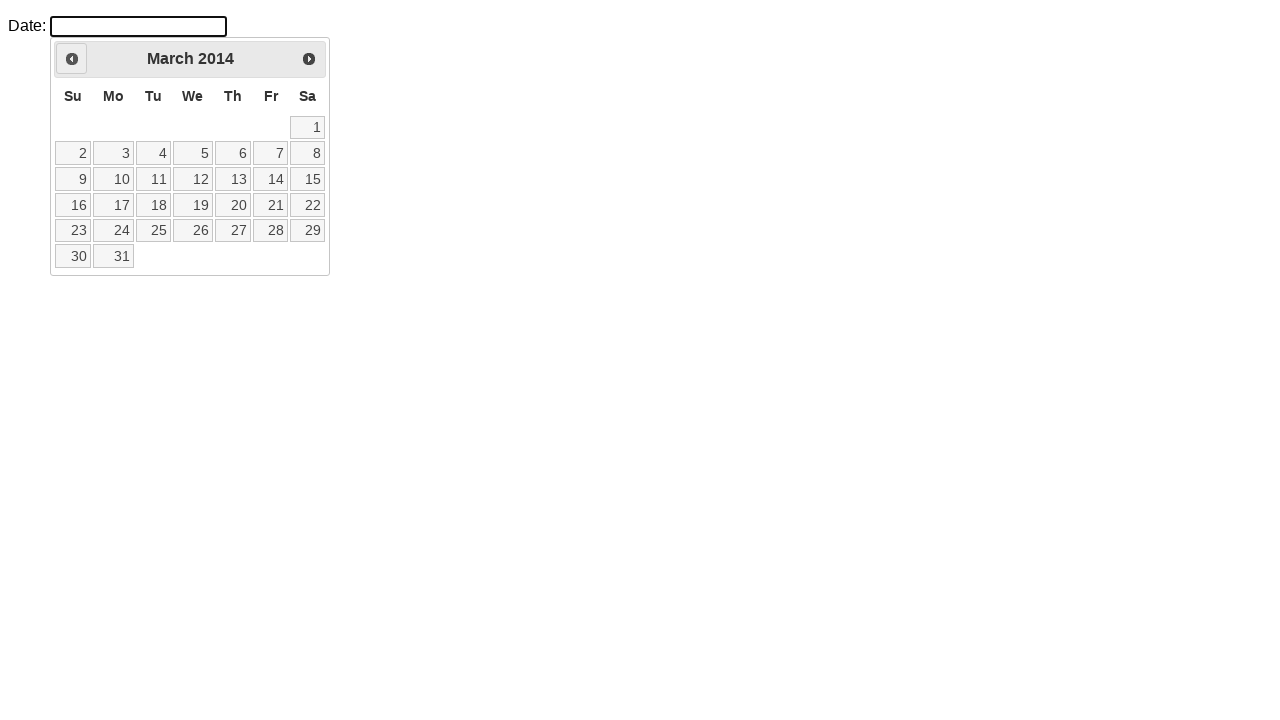

Clicked previous month button (currently at March 2014) at (72, 59) on .ui-datepicker-prev
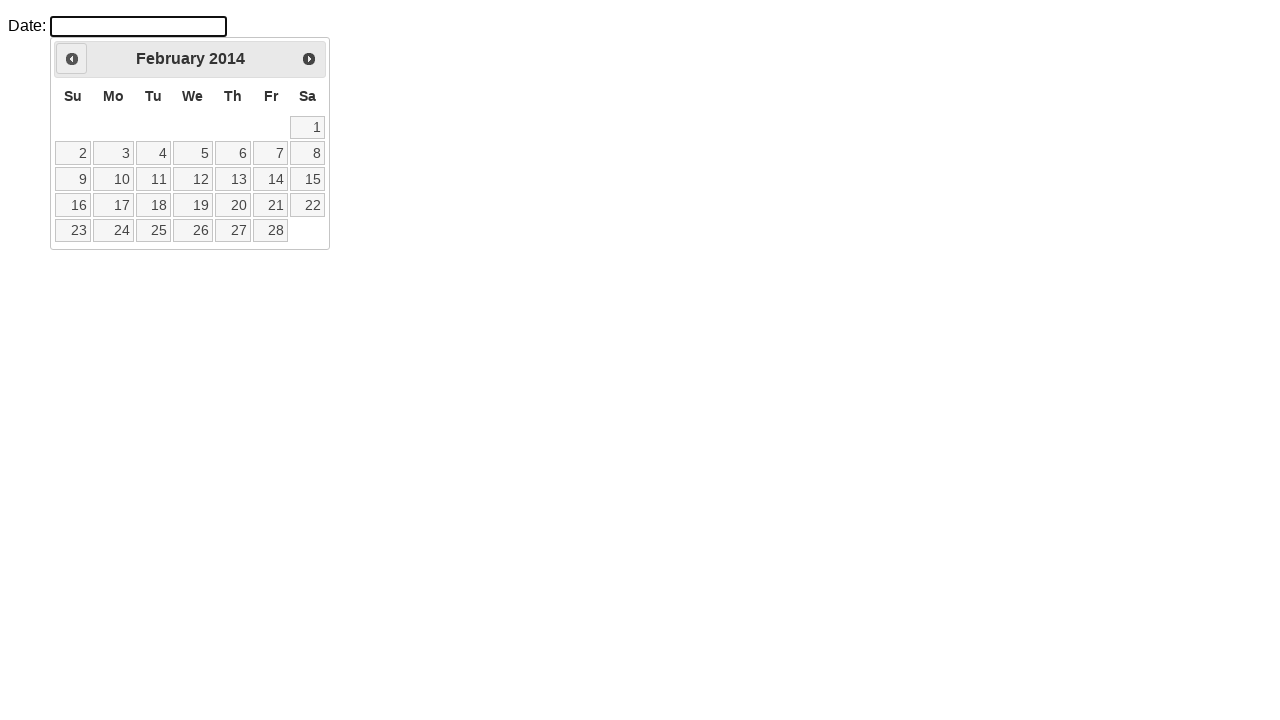

Retrieved updated month from datepicker
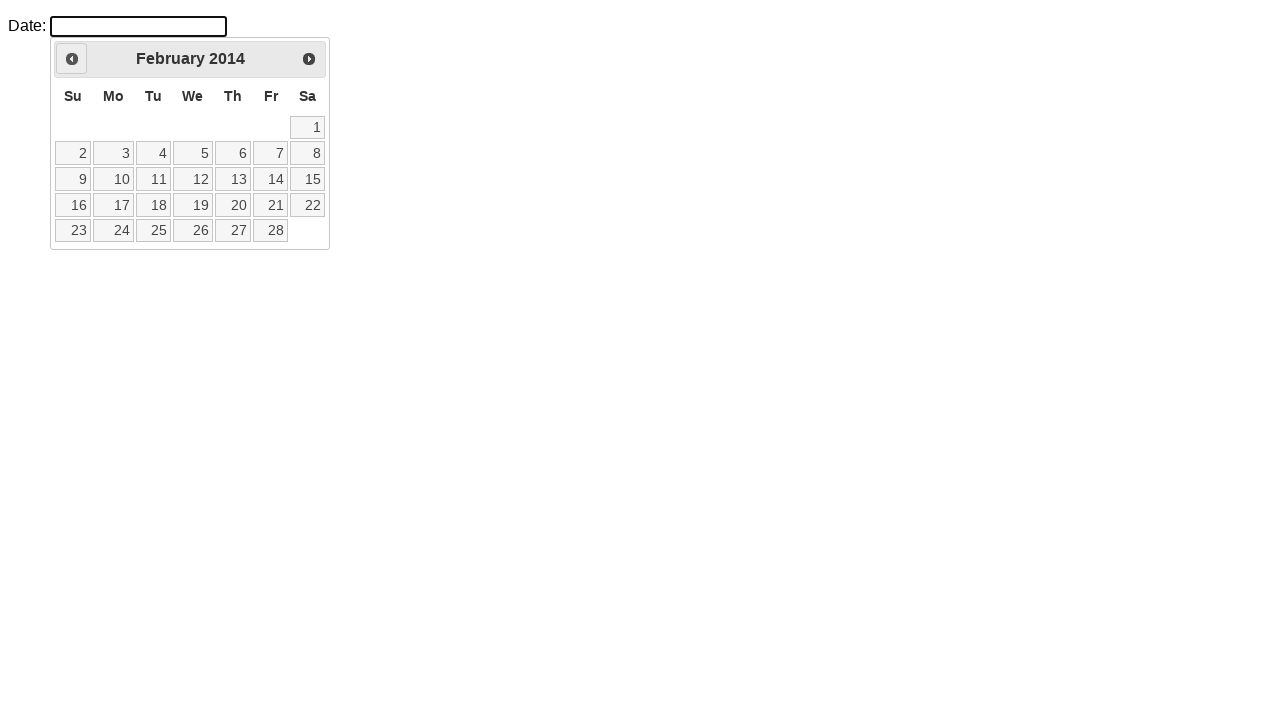

Retrieved updated year from datepicker
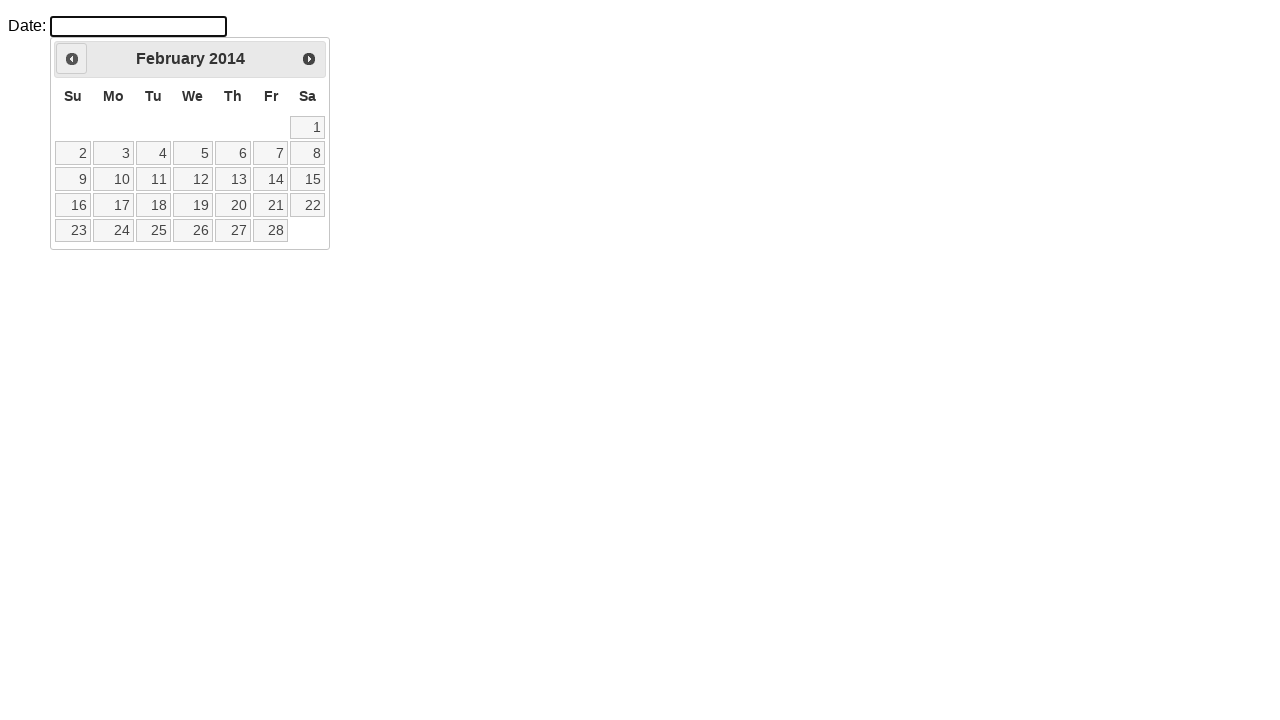

Clicked previous month button (currently at February 2014) at (72, 59) on .ui-datepicker-prev
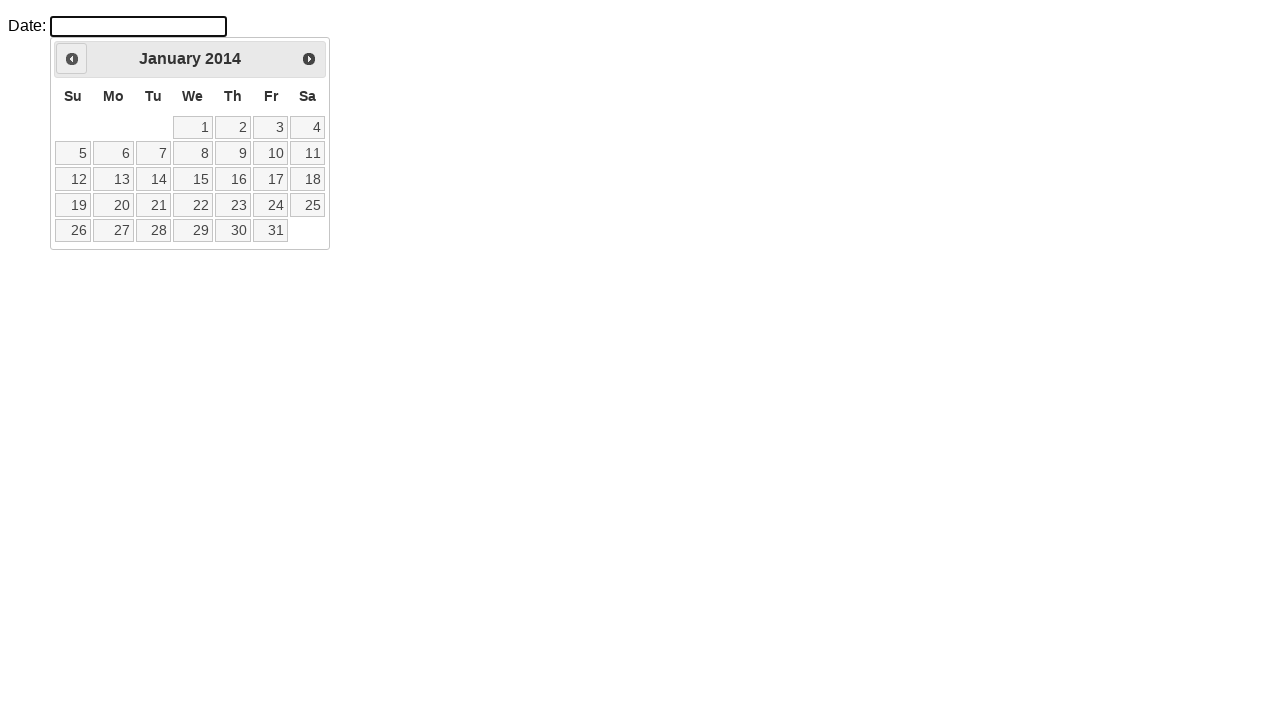

Retrieved updated month from datepicker
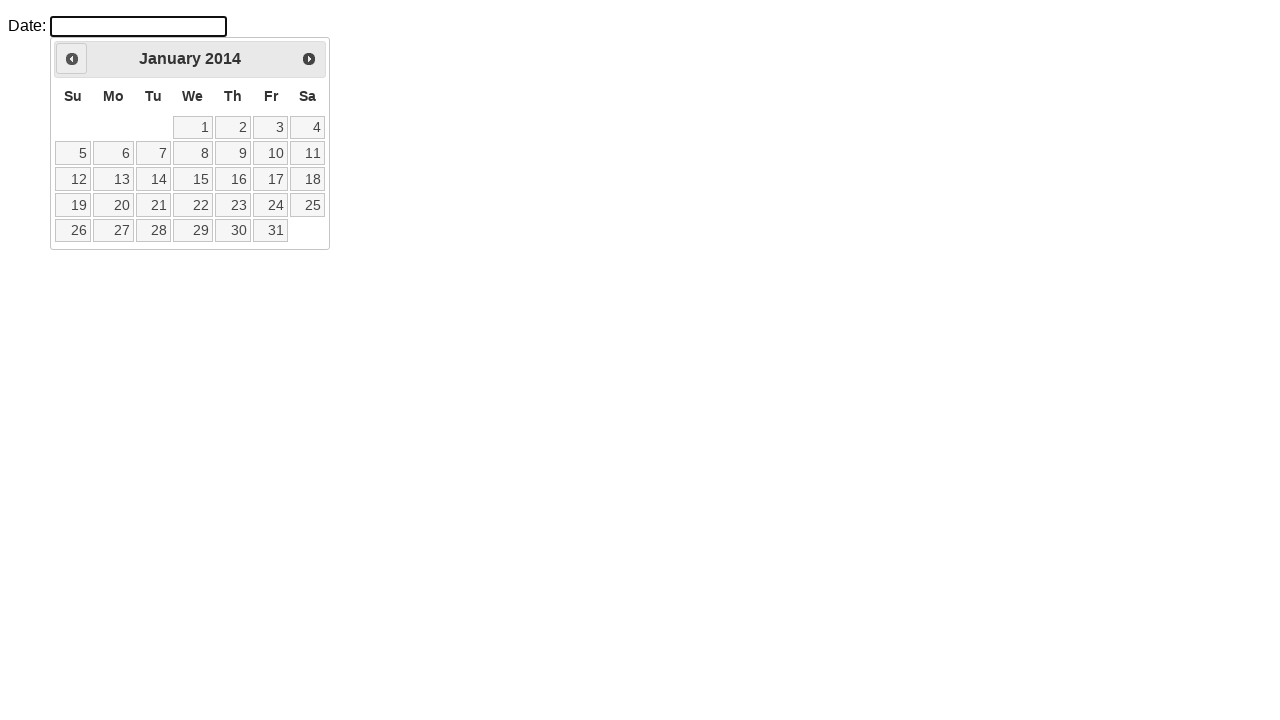

Retrieved updated year from datepicker
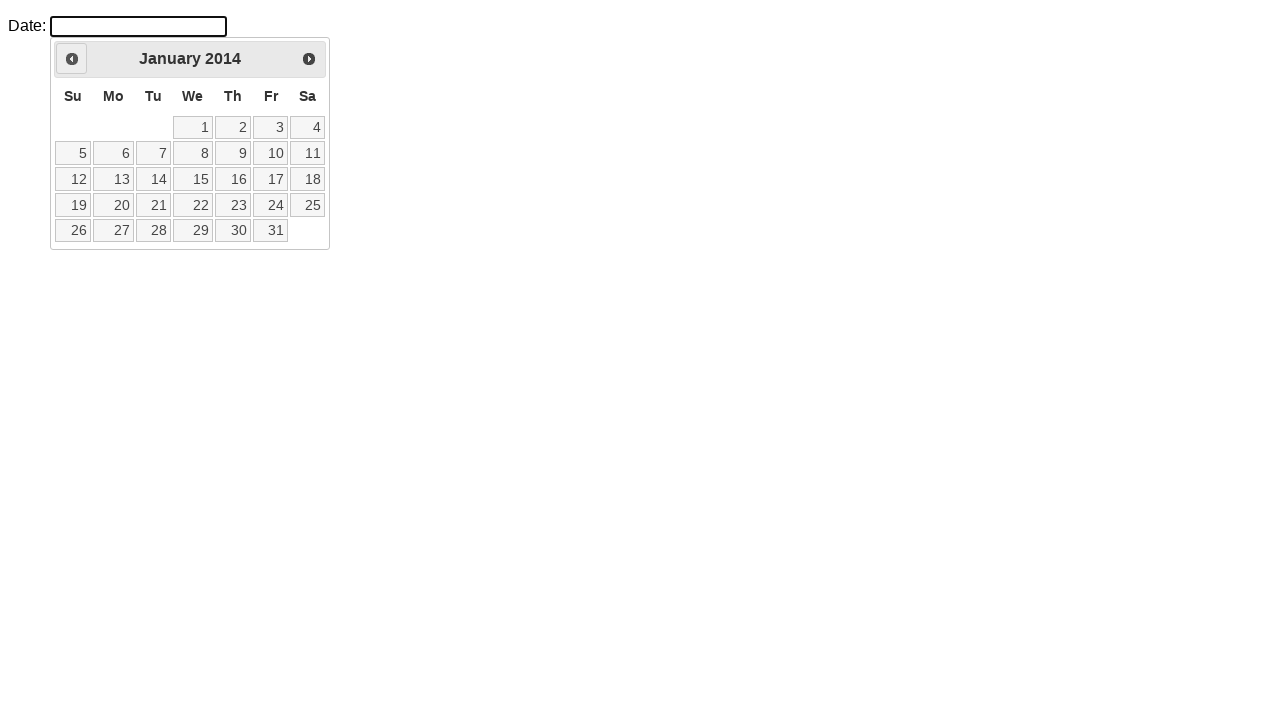

Clicked previous month button (currently at January 2014) at (72, 59) on .ui-datepicker-prev
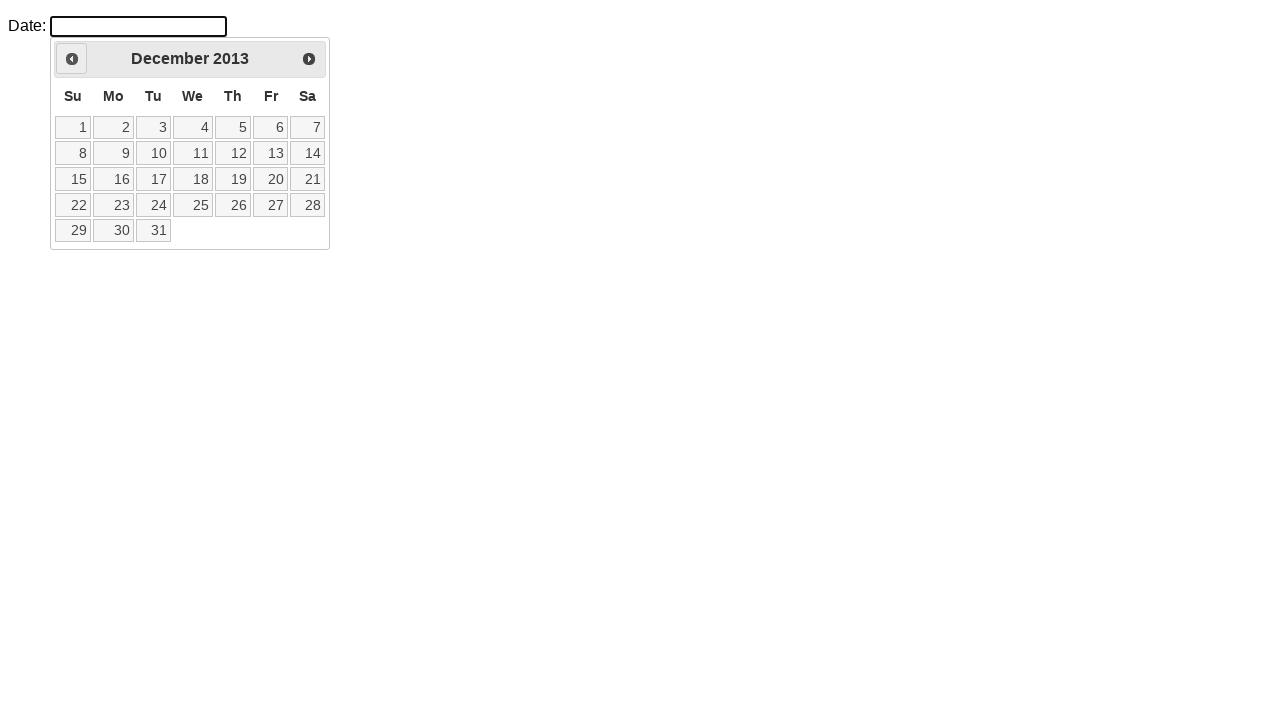

Retrieved updated month from datepicker
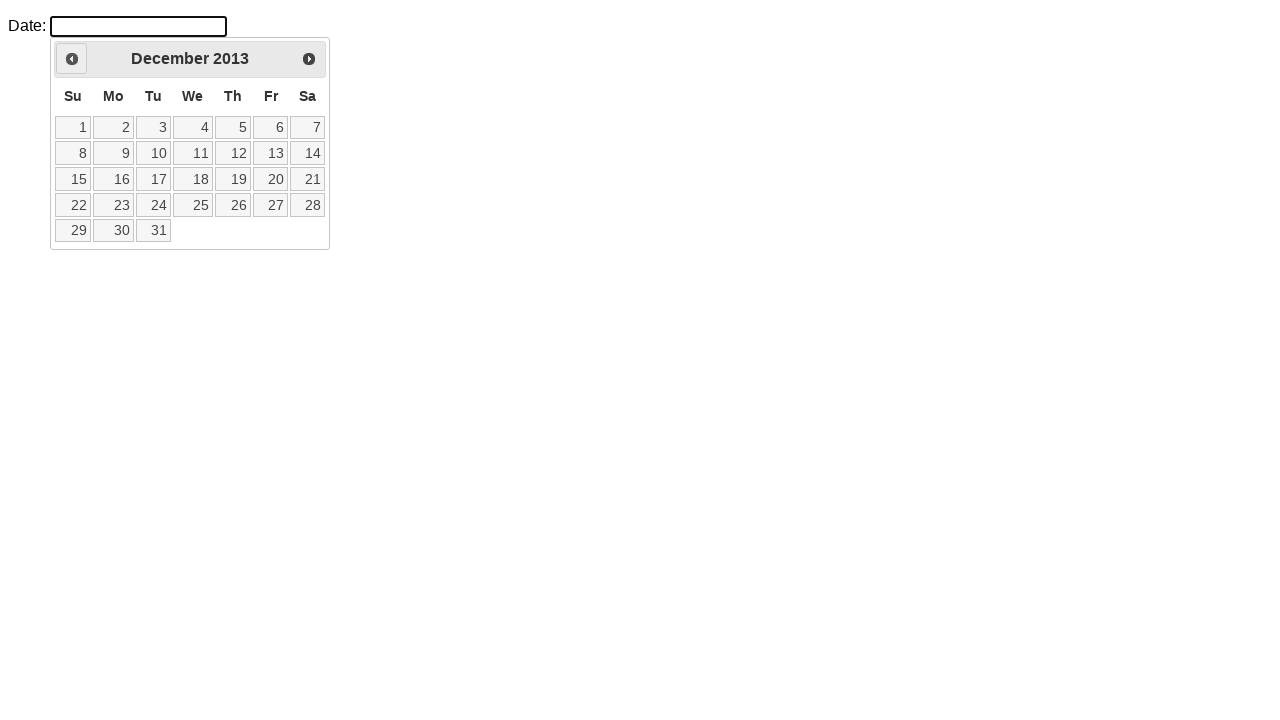

Retrieved updated year from datepicker
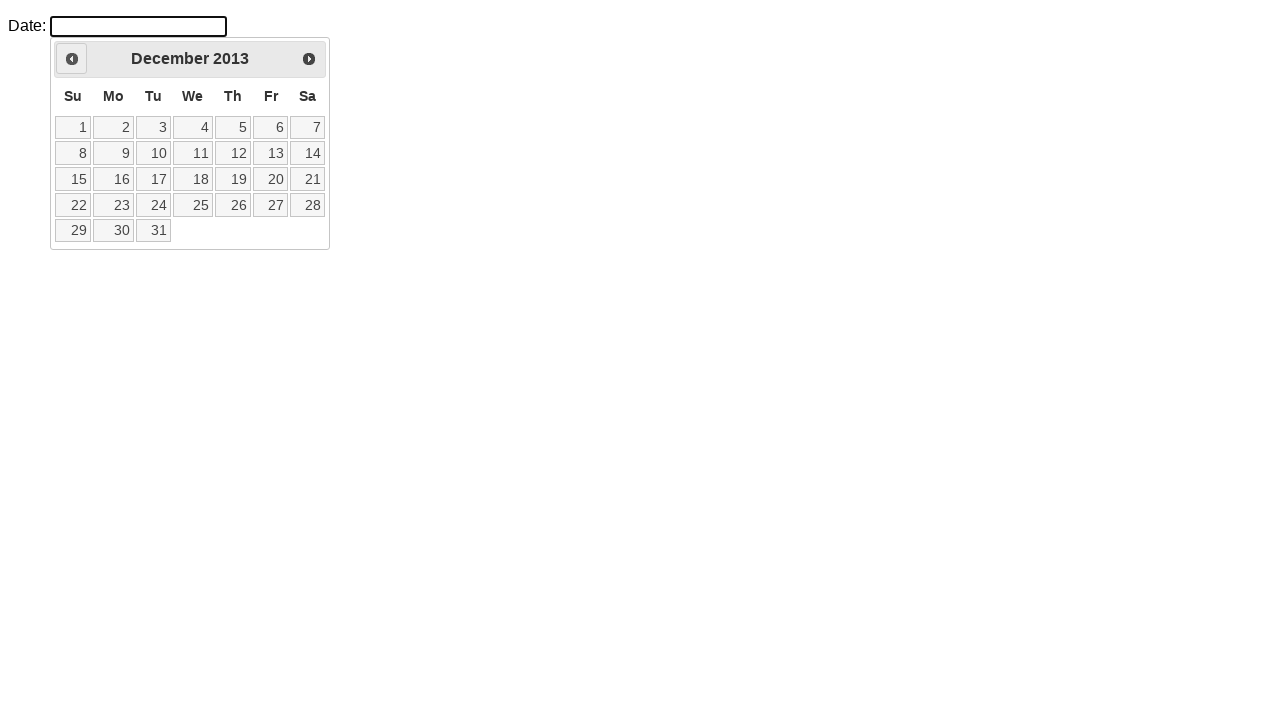

Clicked previous month button (currently at December 2013) at (72, 59) on .ui-datepicker-prev
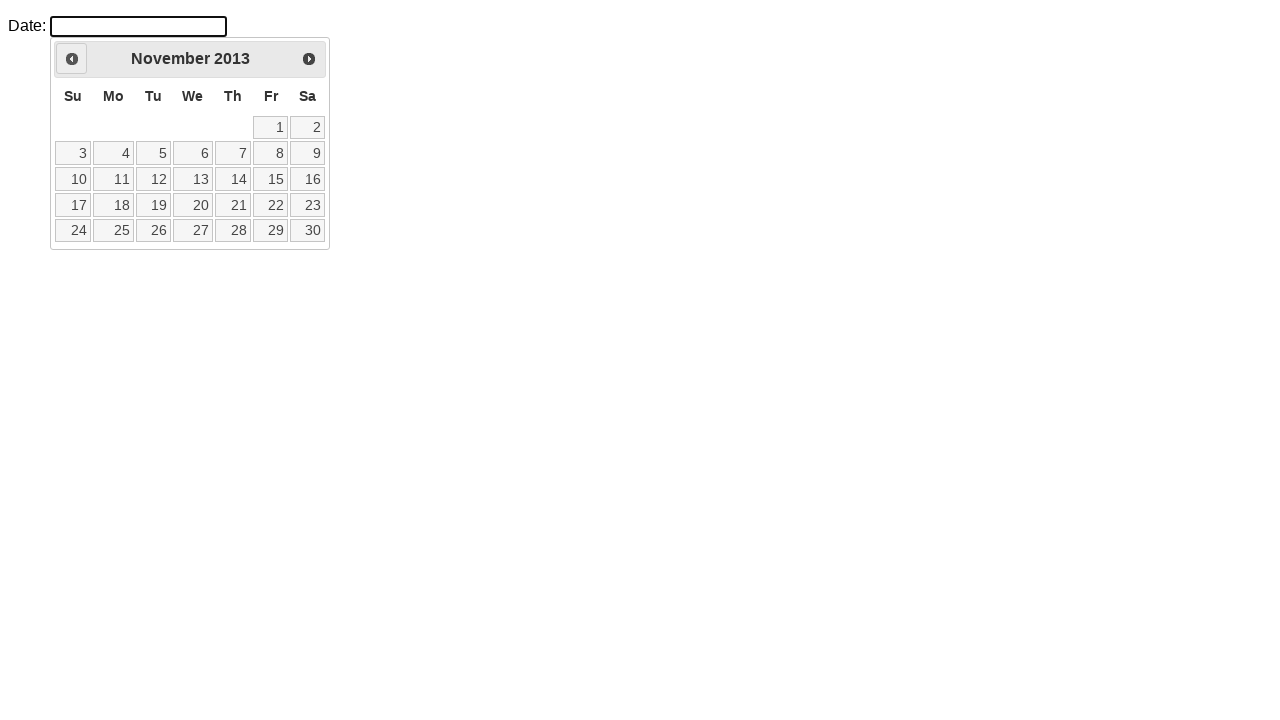

Retrieved updated month from datepicker
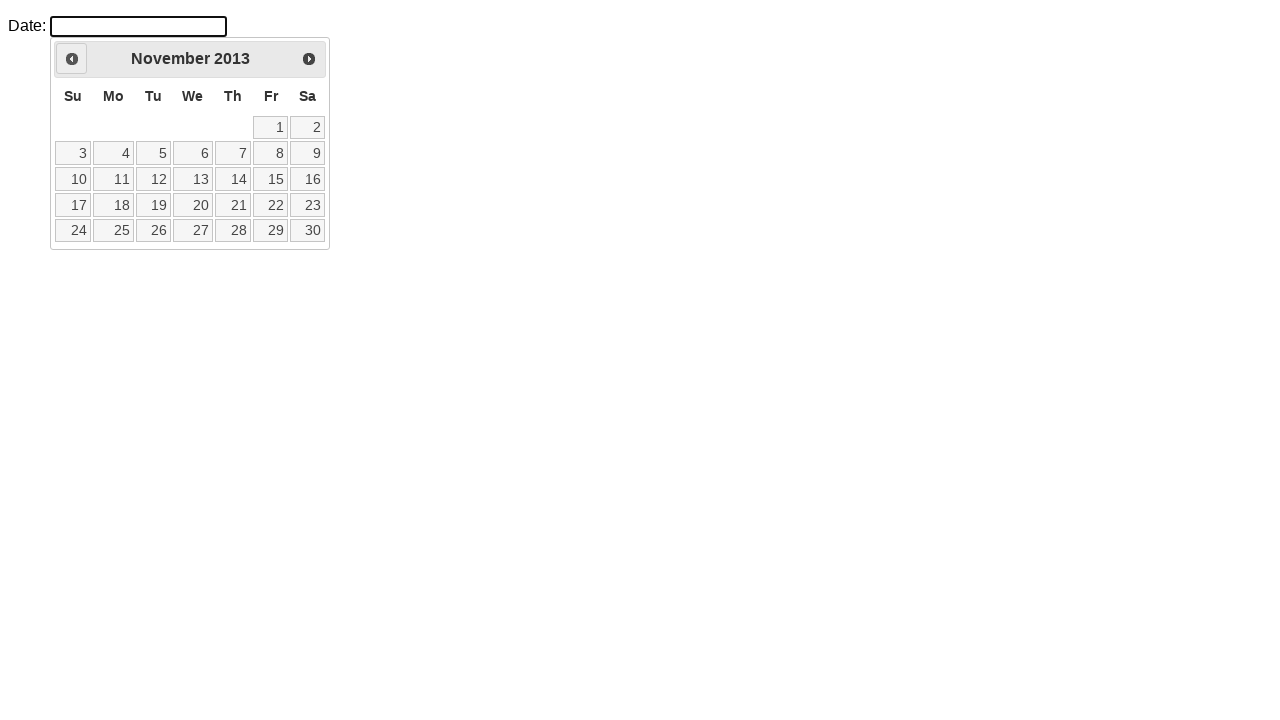

Retrieved updated year from datepicker
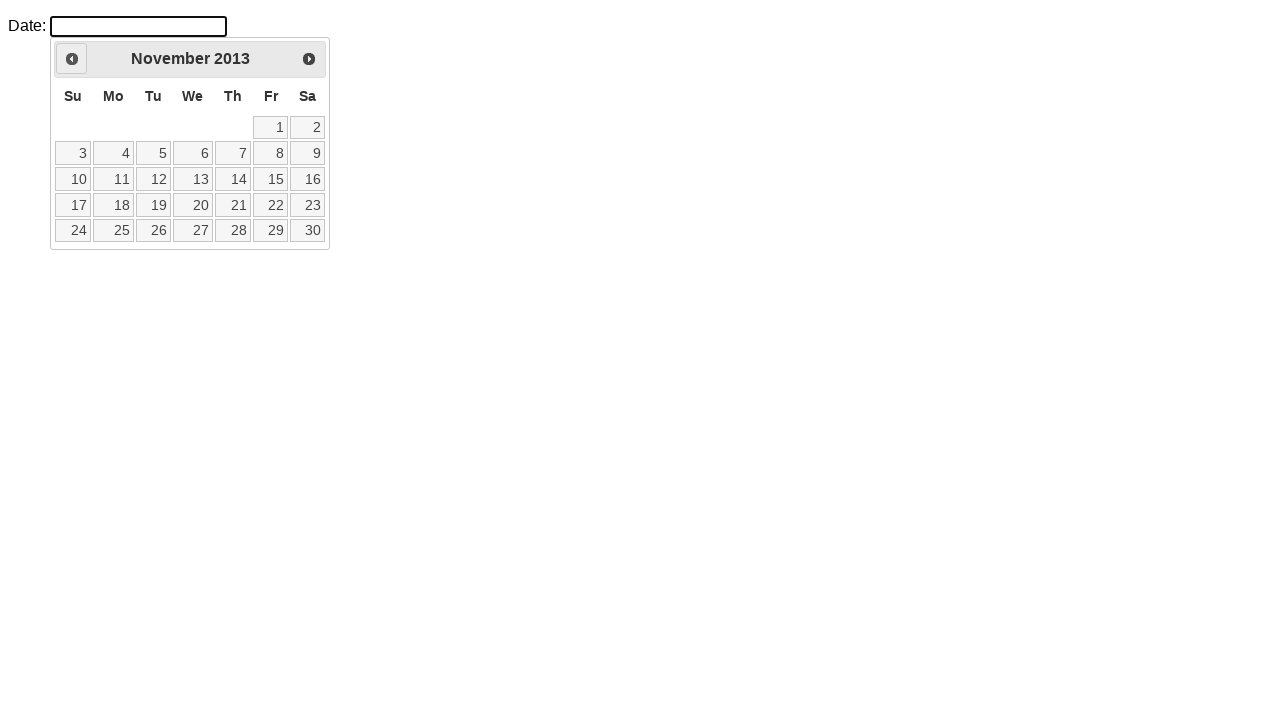

Clicked previous month button (currently at November 2013) at (72, 59) on .ui-datepicker-prev
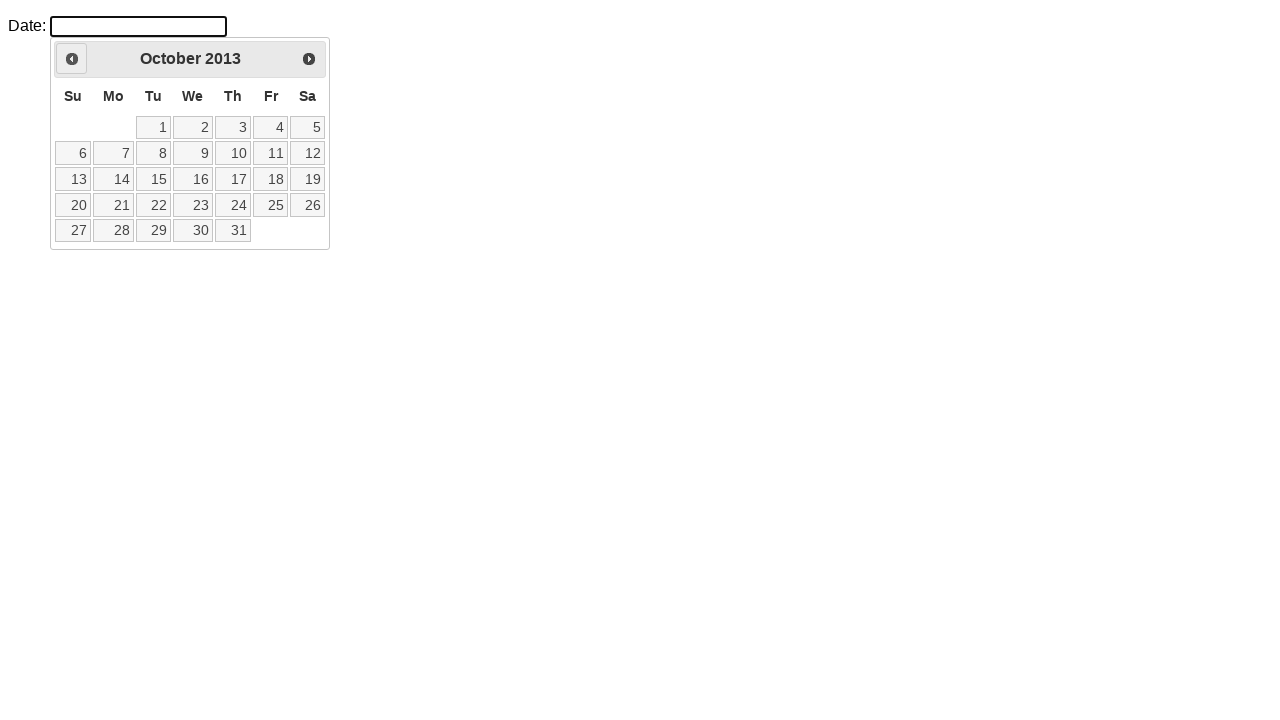

Retrieved updated month from datepicker
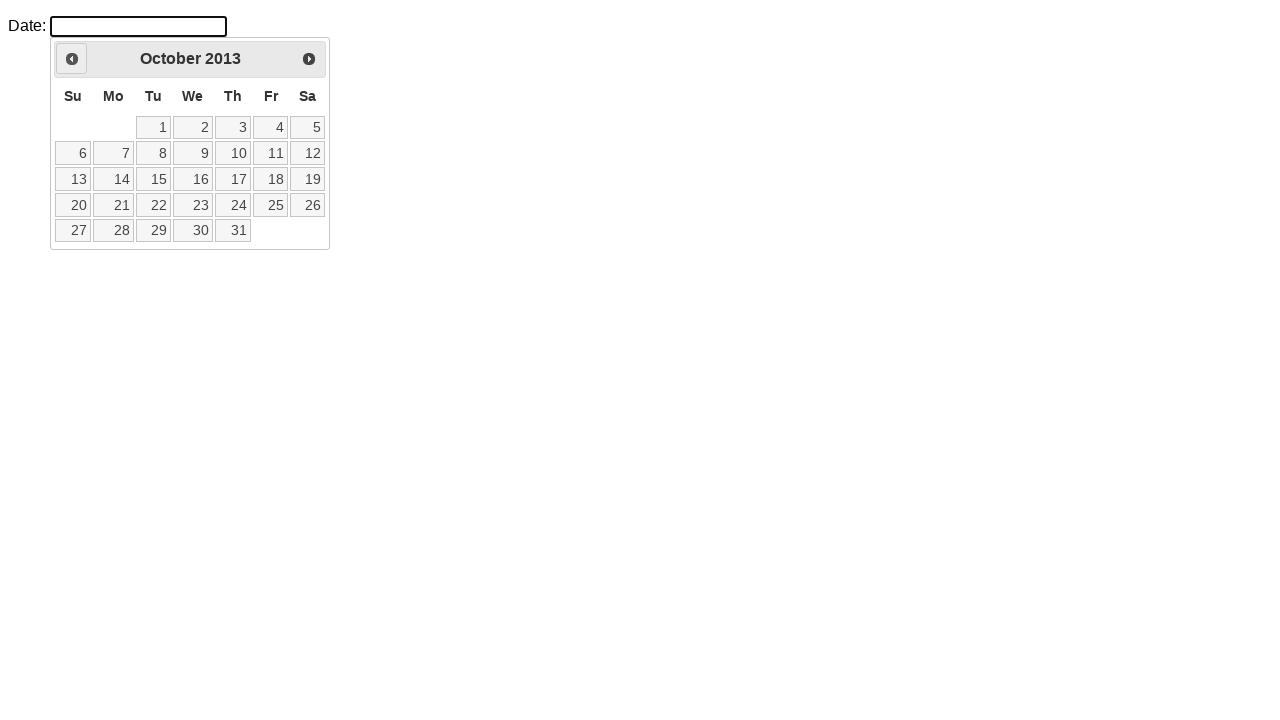

Retrieved updated year from datepicker
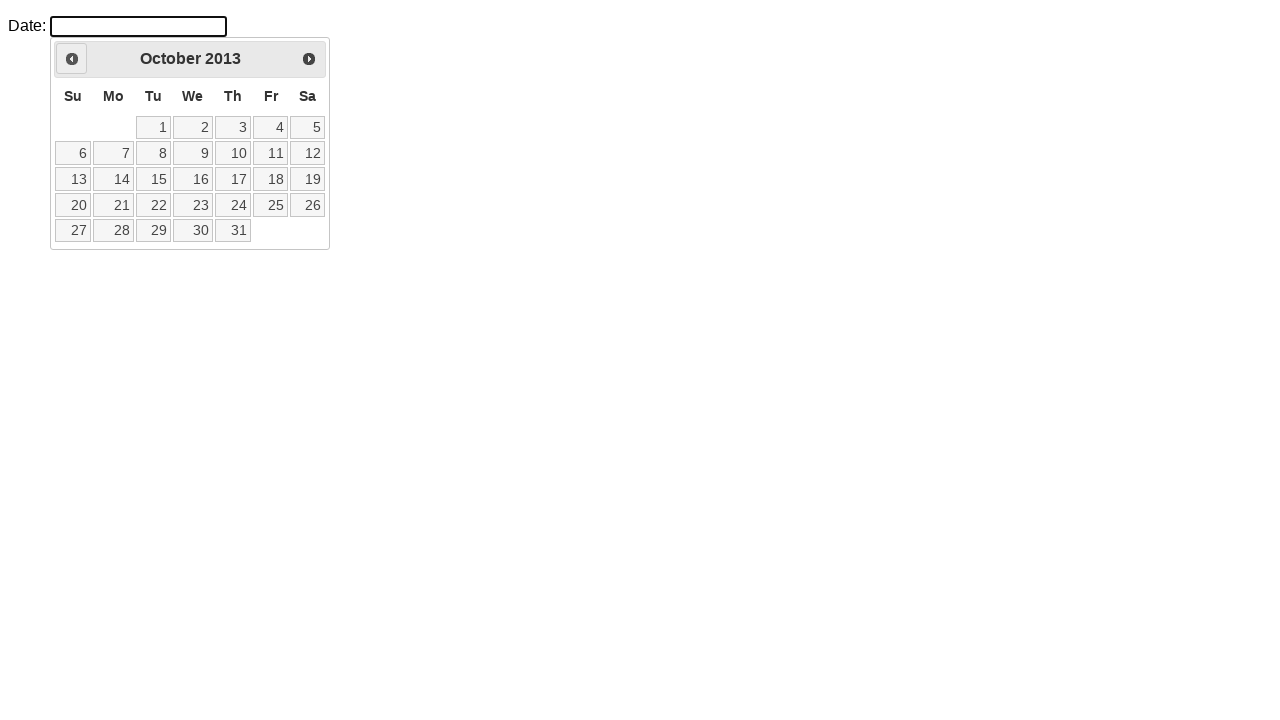

Selected the 2nd day of October 2013 at (193, 127) on xpath=//*[text()='2']
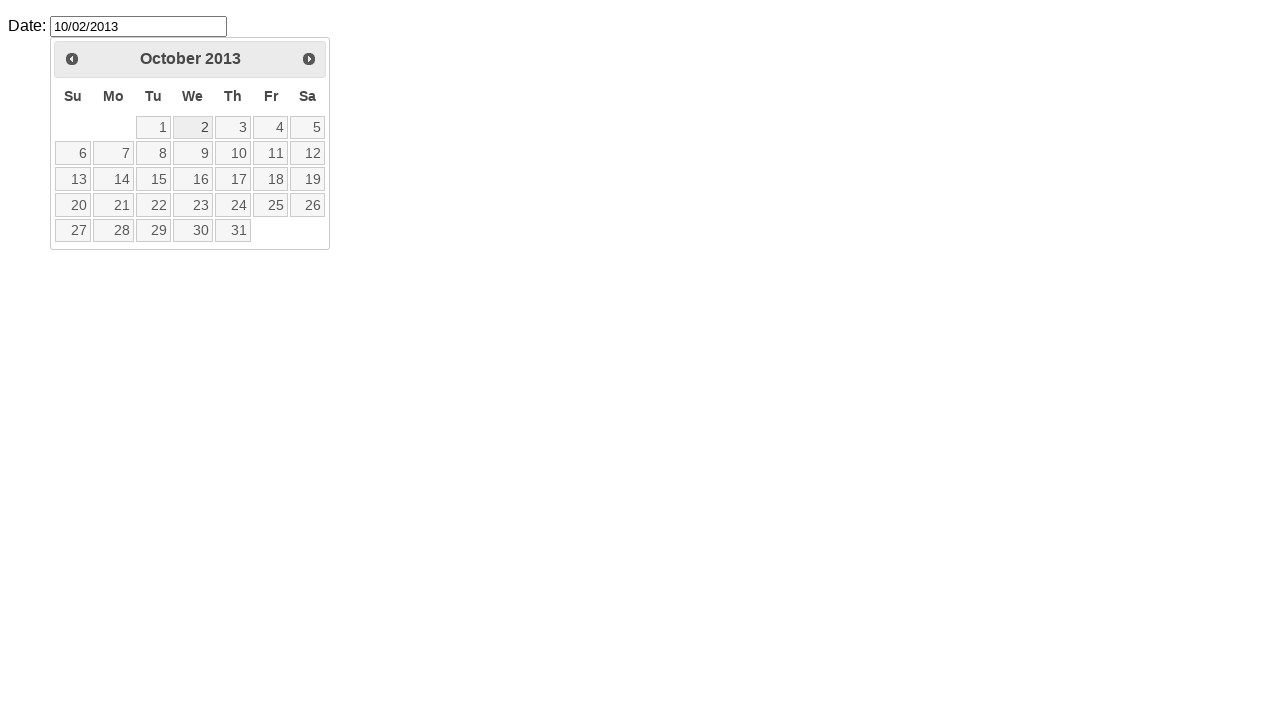

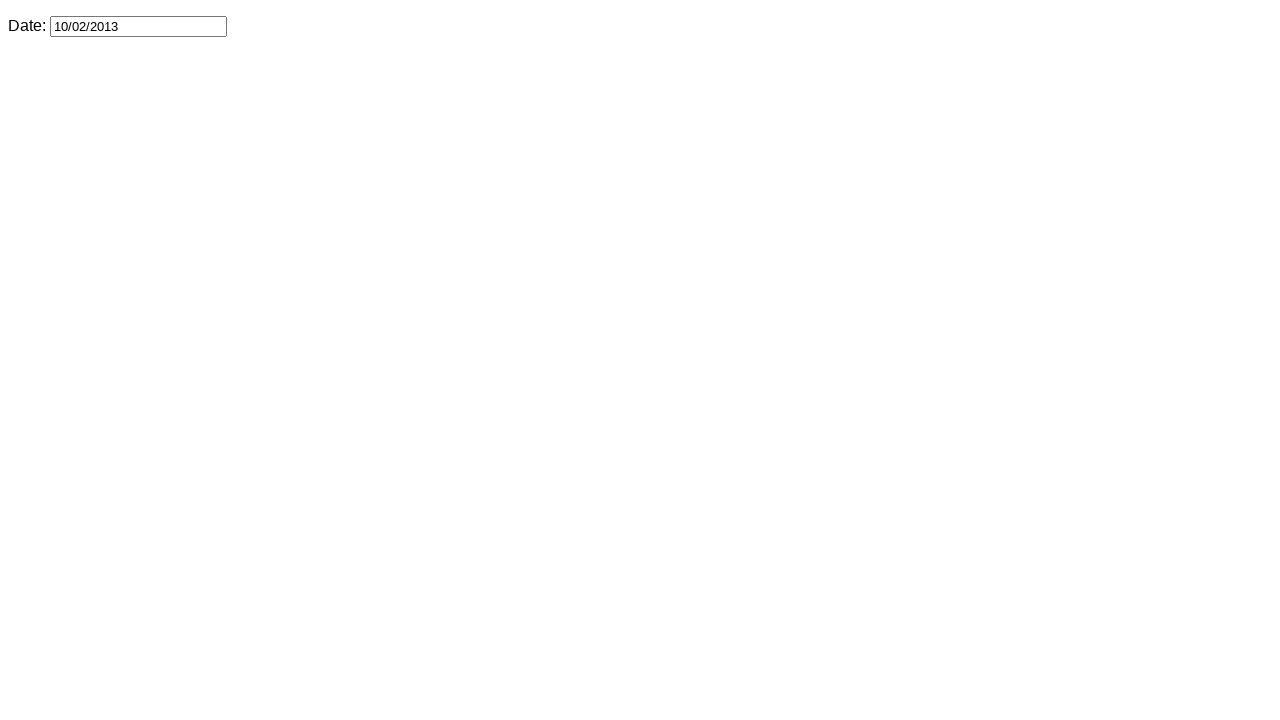